Tests a color-based clicking game by repeatedly clicking the main button element for 60 seconds

Starting URL: http://zzzscore.com/color/

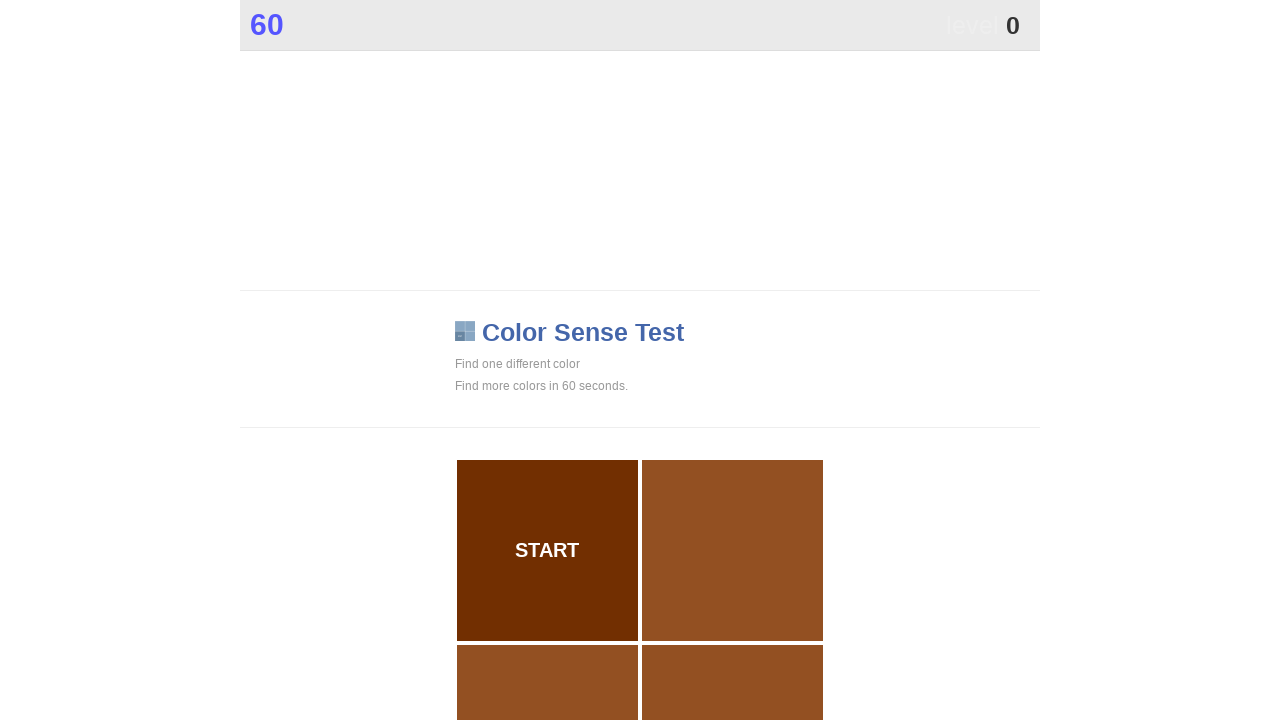

Clicked main game button at (547, 550) on .main
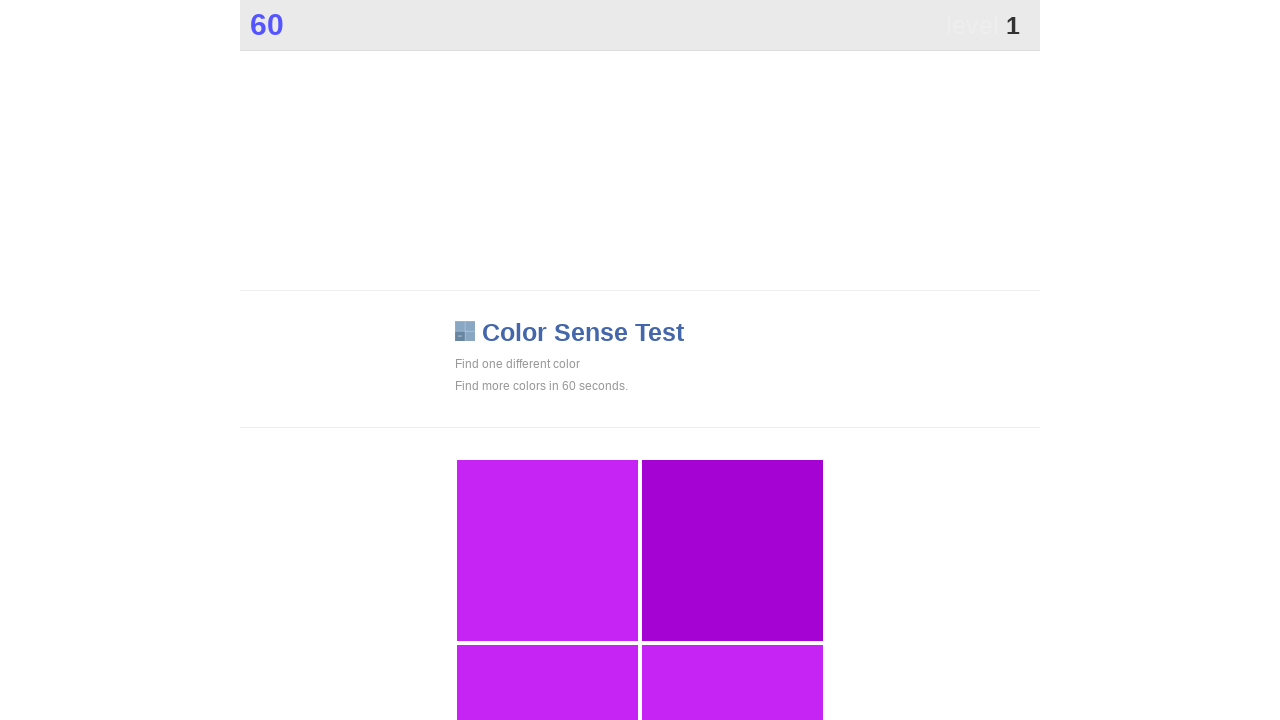

Clicked main game button at (732, 550) on .main
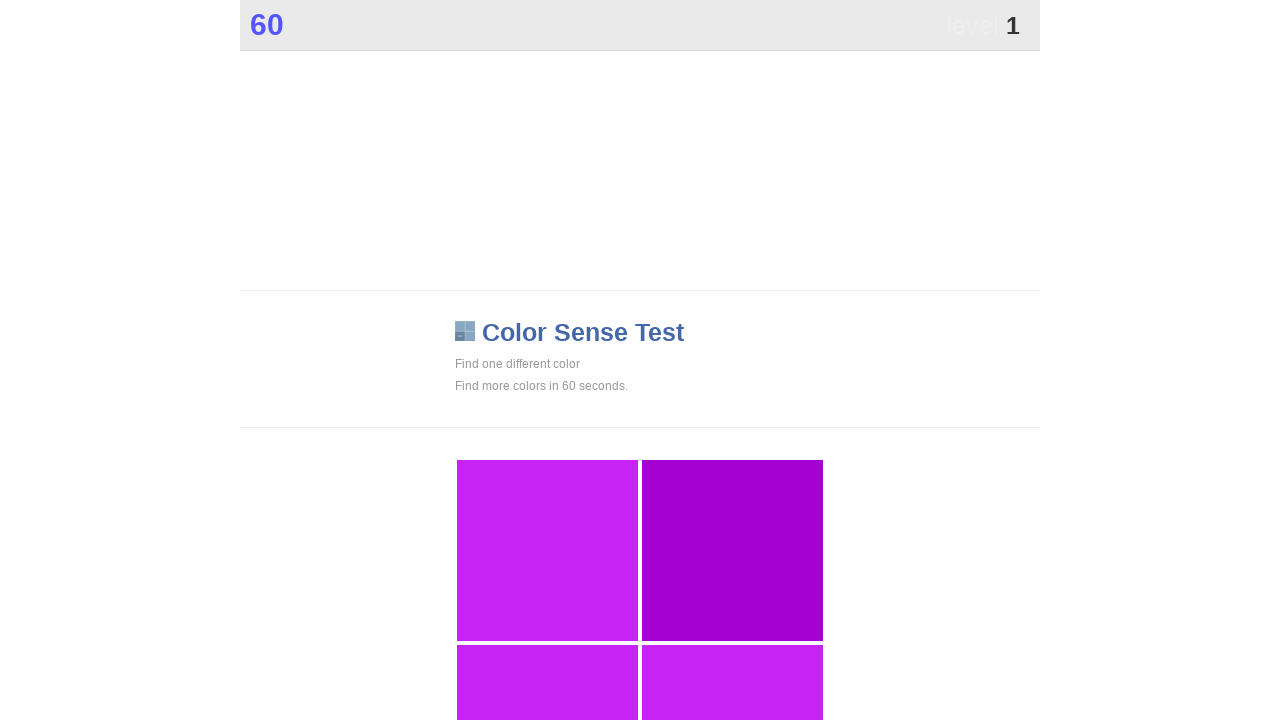

Clicked main game button at (732, 550) on .main
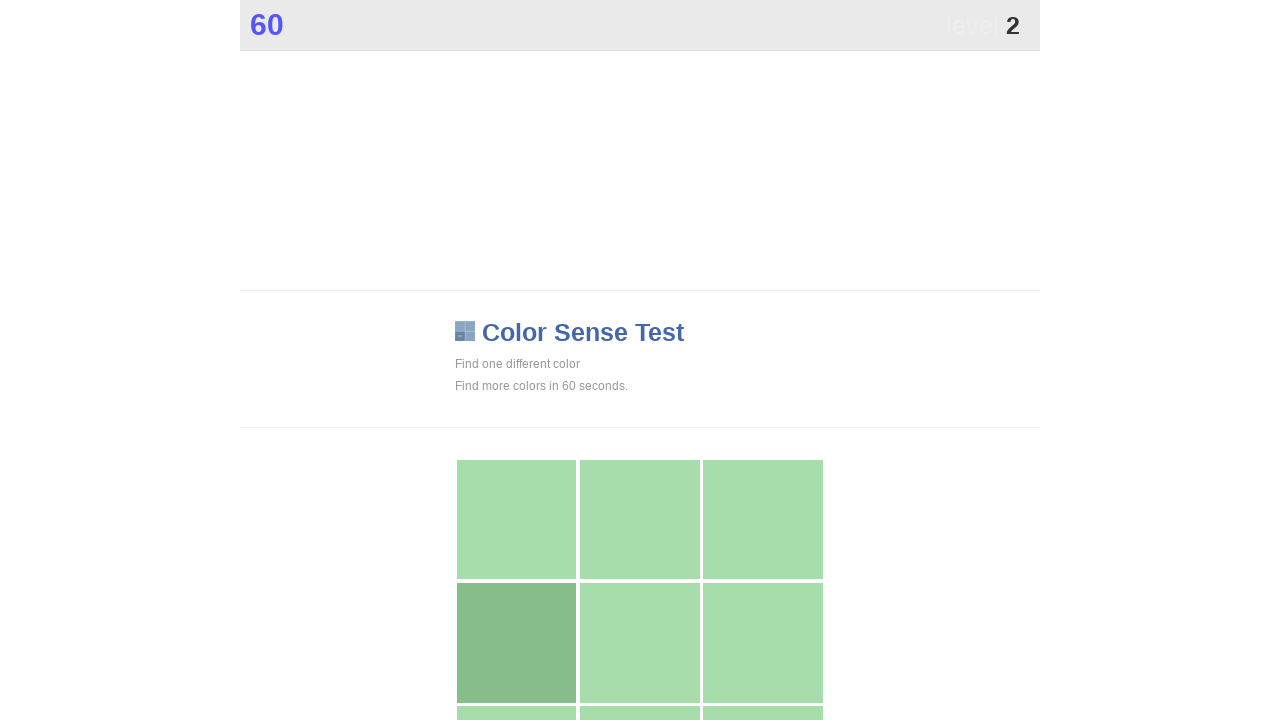

Clicked main game button at (517, 643) on .main
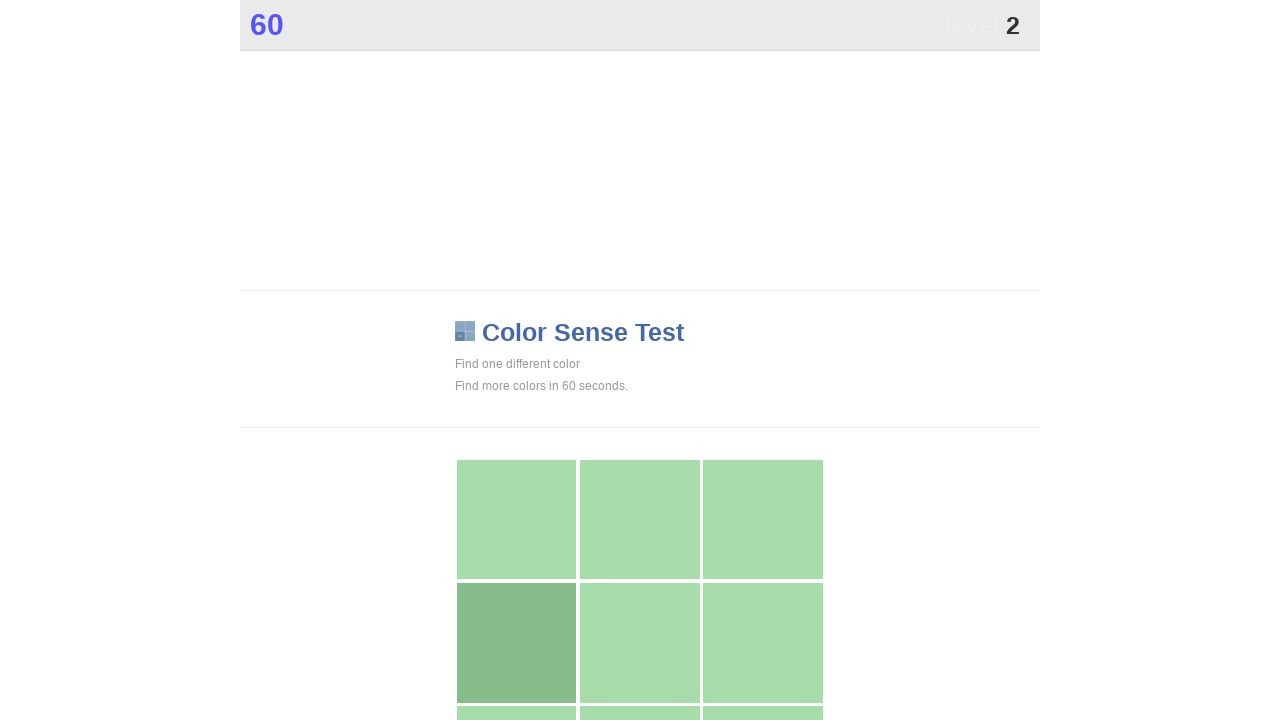

Clicked main game button at (517, 643) on .main
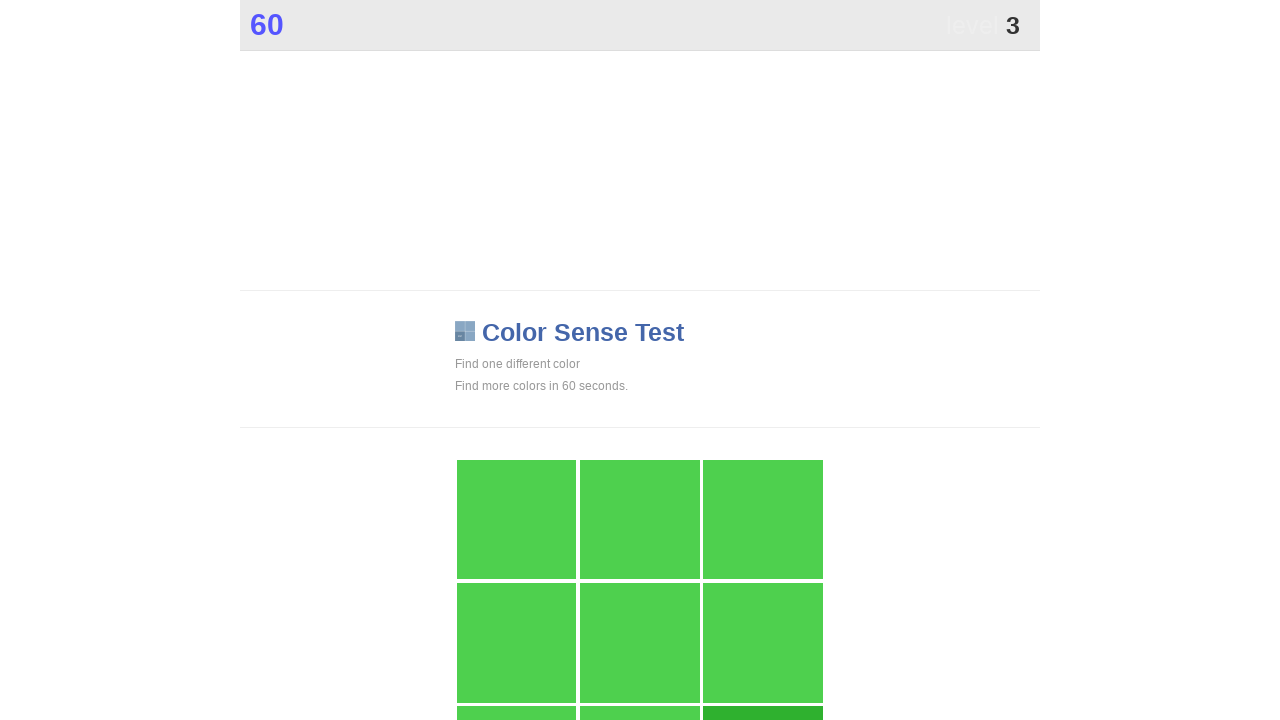

Clicked main game button at (763, 661) on .main
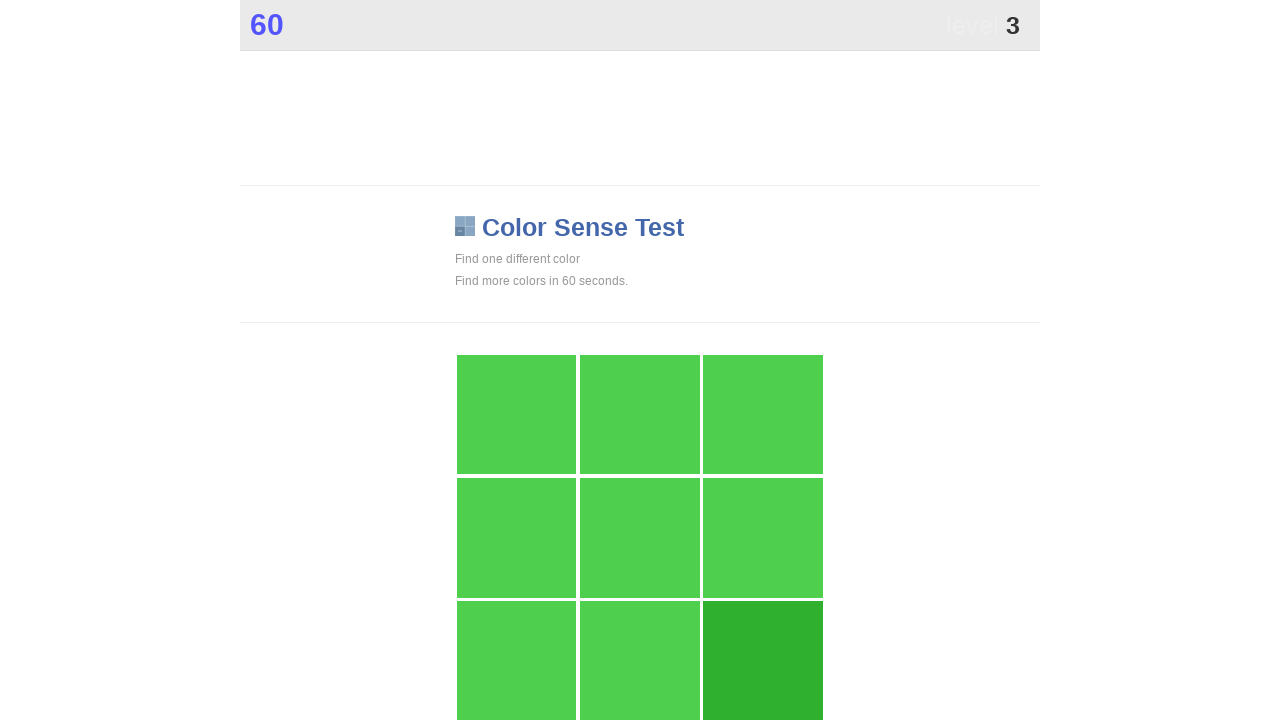

Clicked main game button at (763, 661) on .main
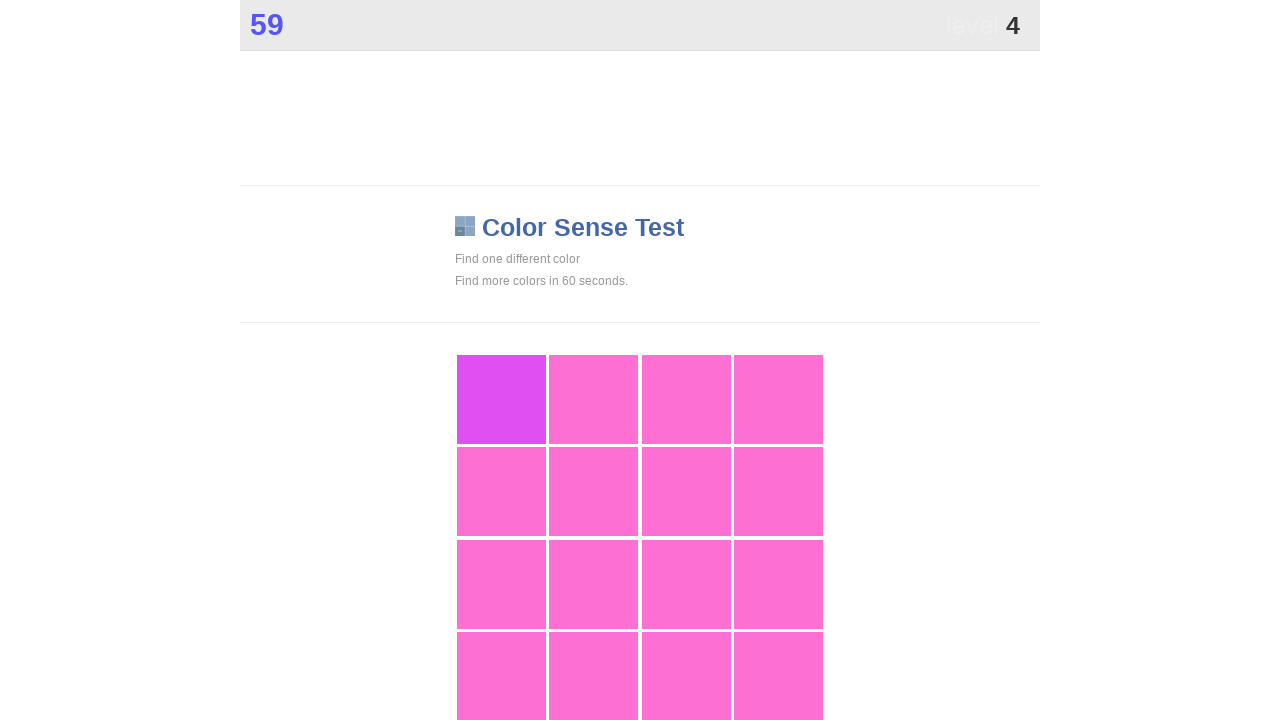

Clicked main game button at (501, 399) on .main
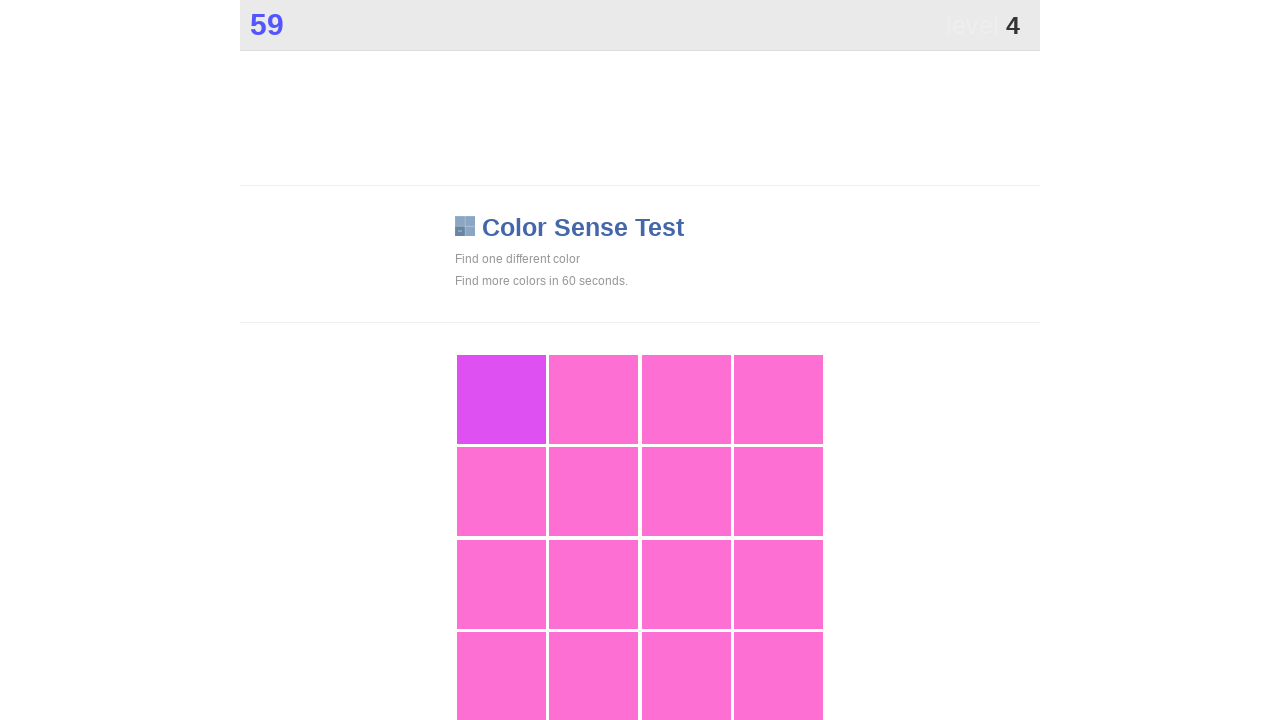

Clicked main game button at (501, 399) on .main
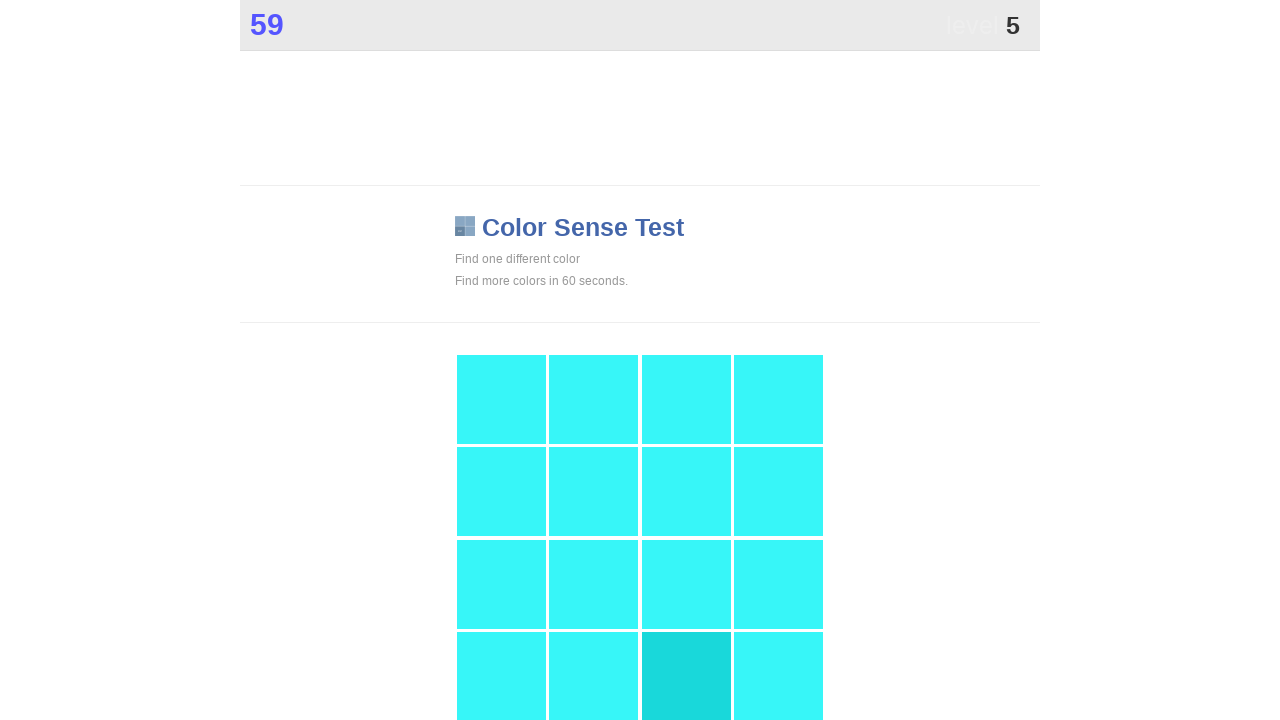

Clicked main game button at (686, 676) on .main
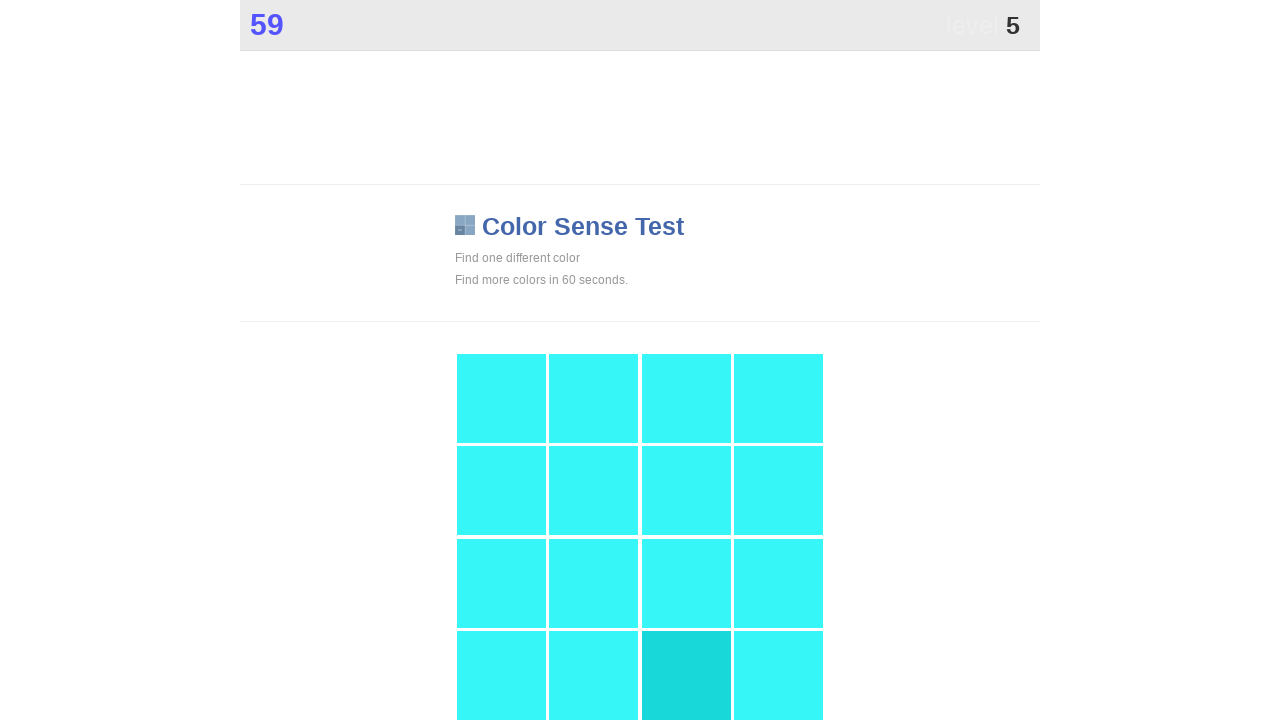

Clicked main game button at (686, 676) on .main
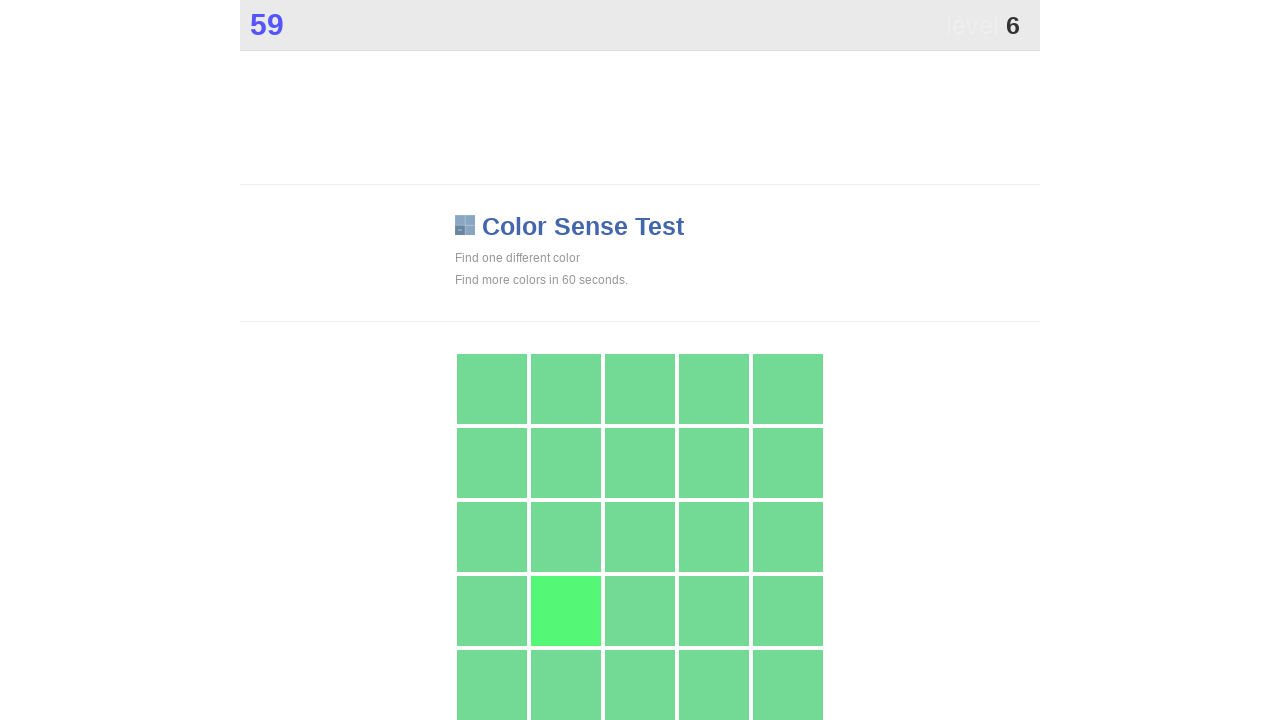

Clicked main game button at (566, 611) on .main
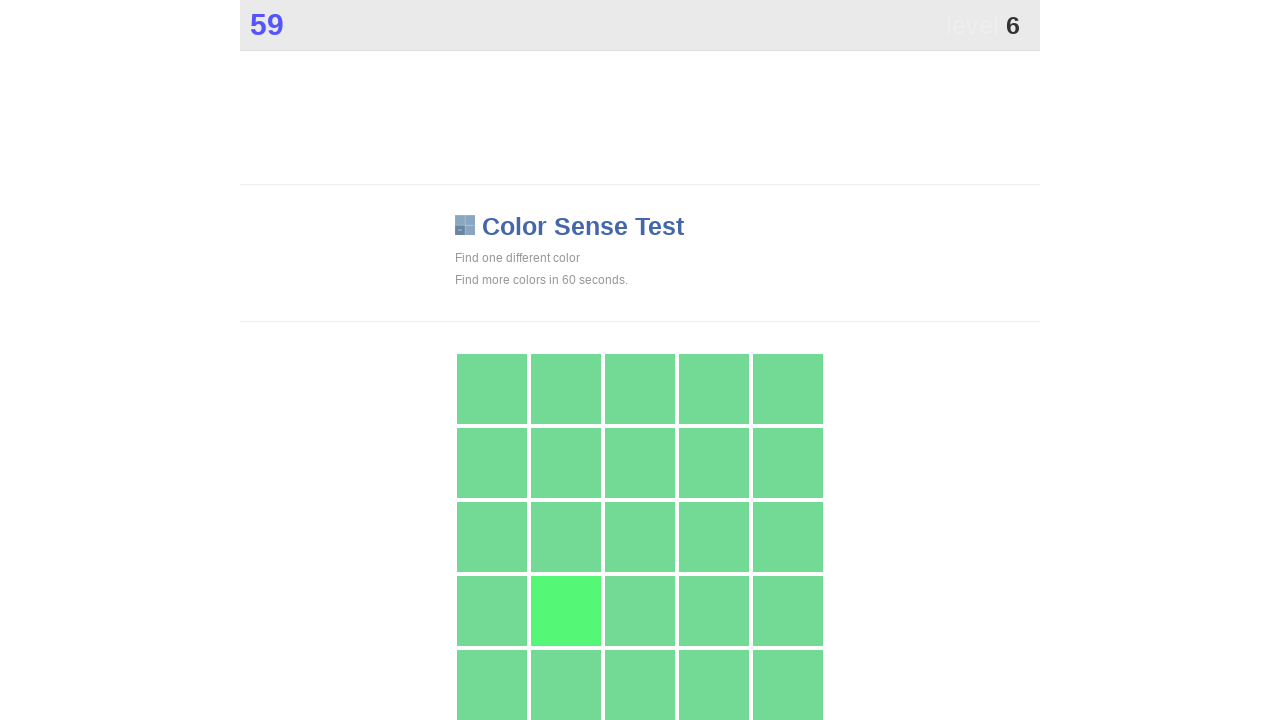

Clicked main game button at (566, 611) on .main
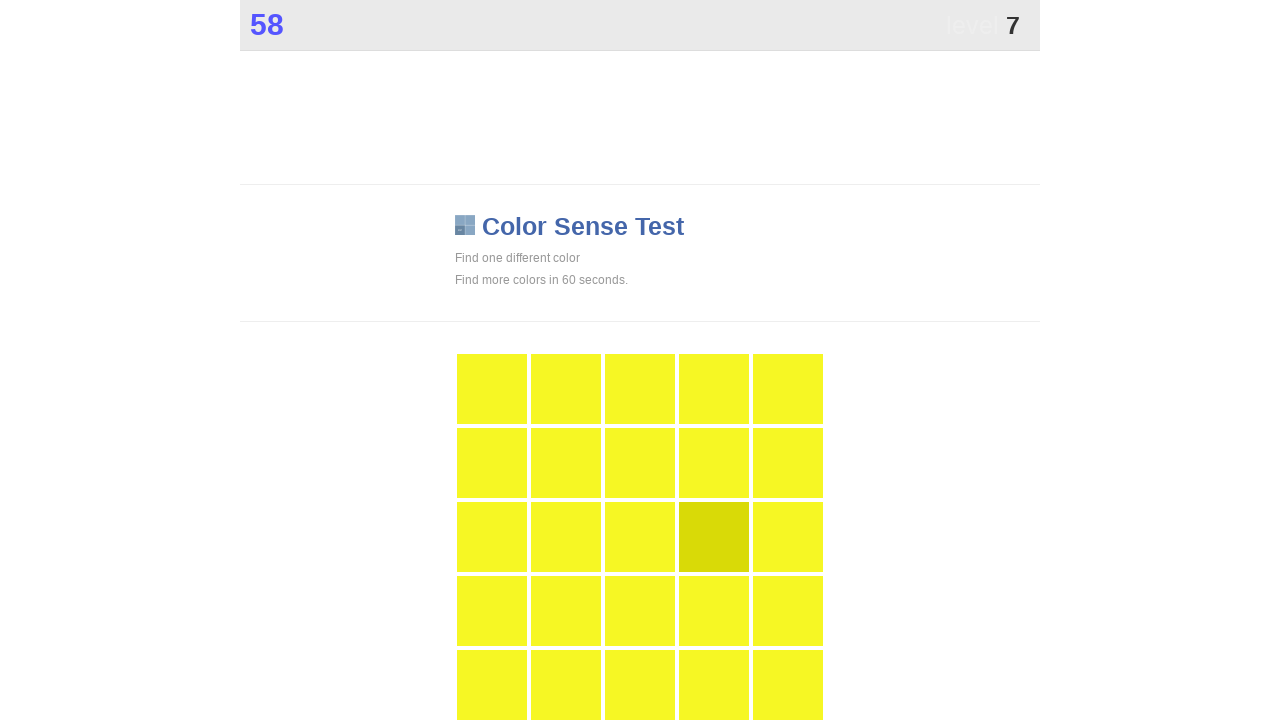

Clicked main game button at (714, 537) on .main
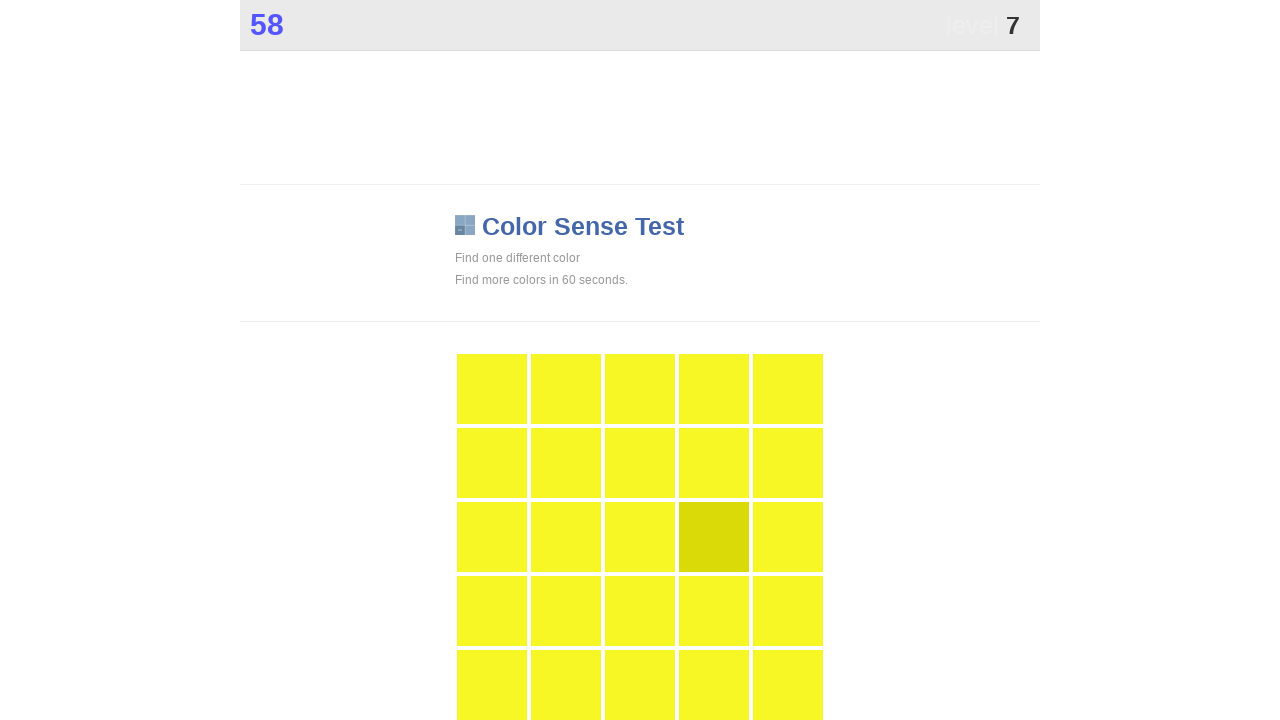

Clicked main game button at (714, 537) on .main
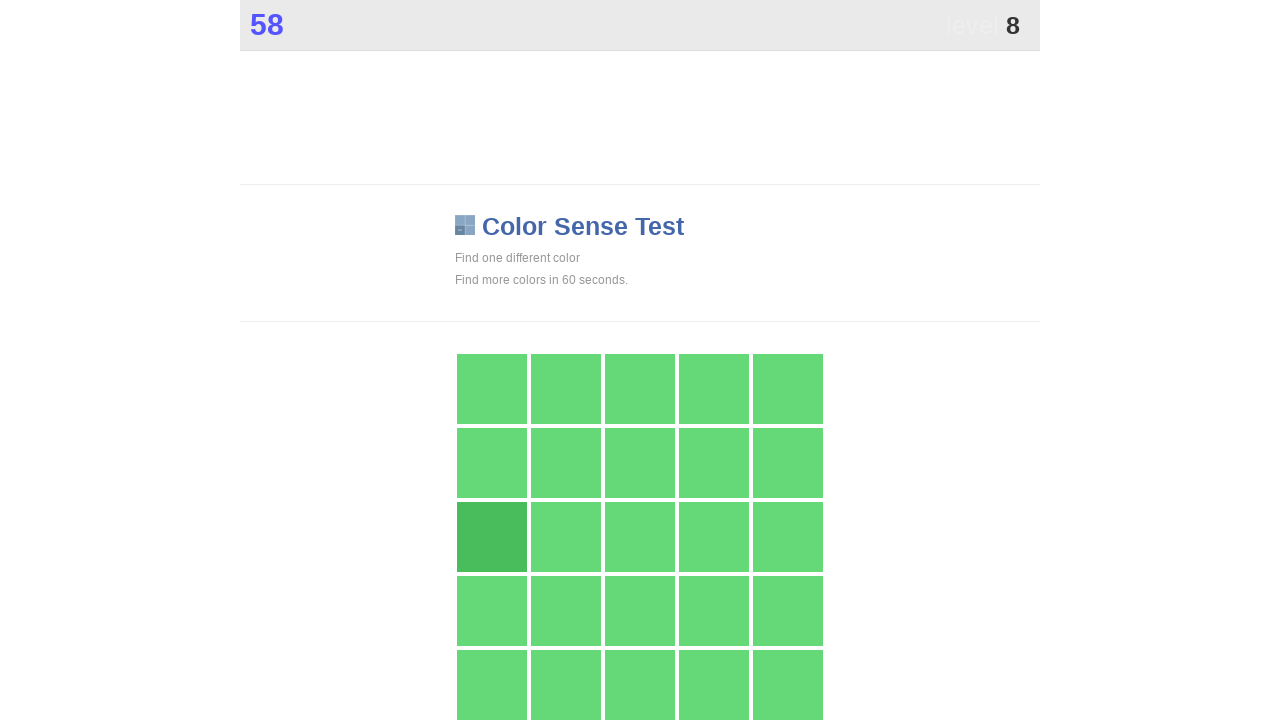

Clicked main game button at (492, 537) on .main
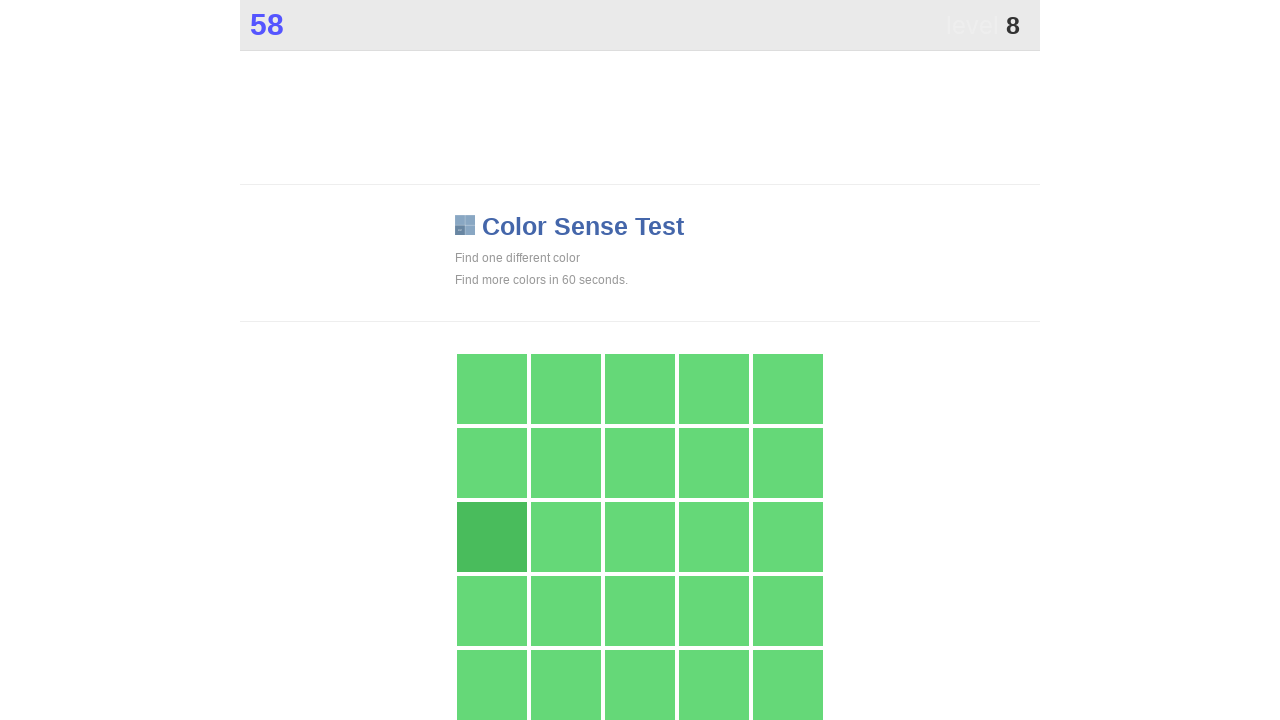

Clicked main game button at (492, 537) on .main
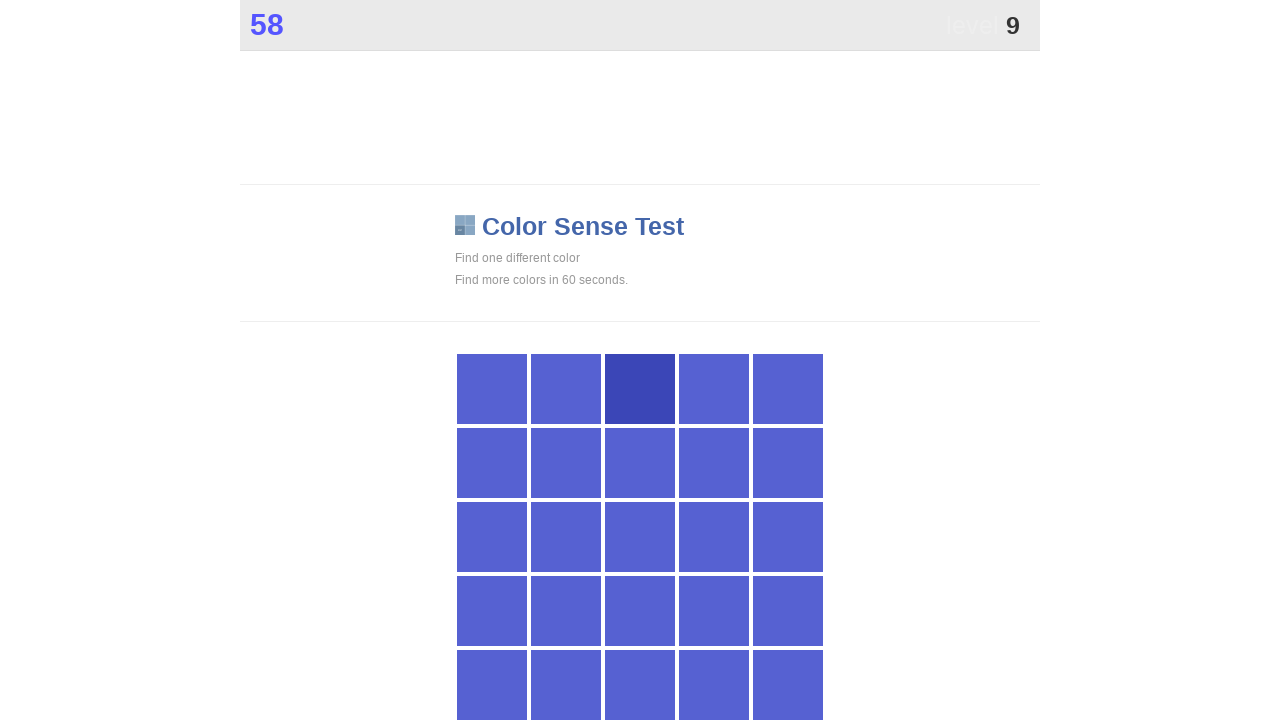

Clicked main game button at (640, 389) on .main
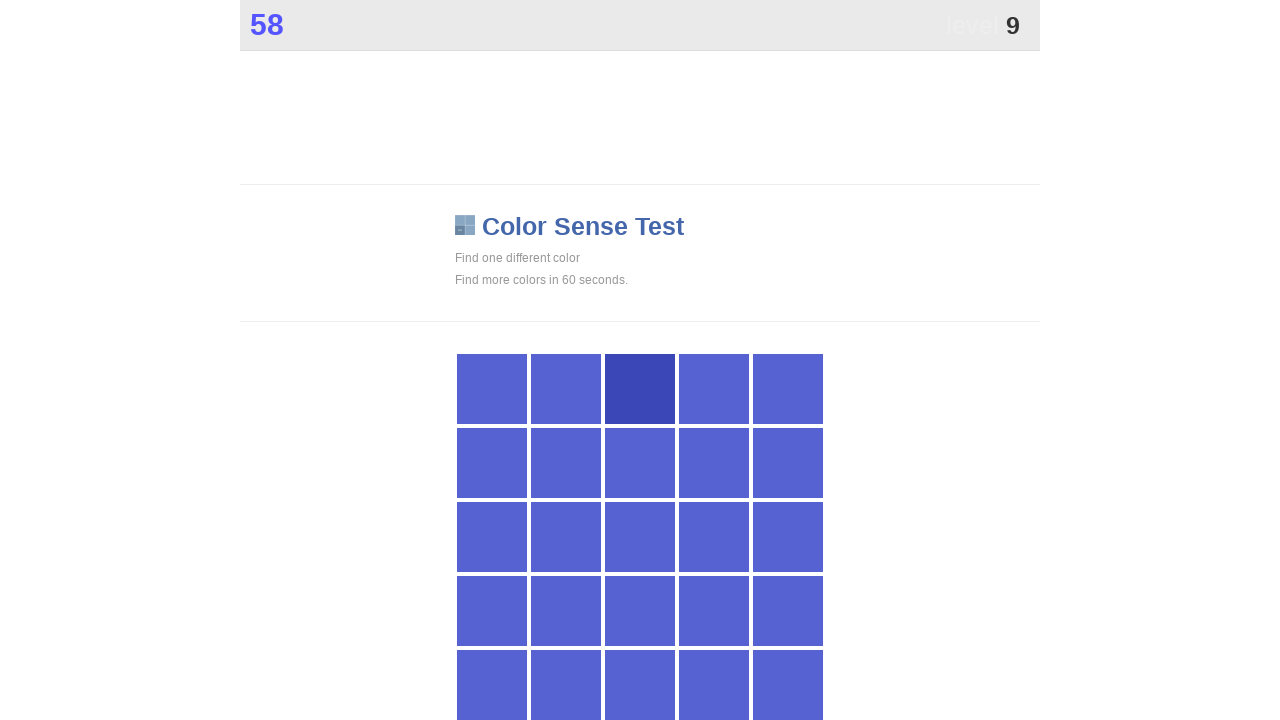

Clicked main game button at (640, 389) on .main
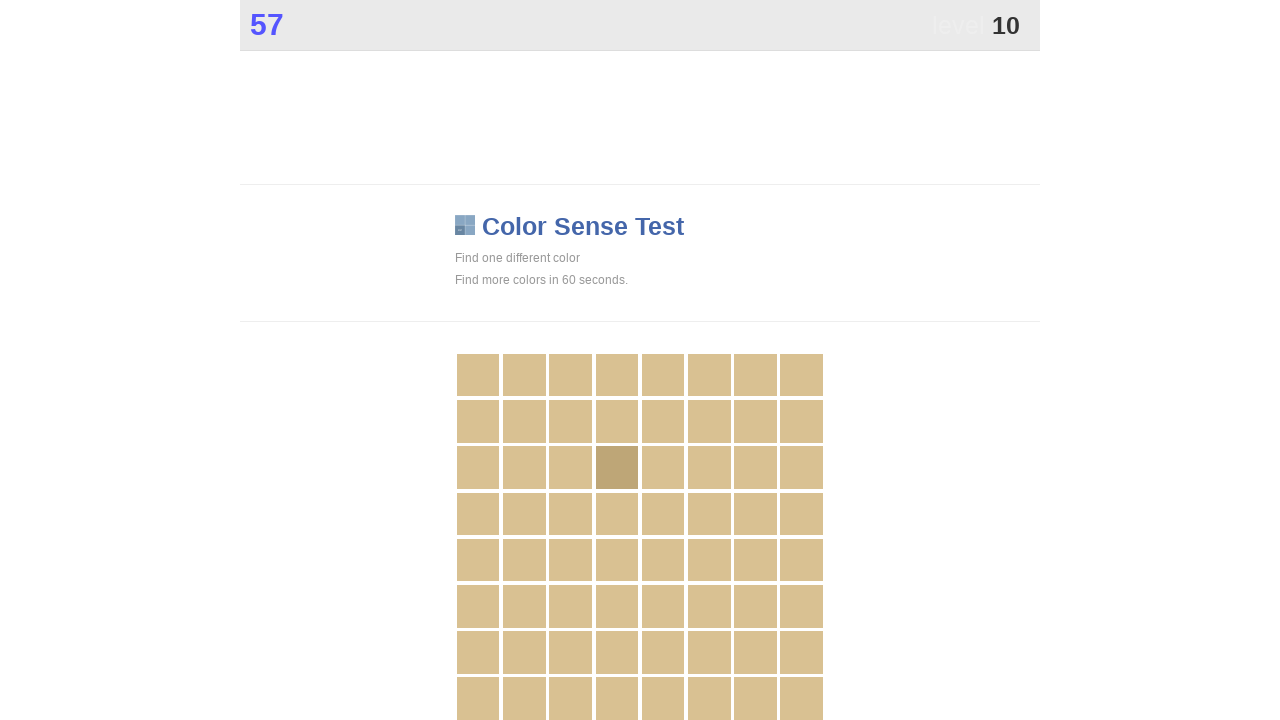

Clicked main game button at (617, 468) on .main
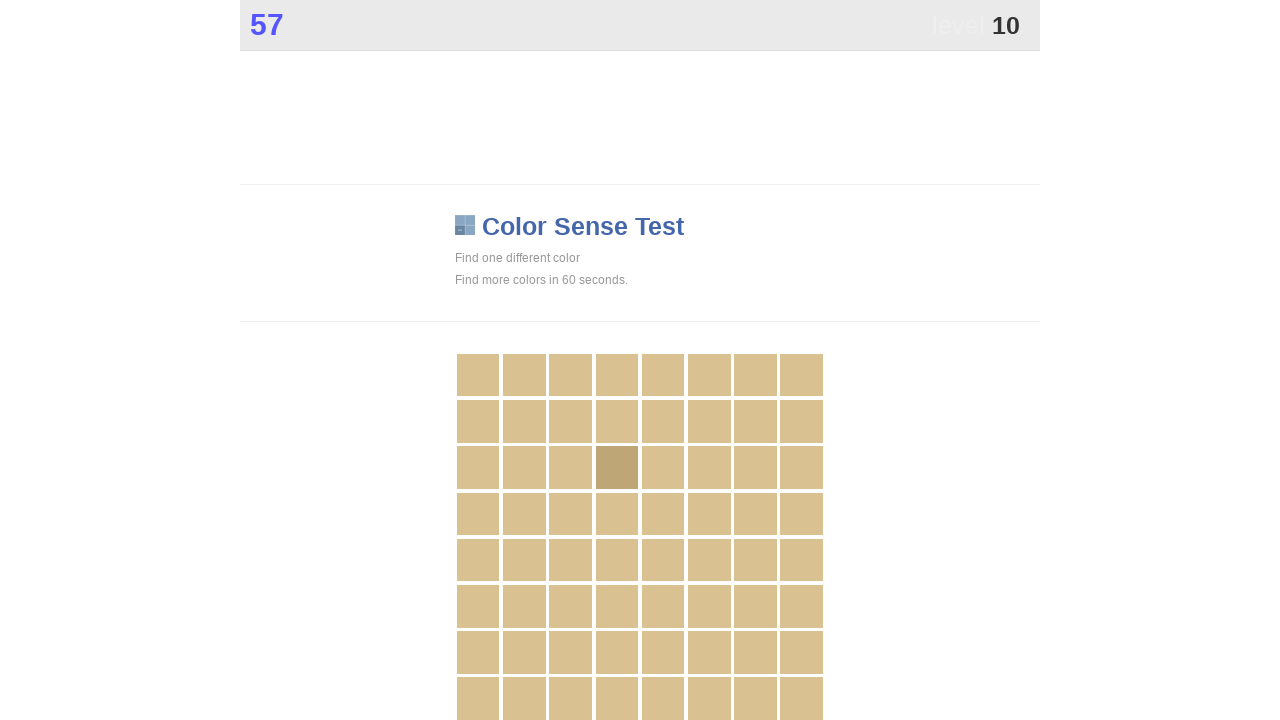

Clicked main game button at (617, 468) on .main
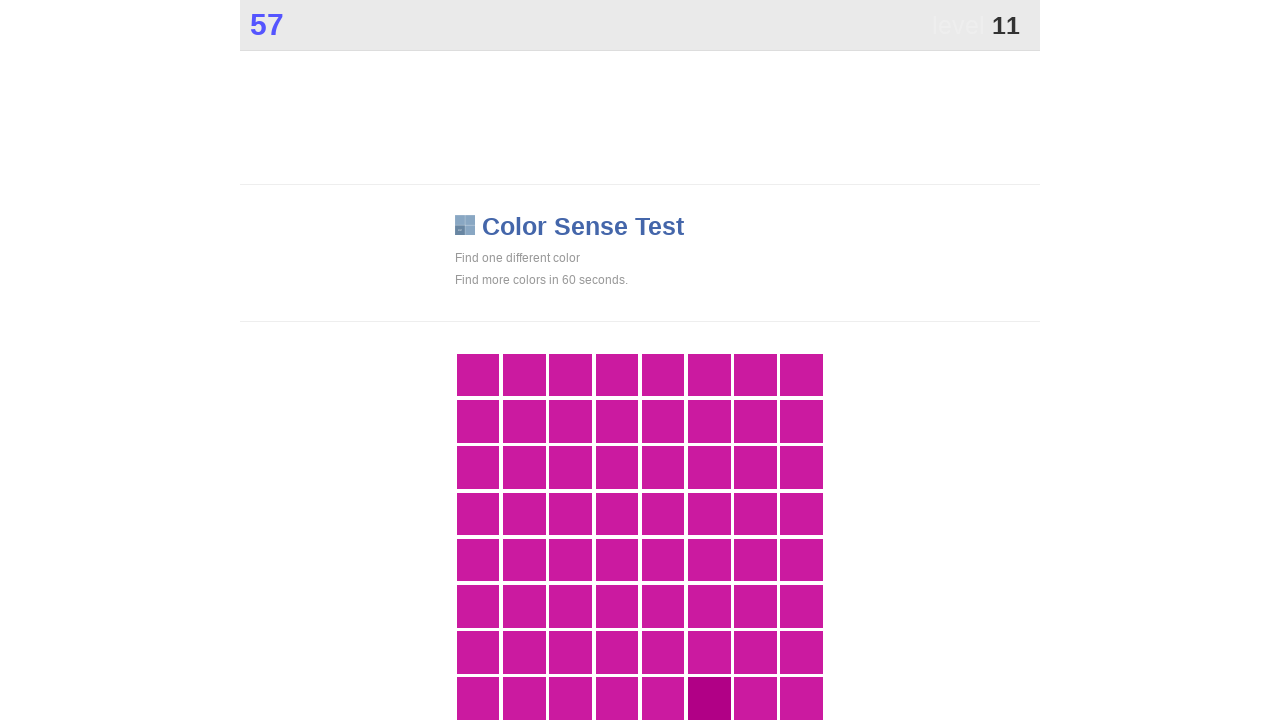

Clicked main game button at (709, 699) on .main
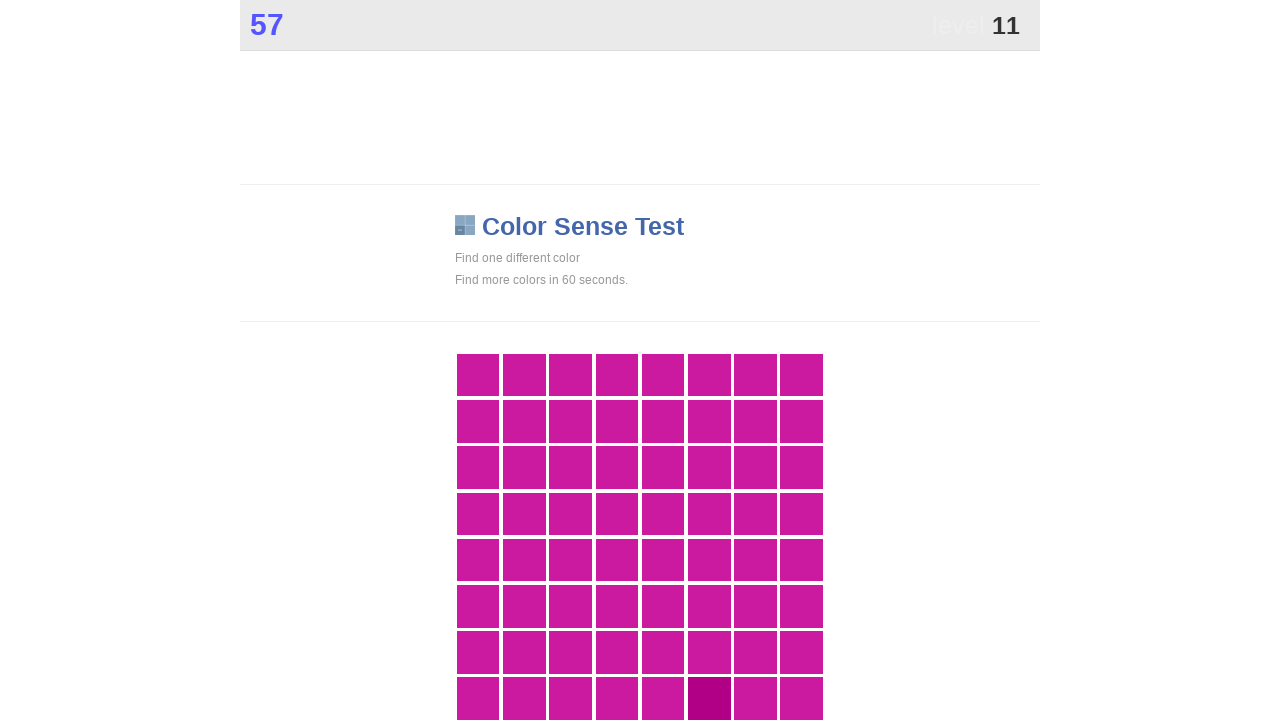

Clicked main game button at (709, 699) on .main
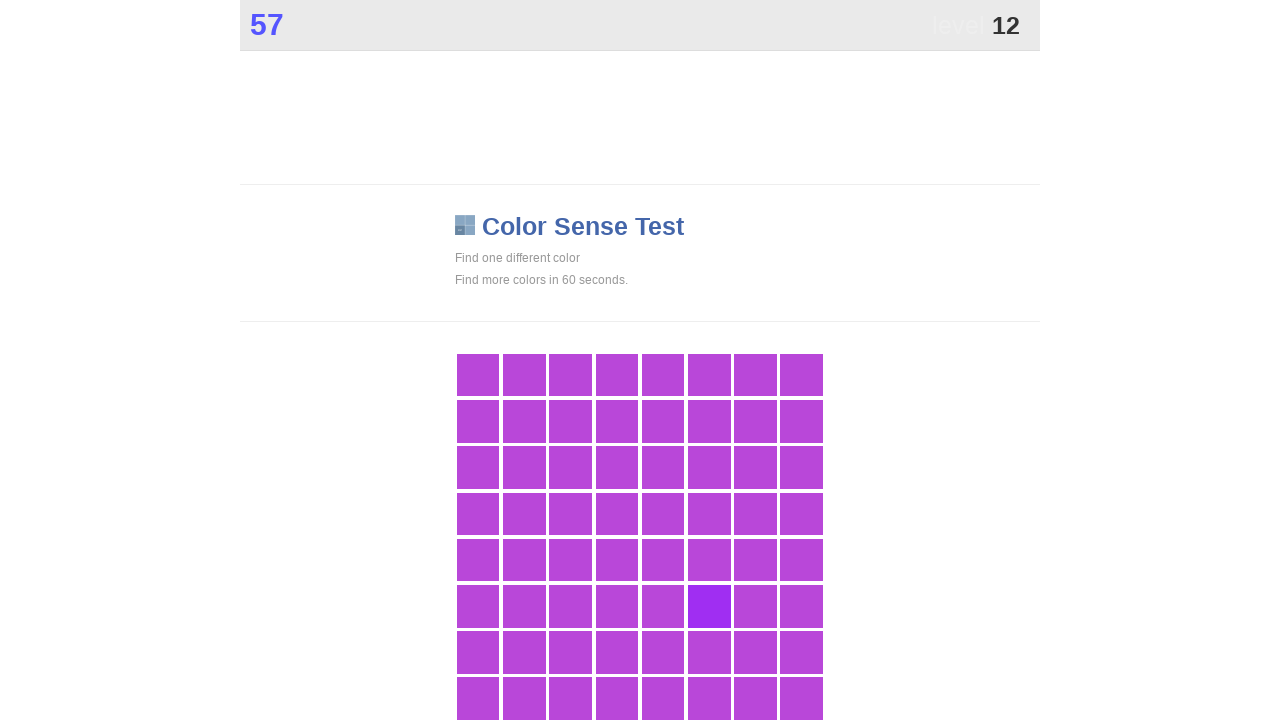

Clicked main game button at (709, 606) on .main
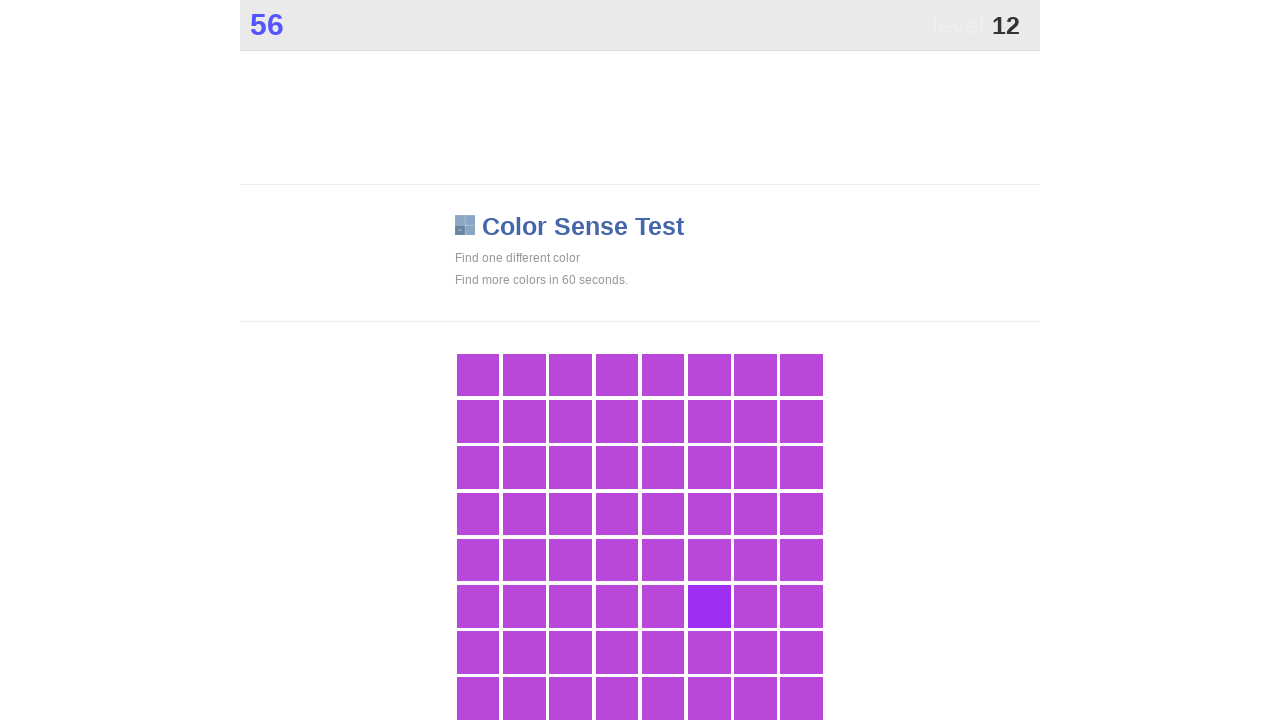

Clicked main game button at (709, 606) on .main
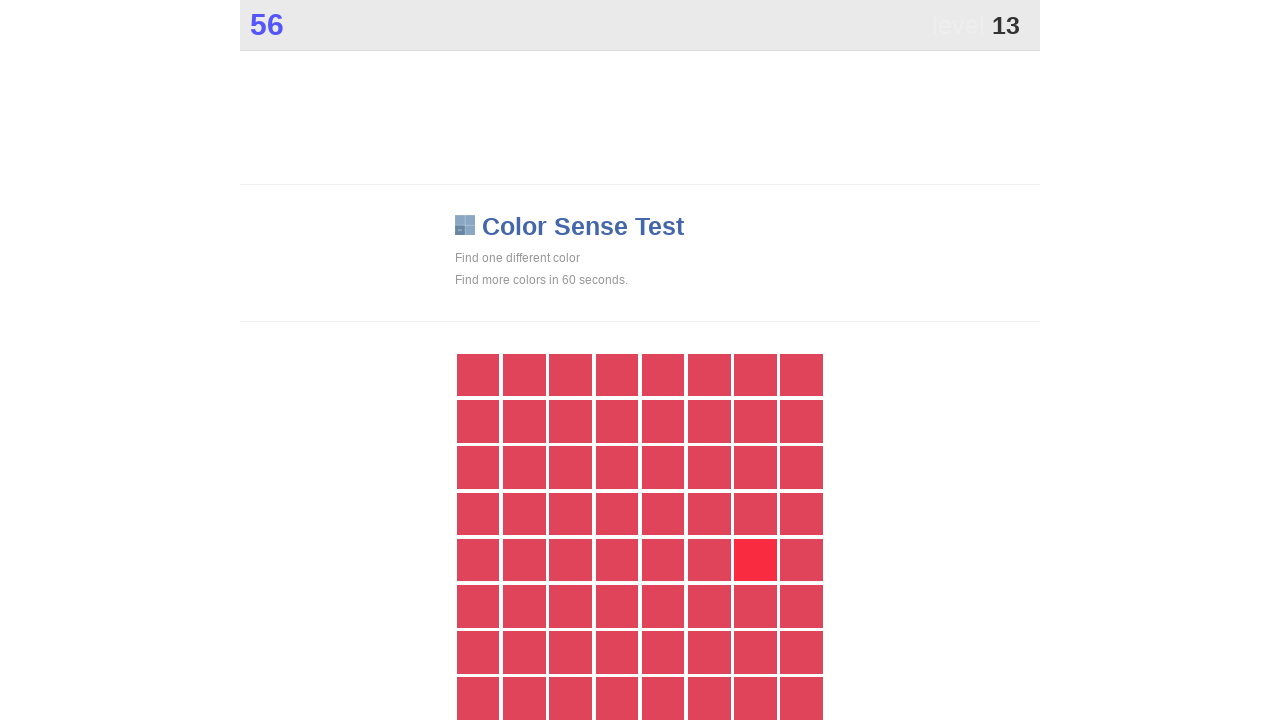

Clicked main game button at (756, 560) on .main
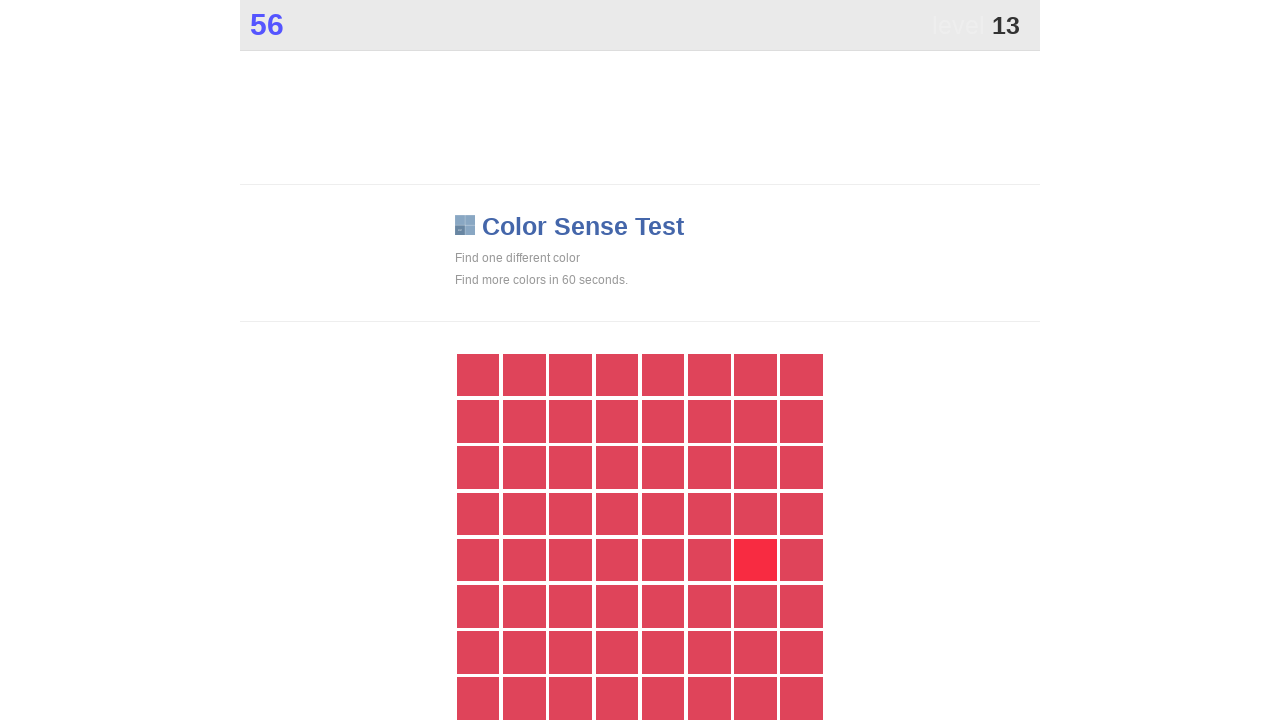

Clicked main game button at (756, 560) on .main
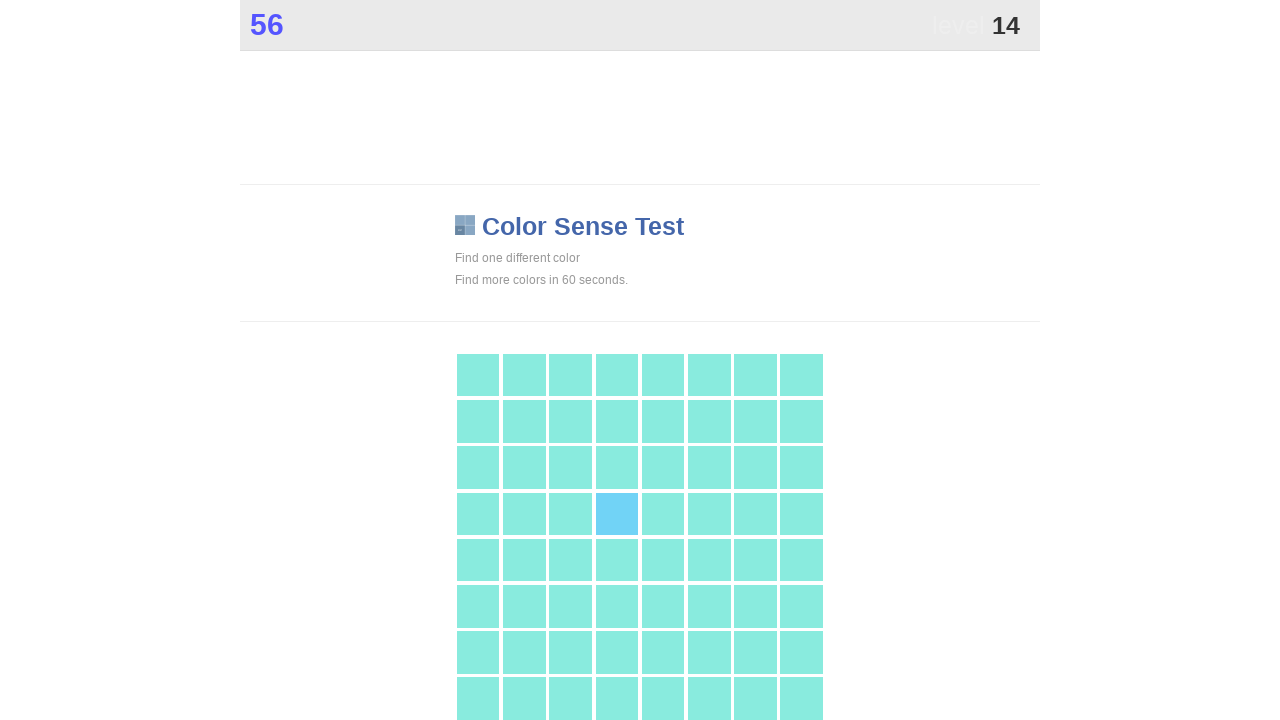

Clicked main game button at (617, 514) on .main
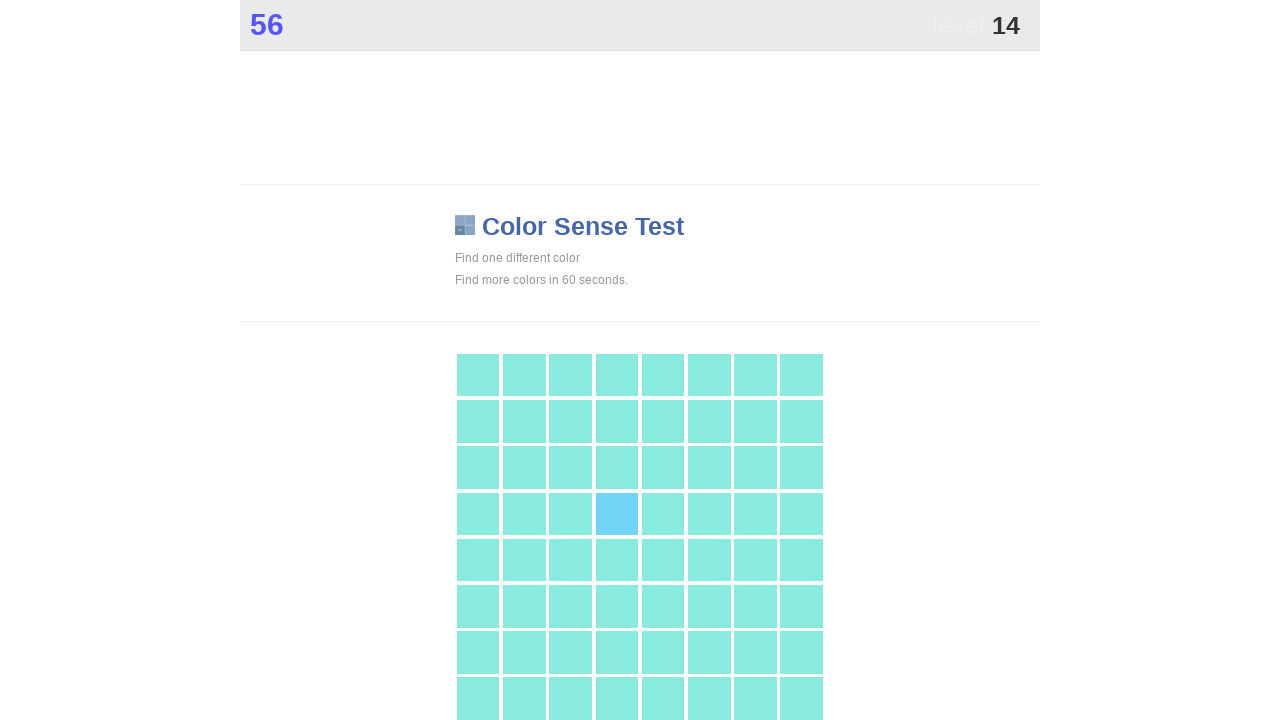

Clicked main game button at (617, 514) on .main
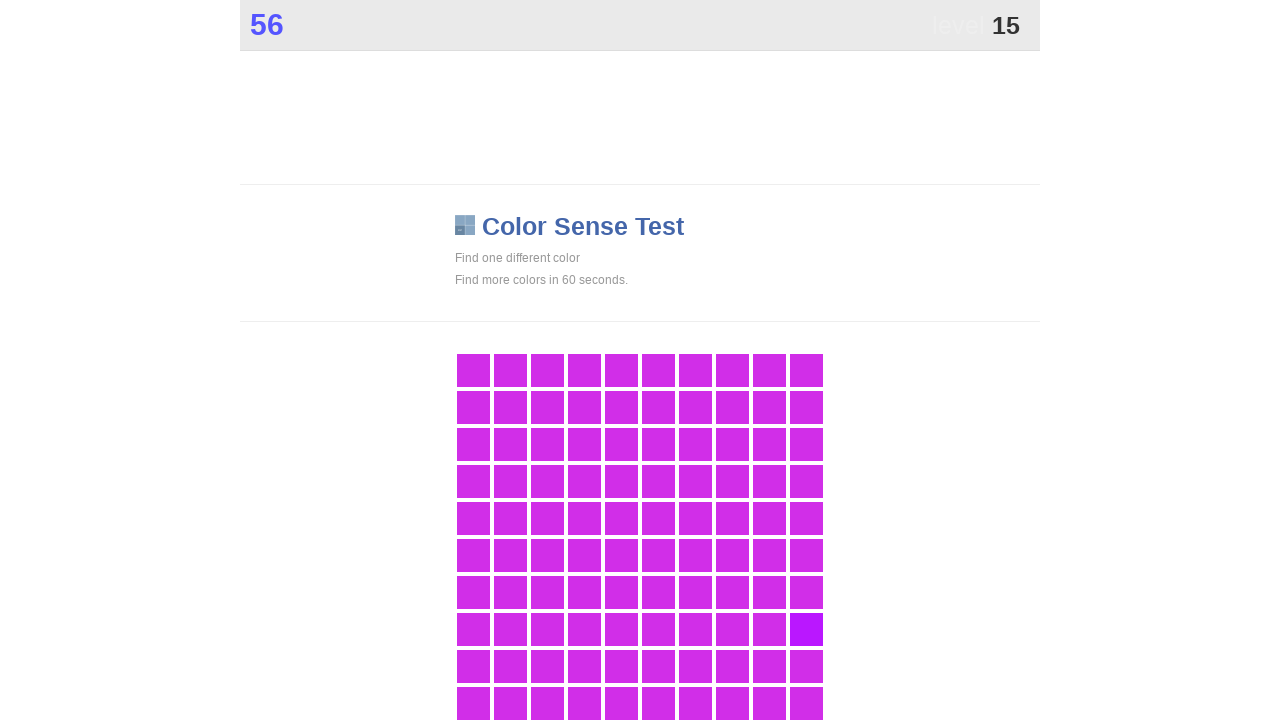

Clicked main game button at (806, 629) on .main
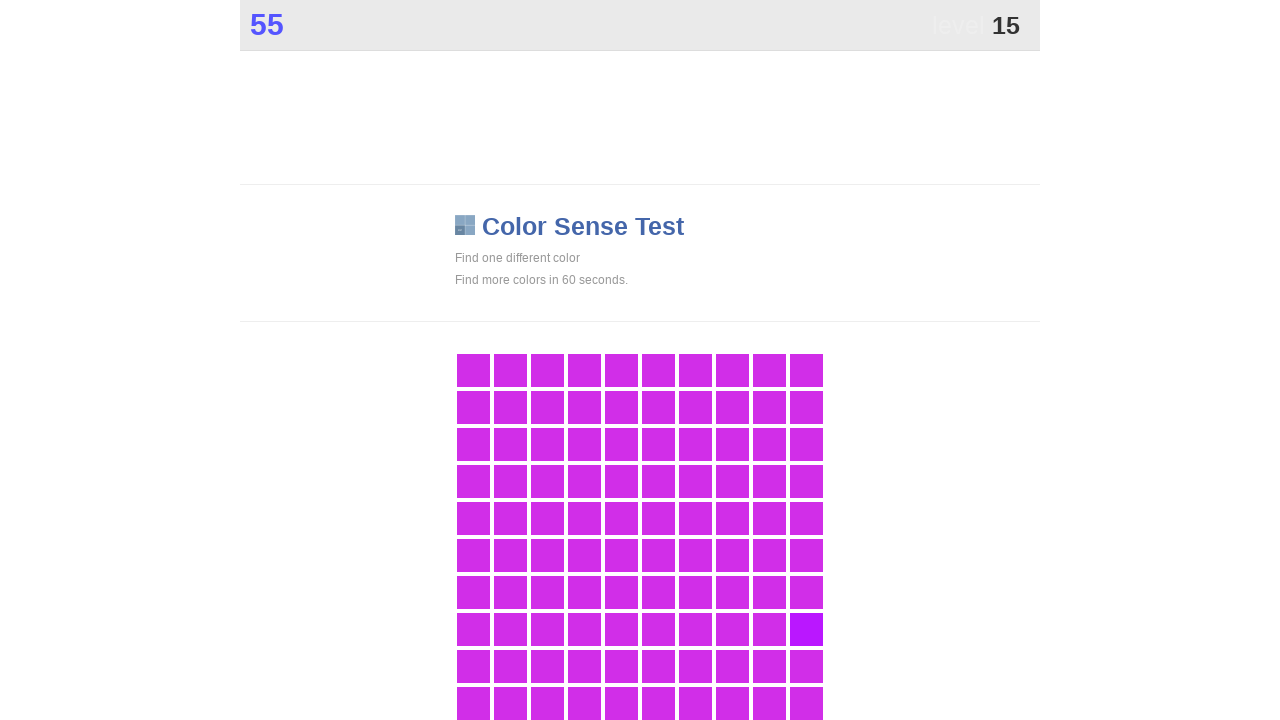

Clicked main game button at (806, 629) on .main
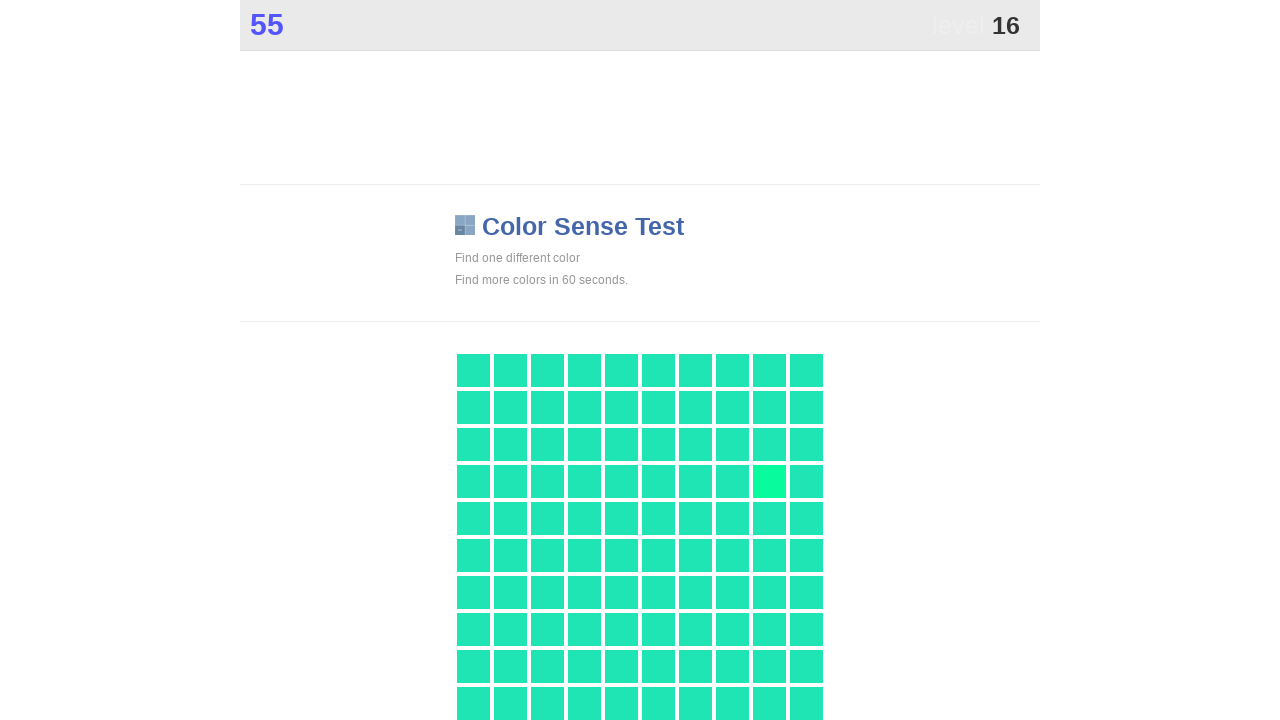

Clicked main game button at (769, 481) on .main
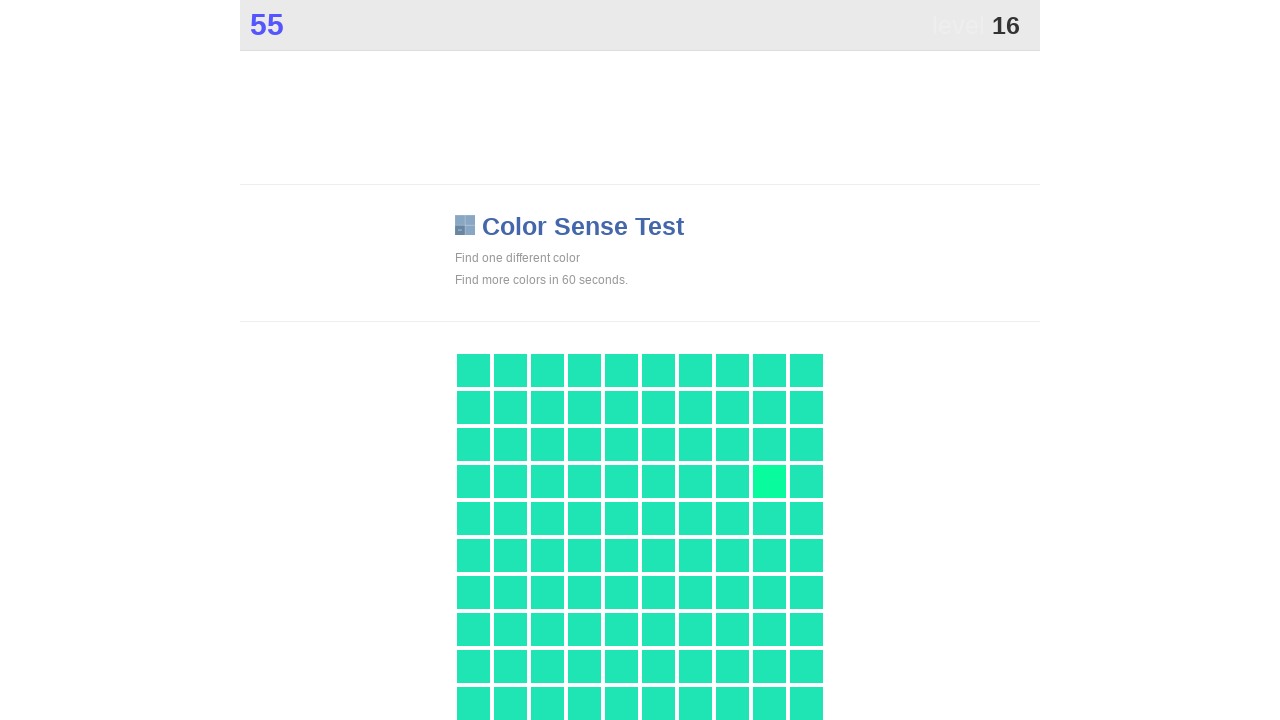

Clicked main game button at (769, 481) on .main
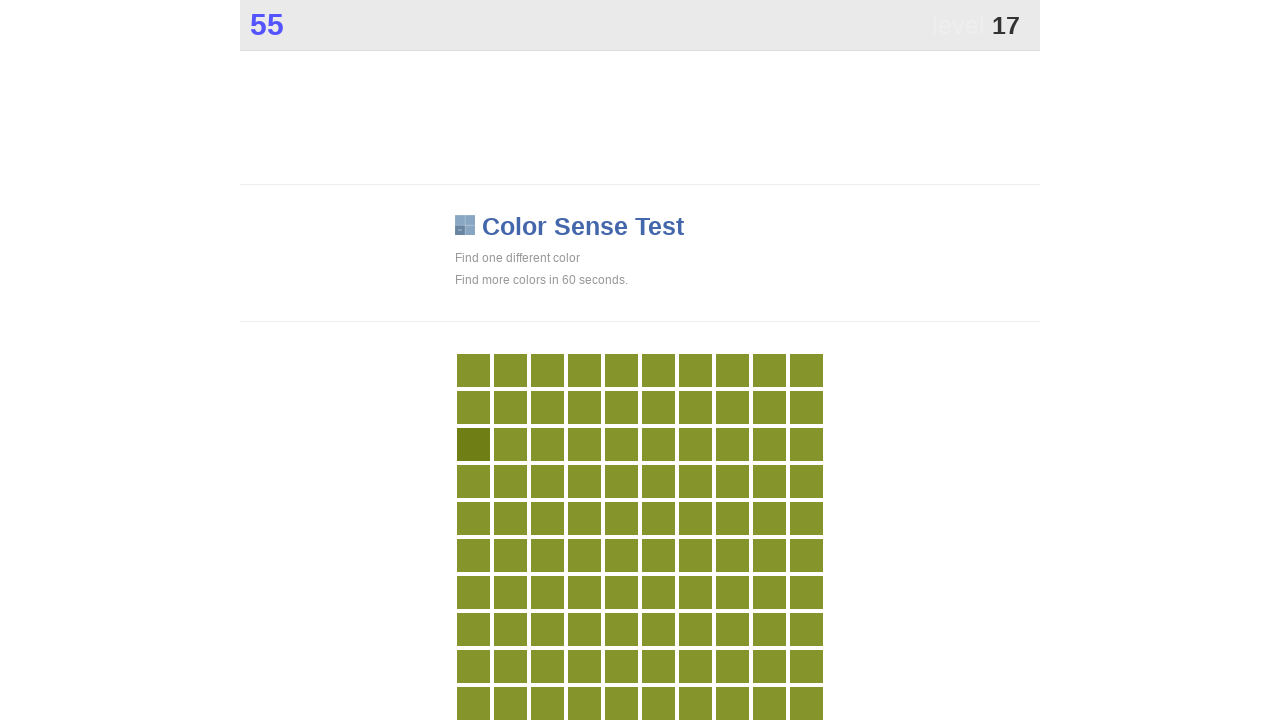

Clicked main game button at (473, 444) on .main
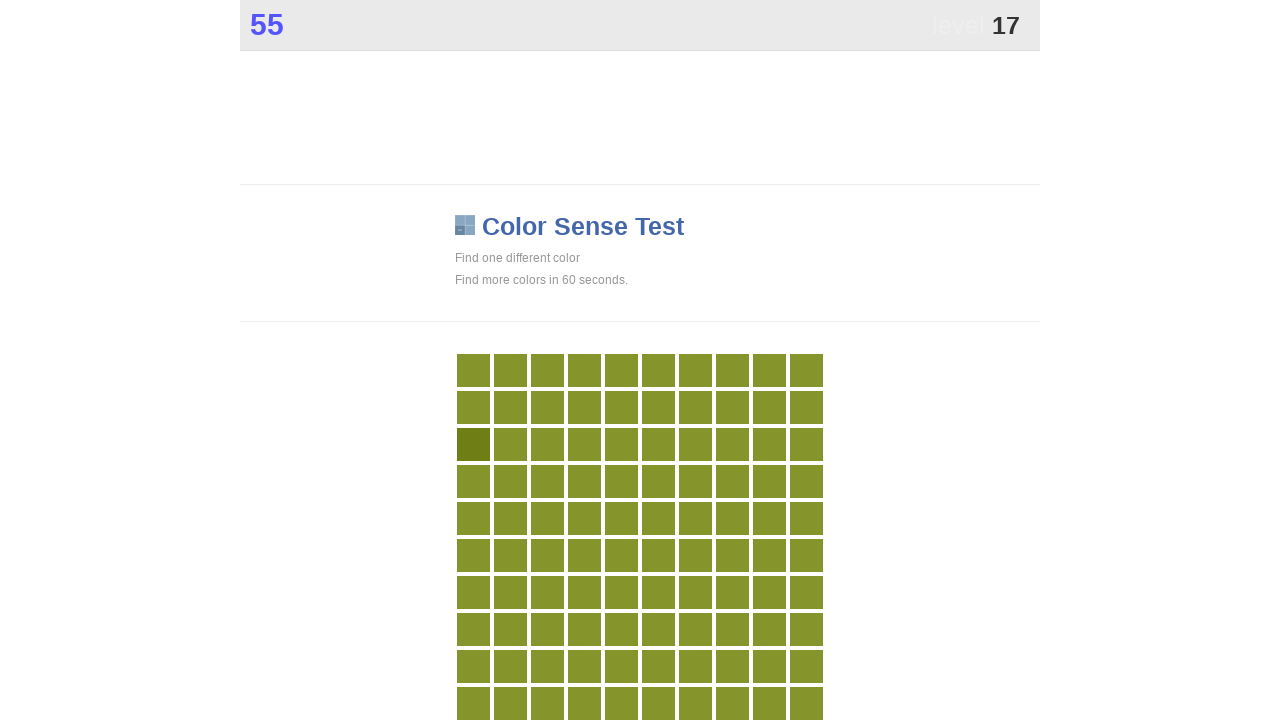

Clicked main game button at (473, 444) on .main
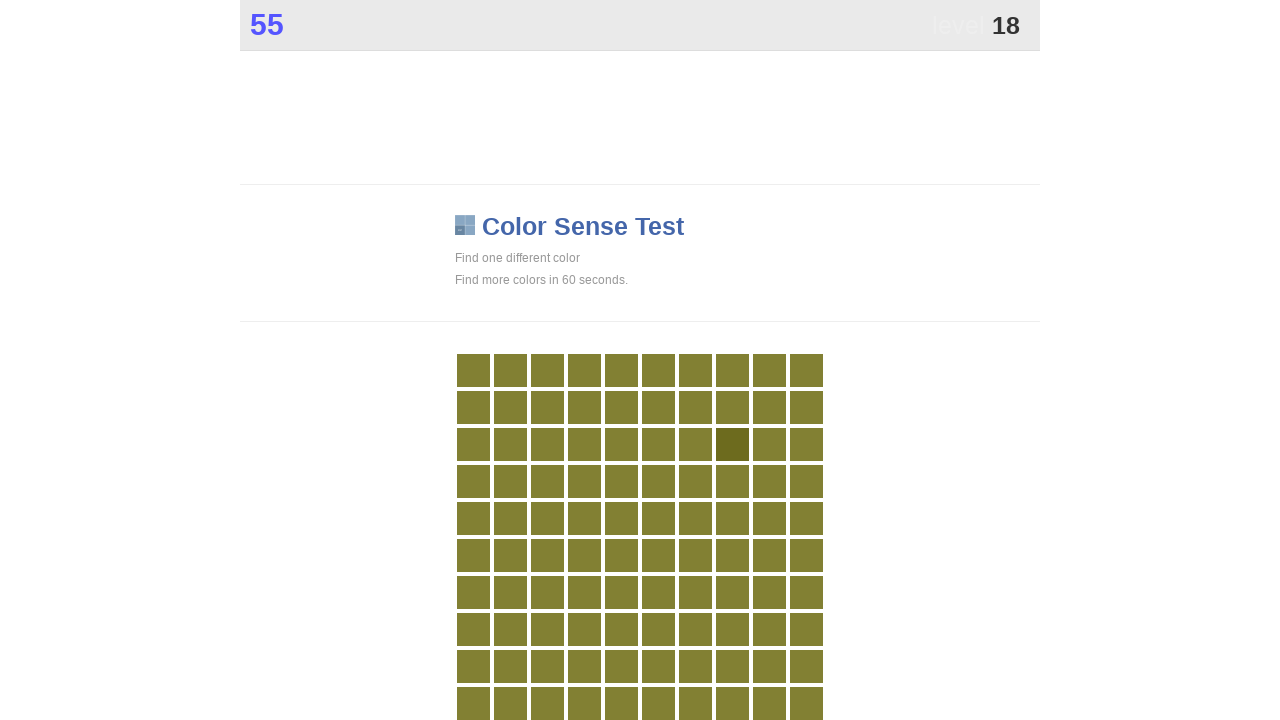

Clicked main game button at (732, 444) on .main
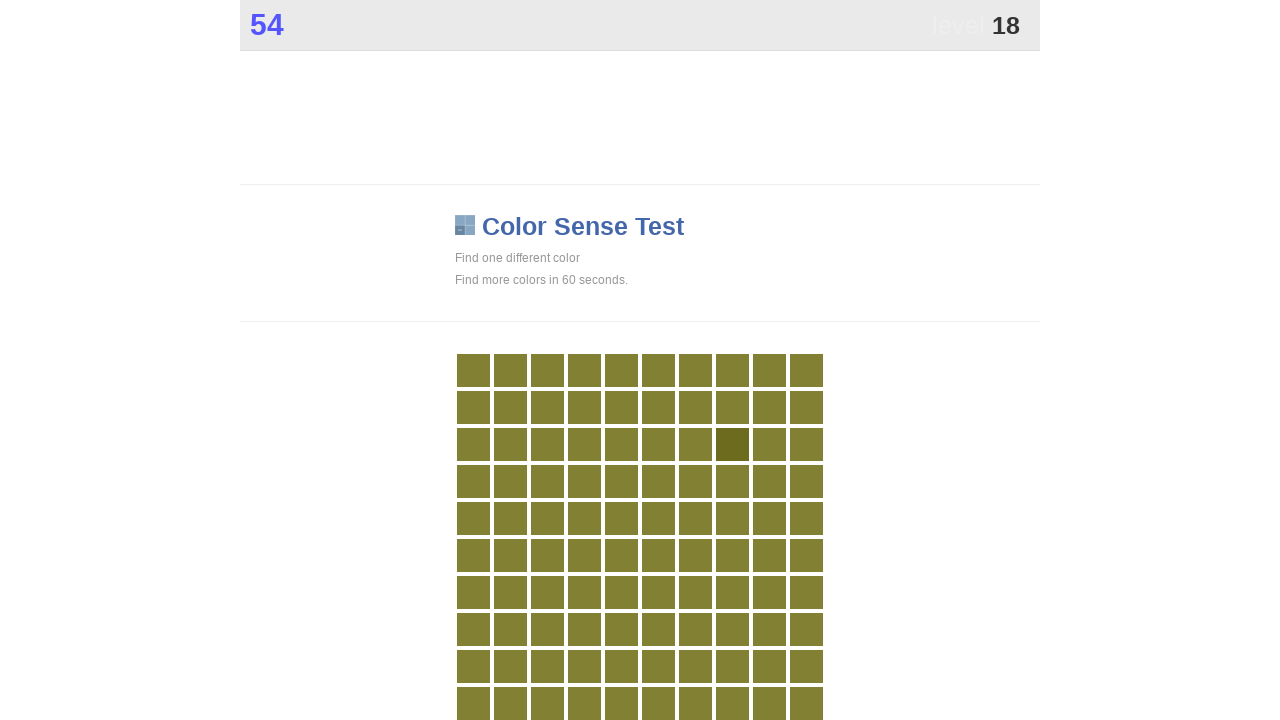

Clicked main game button at (732, 444) on .main
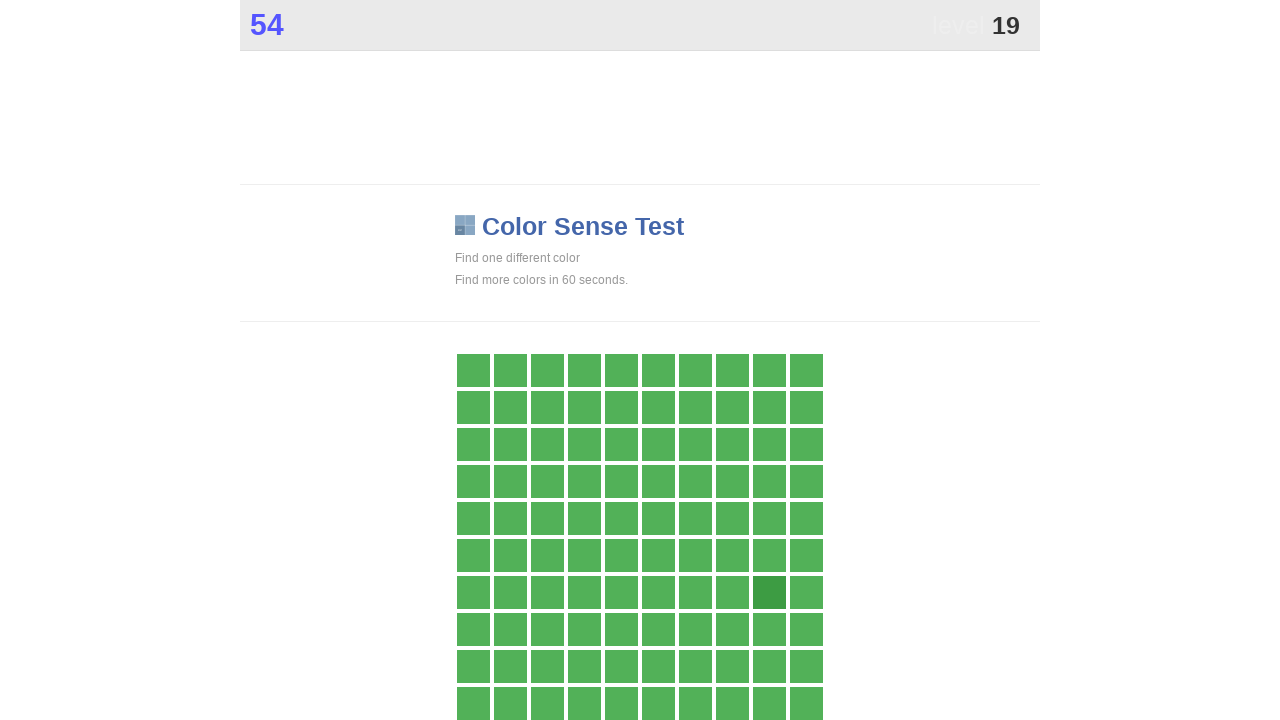

Clicked main game button at (769, 592) on .main
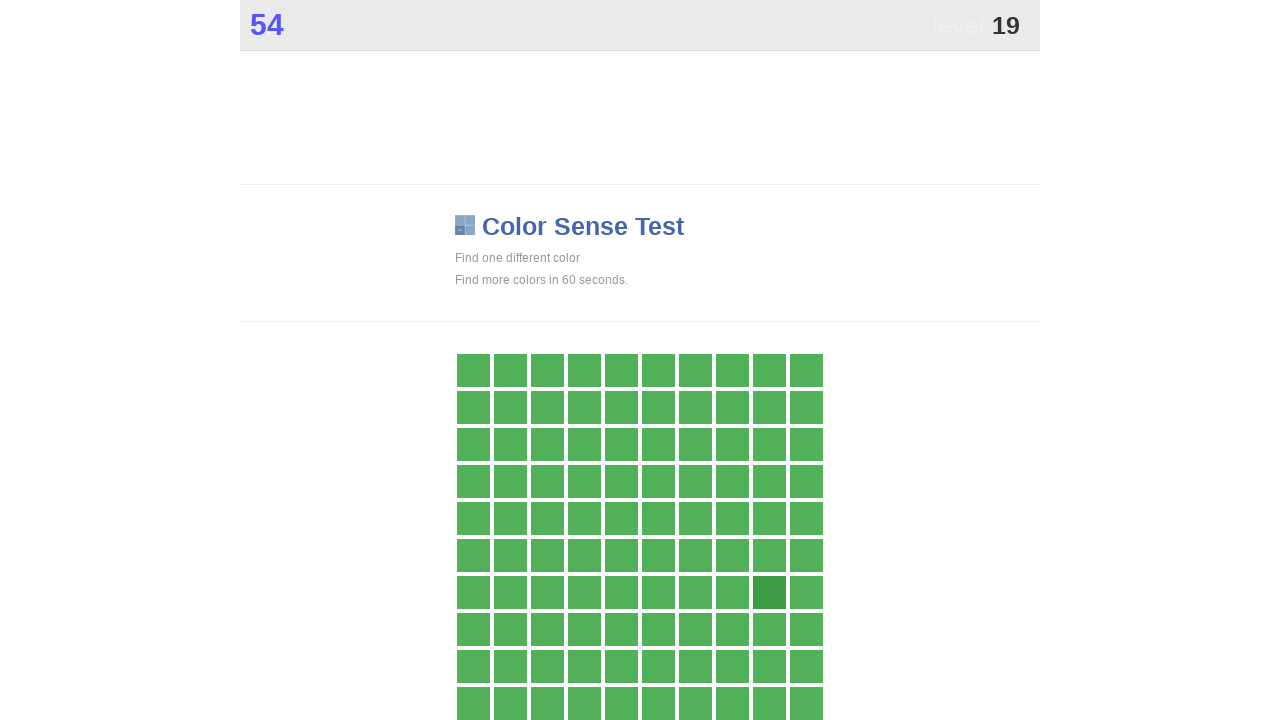

Clicked main game button at (769, 592) on .main
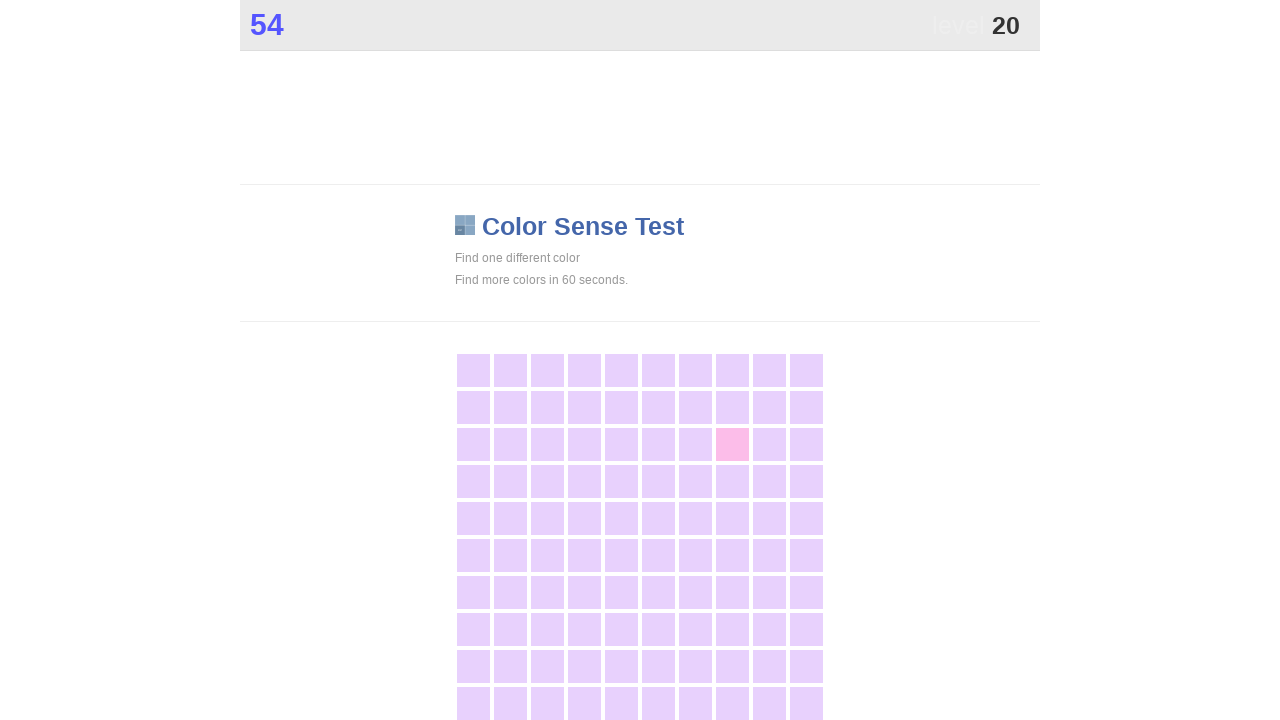

Clicked main game button at (732, 444) on .main
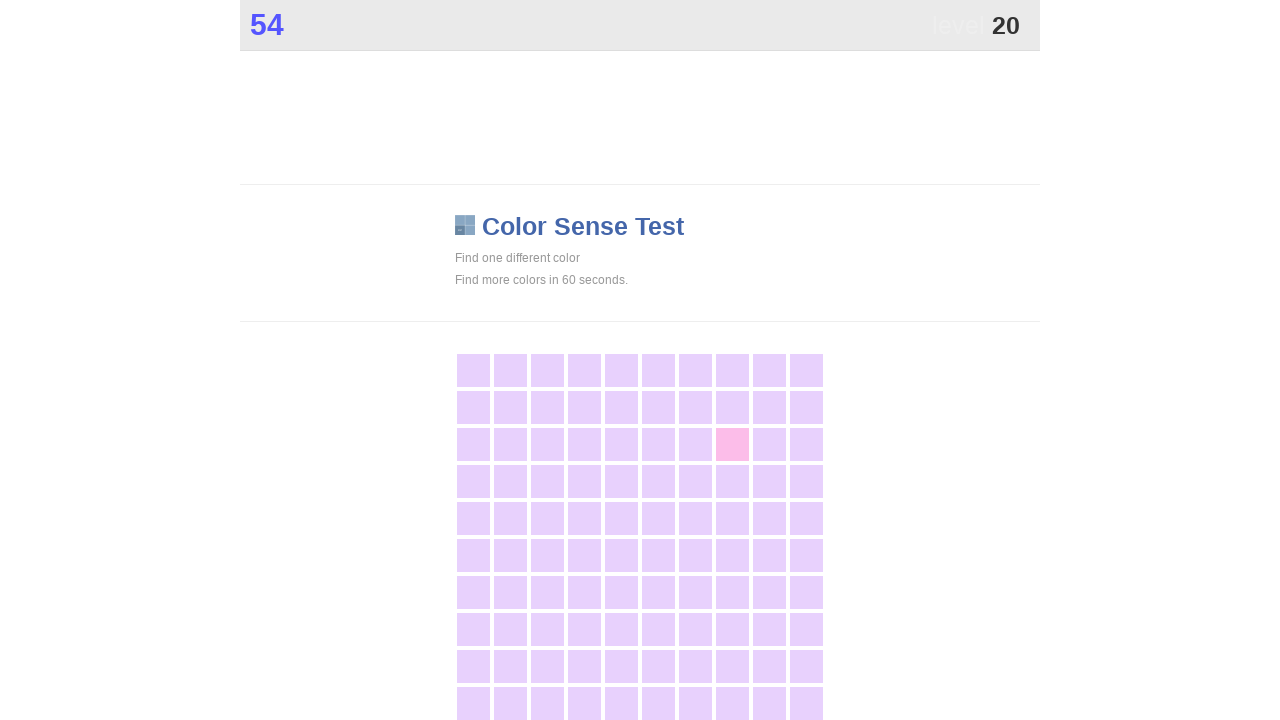

Clicked main game button at (732, 444) on .main
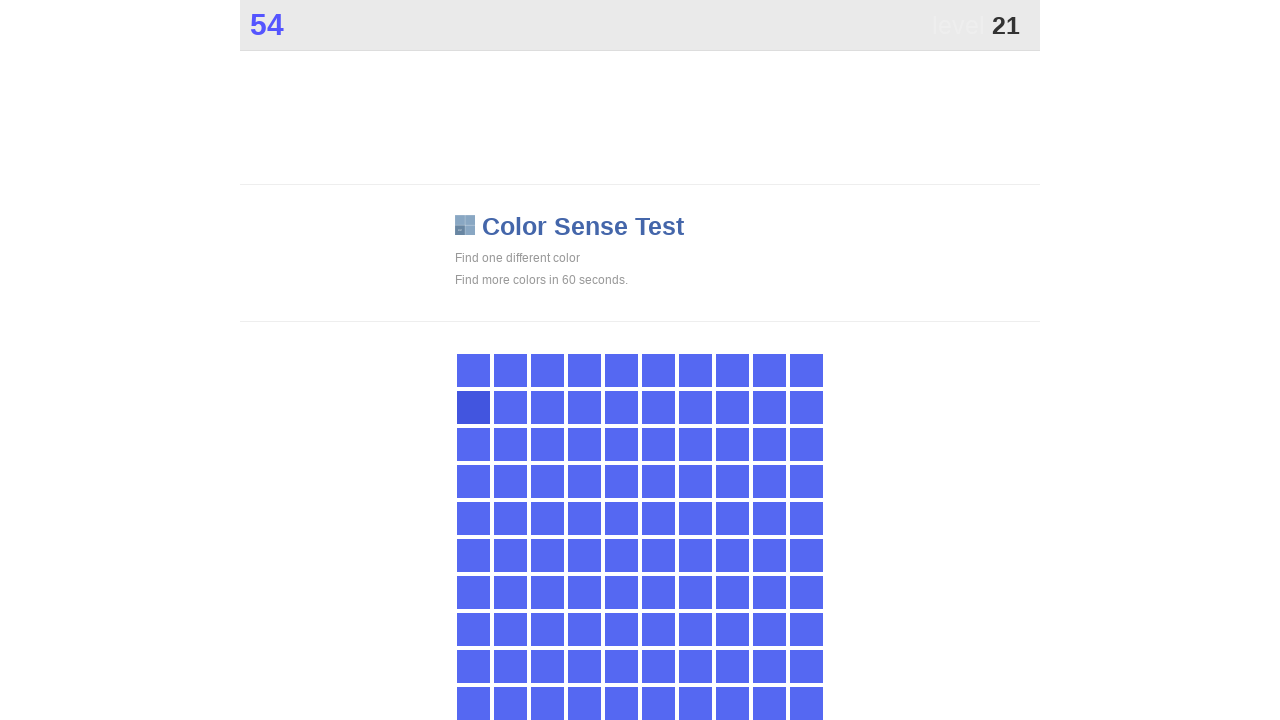

Clicked main game button at (473, 407) on .main
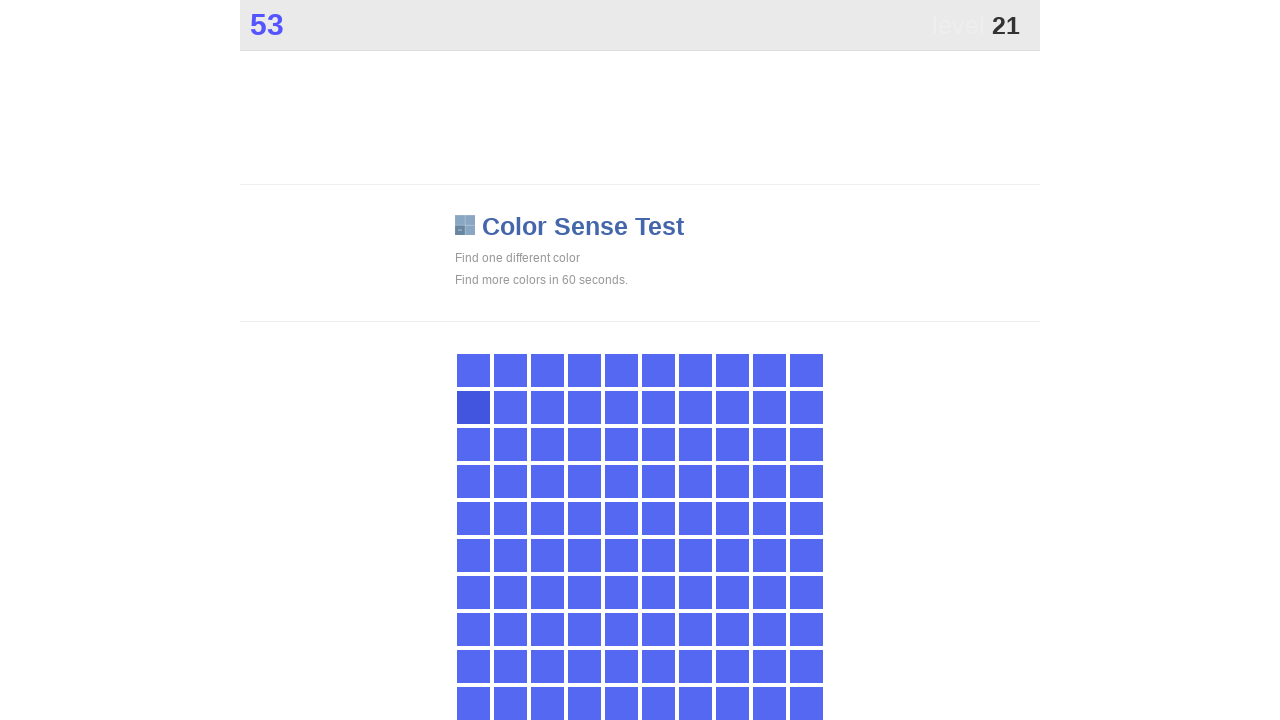

Clicked main game button at (473, 407) on .main
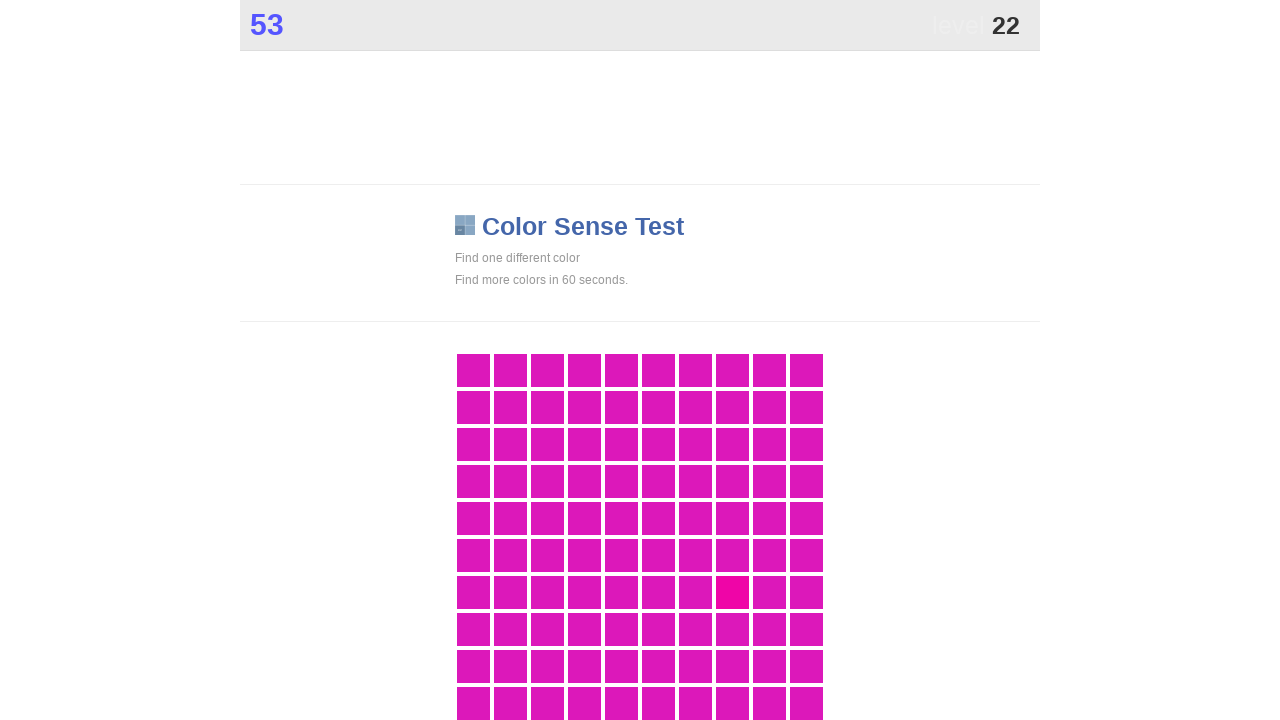

Clicked main game button at (732, 592) on .main
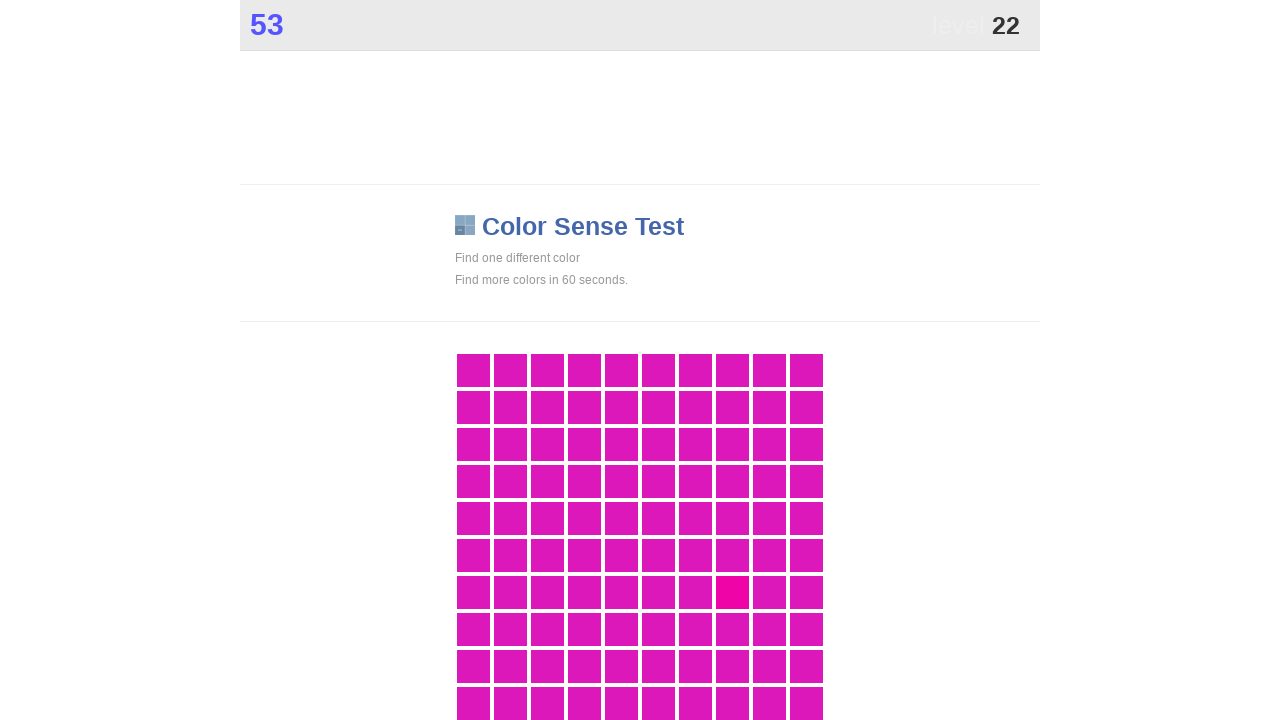

Clicked main game button at (732, 592) on .main
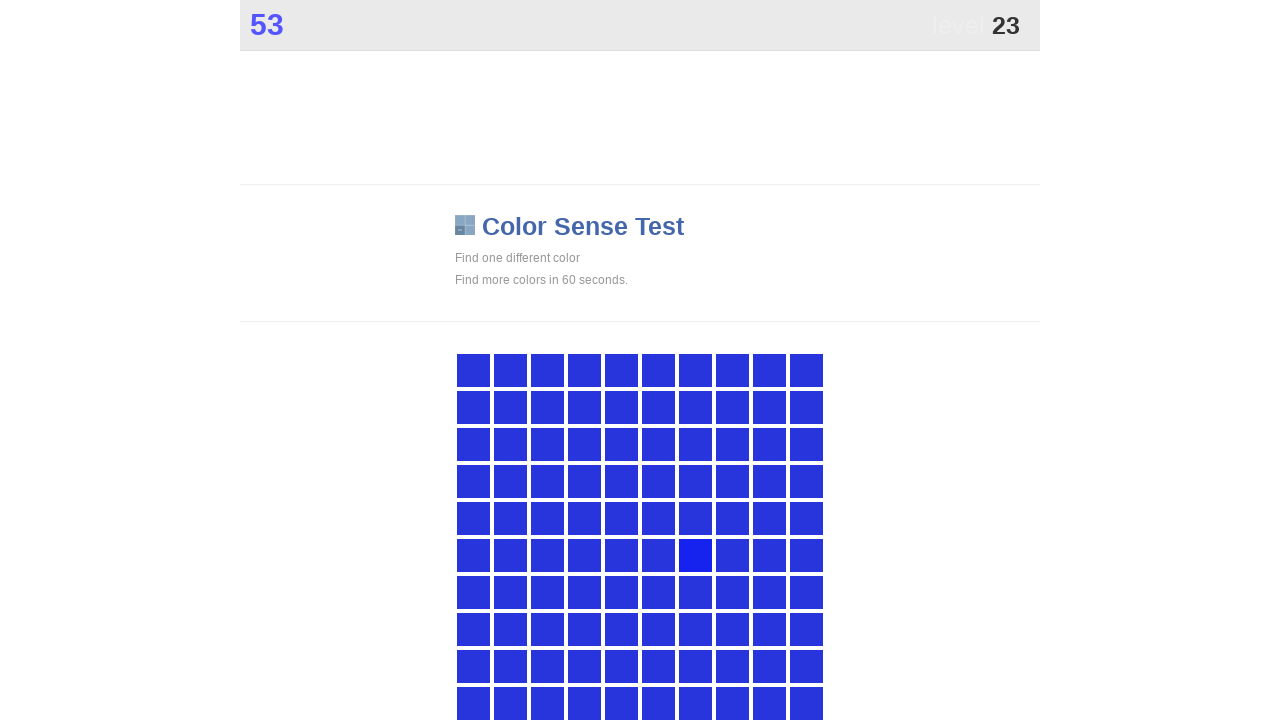

Clicked main game button at (695, 555) on .main
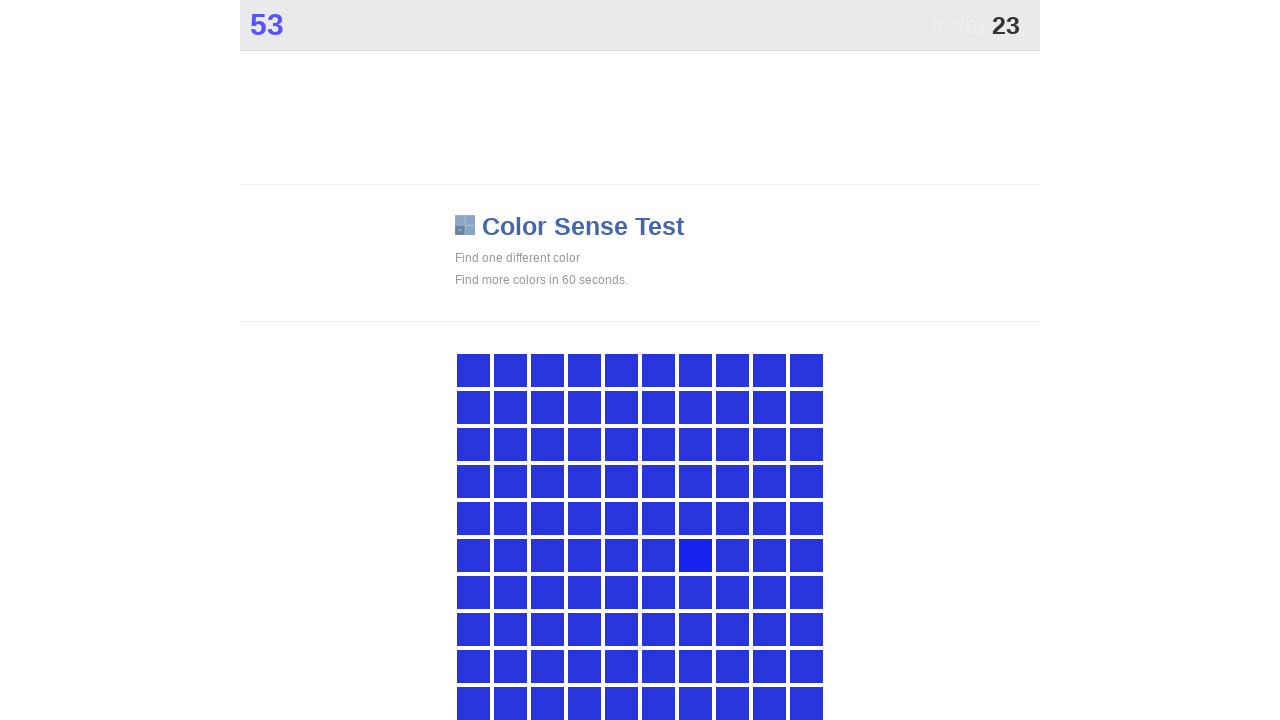

Clicked main game button at (695, 555) on .main
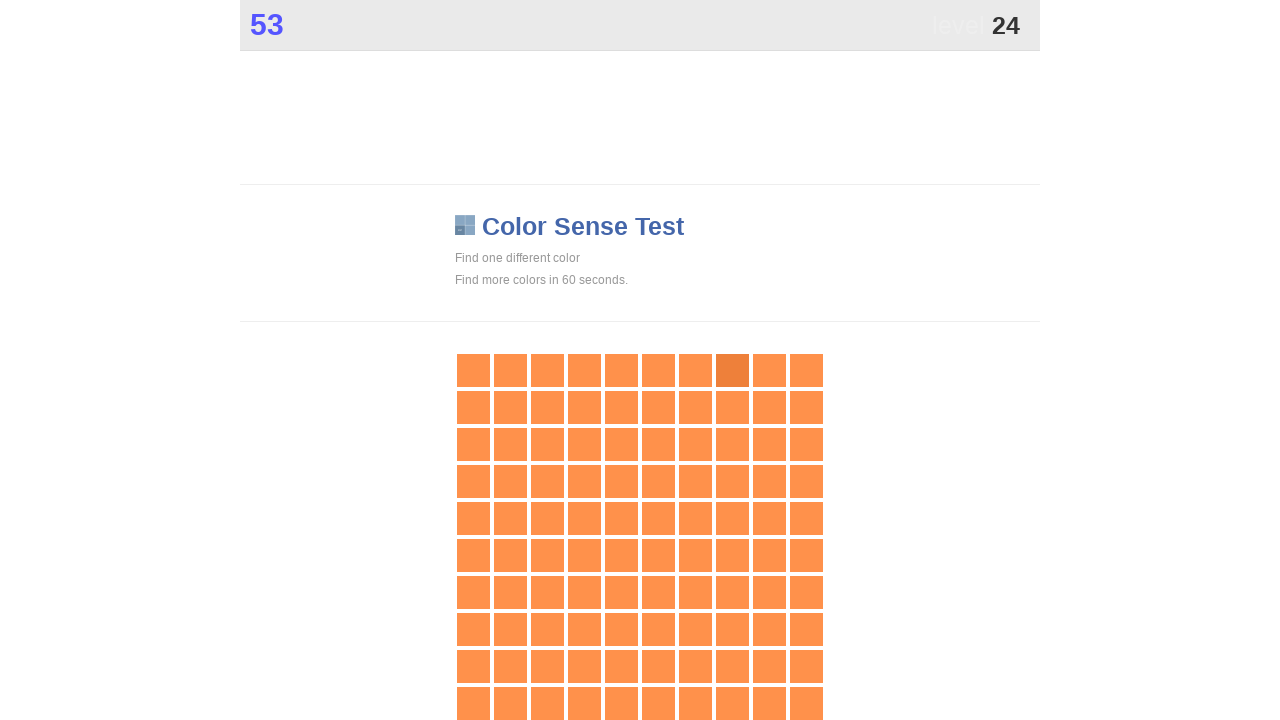

Clicked main game button at (732, 370) on .main
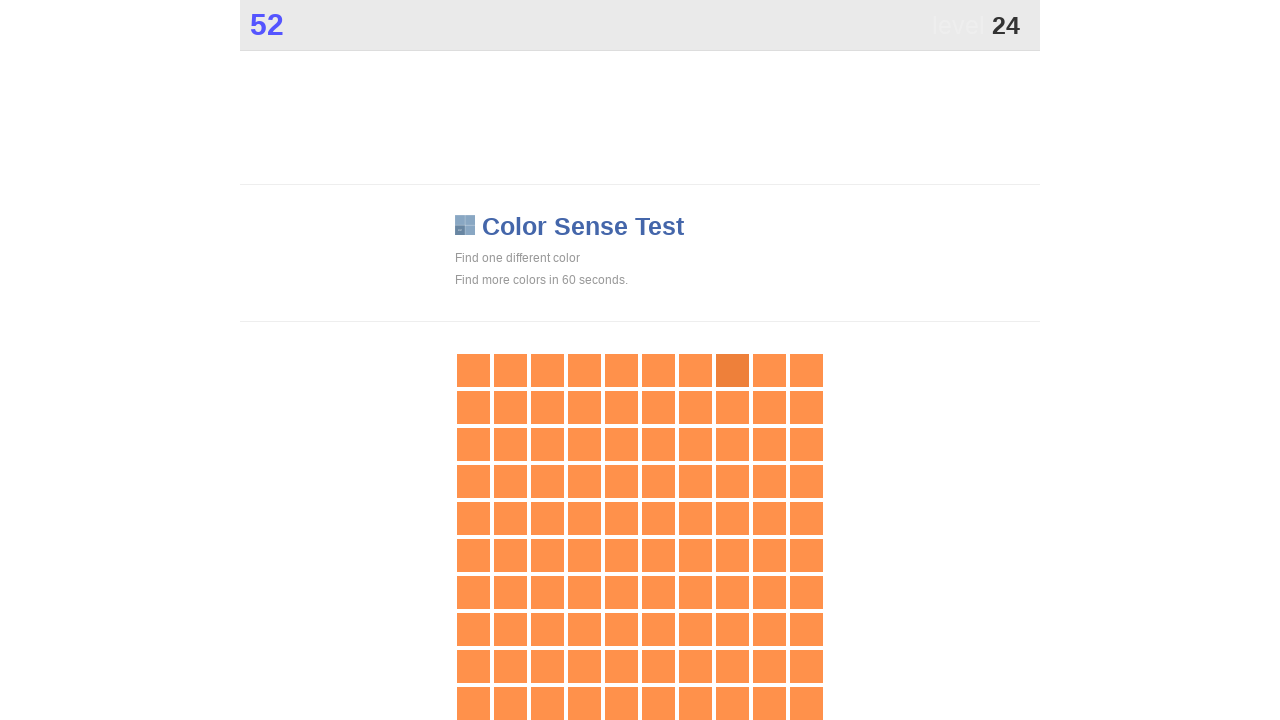

Clicked main game button at (732, 370) on .main
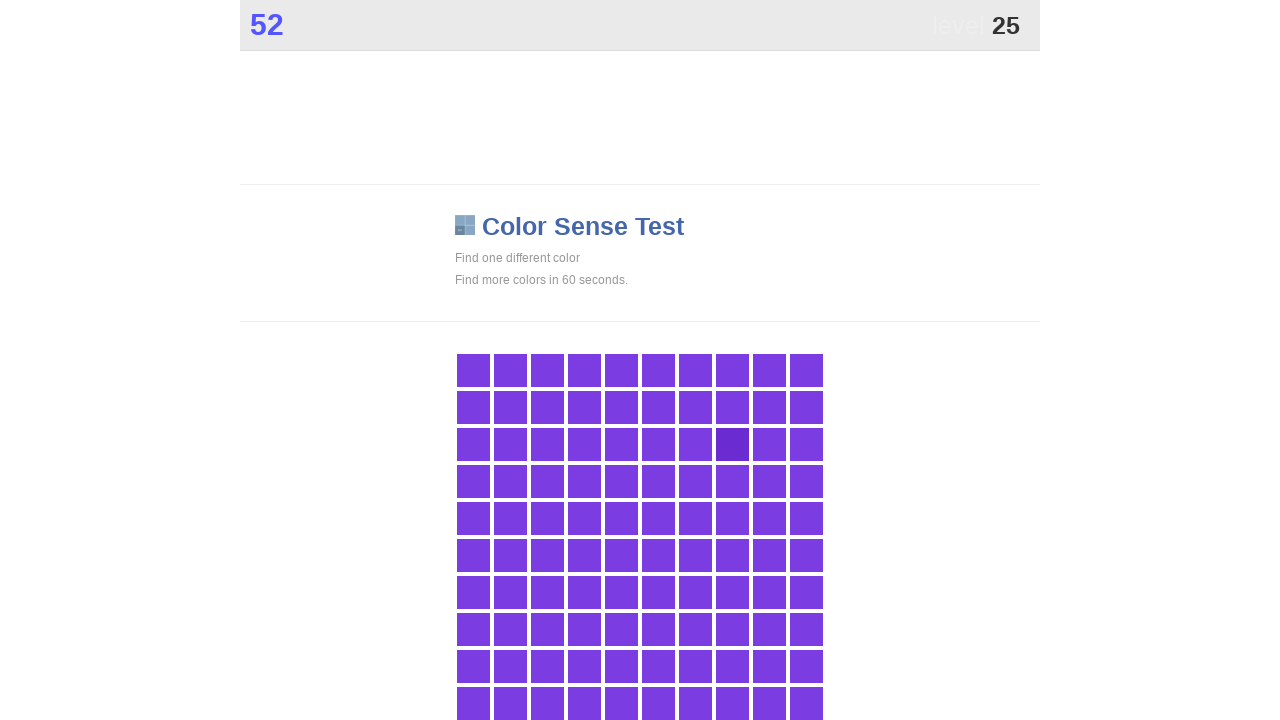

Clicked main game button at (732, 444) on .main
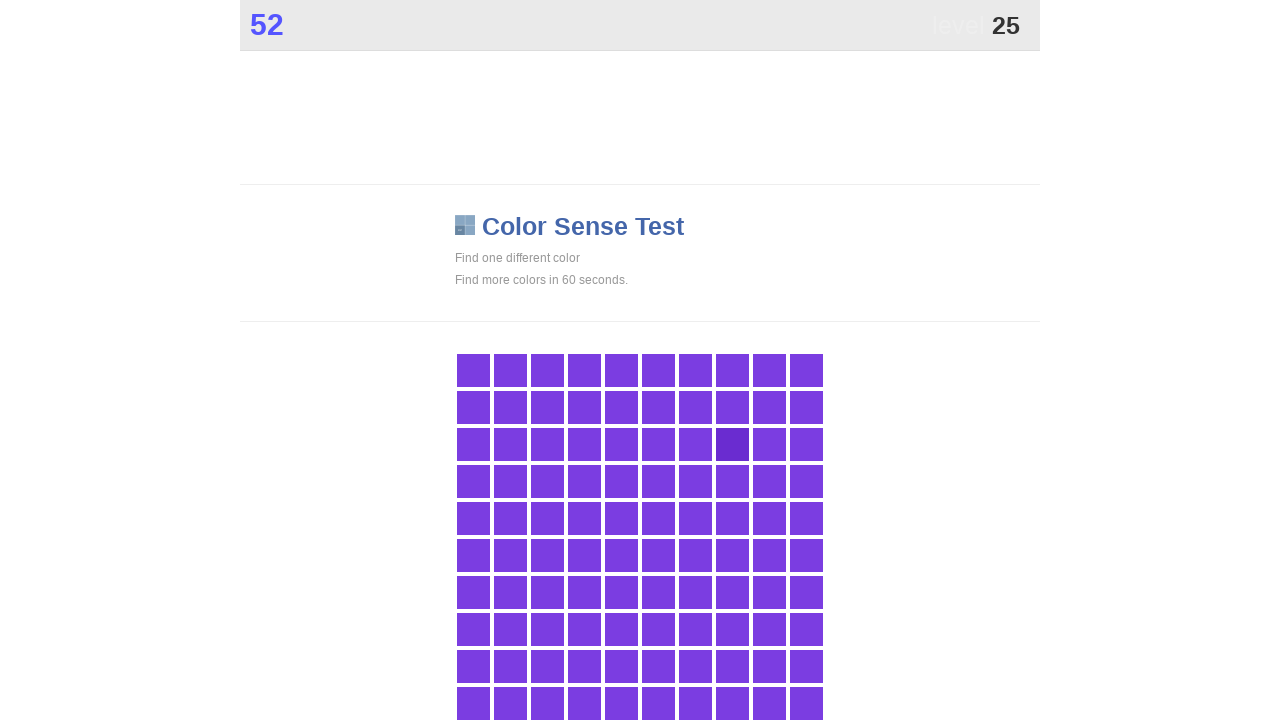

Clicked main game button at (732, 444) on .main
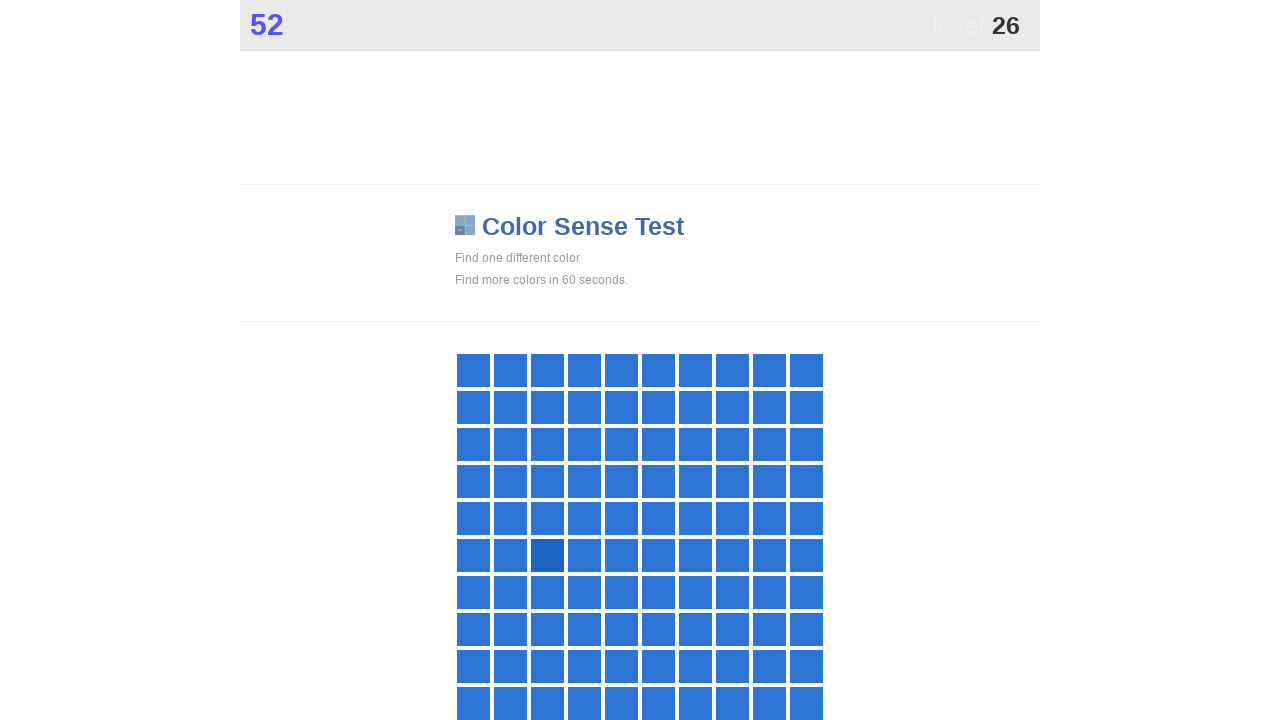

Clicked main game button at (547, 555) on .main
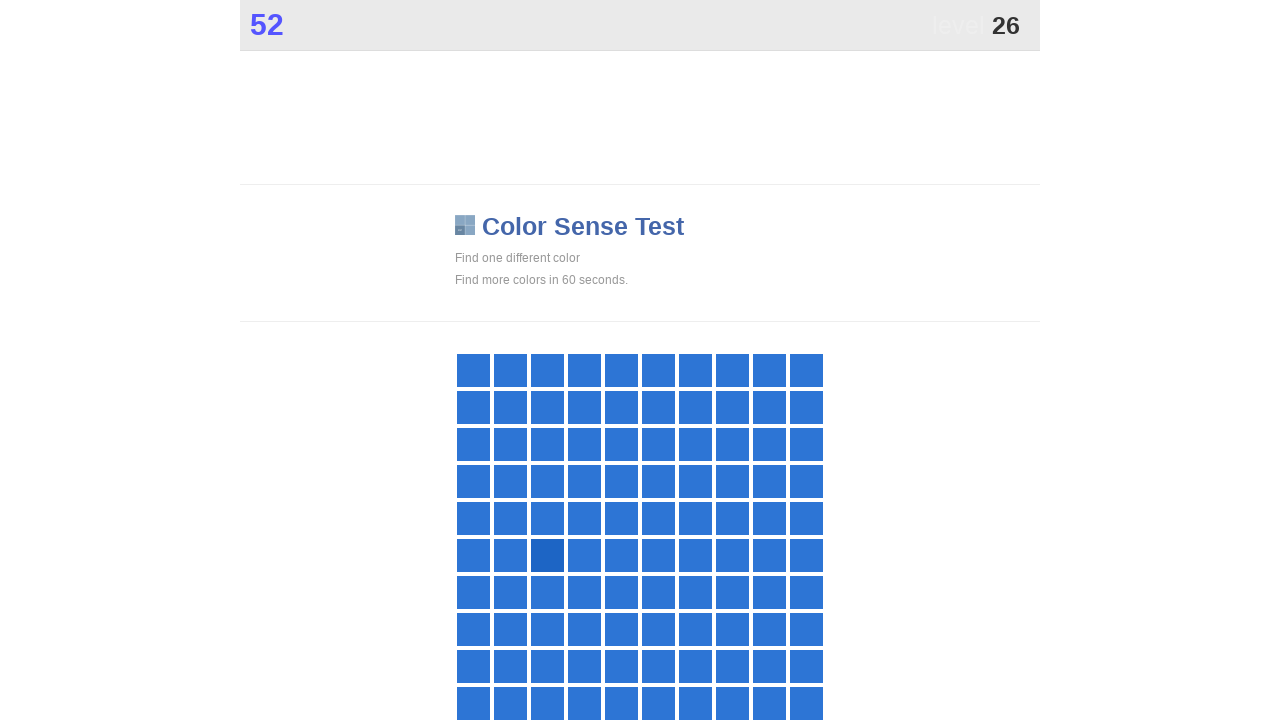

Clicked main game button at (547, 555) on .main
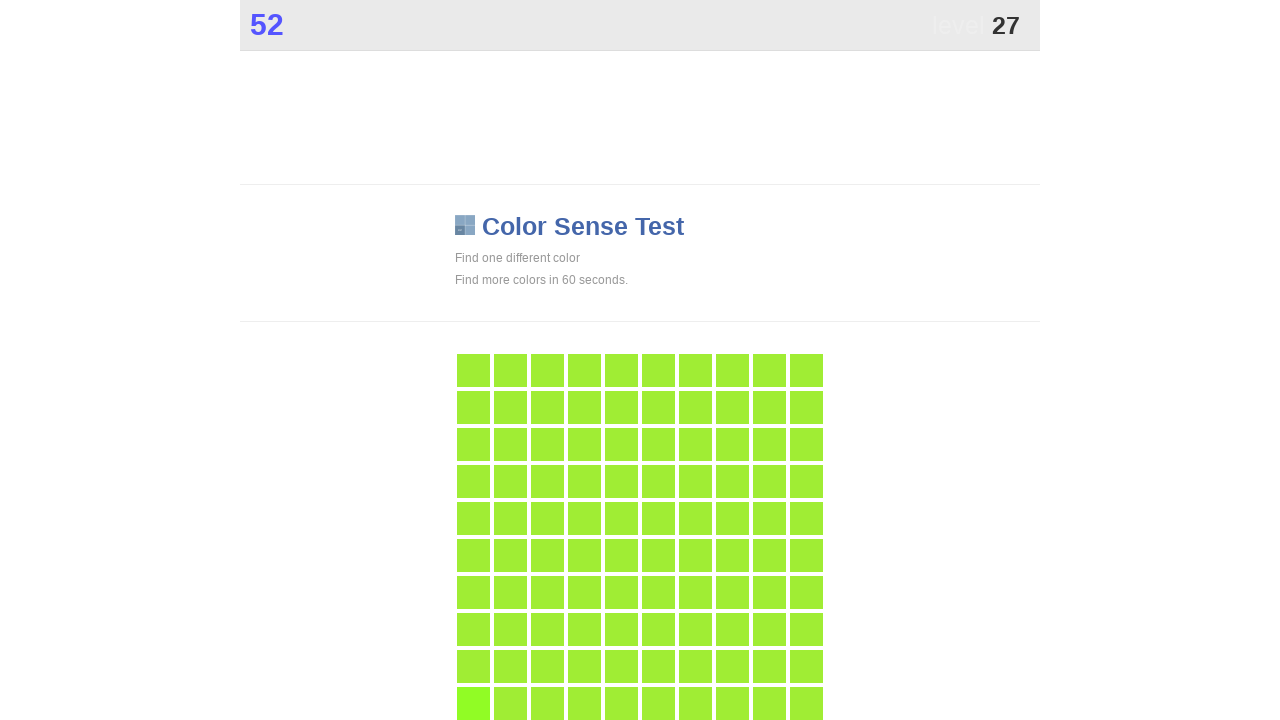

Clicked main game button at (473, 703) on .main
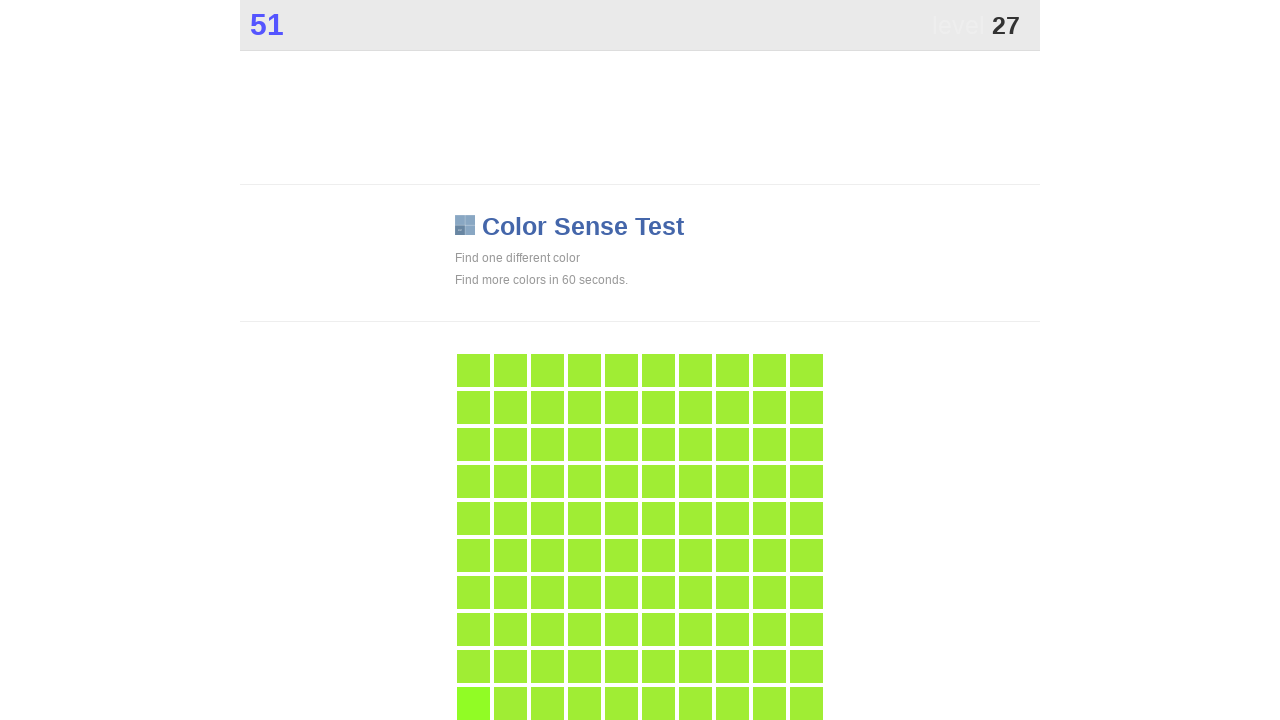

Clicked main game button at (473, 703) on .main
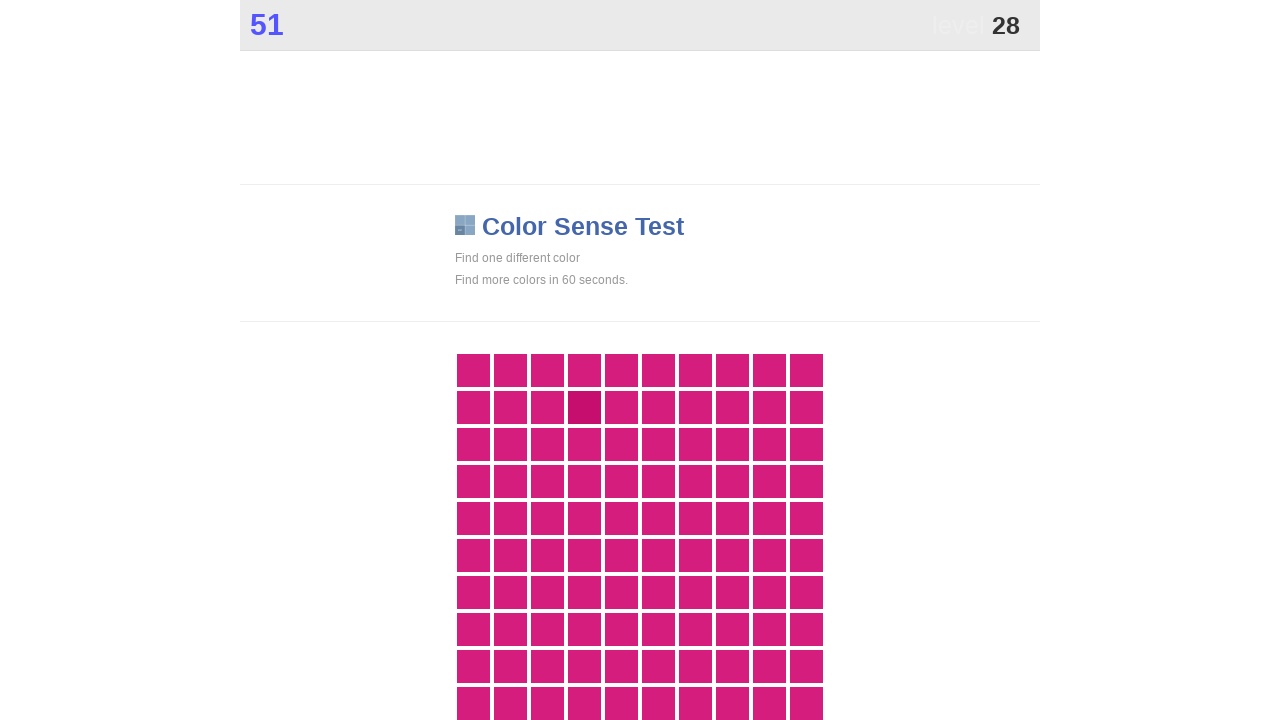

Clicked main game button at (584, 407) on .main
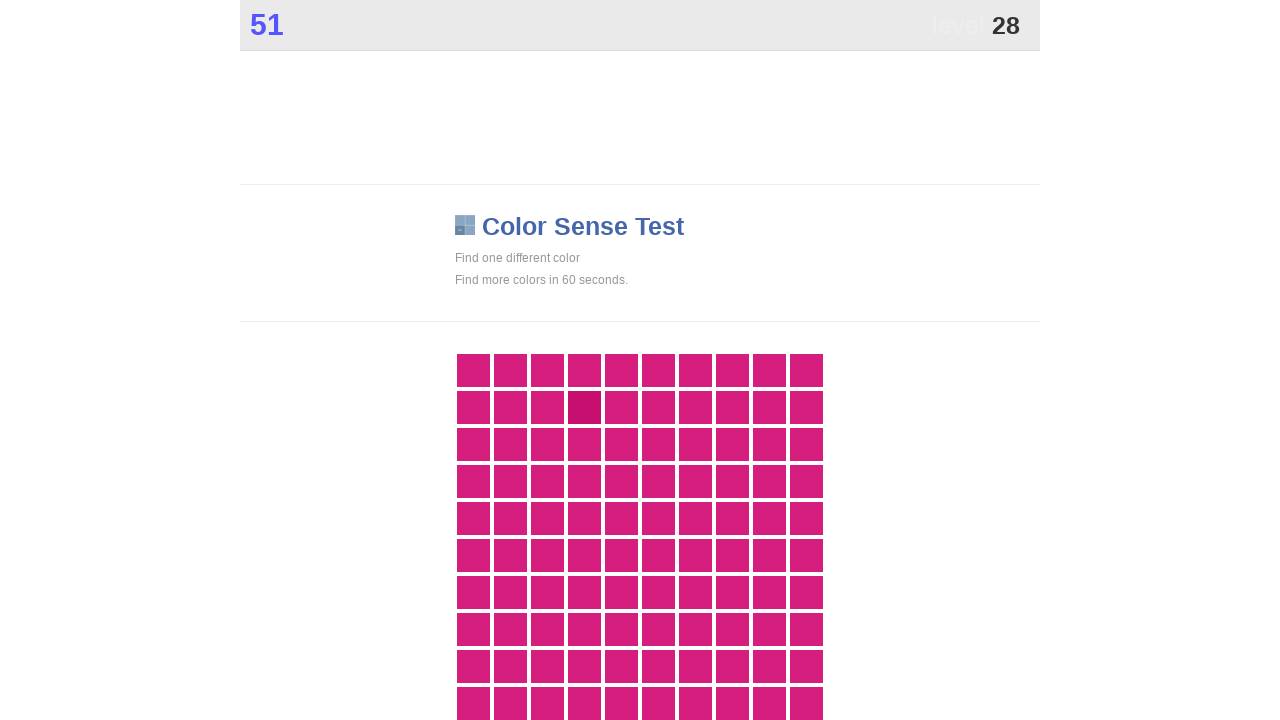

Clicked main game button at (584, 407) on .main
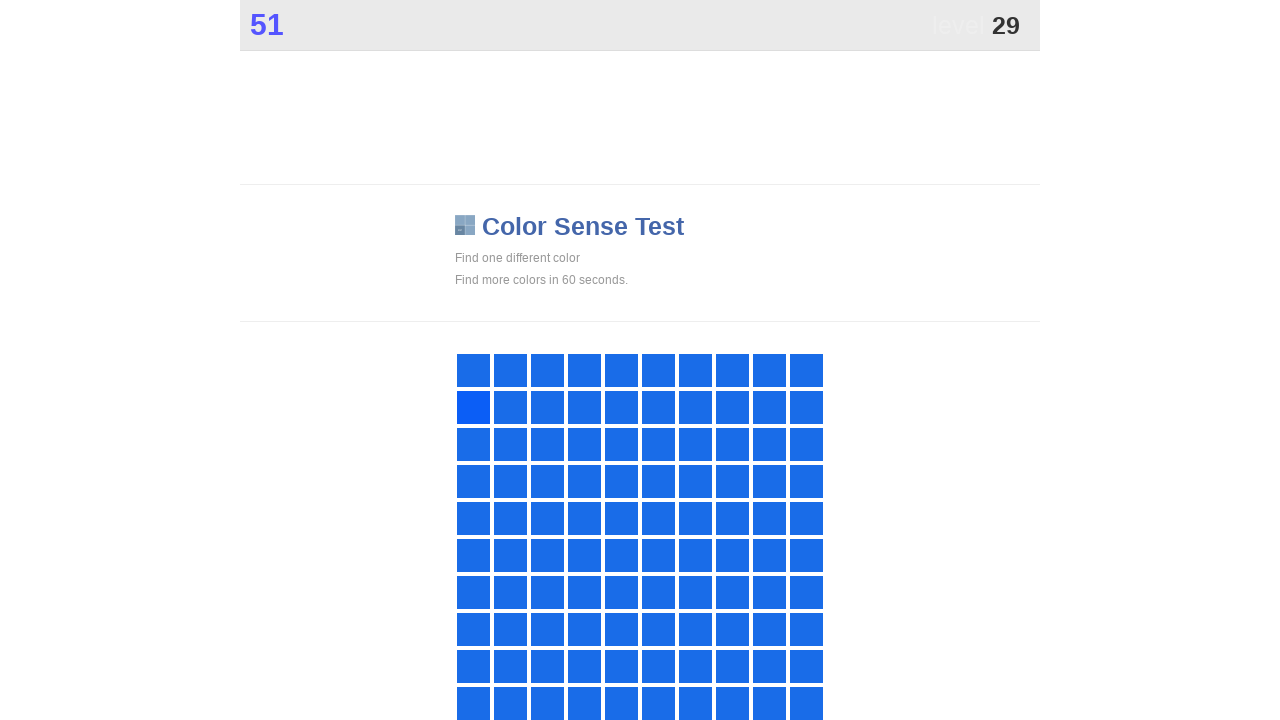

Clicked main game button at (473, 407) on .main
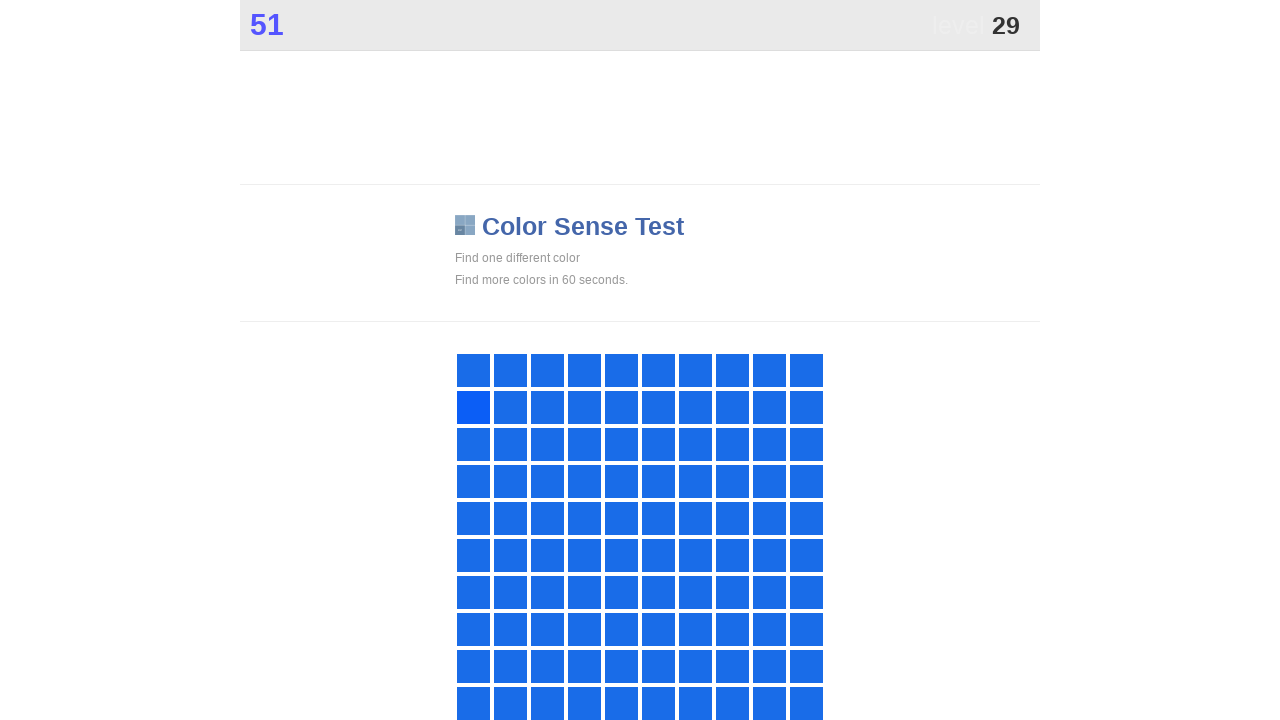

Clicked main game button at (473, 407) on .main
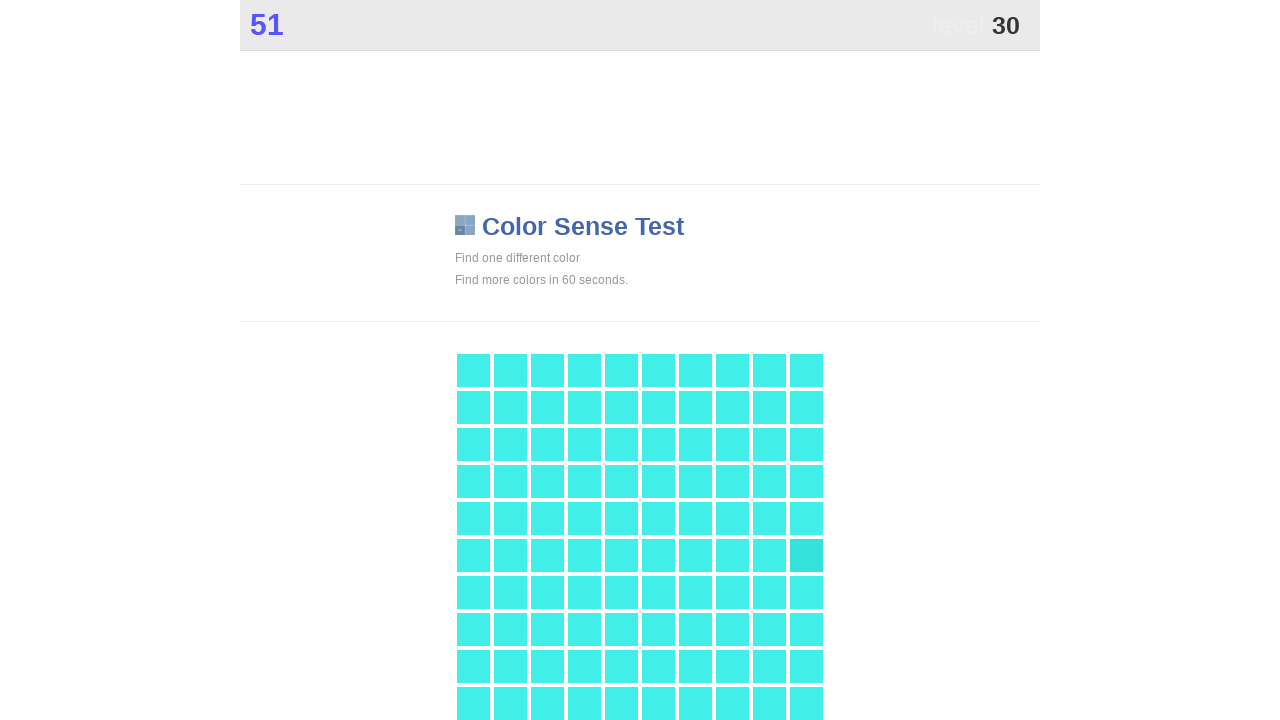

Clicked main game button at (806, 555) on .main
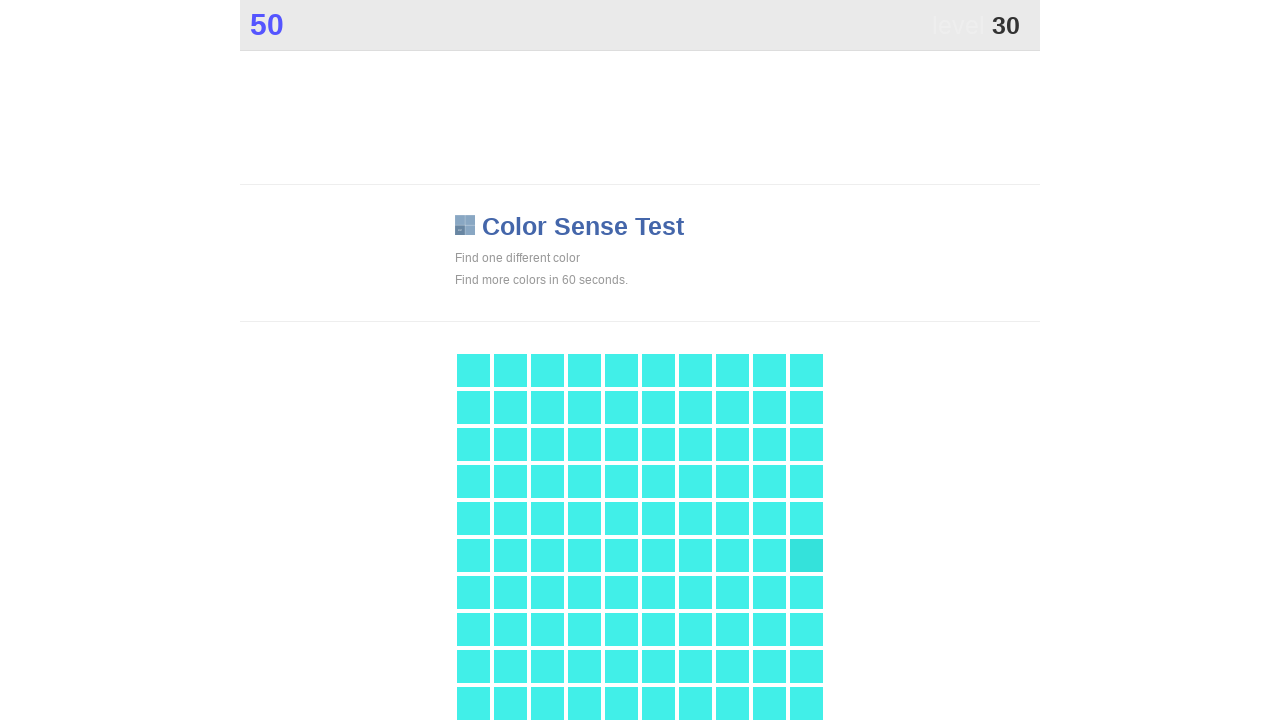

Clicked main game button at (806, 555) on .main
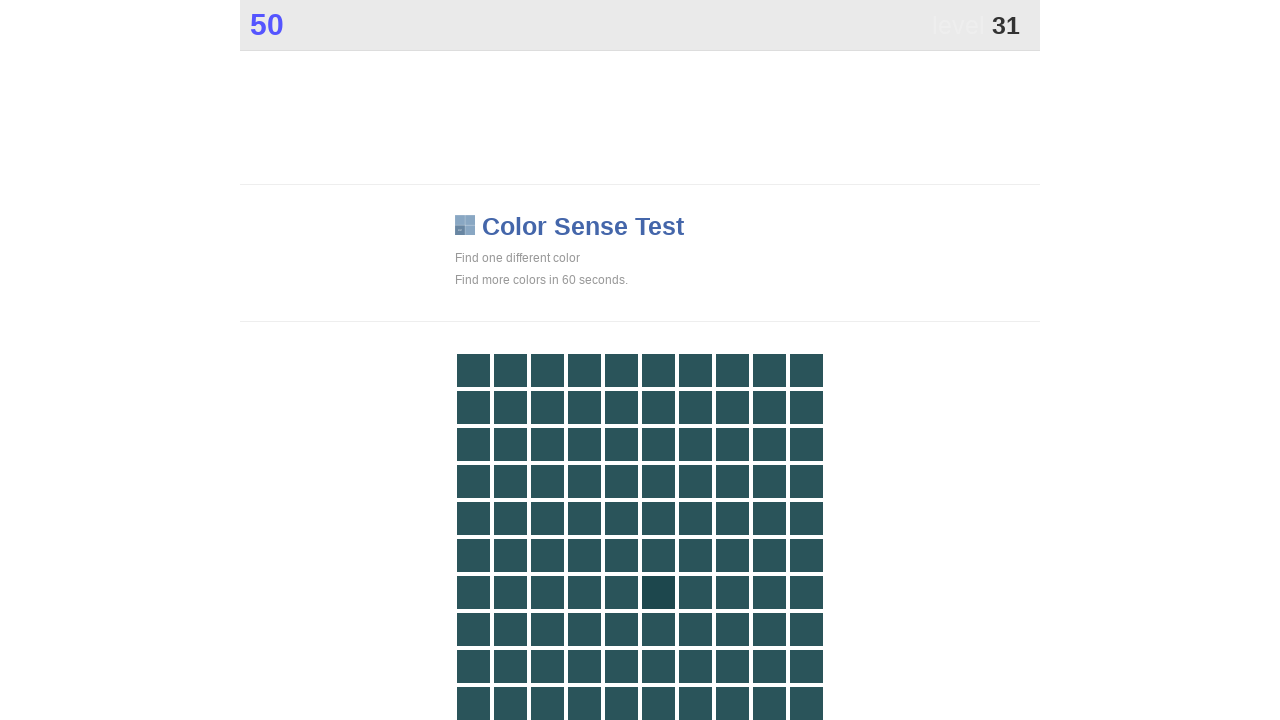

Clicked main game button at (658, 592) on .main
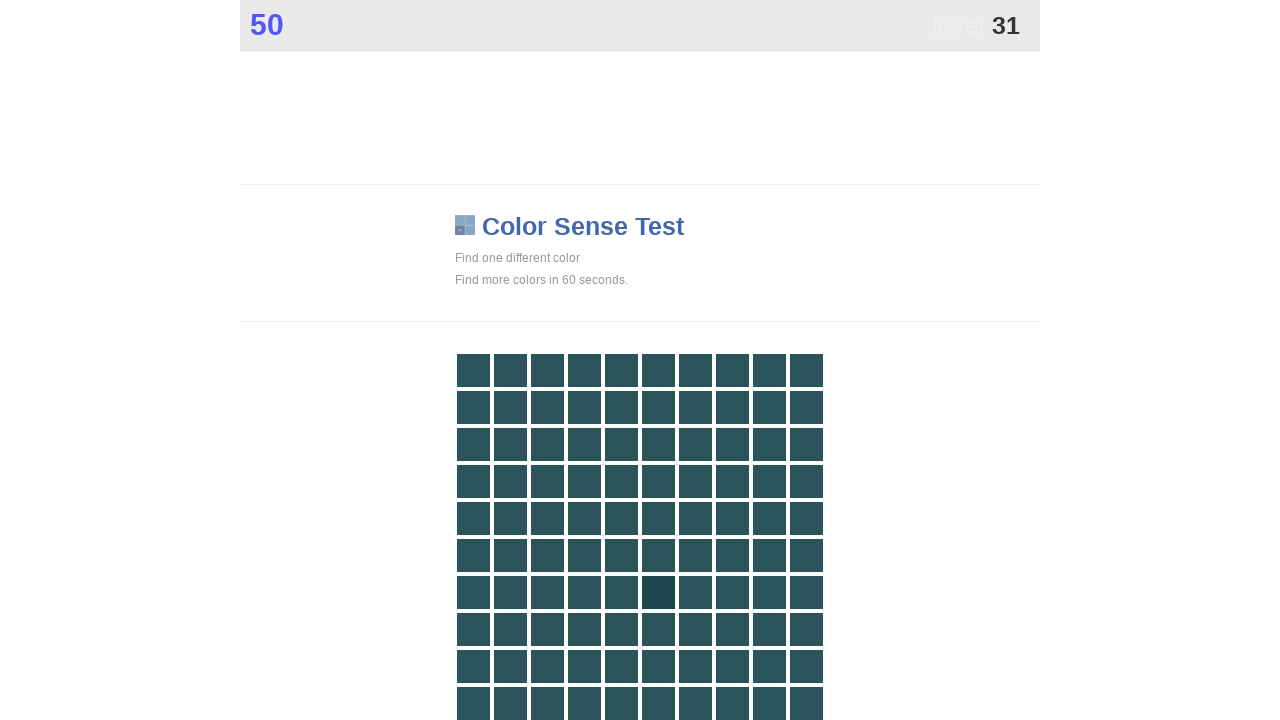

Clicked main game button at (658, 592) on .main
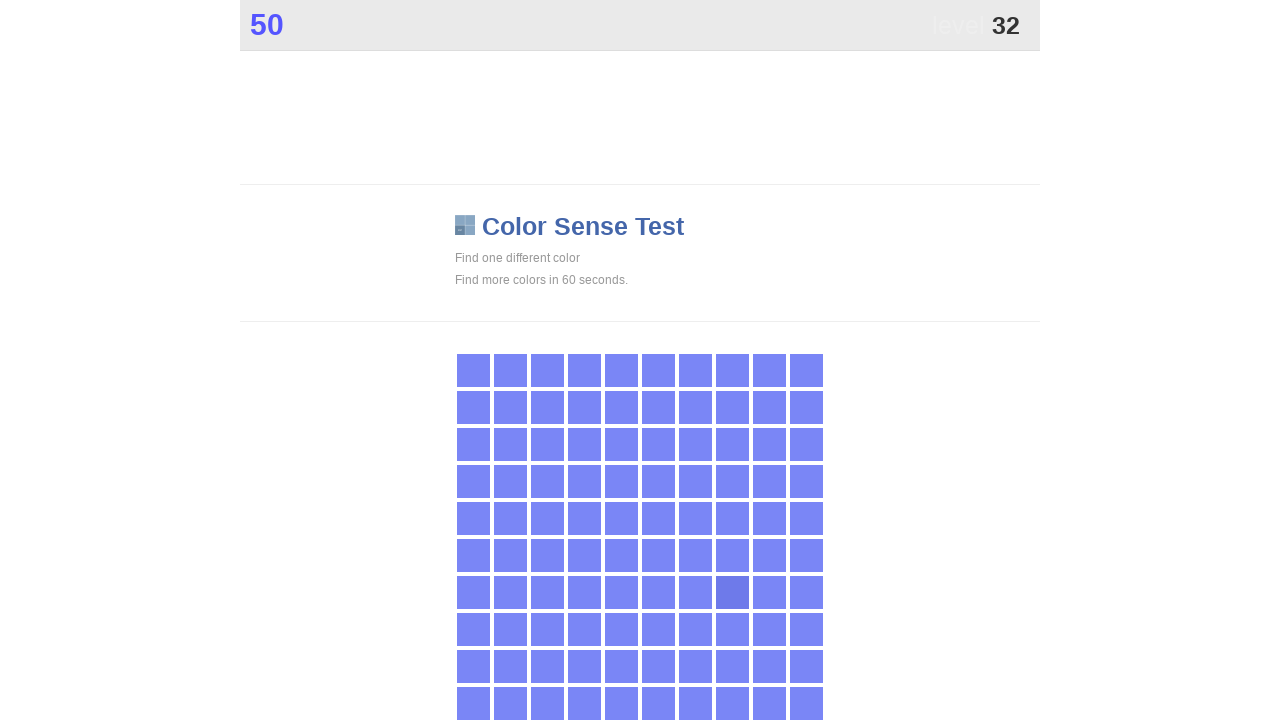

Clicked main game button at (732, 592) on .main
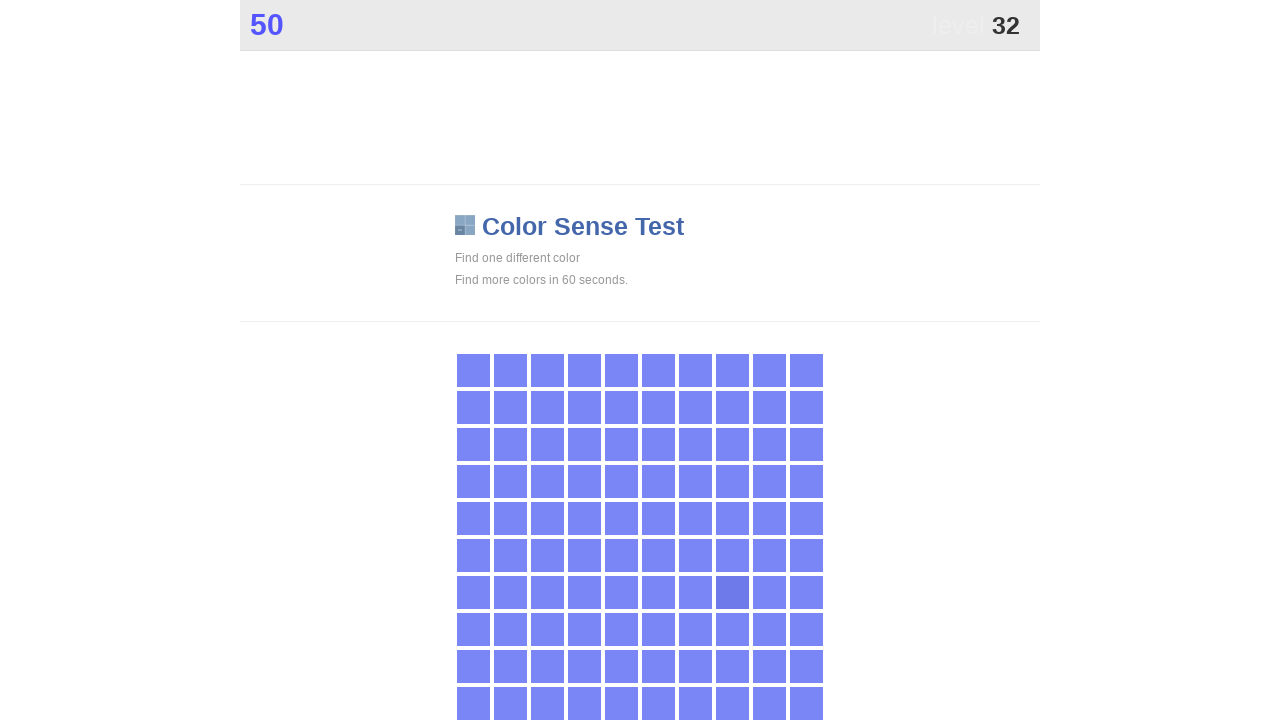

Clicked main game button at (732, 592) on .main
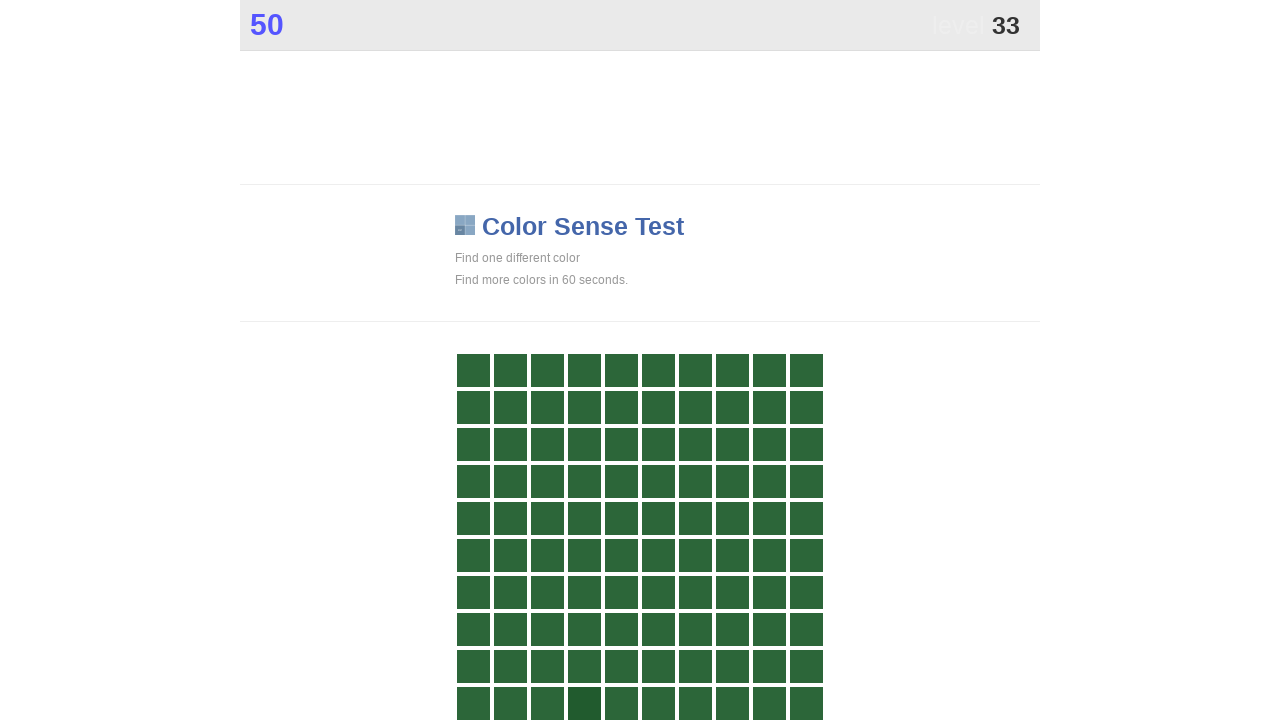

Clicked main game button at (584, 703) on .main
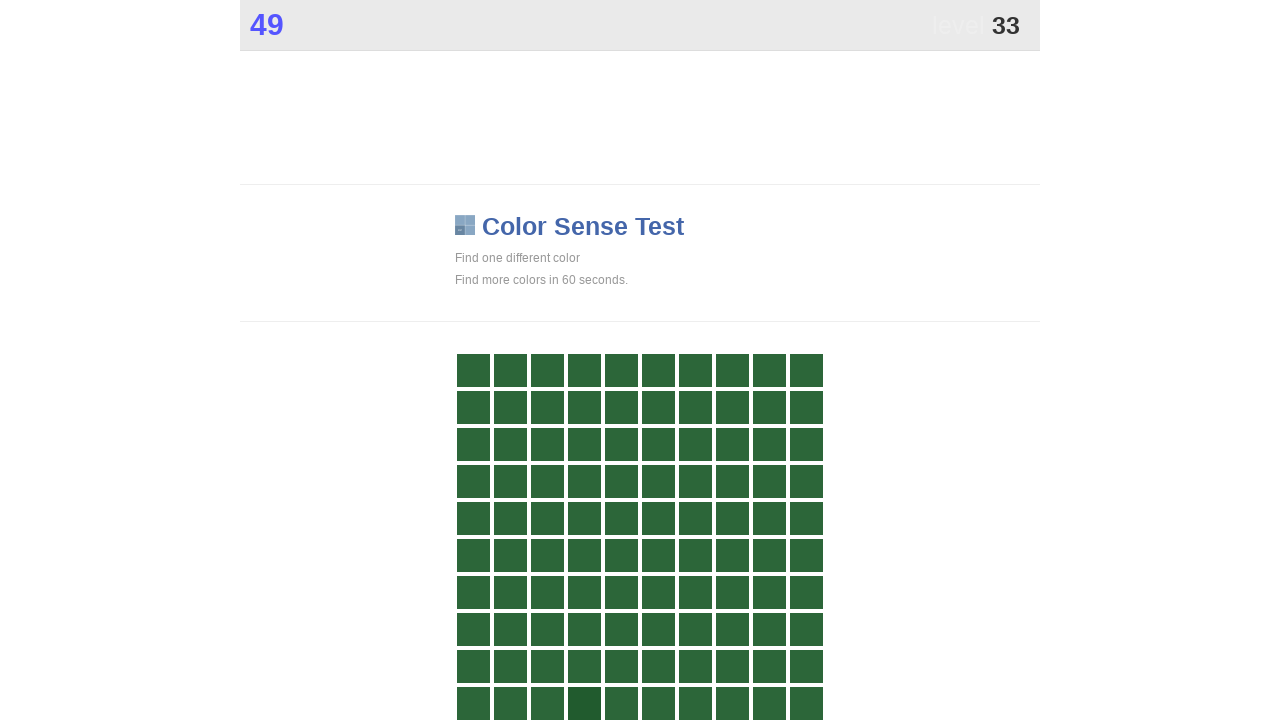

Clicked main game button at (584, 703) on .main
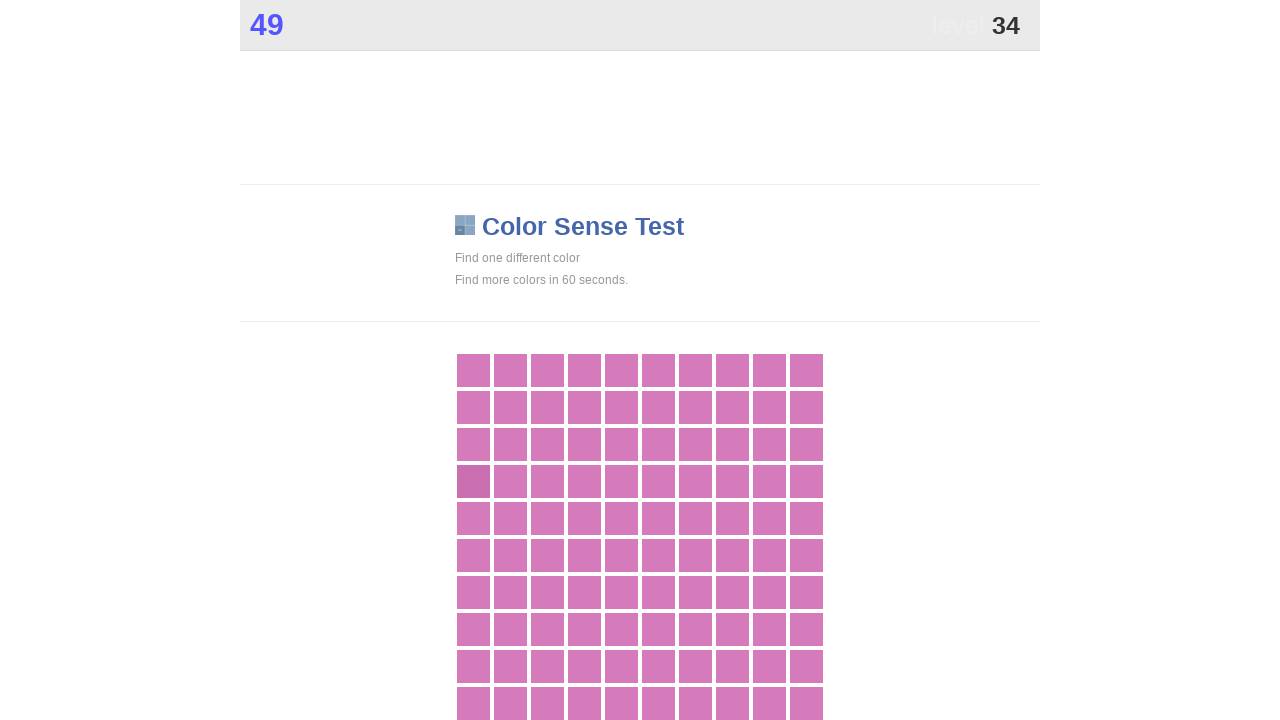

Clicked main game button at (473, 481) on .main
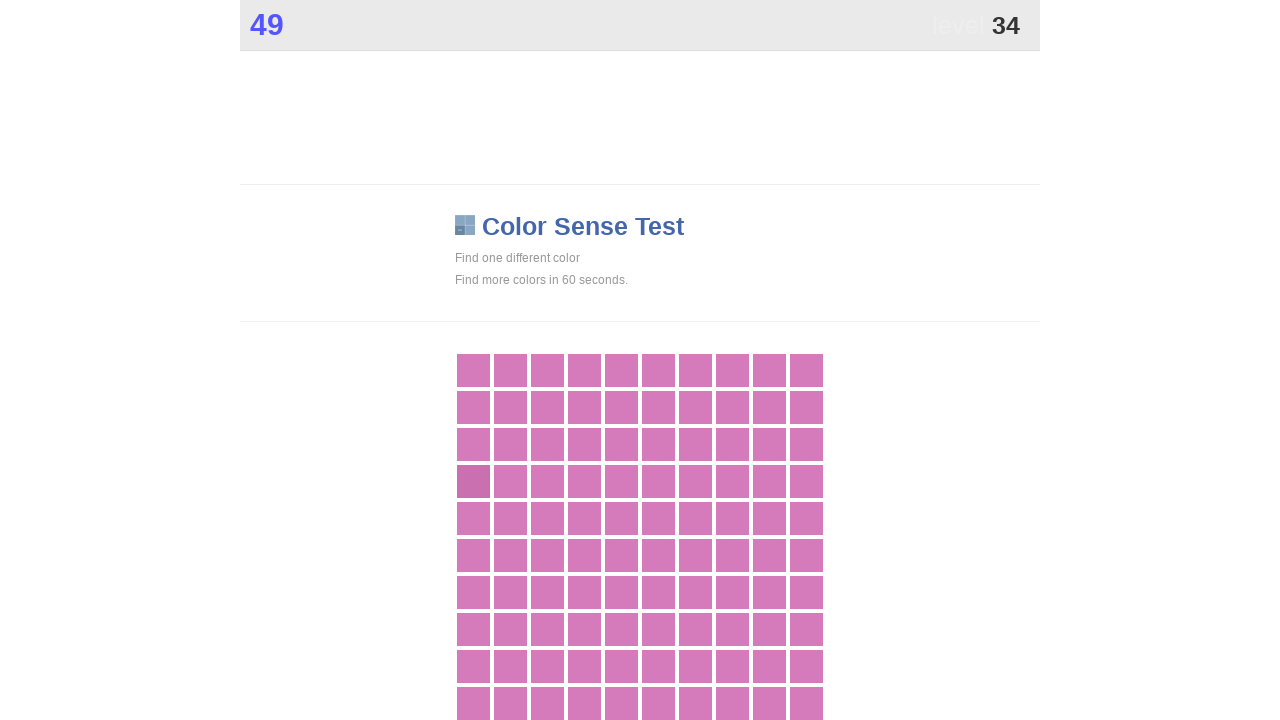

Clicked main game button at (473, 481) on .main
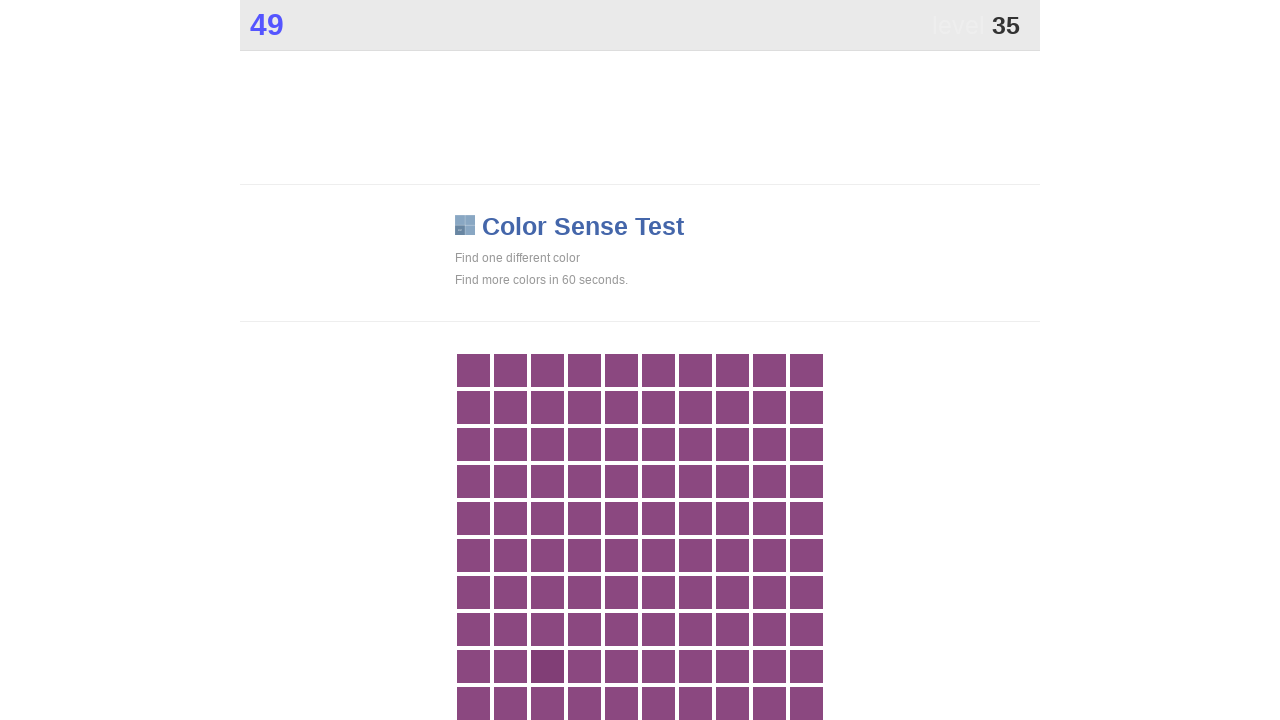

Clicked main game button at (547, 666) on .main
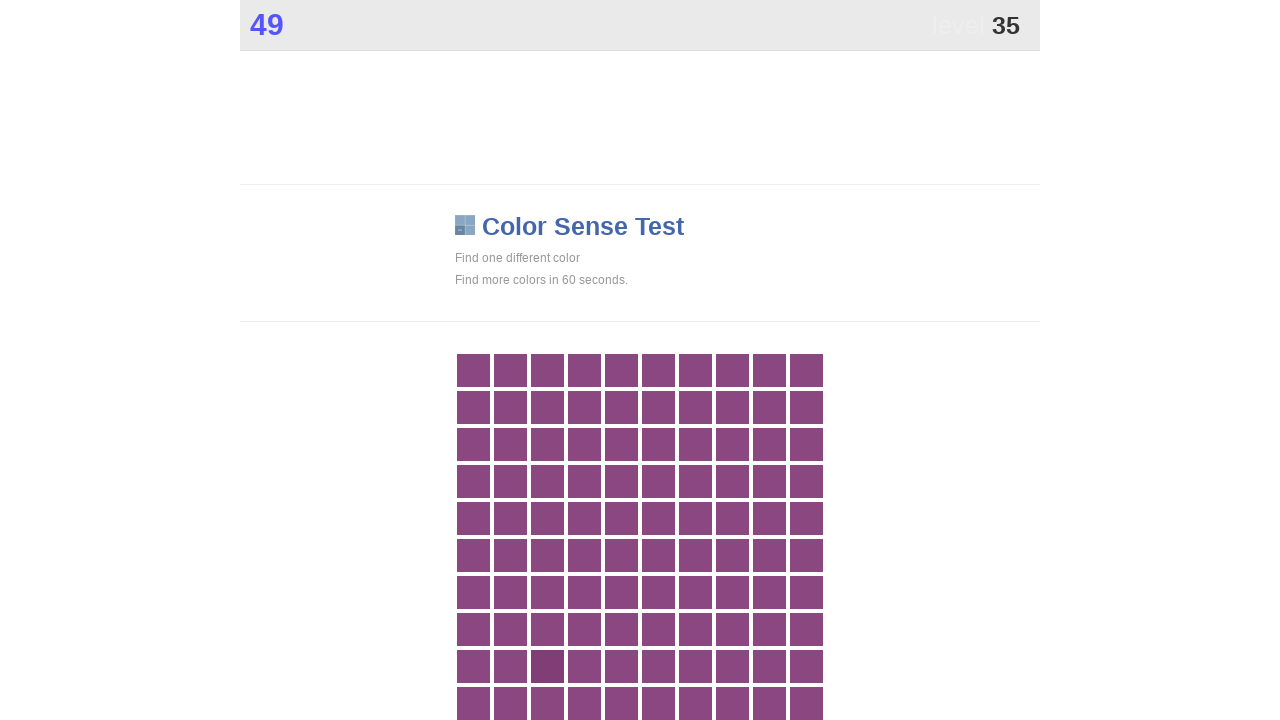

Clicked main game button at (547, 666) on .main
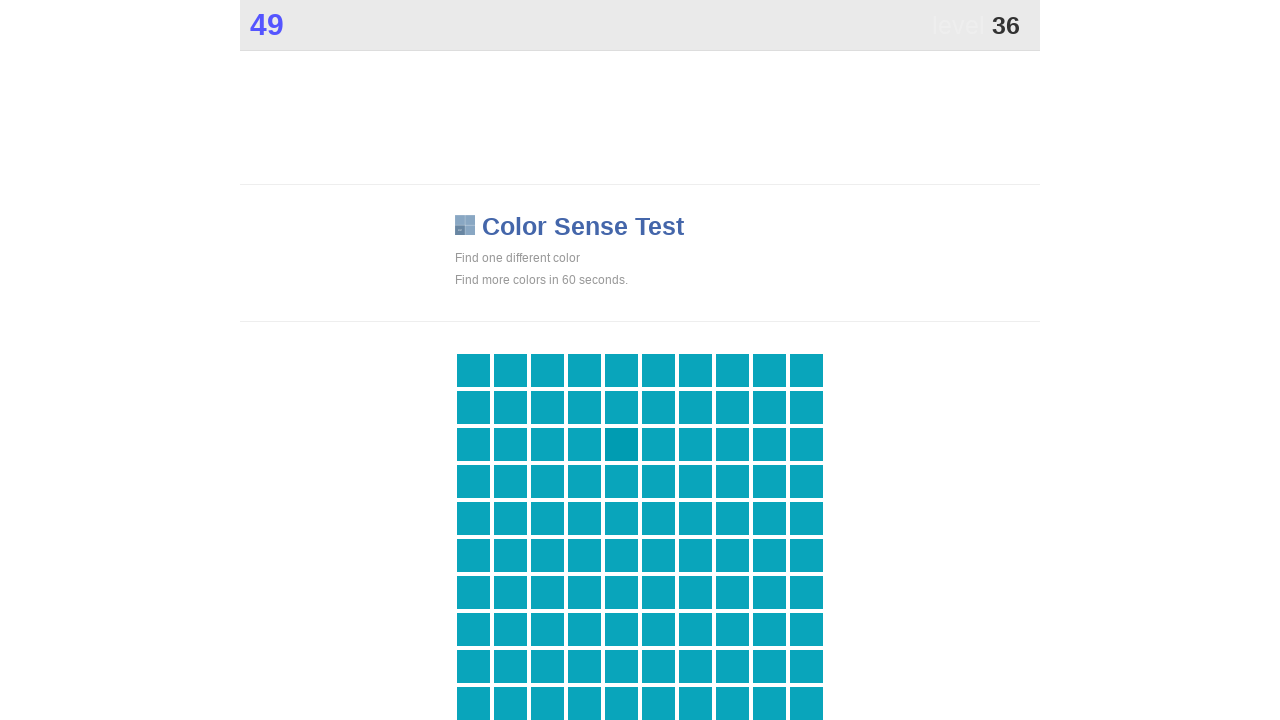

Clicked main game button at (621, 444) on .main
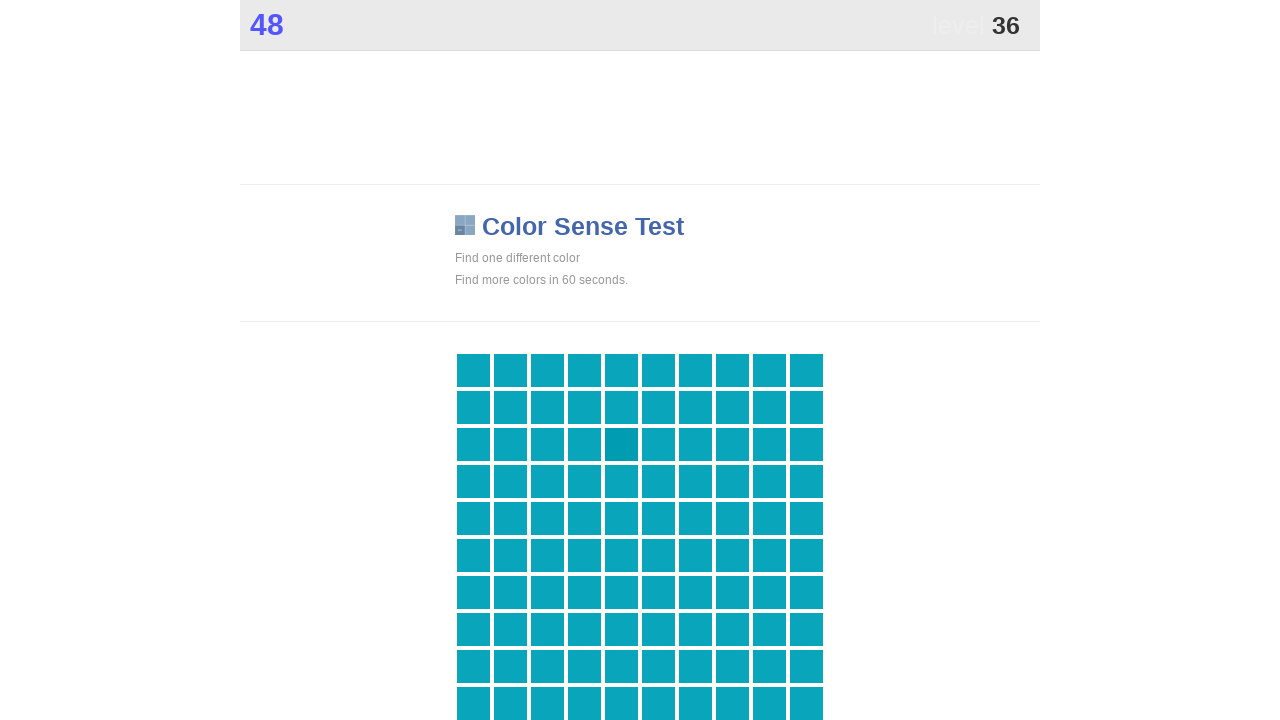

Clicked main game button at (621, 444) on .main
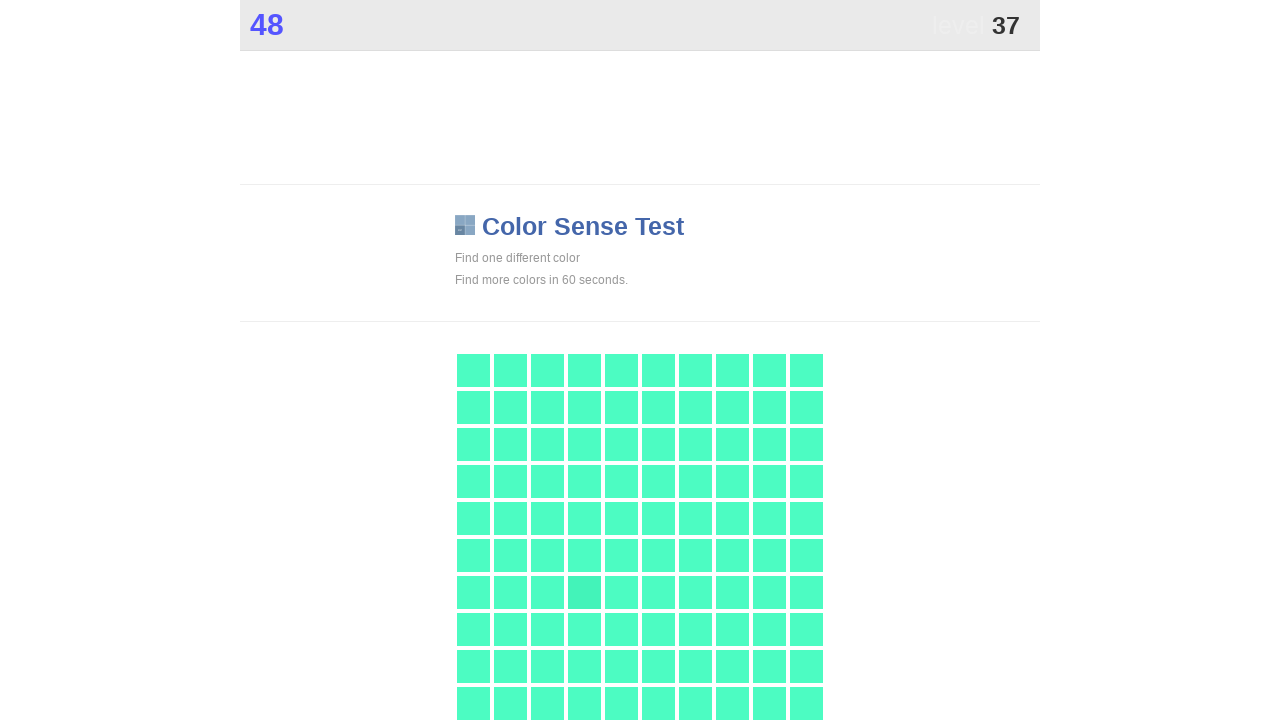

Clicked main game button at (584, 592) on .main
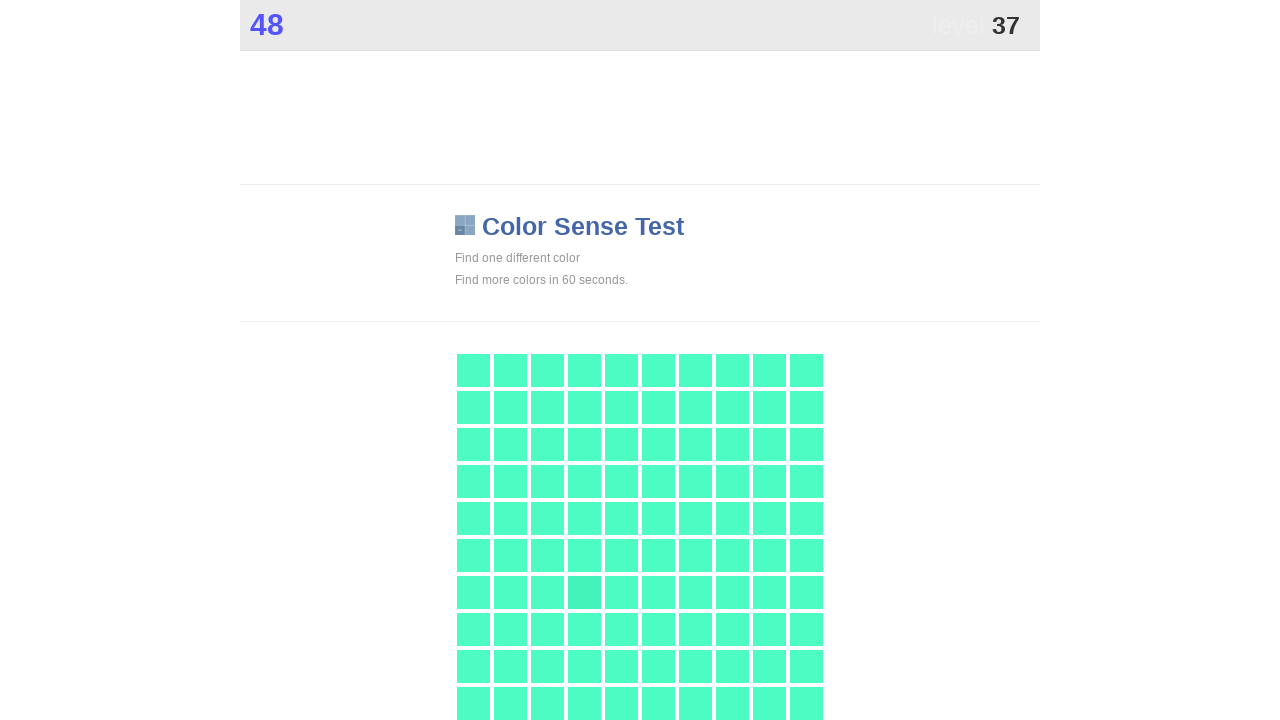

Clicked main game button at (584, 592) on .main
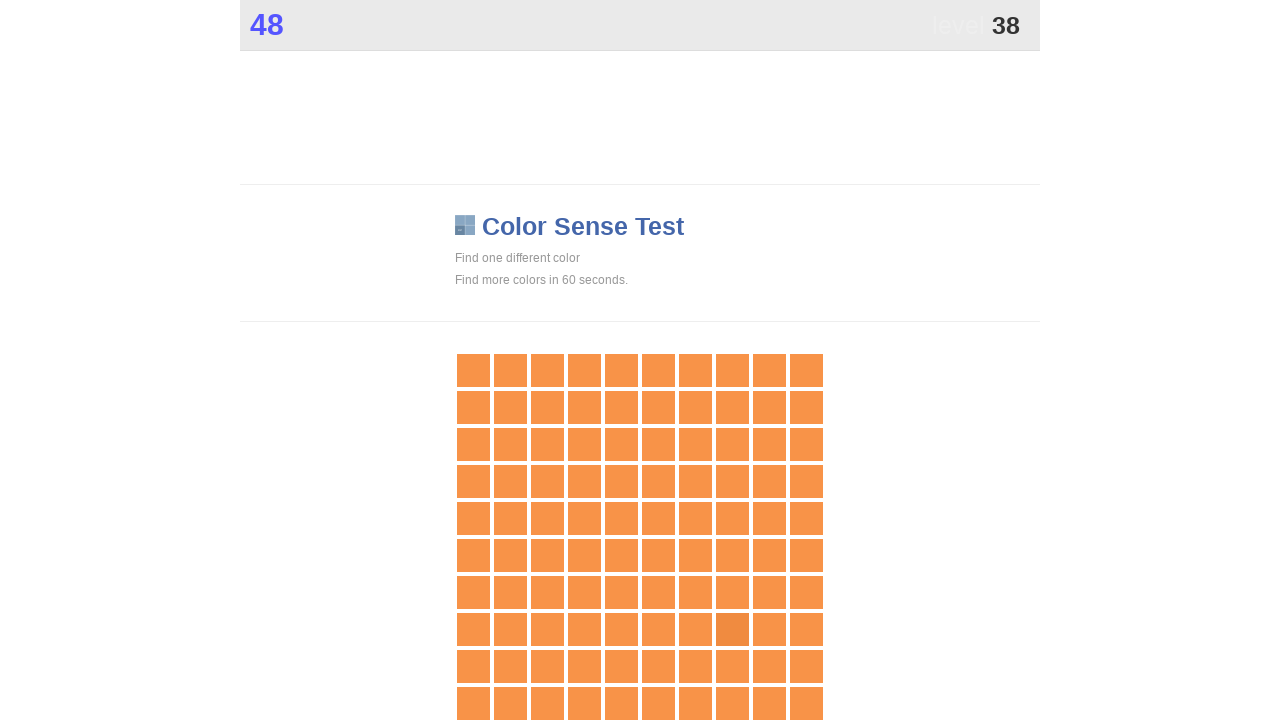

Clicked main game button at (732, 629) on .main
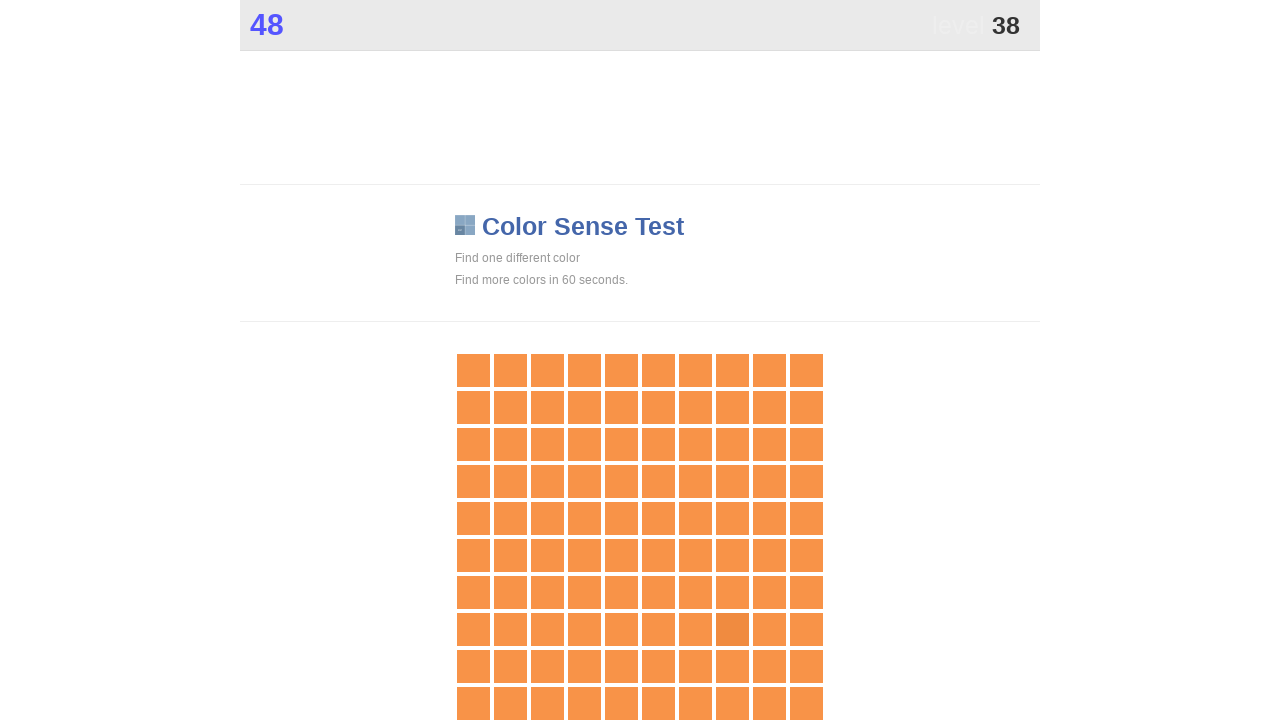

Clicked main game button at (732, 629) on .main
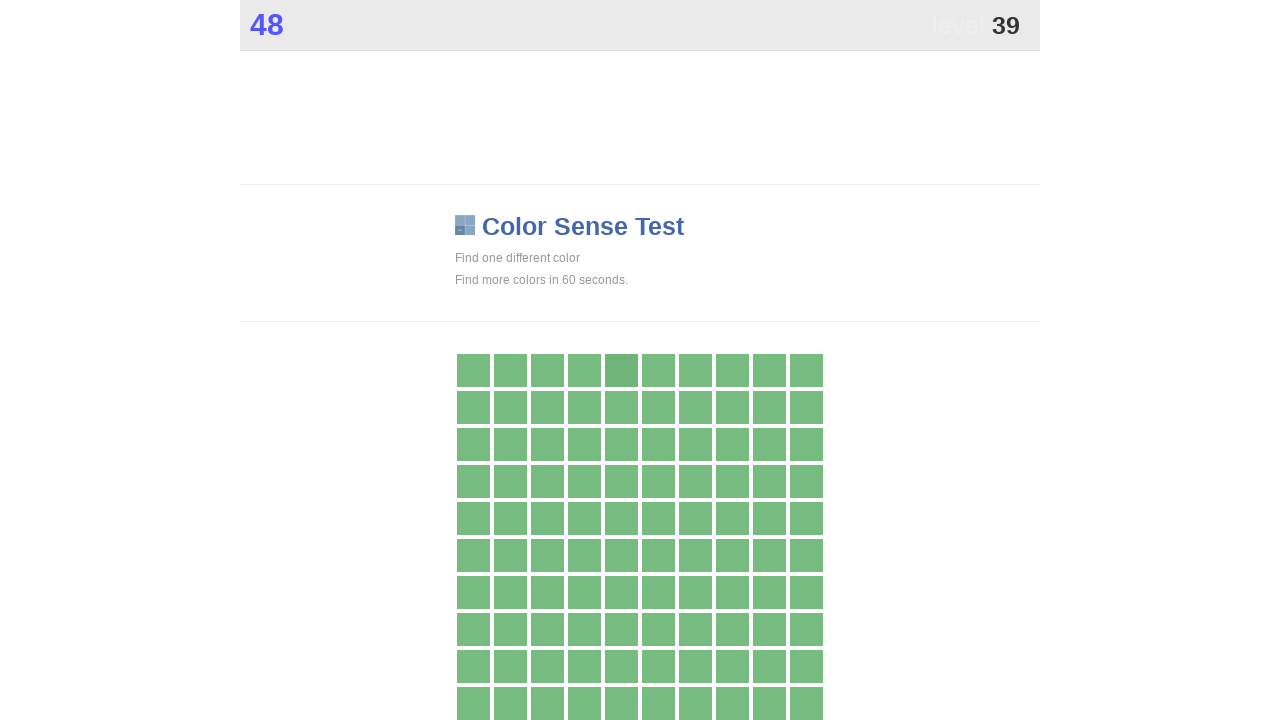

Clicked main game button at (621, 370) on .main
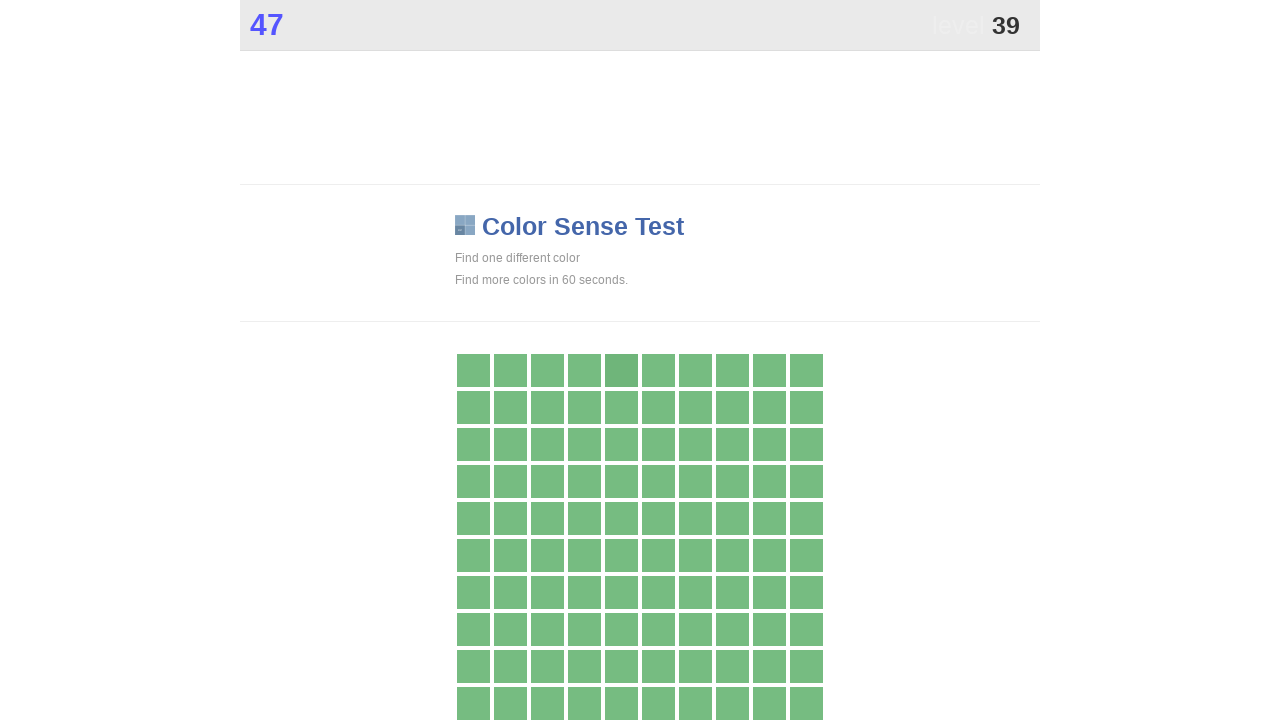

Clicked main game button at (621, 370) on .main
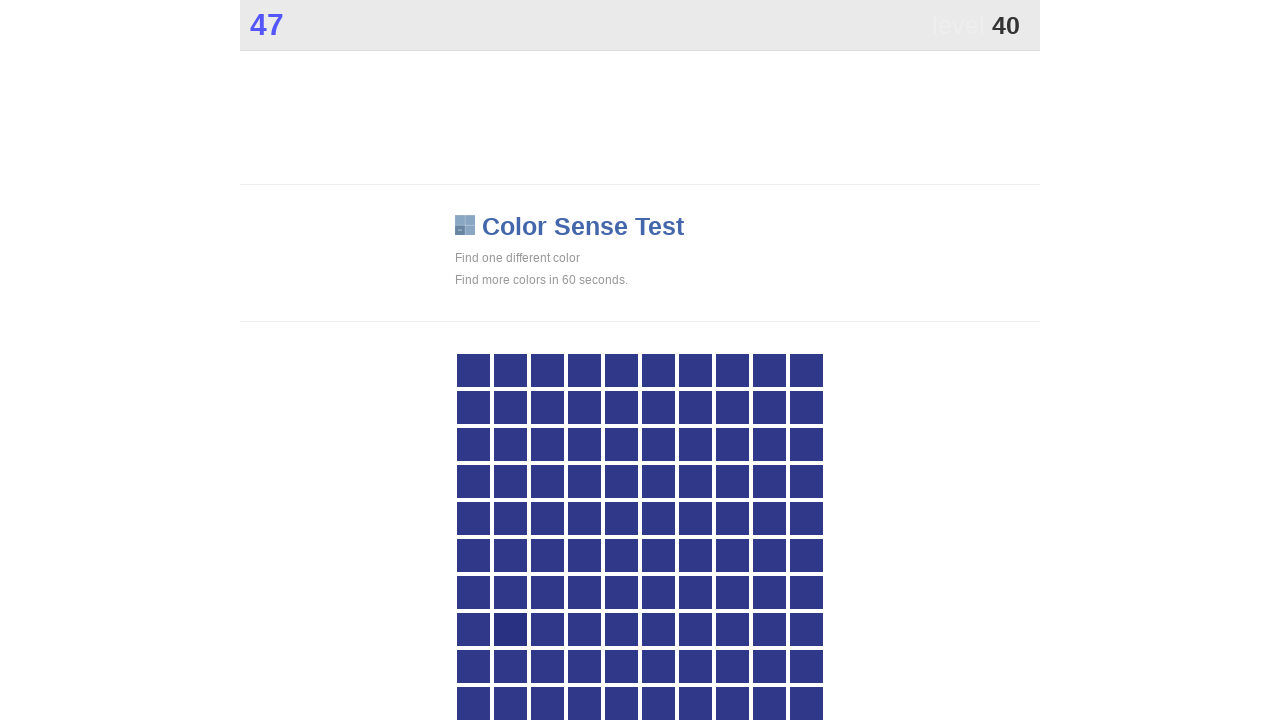

Clicked main game button at (510, 629) on .main
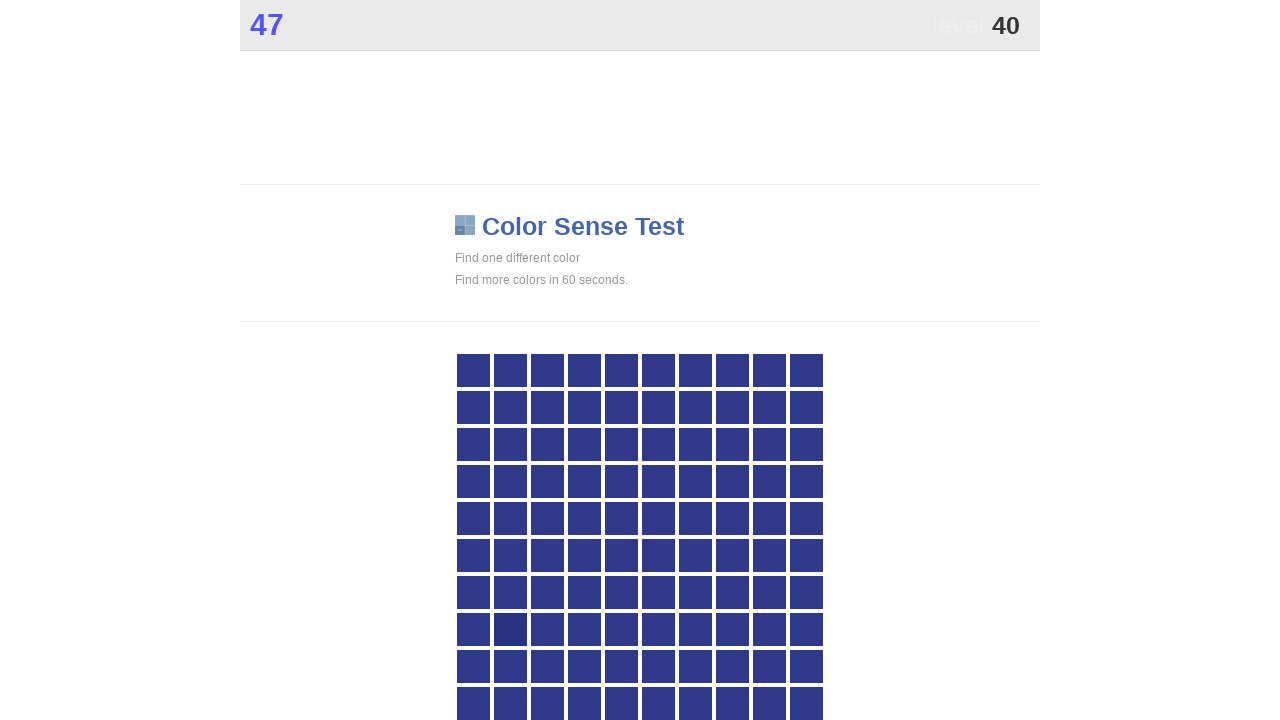

Clicked main game button at (510, 629) on .main
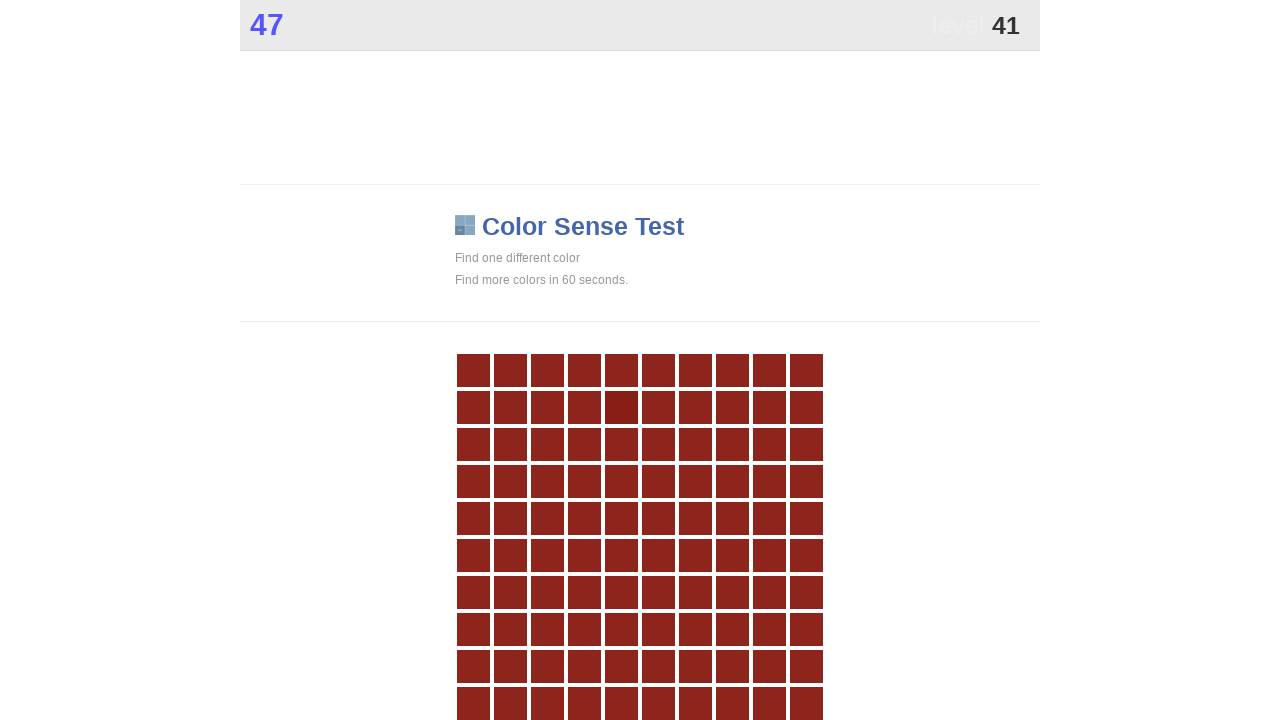

Clicked main game button at (621, 407) on .main
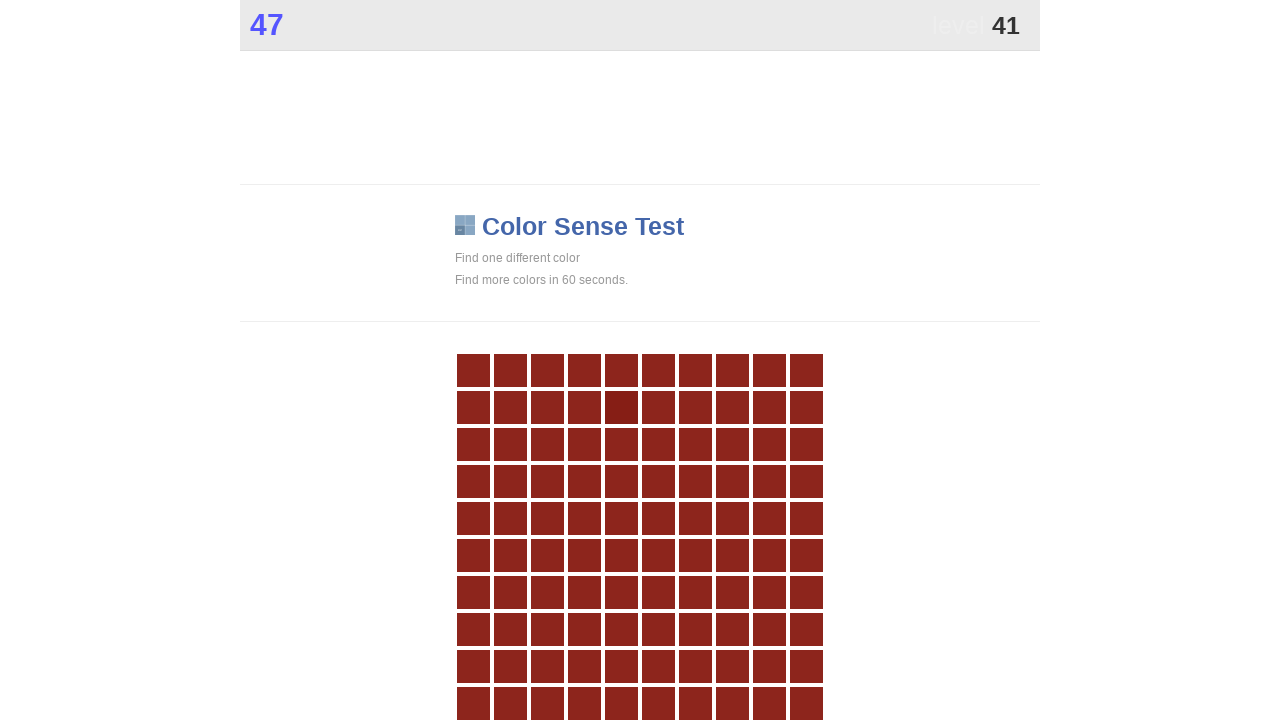

Clicked main game button at (621, 407) on .main
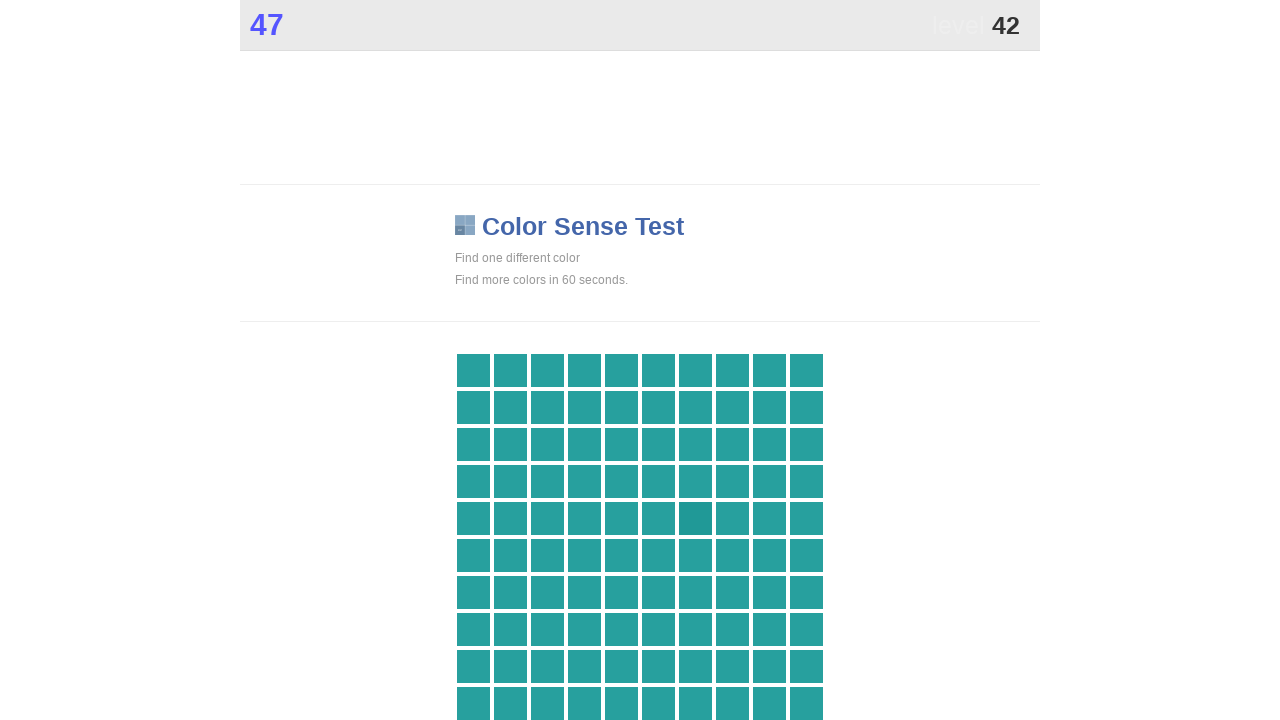

Clicked main game button at (695, 518) on .main
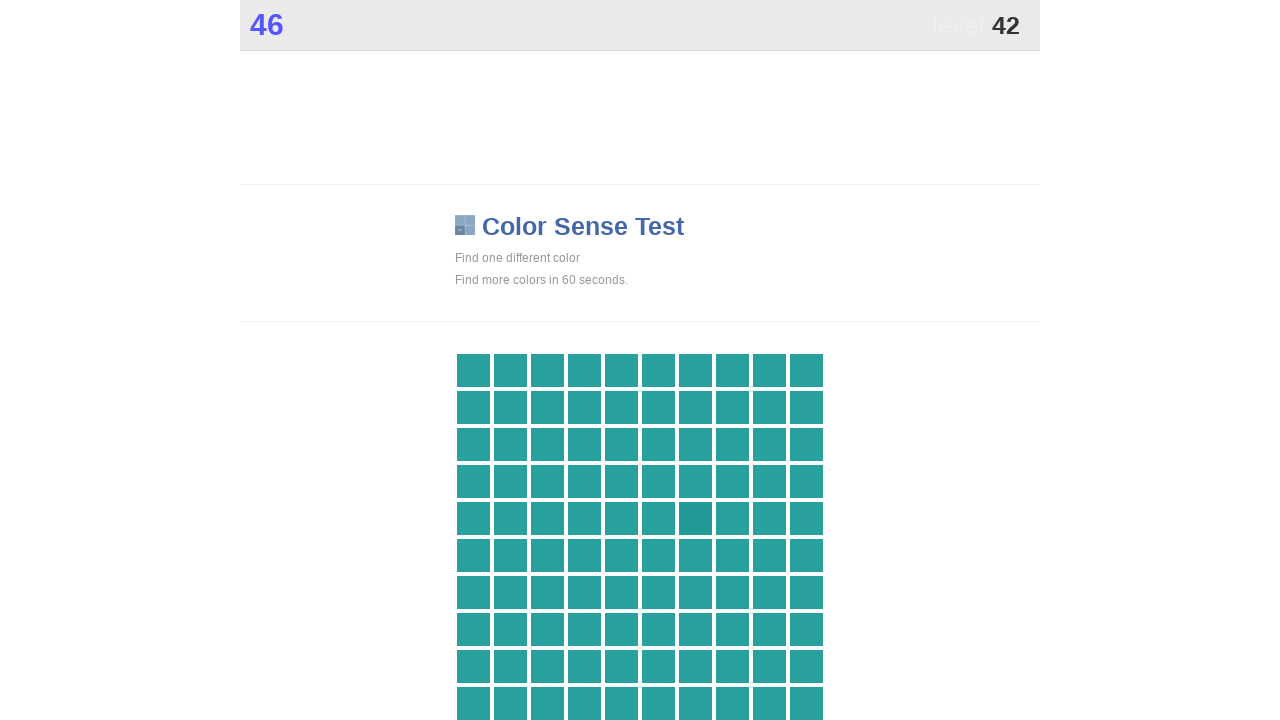

Clicked main game button at (695, 518) on .main
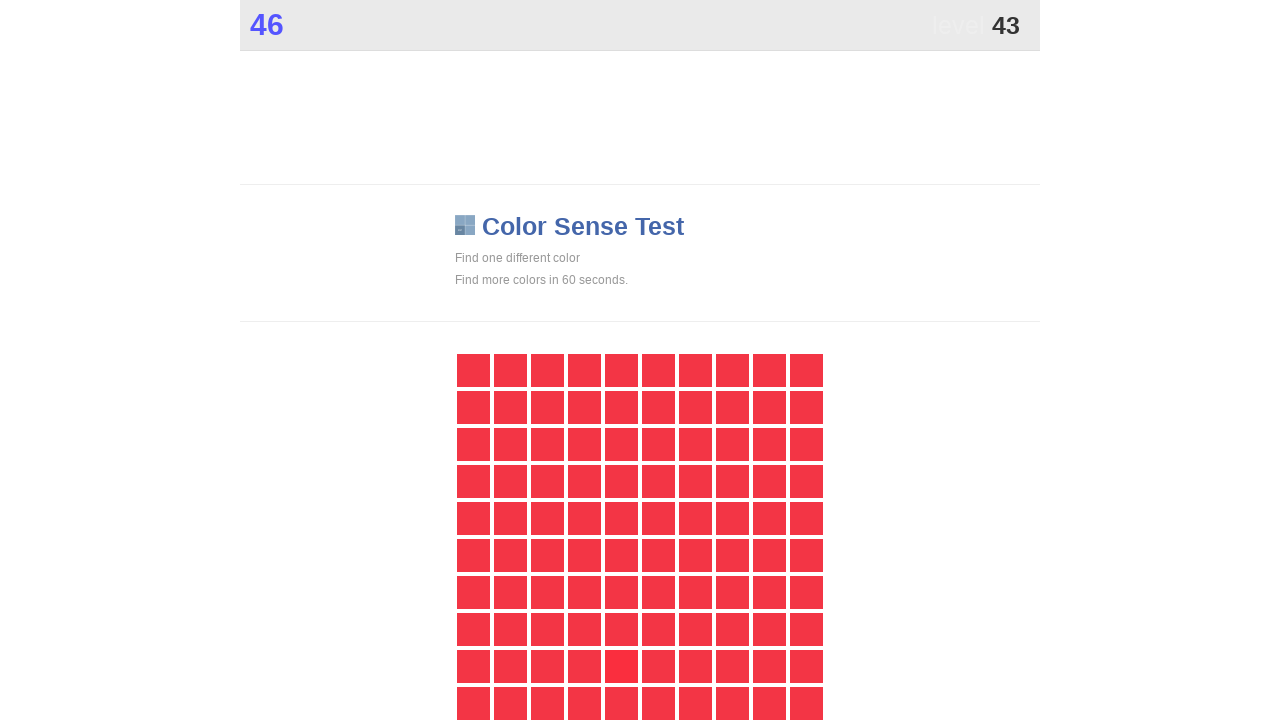

Clicked main game button at (621, 666) on .main
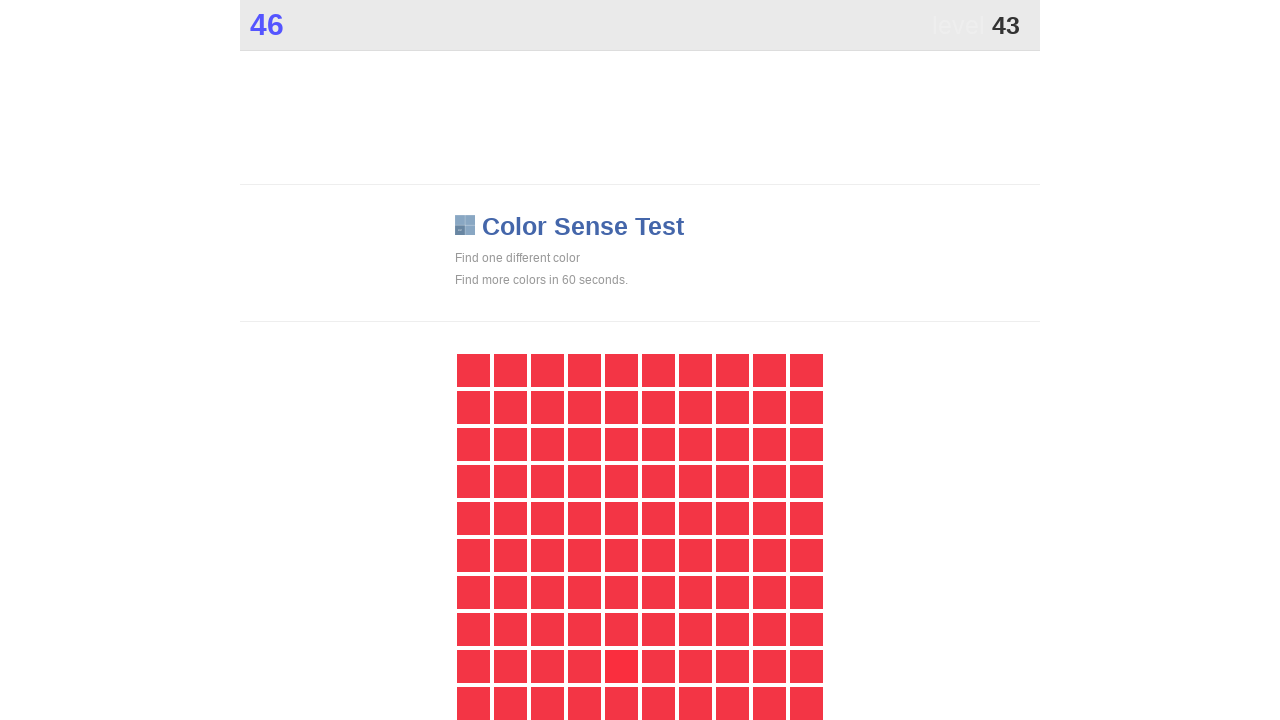

Clicked main game button at (621, 666) on .main
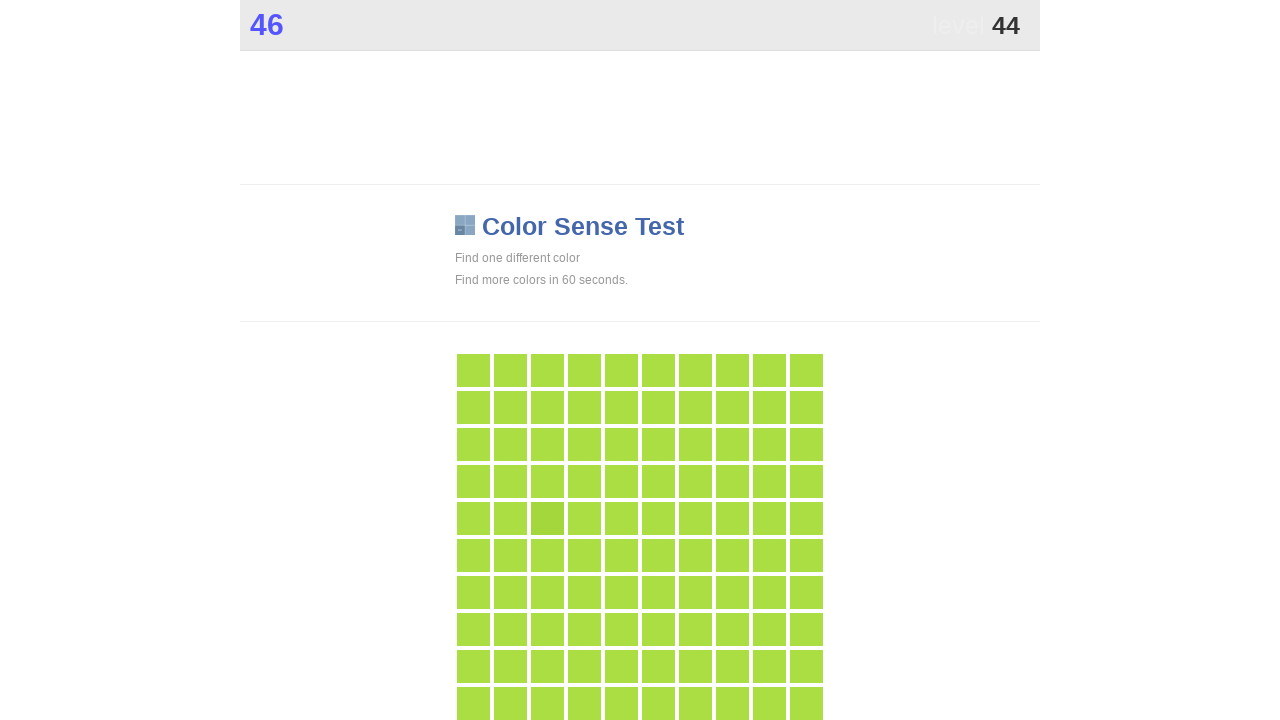

Clicked main game button at (547, 518) on .main
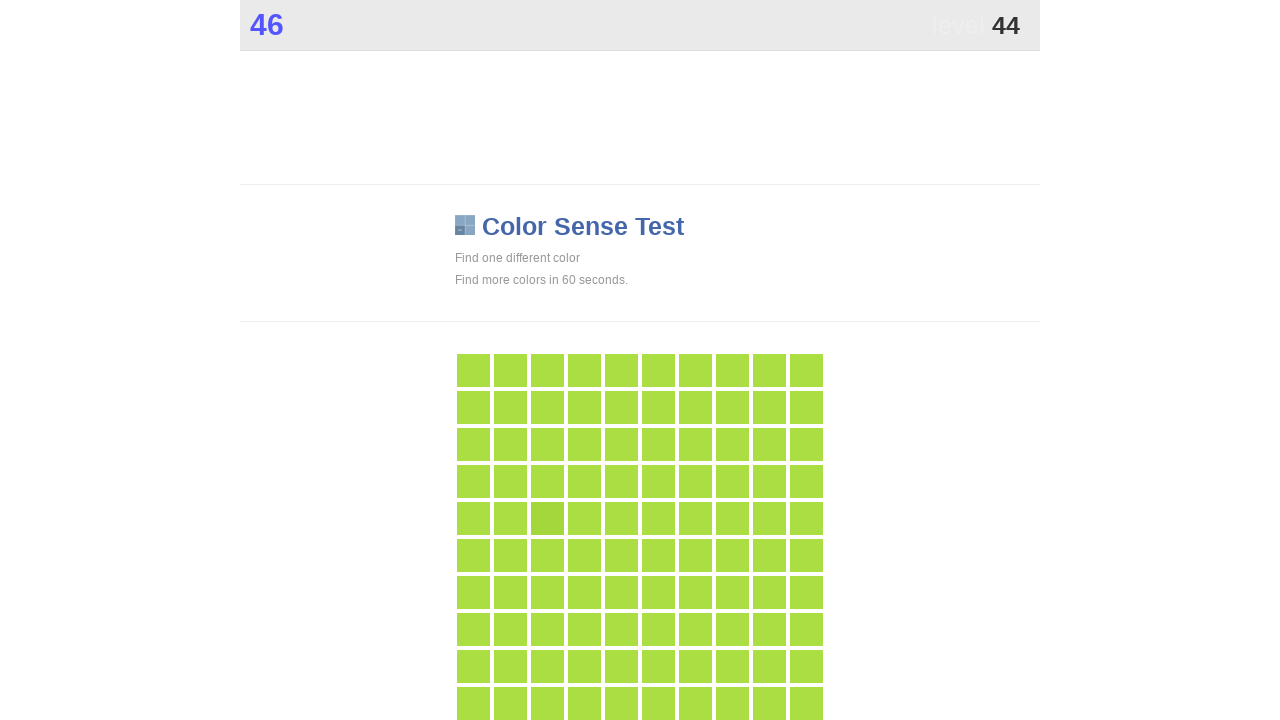

Clicked main game button at (547, 518) on .main
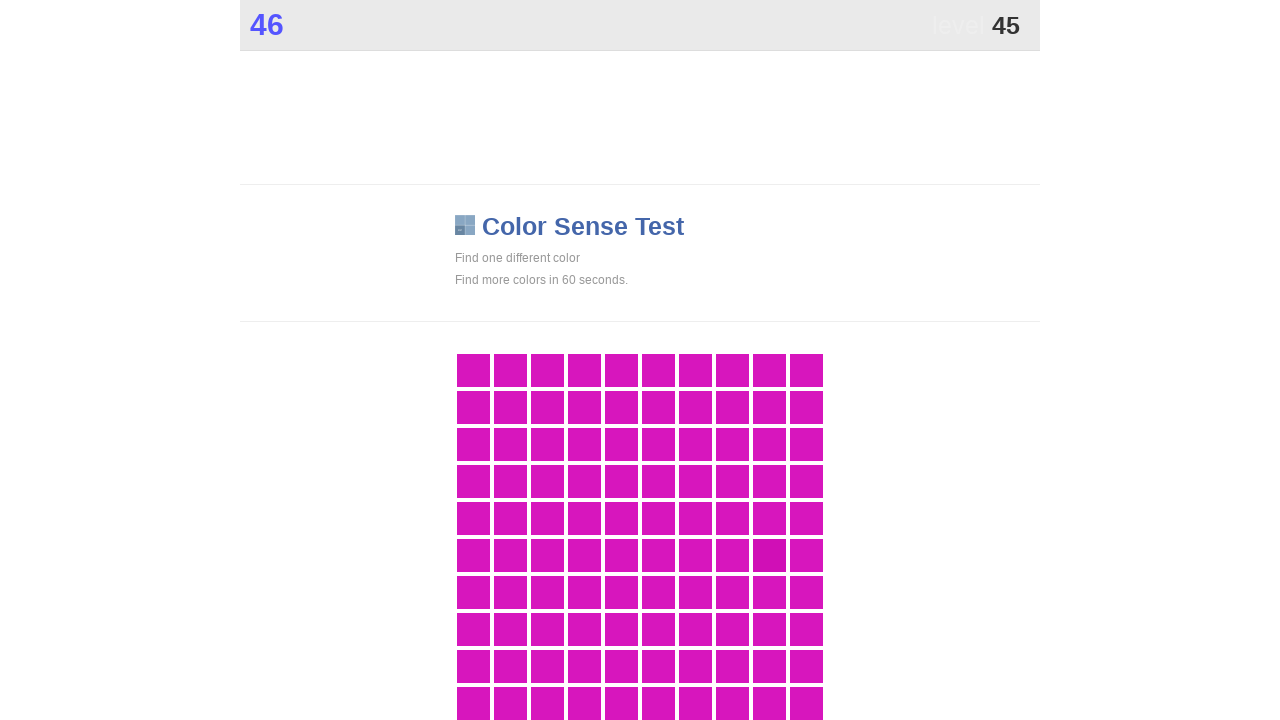

Clicked main game button at (769, 555) on .main
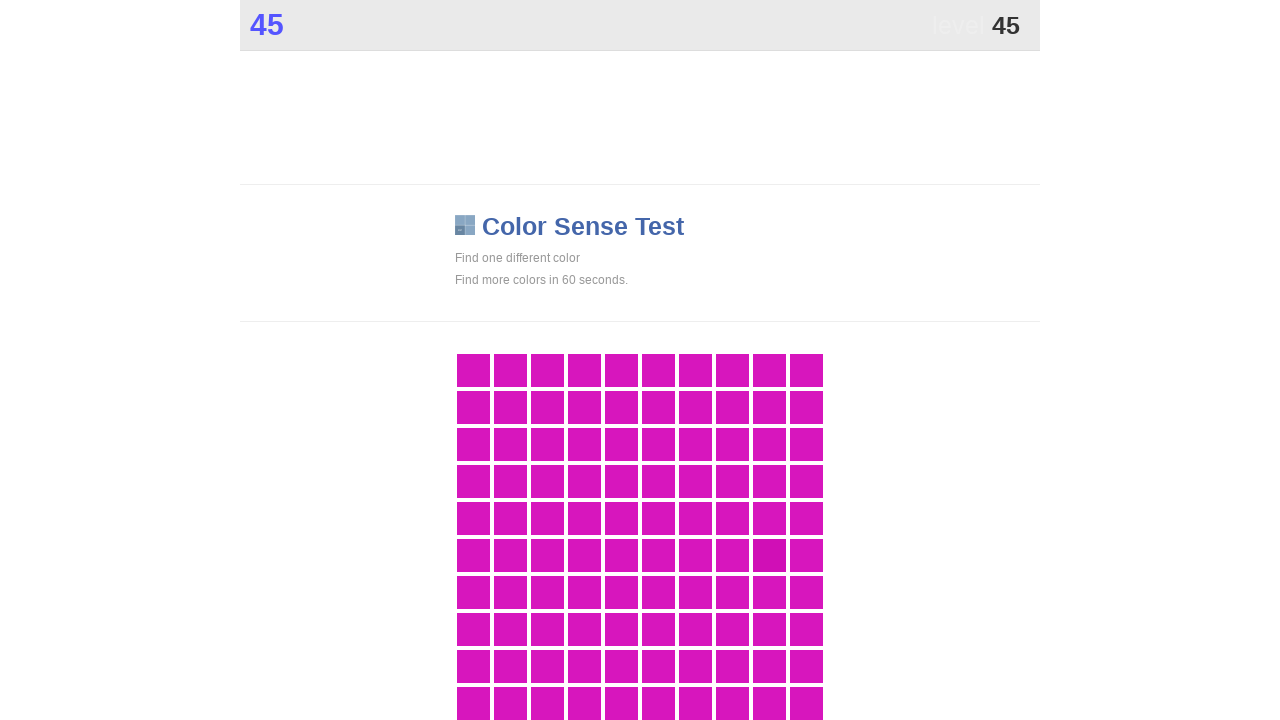

Clicked main game button at (769, 555) on .main
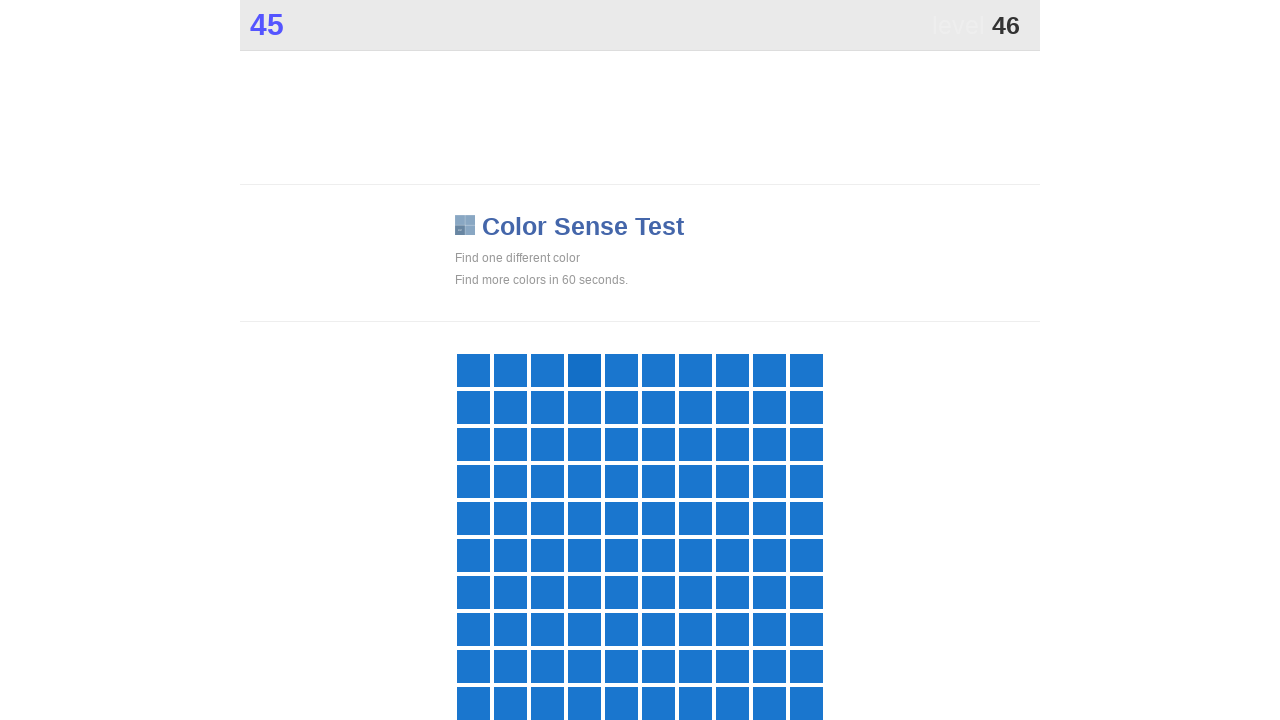

Clicked main game button at (584, 370) on .main
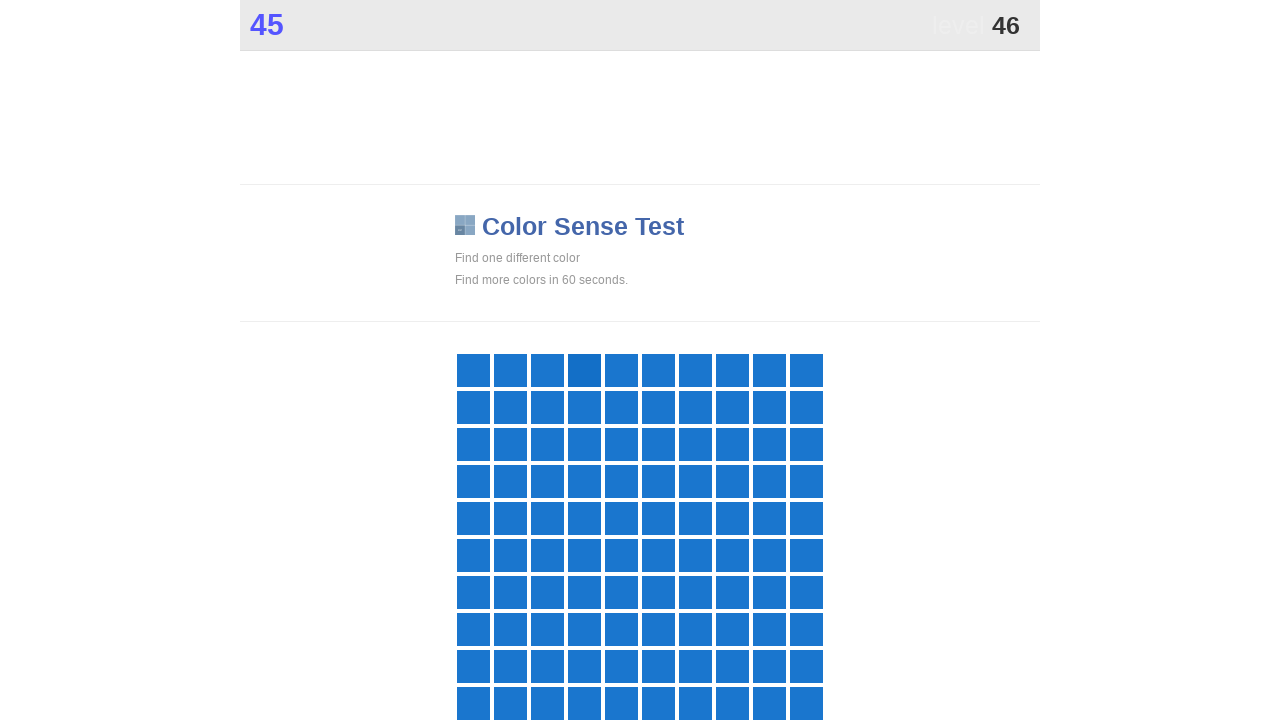

Clicked main game button at (584, 370) on .main
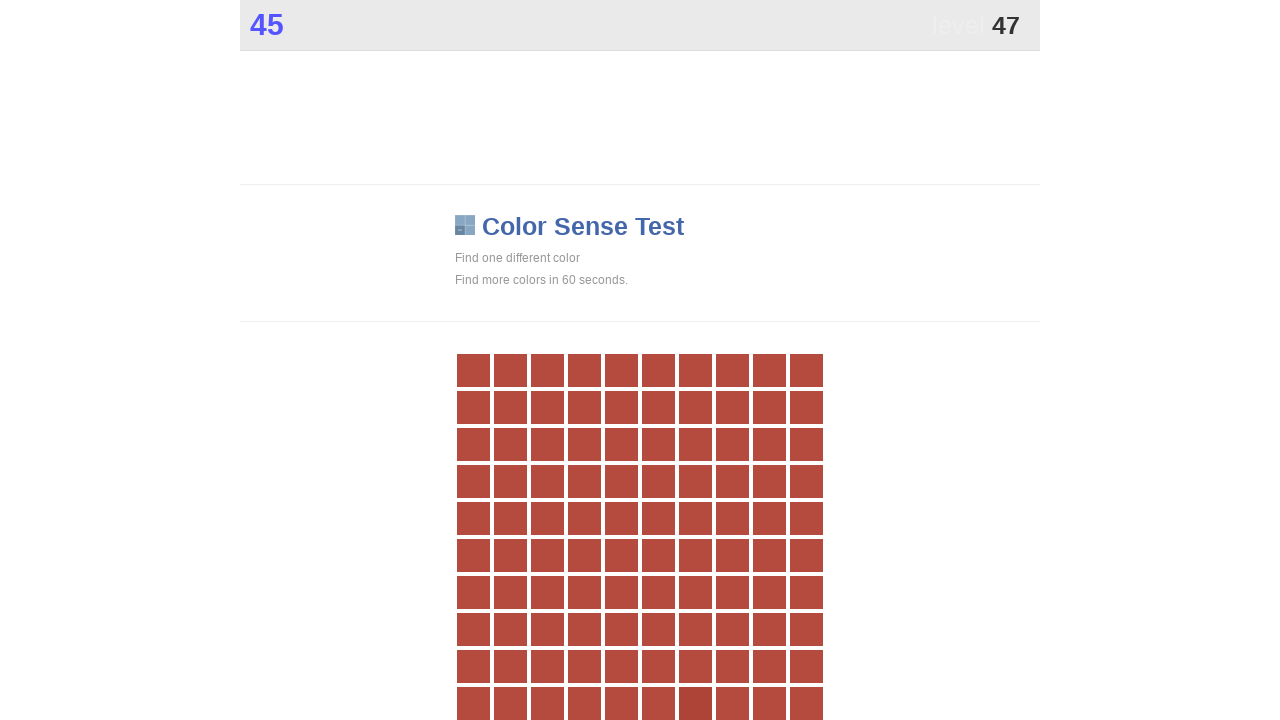

Clicked main game button at (695, 703) on .main
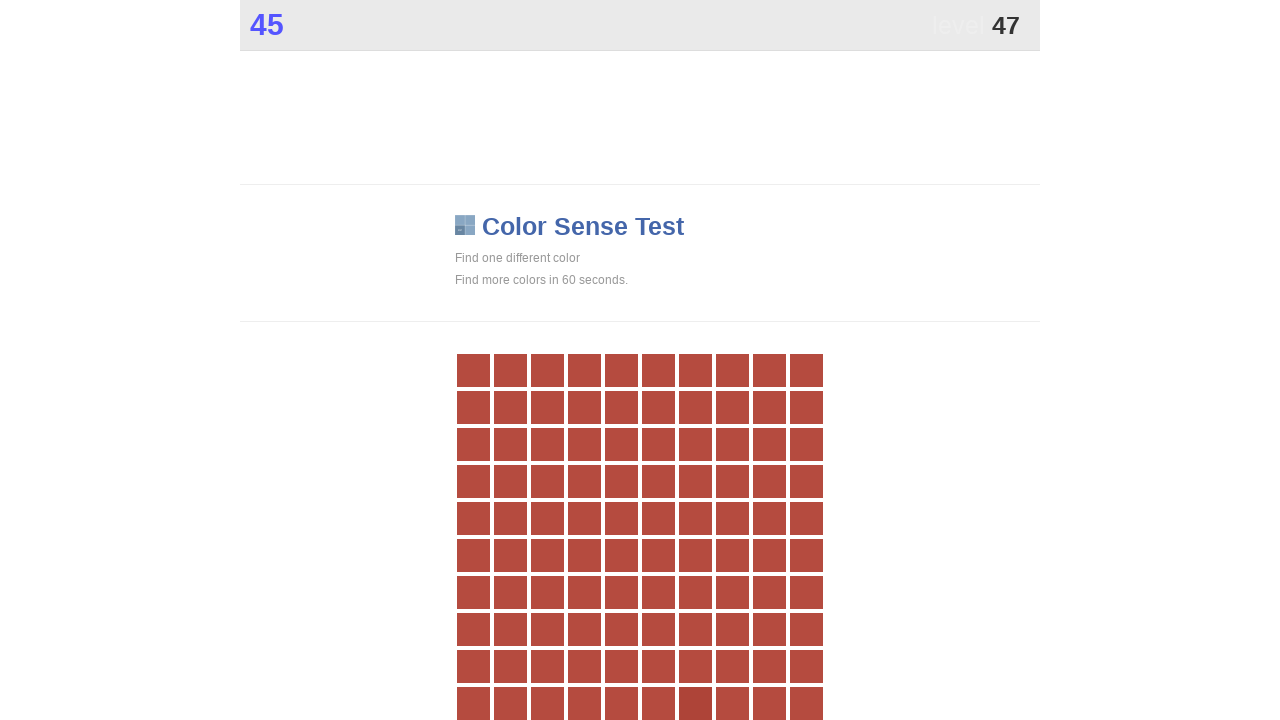

Clicked main game button at (695, 703) on .main
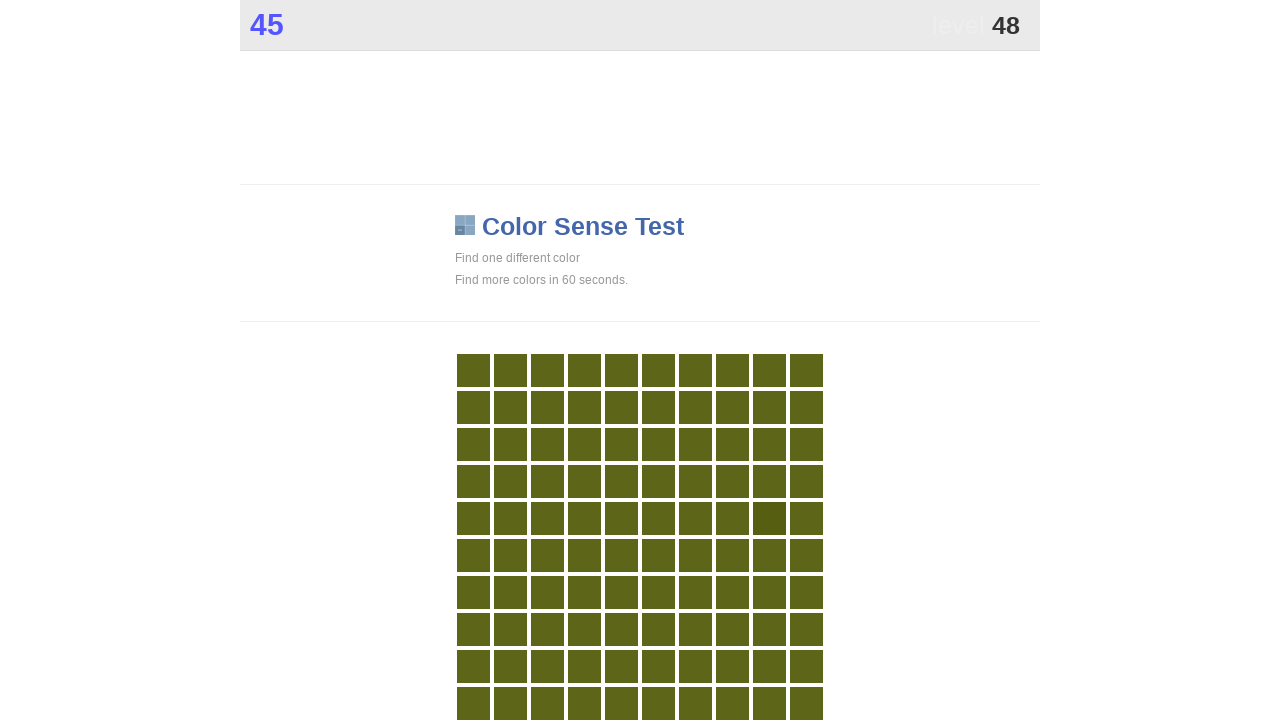

Clicked main game button at (769, 518) on .main
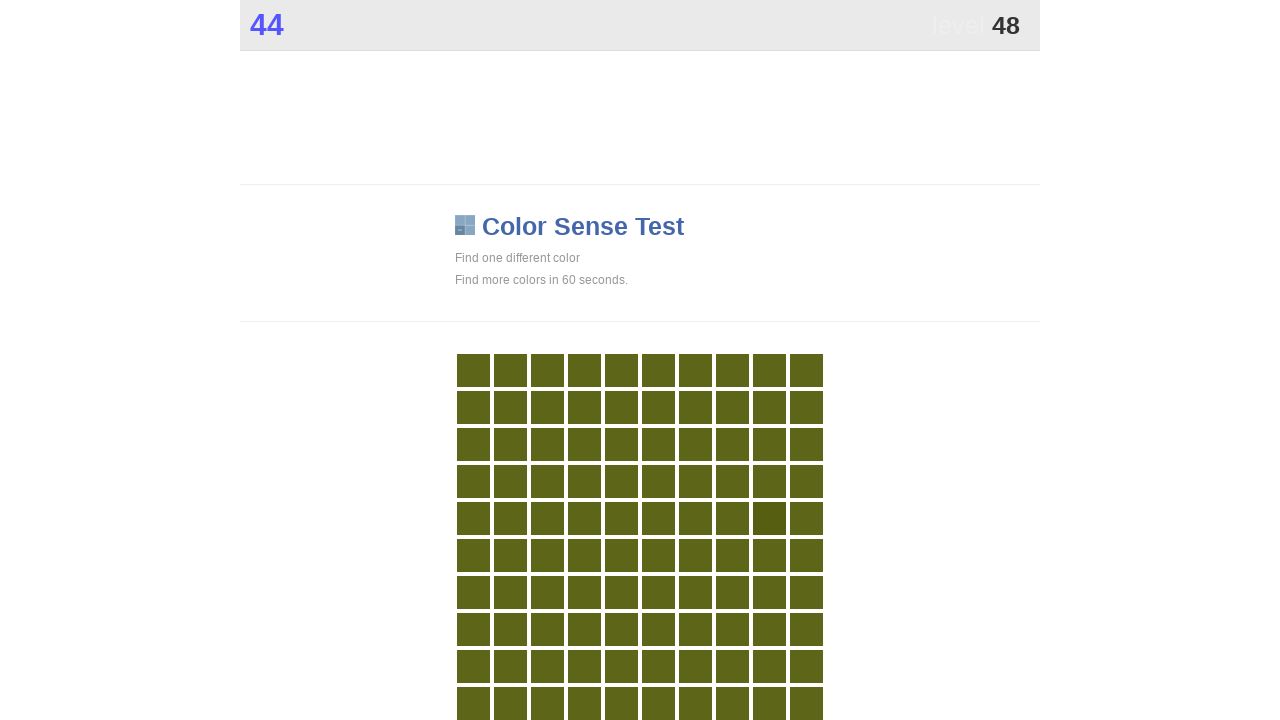

Clicked main game button at (769, 518) on .main
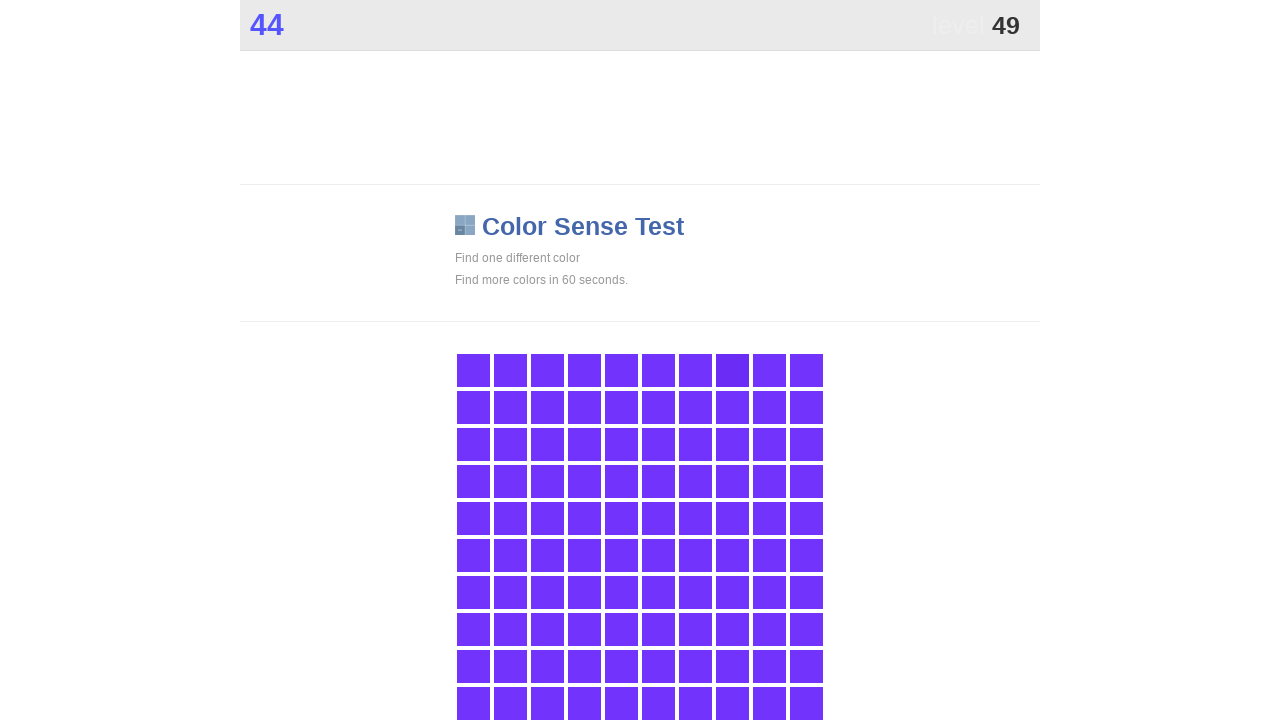

Clicked main game button at (732, 370) on .main
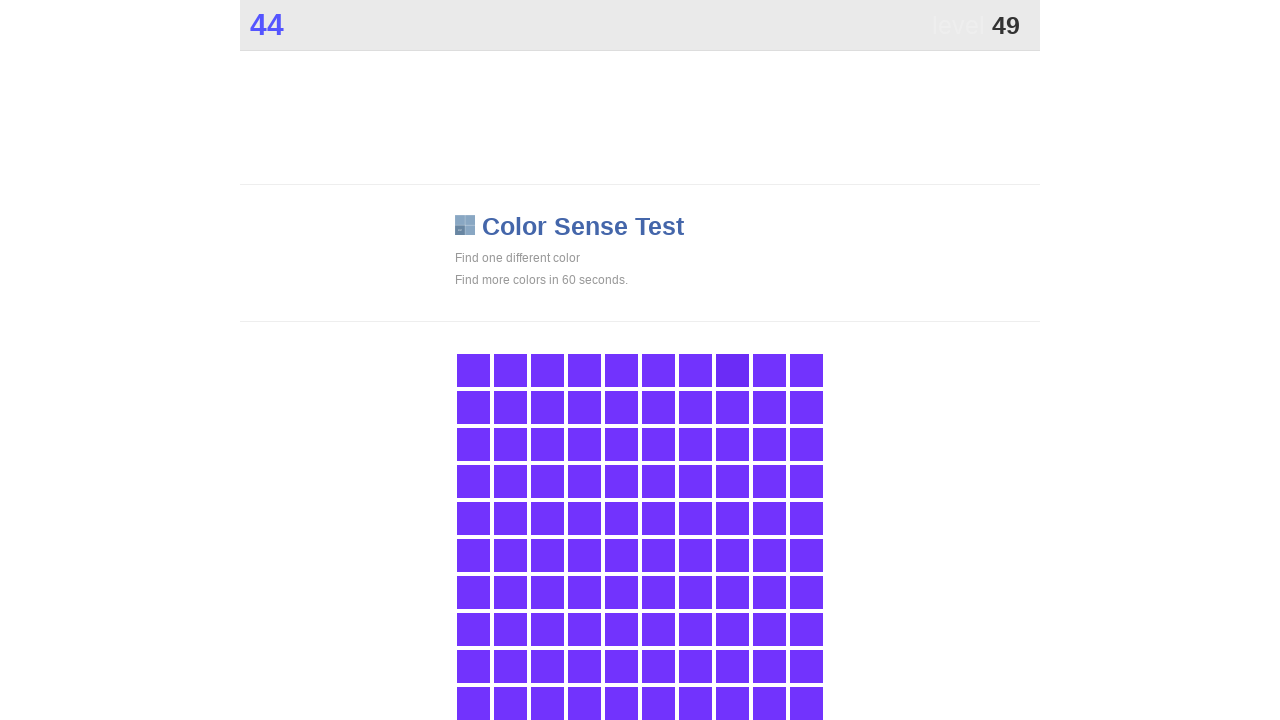

Clicked main game button at (732, 370) on .main
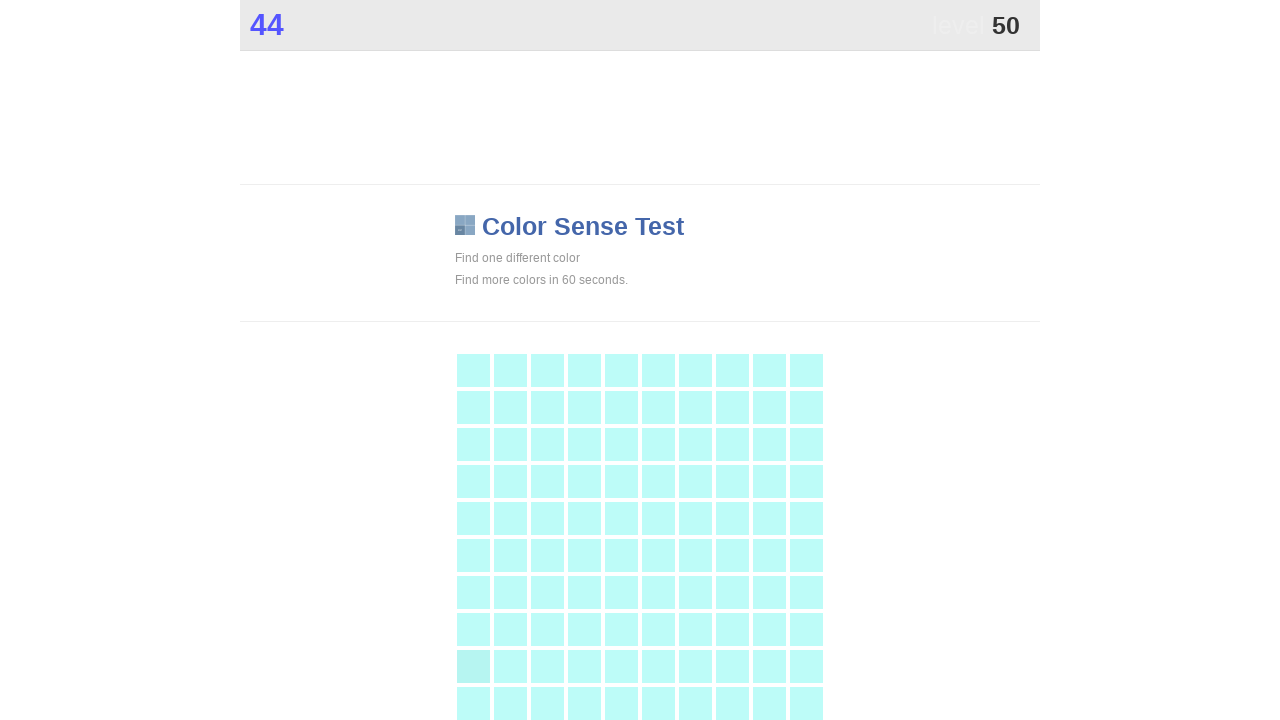

Clicked main game button at (473, 666) on .main
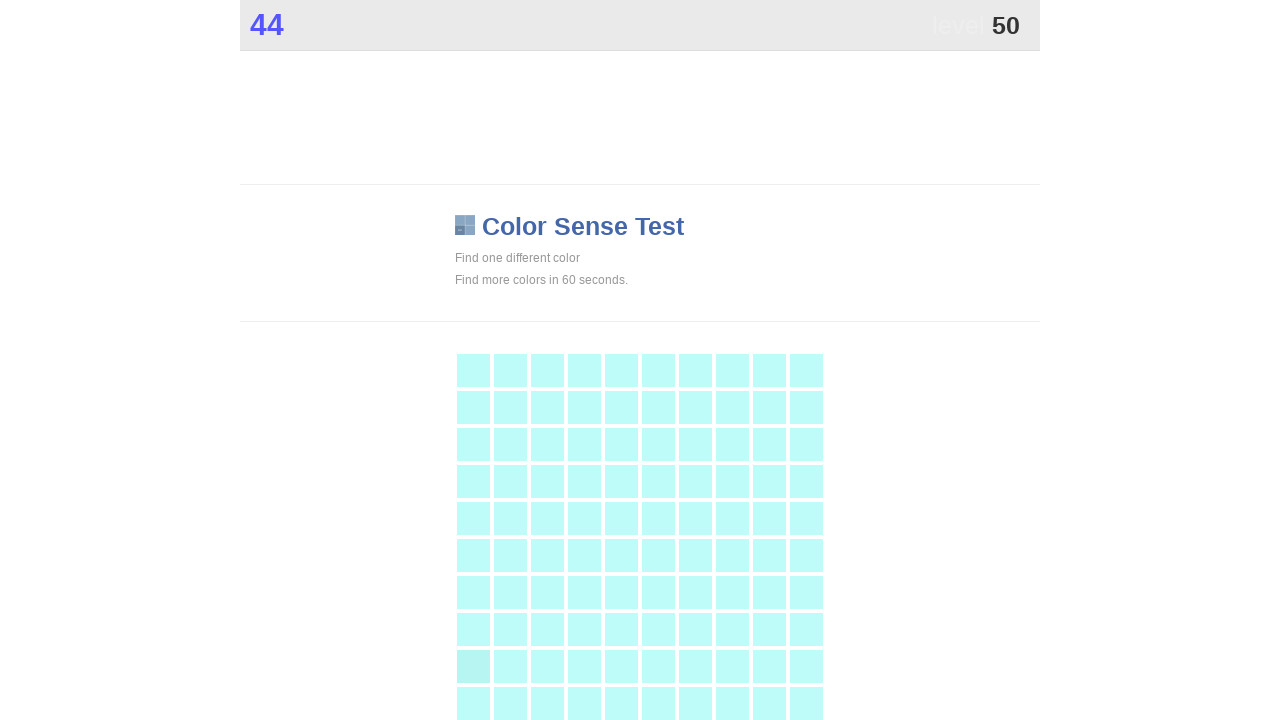

Clicked main game button at (473, 666) on .main
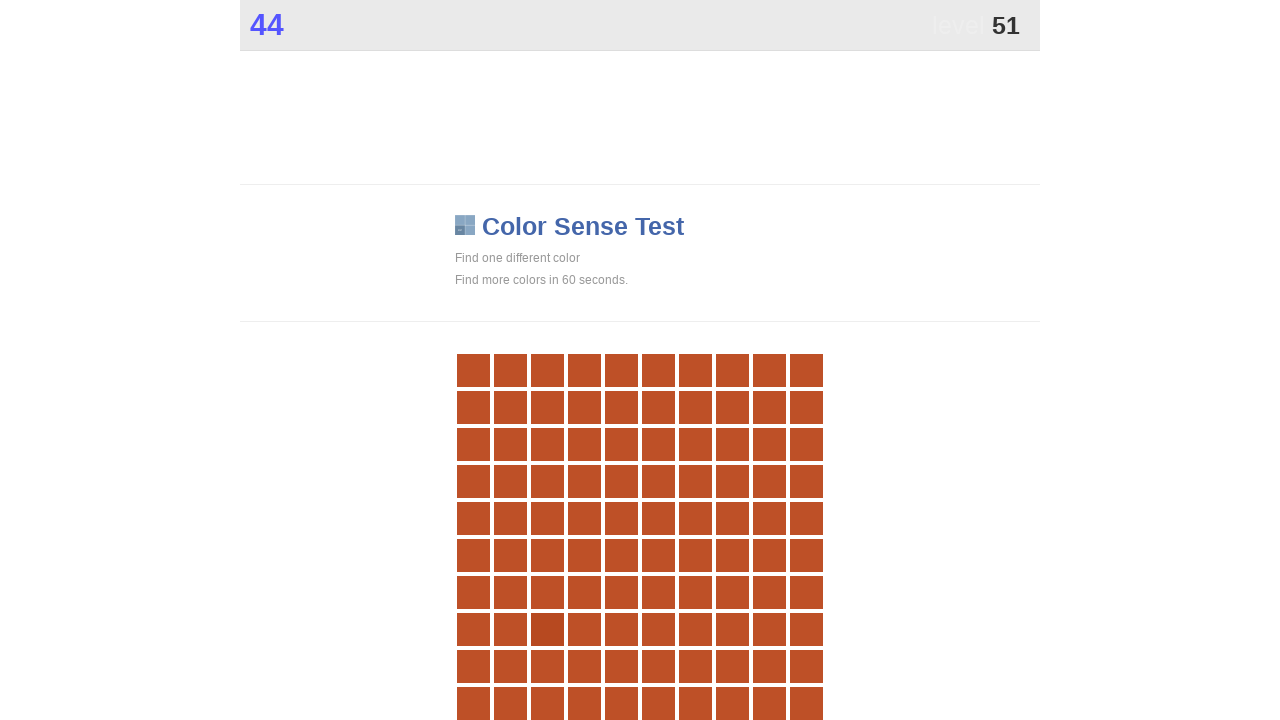

Clicked main game button at (547, 629) on .main
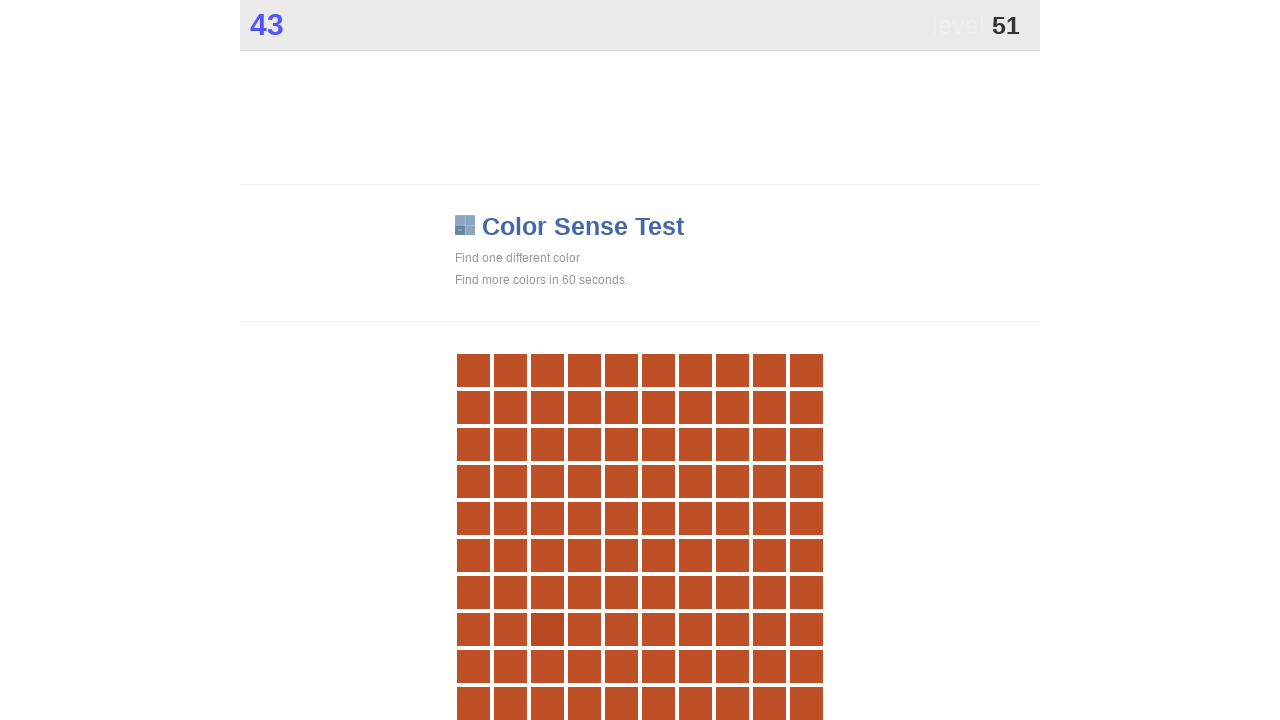

Clicked main game button at (547, 629) on .main
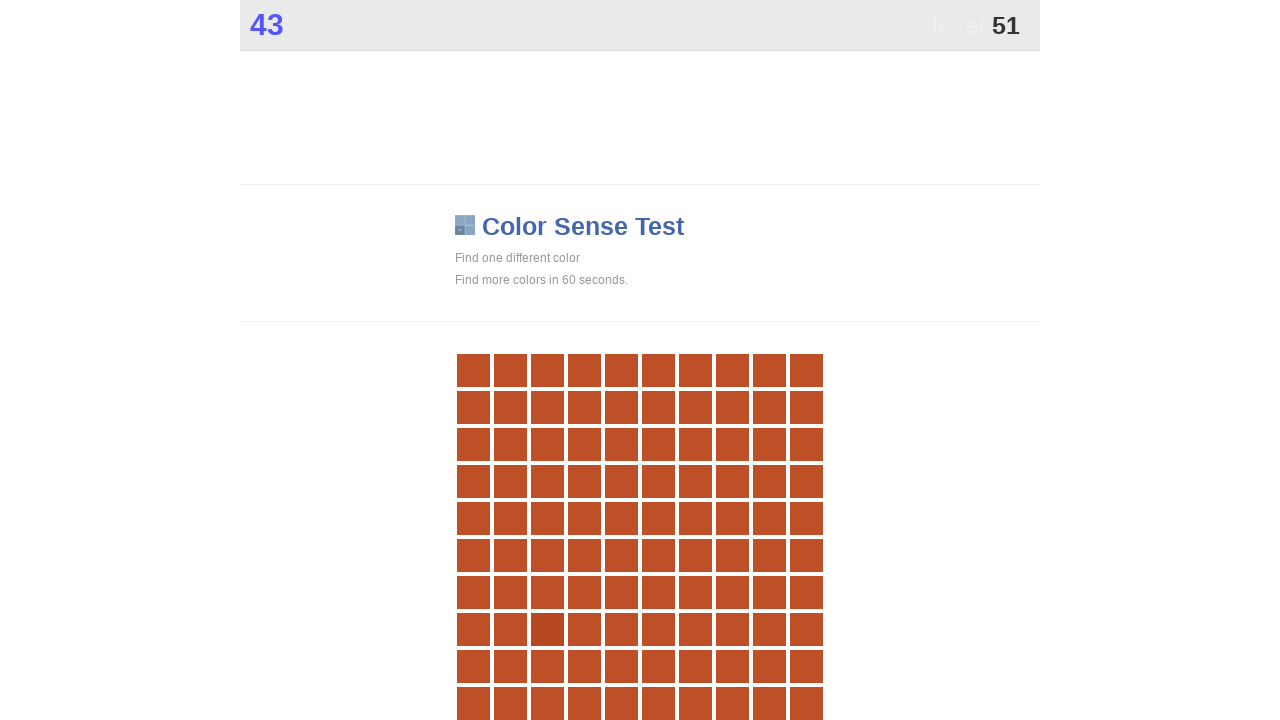

Clicked main game button at (547, 629) on .main
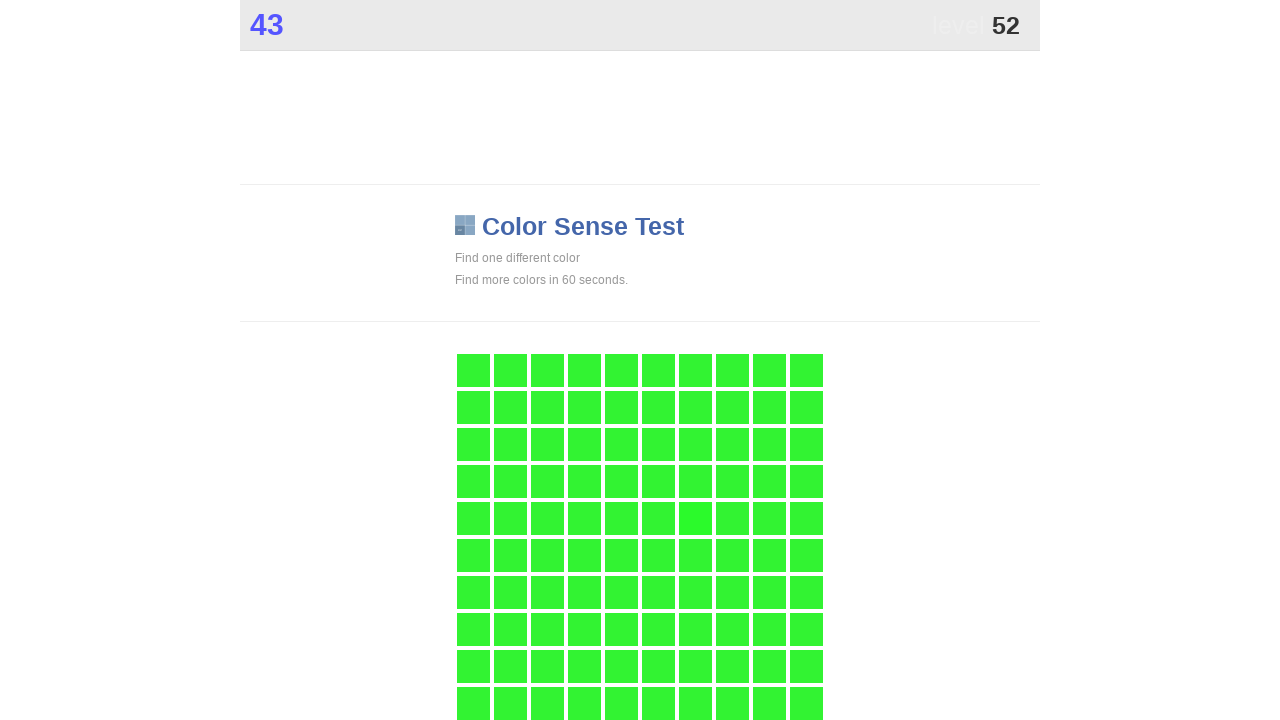

Clicked main game button at (695, 518) on .main
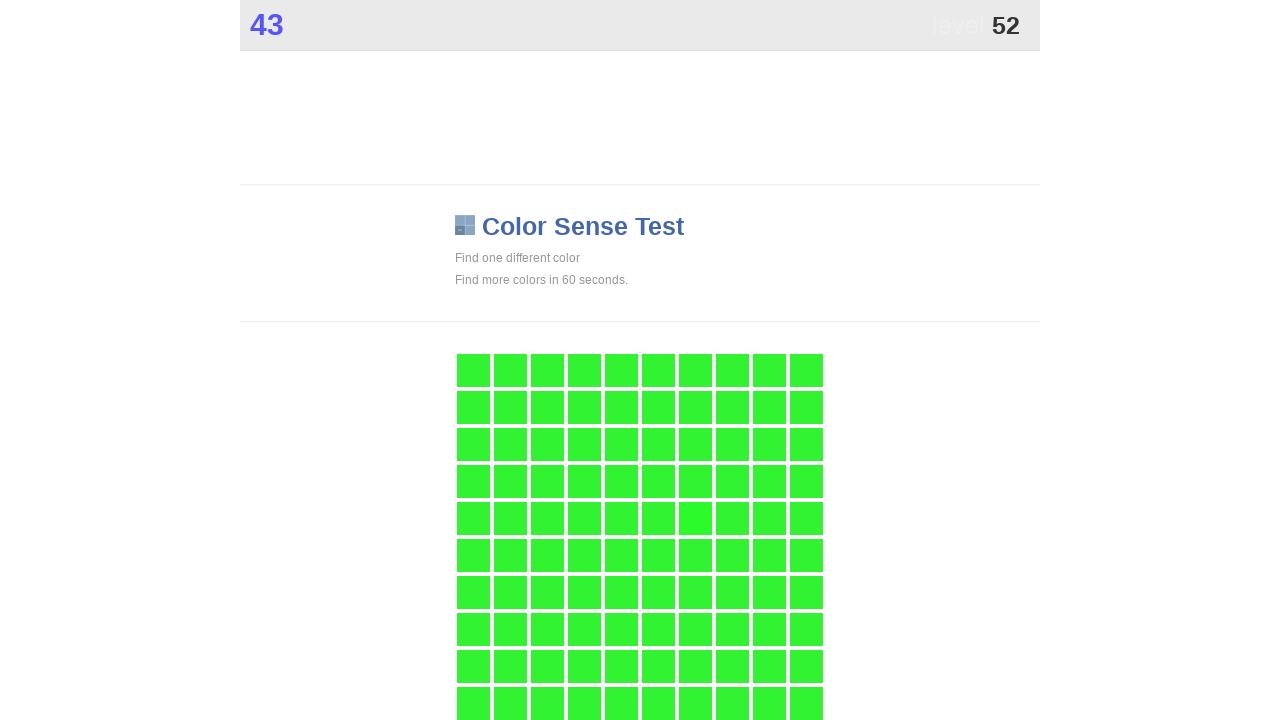

Clicked main game button at (695, 518) on .main
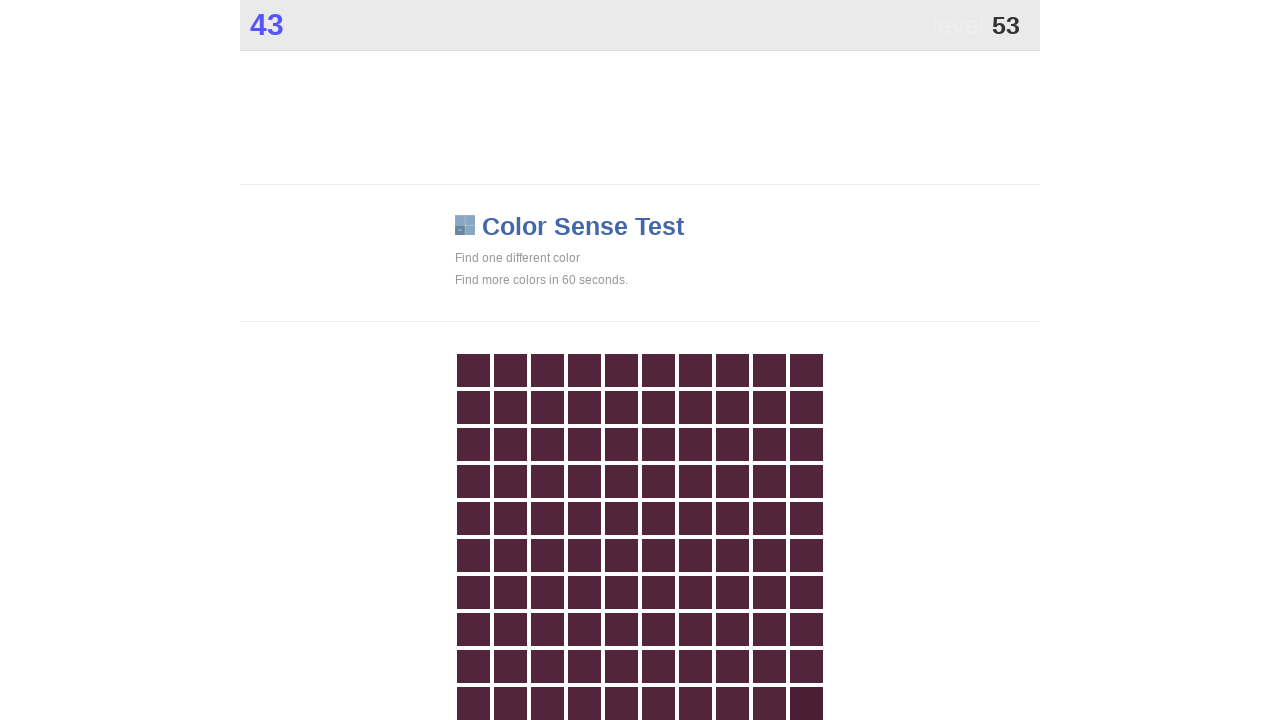

Clicked main game button at (806, 703) on .main
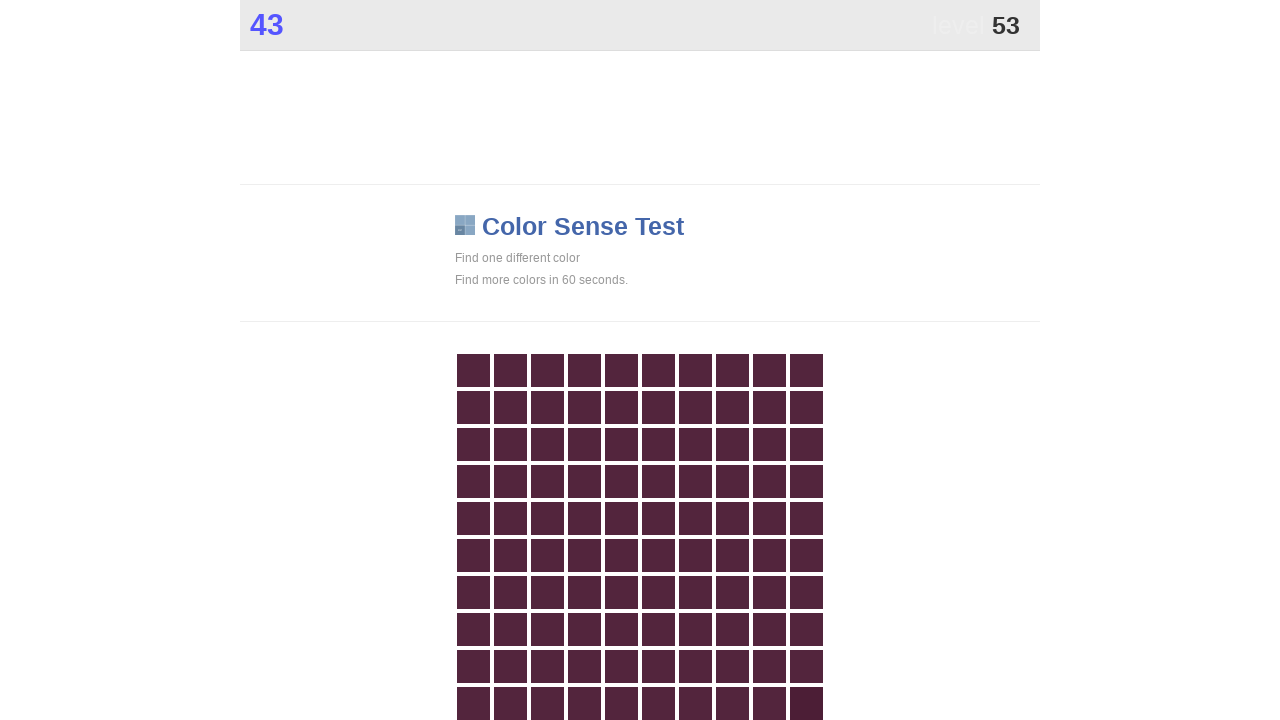

Clicked main game button at (806, 703) on .main
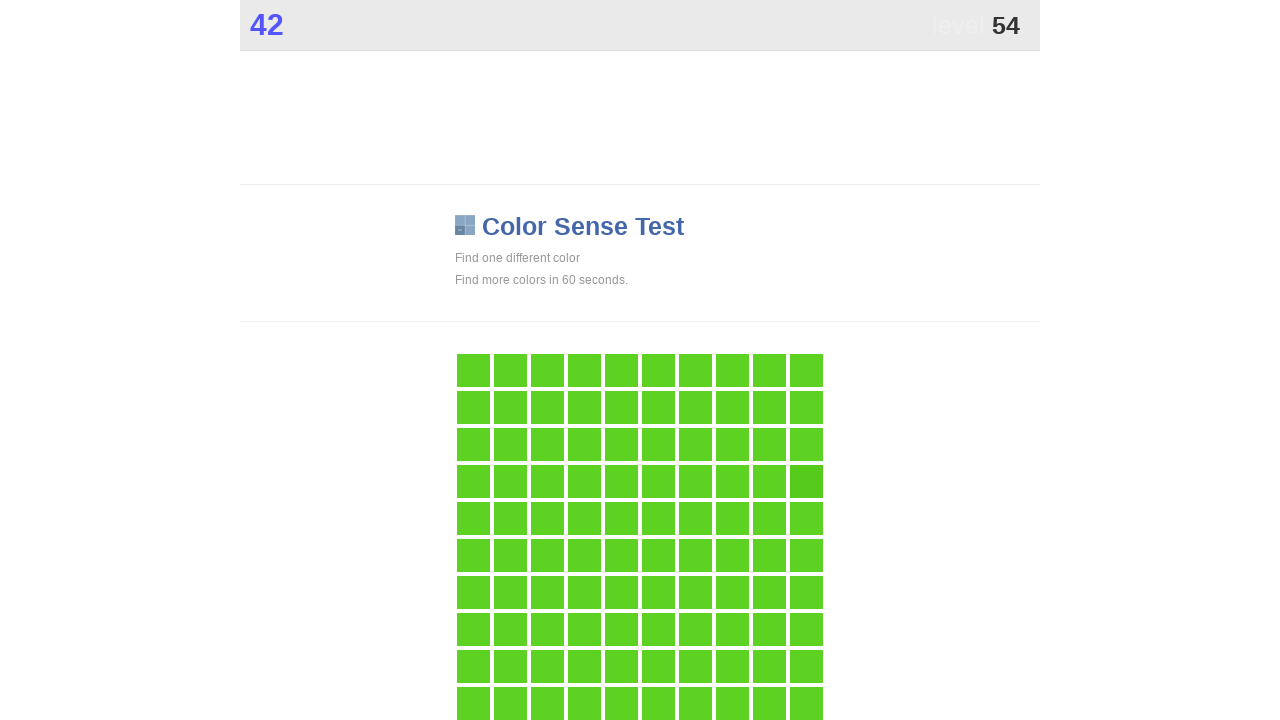

Clicked main game button at (806, 481) on .main
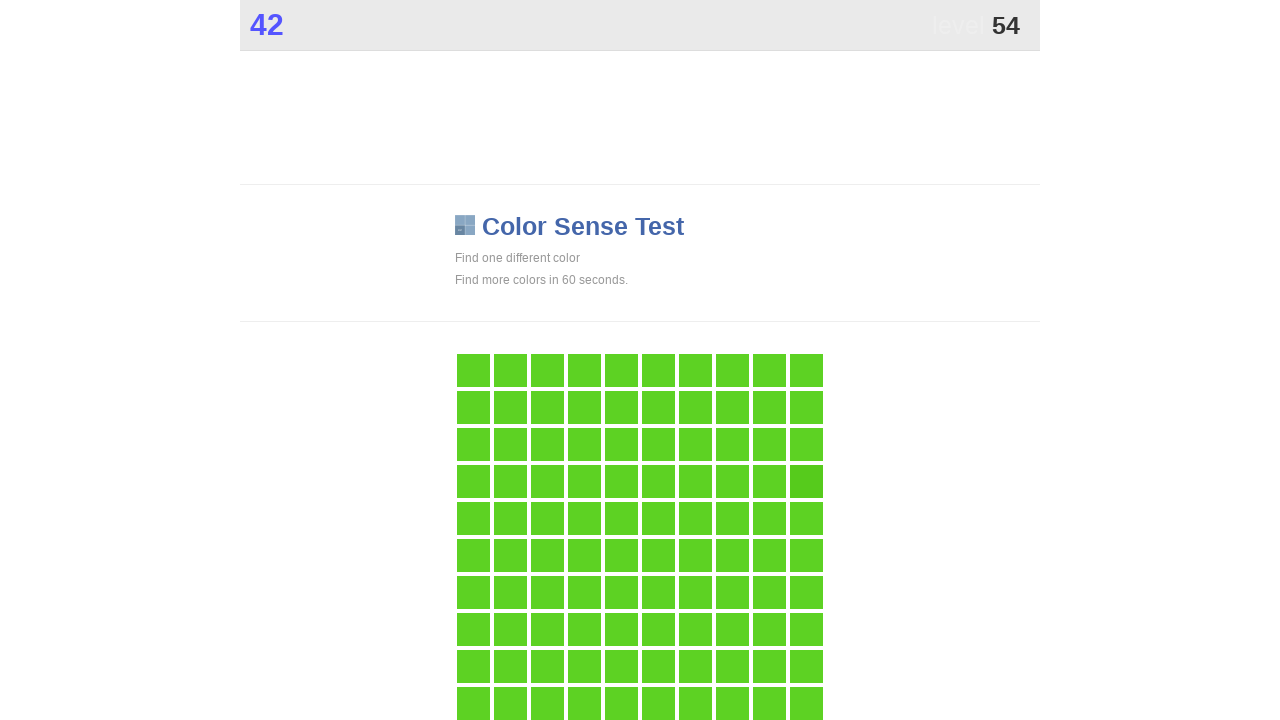

Clicked main game button at (806, 481) on .main
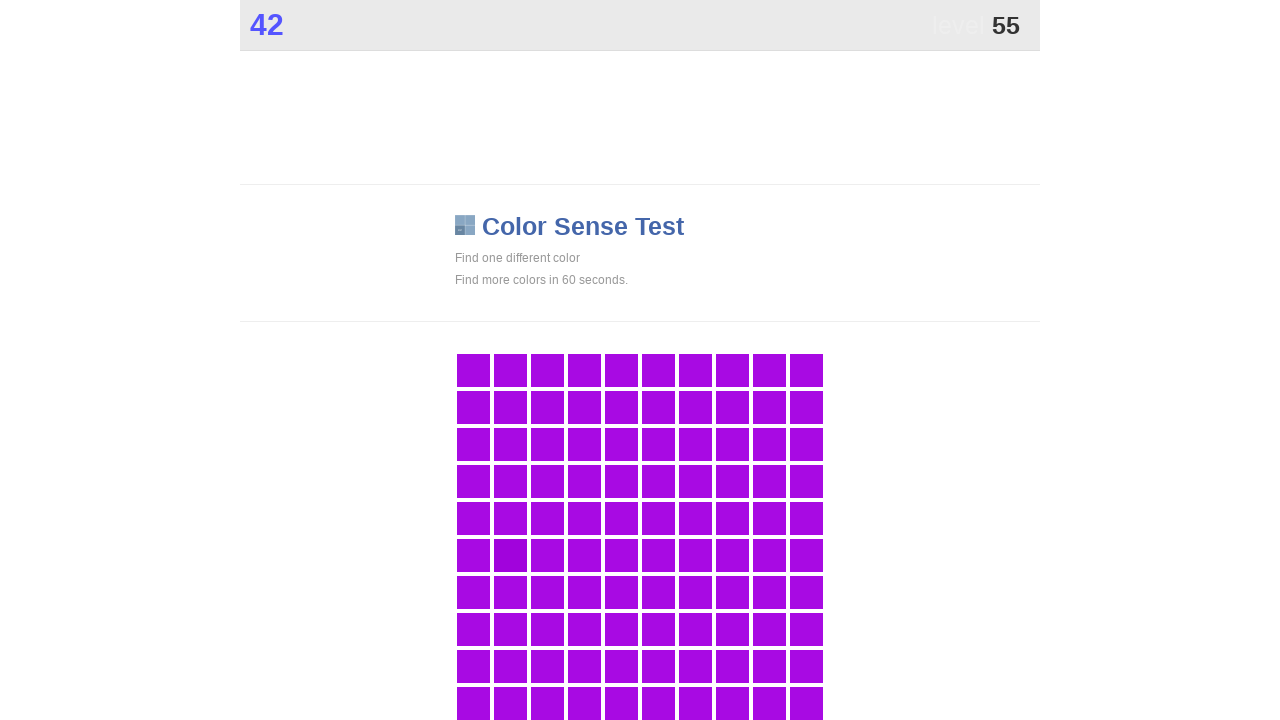

Clicked main game button at (510, 555) on .main
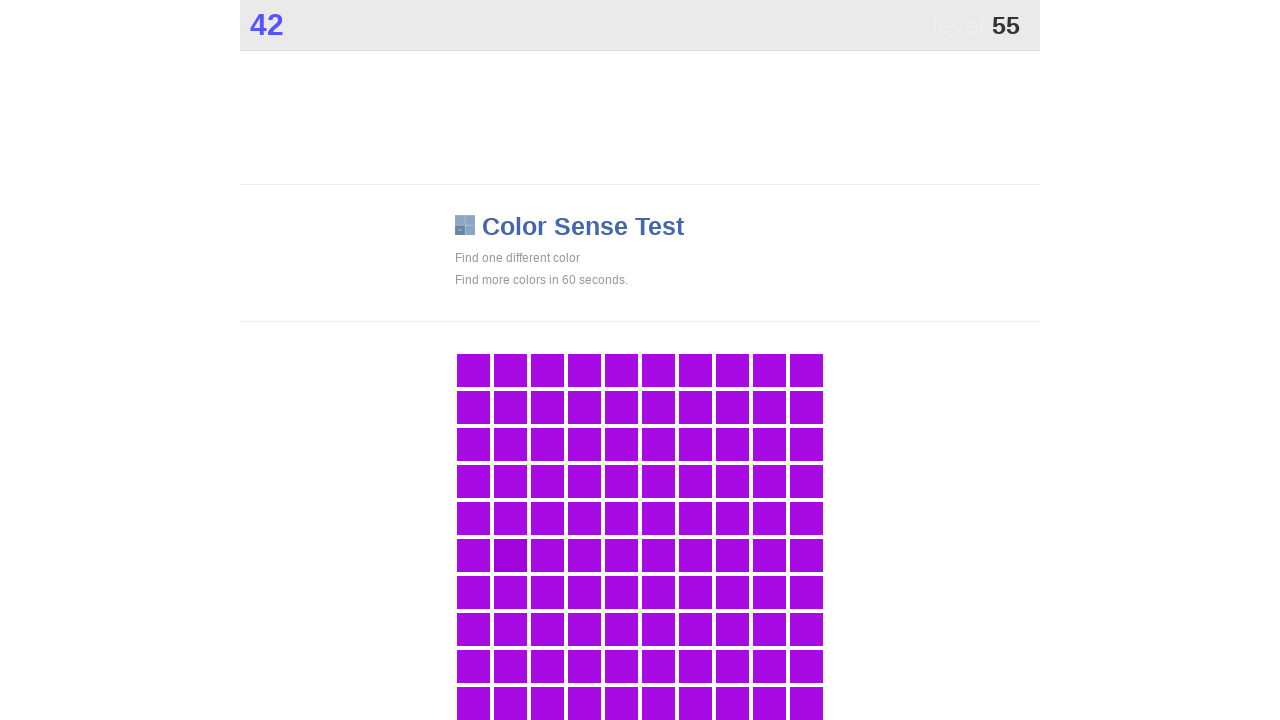

Clicked main game button at (510, 555) on .main
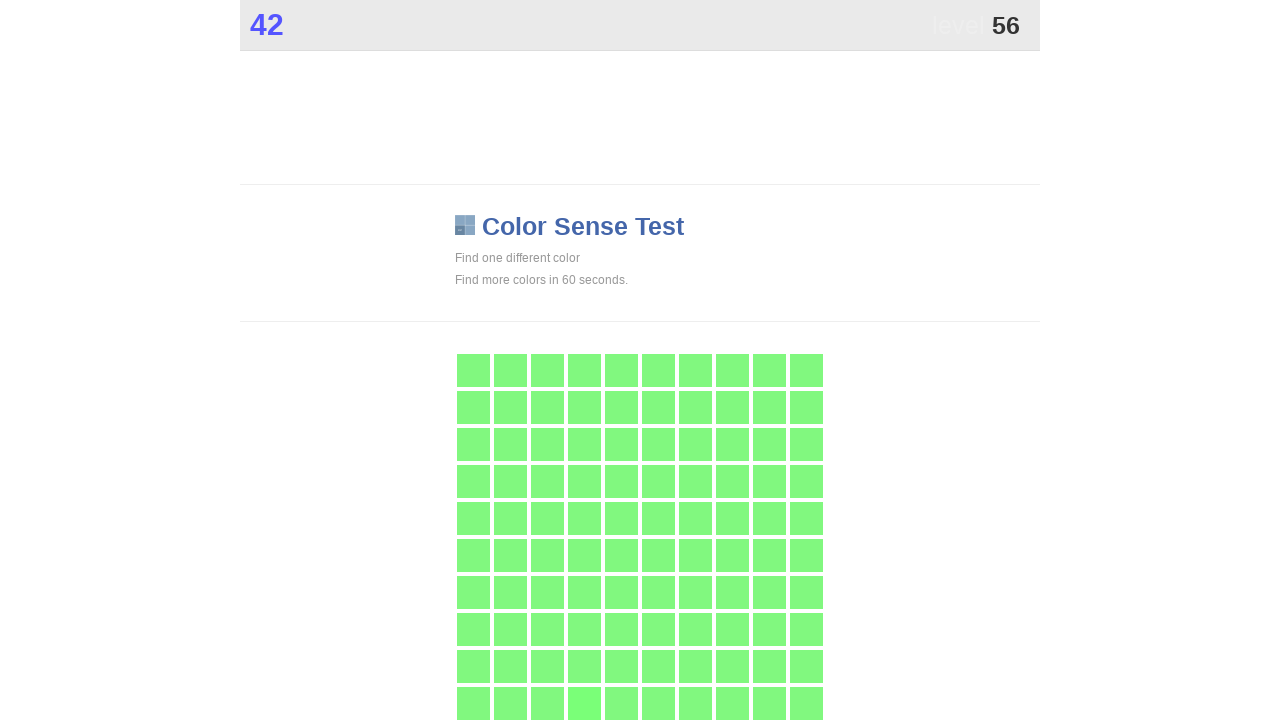

Clicked main game button at (584, 703) on .main
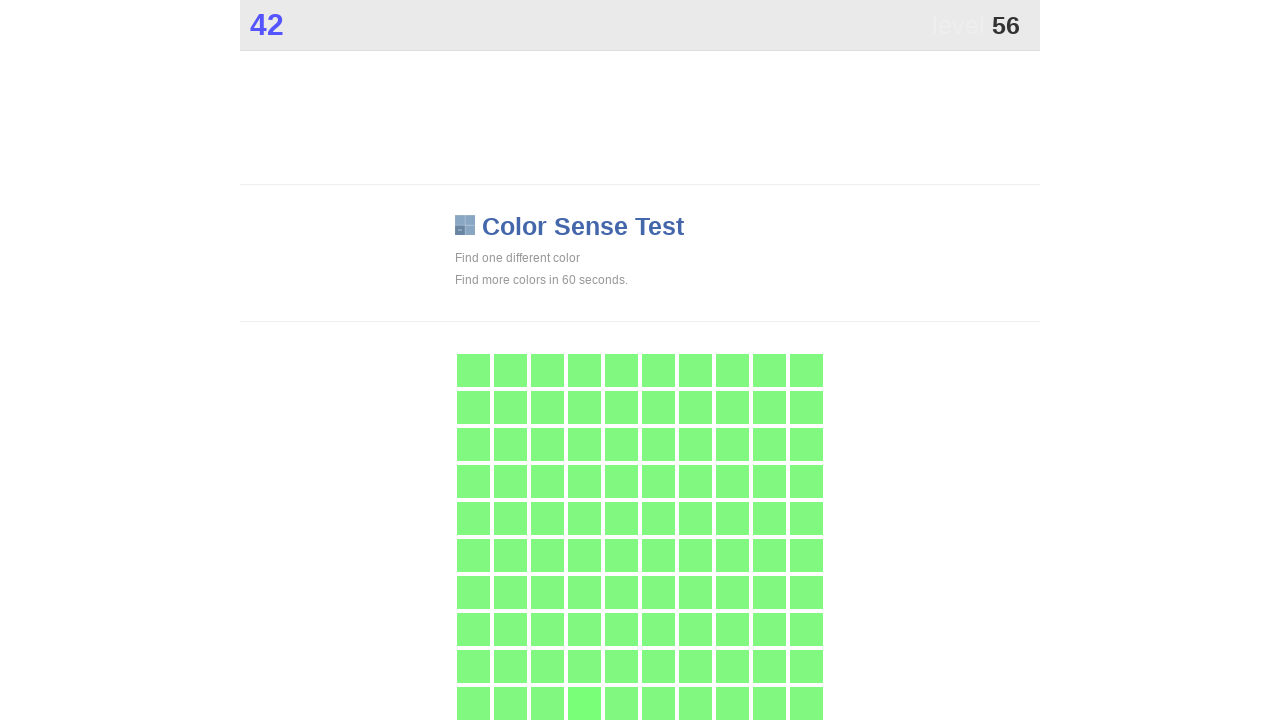

Clicked main game button at (584, 703) on .main
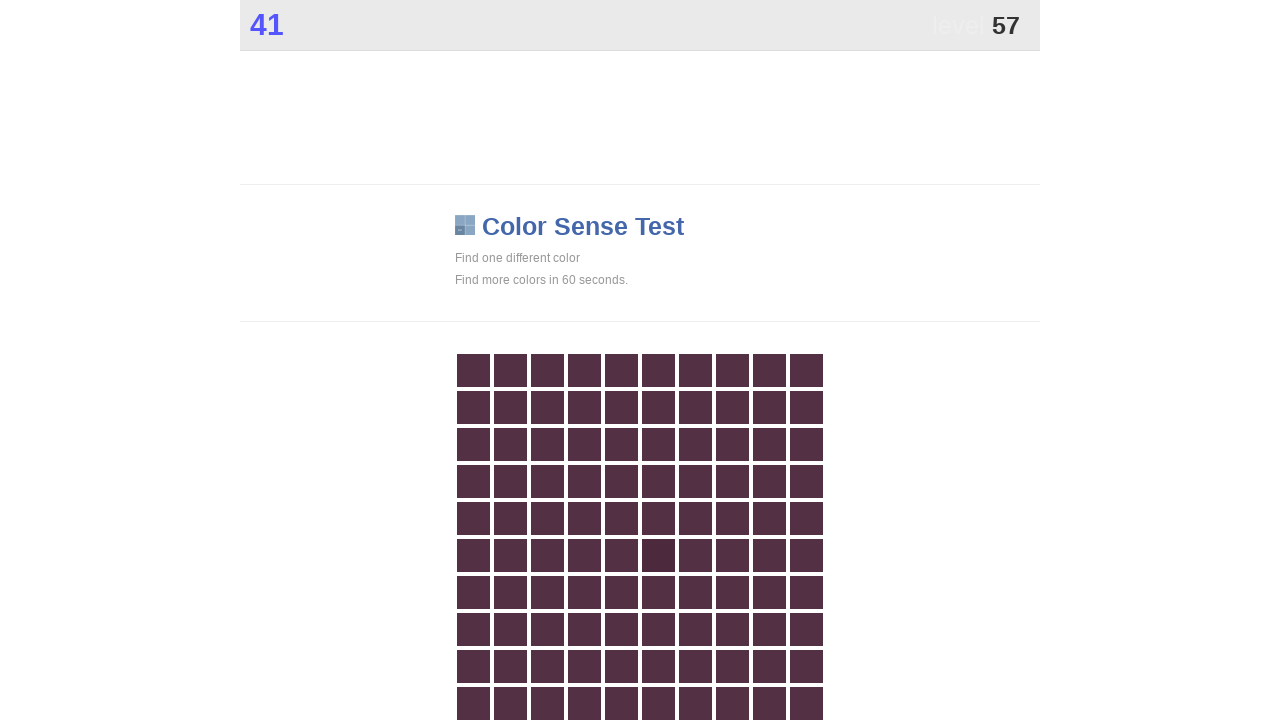

Clicked main game button at (658, 555) on .main
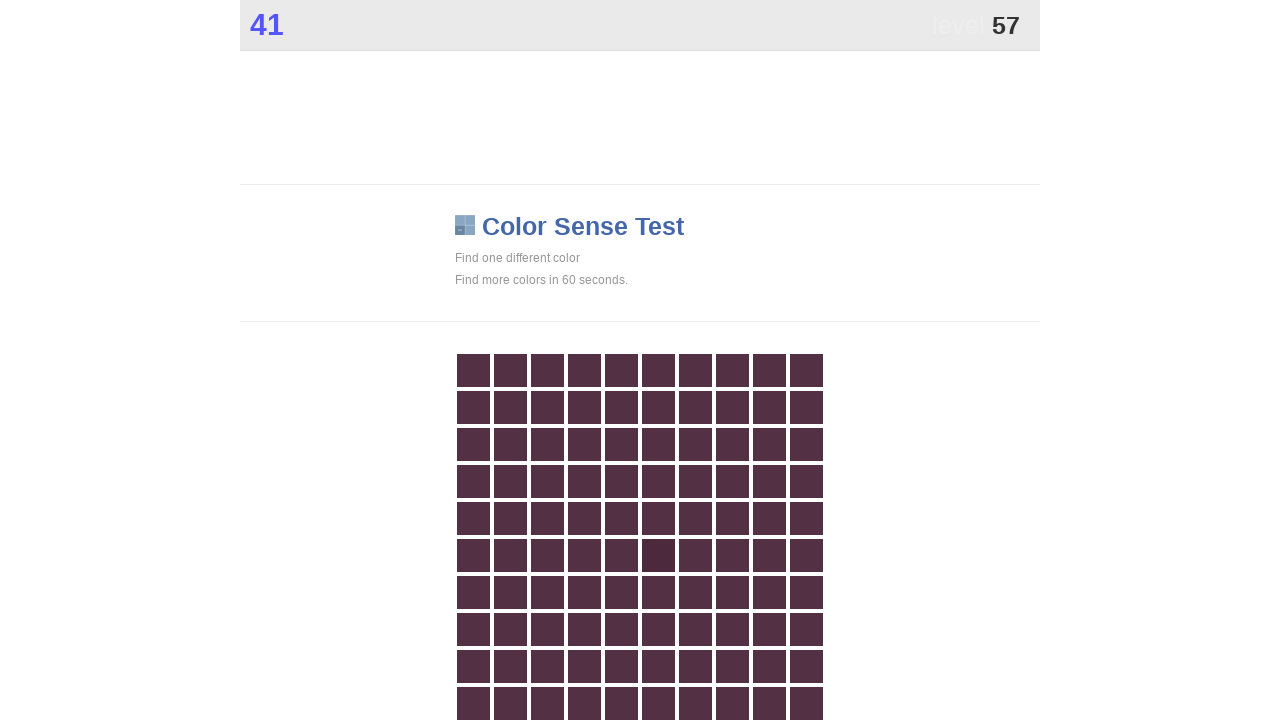

Clicked main game button at (658, 555) on .main
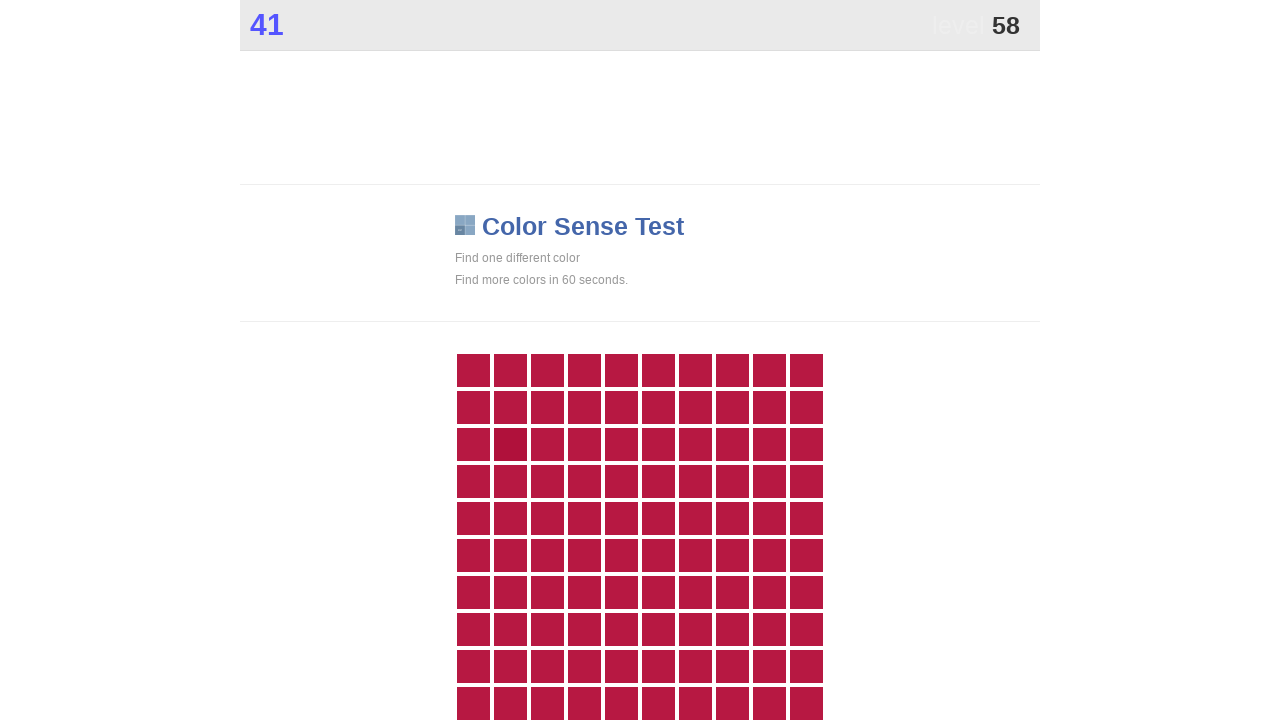

Clicked main game button at (510, 444) on .main
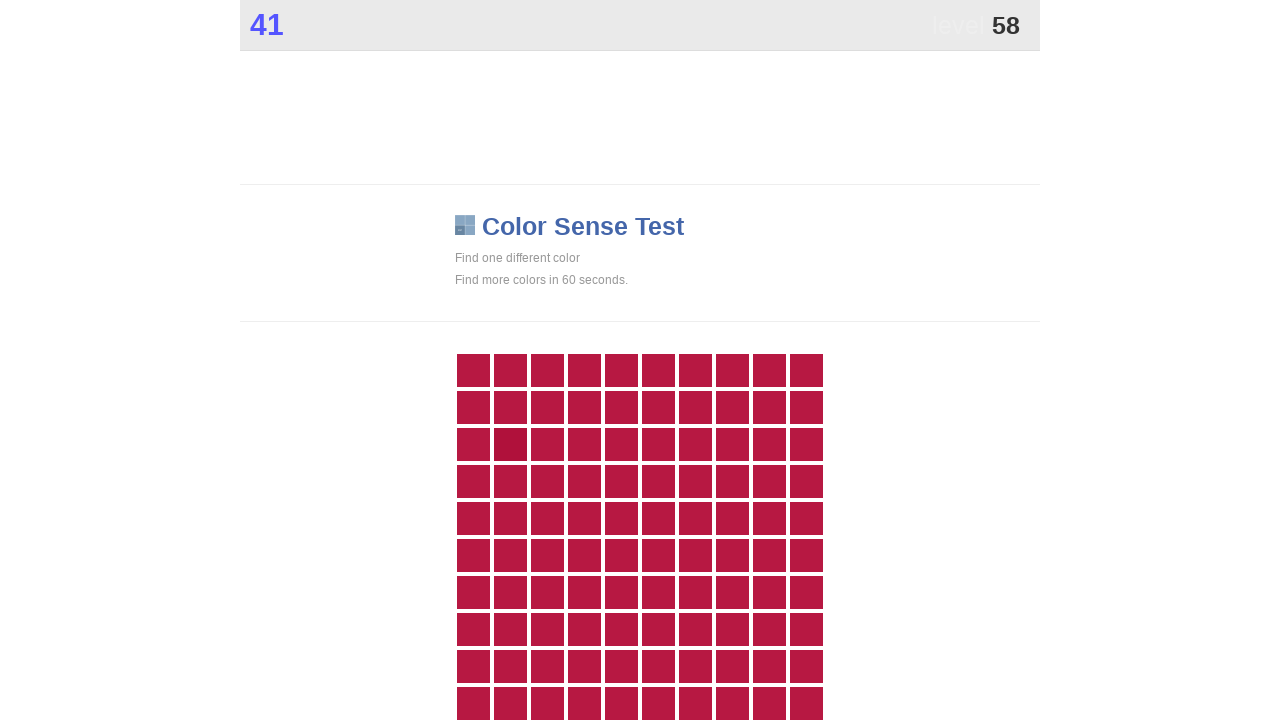

Clicked main game button at (510, 444) on .main
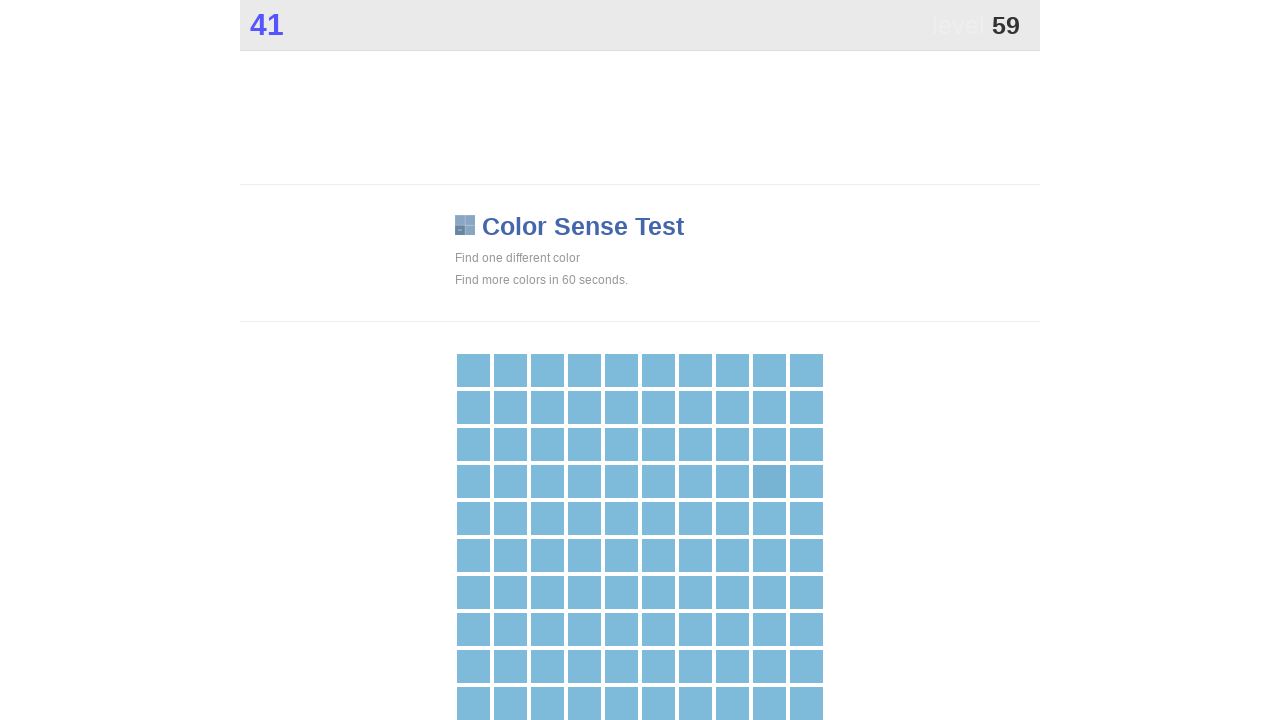

Clicked main game button at (769, 481) on .main
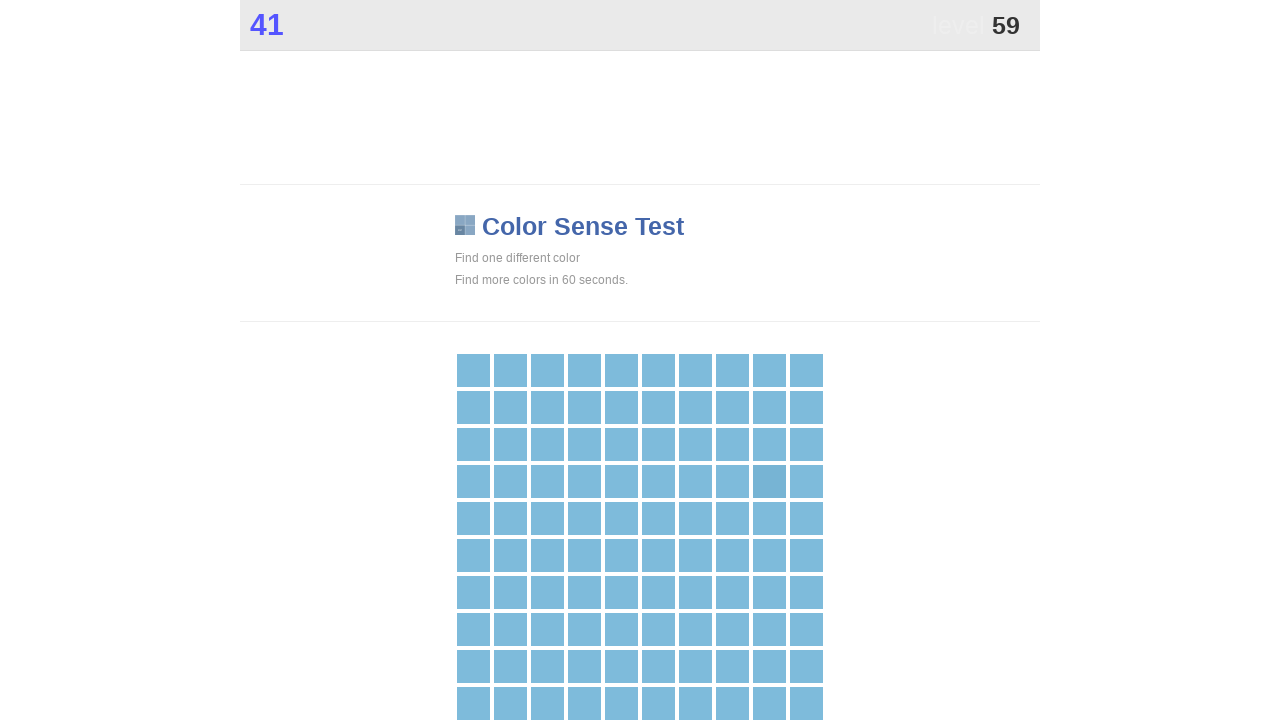

Clicked main game button at (769, 481) on .main
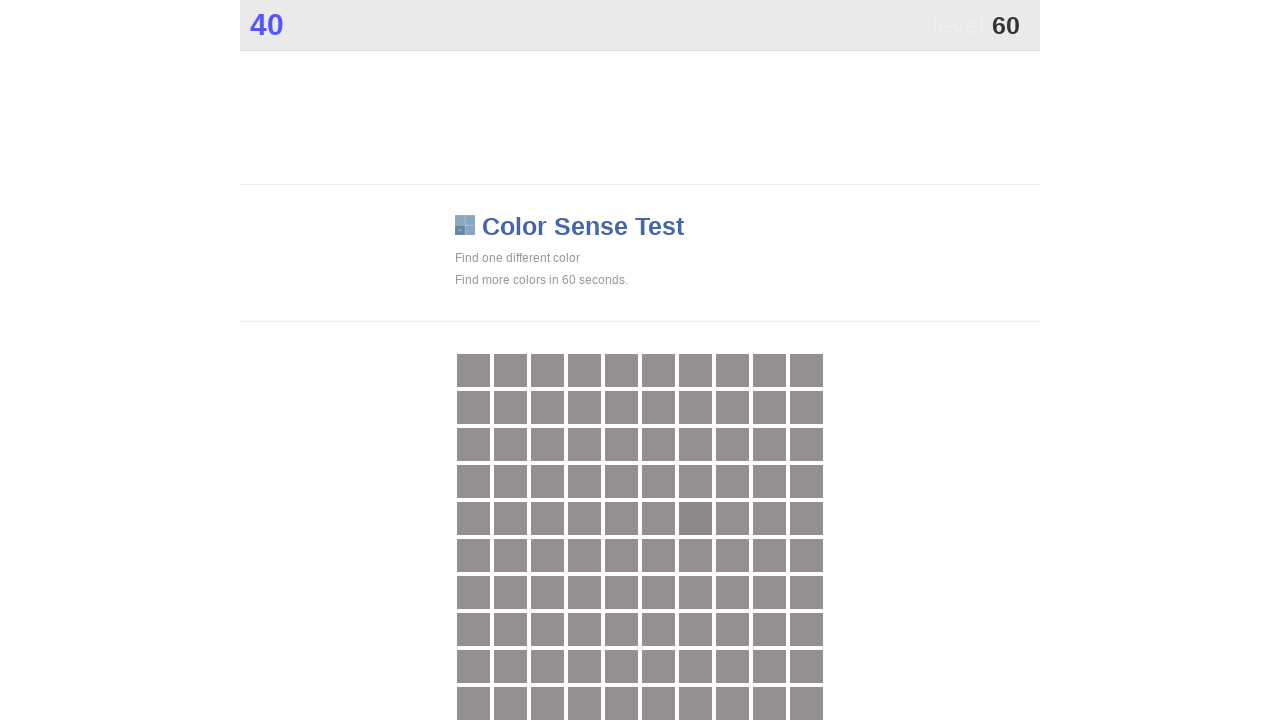

Clicked main game button at (695, 518) on .main
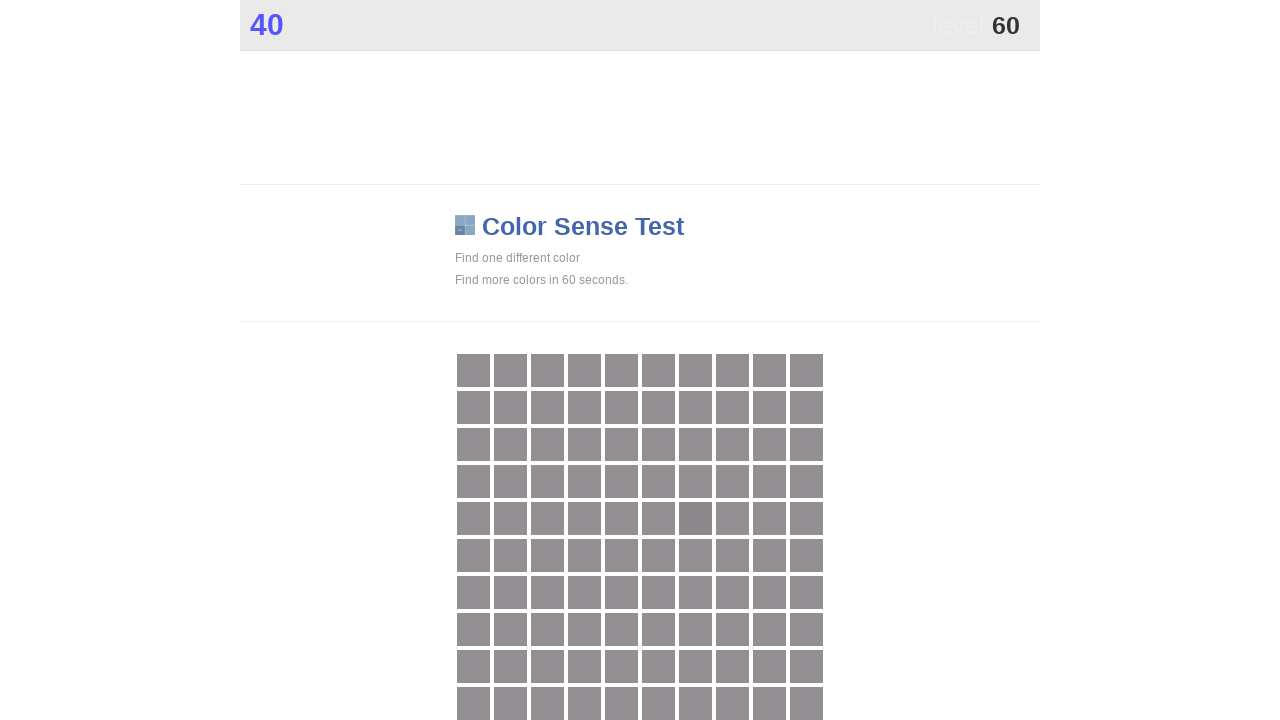

Clicked main game button at (695, 518) on .main
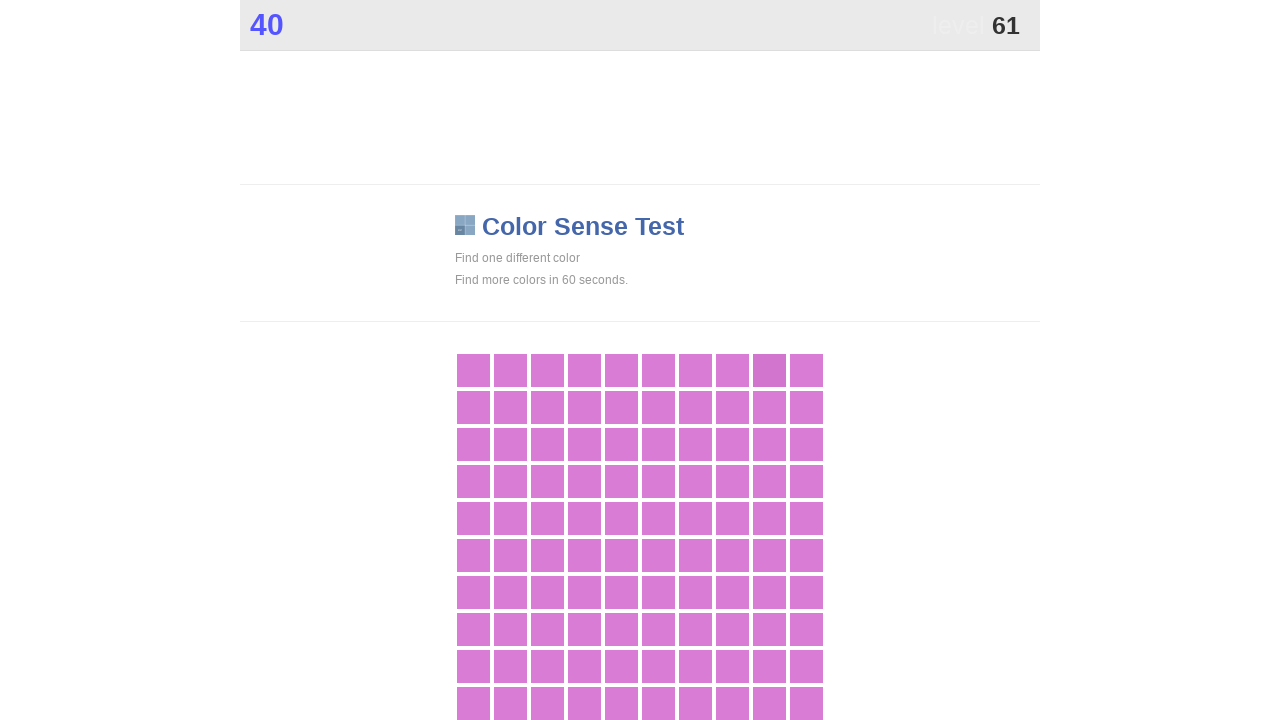

Clicked main game button at (769, 370) on .main
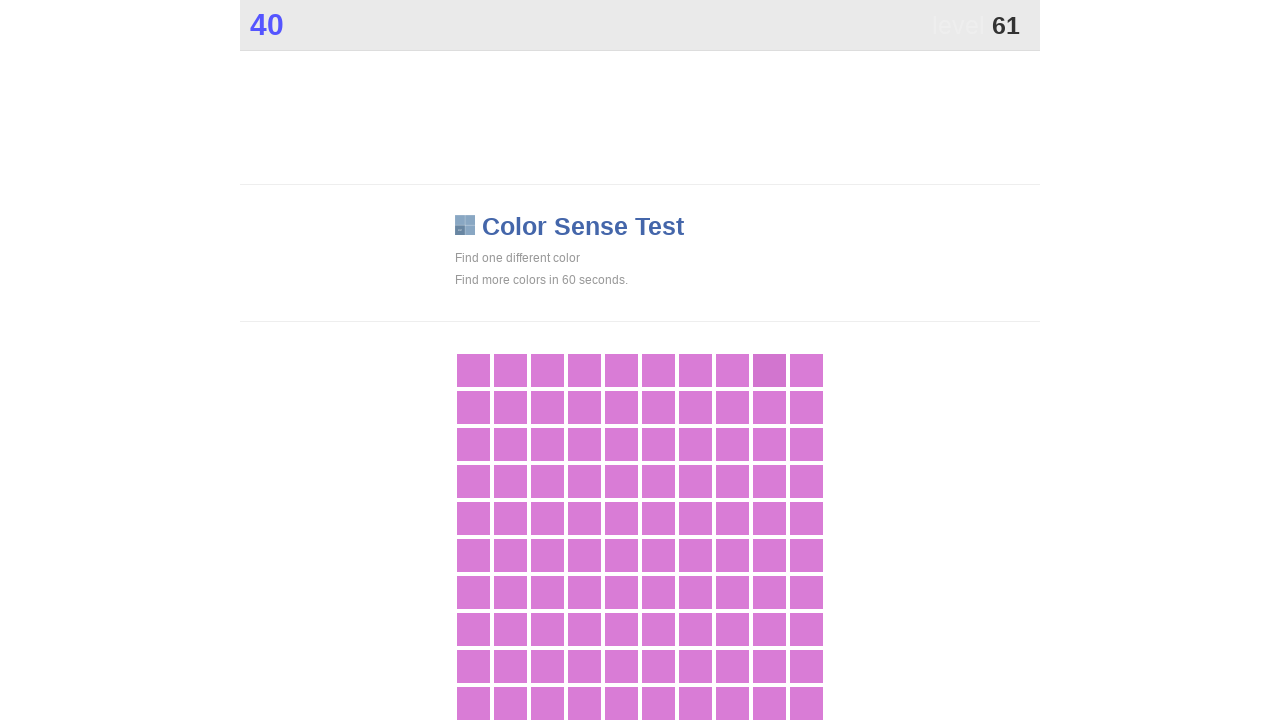

Clicked main game button at (769, 370) on .main
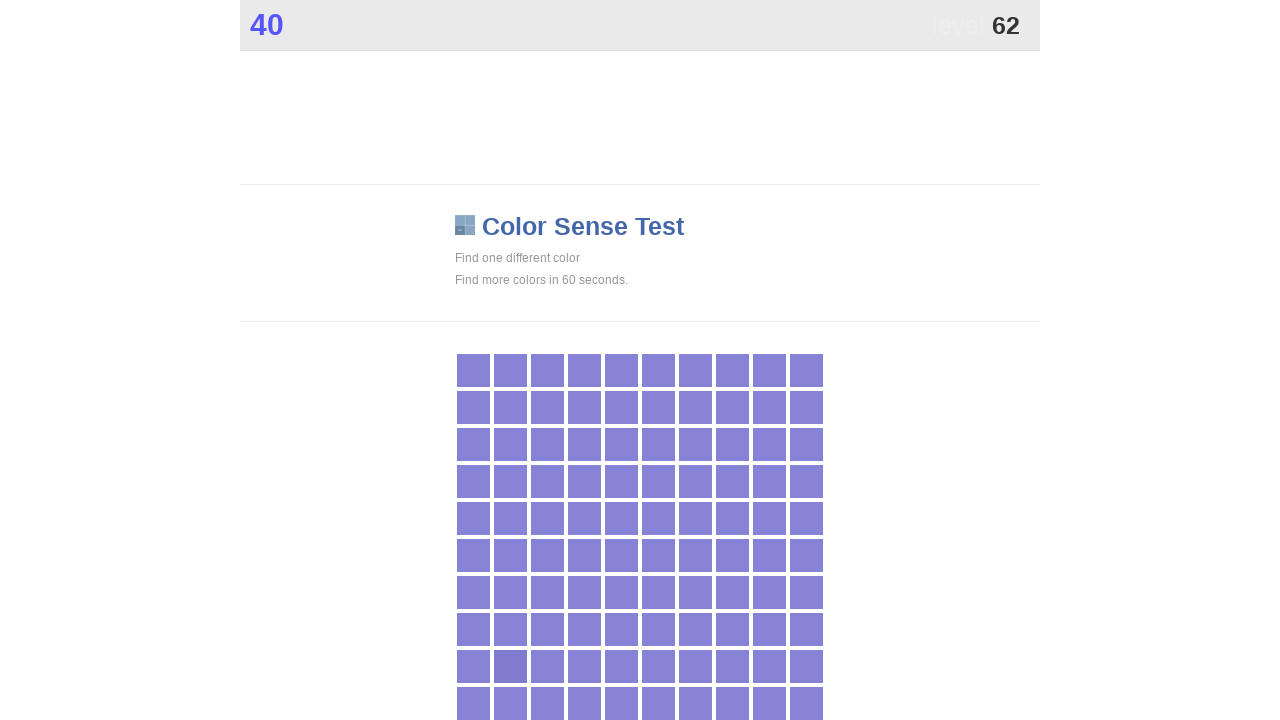

Clicked main game button at (510, 666) on .main
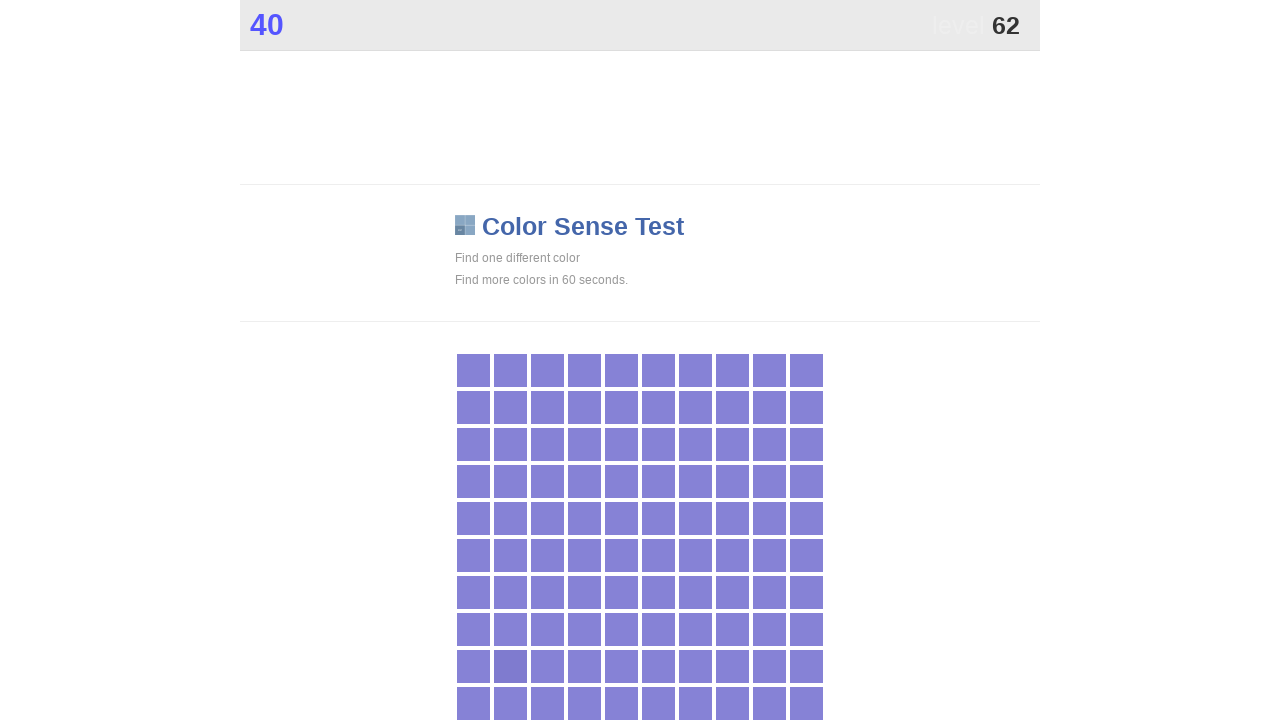

Clicked main game button at (510, 666) on .main
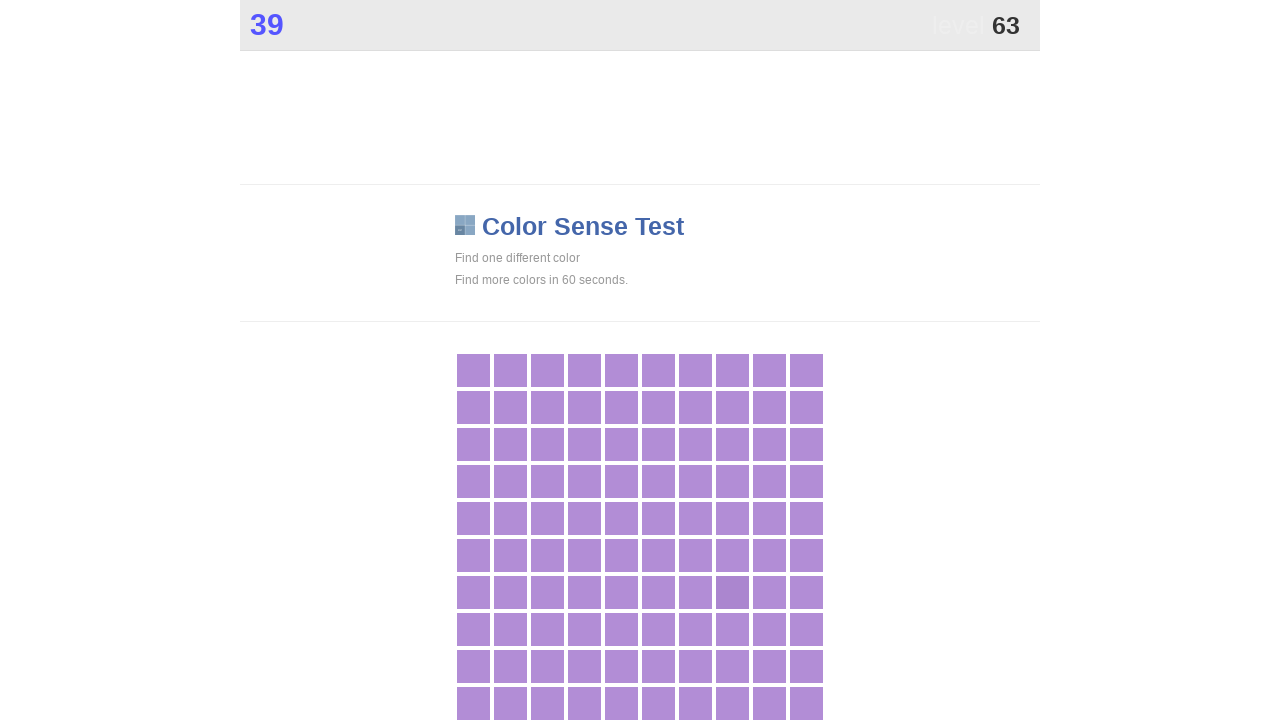

Clicked main game button at (732, 592) on .main
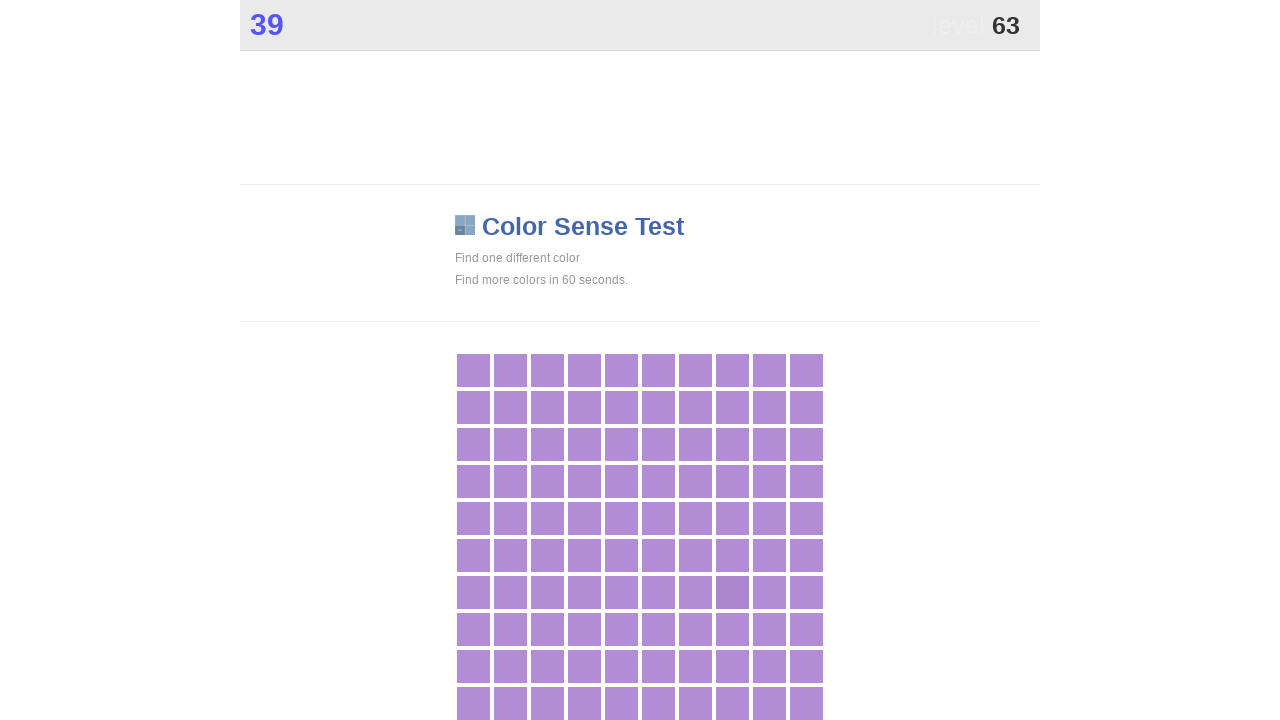

Clicked main game button at (732, 592) on .main
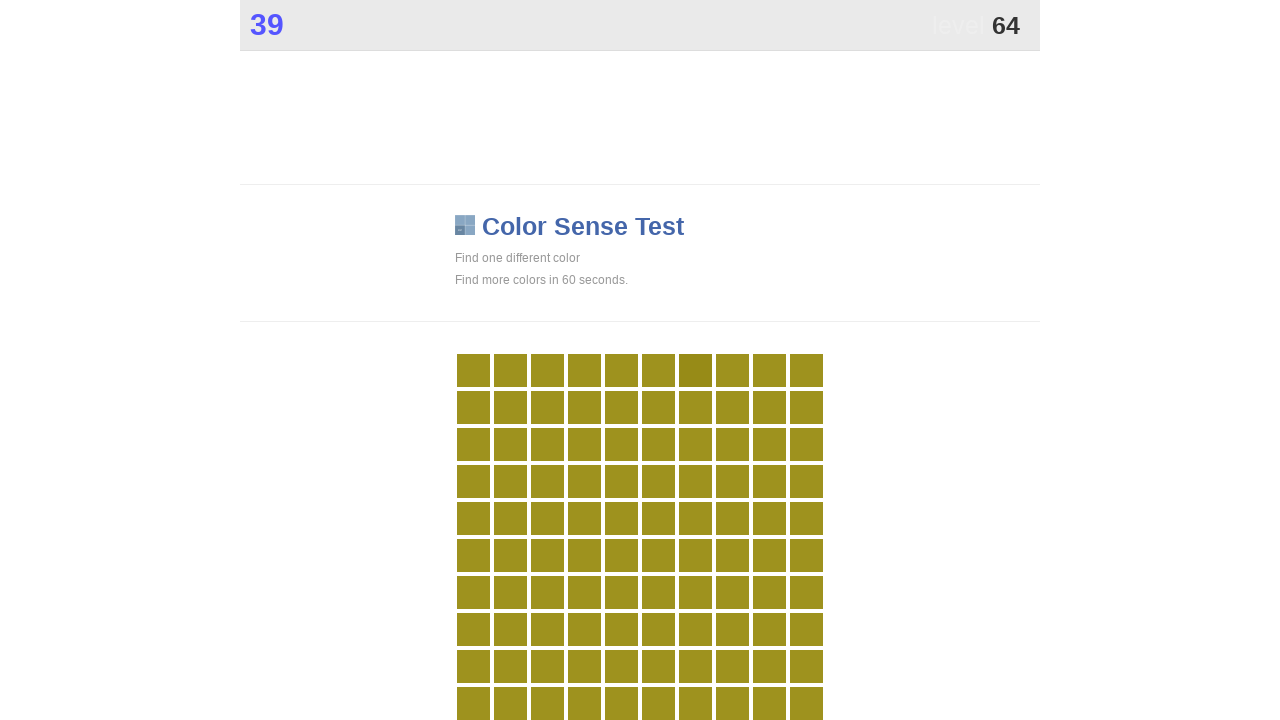

Clicked main game button at (695, 370) on .main
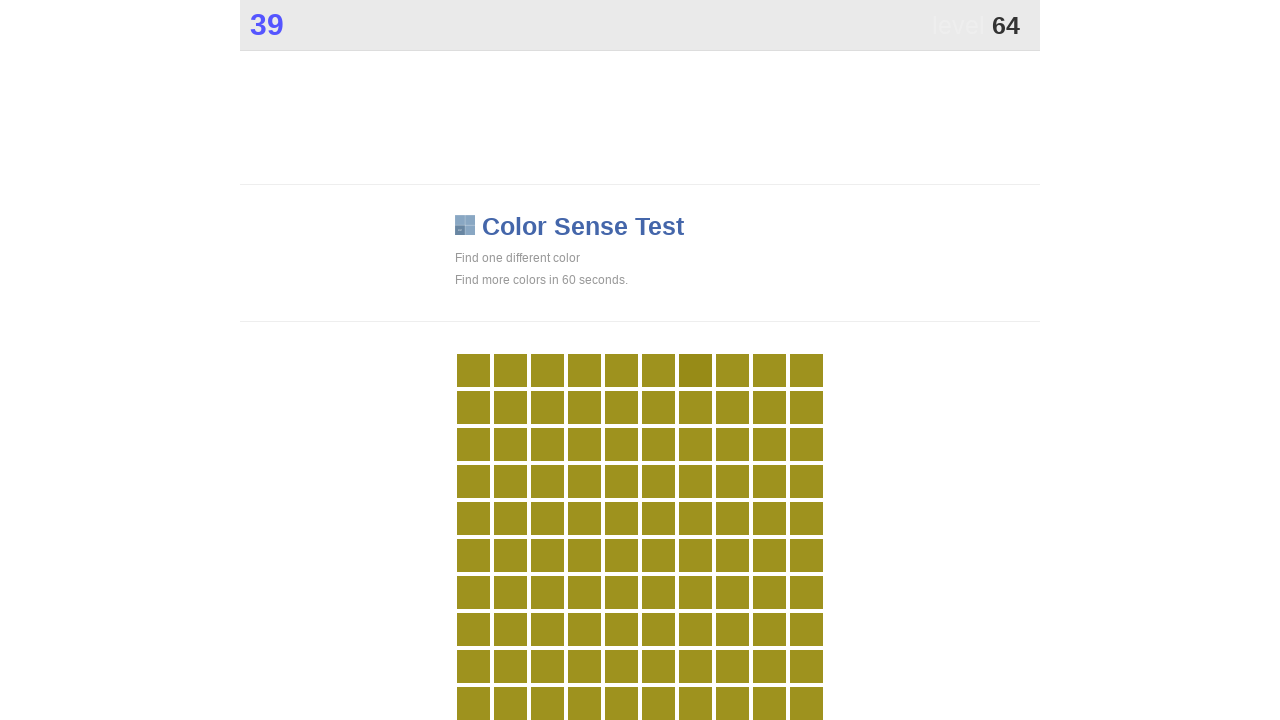

Clicked main game button at (695, 370) on .main
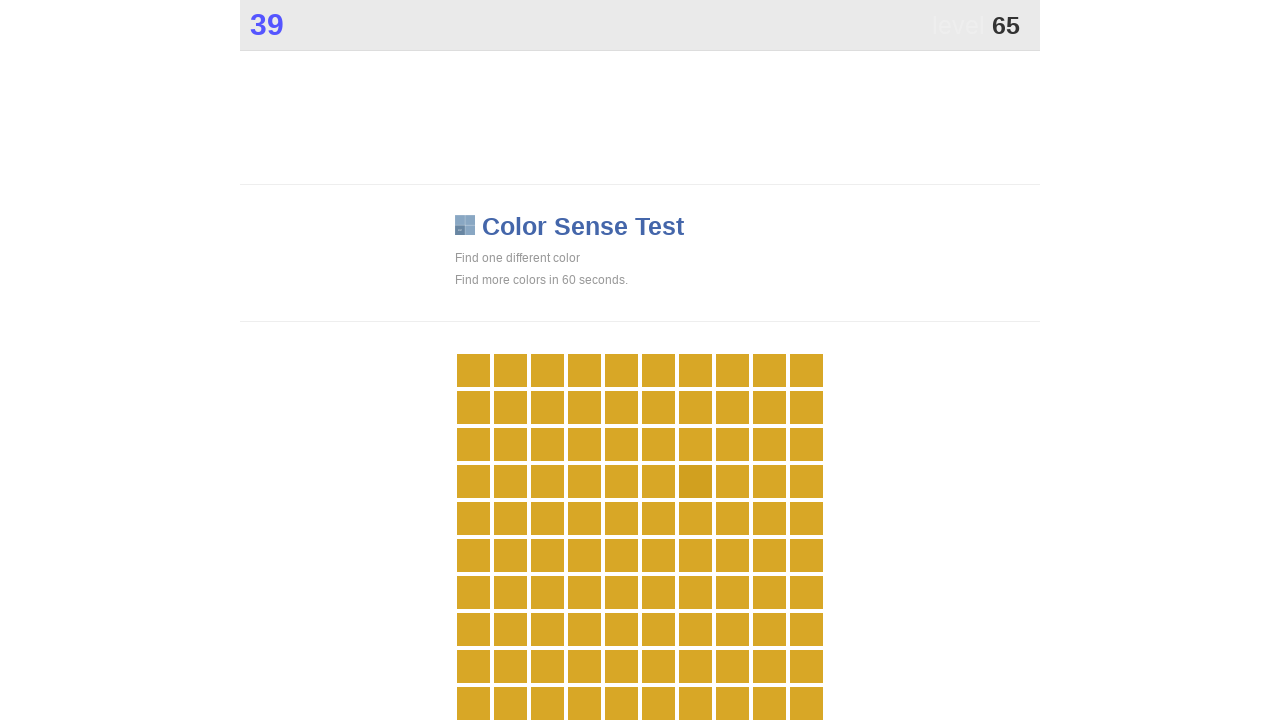

Clicked main game button at (695, 481) on .main
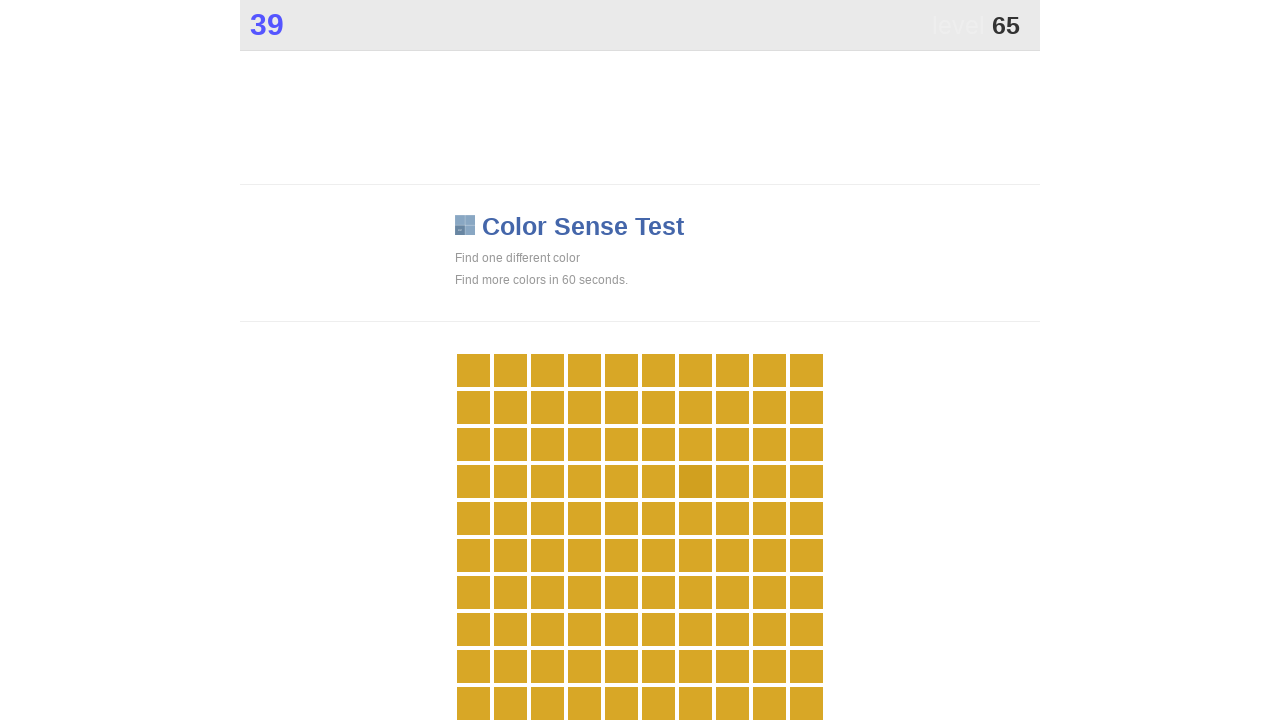

Clicked main game button at (695, 481) on .main
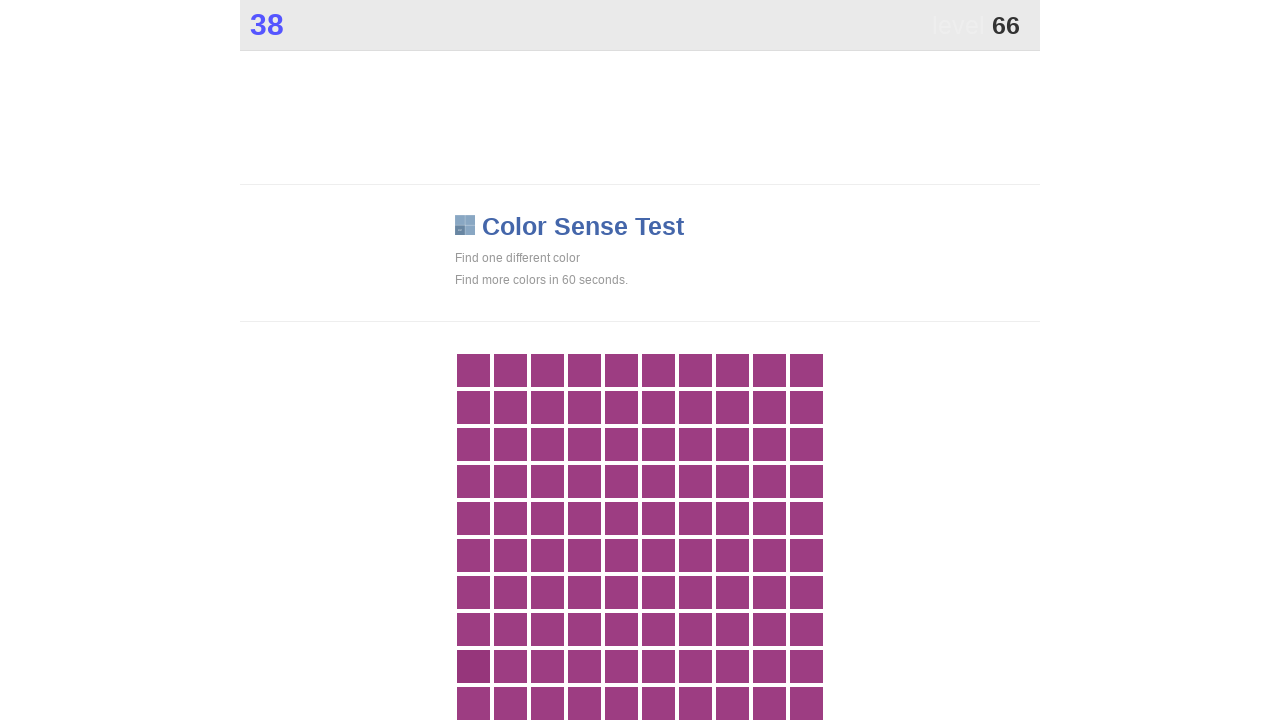

Clicked main game button at (473, 666) on .main
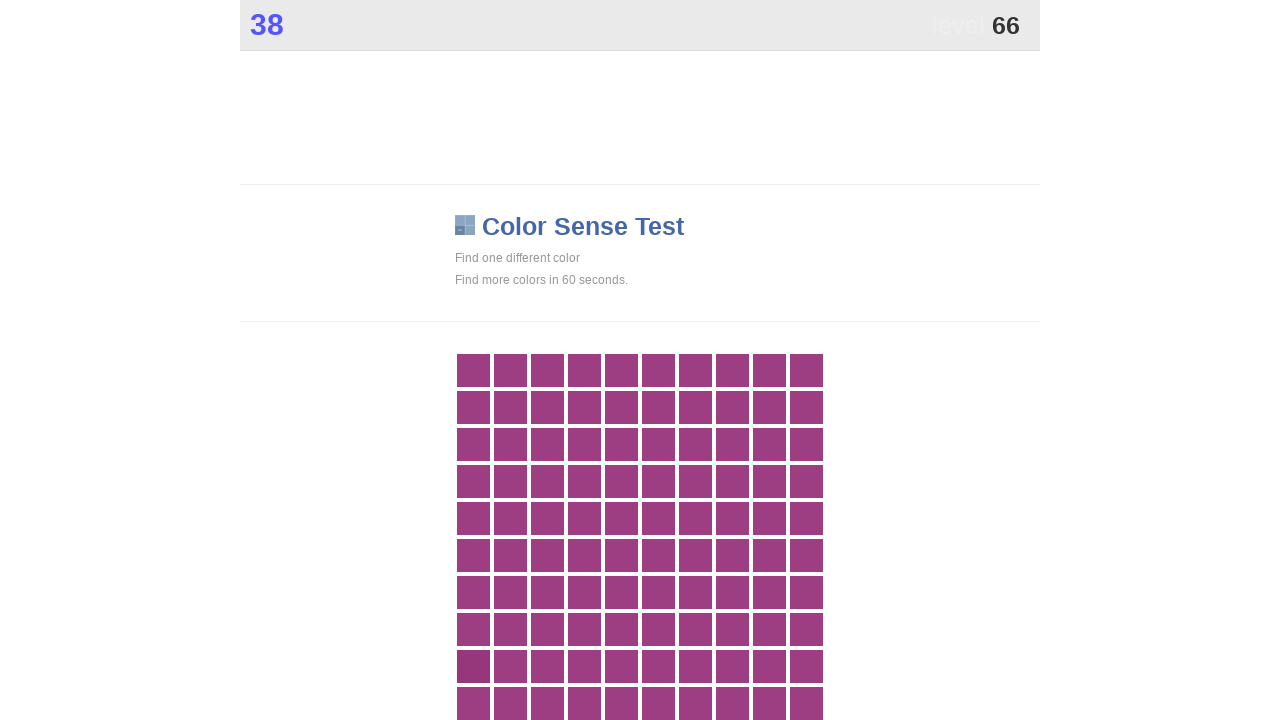

Clicked main game button at (473, 666) on .main
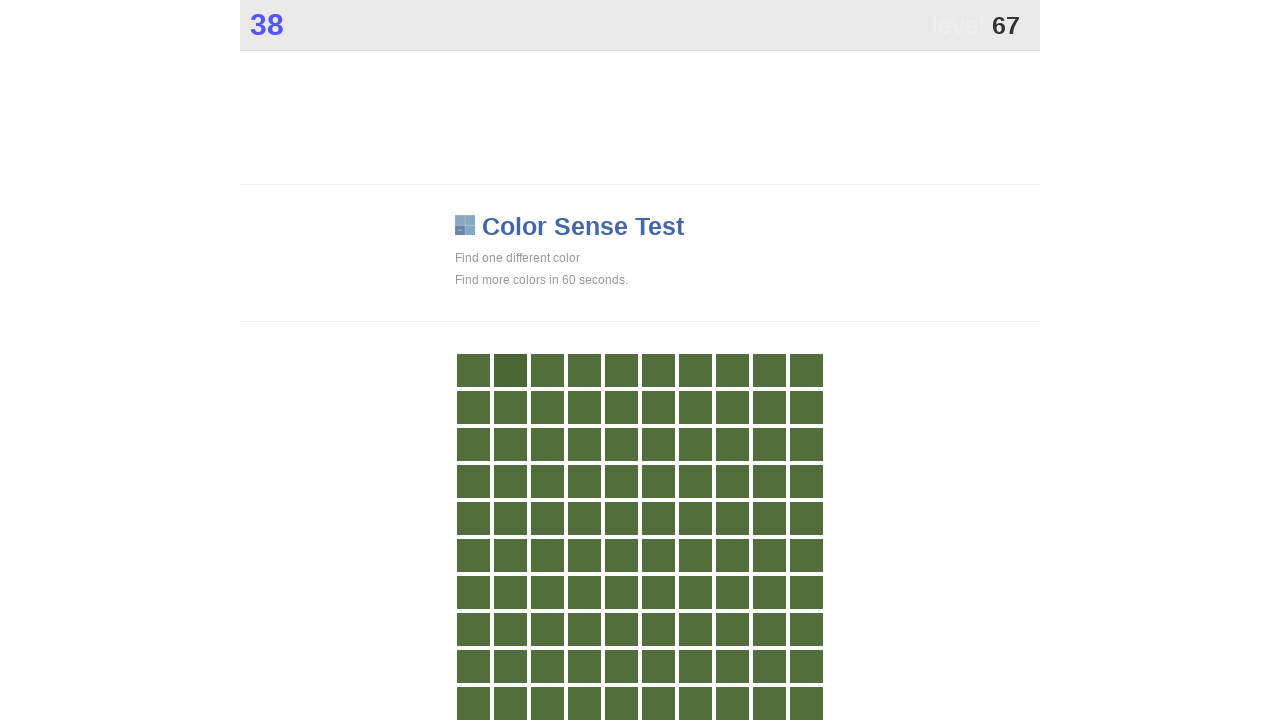

Clicked main game button at (510, 370) on .main
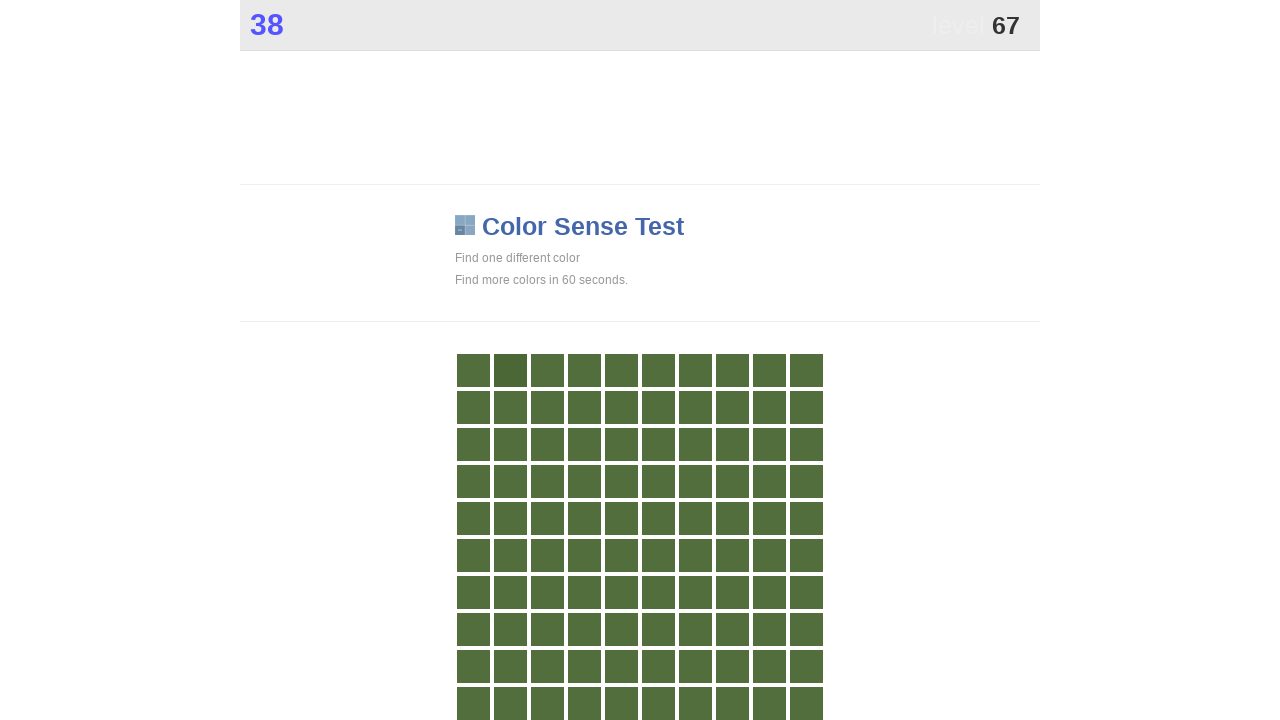

Clicked main game button at (510, 370) on .main
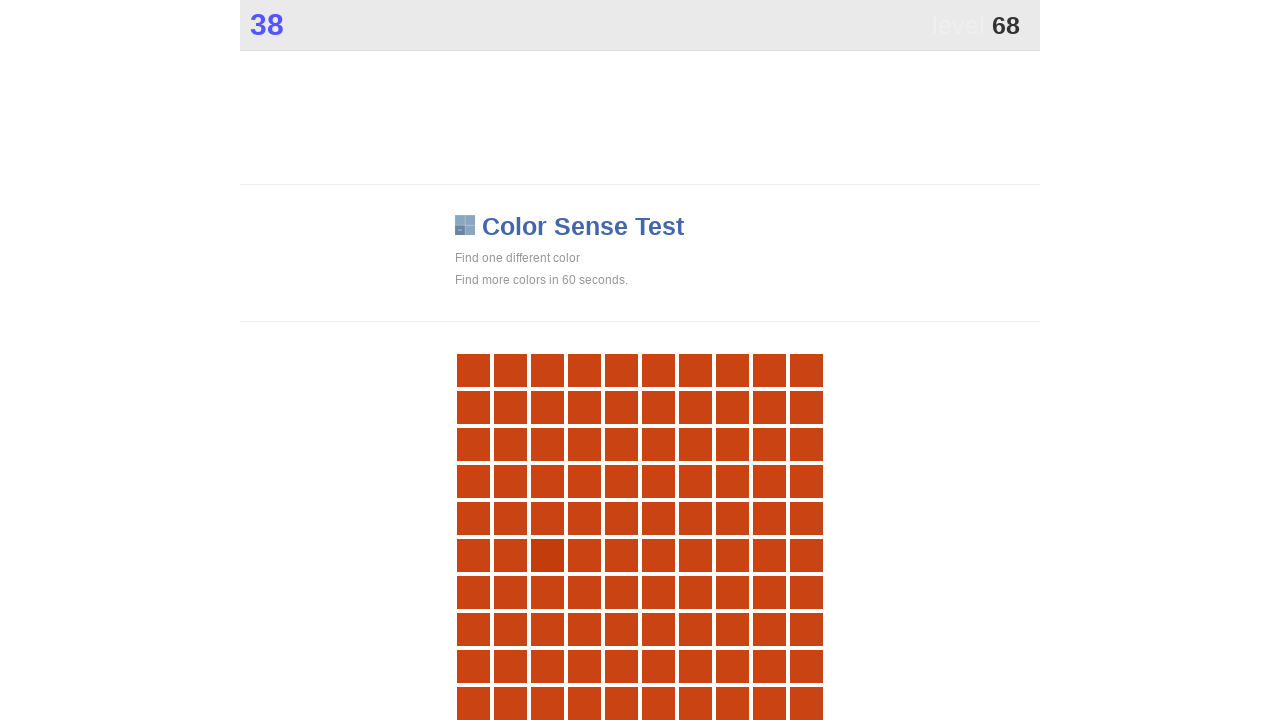

Clicked main game button at (547, 555) on .main
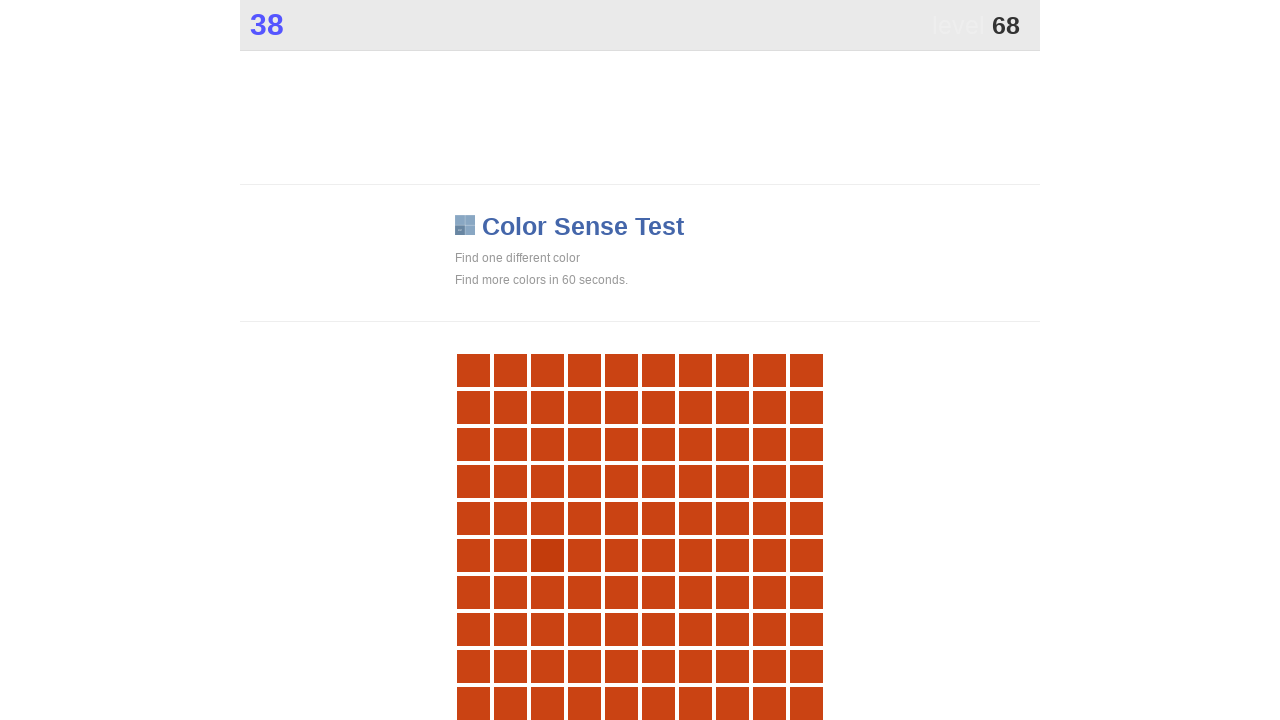

Clicked main game button at (547, 555) on .main
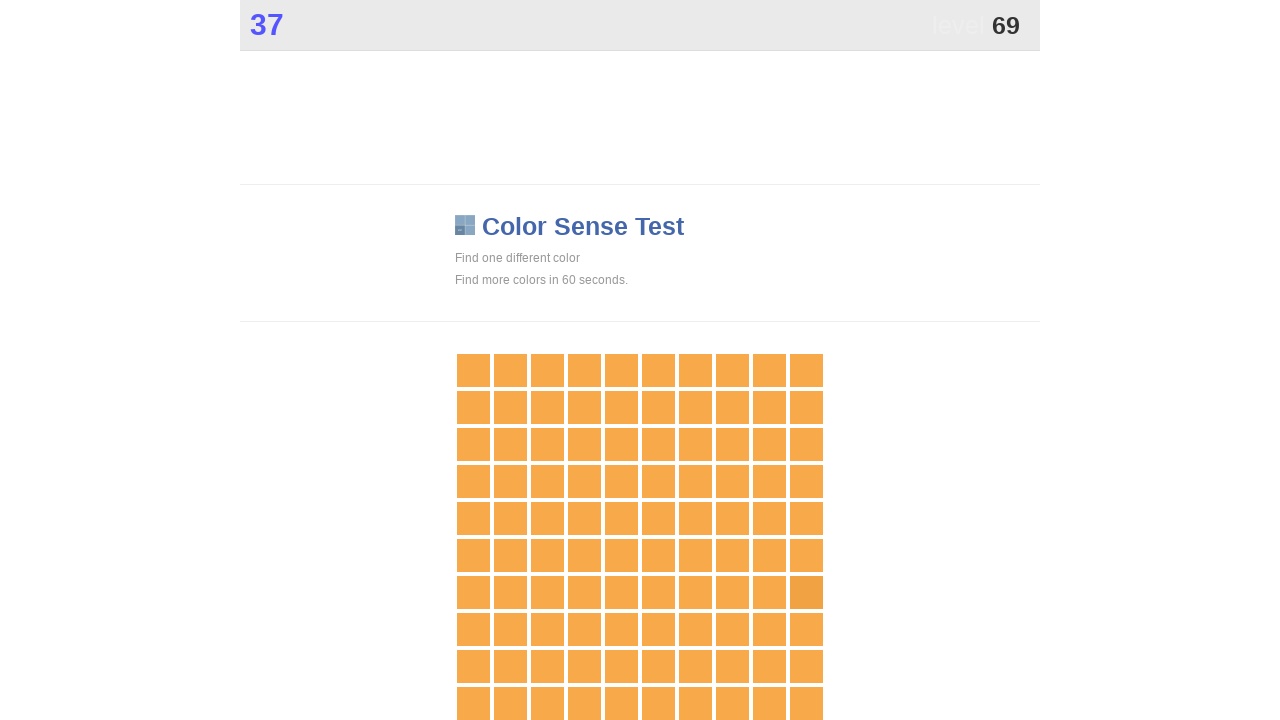

Clicked main game button at (806, 592) on .main
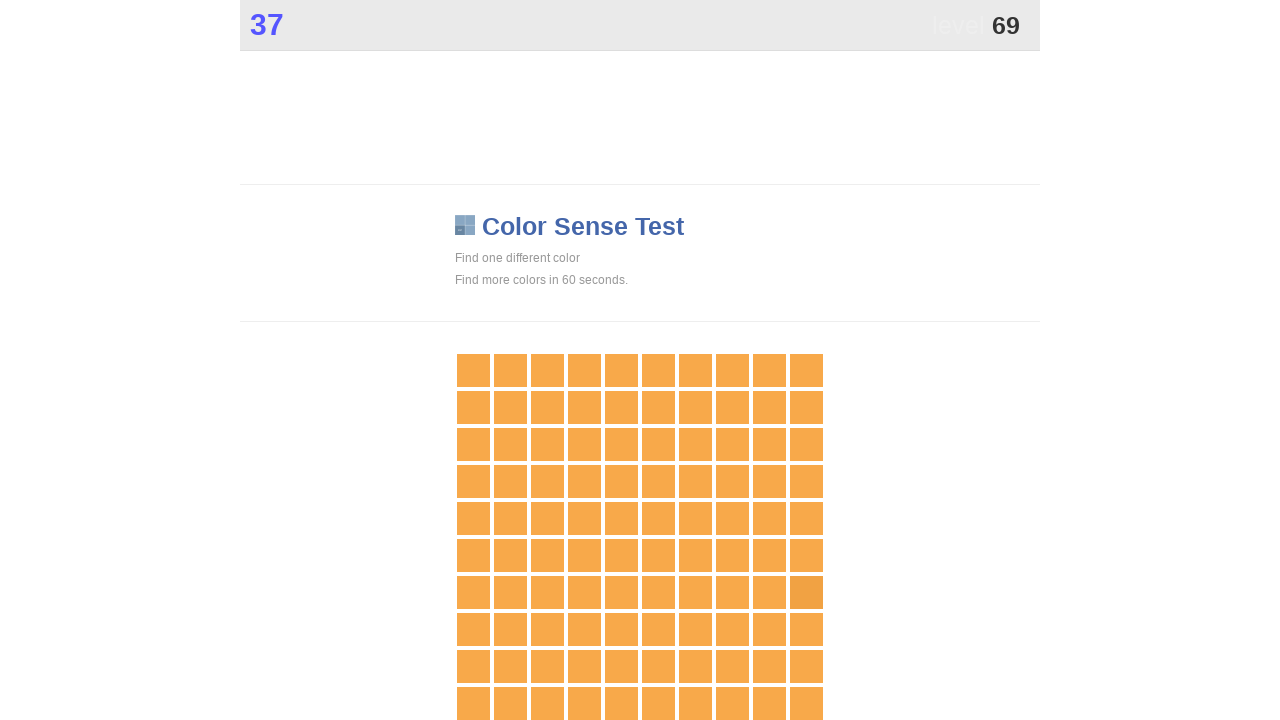

Clicked main game button at (806, 592) on .main
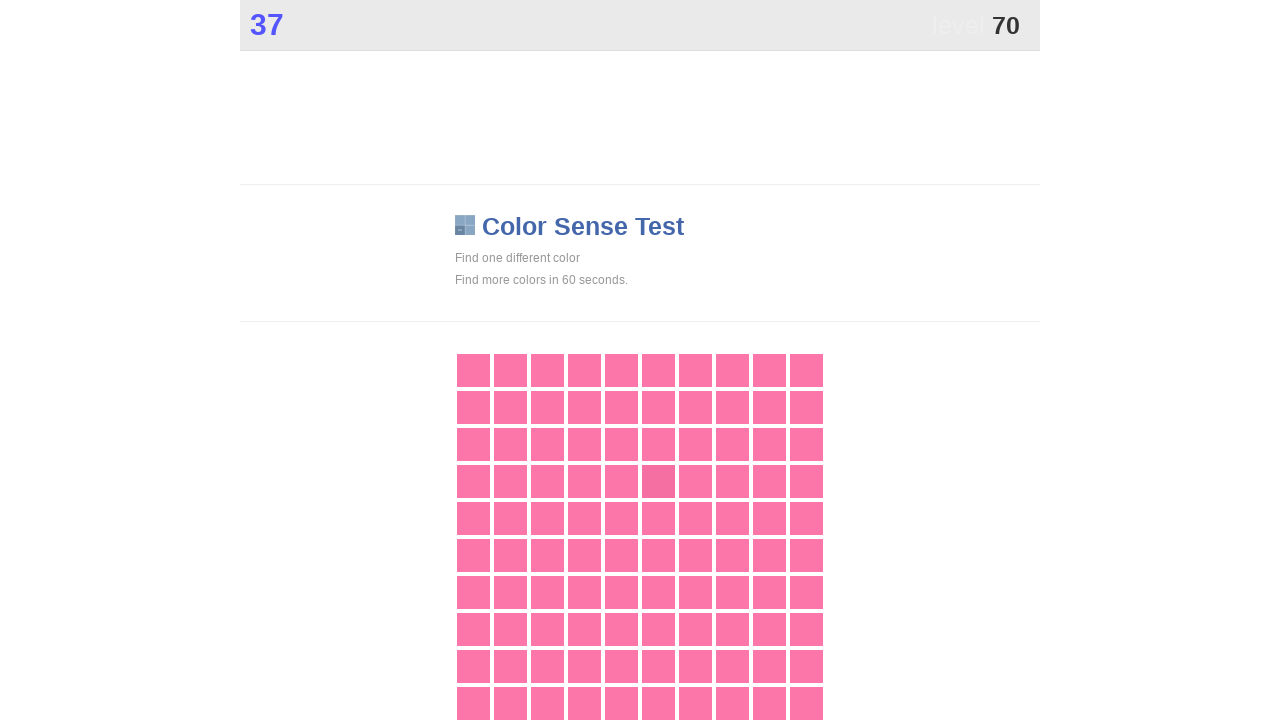

Clicked main game button at (658, 481) on .main
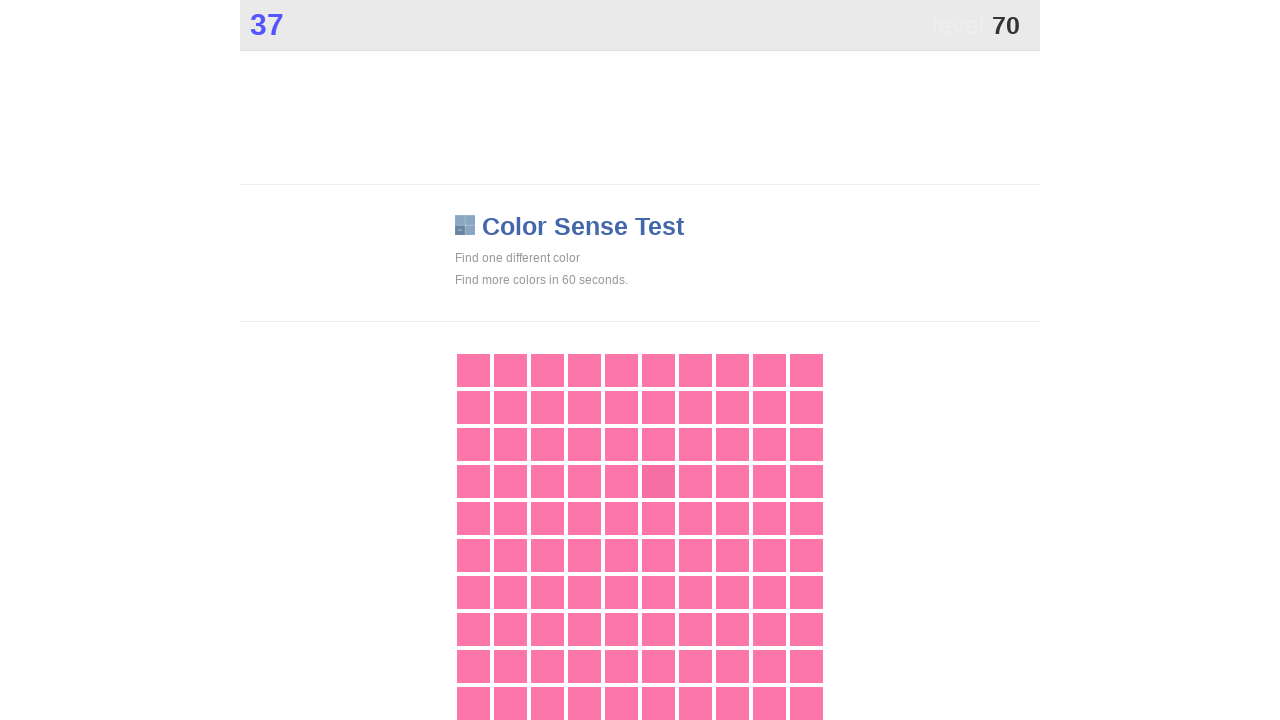

Clicked main game button at (658, 481) on .main
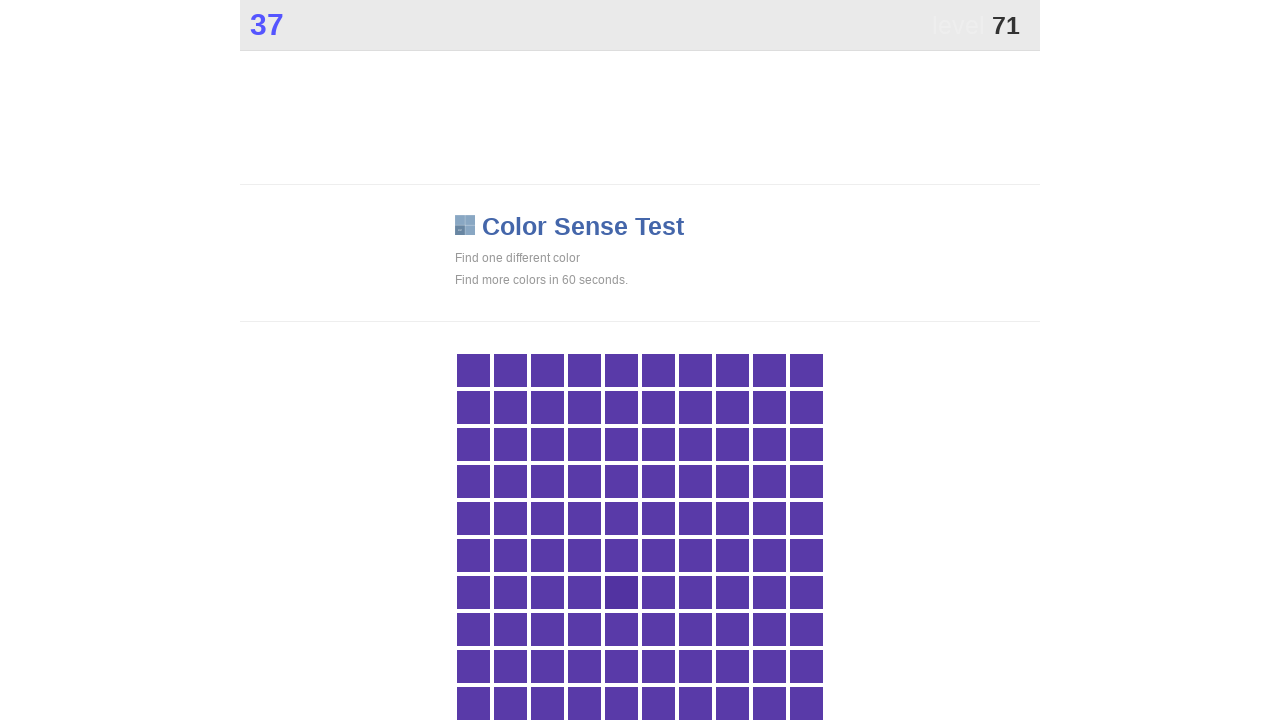

Clicked main game button at (621, 592) on .main
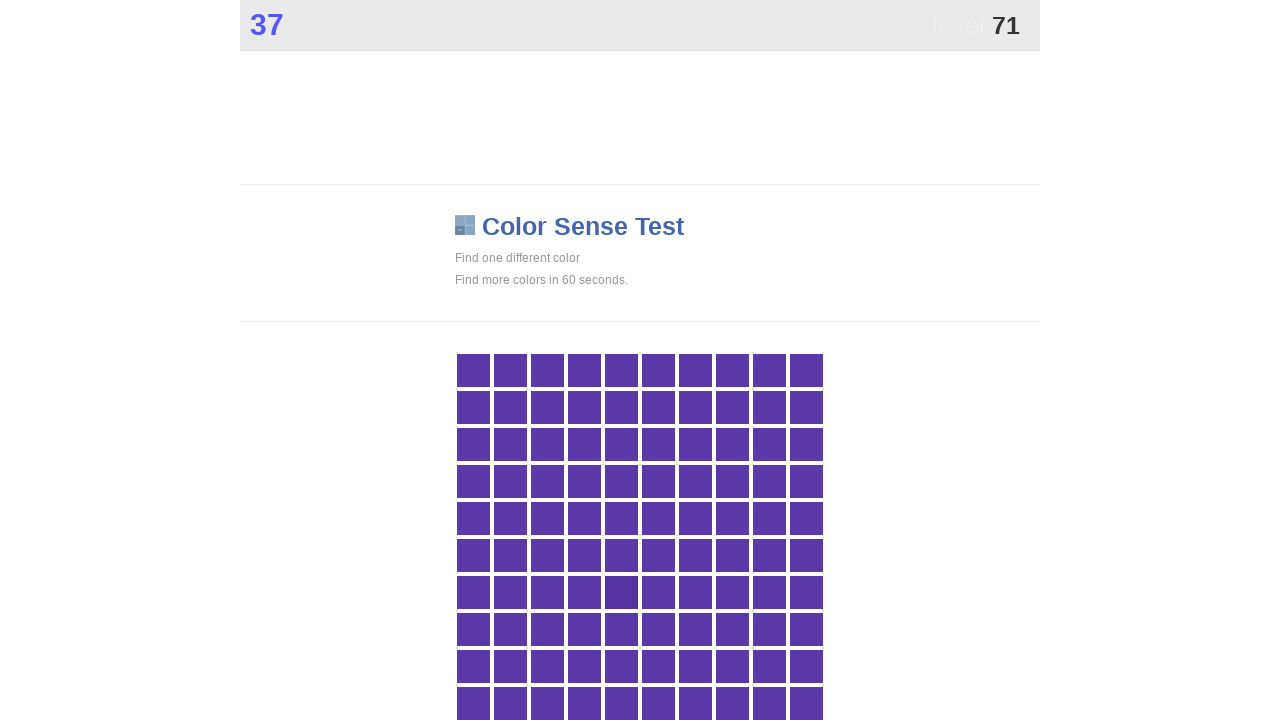

Clicked main game button at (621, 592) on .main
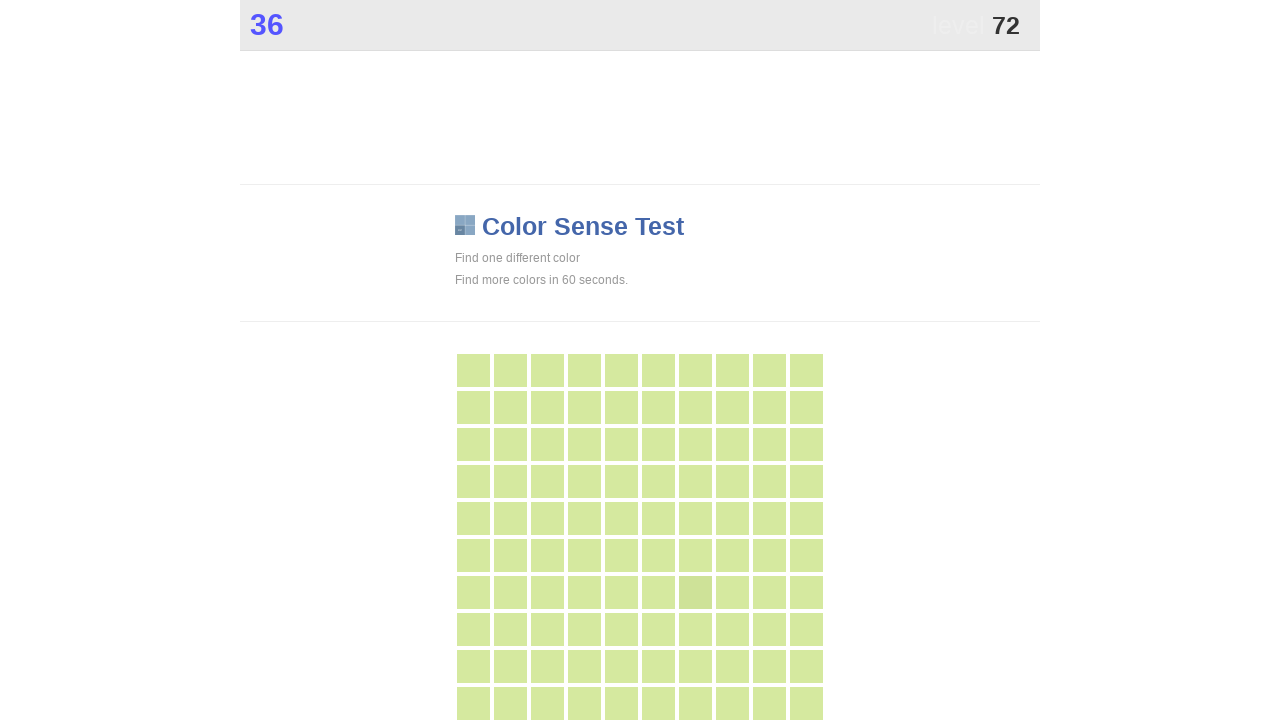

Clicked main game button at (695, 592) on .main
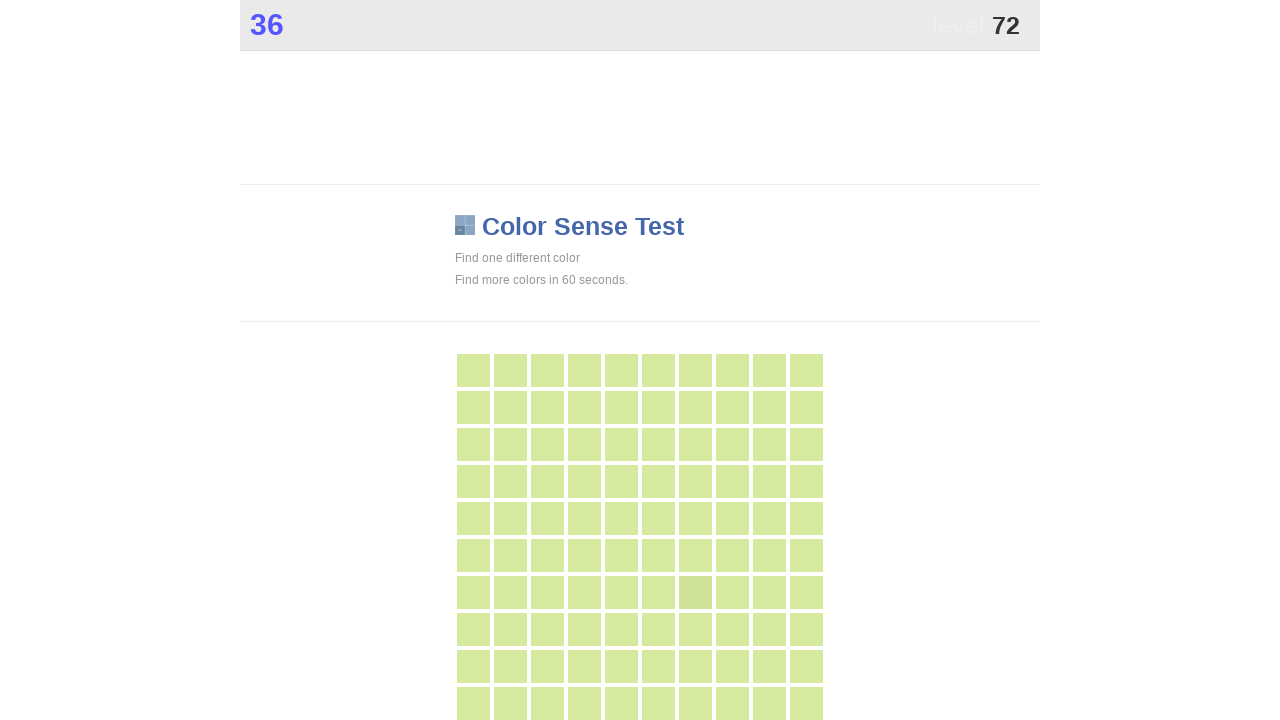

Clicked main game button at (695, 592) on .main
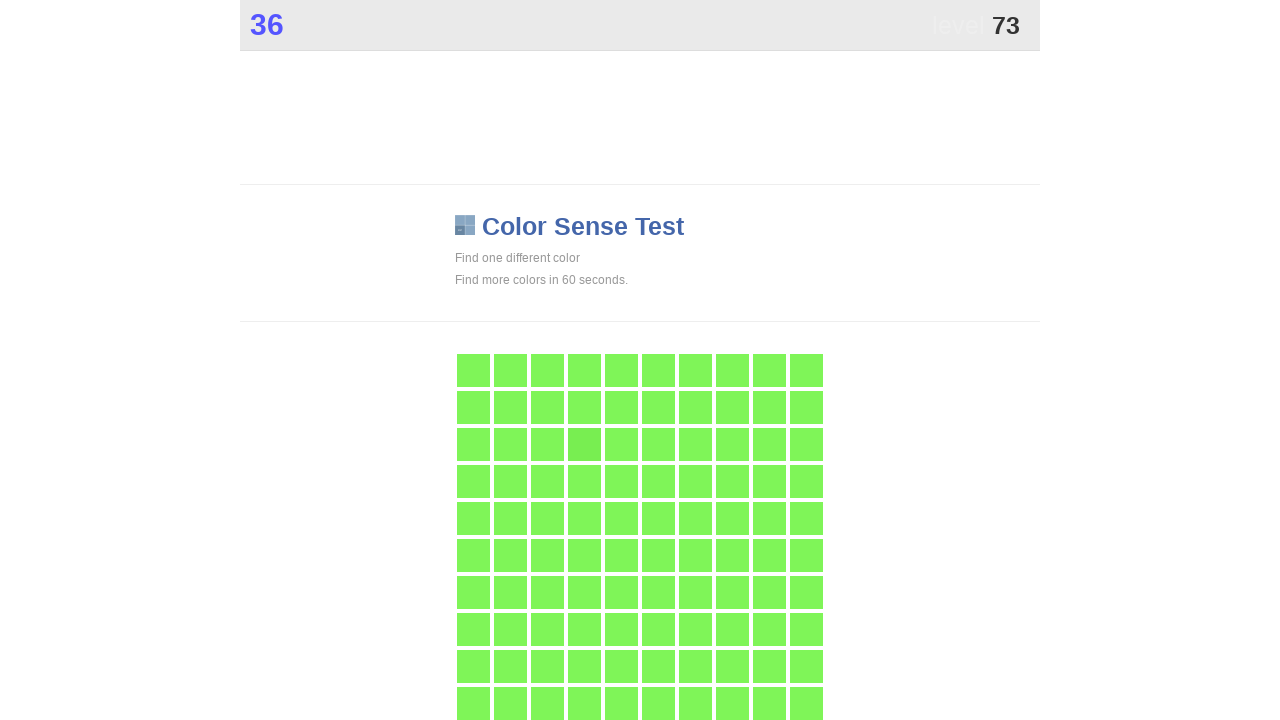

Clicked main game button at (584, 444) on .main
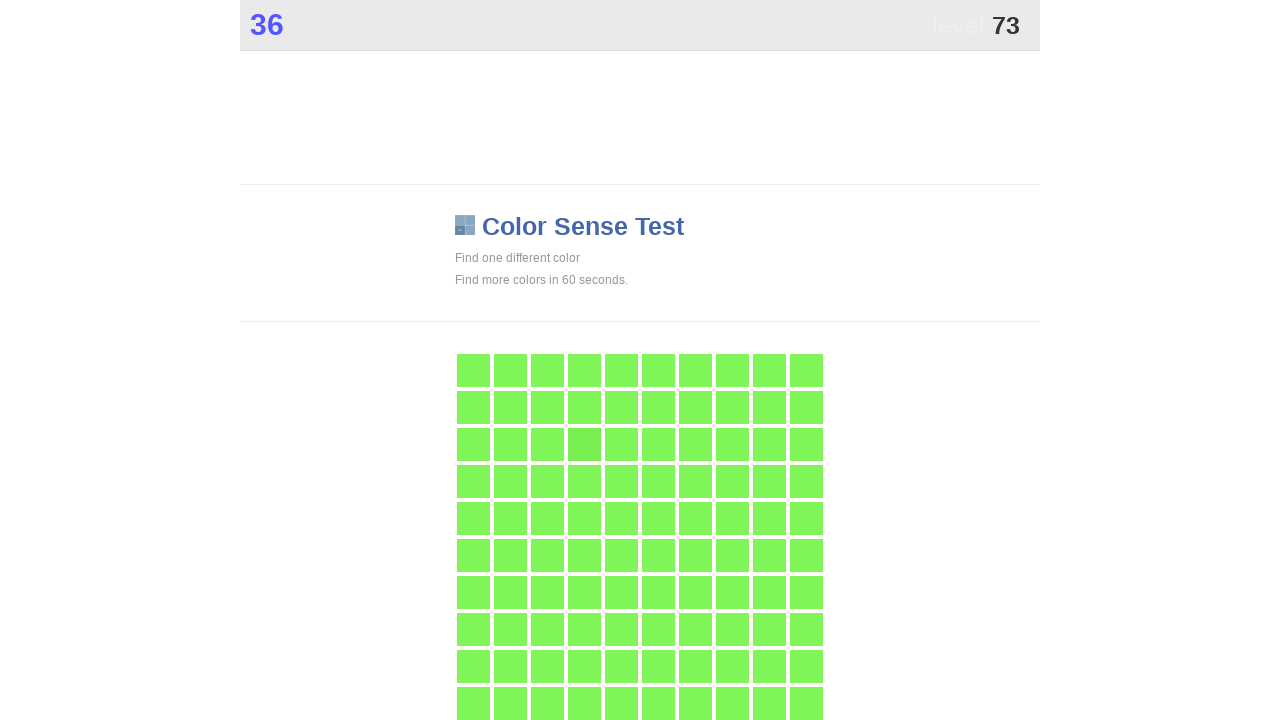

Clicked main game button at (584, 444) on .main
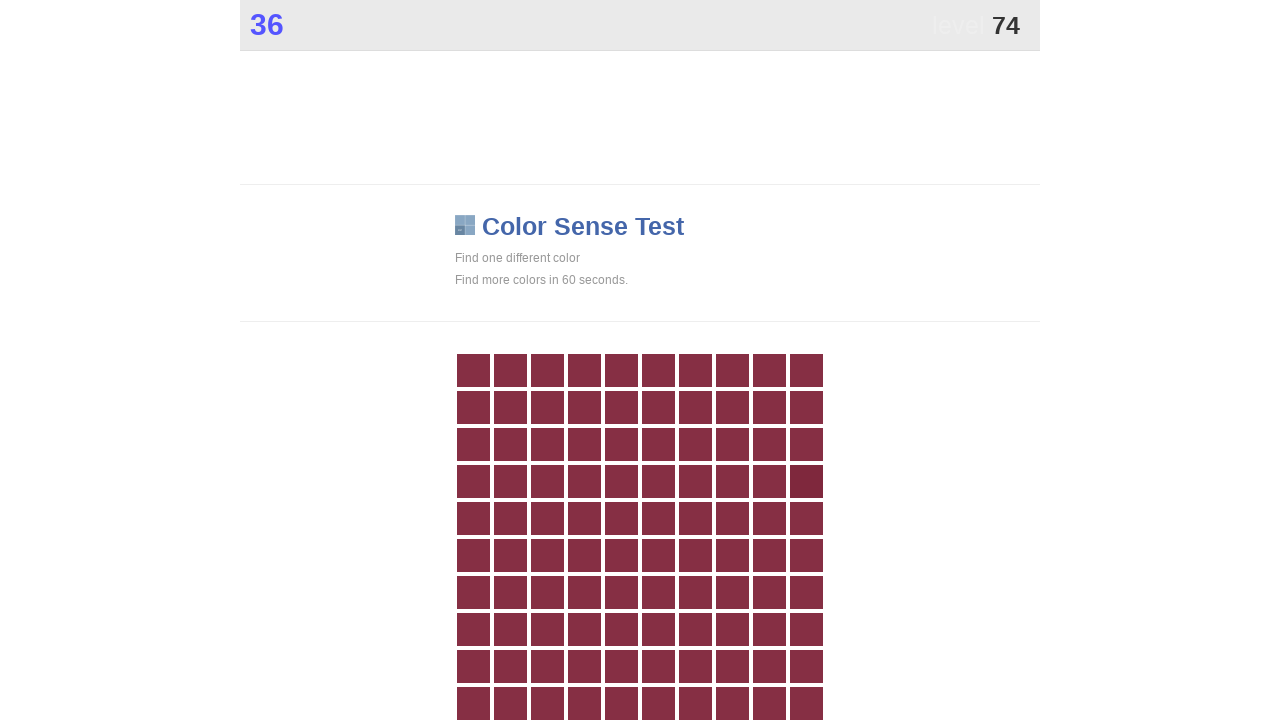

Clicked main game button at (806, 481) on .main
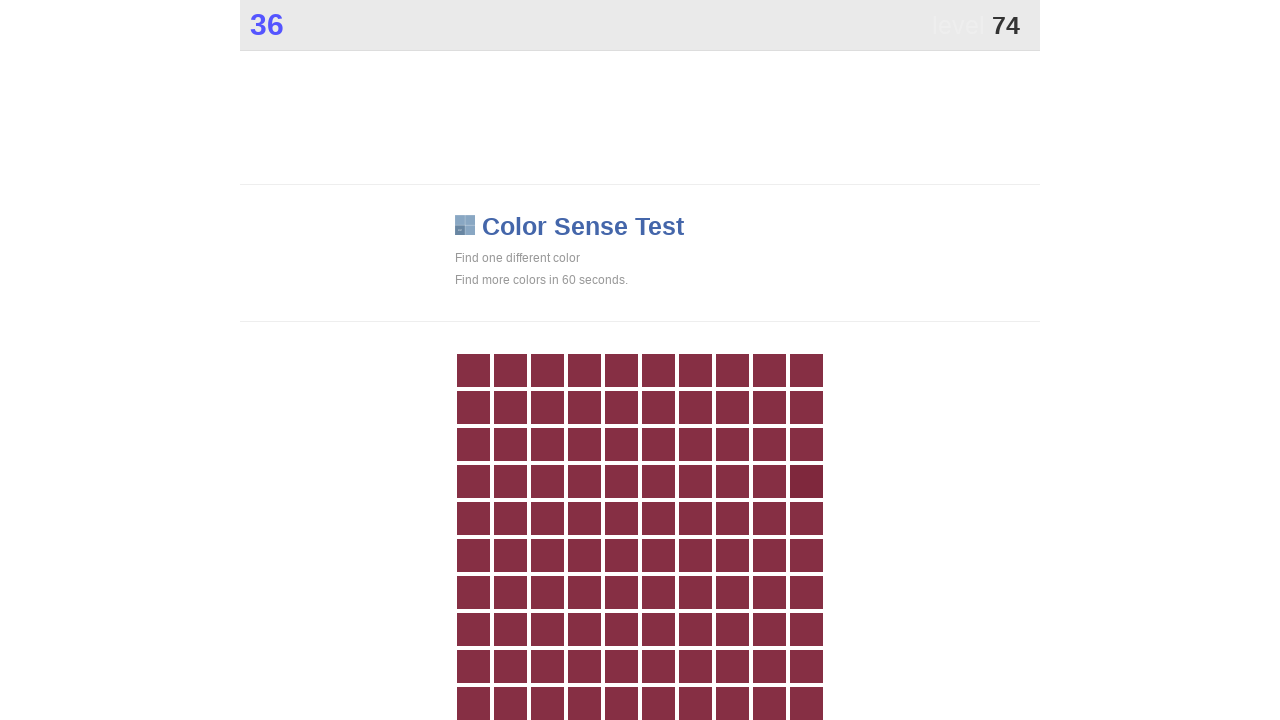

Clicked main game button at (806, 481) on .main
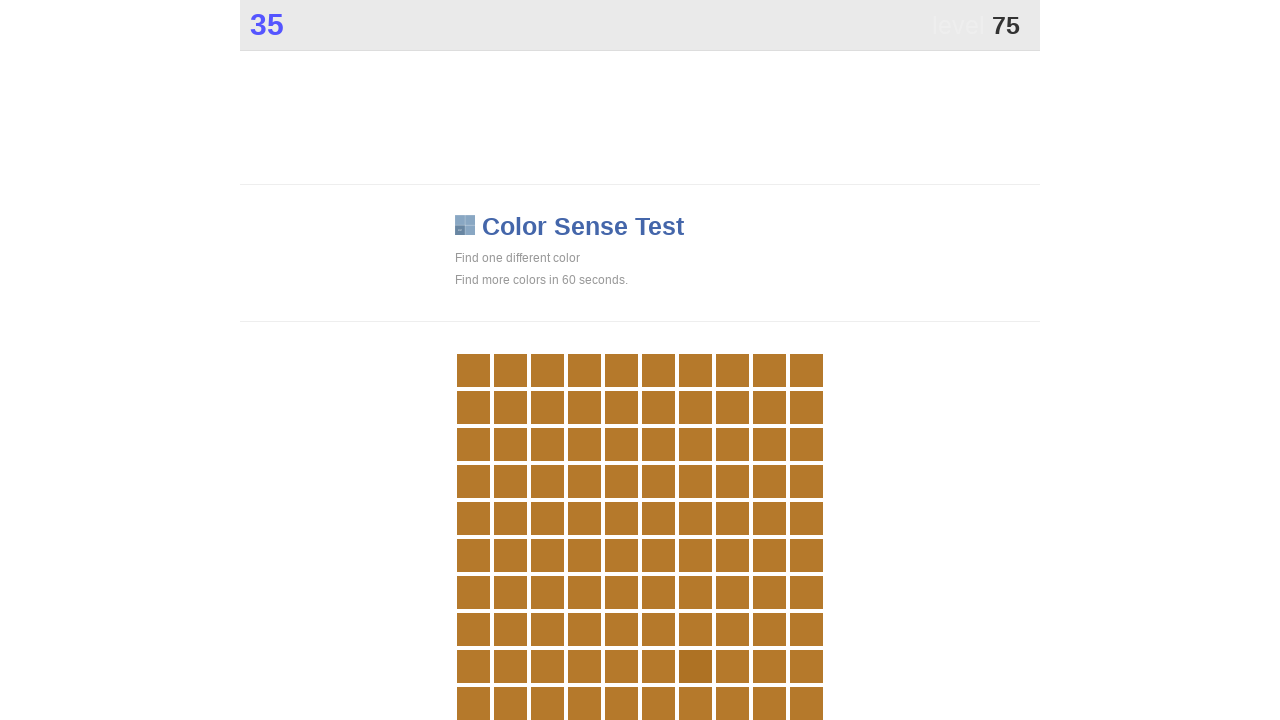

Clicked main game button at (695, 666) on .main
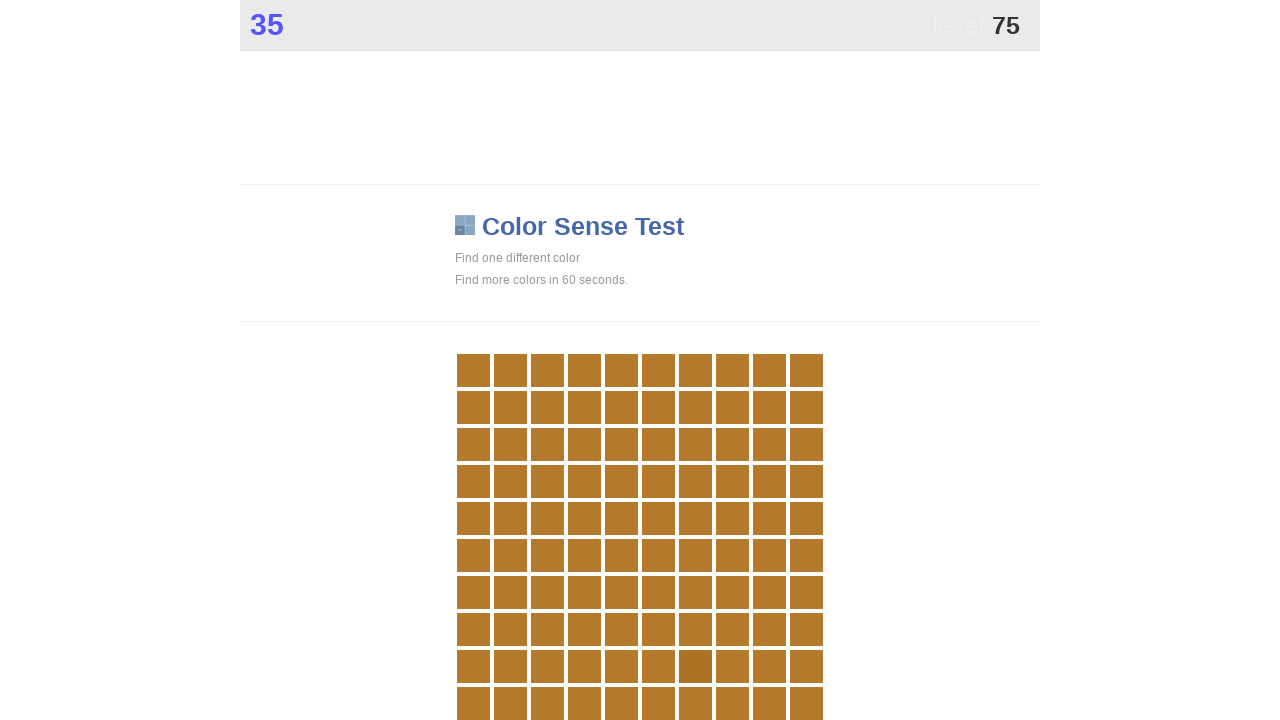

Clicked main game button at (695, 666) on .main
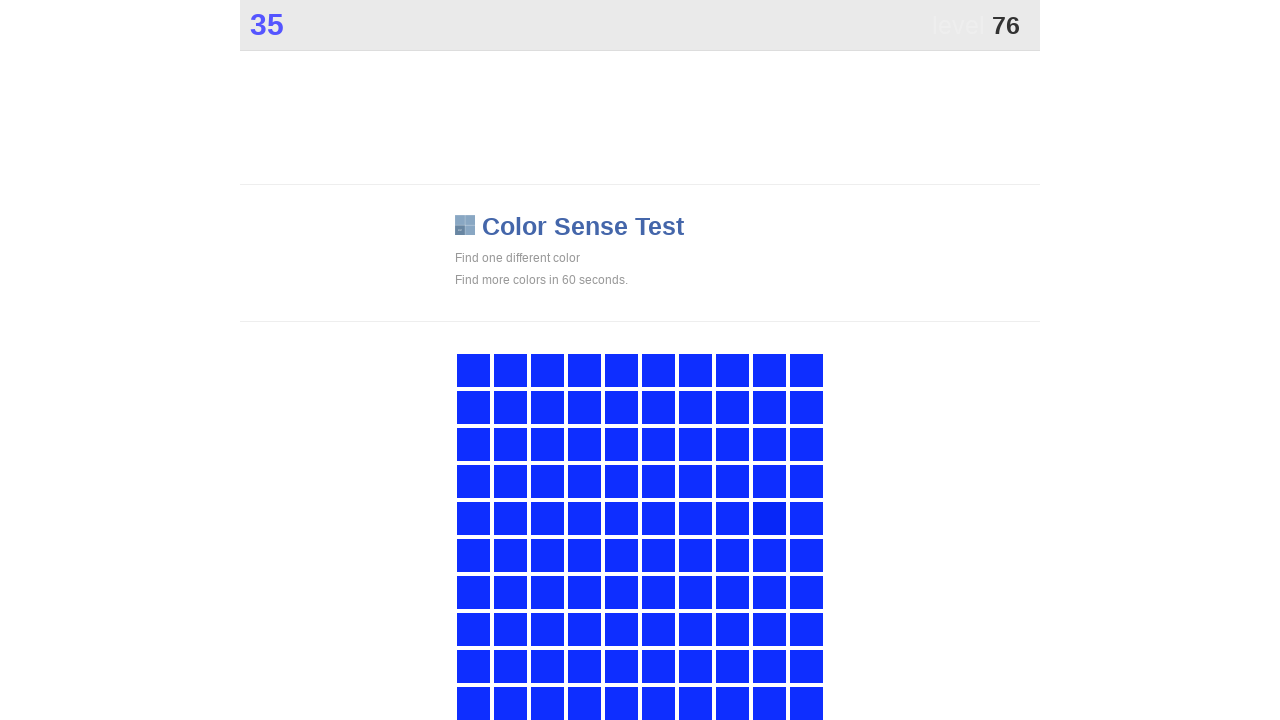

Clicked main game button at (769, 518) on .main
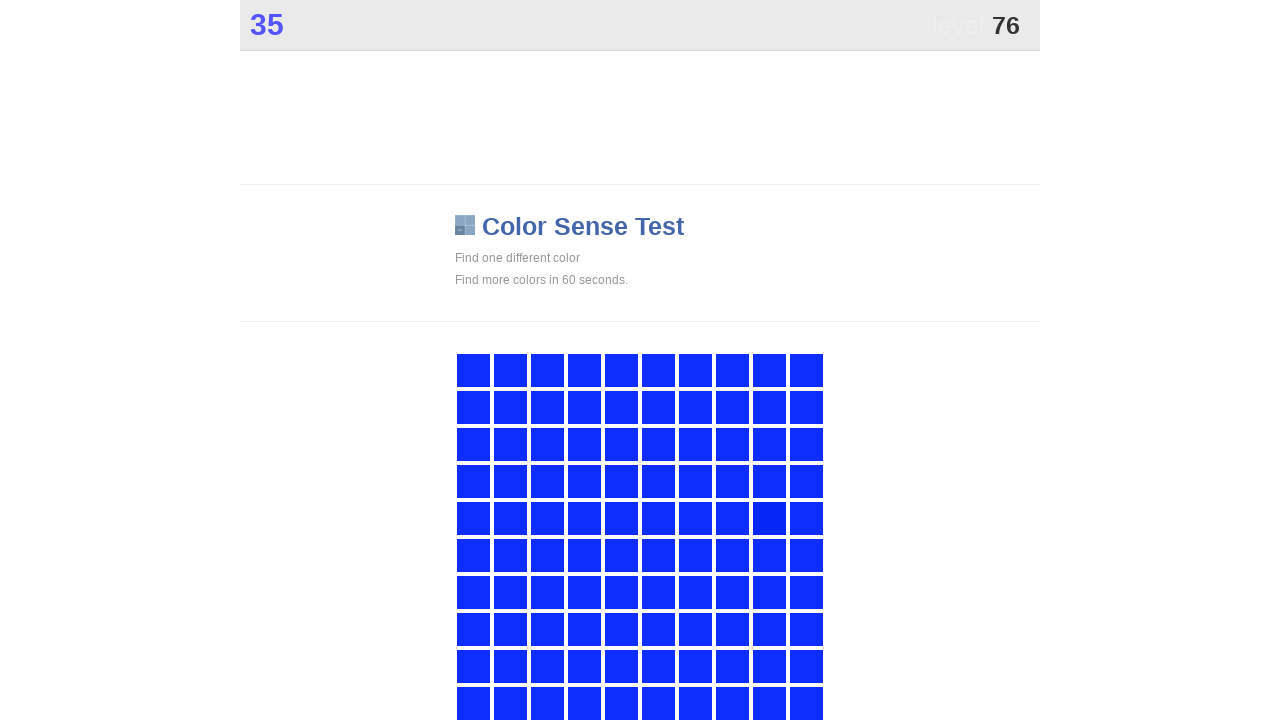

Clicked main game button at (769, 518) on .main
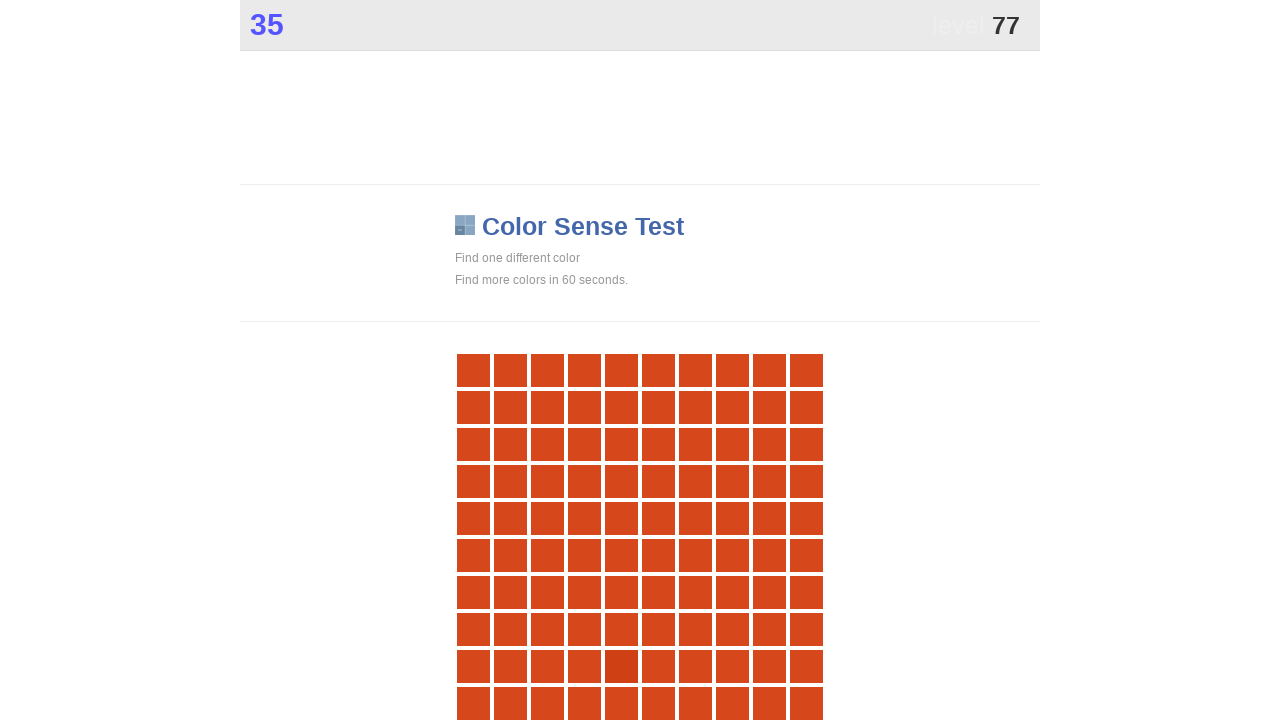

Clicked main game button at (621, 666) on .main
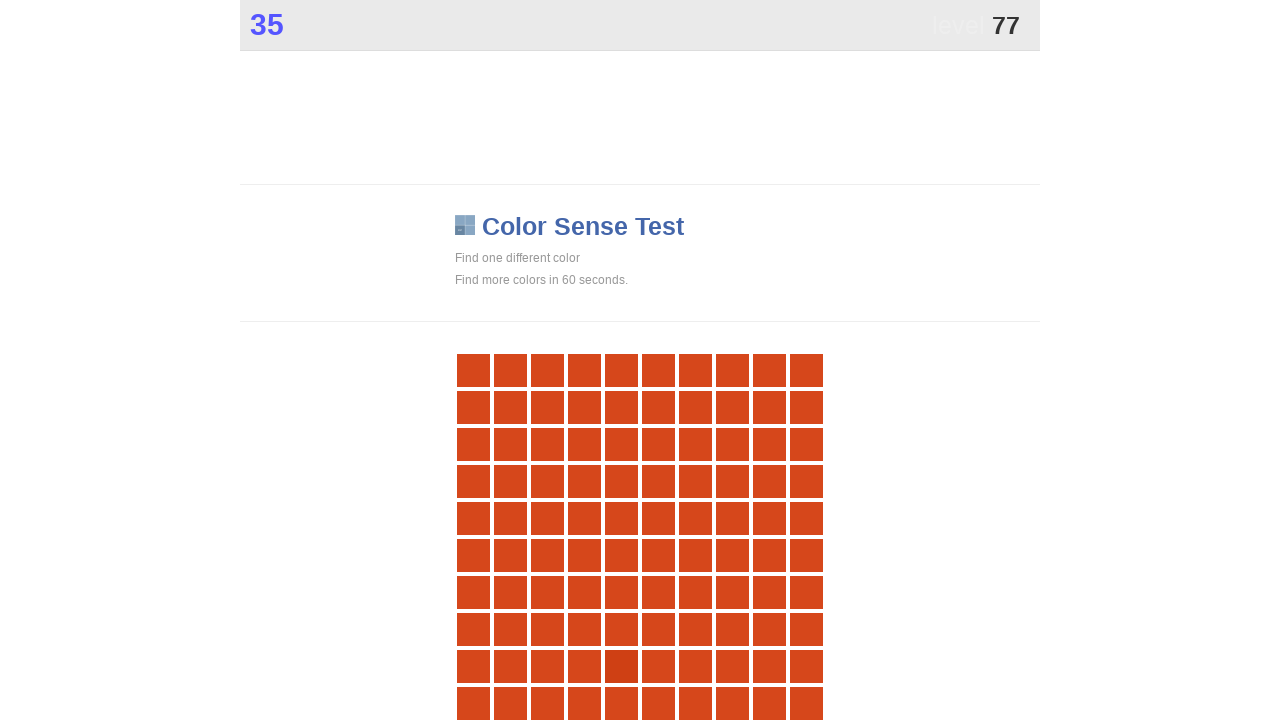

Clicked main game button at (621, 666) on .main
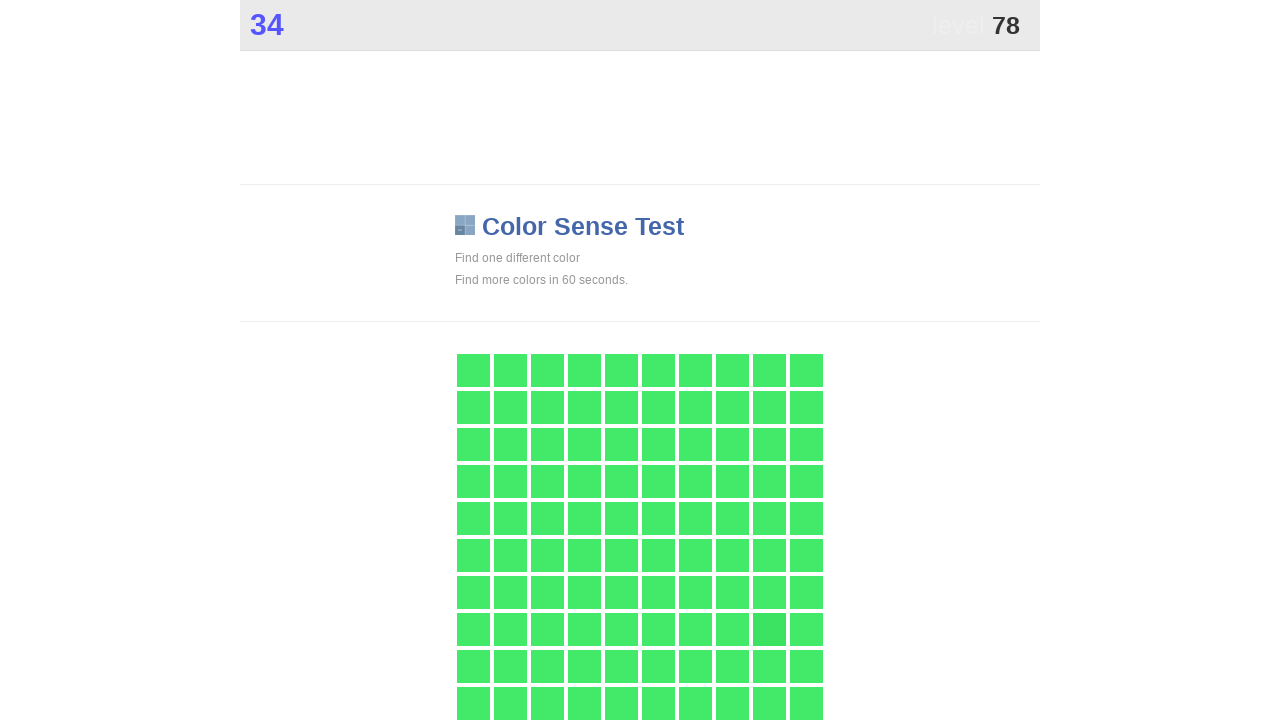

Clicked main game button at (769, 629) on .main
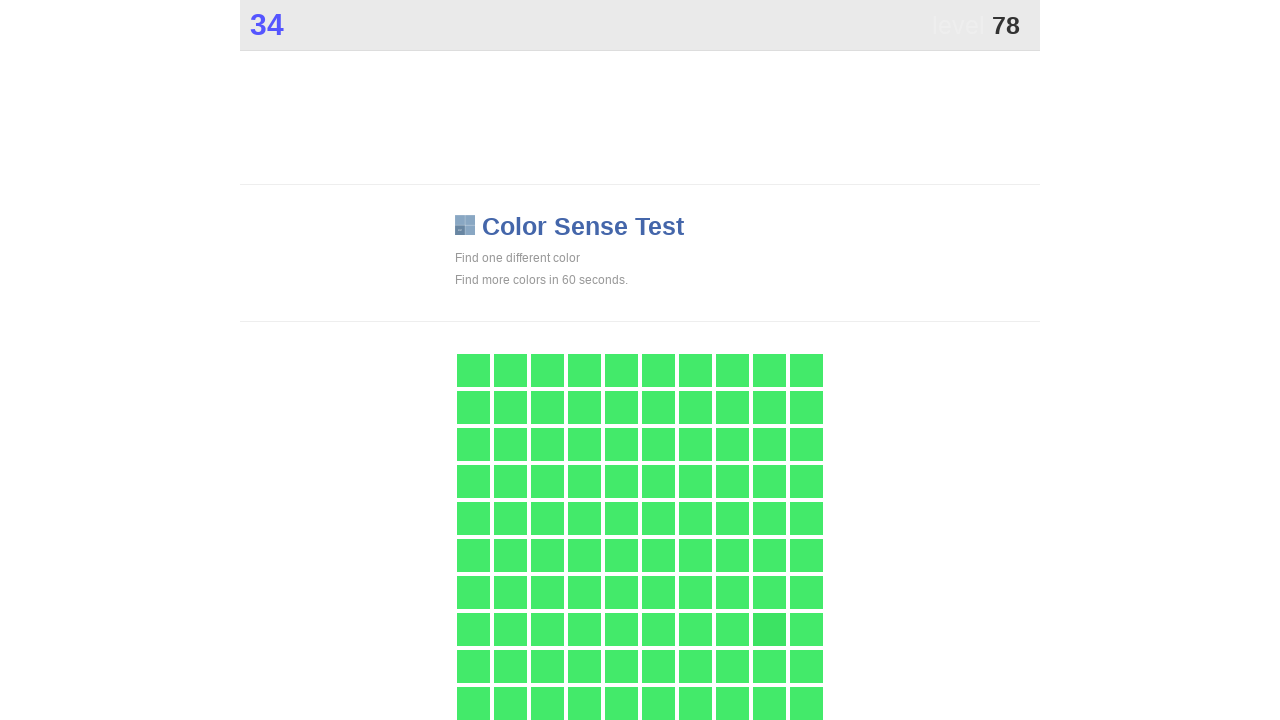

Clicked main game button at (769, 629) on .main
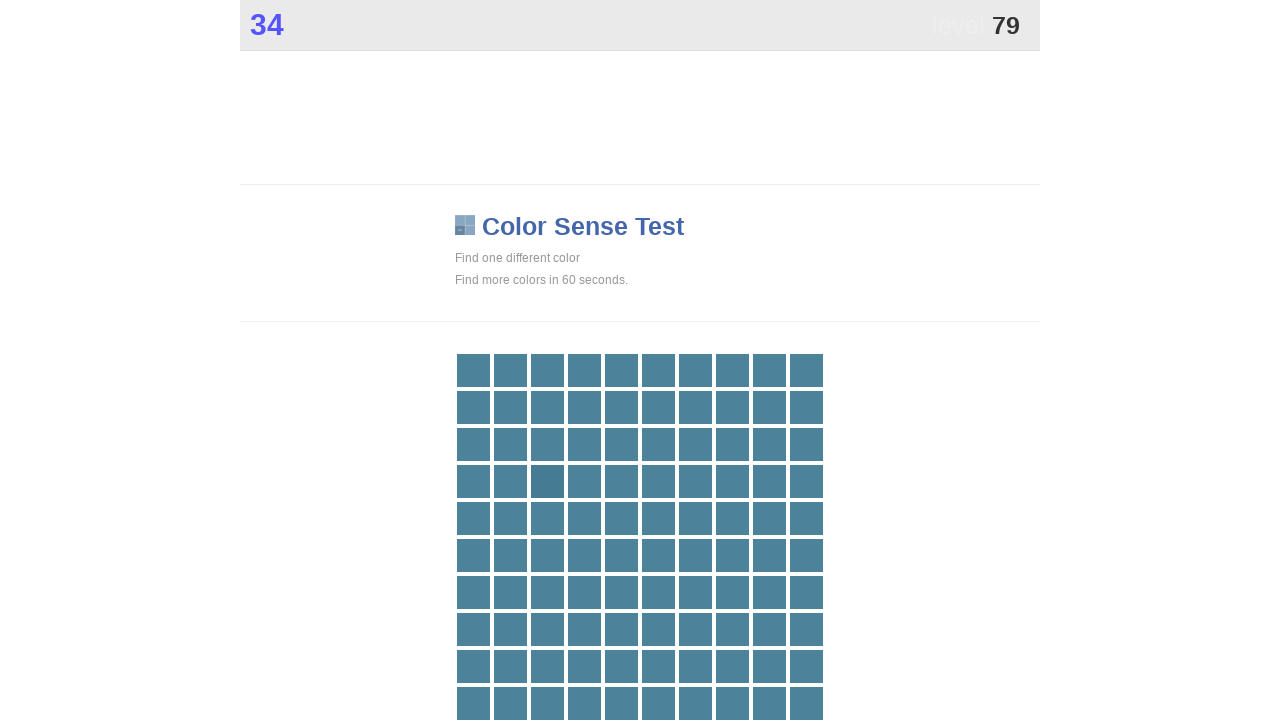

Clicked main game button at (547, 481) on .main
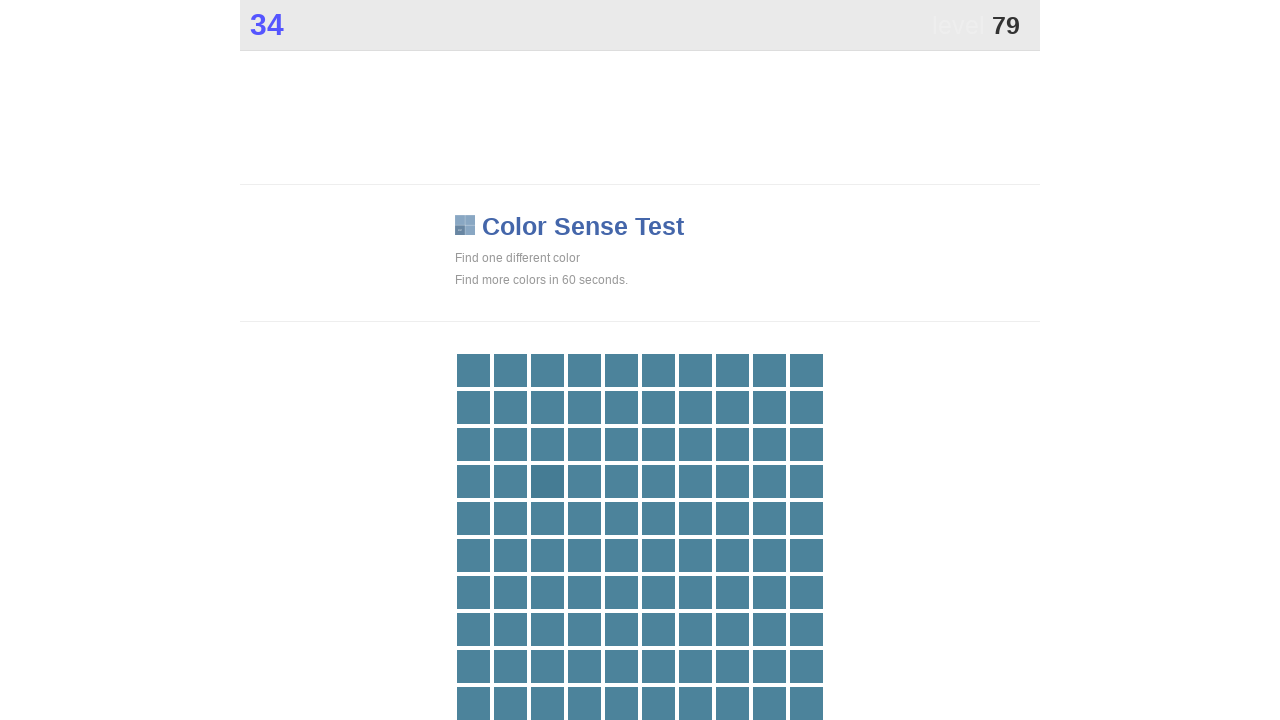

Clicked main game button at (547, 481) on .main
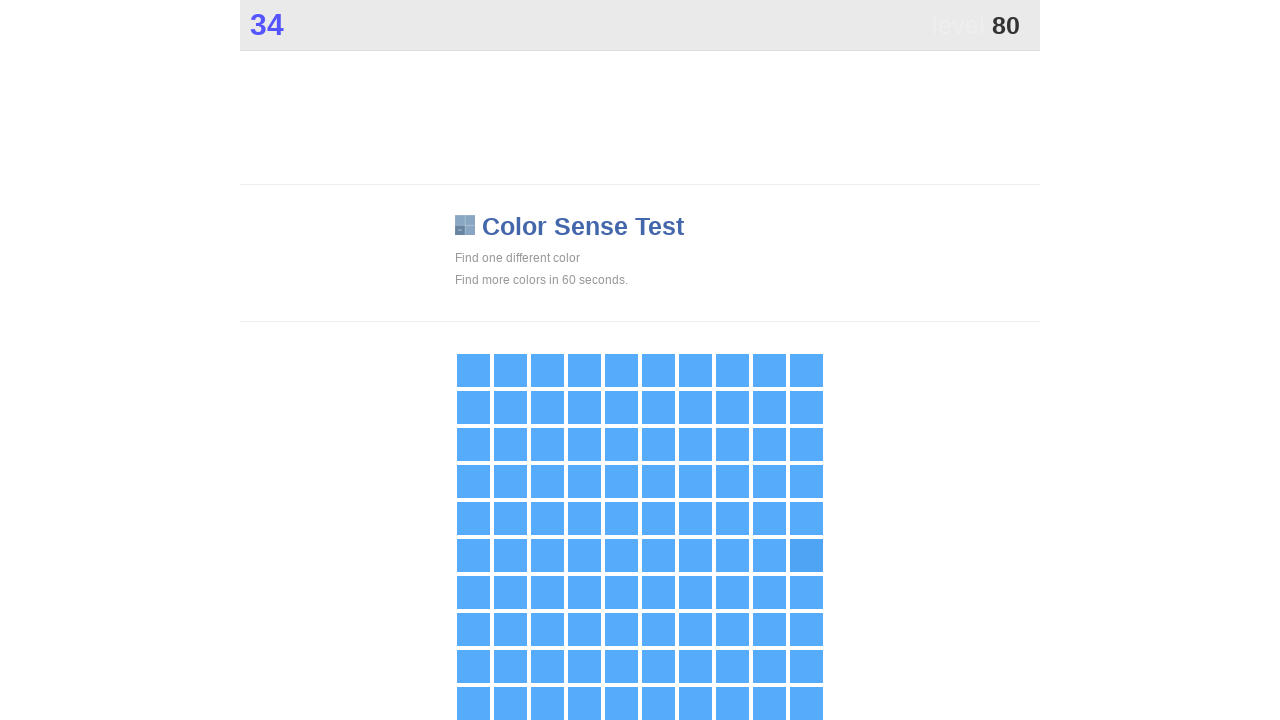

Clicked main game button at (806, 555) on .main
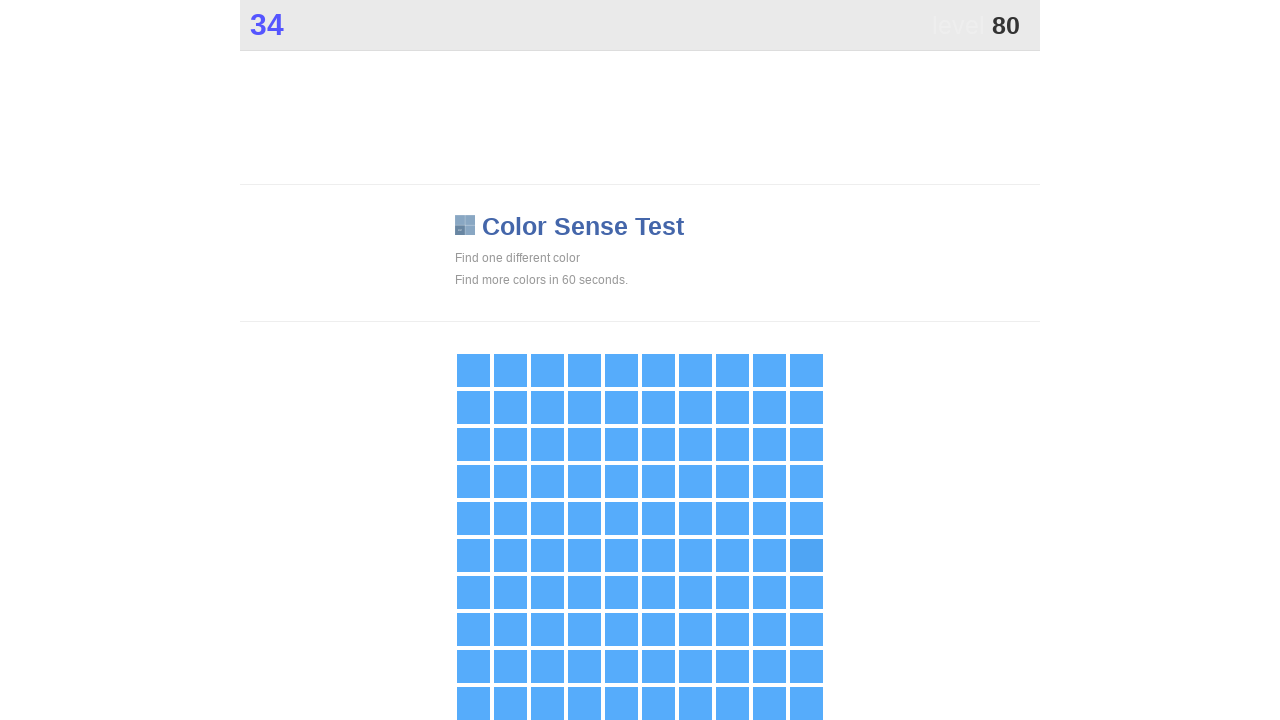

Clicked main game button at (806, 555) on .main
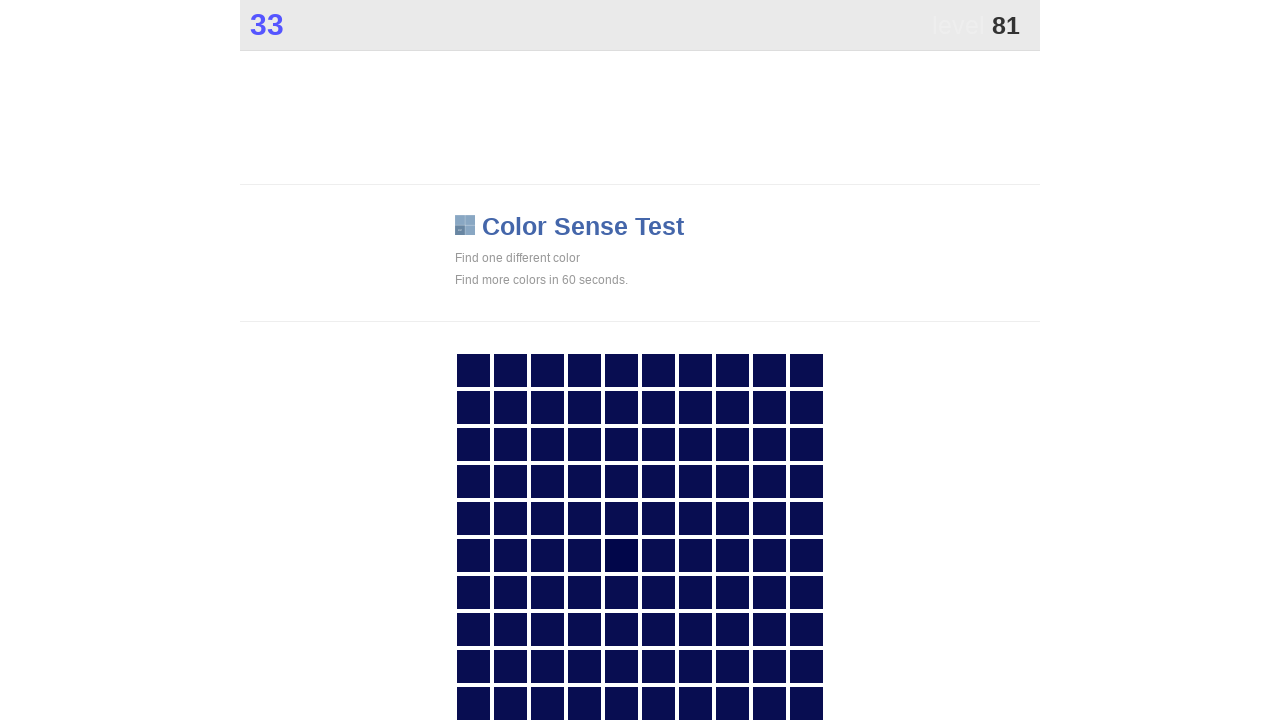

Clicked main game button at (621, 555) on .main
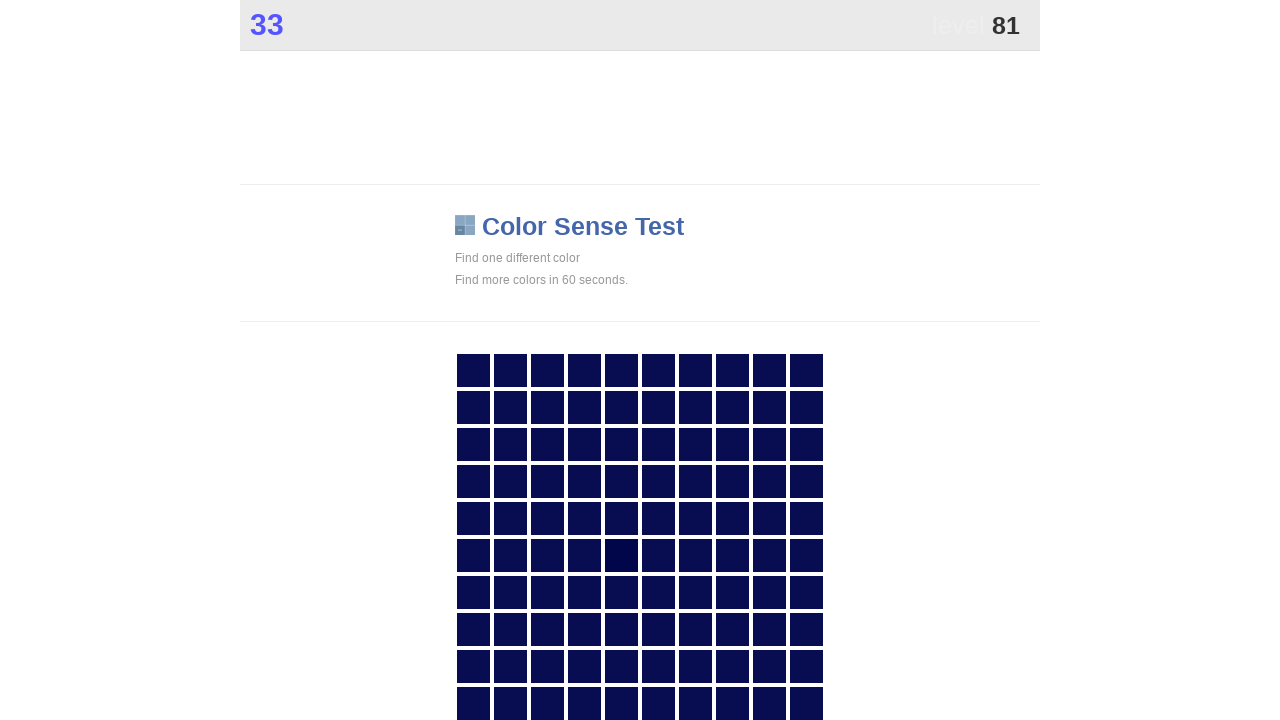

Clicked main game button at (621, 555) on .main
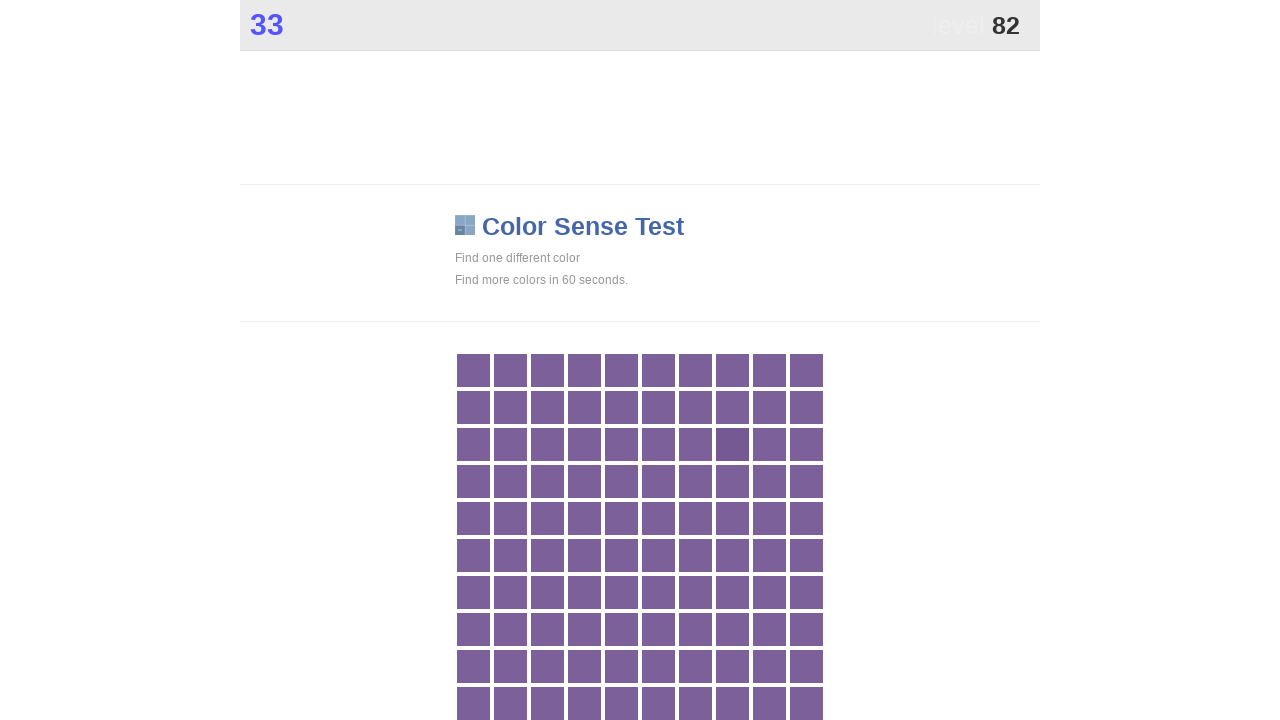

Clicked main game button at (732, 444) on .main
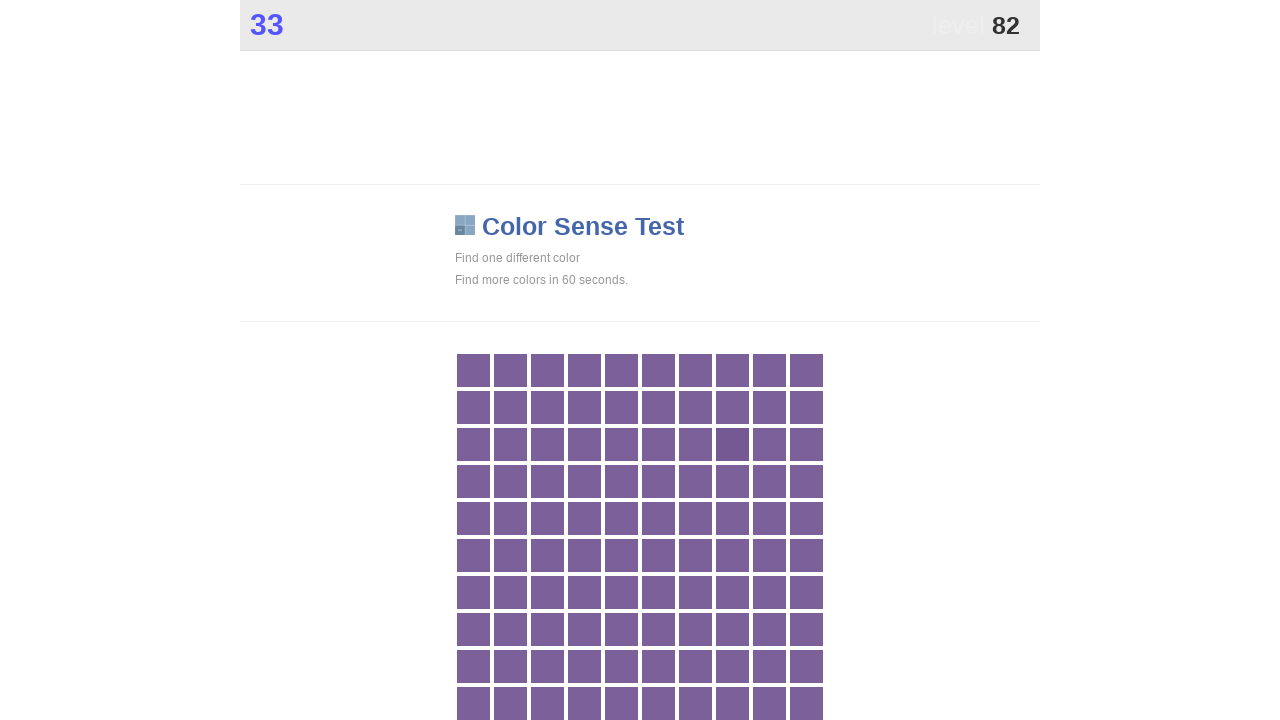

Clicked main game button at (732, 444) on .main
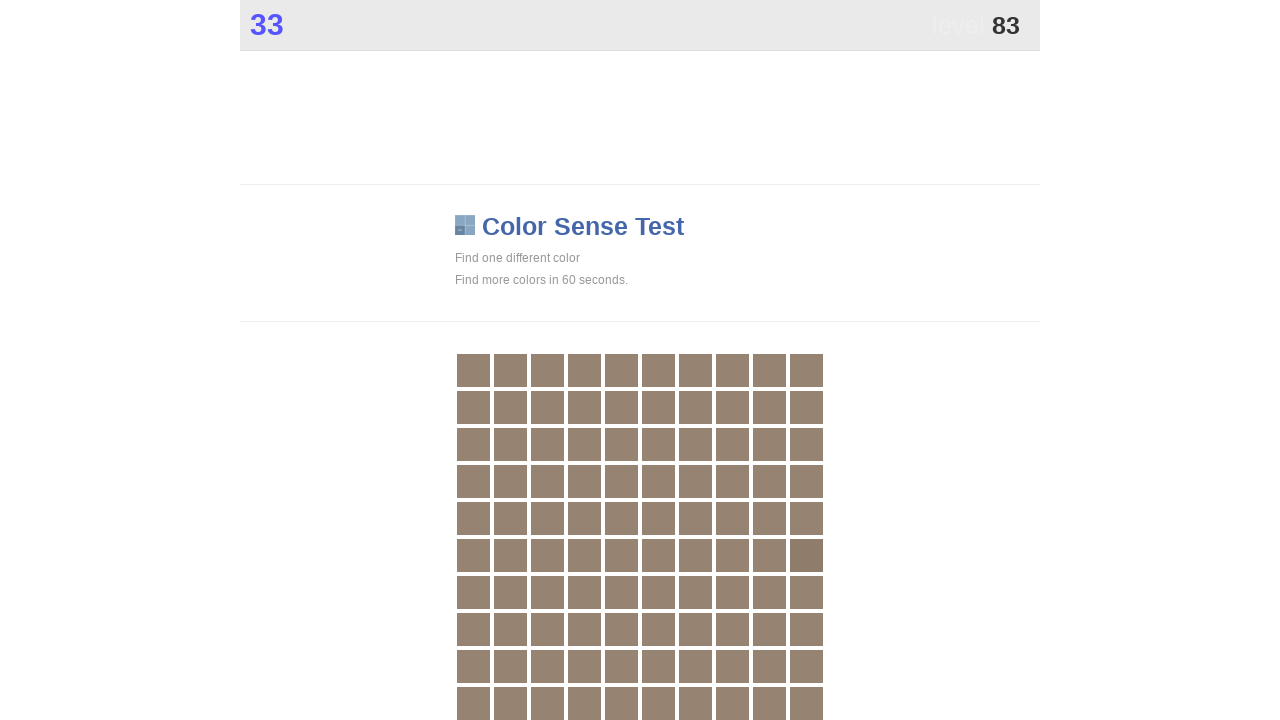

Clicked main game button at (806, 555) on .main
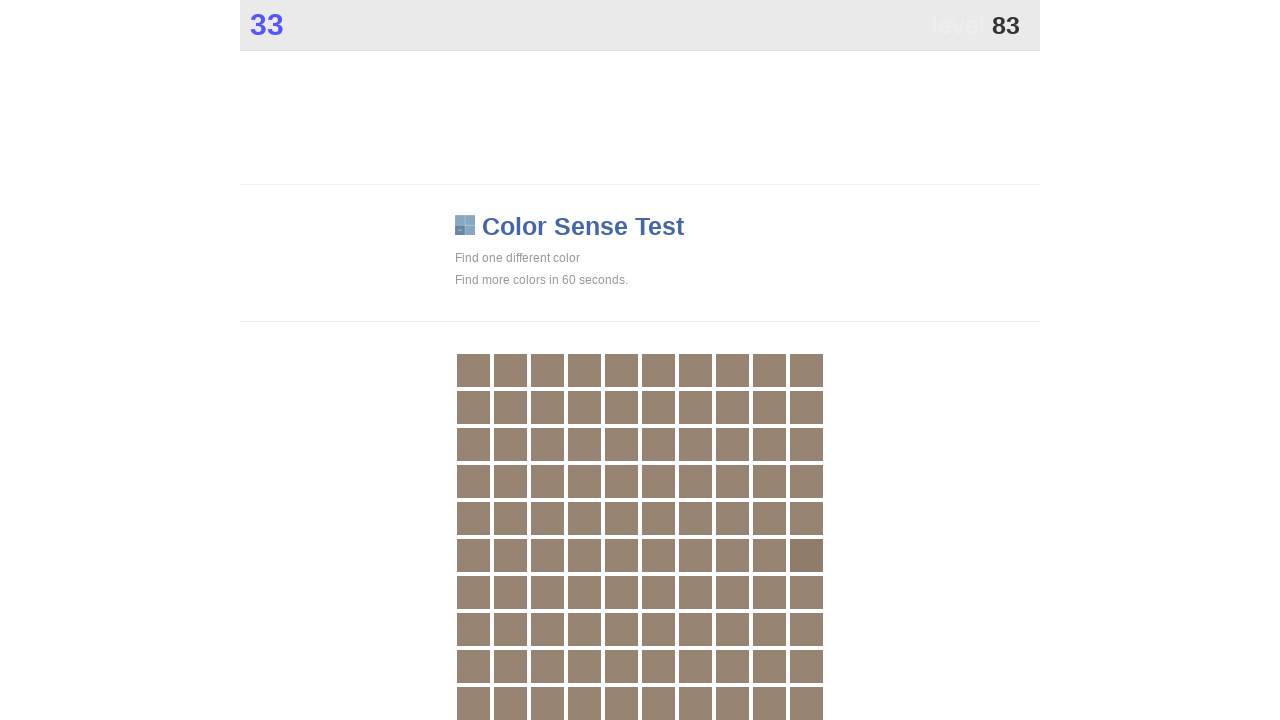

Clicked main game button at (806, 555) on .main
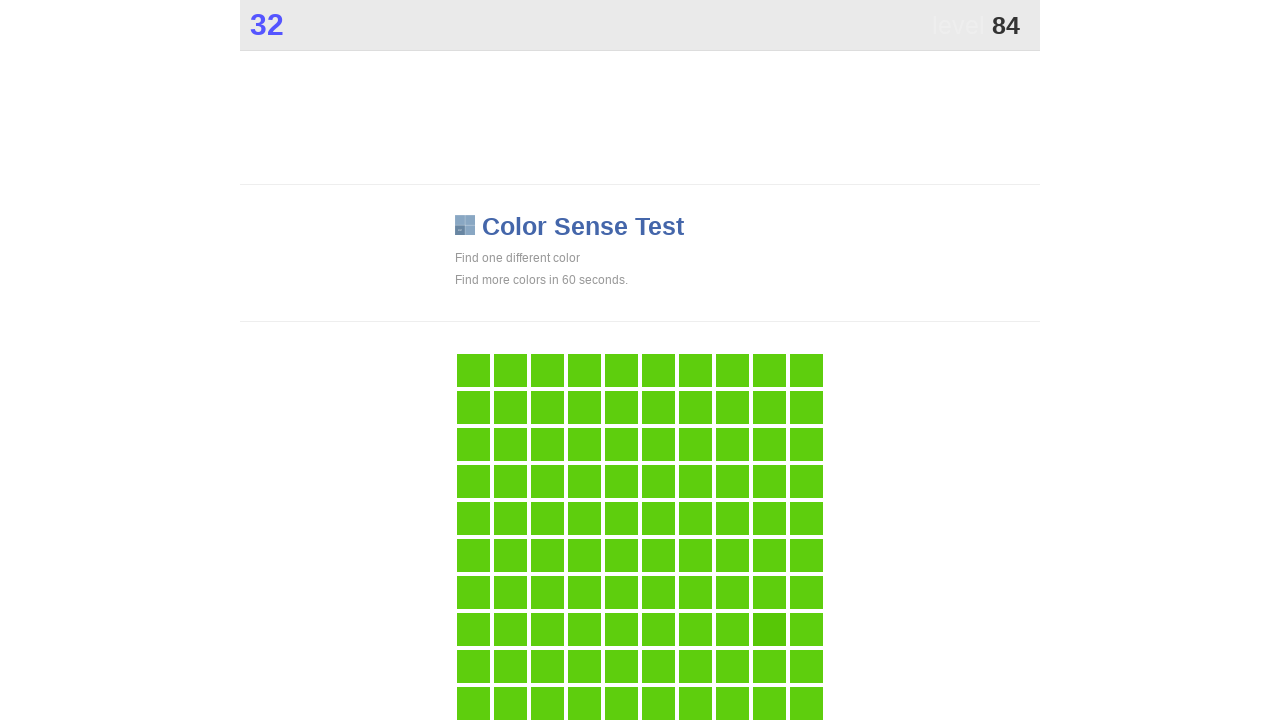

Clicked main game button at (769, 629) on .main
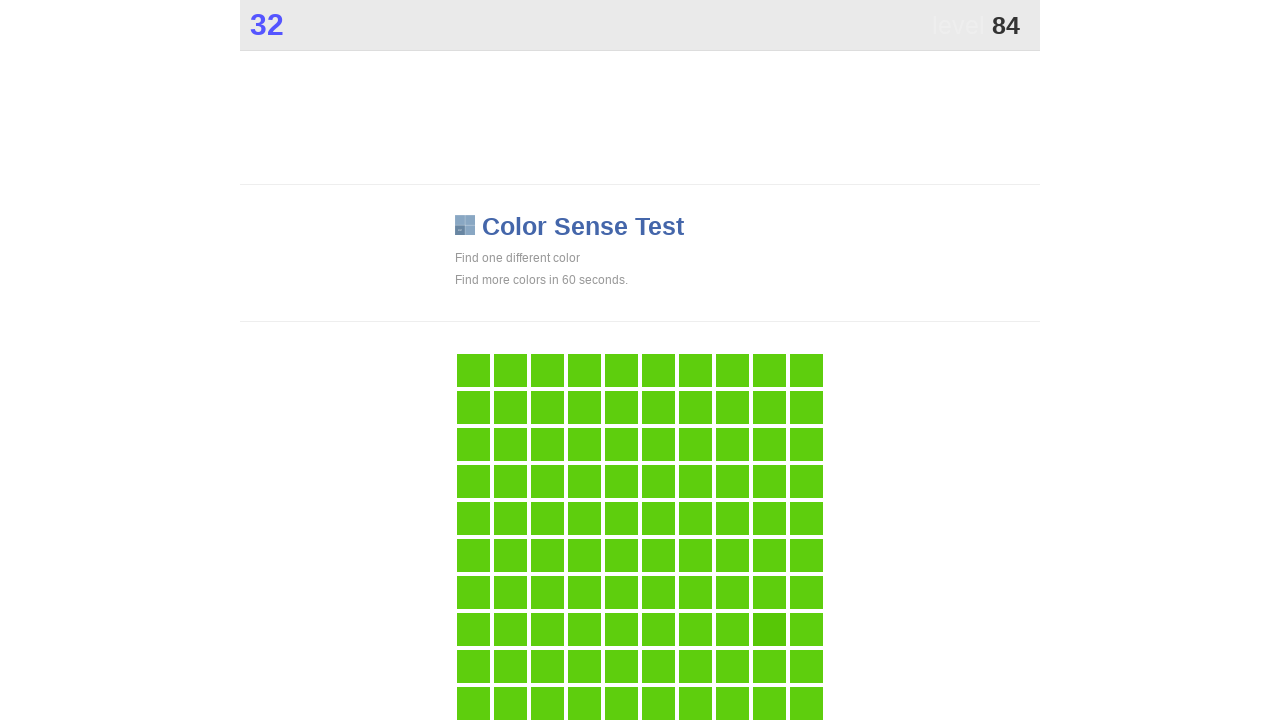

Clicked main game button at (769, 629) on .main
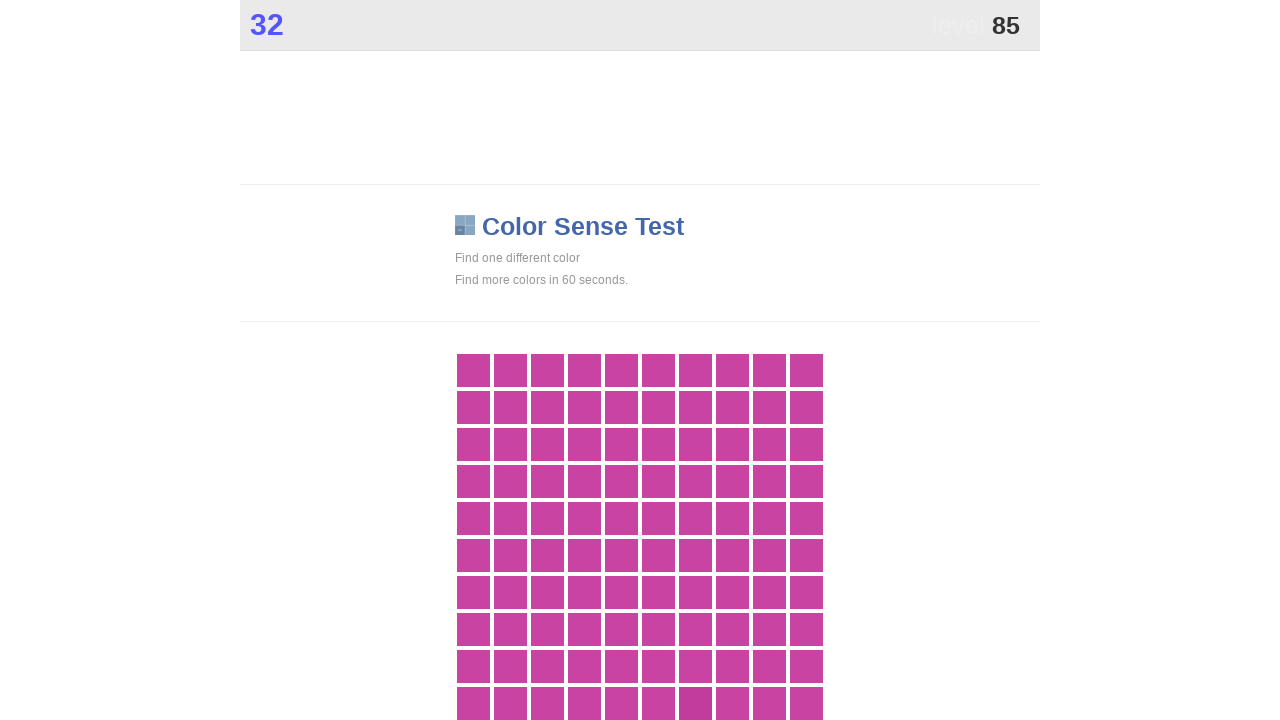

Clicked main game button at (695, 703) on .main
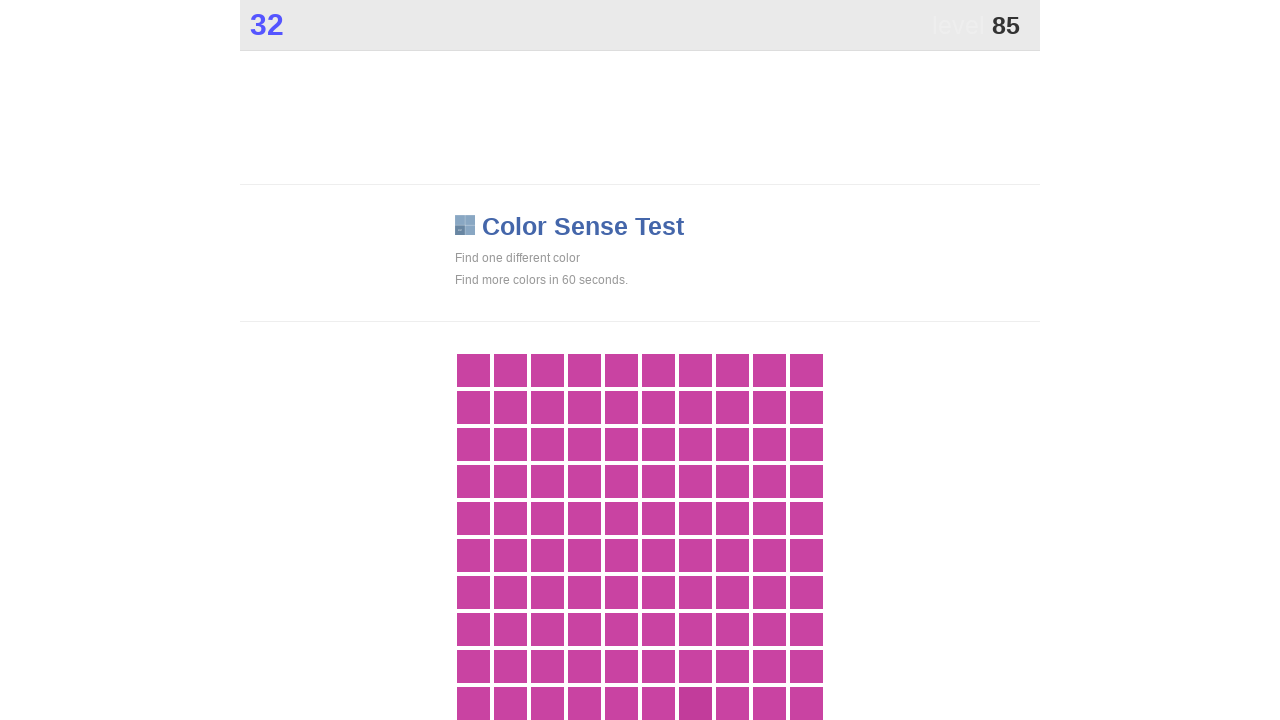

Clicked main game button at (695, 703) on .main
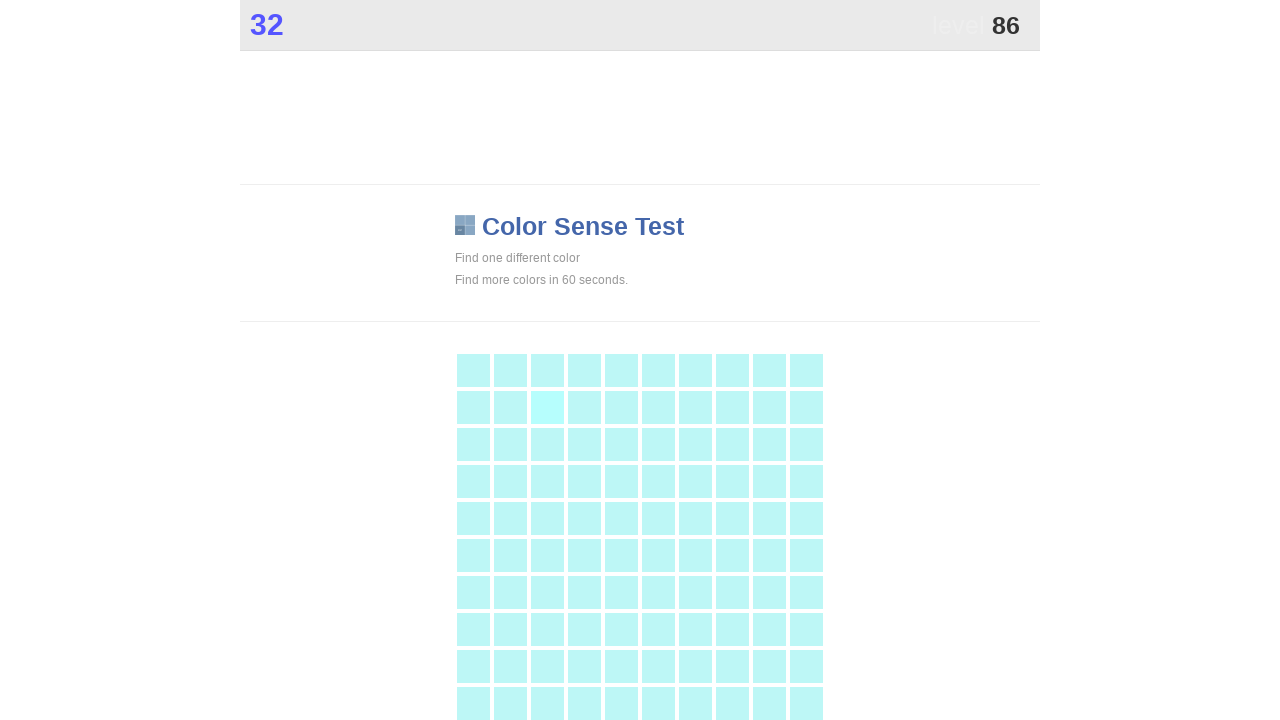

Clicked main game button at (547, 407) on .main
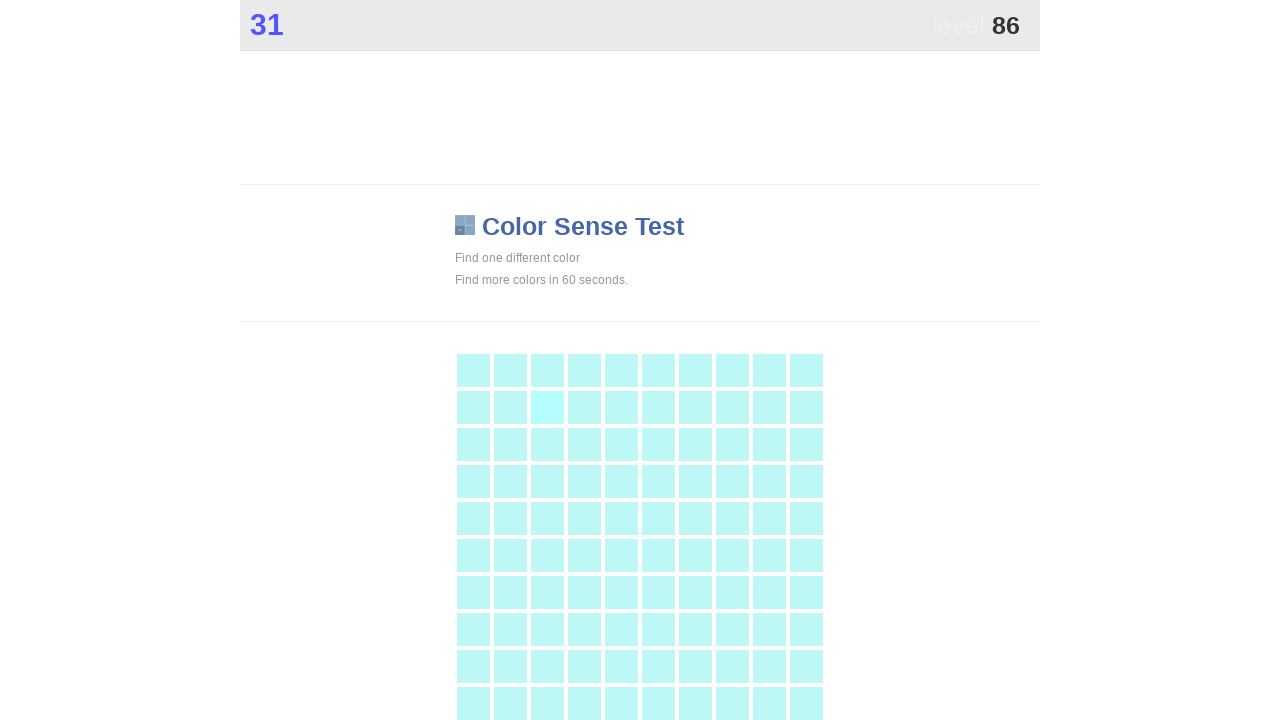

Clicked main game button at (547, 407) on .main
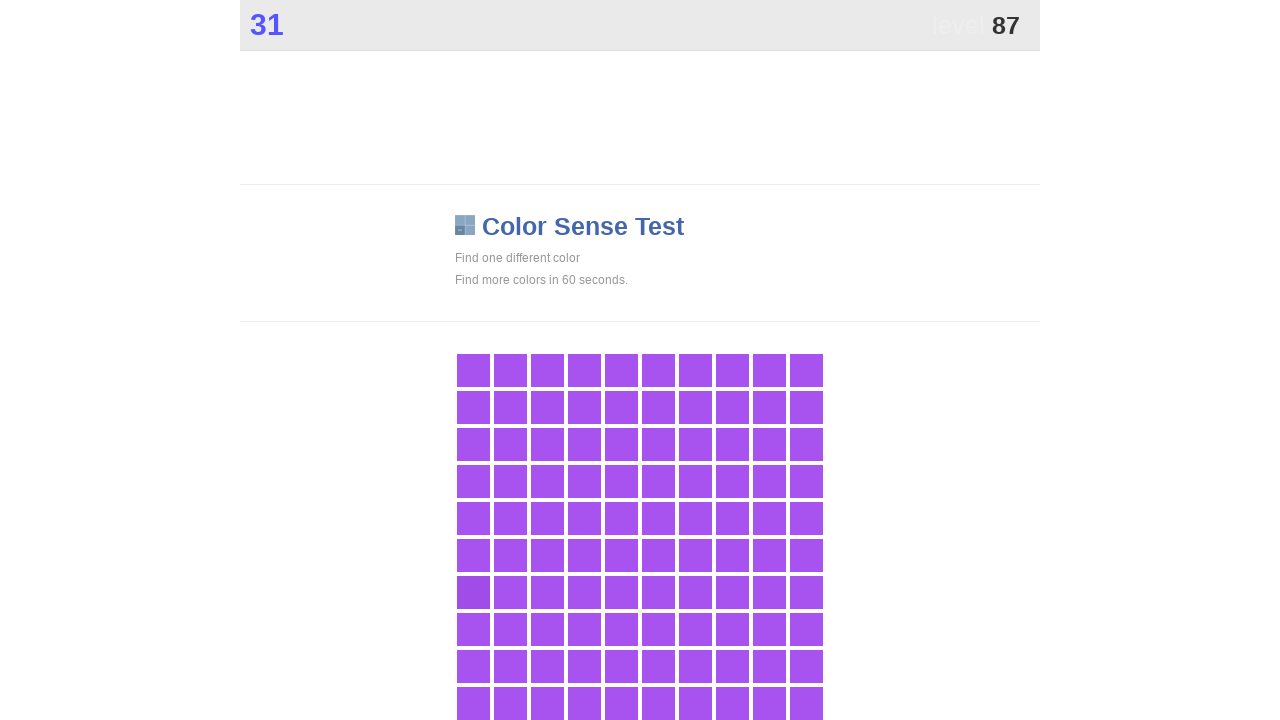

Clicked main game button at (473, 592) on .main
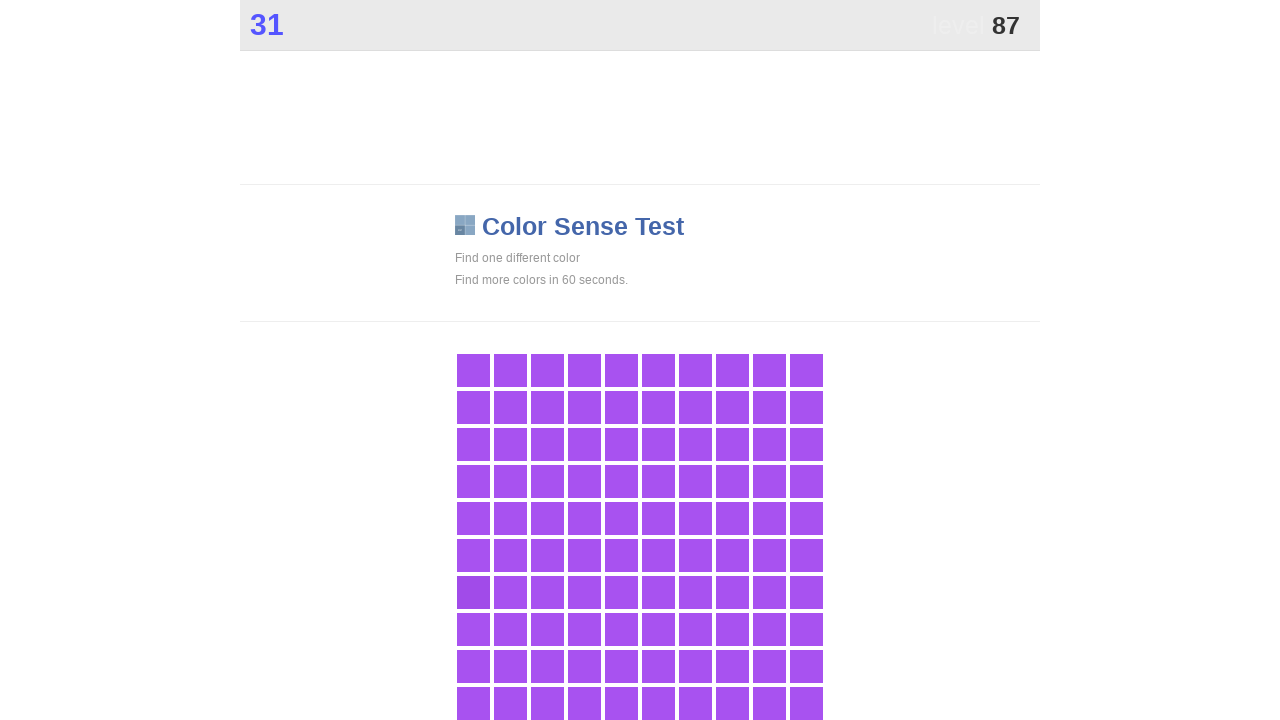

Clicked main game button at (473, 592) on .main
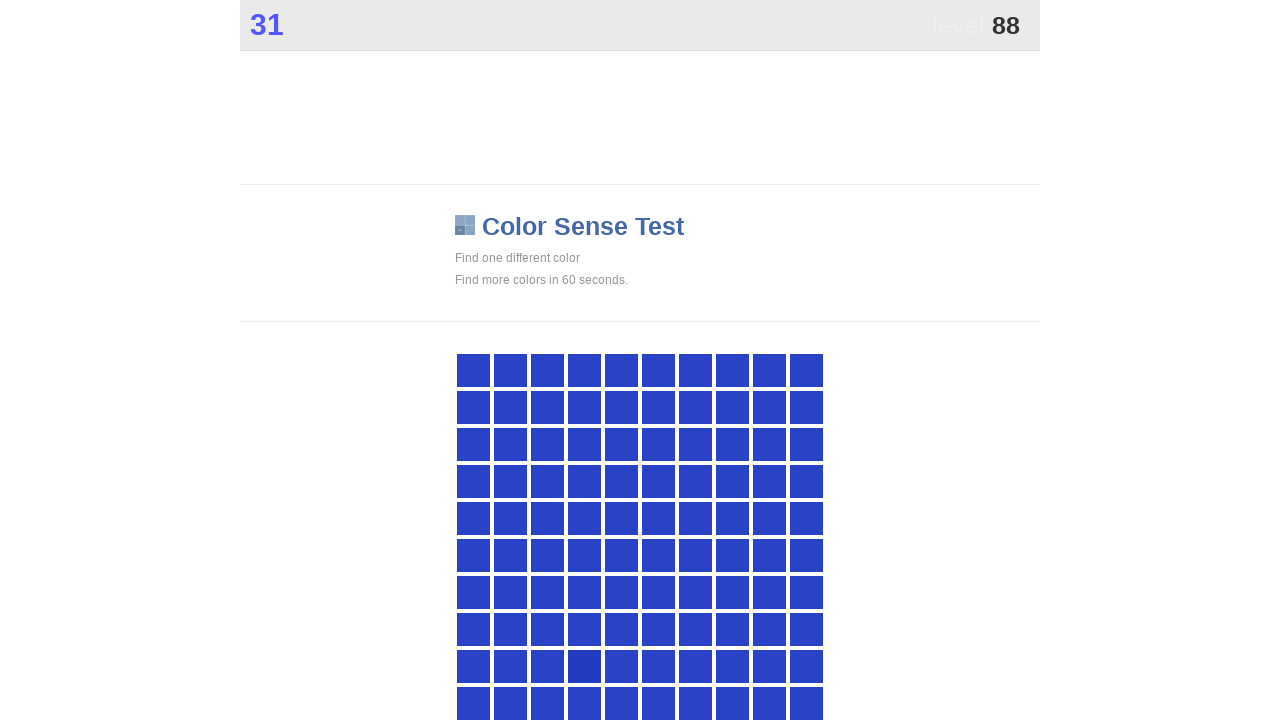

Clicked main game button at (584, 666) on .main
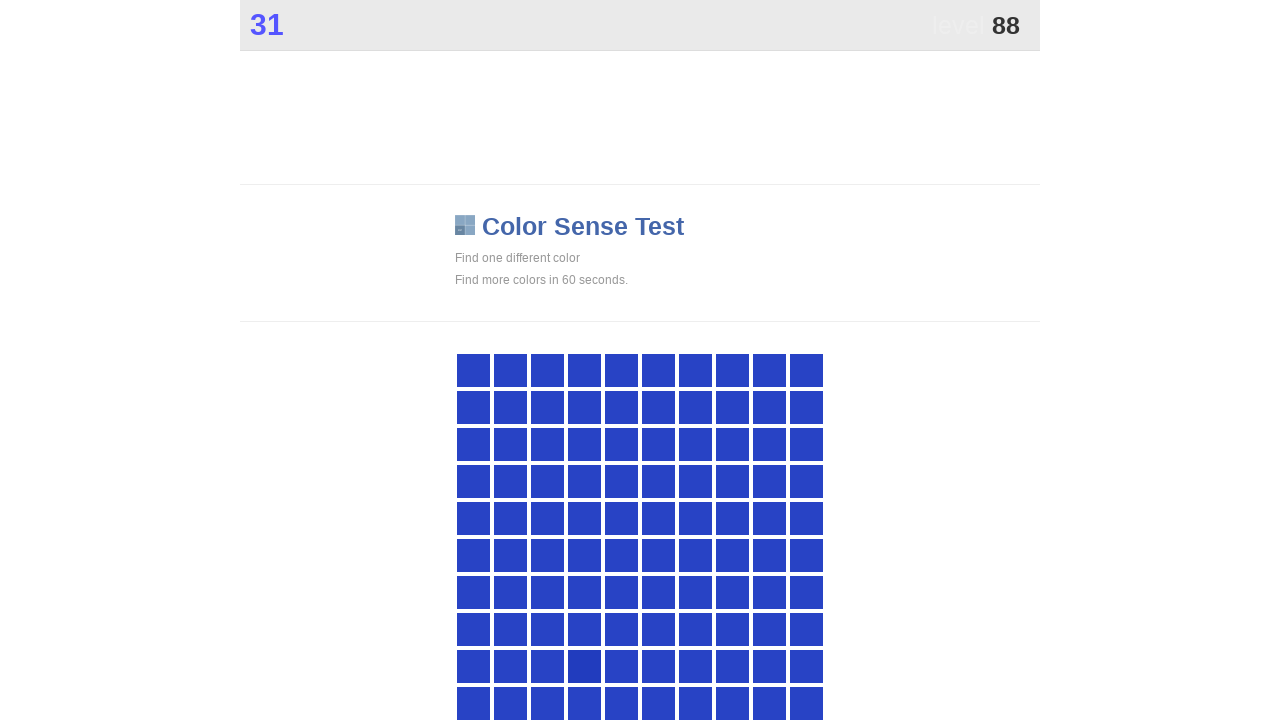

Clicked main game button at (584, 666) on .main
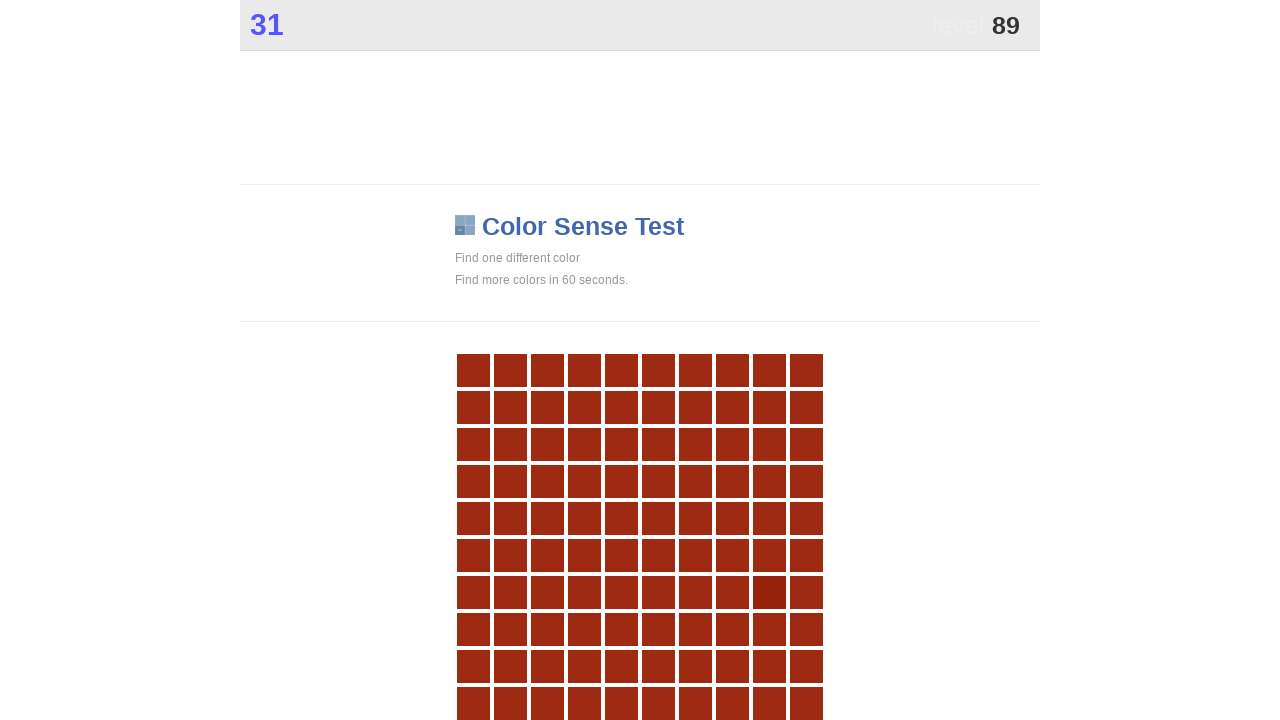

Clicked main game button at (769, 592) on .main
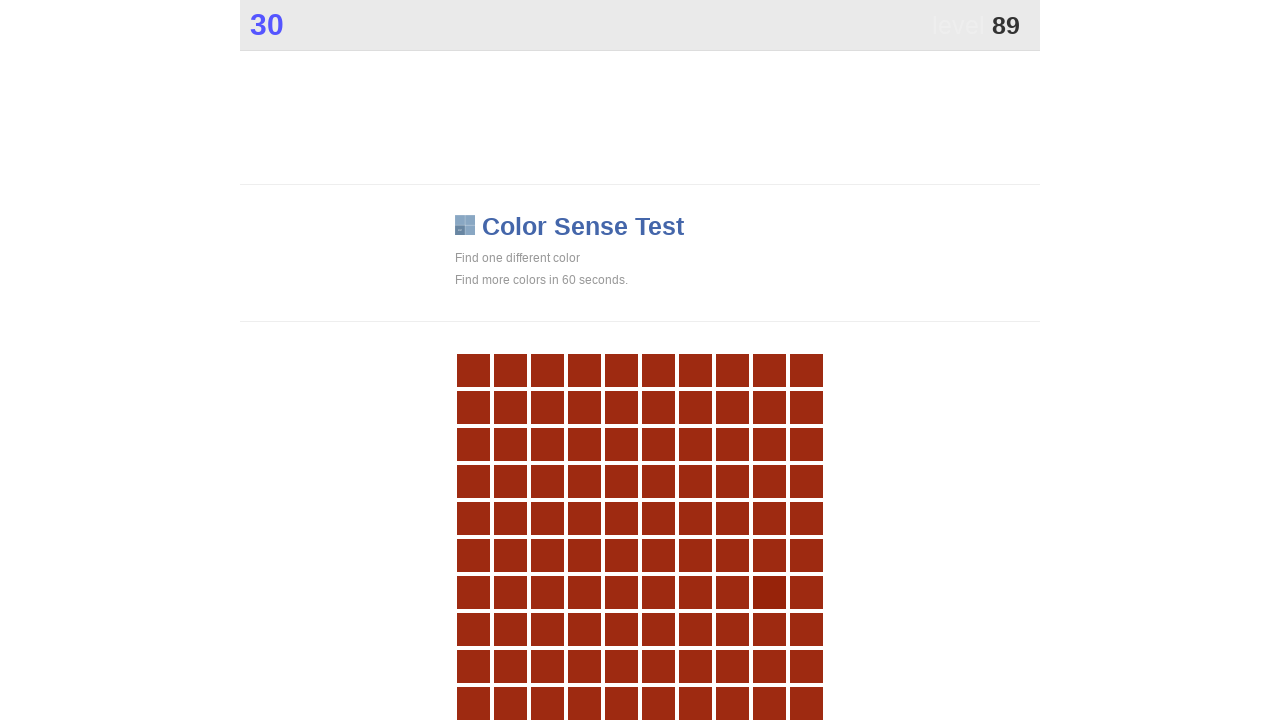

Clicked main game button at (769, 592) on .main
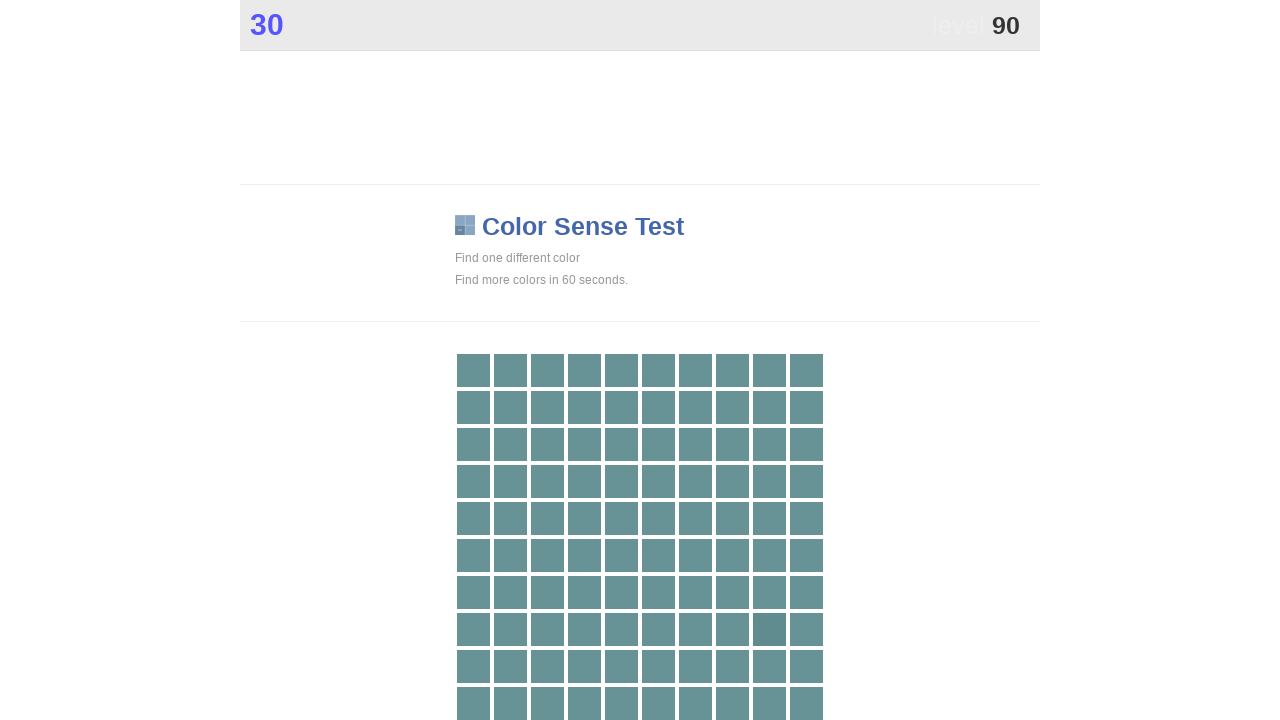

Clicked main game button at (769, 629) on .main
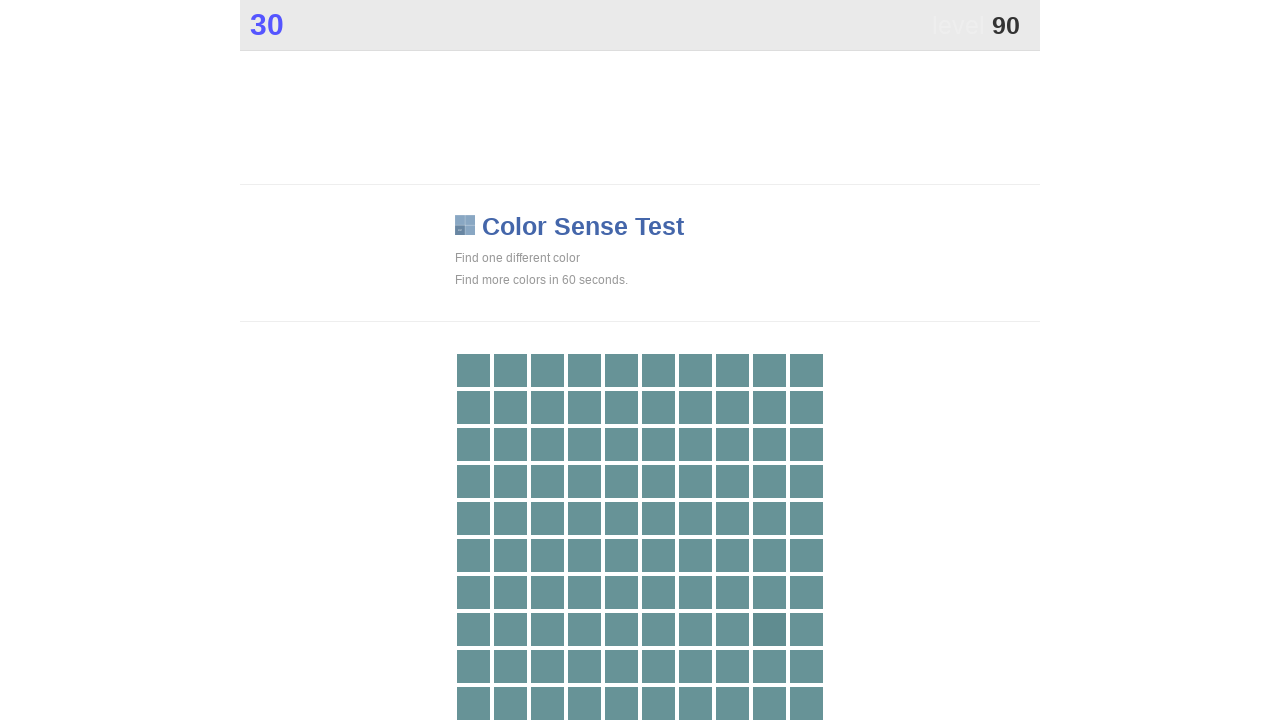

Clicked main game button at (769, 629) on .main
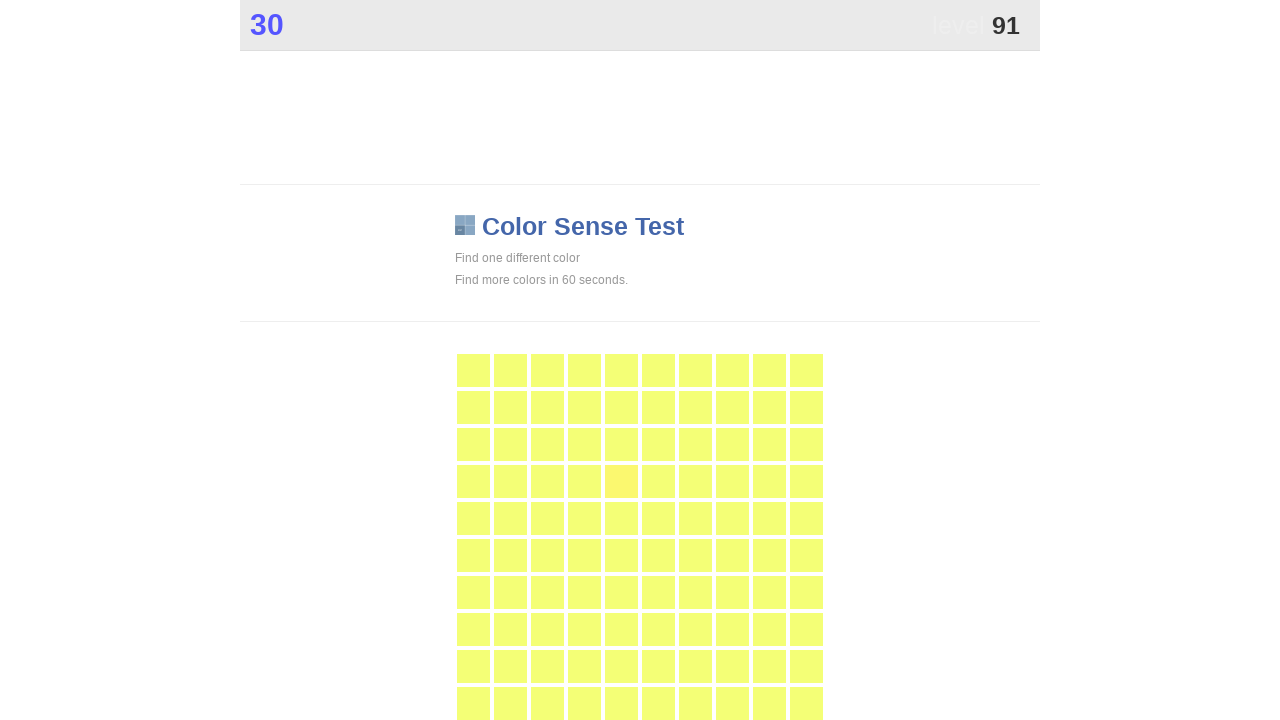

Clicked main game button at (621, 481) on .main
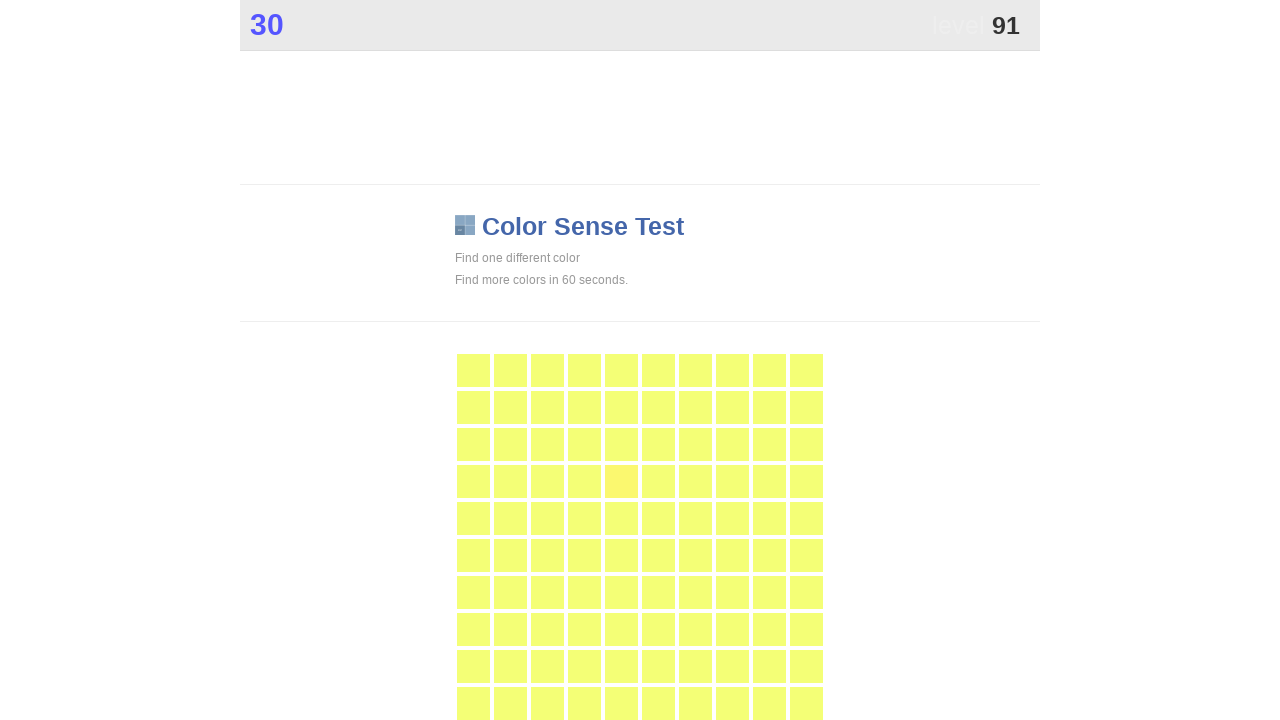

Clicked main game button at (621, 481) on .main
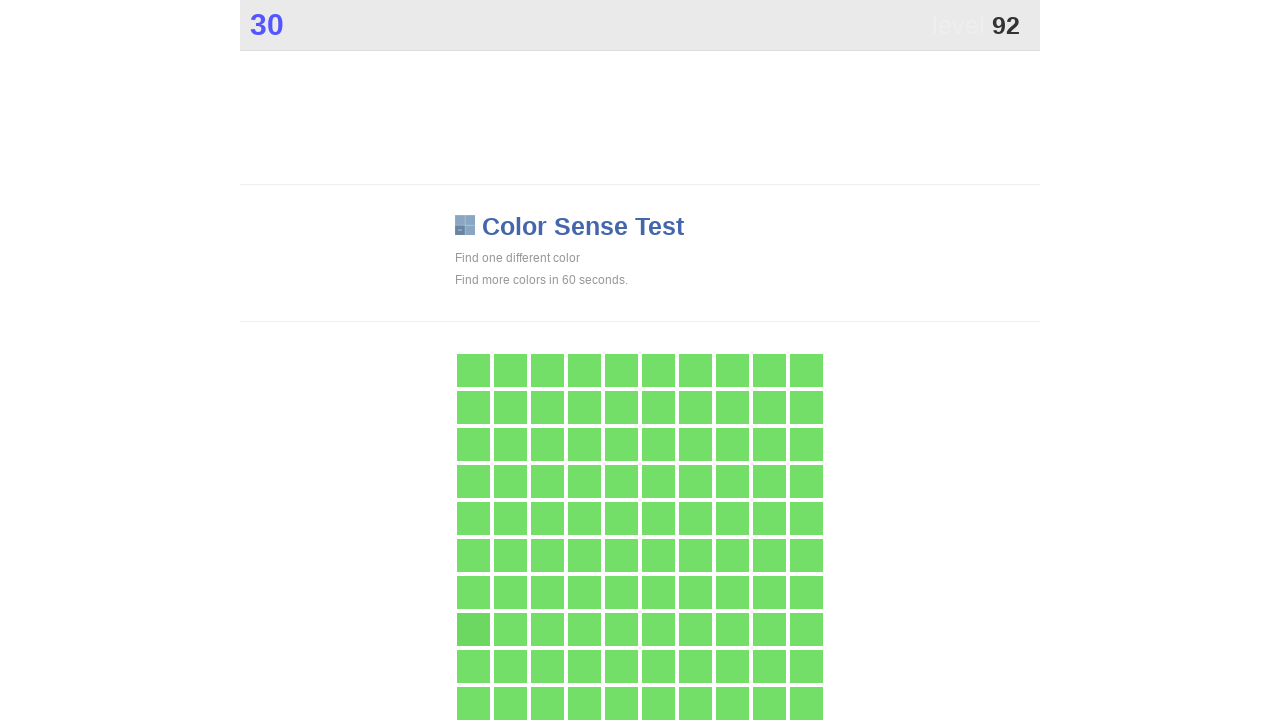

Clicked main game button at (473, 629) on .main
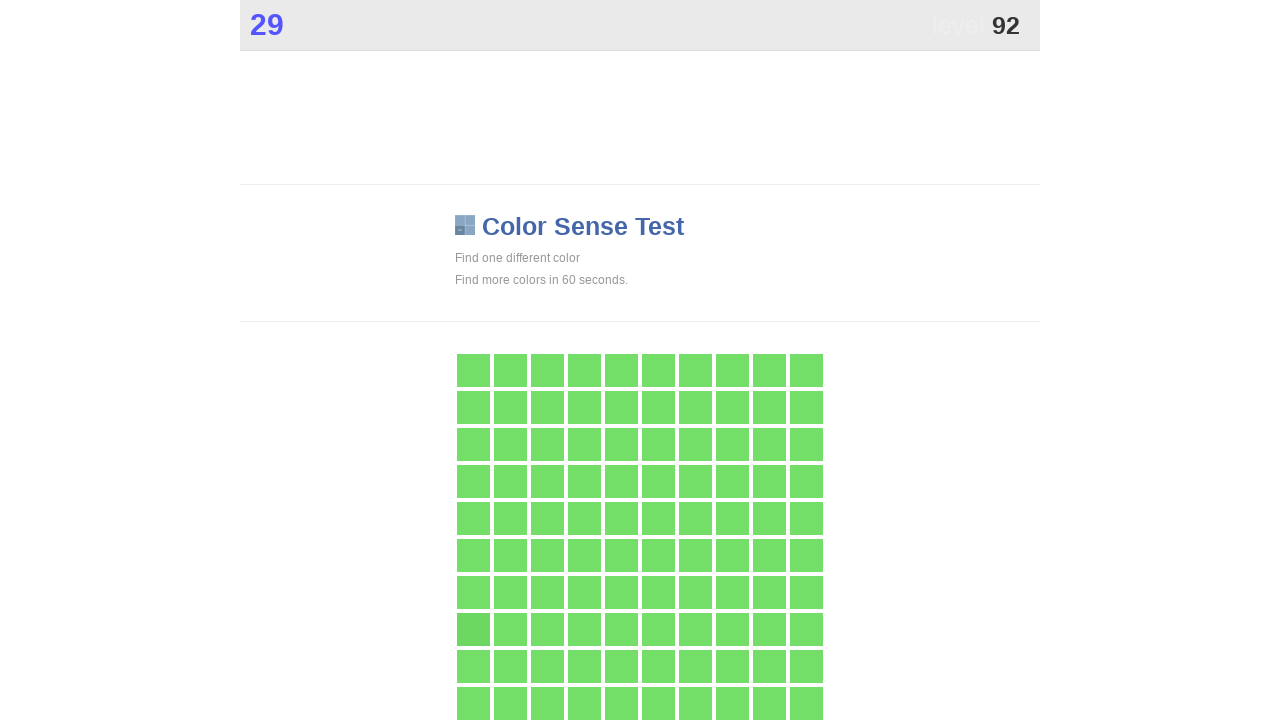

Clicked main game button at (473, 629) on .main
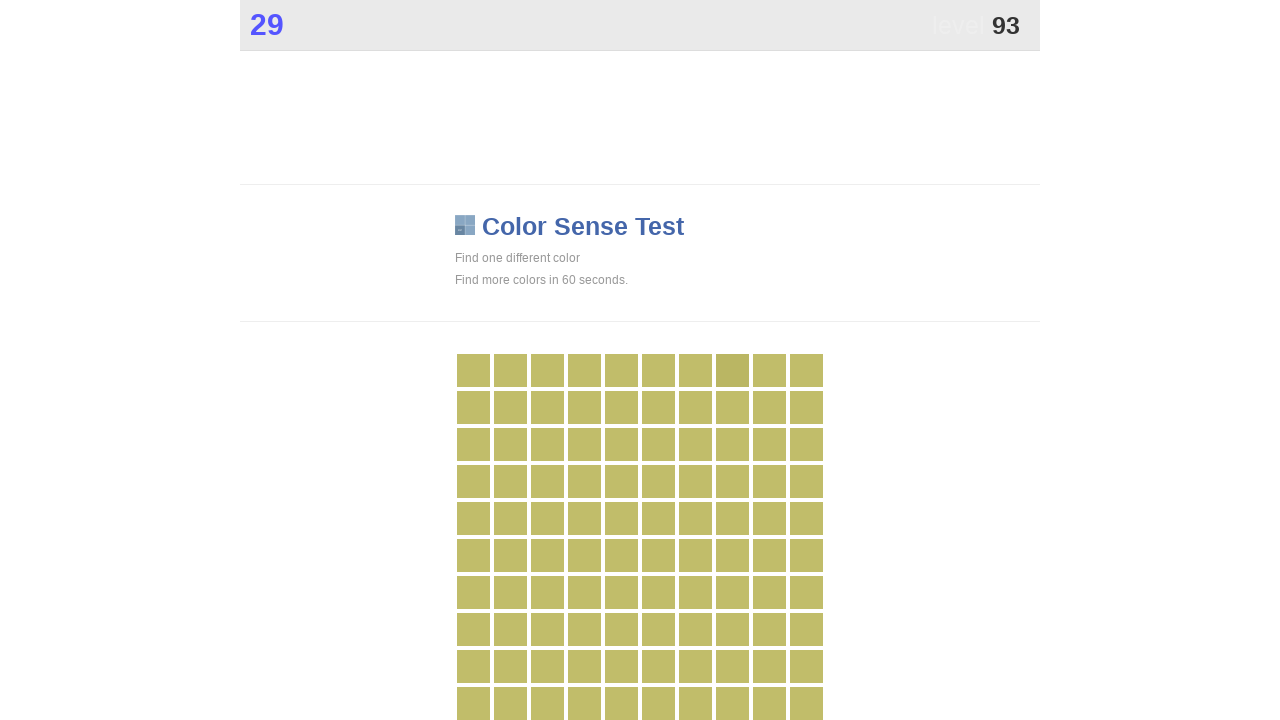

Clicked main game button at (732, 370) on .main
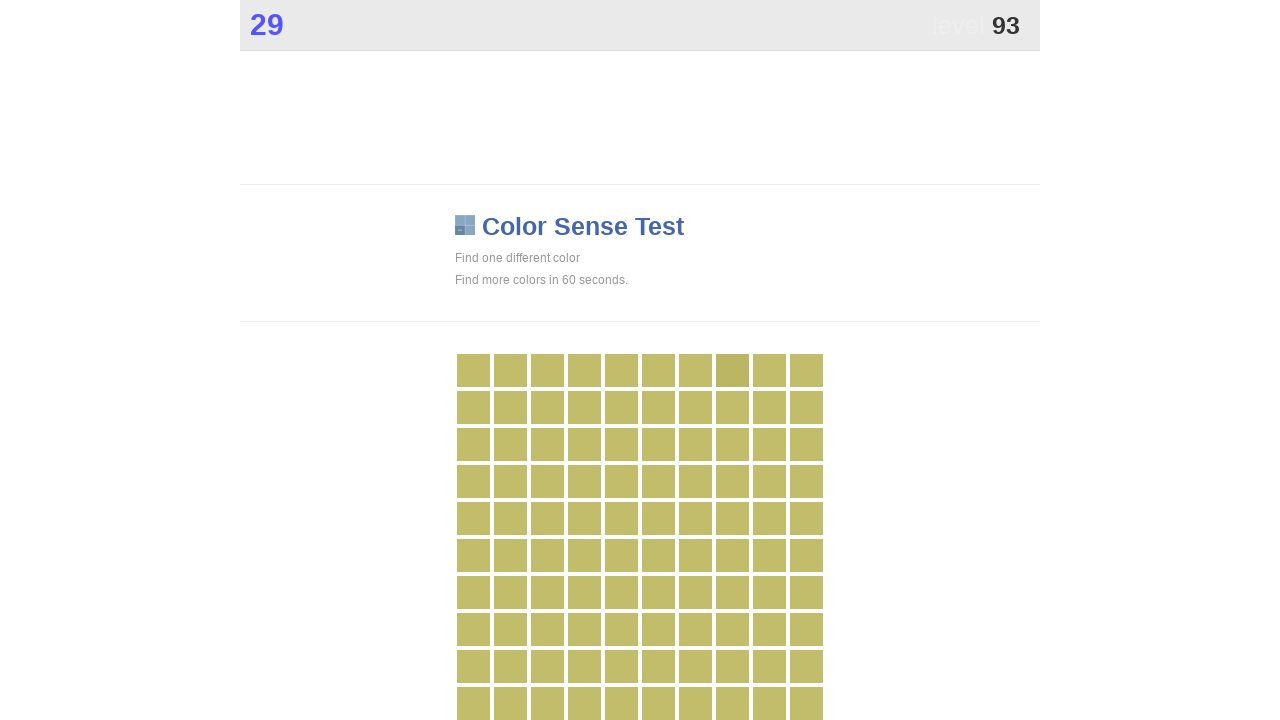

Clicked main game button at (732, 370) on .main
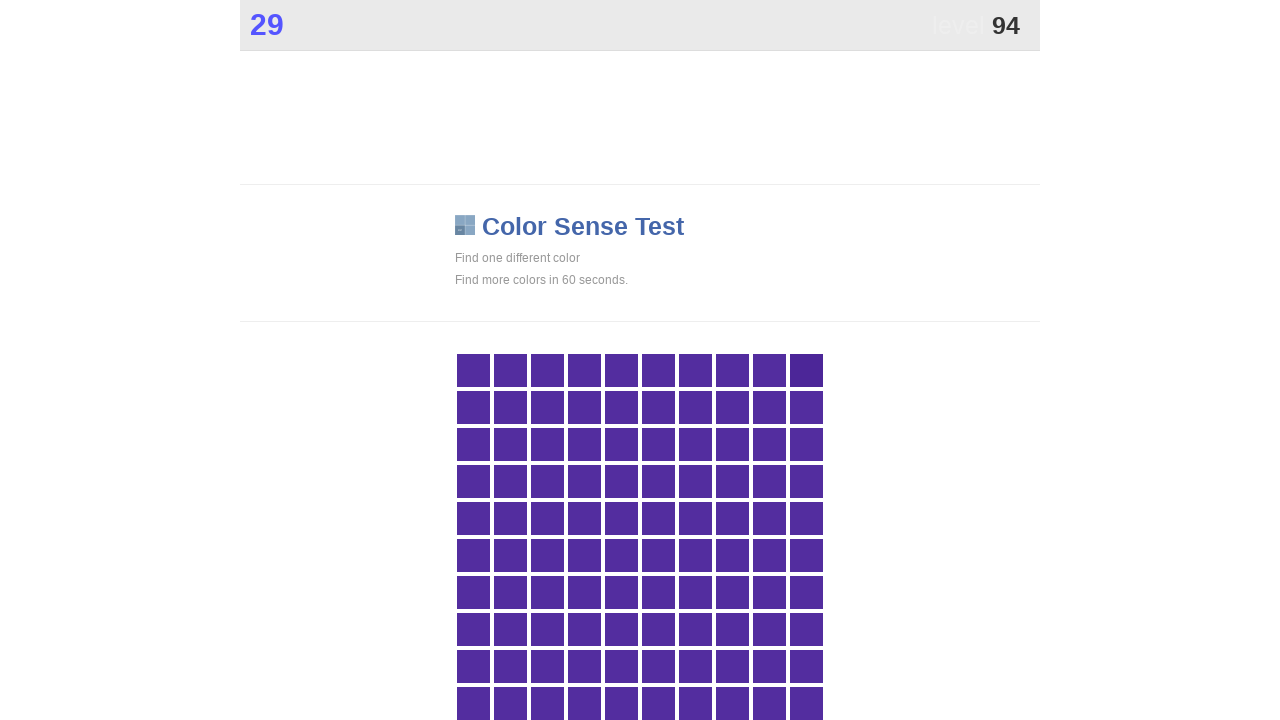

Clicked main game button at (806, 370) on .main
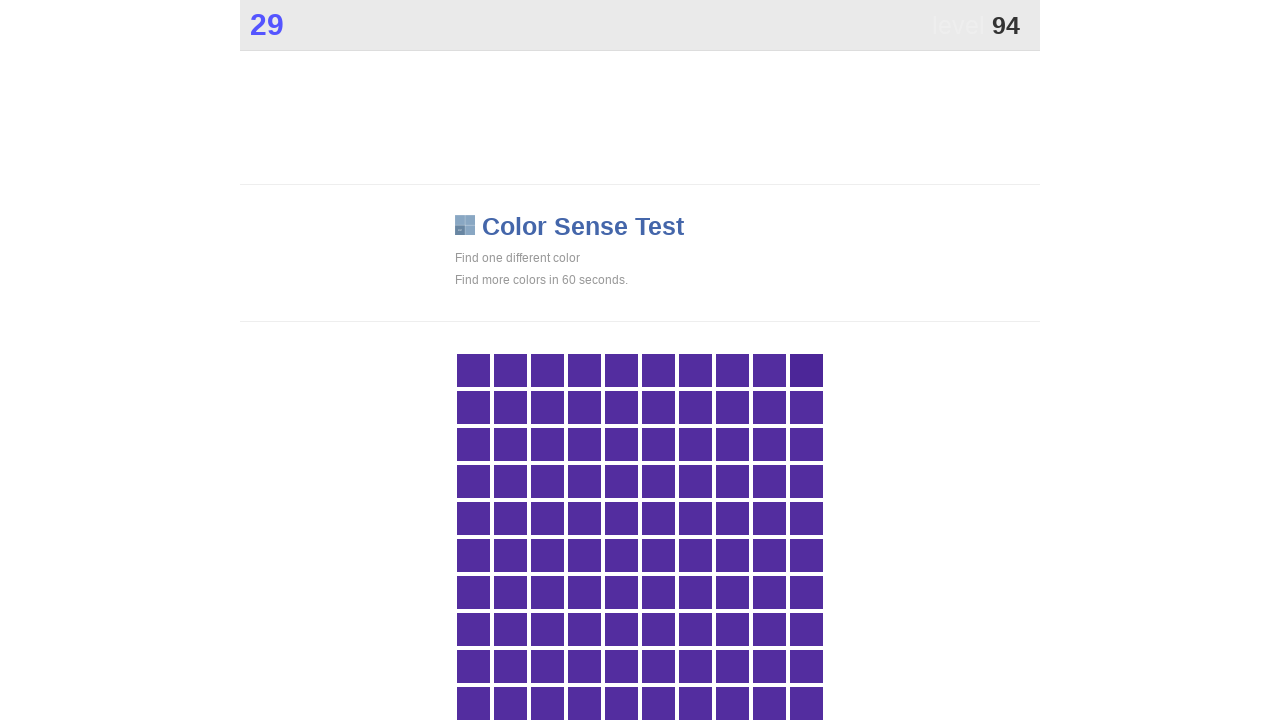

Clicked main game button at (806, 370) on .main
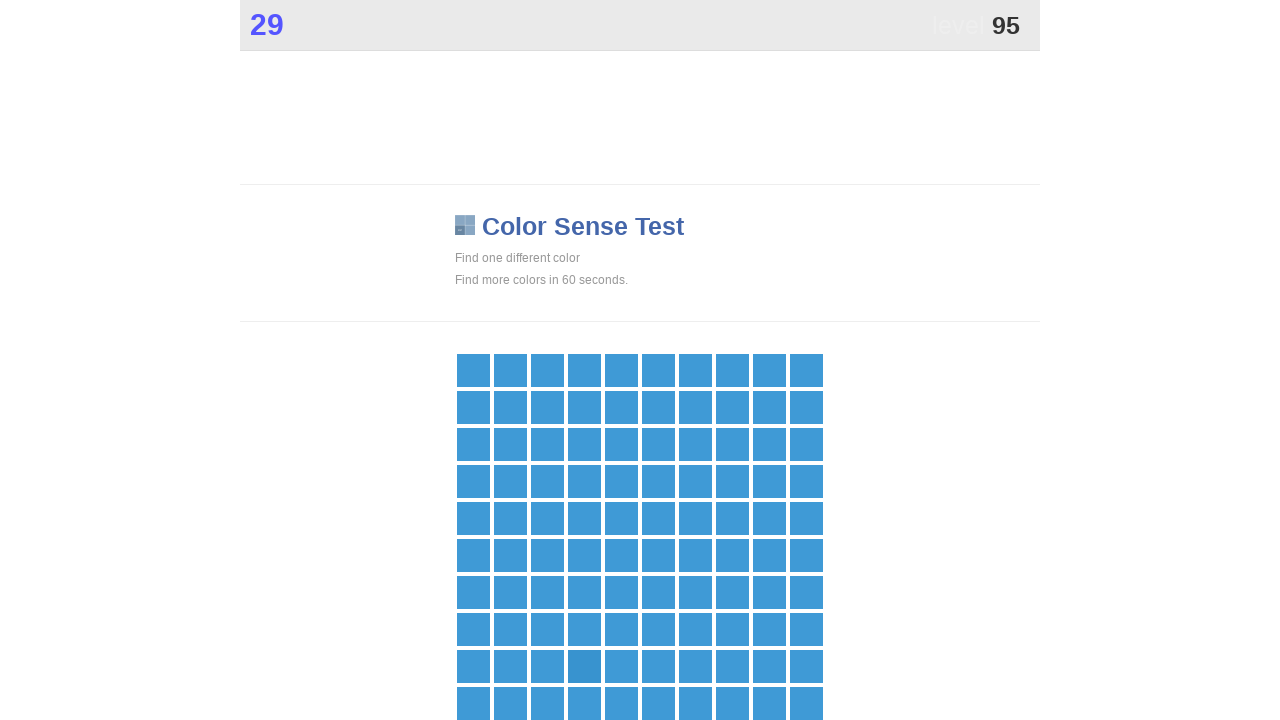

Clicked main game button at (584, 666) on .main
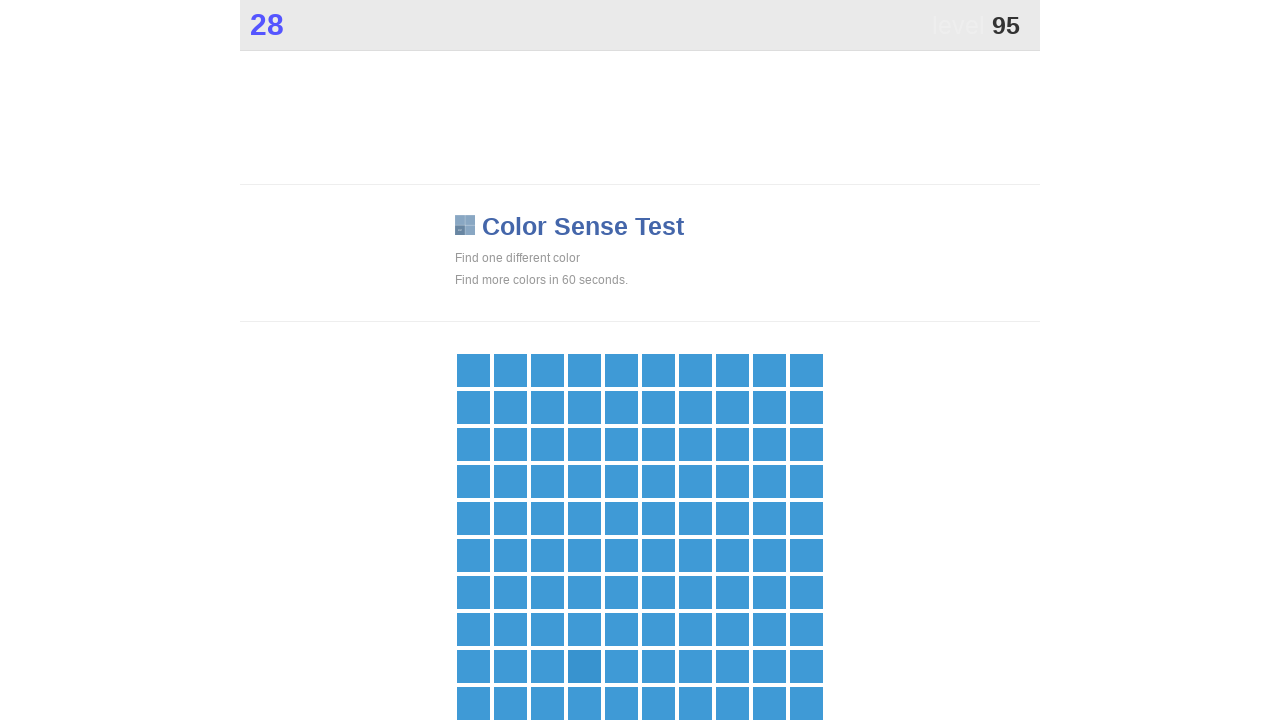

Clicked main game button at (584, 666) on .main
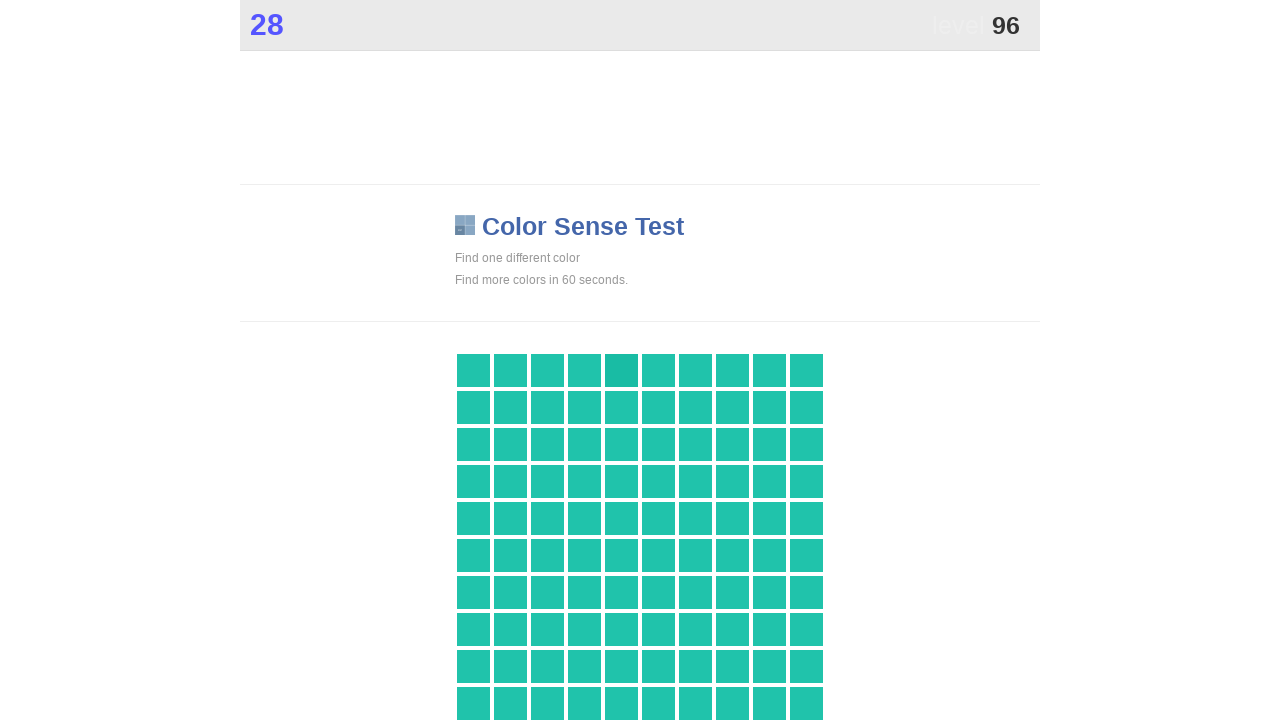

Clicked main game button at (621, 370) on .main
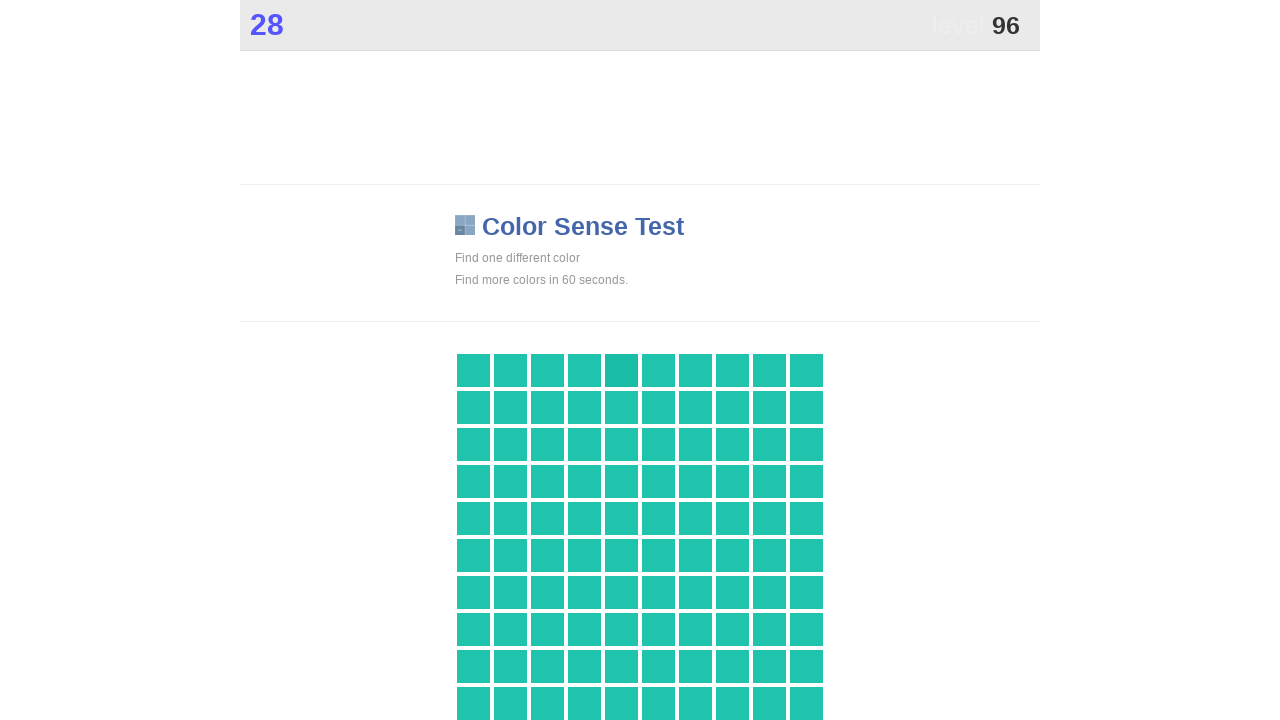

Clicked main game button at (621, 370) on .main
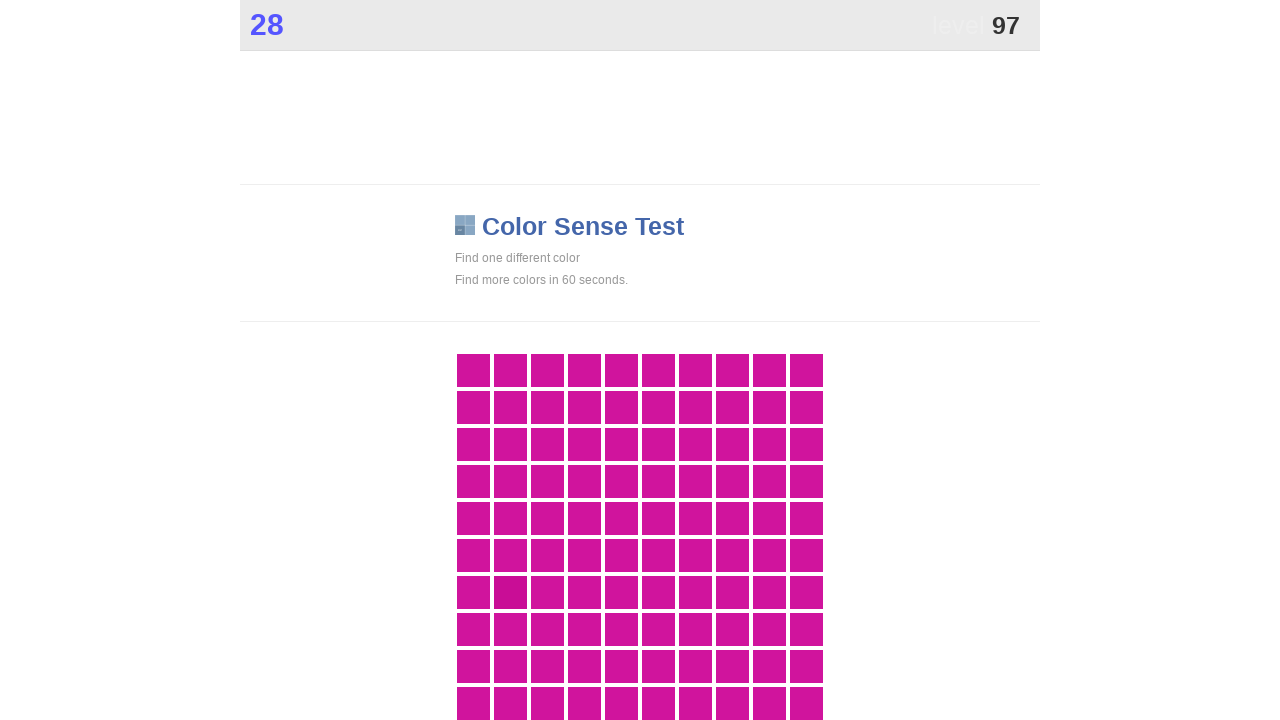

Clicked main game button at (510, 592) on .main
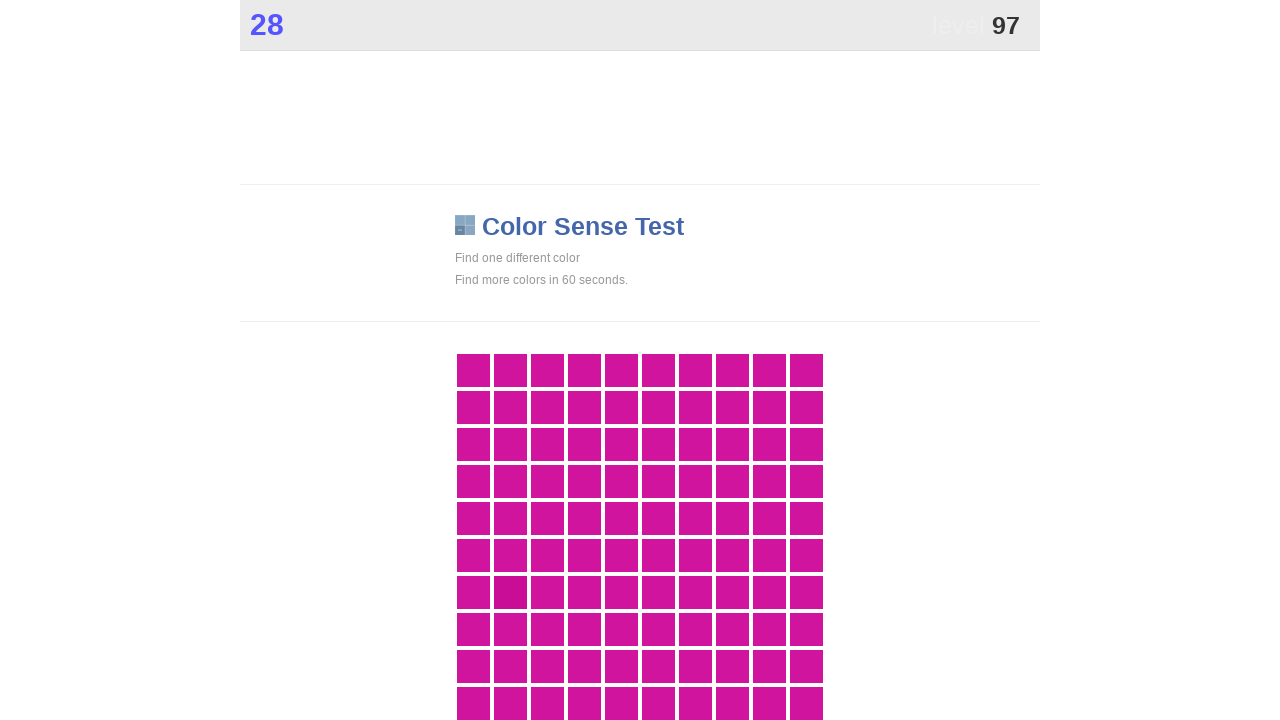

Clicked main game button at (510, 592) on .main
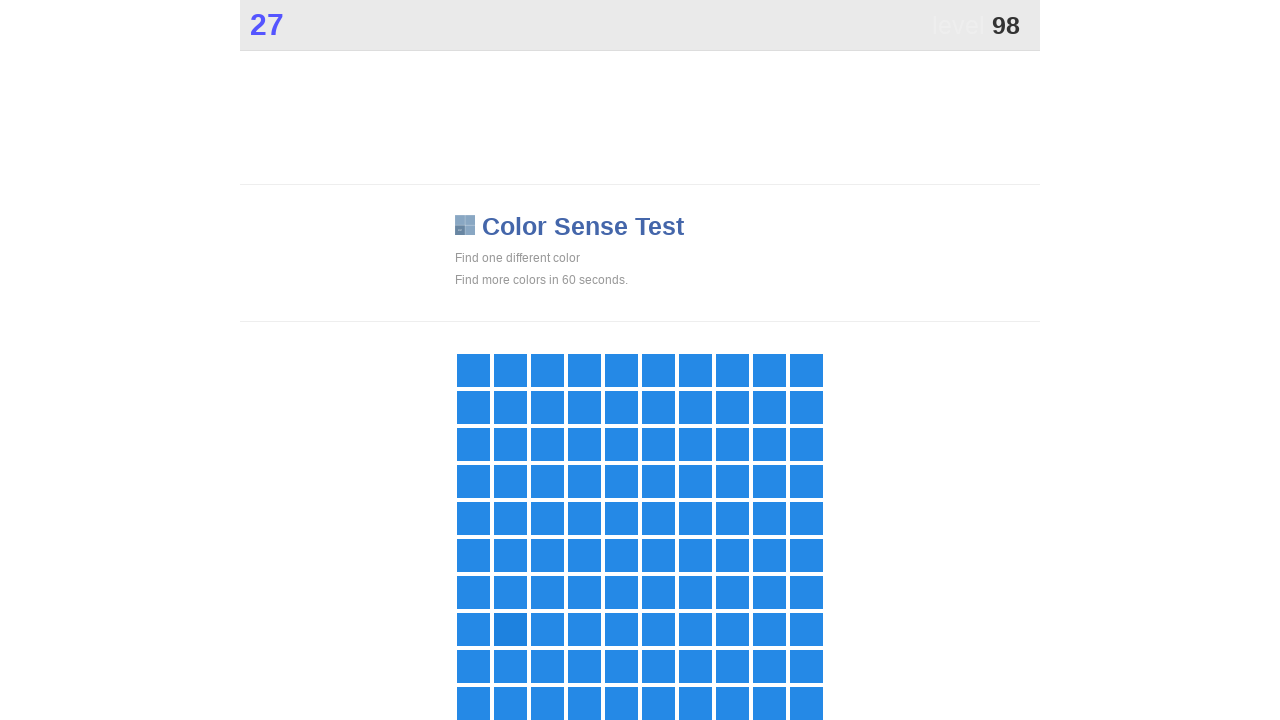

Clicked main game button at (510, 629) on .main
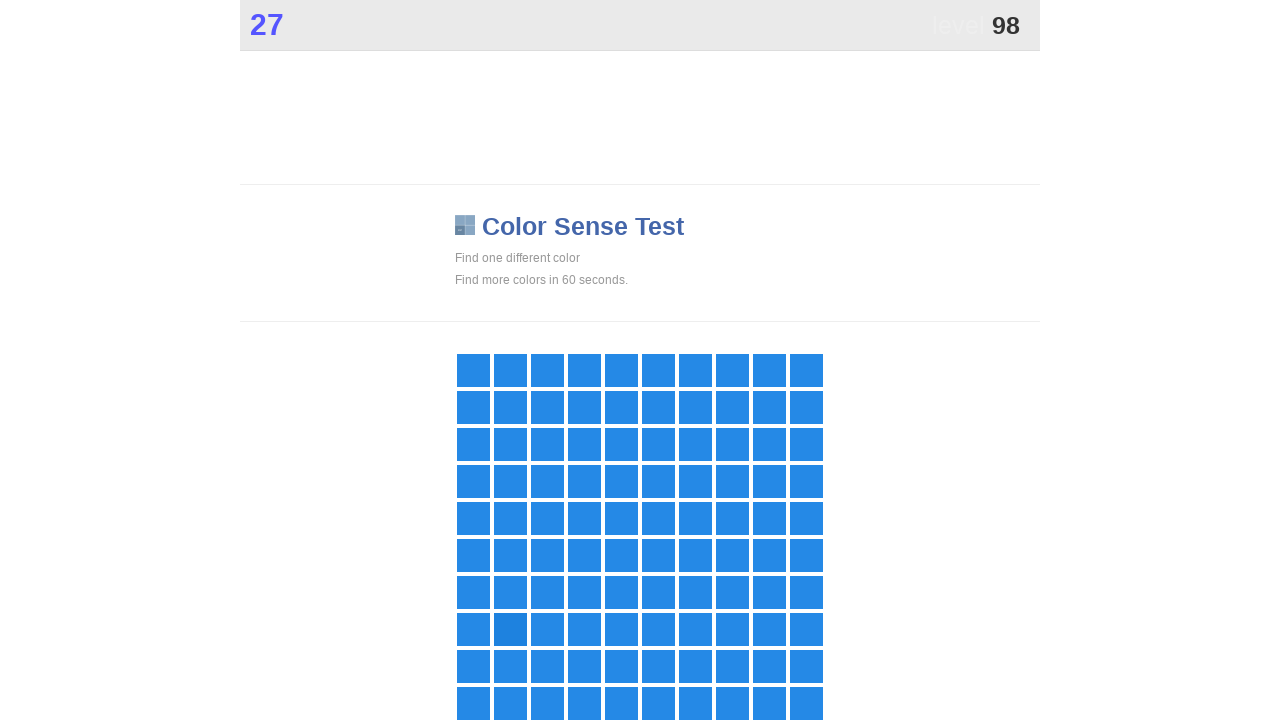

Clicked main game button at (510, 629) on .main
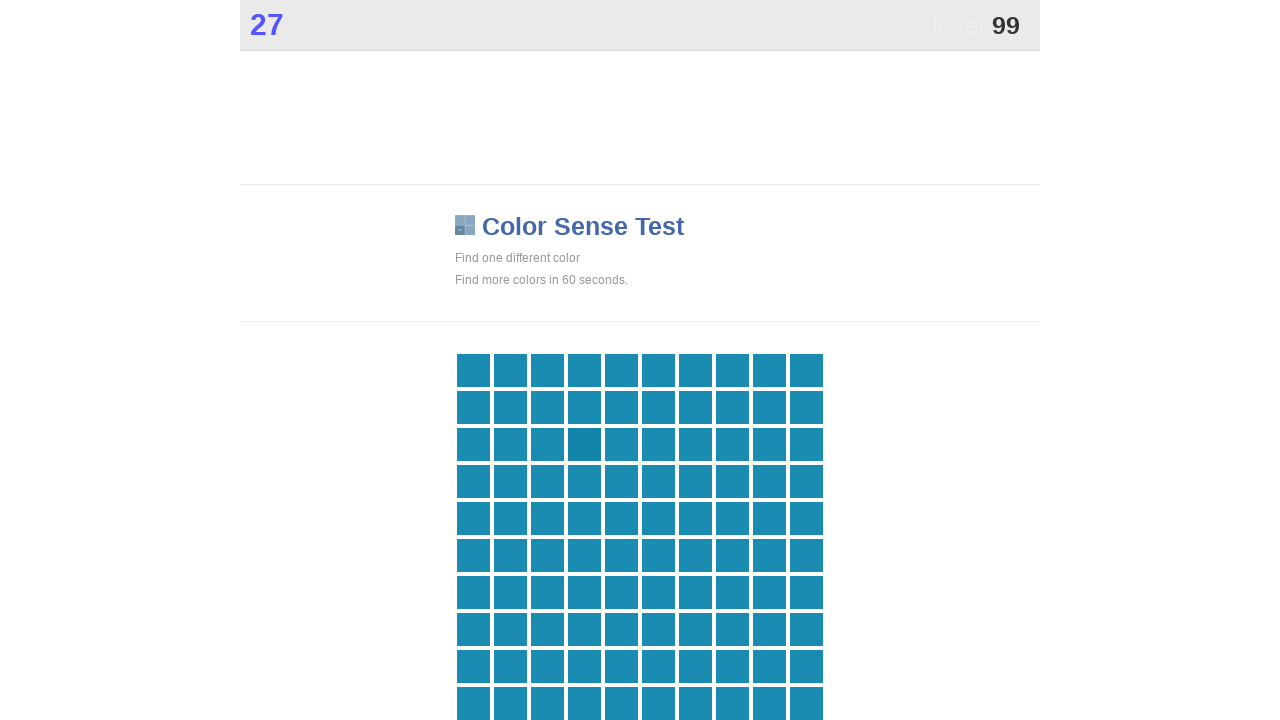

Clicked main game button at (584, 444) on .main
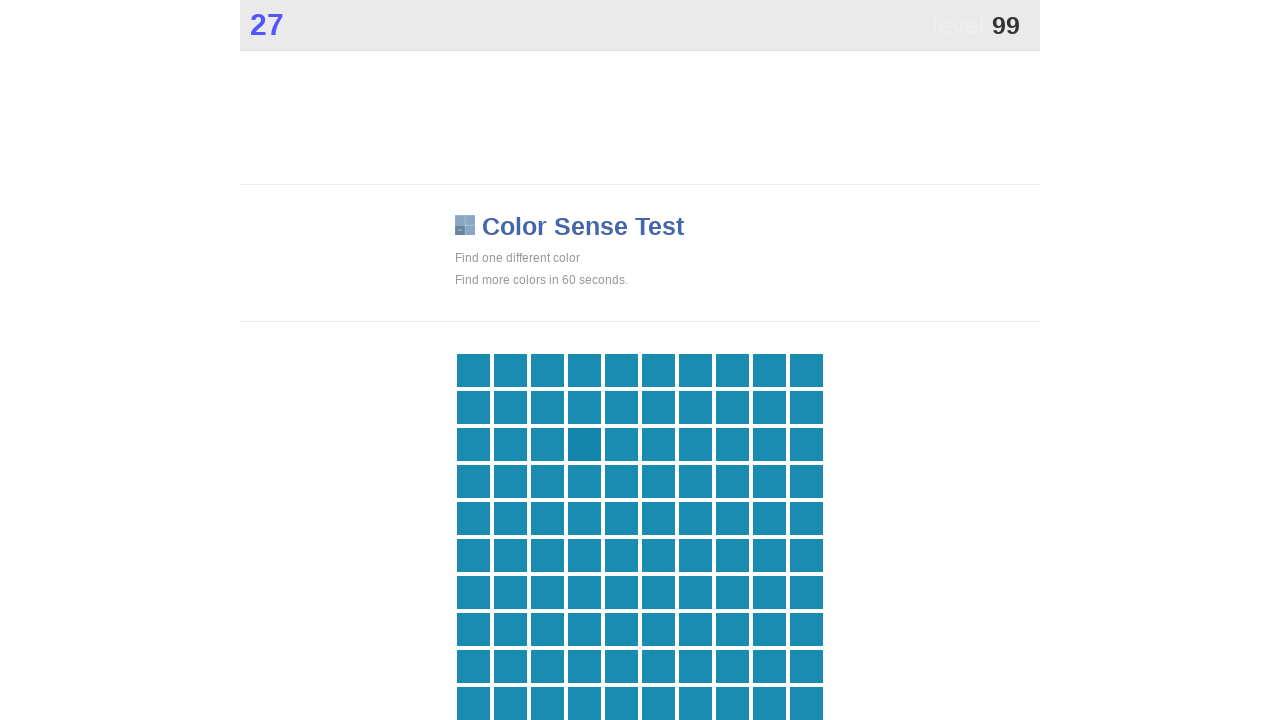

Clicked main game button at (584, 444) on .main
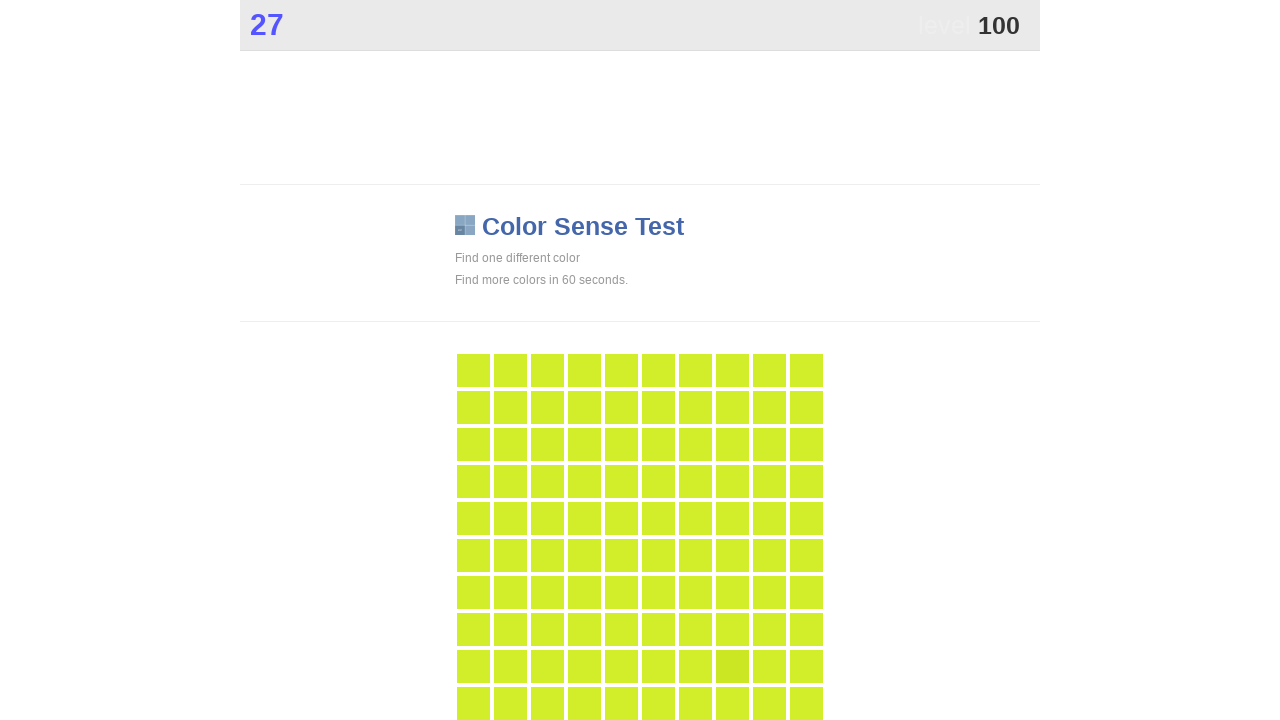

Clicked main game button at (732, 666) on .main
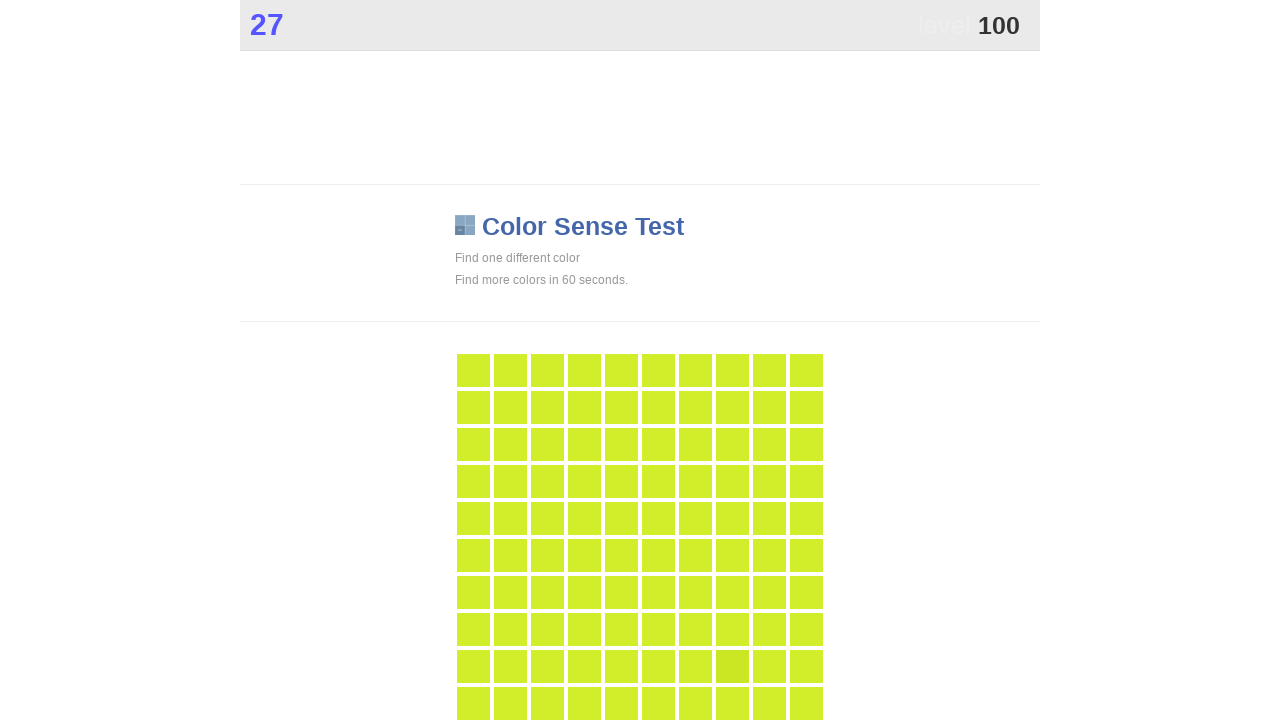

Clicked main game button at (732, 666) on .main
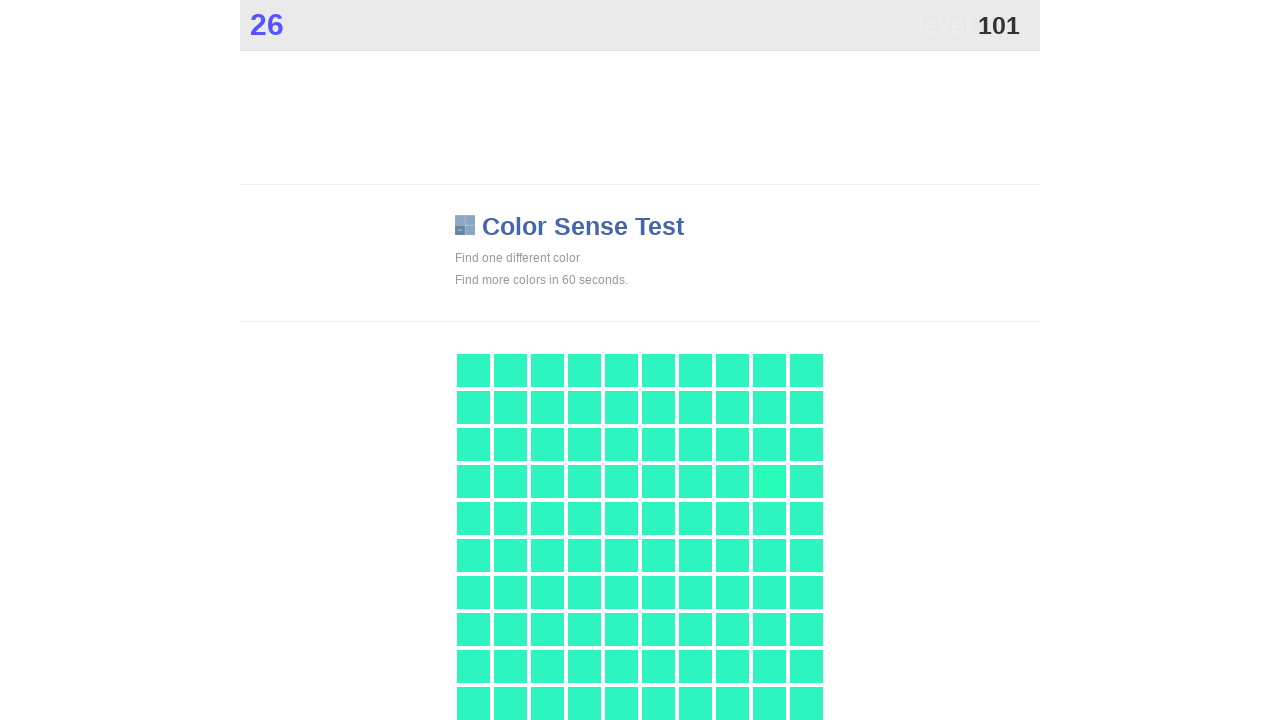

Clicked main game button at (769, 481) on .main
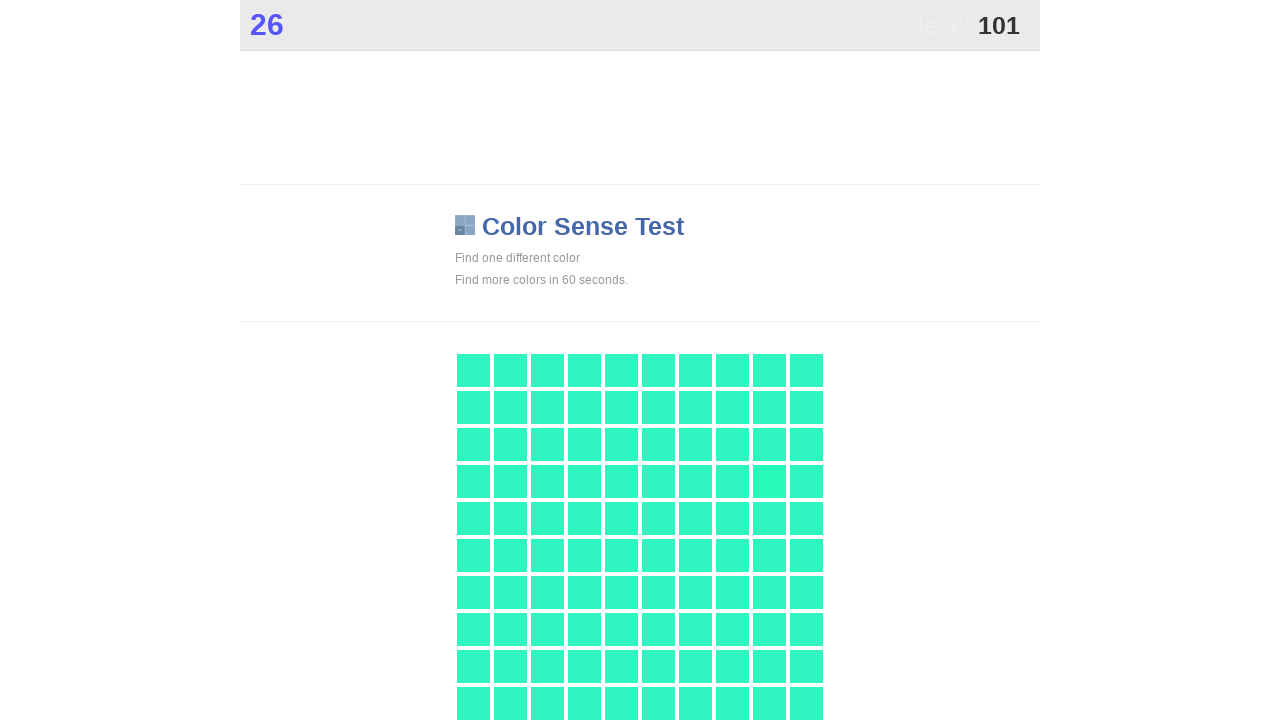

Clicked main game button at (769, 481) on .main
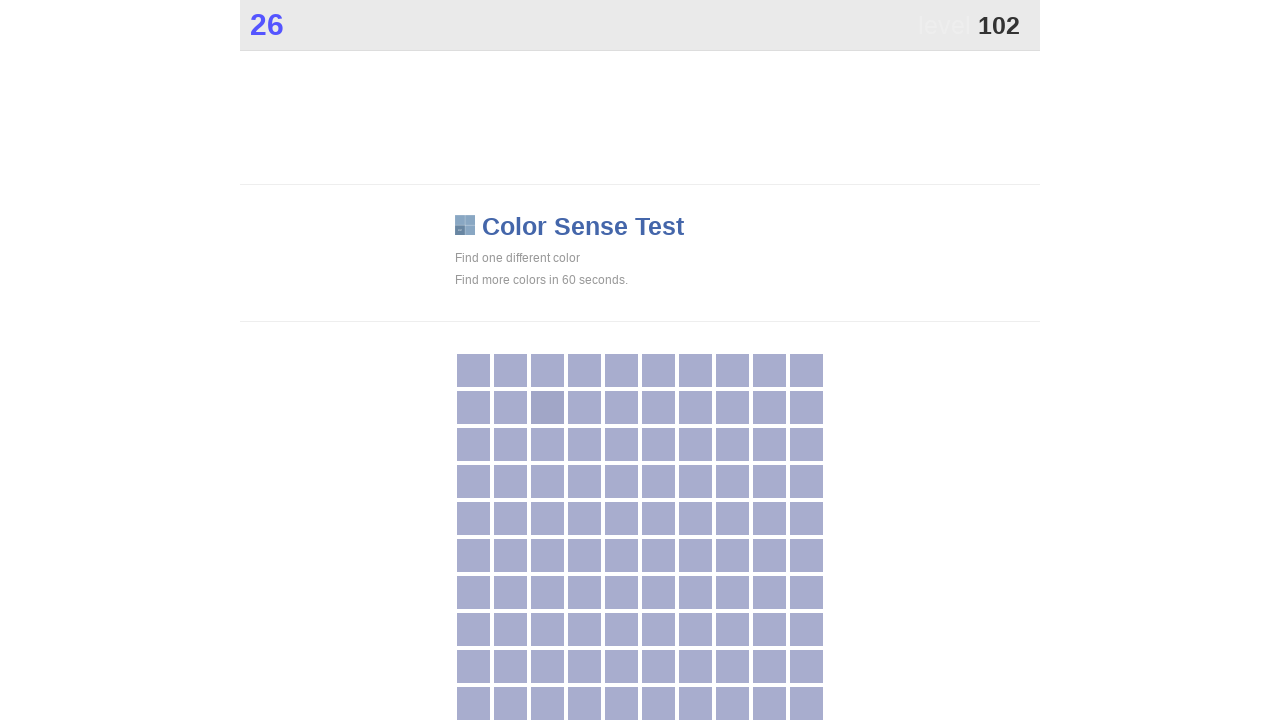

Clicked main game button at (547, 407) on .main
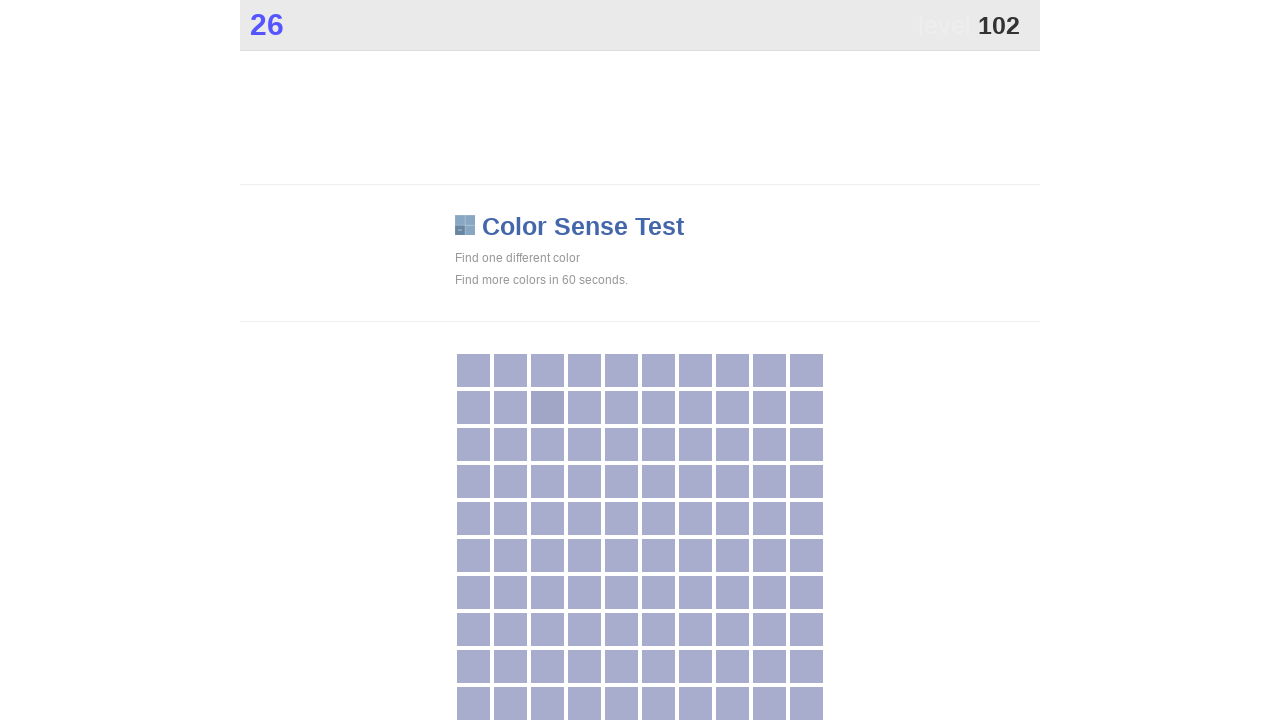

Clicked main game button at (547, 407) on .main
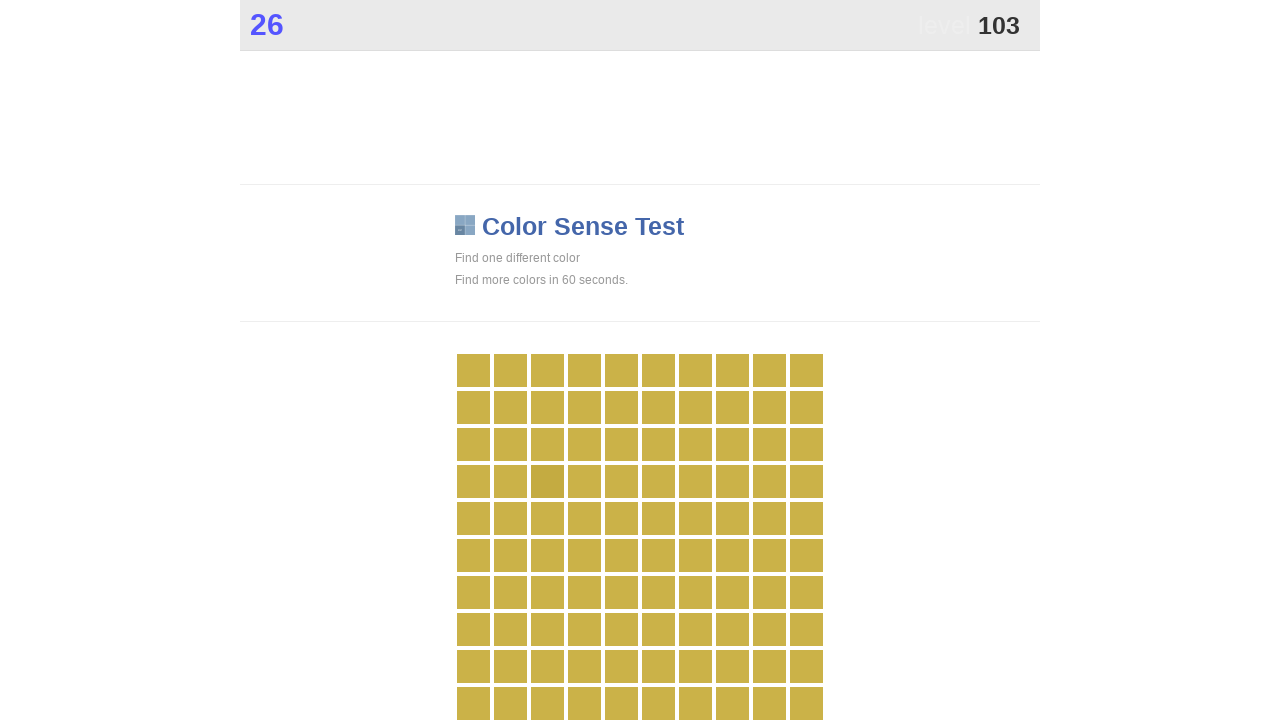

Clicked main game button at (547, 481) on .main
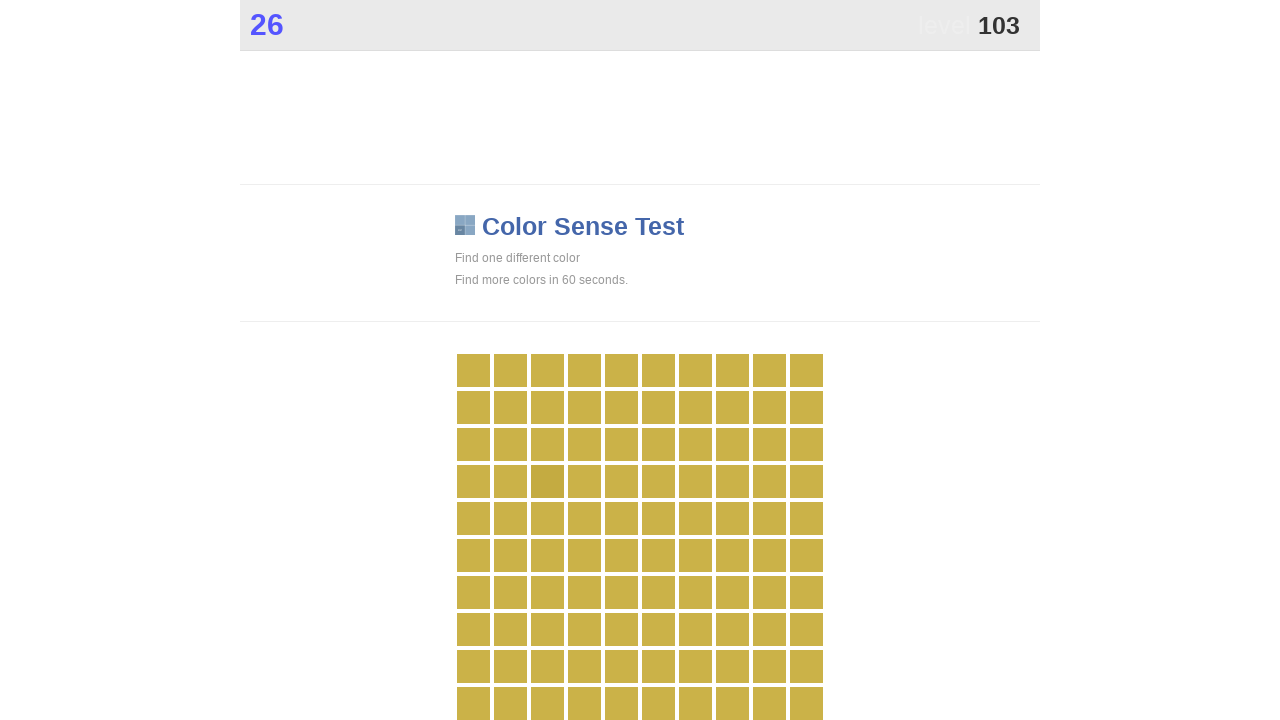

Clicked main game button at (547, 481) on .main
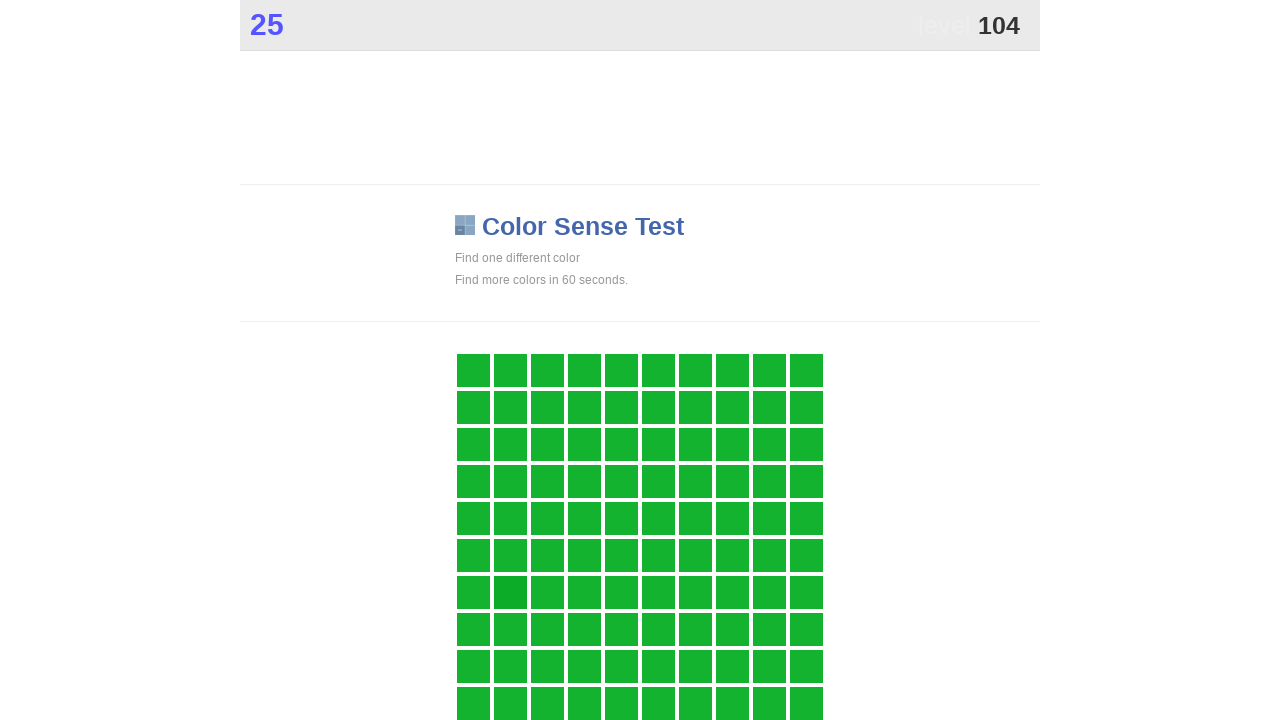

Clicked main game button at (510, 592) on .main
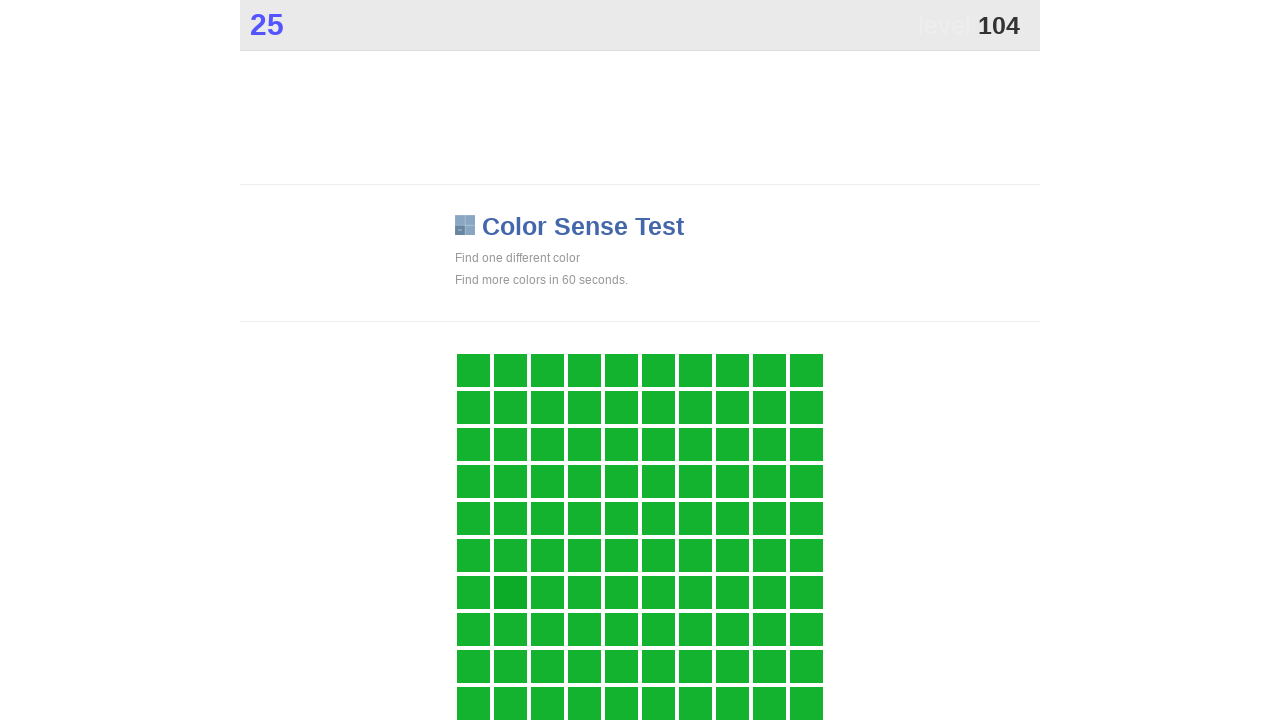

Clicked main game button at (510, 592) on .main
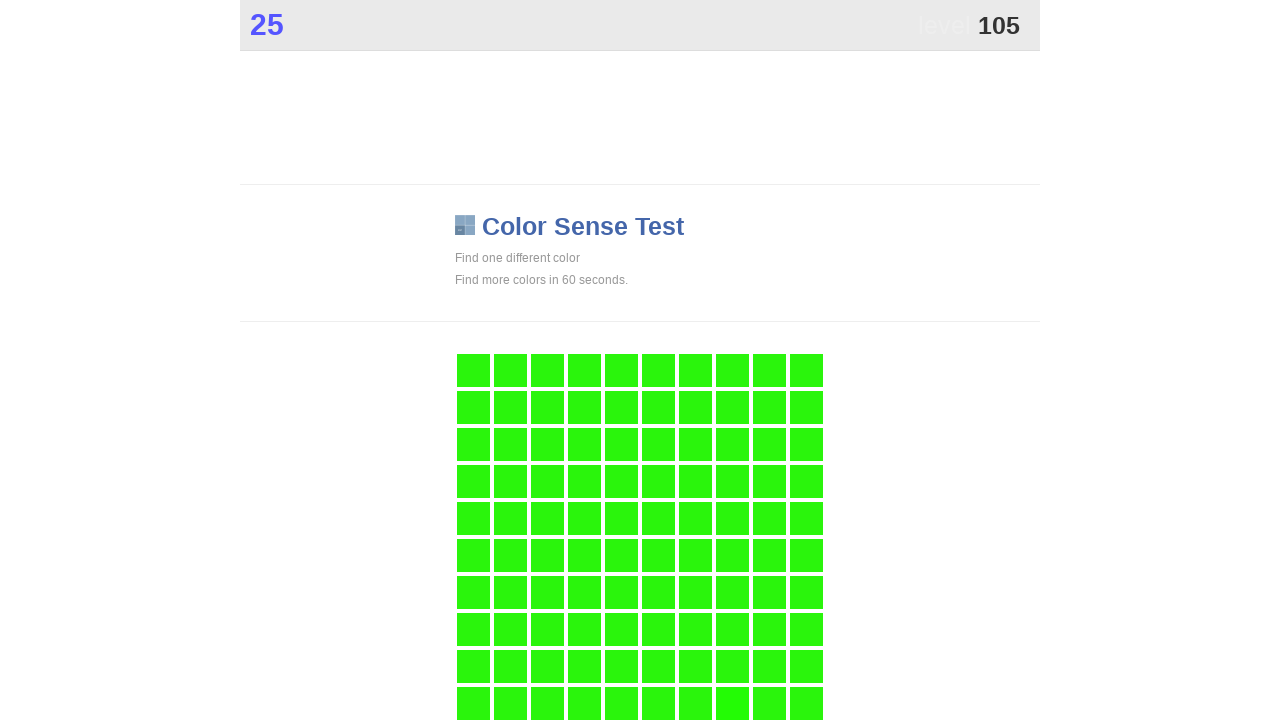

Clicked main game button at (732, 703) on .main
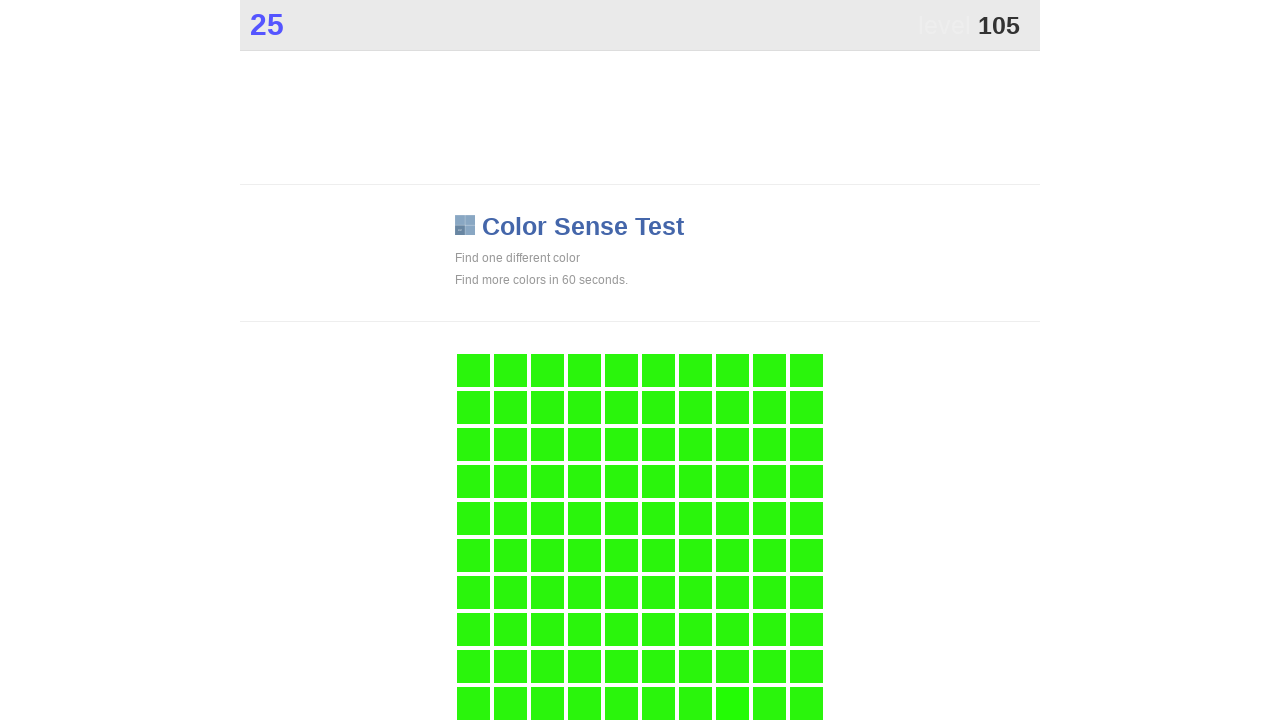

Clicked main game button at (732, 703) on .main
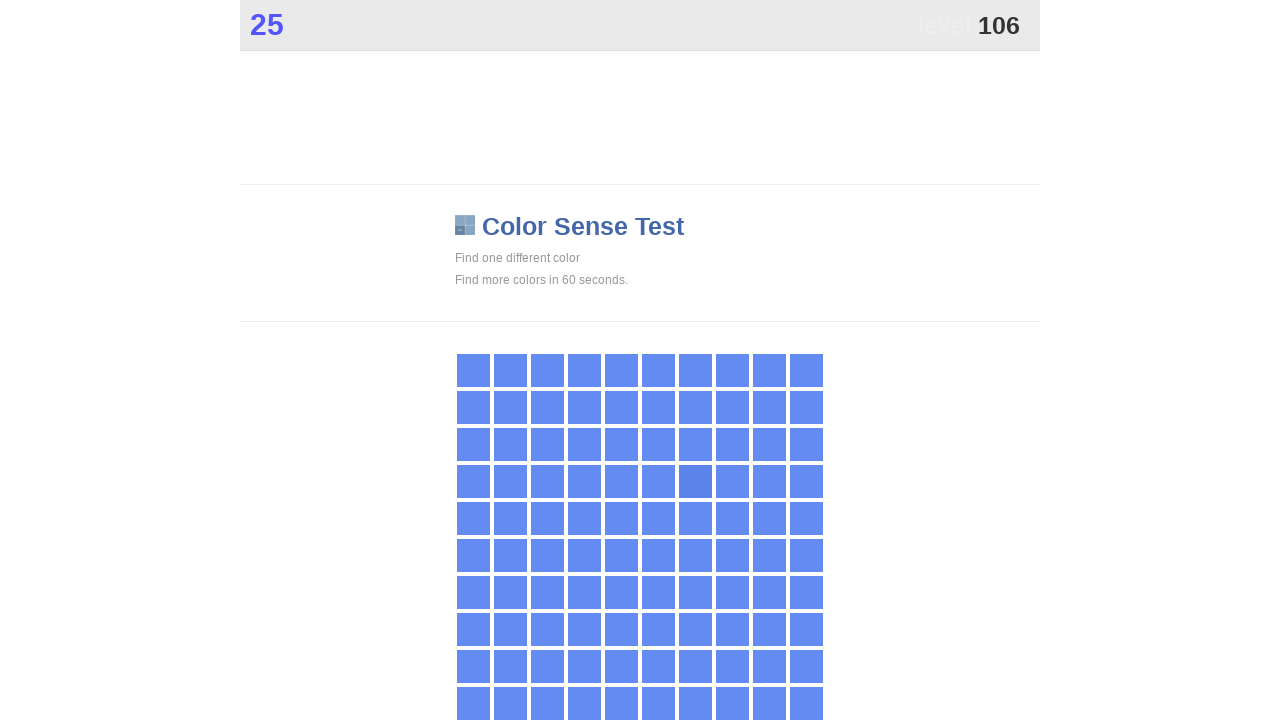

Clicked main game button at (695, 481) on .main
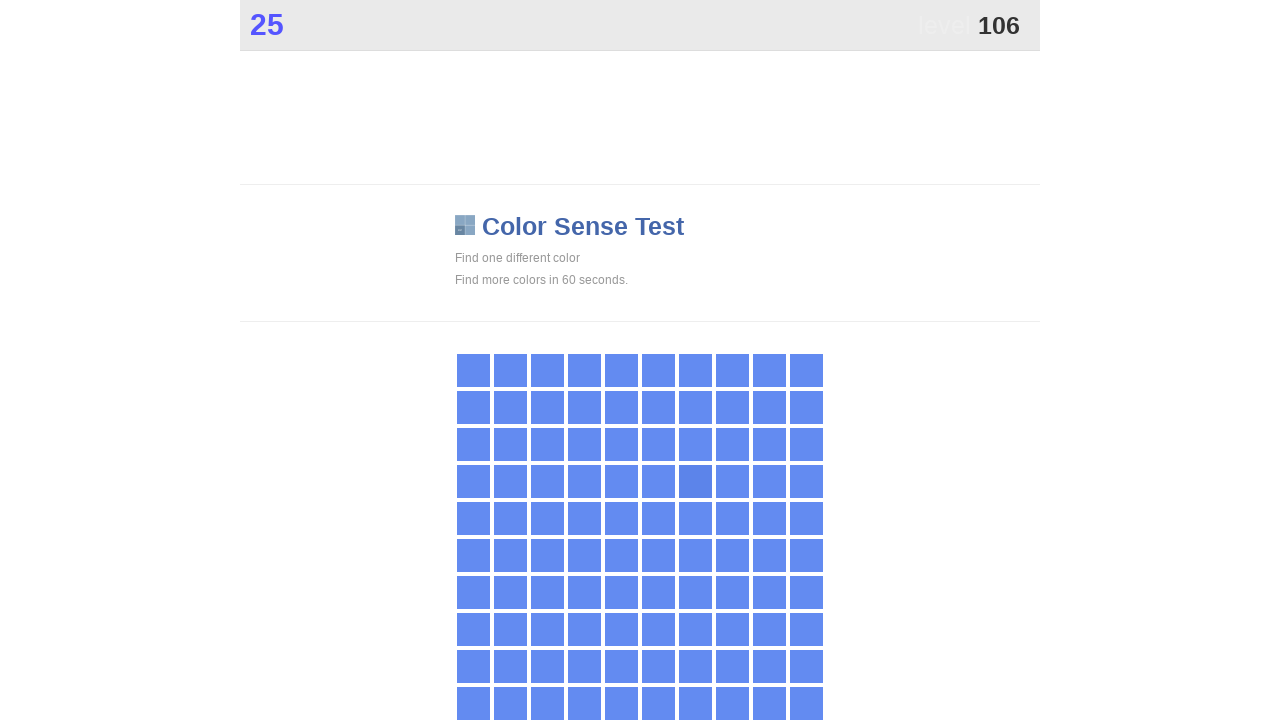

Clicked main game button at (695, 481) on .main
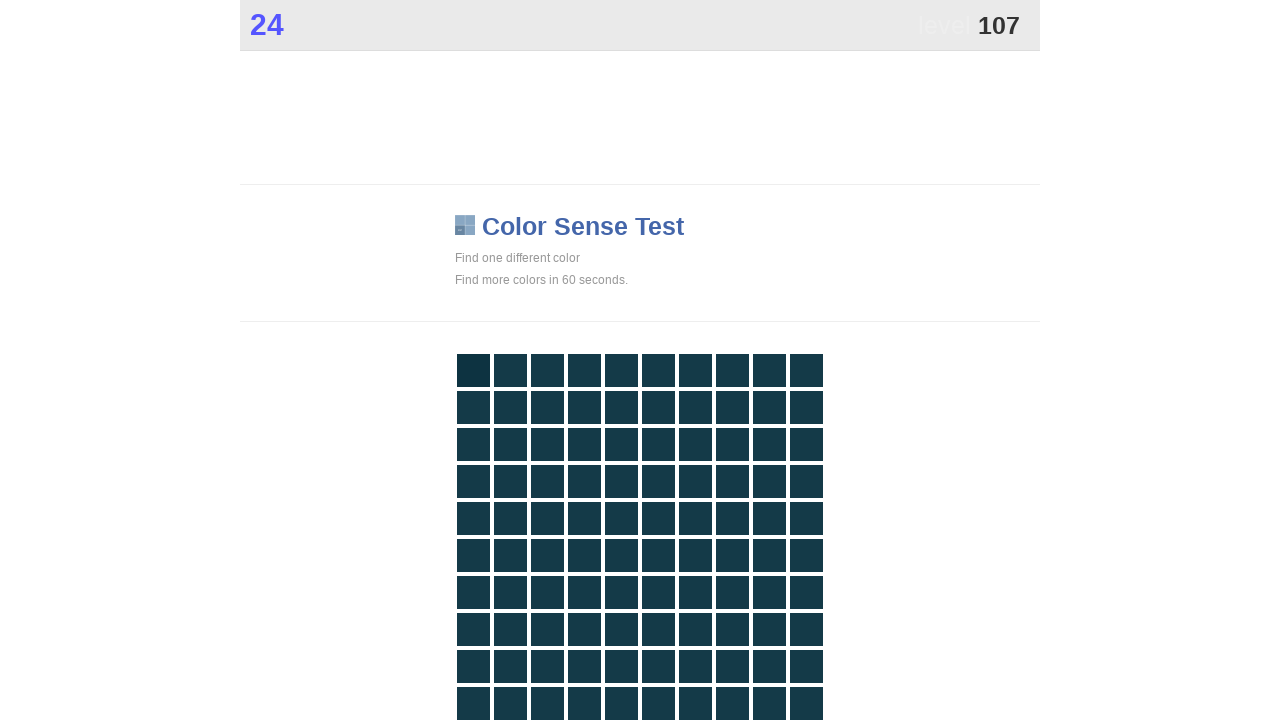

Clicked main game button at (473, 370) on .main
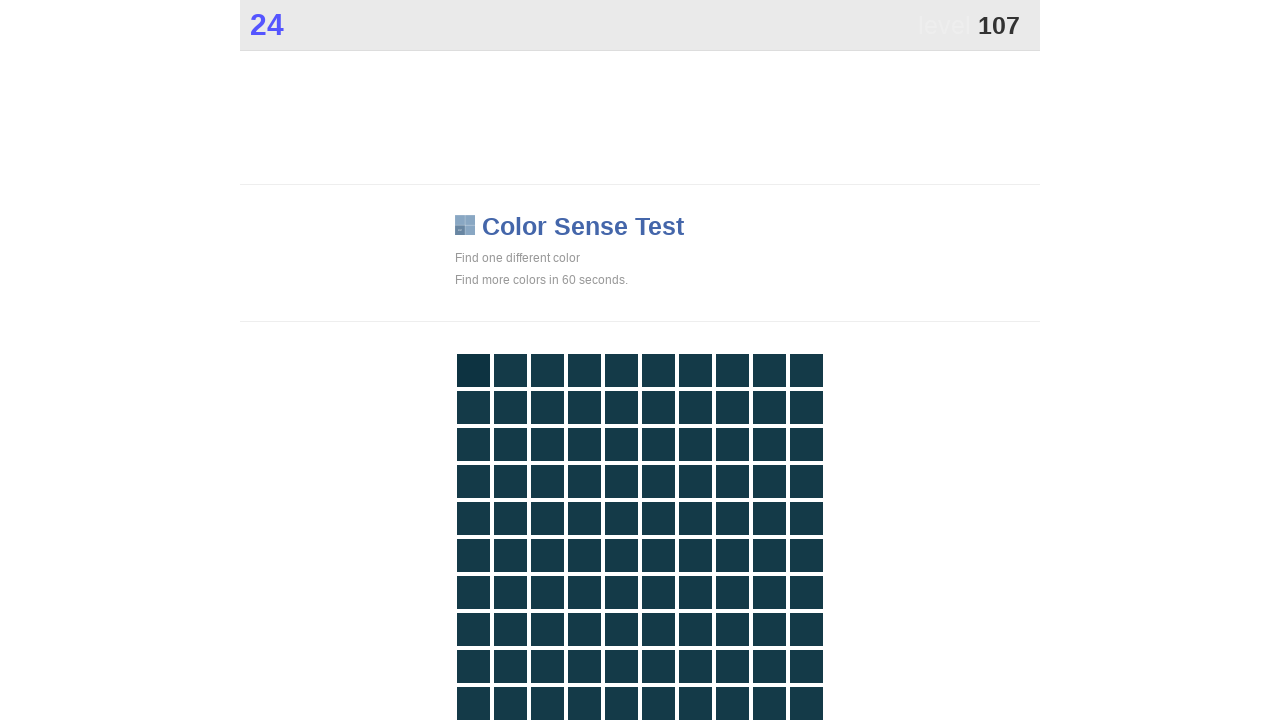

Clicked main game button at (473, 370) on .main
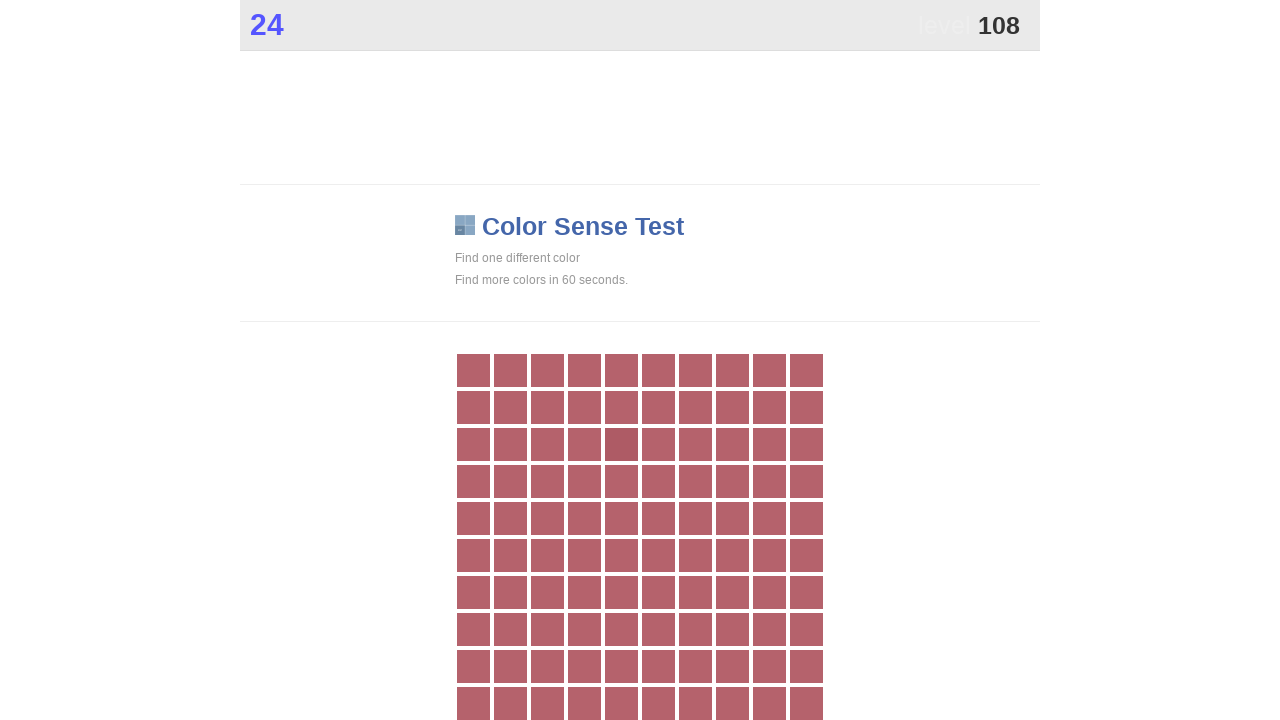

Clicked main game button at (621, 444) on .main
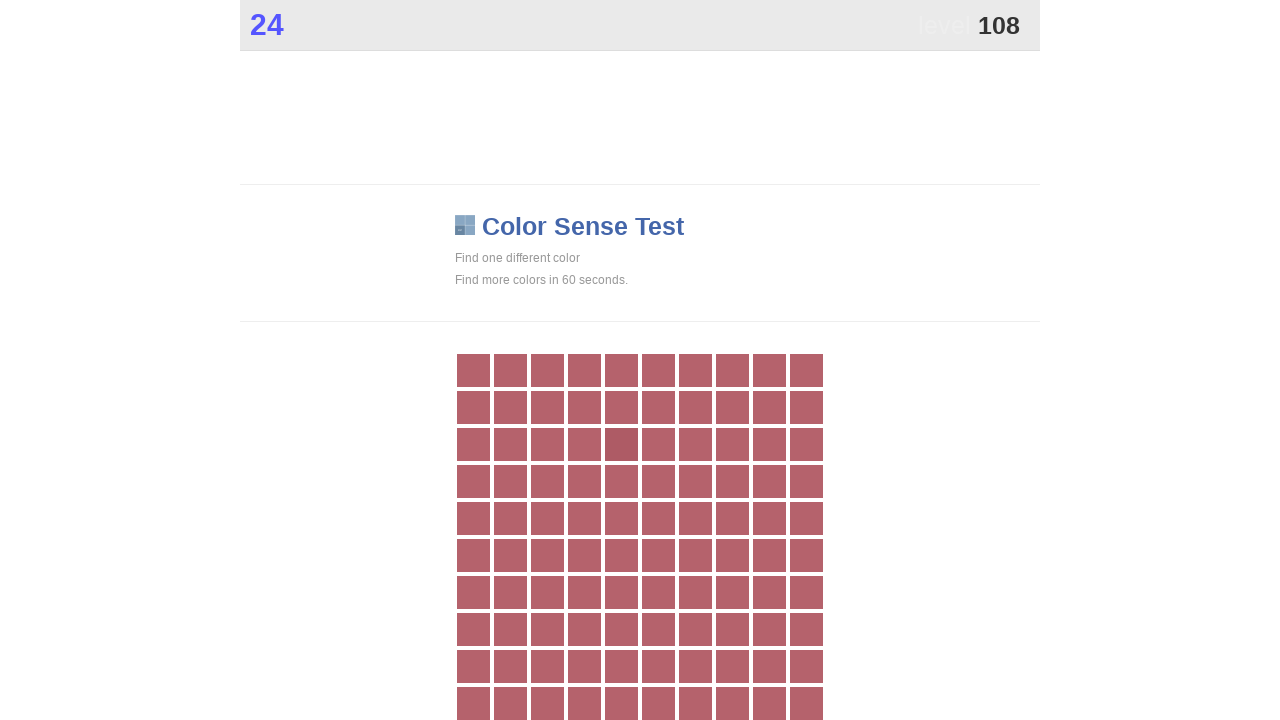

Clicked main game button at (621, 444) on .main
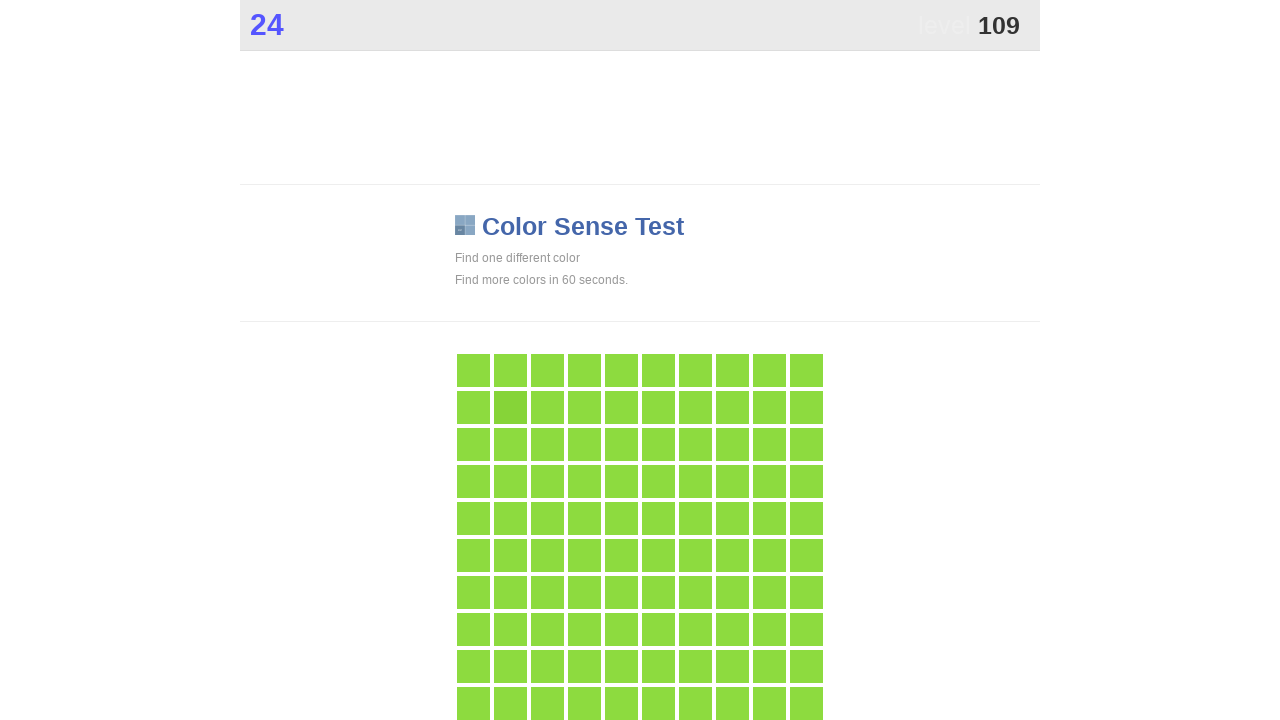

Clicked main game button at (510, 407) on .main
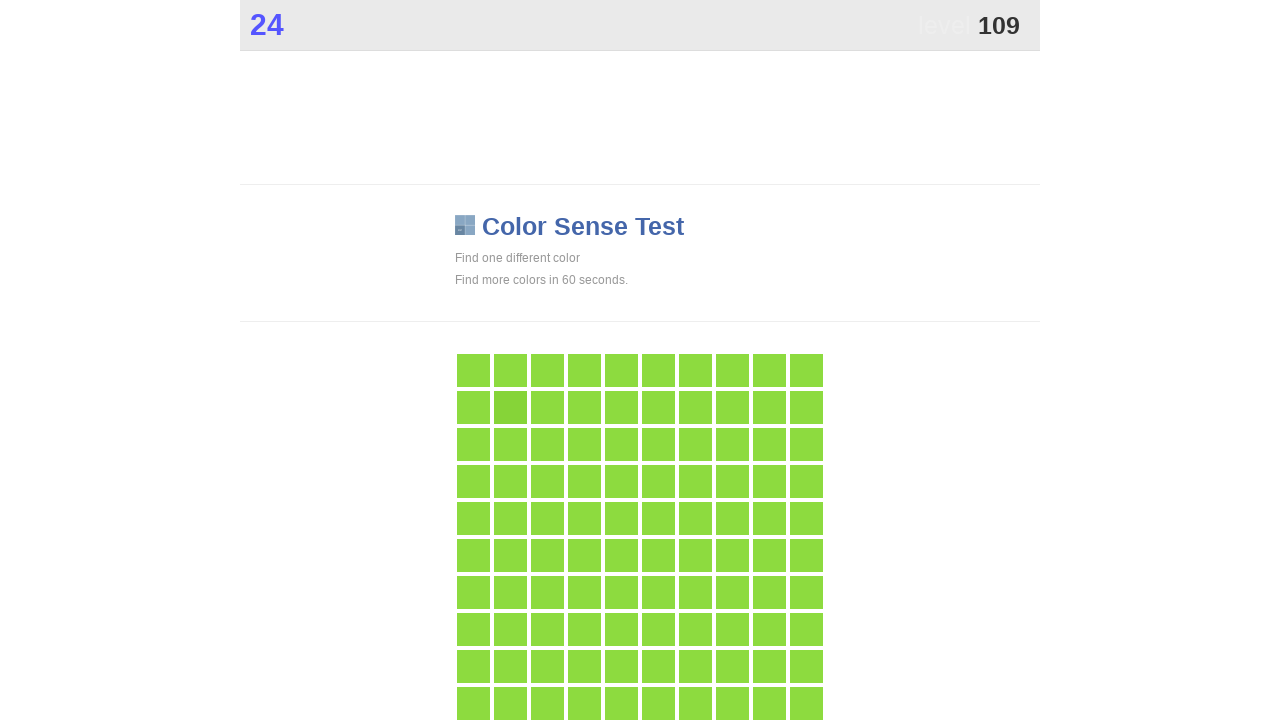

Clicked main game button at (510, 407) on .main
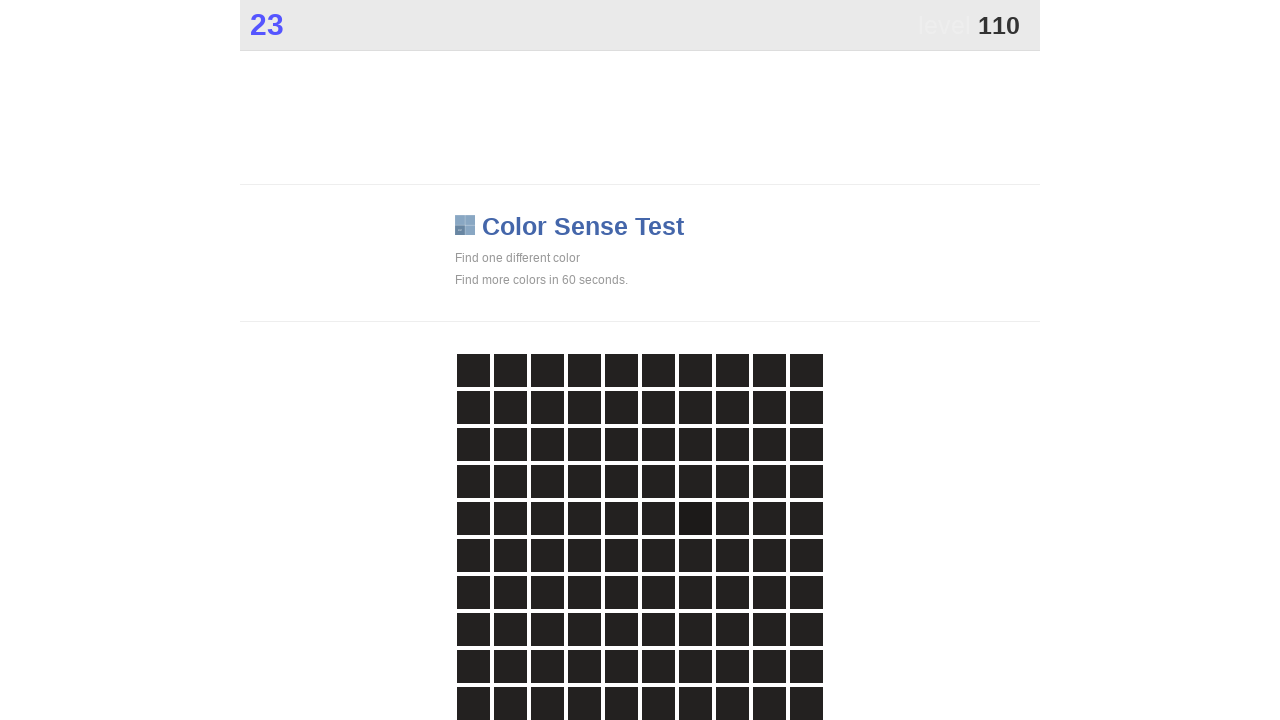

Clicked main game button at (695, 518) on .main
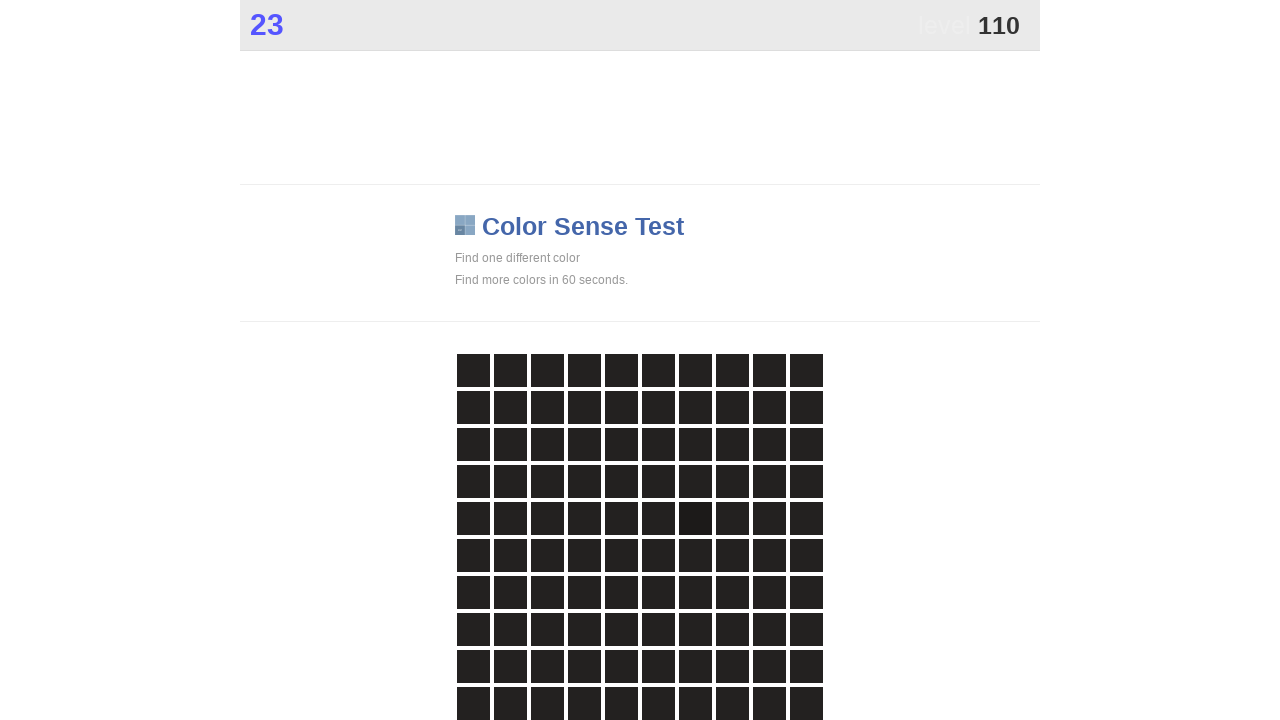

Clicked main game button at (695, 518) on .main
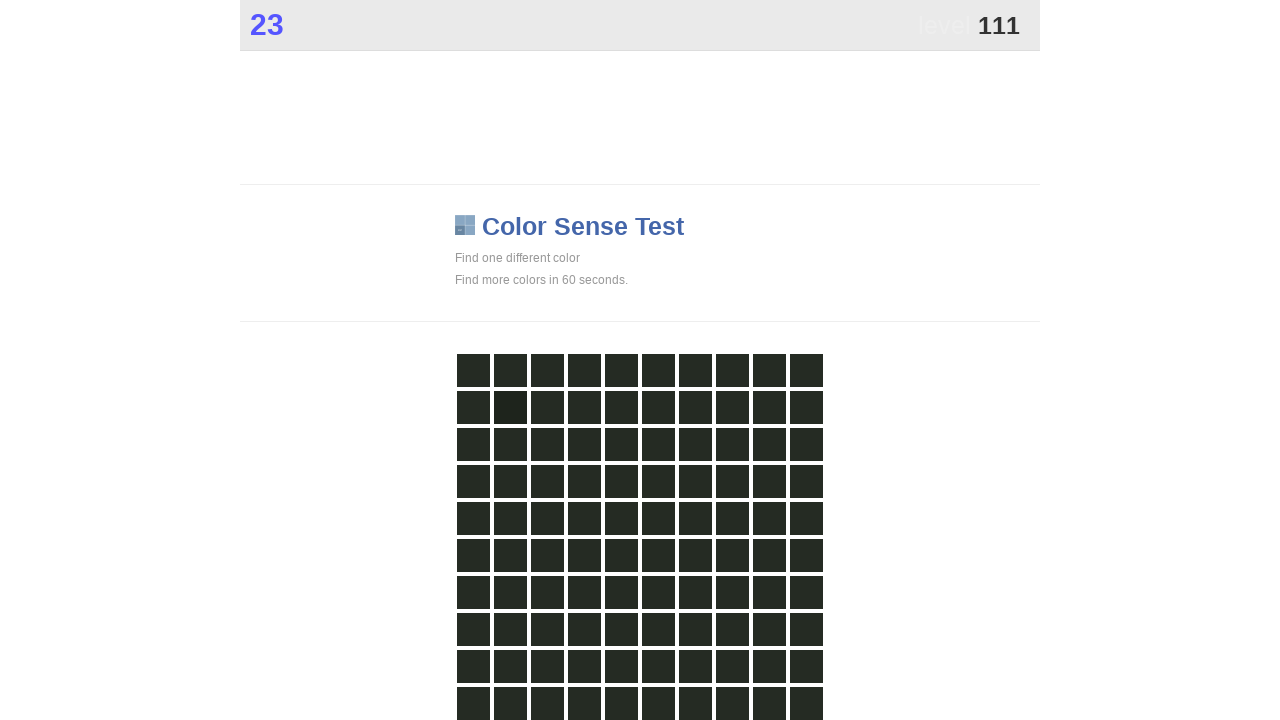

Clicked main game button at (510, 407) on .main
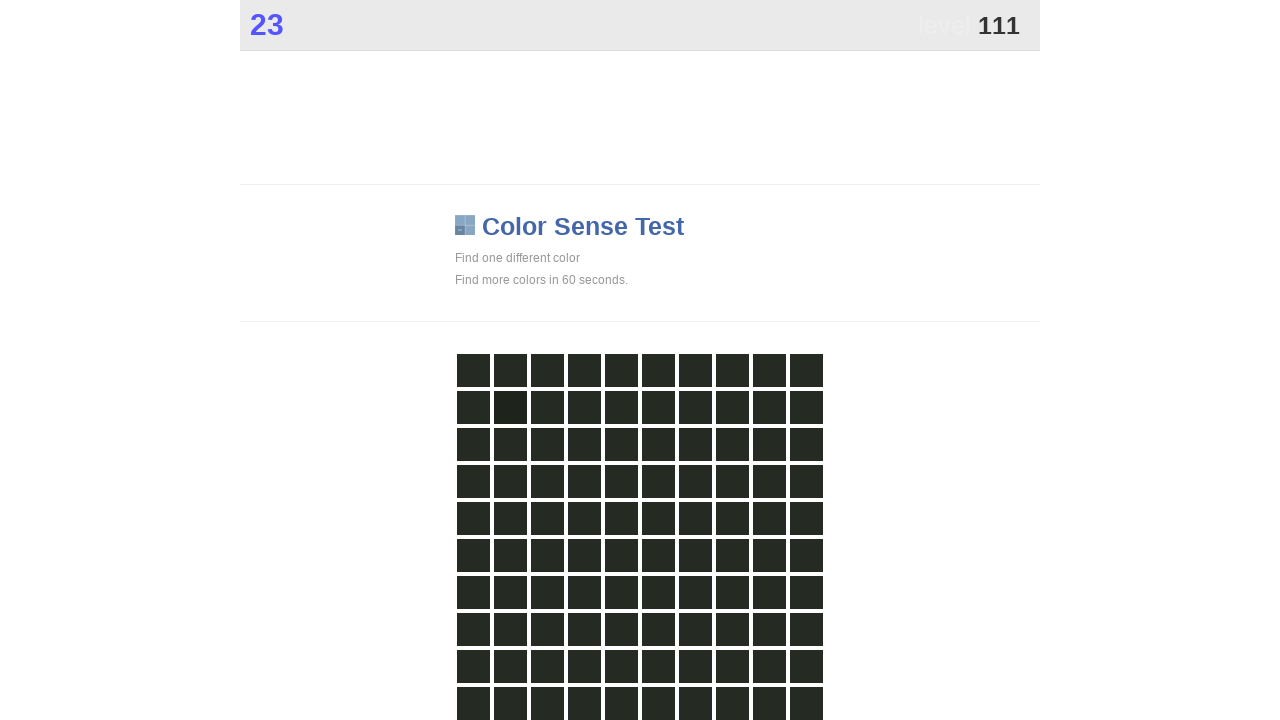

Clicked main game button at (510, 407) on .main
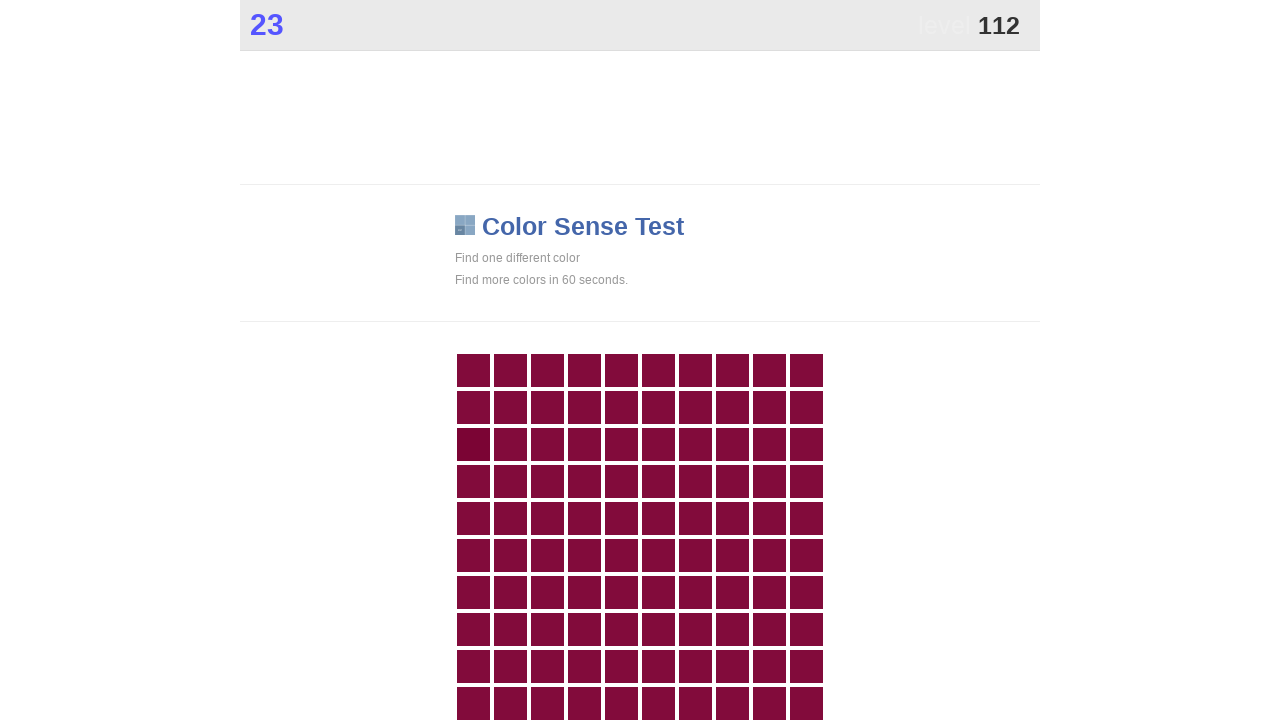

Clicked main game button at (473, 444) on .main
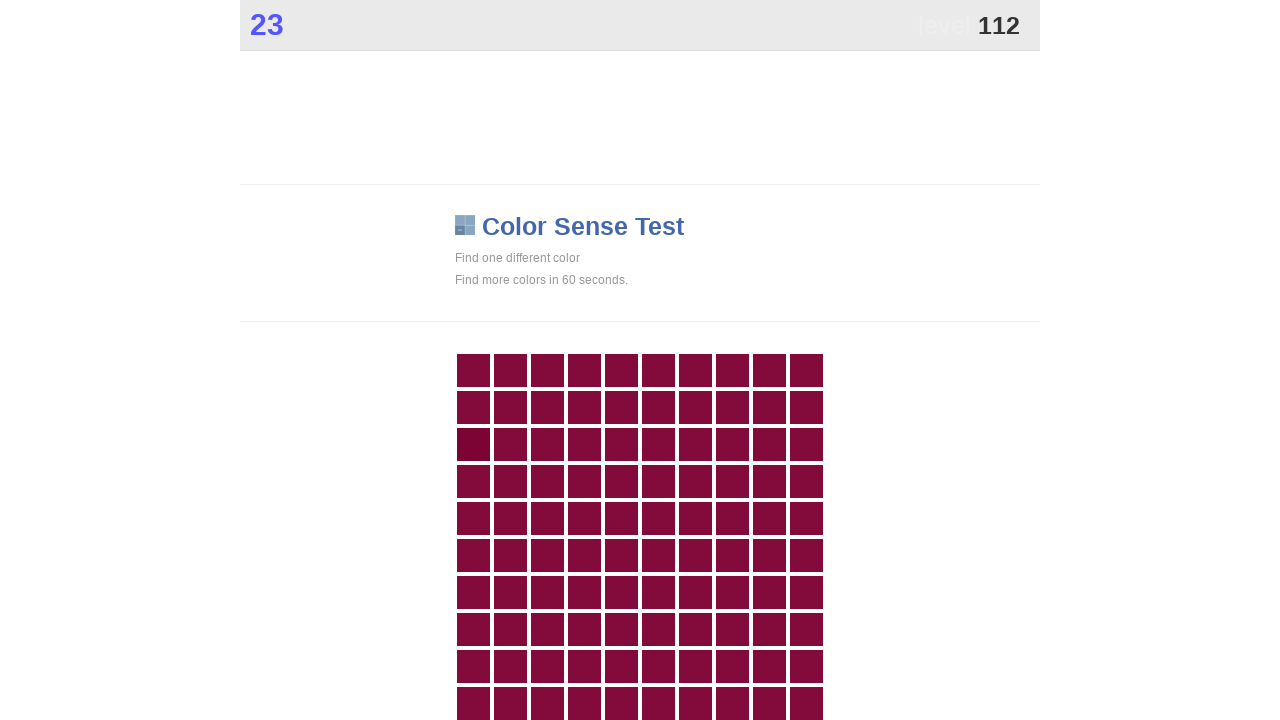

Clicked main game button at (473, 444) on .main
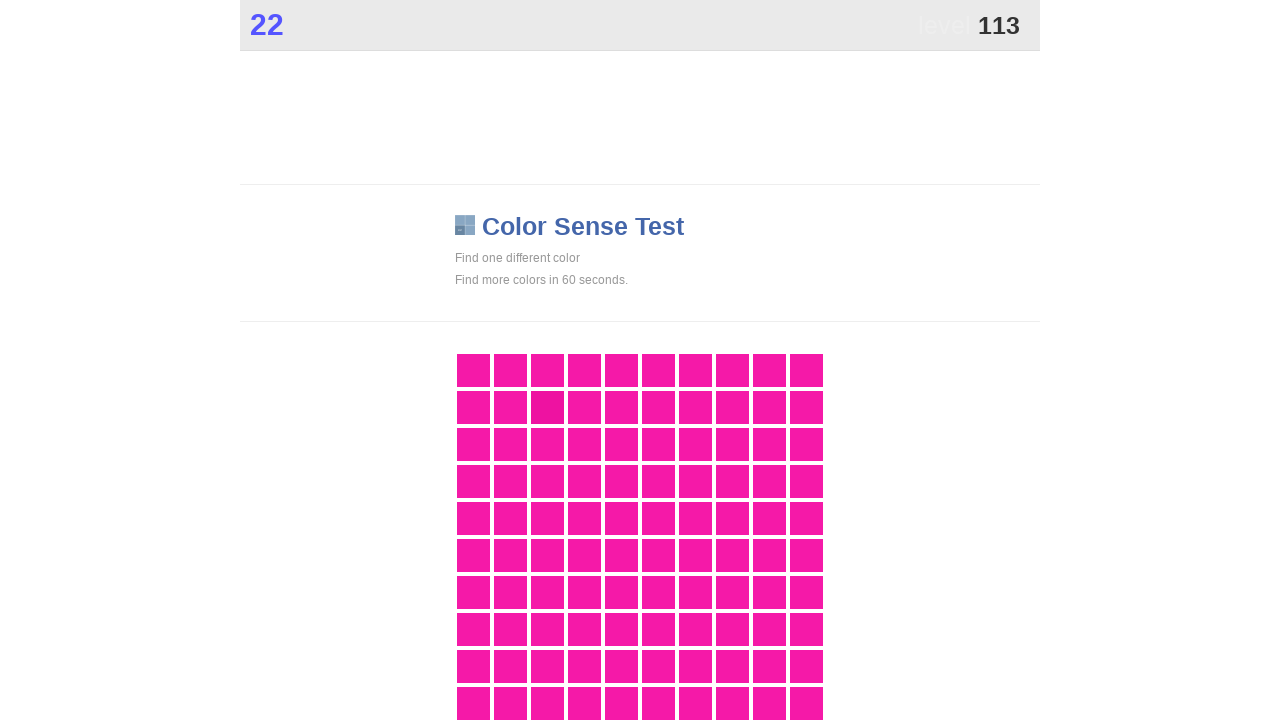

Clicked main game button at (547, 407) on .main
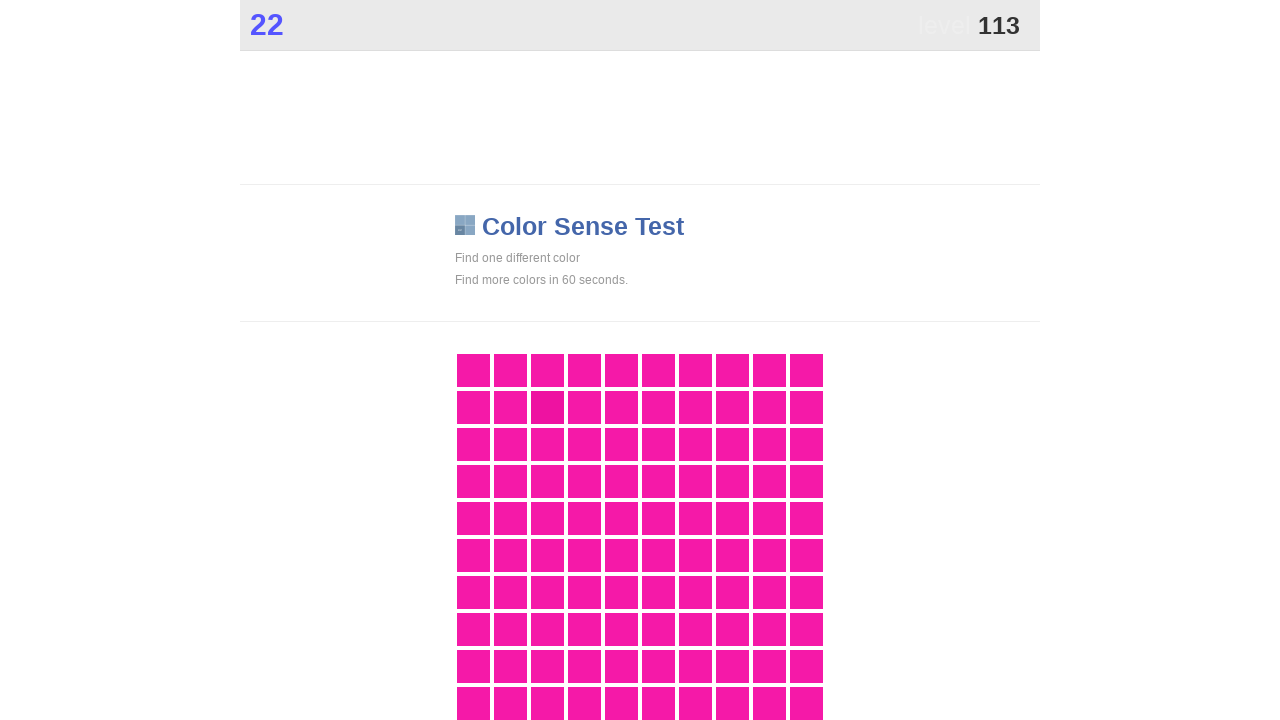

Clicked main game button at (547, 407) on .main
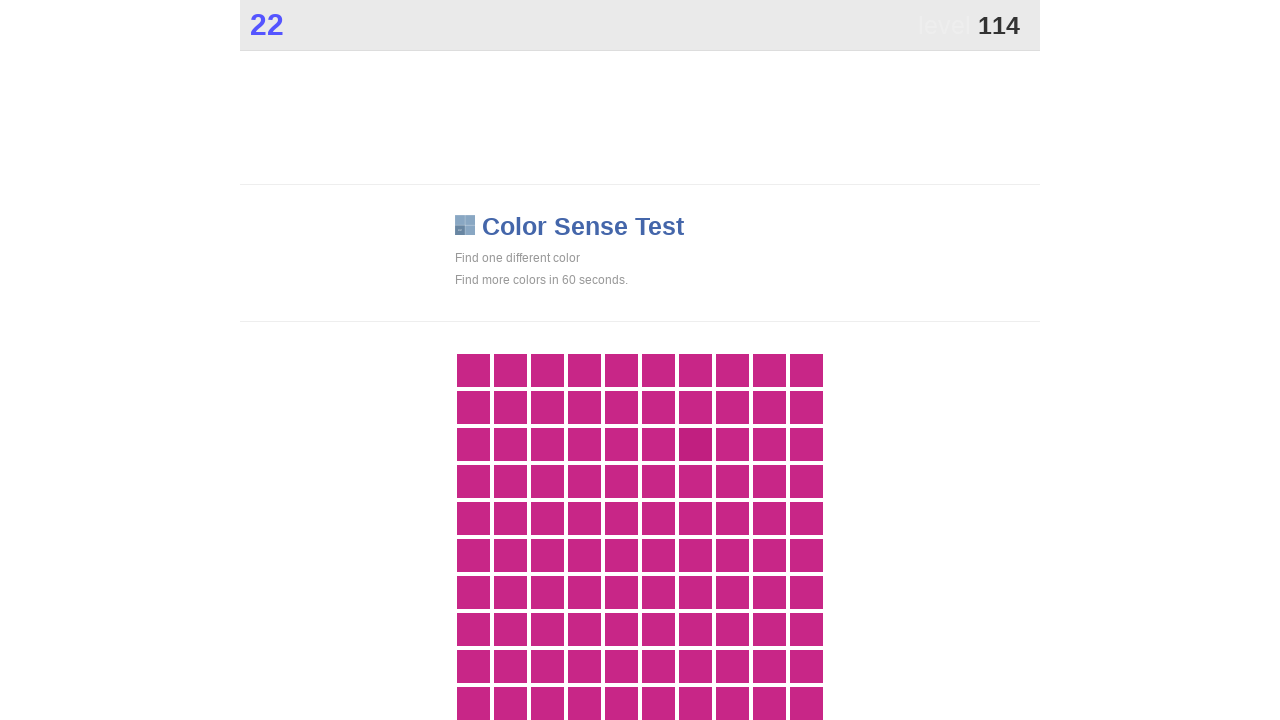

Clicked main game button at (695, 444) on .main
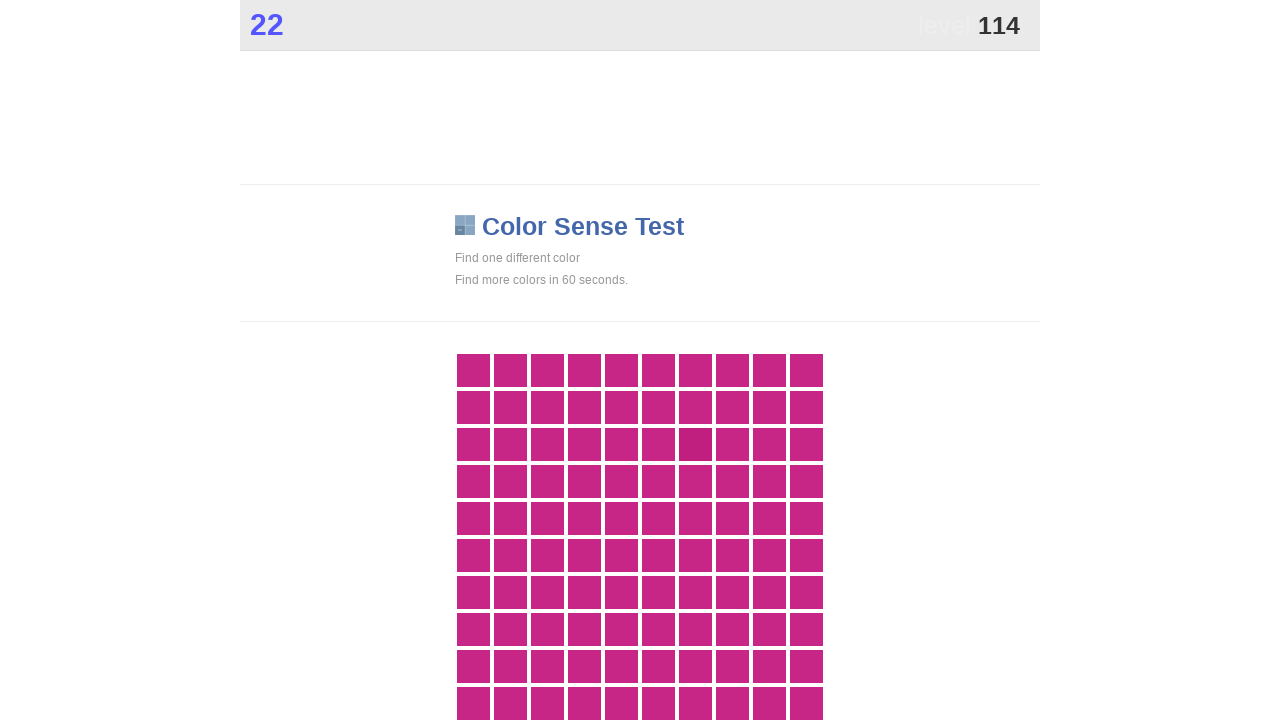

Clicked main game button at (695, 444) on .main
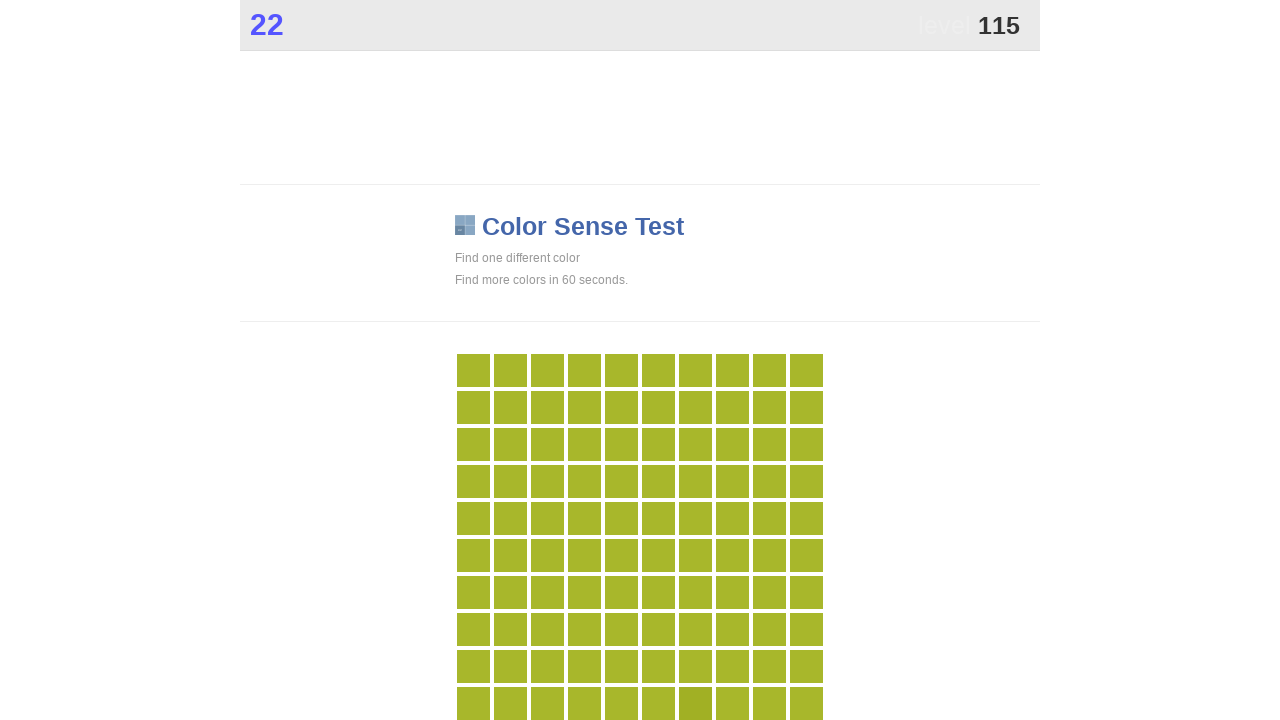

Clicked main game button at (695, 703) on .main
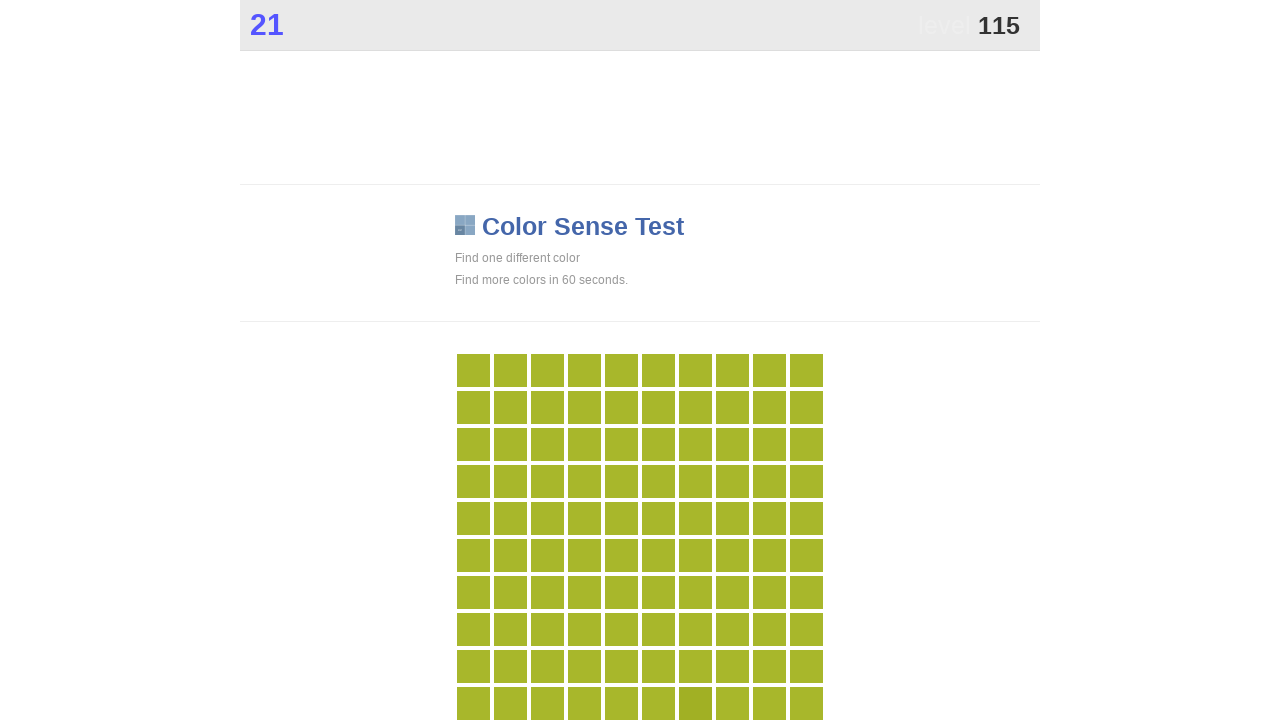

Clicked main game button at (695, 703) on .main
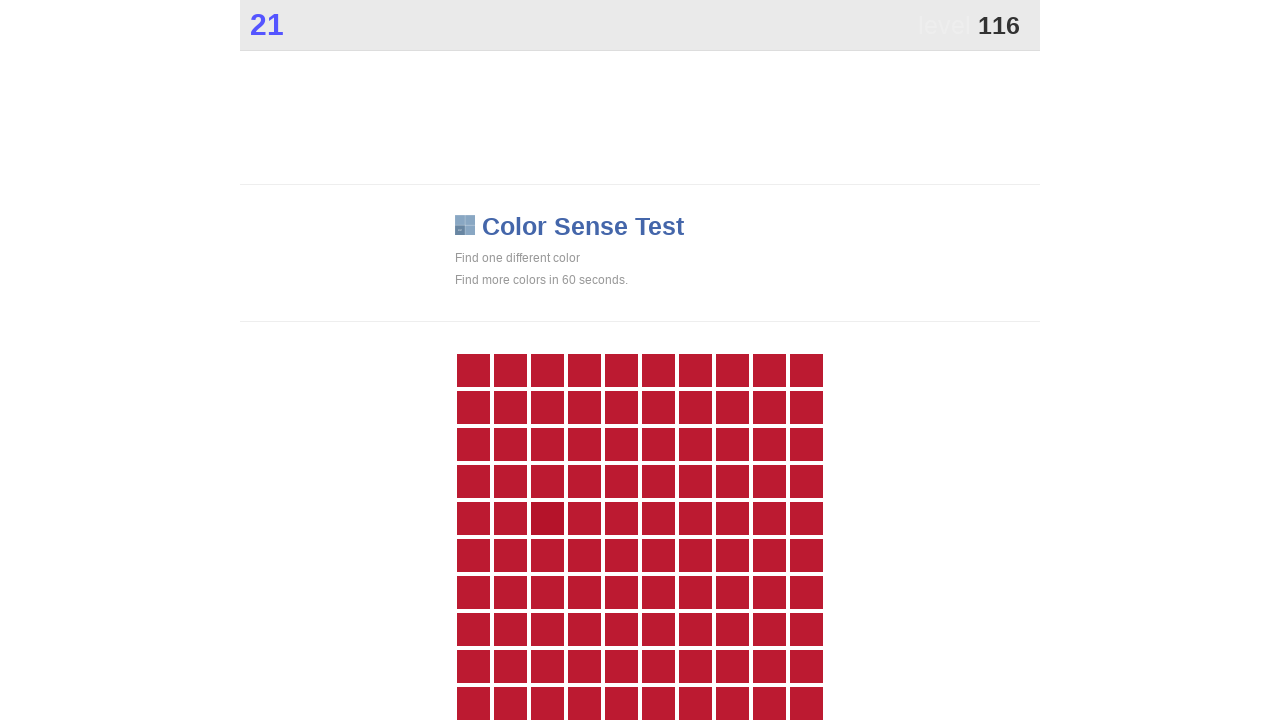

Clicked main game button at (547, 518) on .main
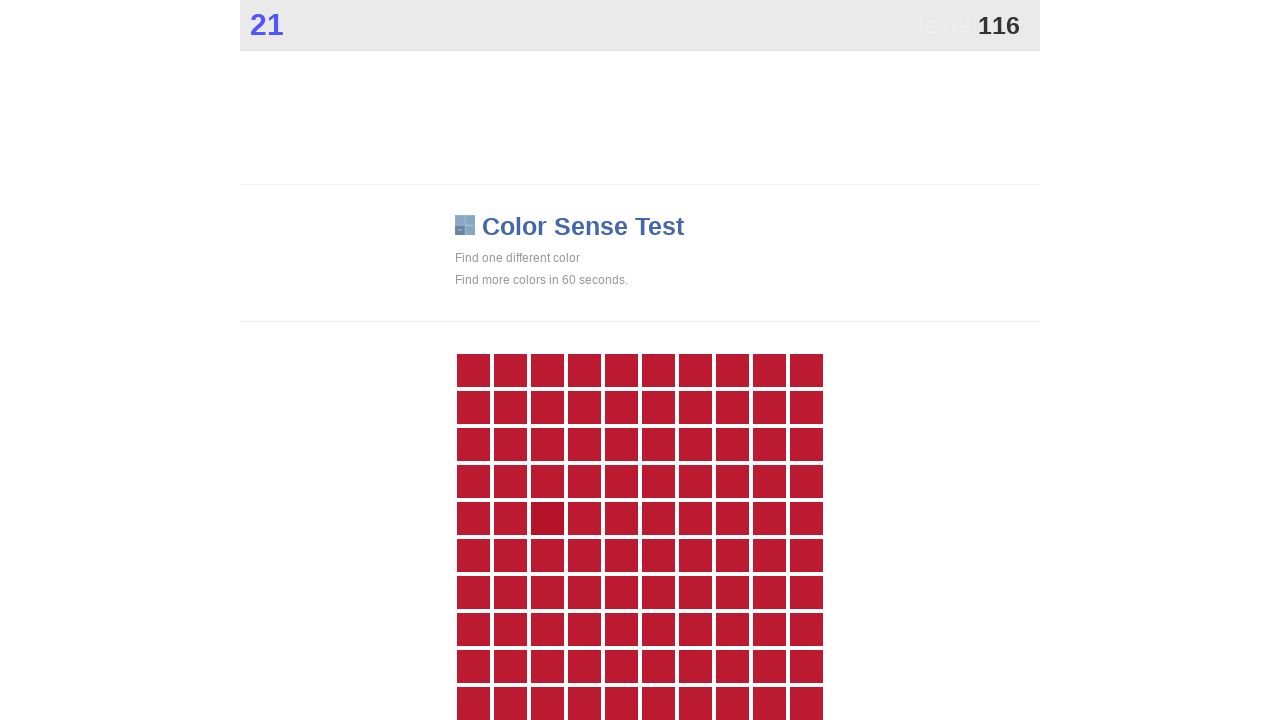

Clicked main game button at (547, 518) on .main
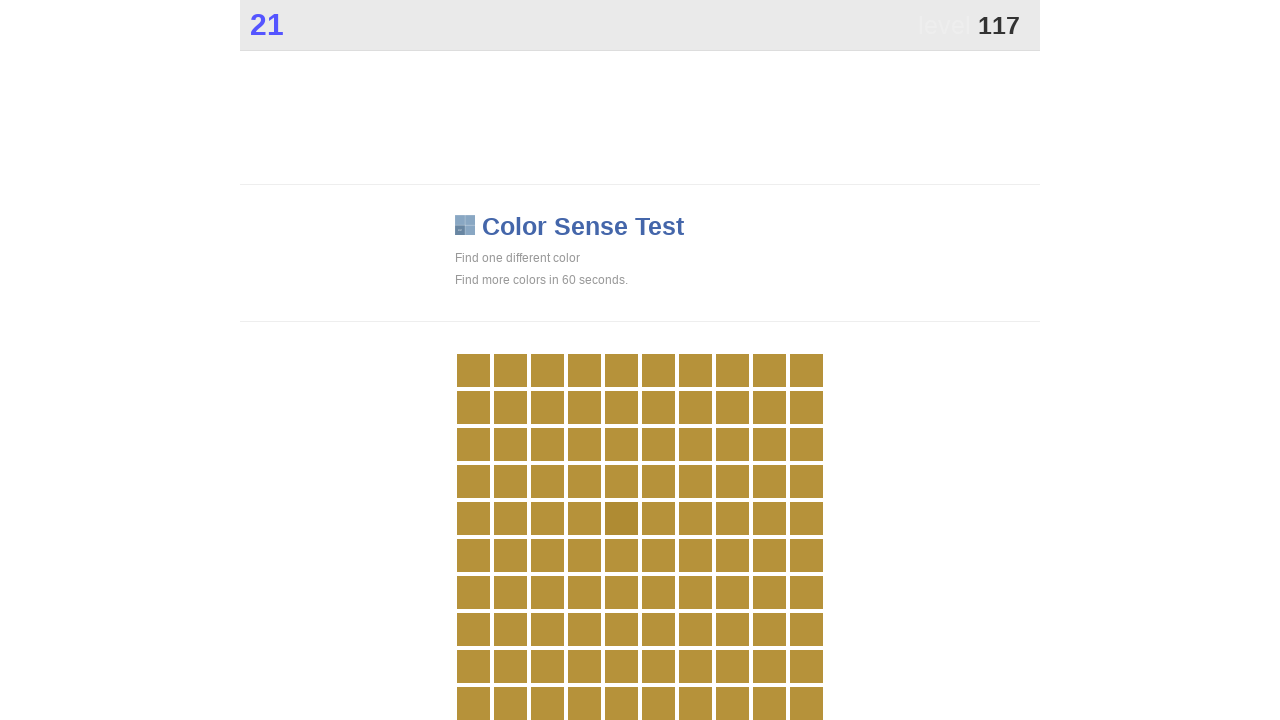

Clicked main game button at (621, 518) on .main
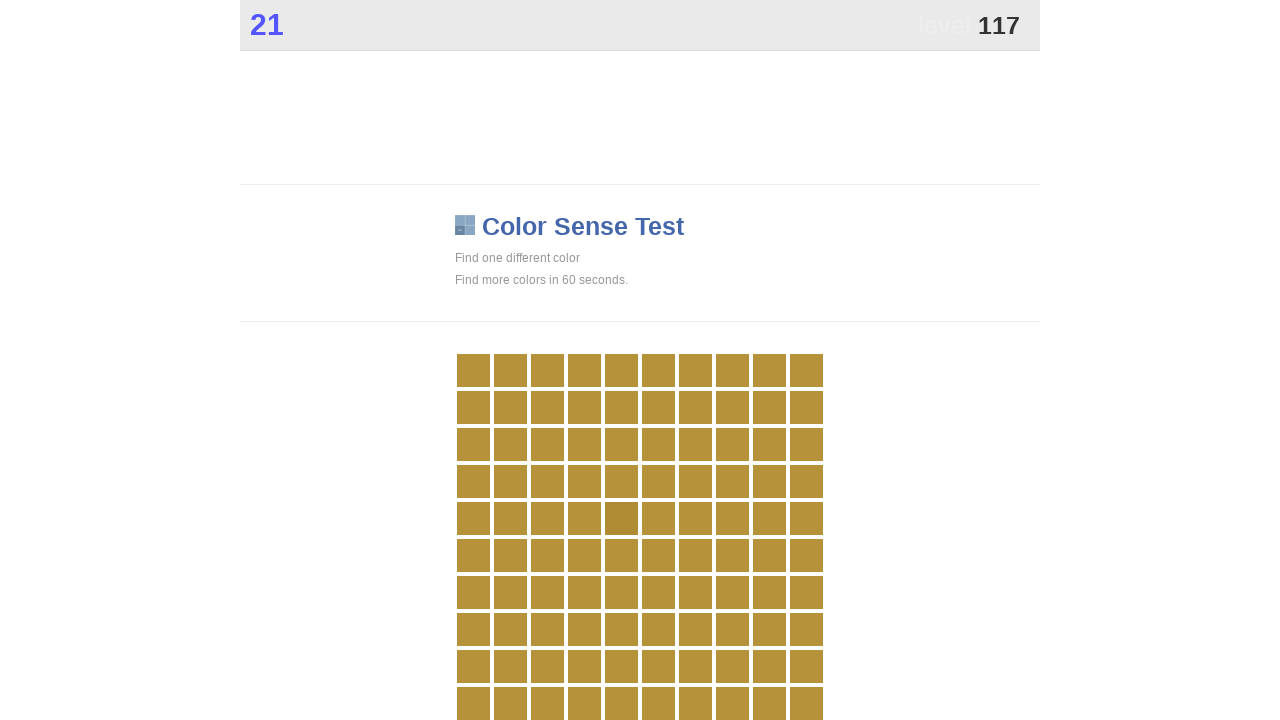

Clicked main game button at (621, 518) on .main
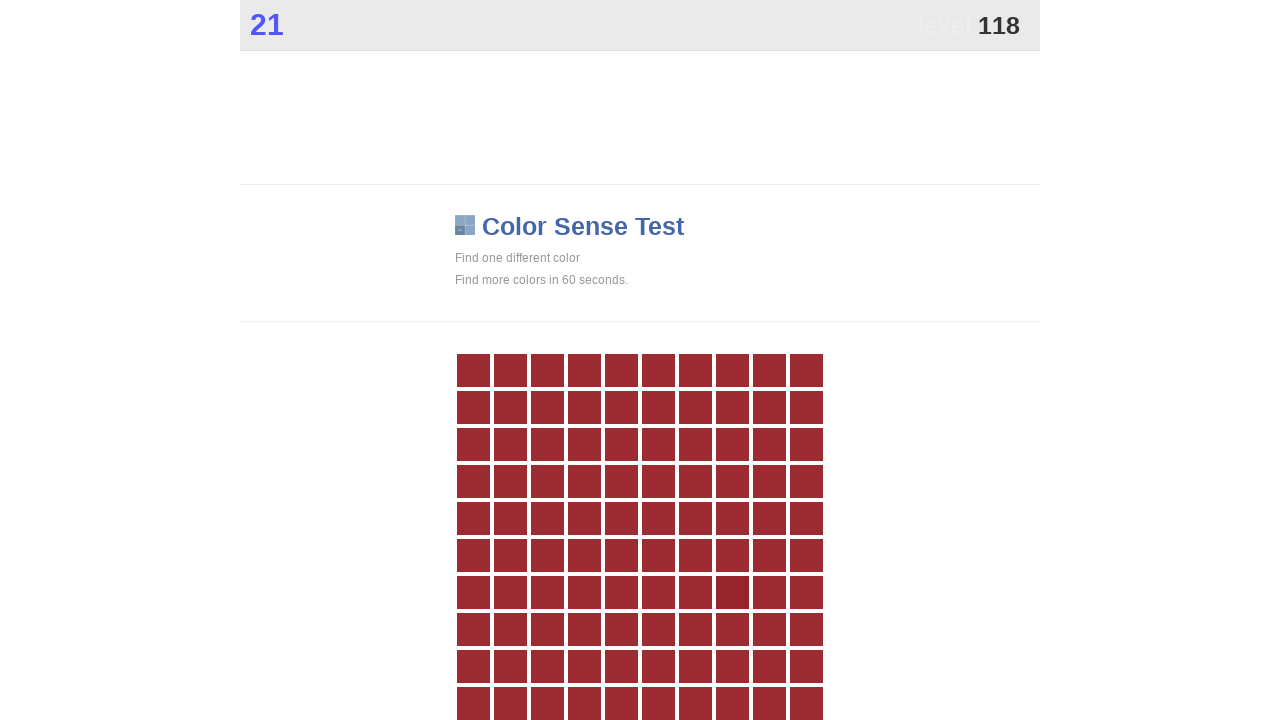

Clicked main game button at (732, 592) on .main
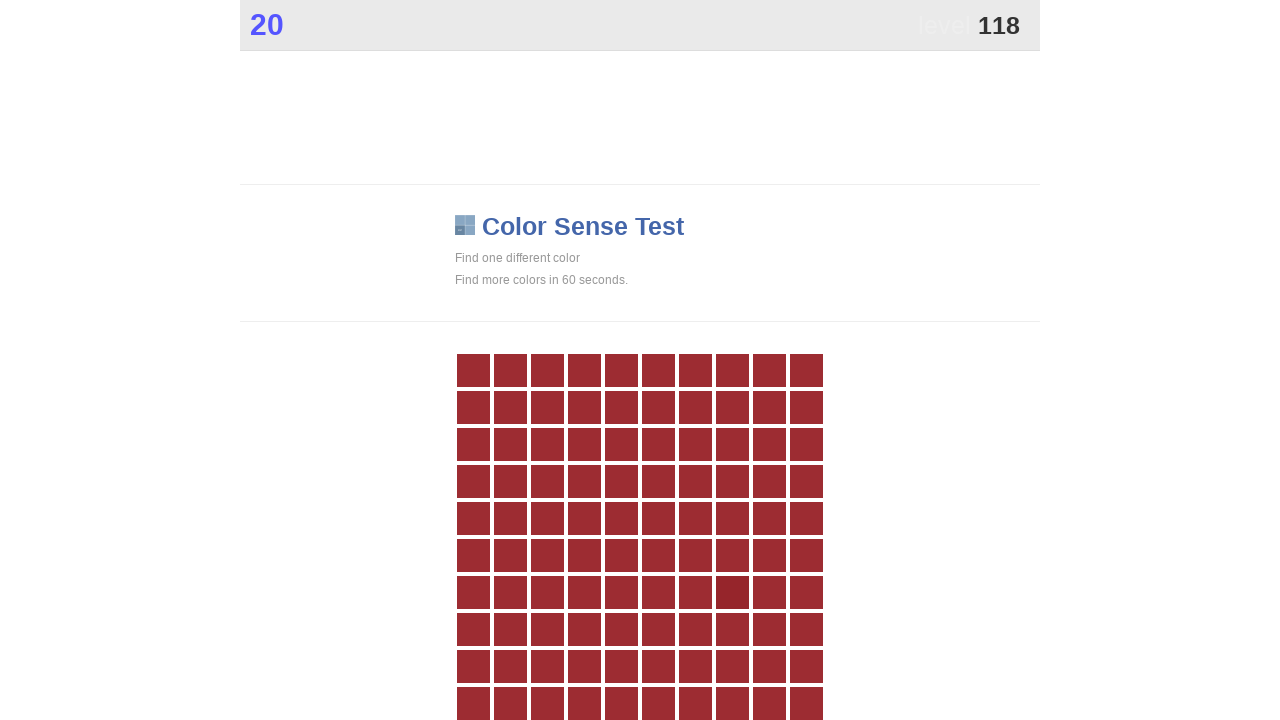

Clicked main game button at (732, 592) on .main
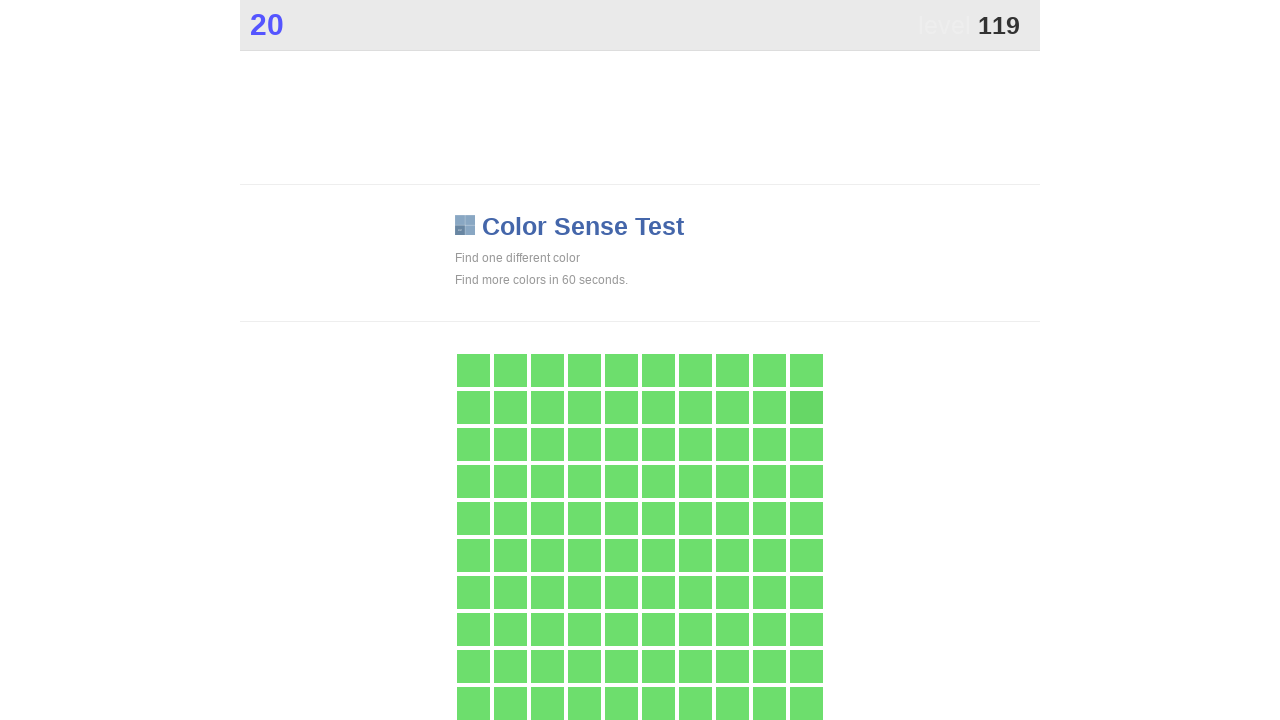

Clicked main game button at (806, 407) on .main
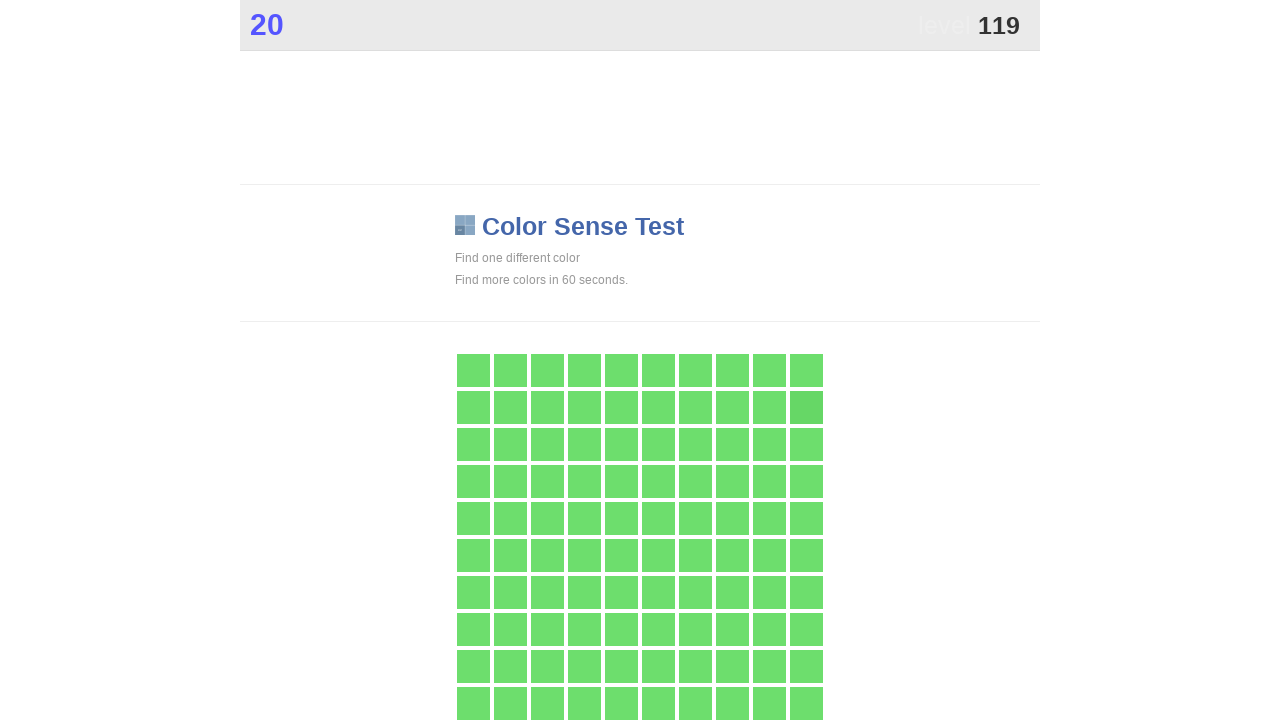

Clicked main game button at (806, 407) on .main
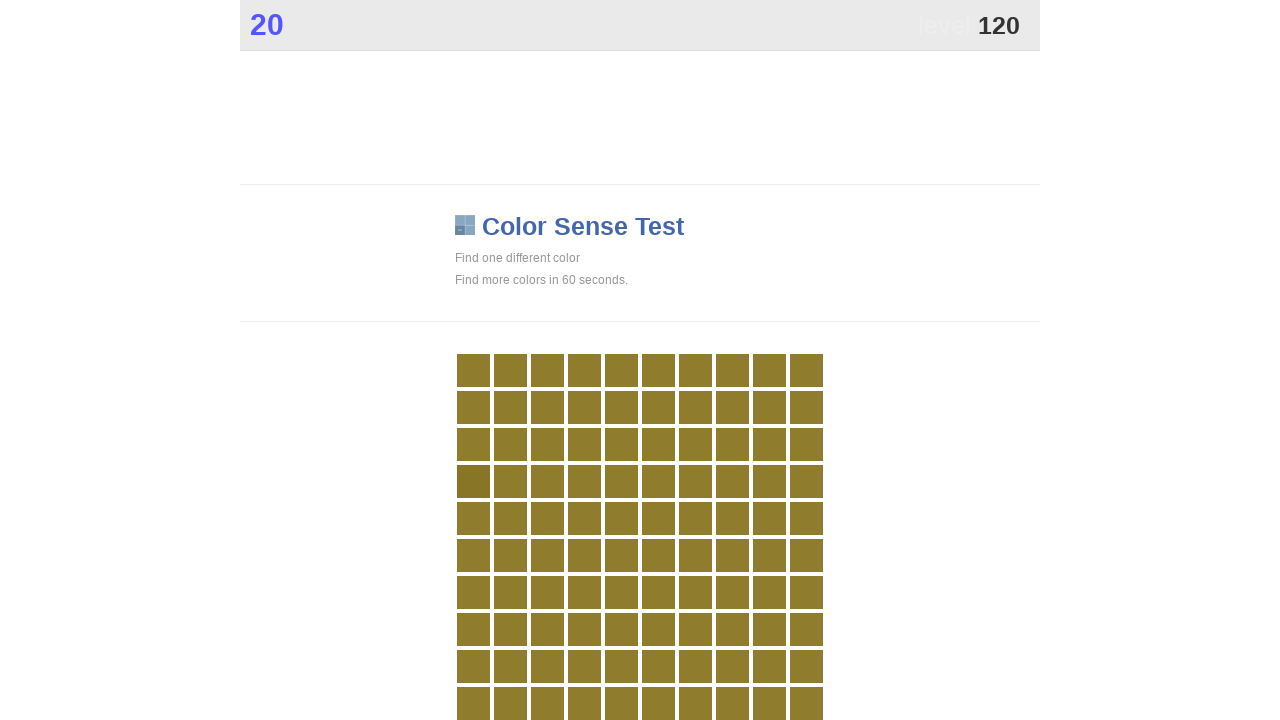

Clicked main game button at (473, 481) on .main
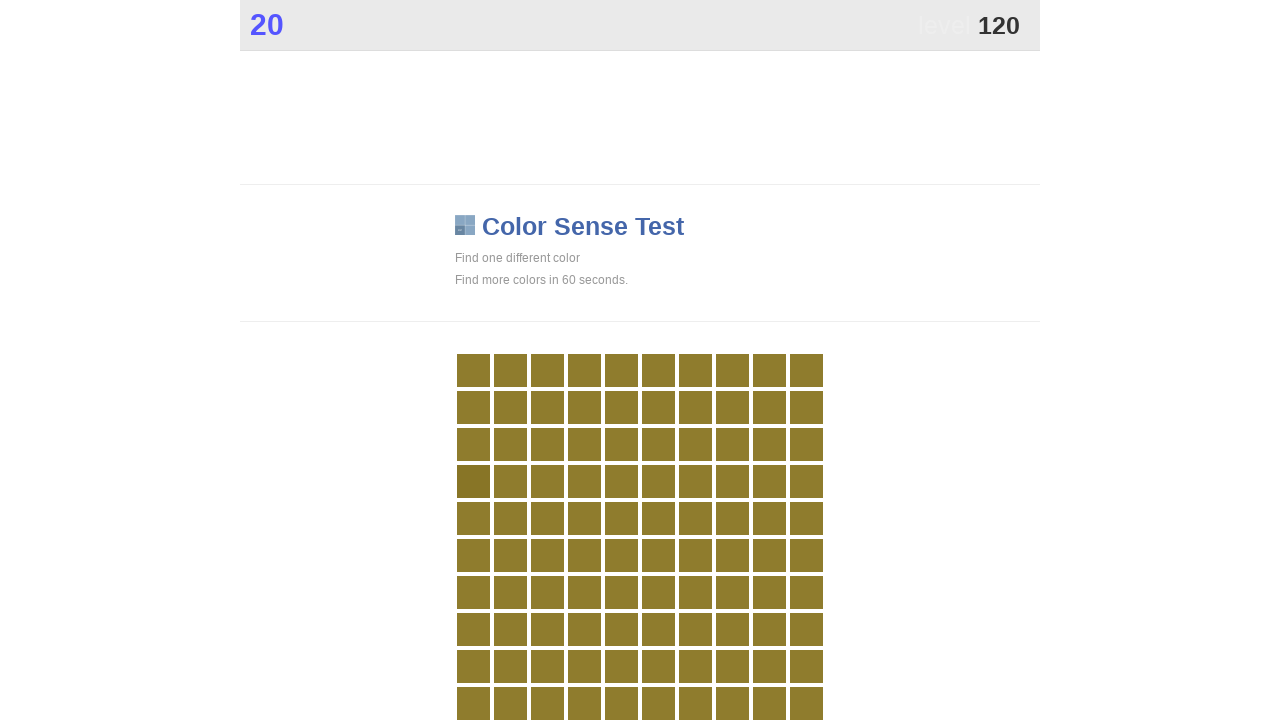

Clicked main game button at (473, 481) on .main
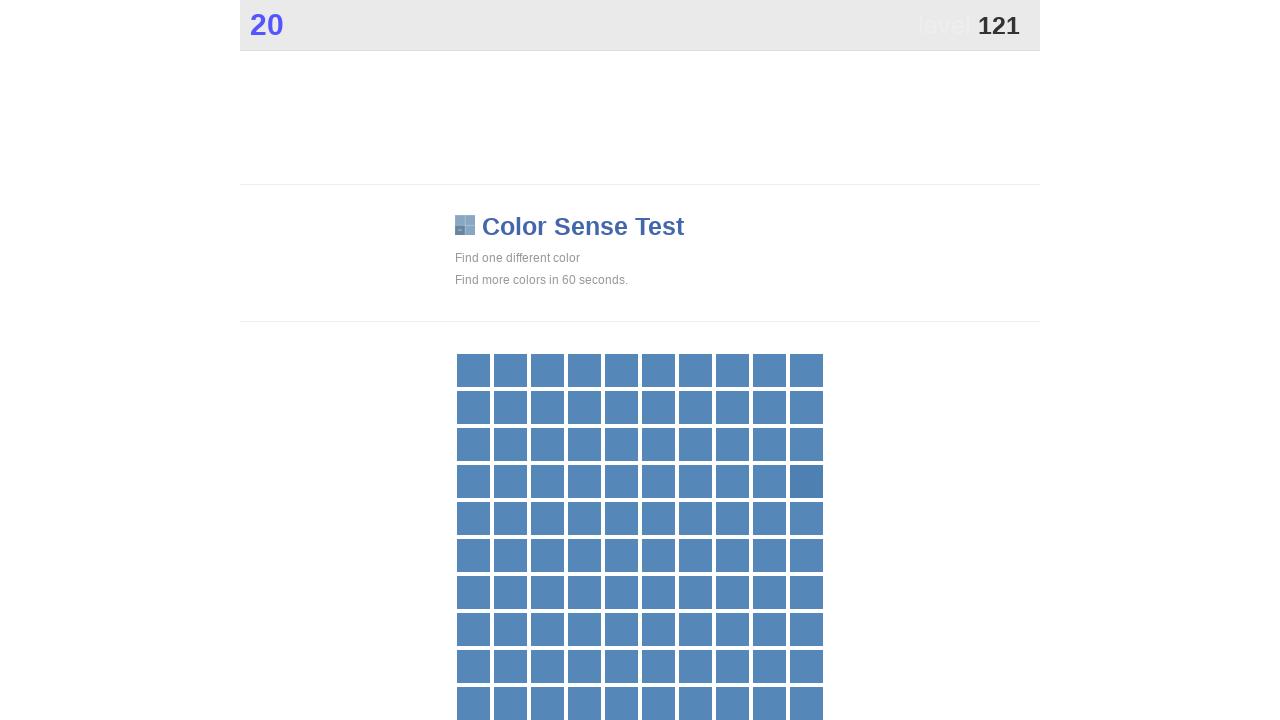

Clicked main game button at (806, 481) on .main
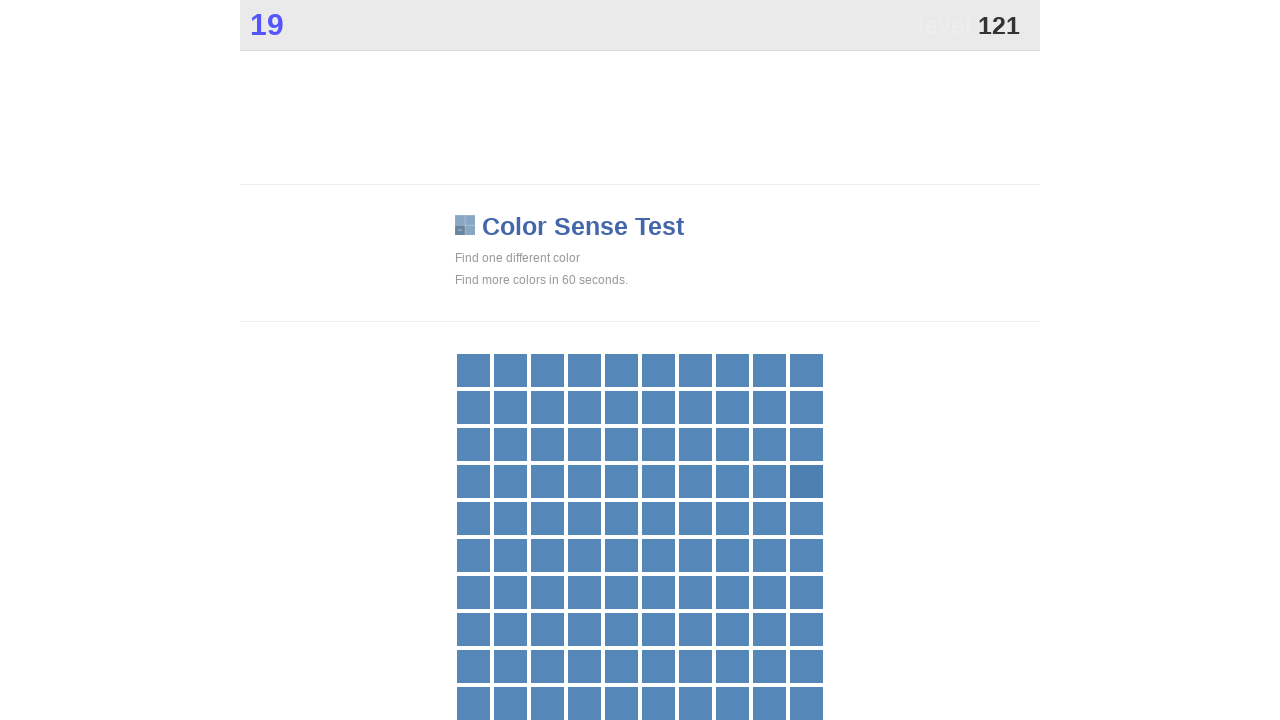

Clicked main game button at (806, 481) on .main
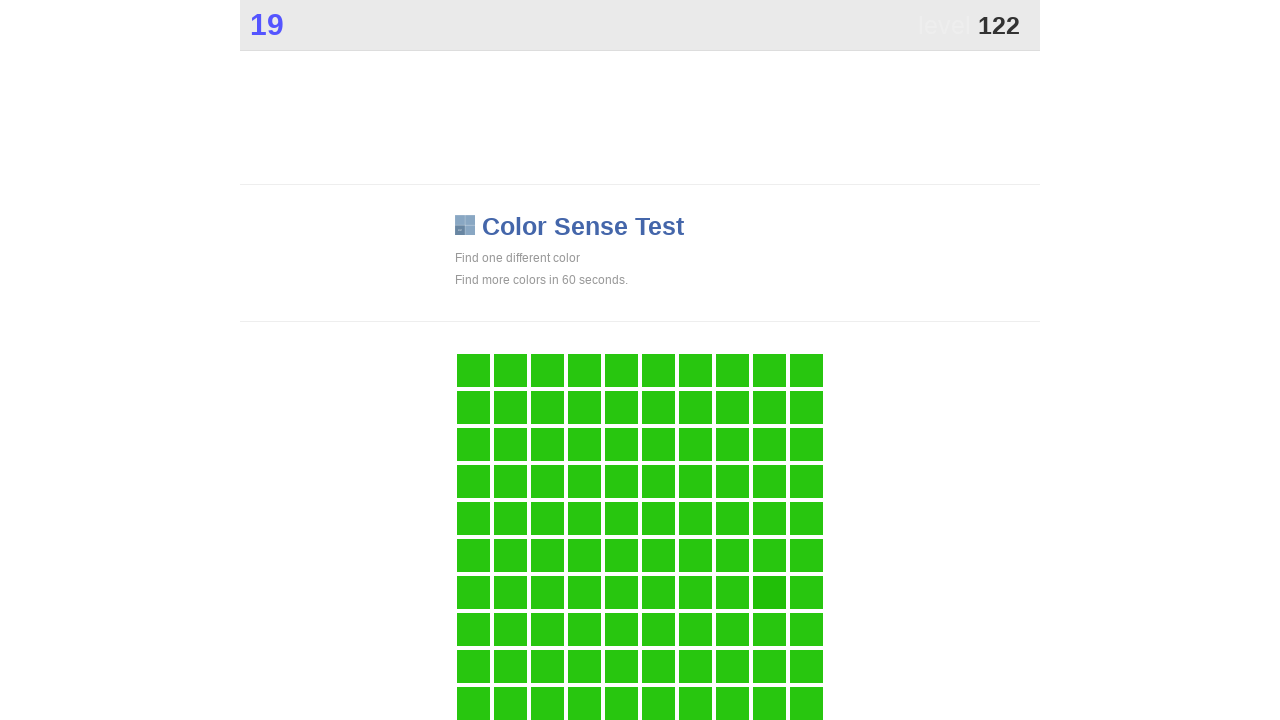

Clicked main game button at (769, 592) on .main
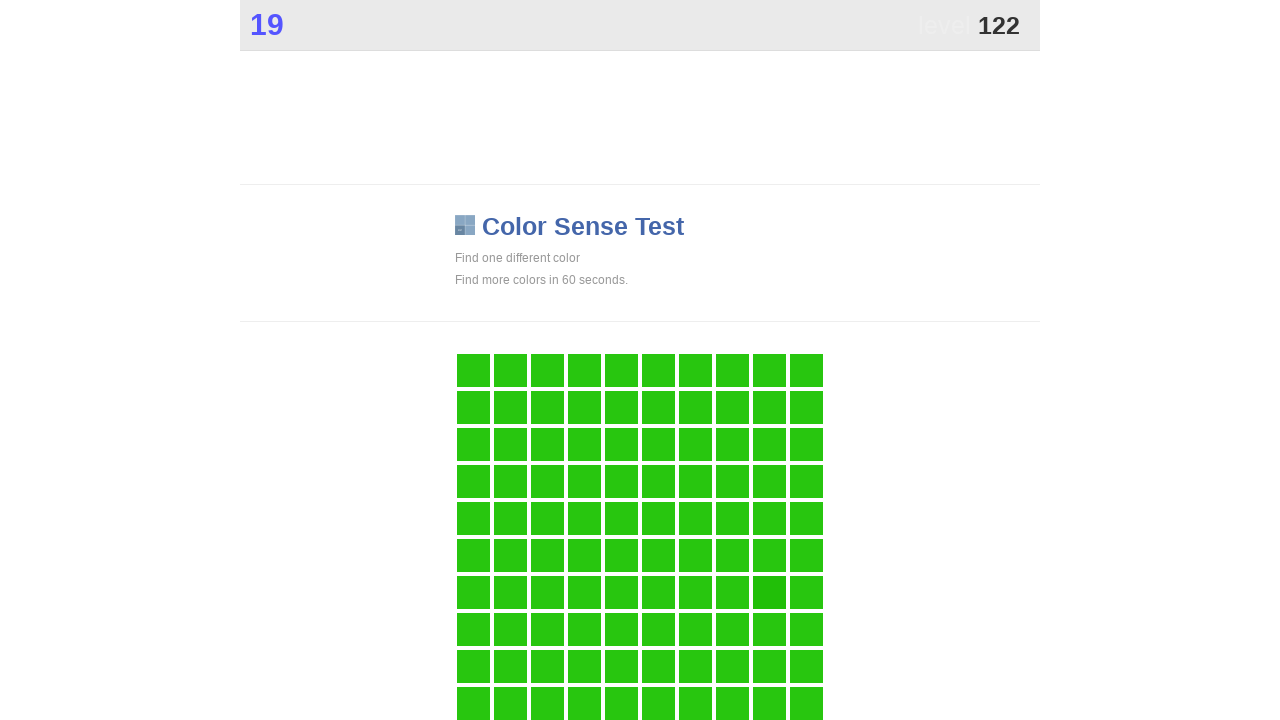

Clicked main game button at (769, 592) on .main
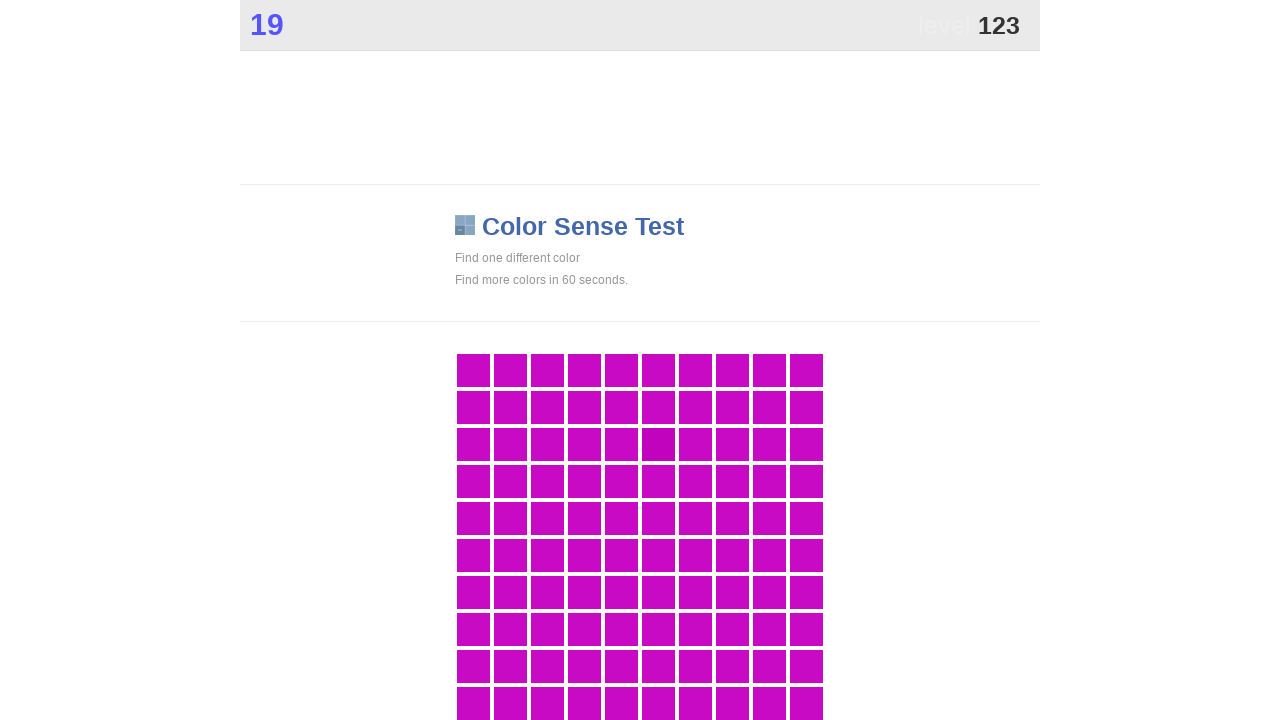

Clicked main game button at (658, 444) on .main
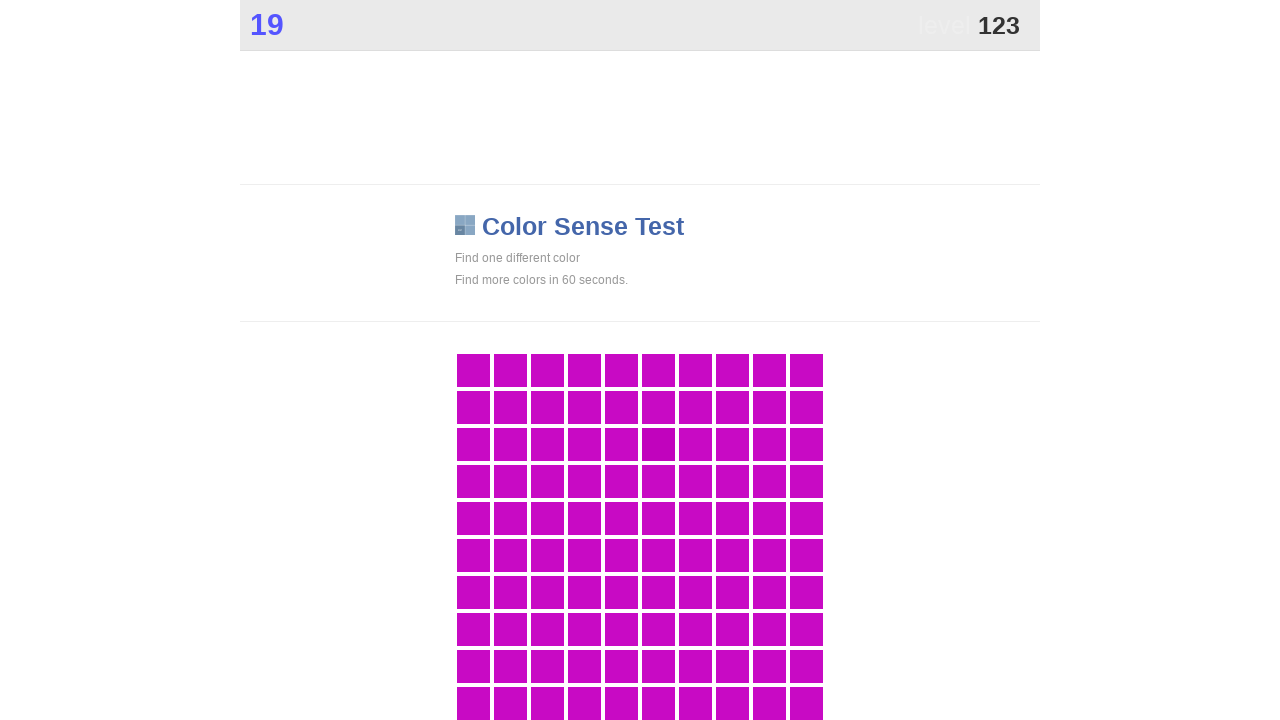

Clicked main game button at (658, 444) on .main
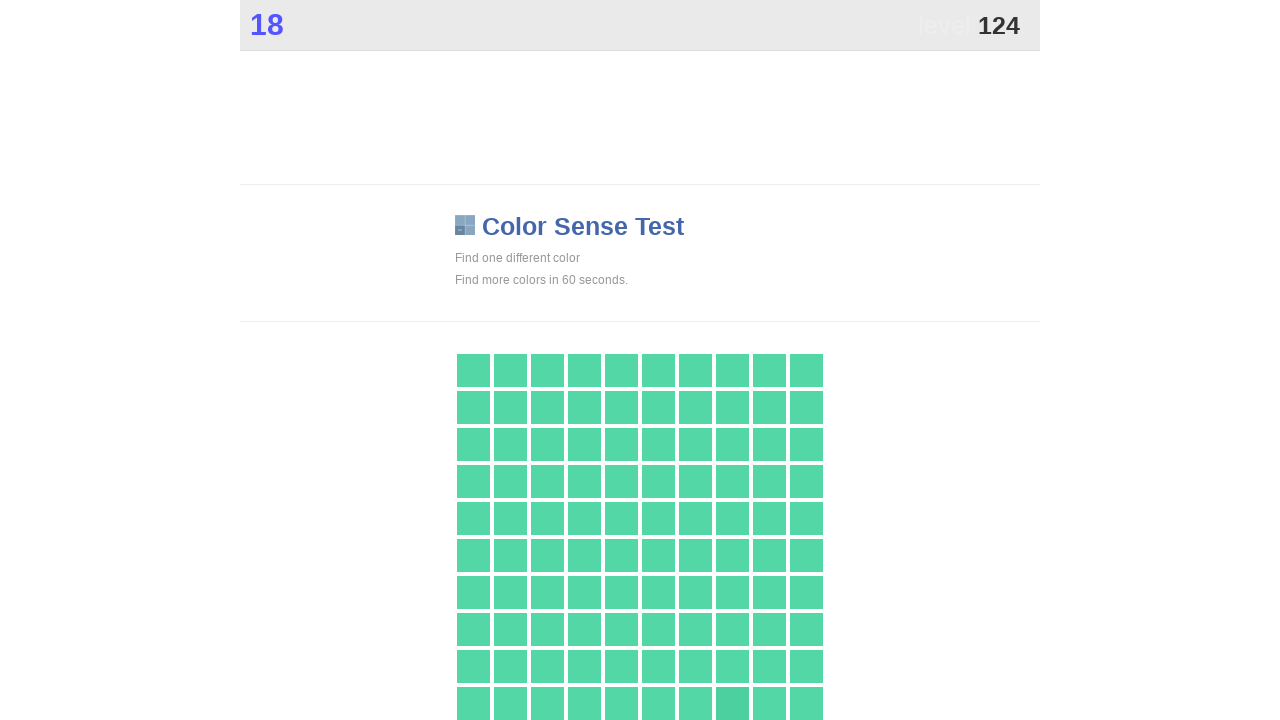

Clicked main game button at (732, 703) on .main
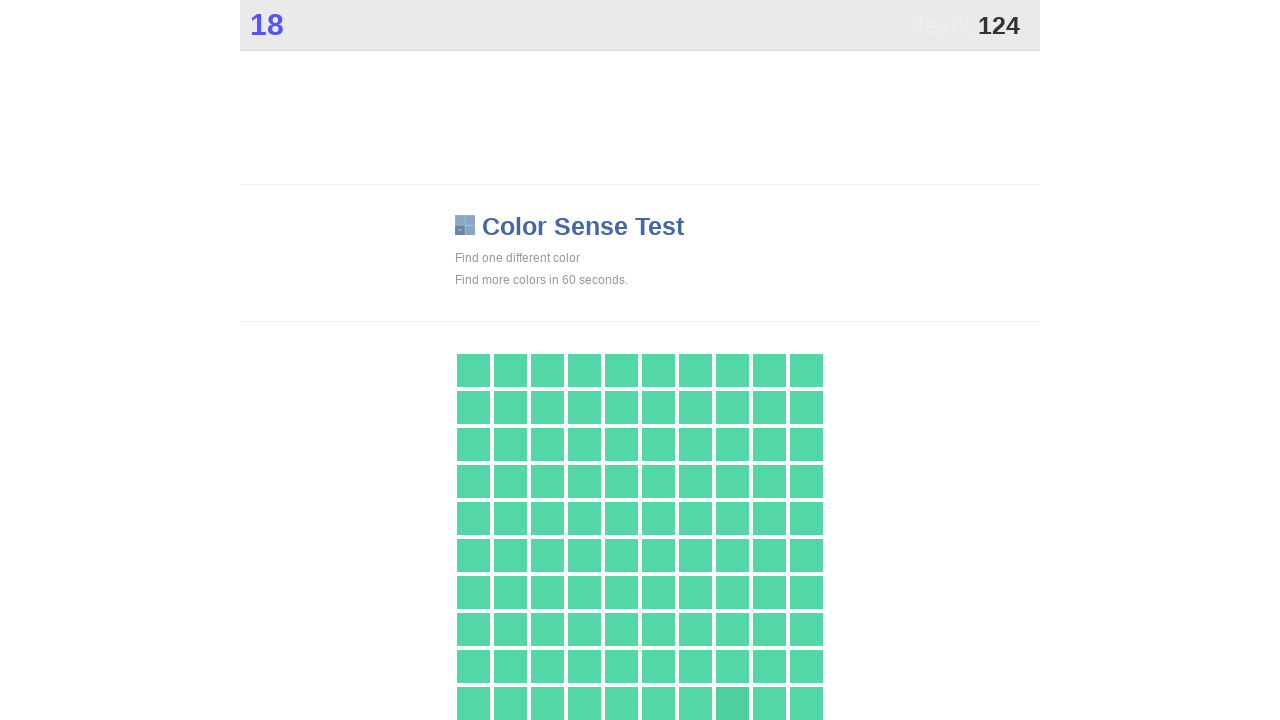

Clicked main game button at (732, 703) on .main
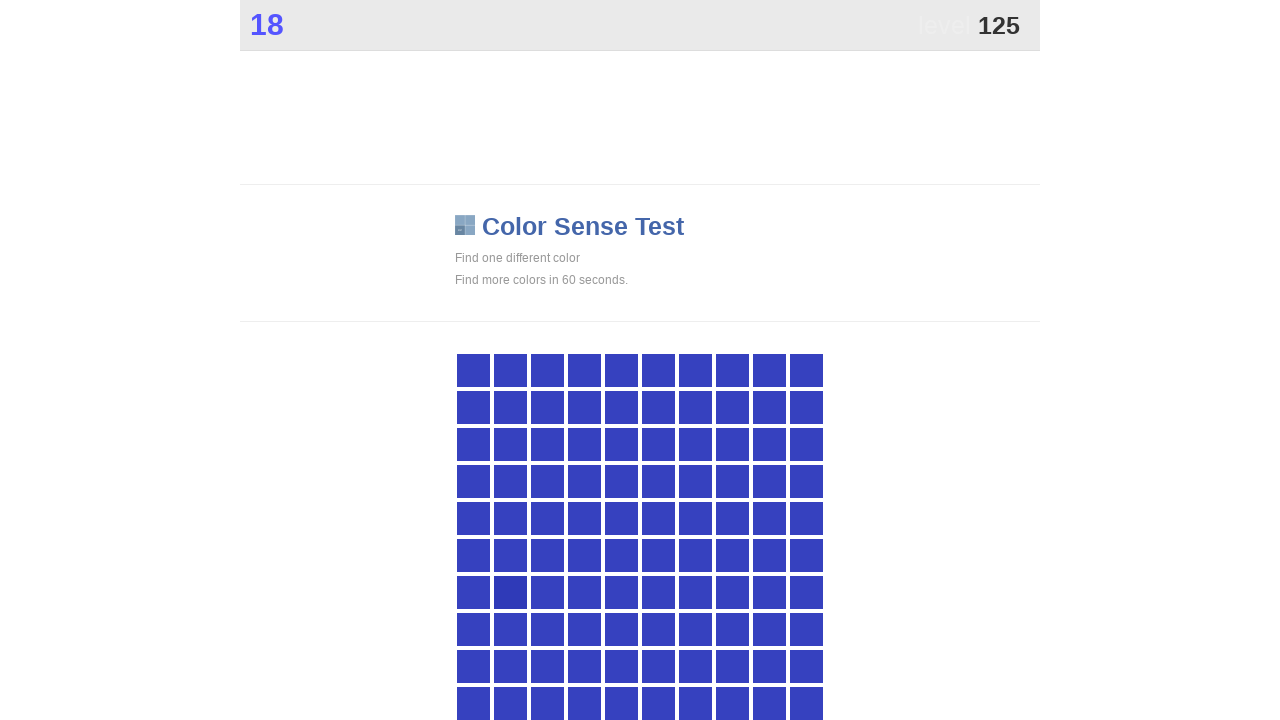

Clicked main game button at (510, 592) on .main
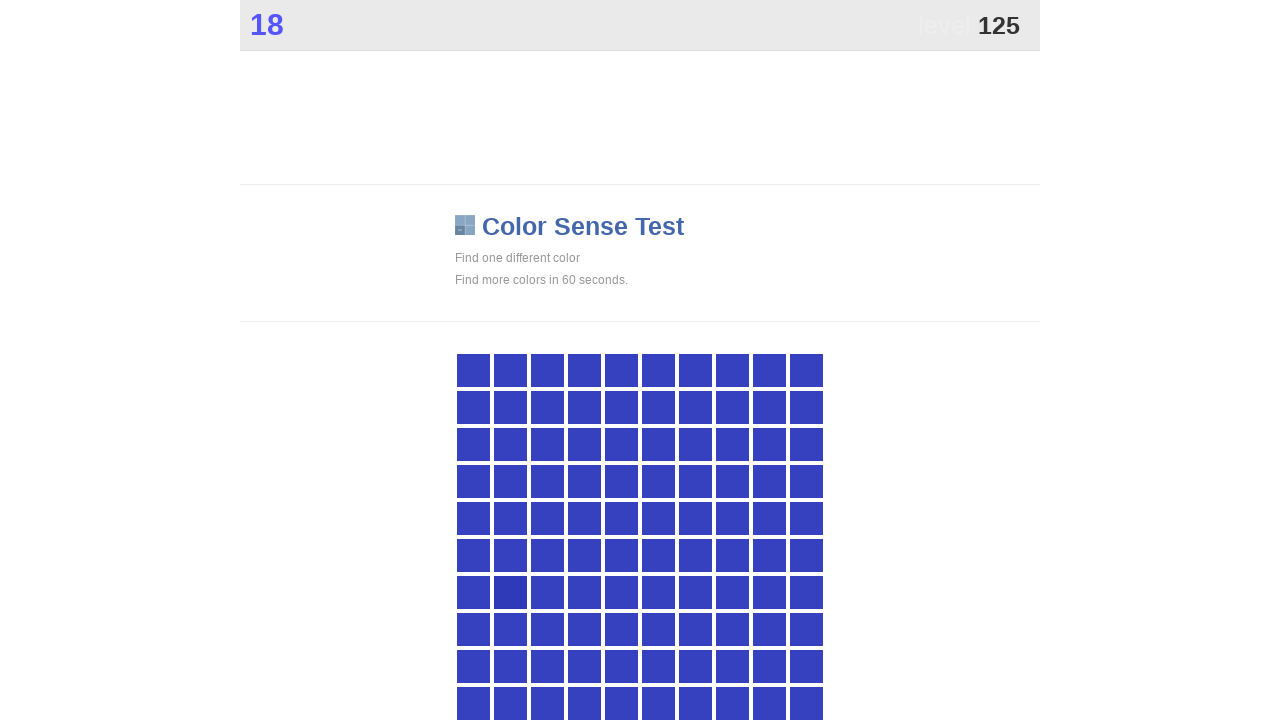

Clicked main game button at (510, 592) on .main
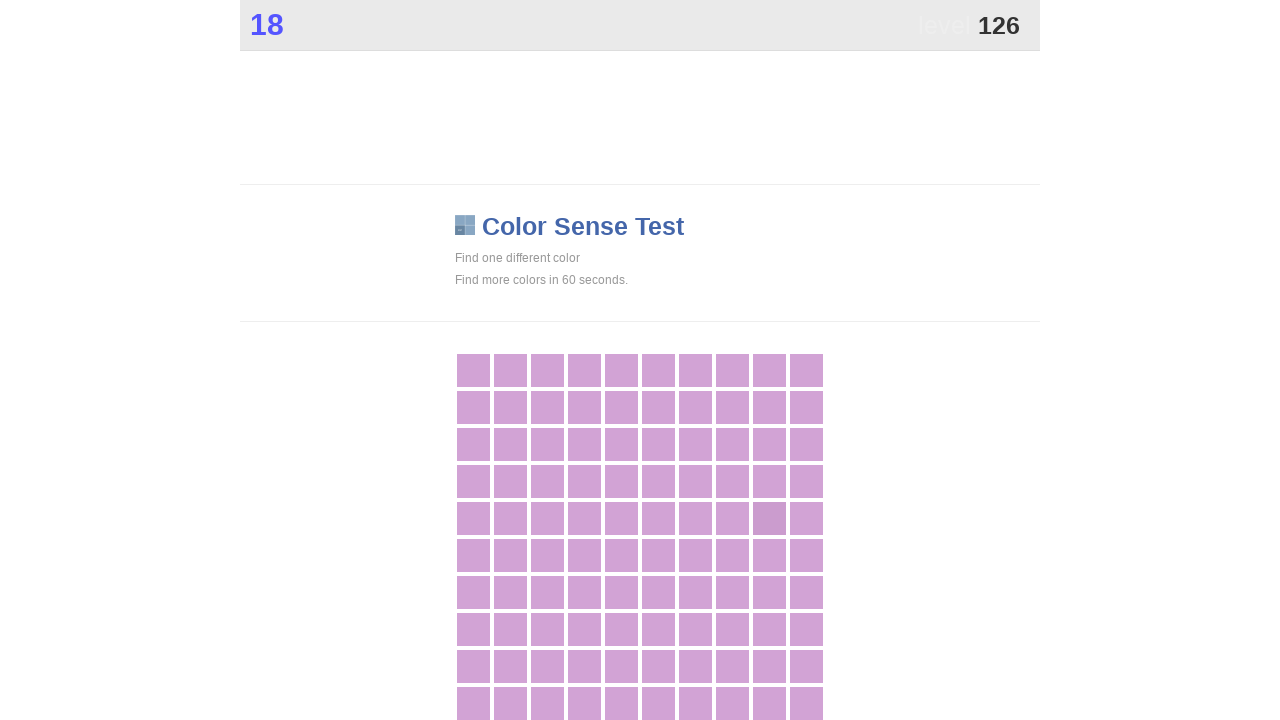

Clicked main game button at (769, 518) on .main
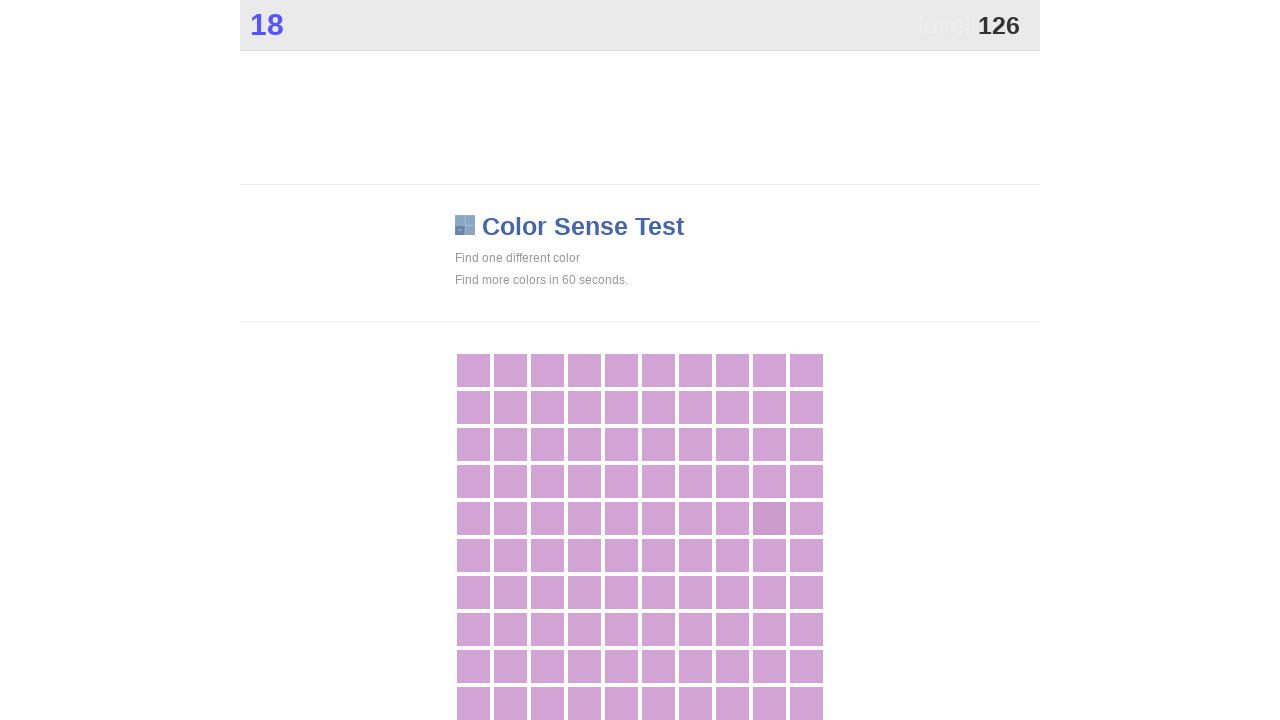

Clicked main game button at (769, 518) on .main
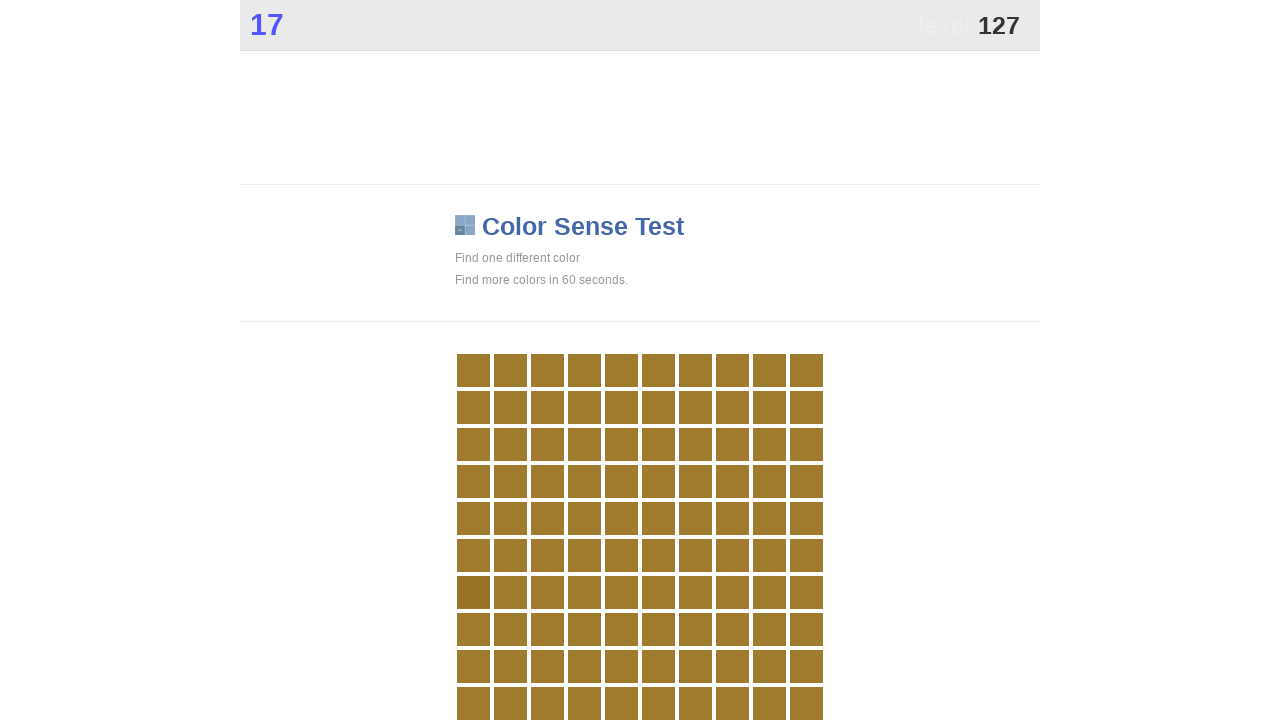

Clicked main game button at (473, 592) on .main
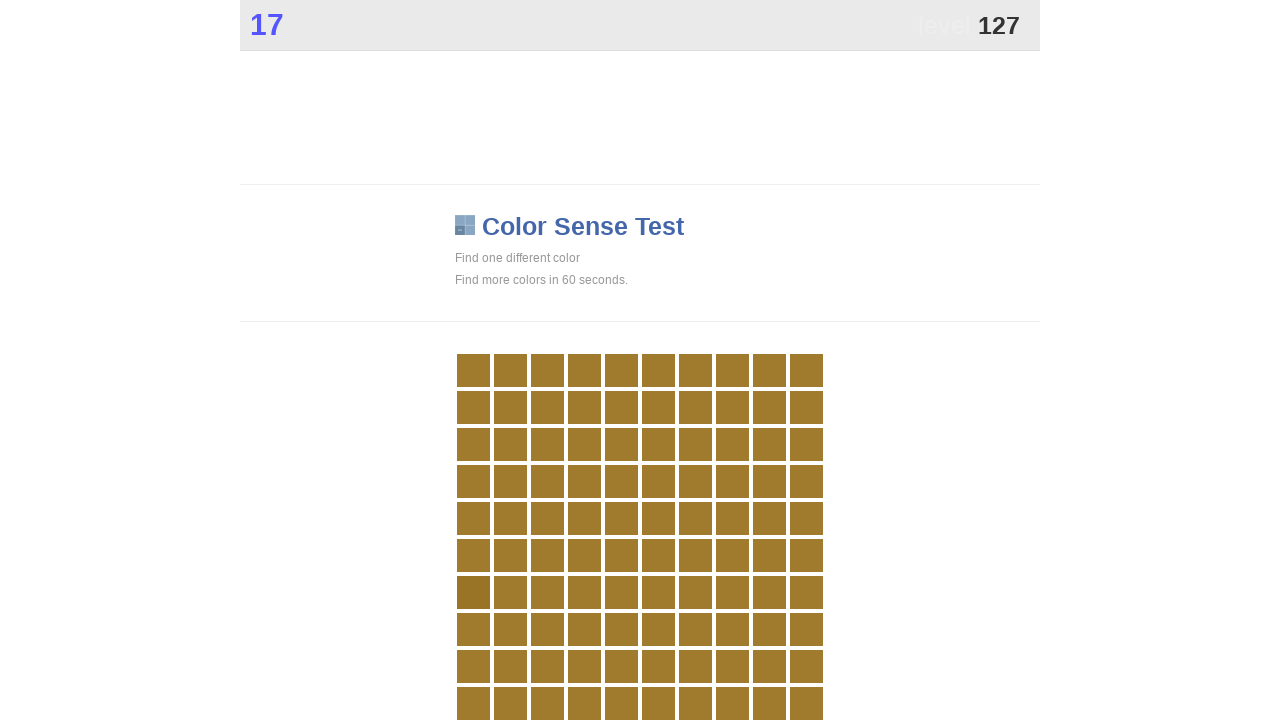

Clicked main game button at (473, 592) on .main
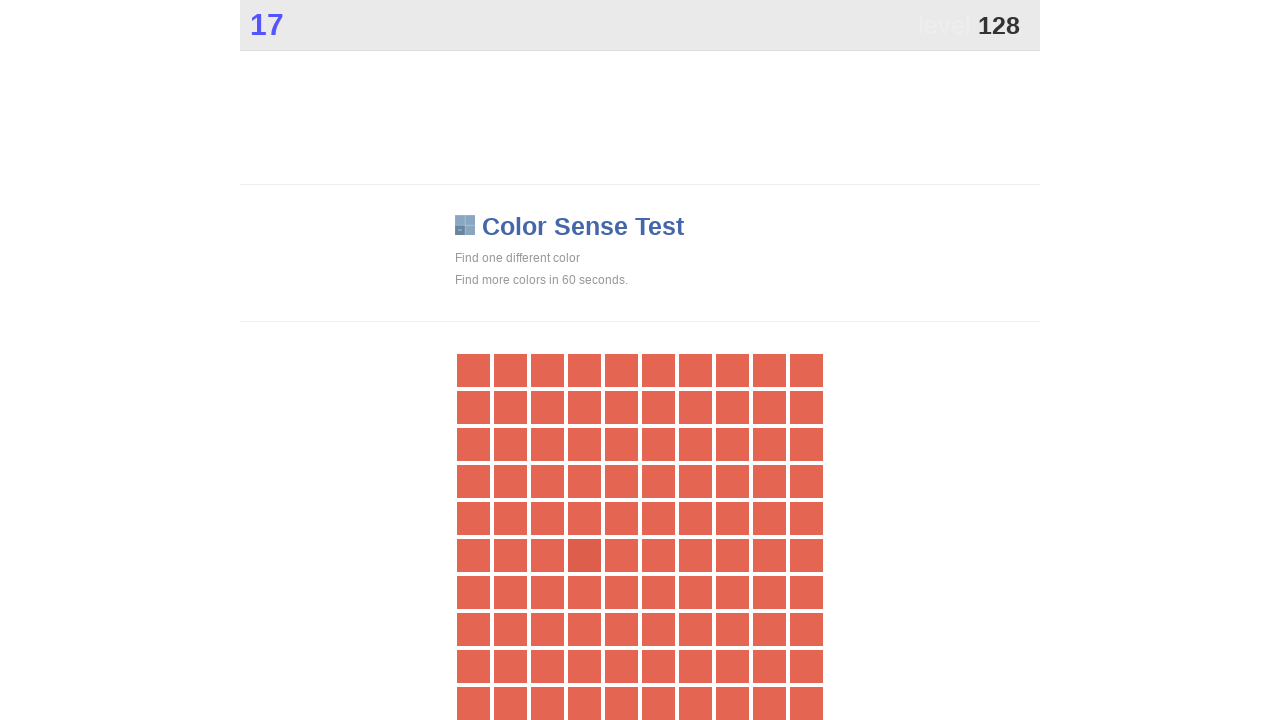

Clicked main game button at (584, 555) on .main
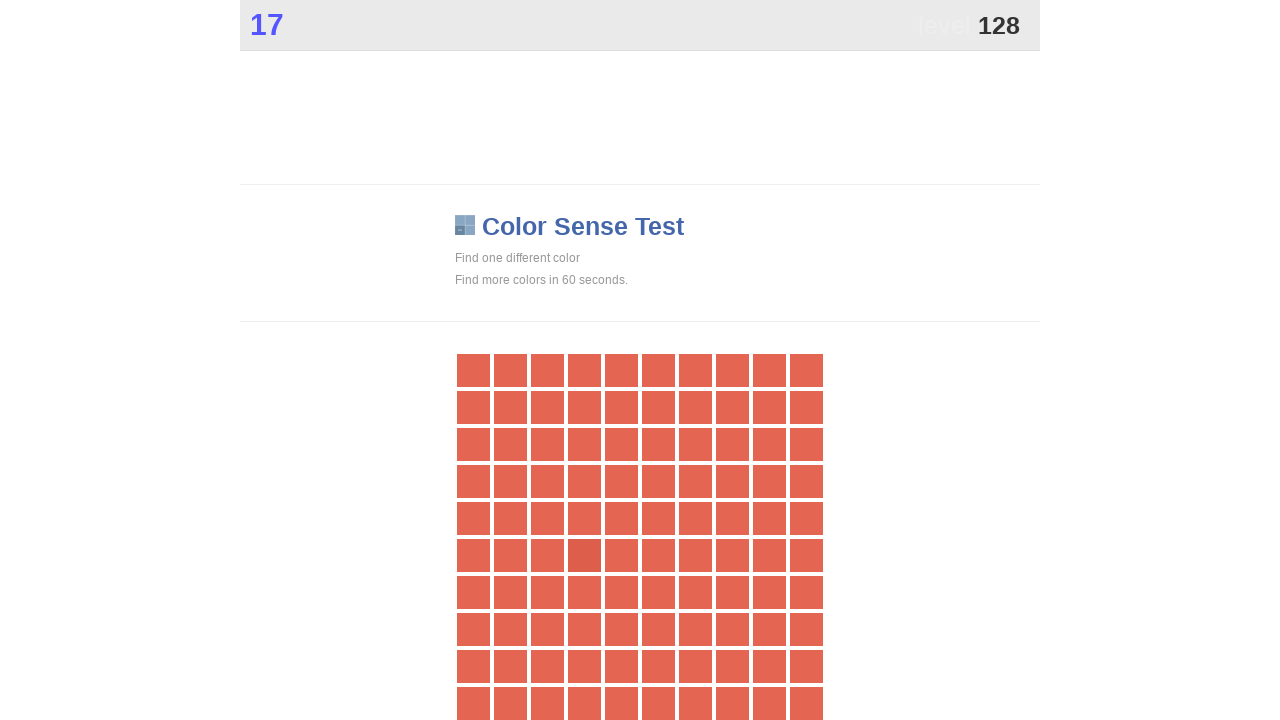

Clicked main game button at (584, 555) on .main
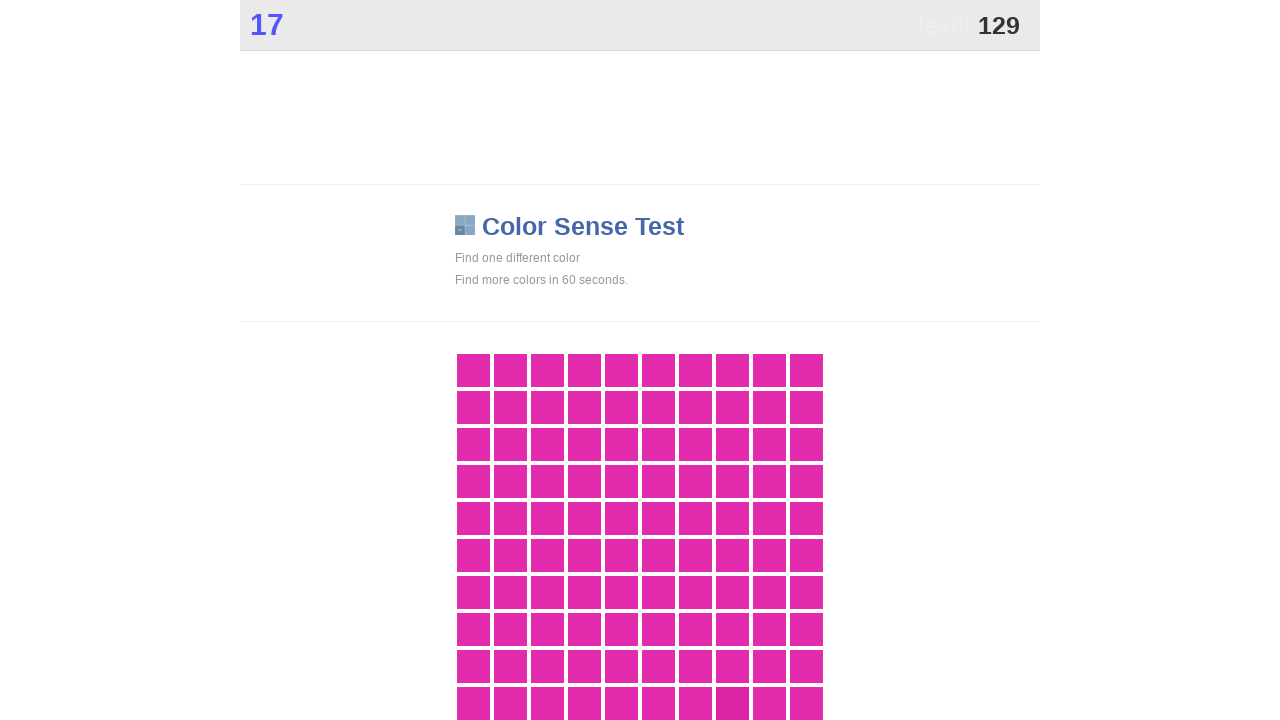

Clicked main game button at (732, 703) on .main
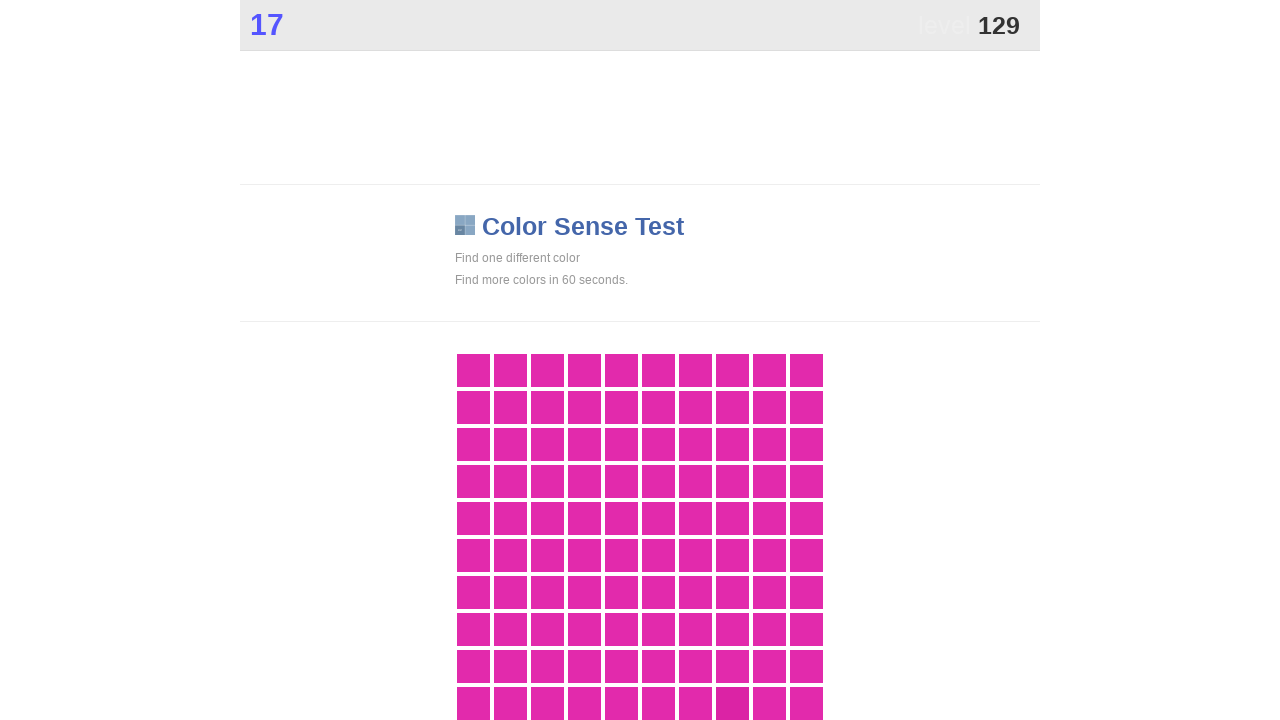

Clicked main game button at (732, 703) on .main
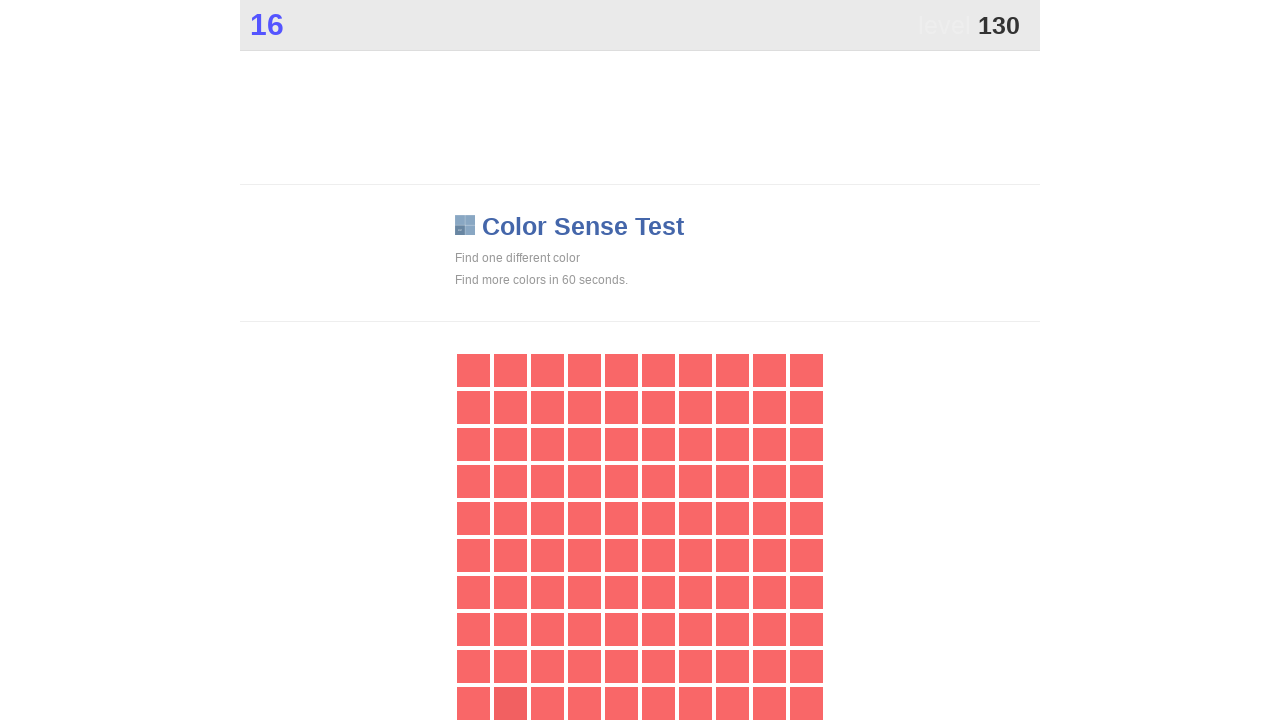

Clicked main game button at (510, 703) on .main
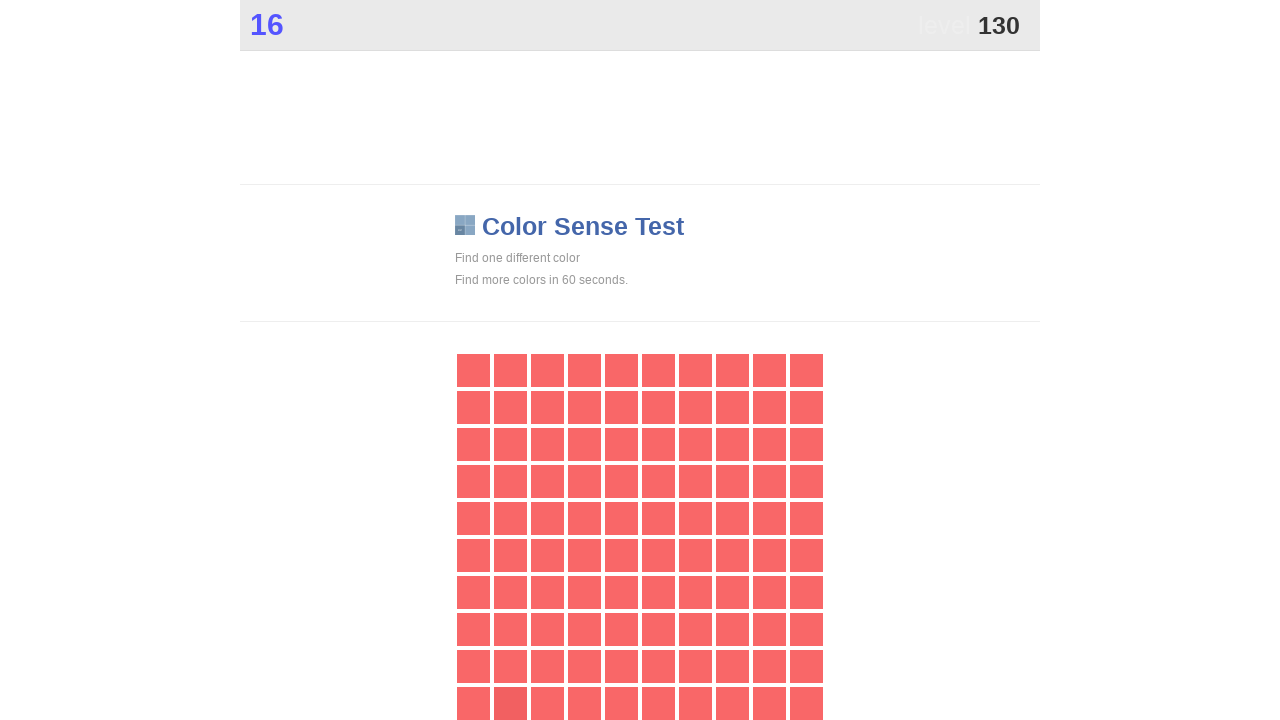

Clicked main game button at (510, 703) on .main
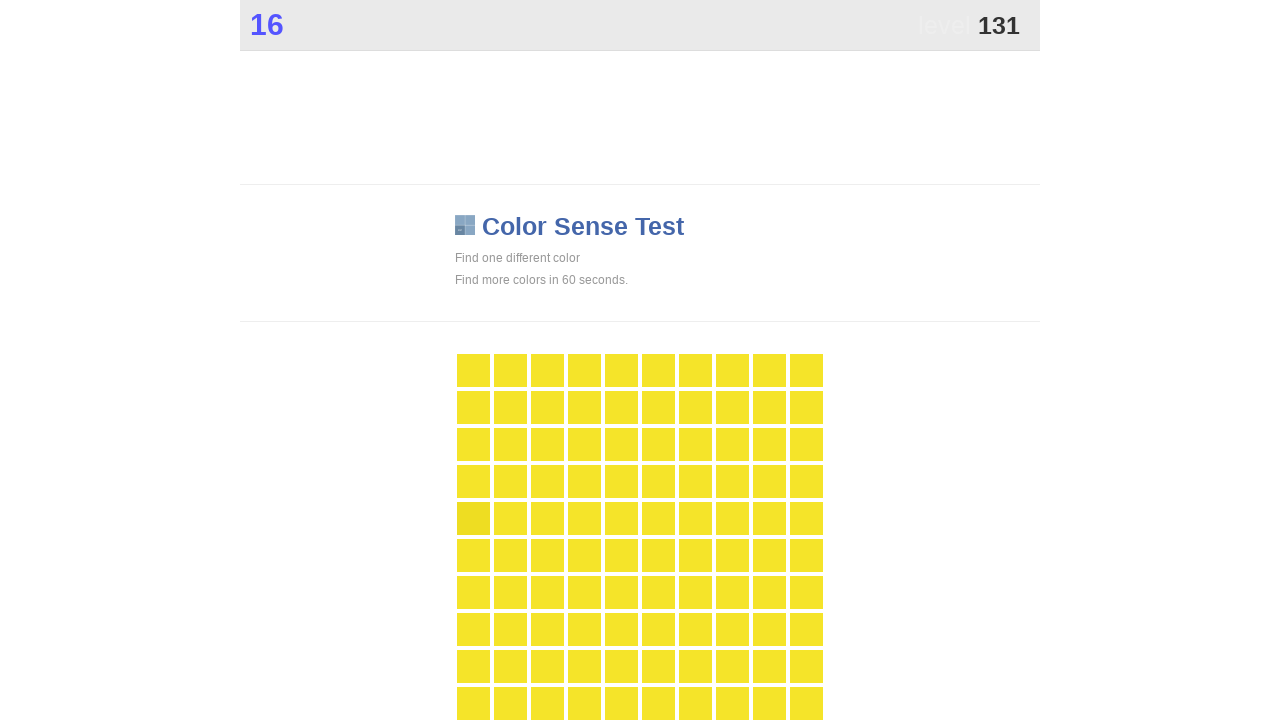

Clicked main game button at (473, 518) on .main
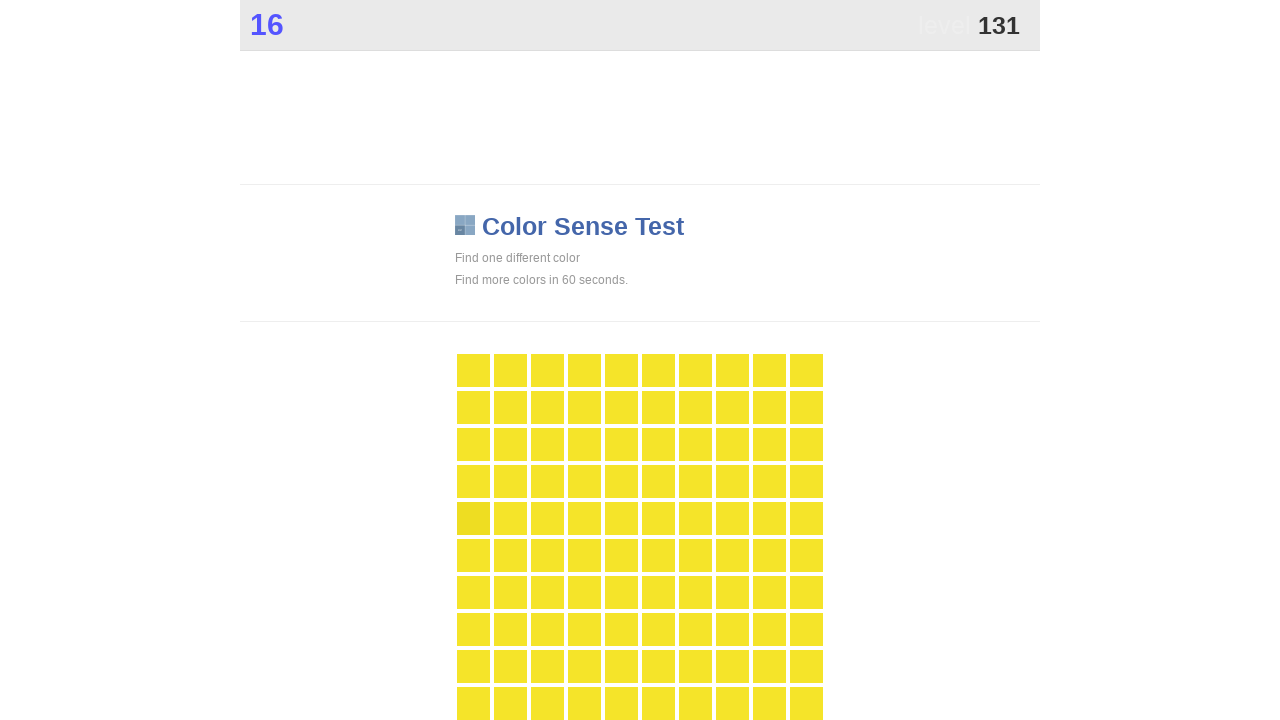

Clicked main game button at (473, 518) on .main
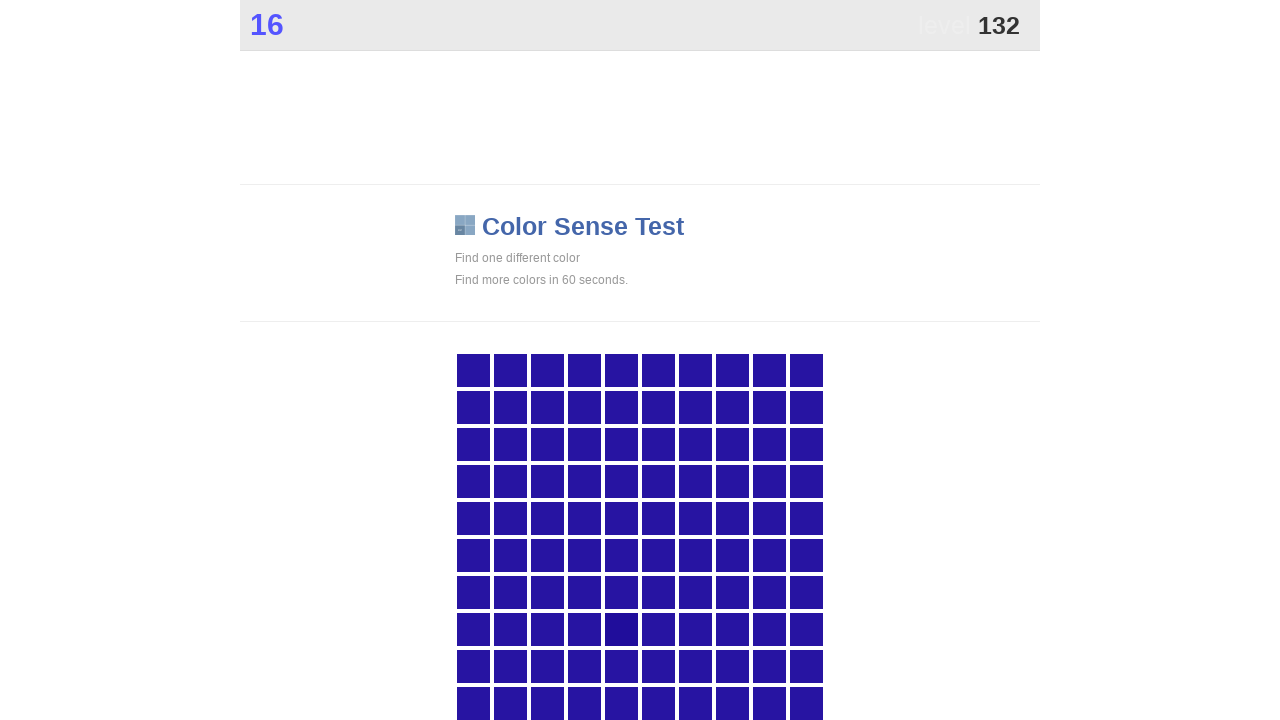

Clicked main game button at (621, 629) on .main
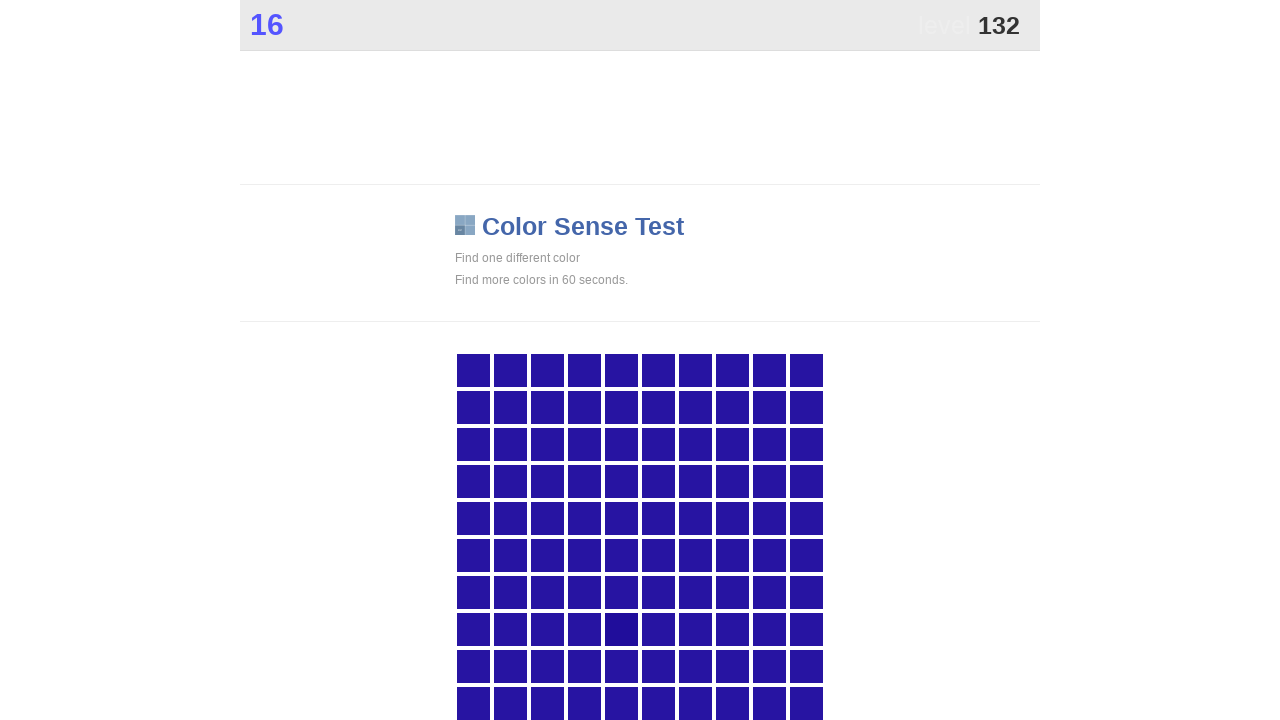

Clicked main game button at (621, 629) on .main
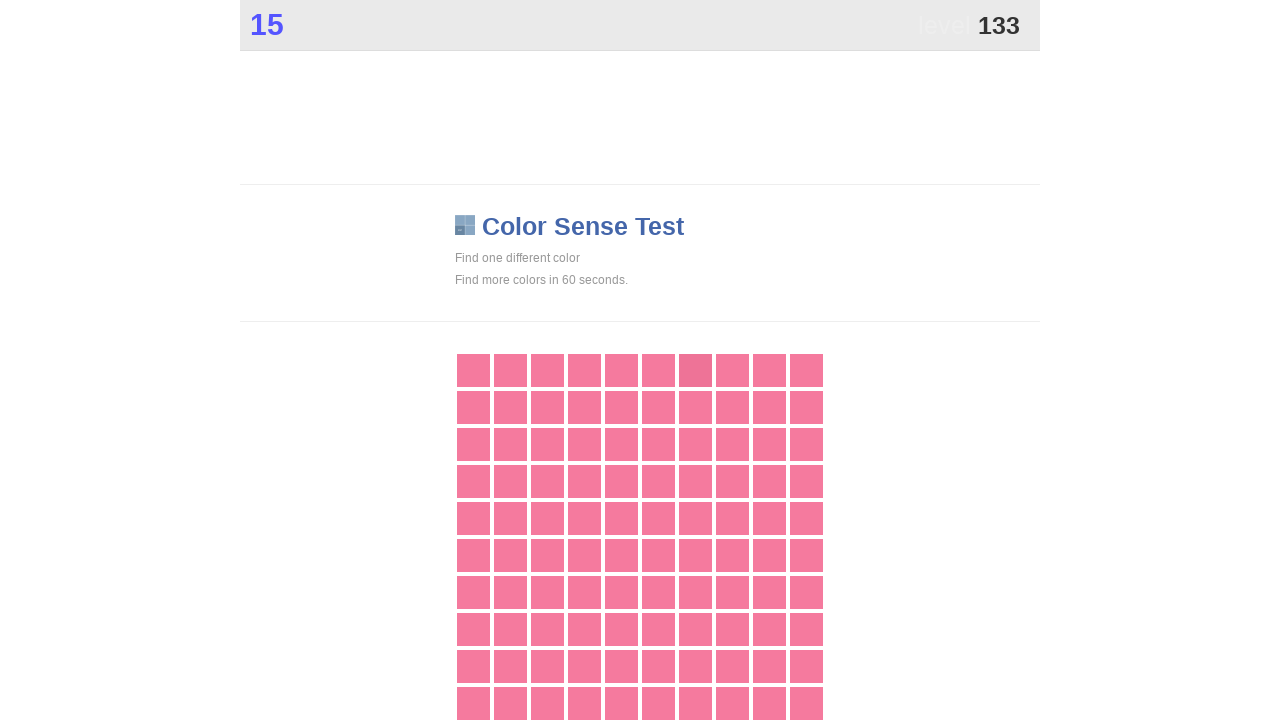

Clicked main game button at (695, 370) on .main
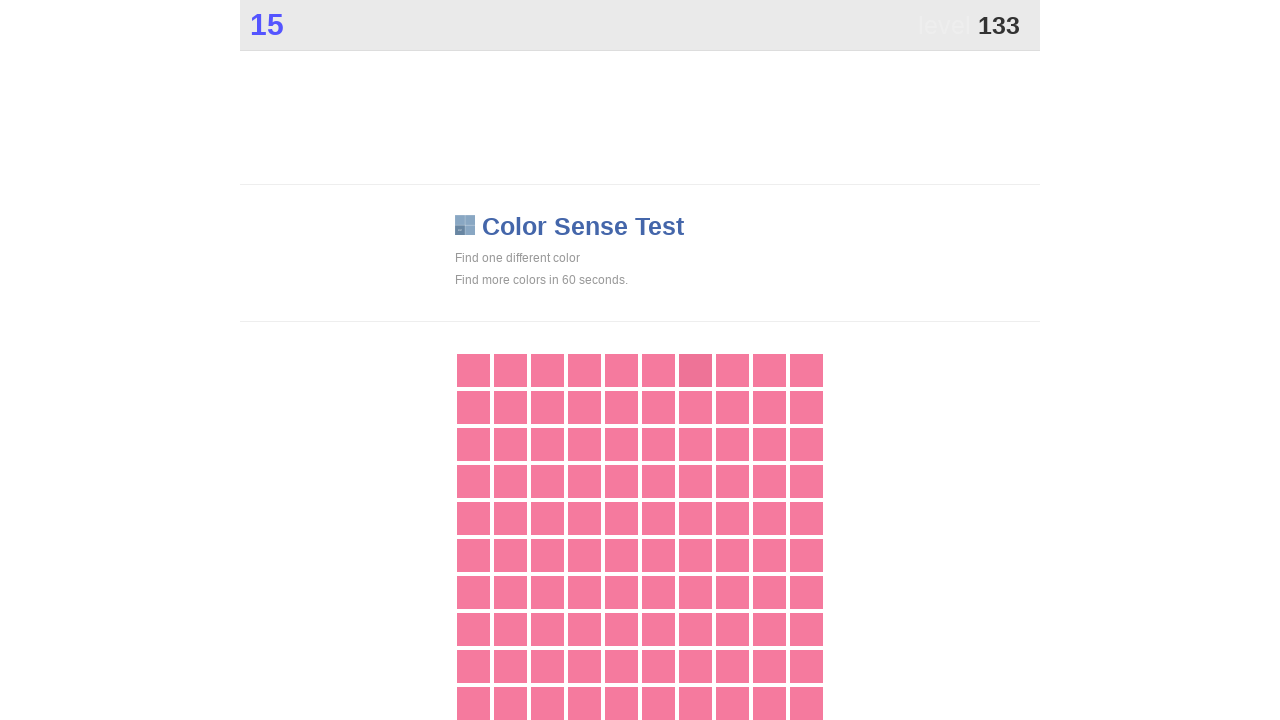

Clicked main game button at (695, 370) on .main
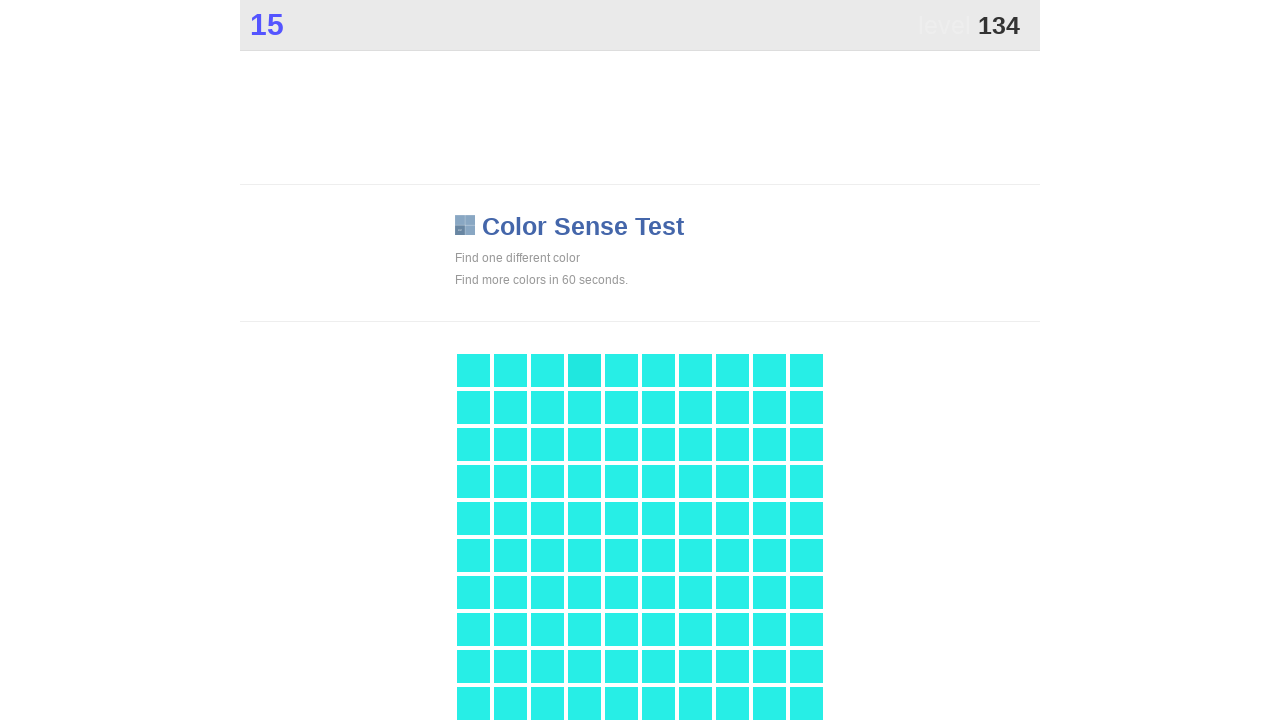

Clicked main game button at (584, 370) on .main
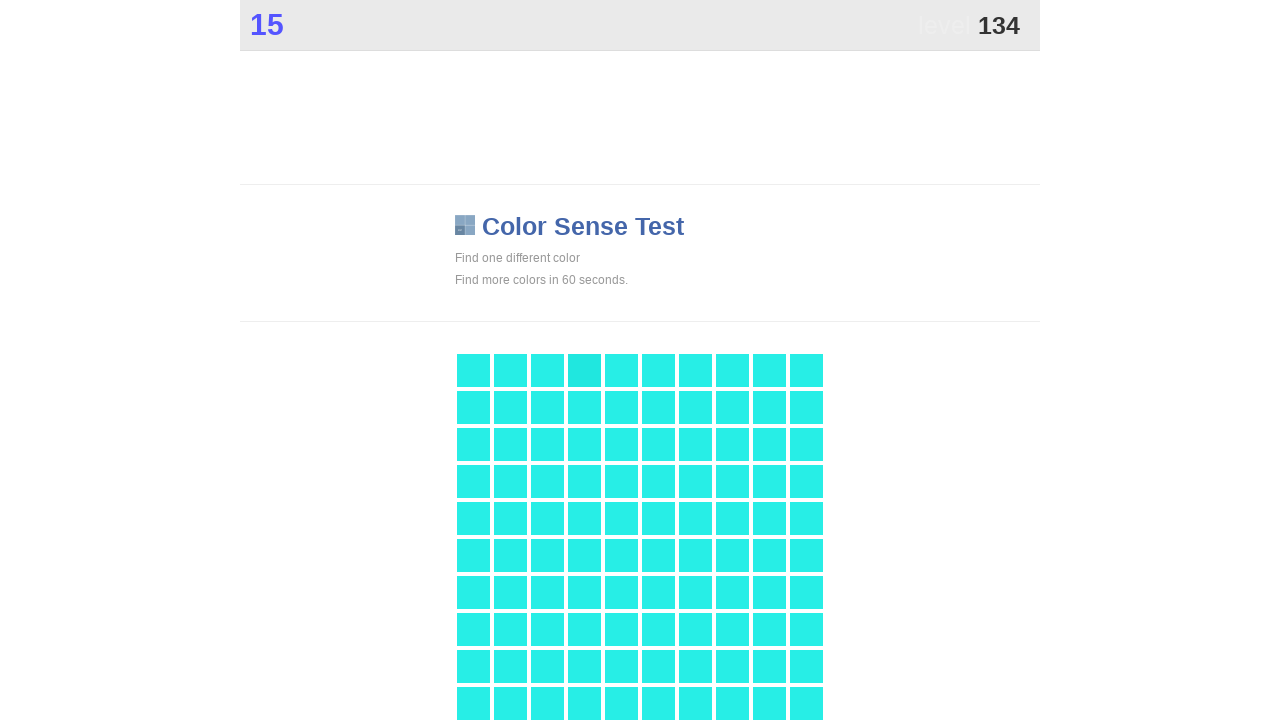

Clicked main game button at (584, 370) on .main
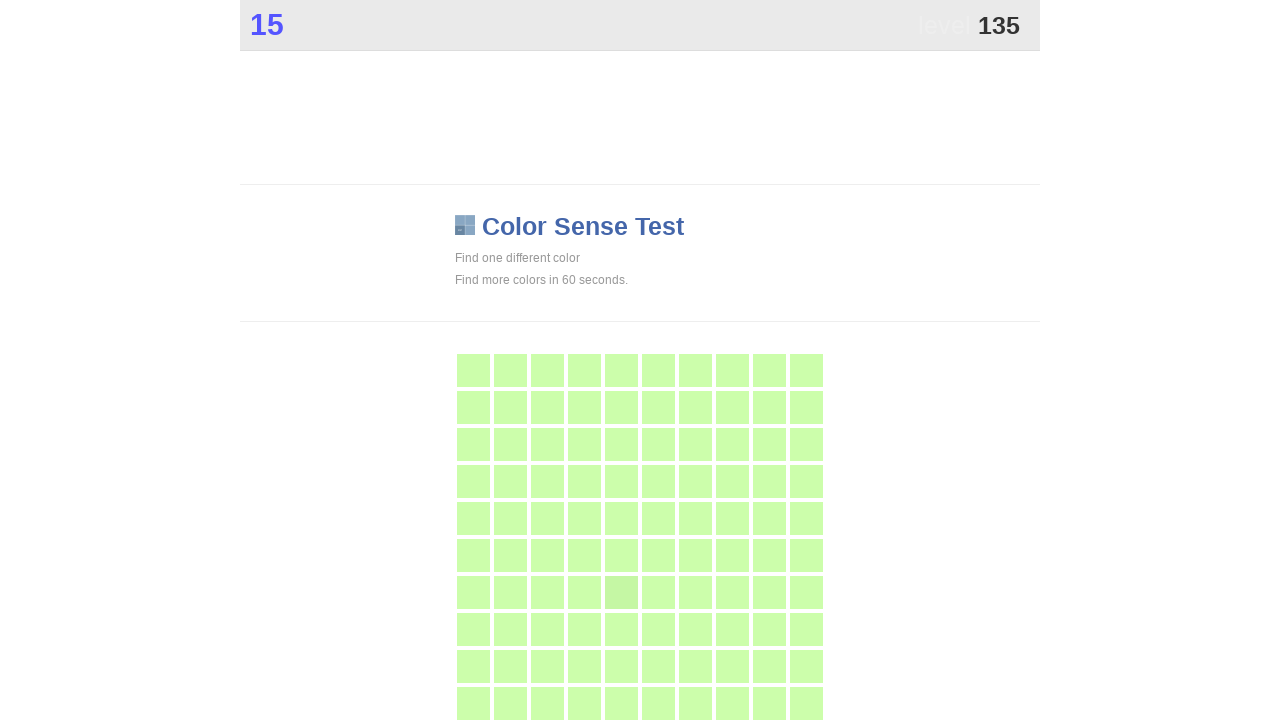

Clicked main game button at (621, 592) on .main
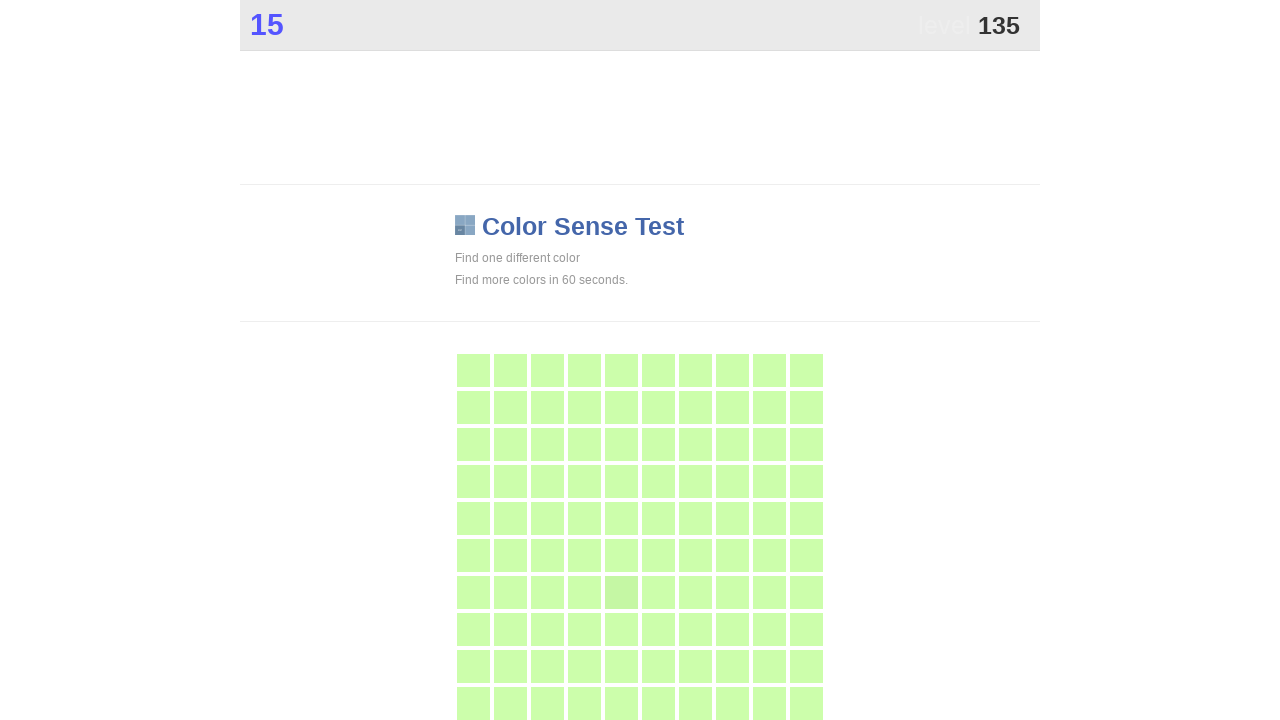

Clicked main game button at (621, 592) on .main
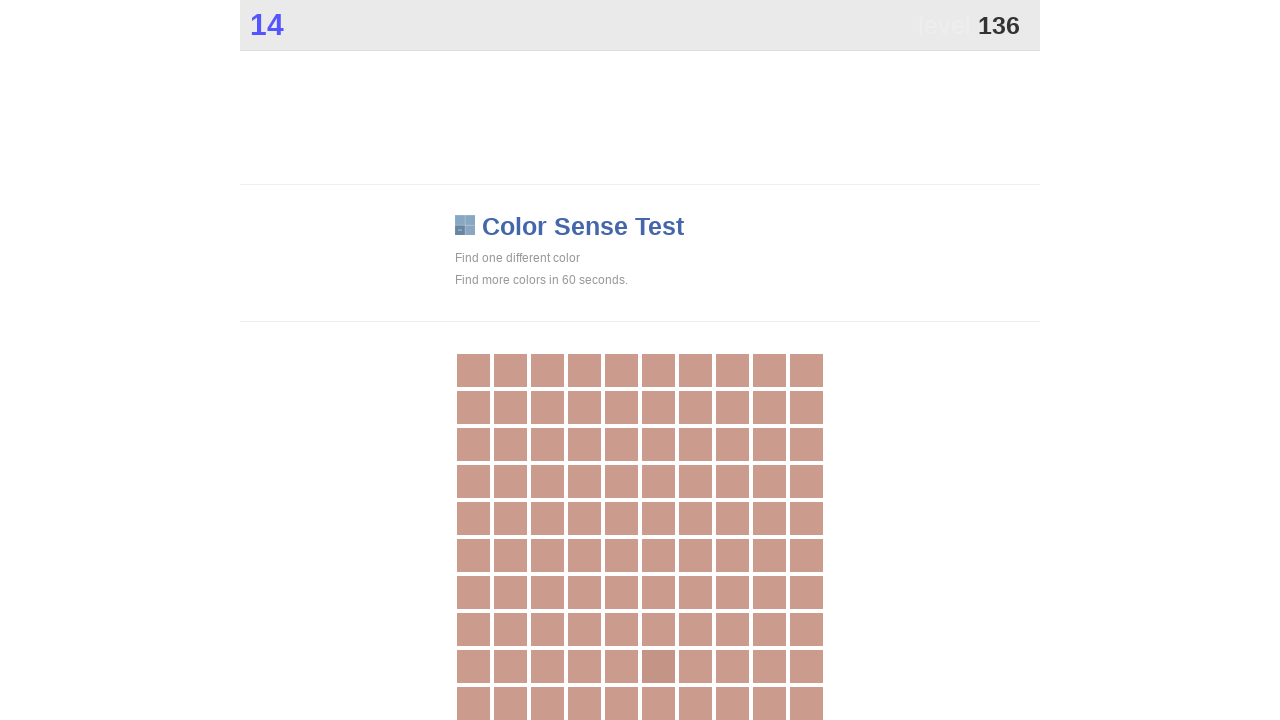

Clicked main game button at (658, 666) on .main
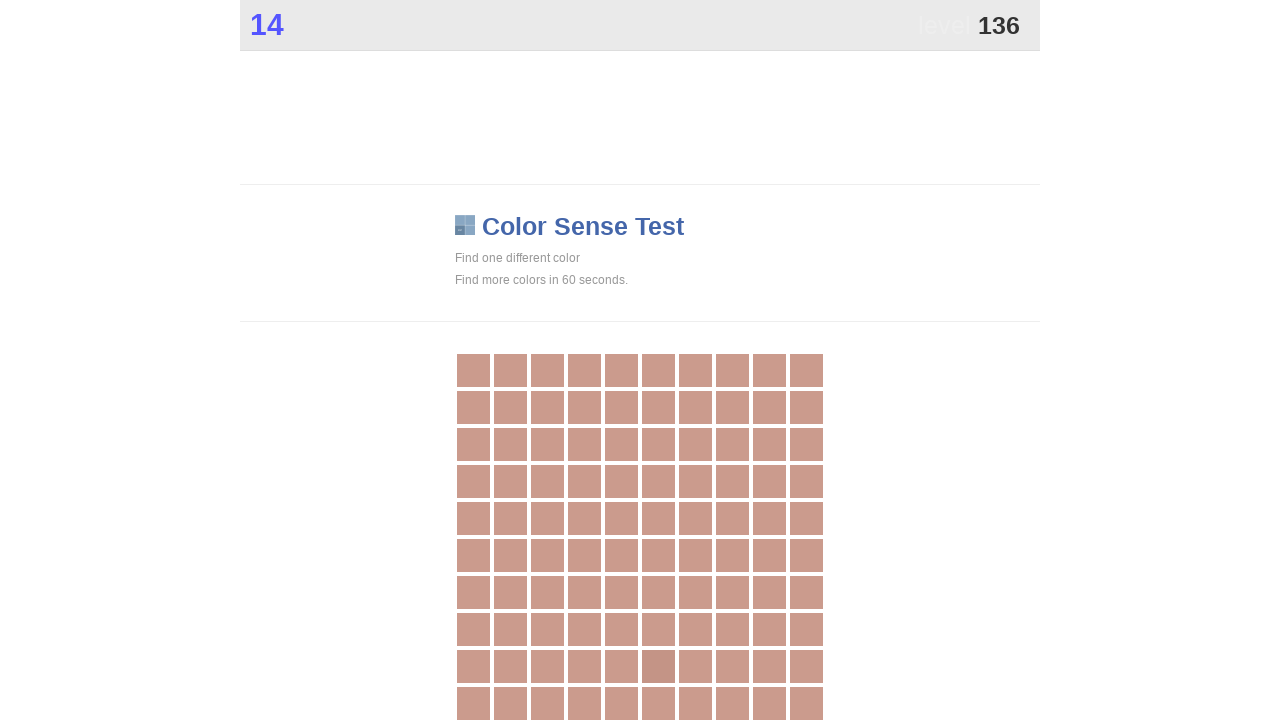

Clicked main game button at (658, 666) on .main
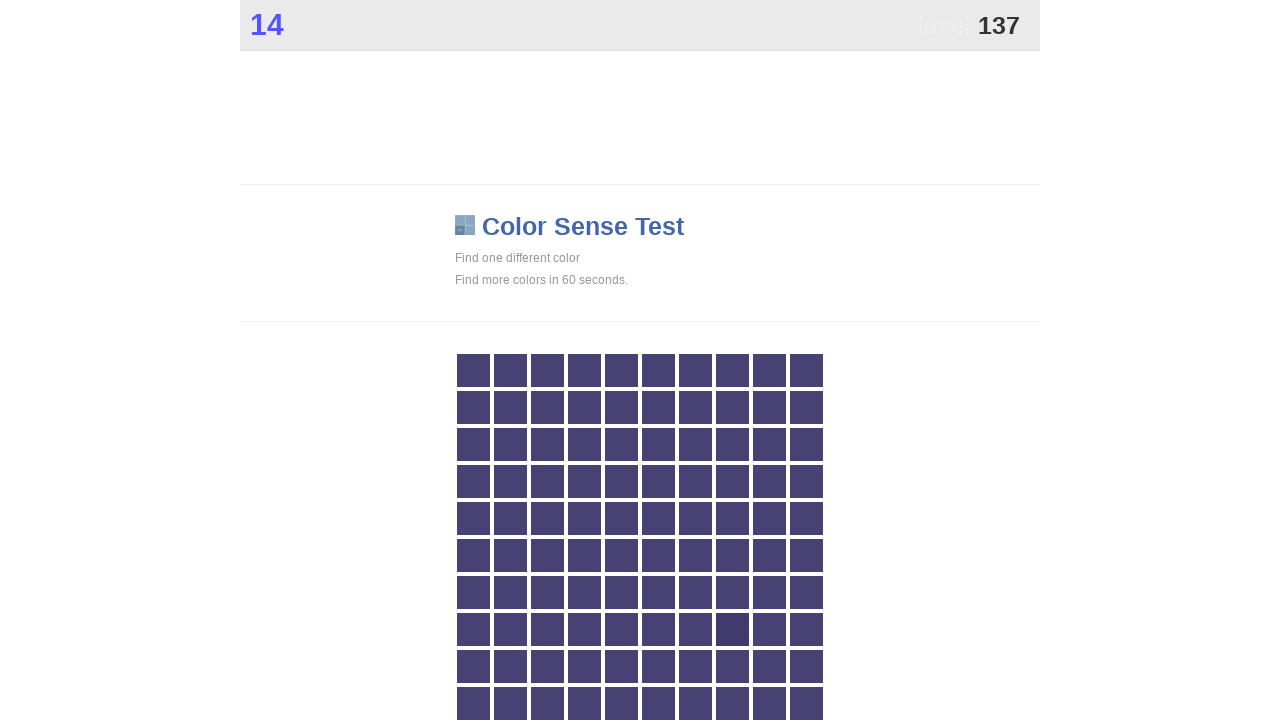

Clicked main game button at (732, 629) on .main
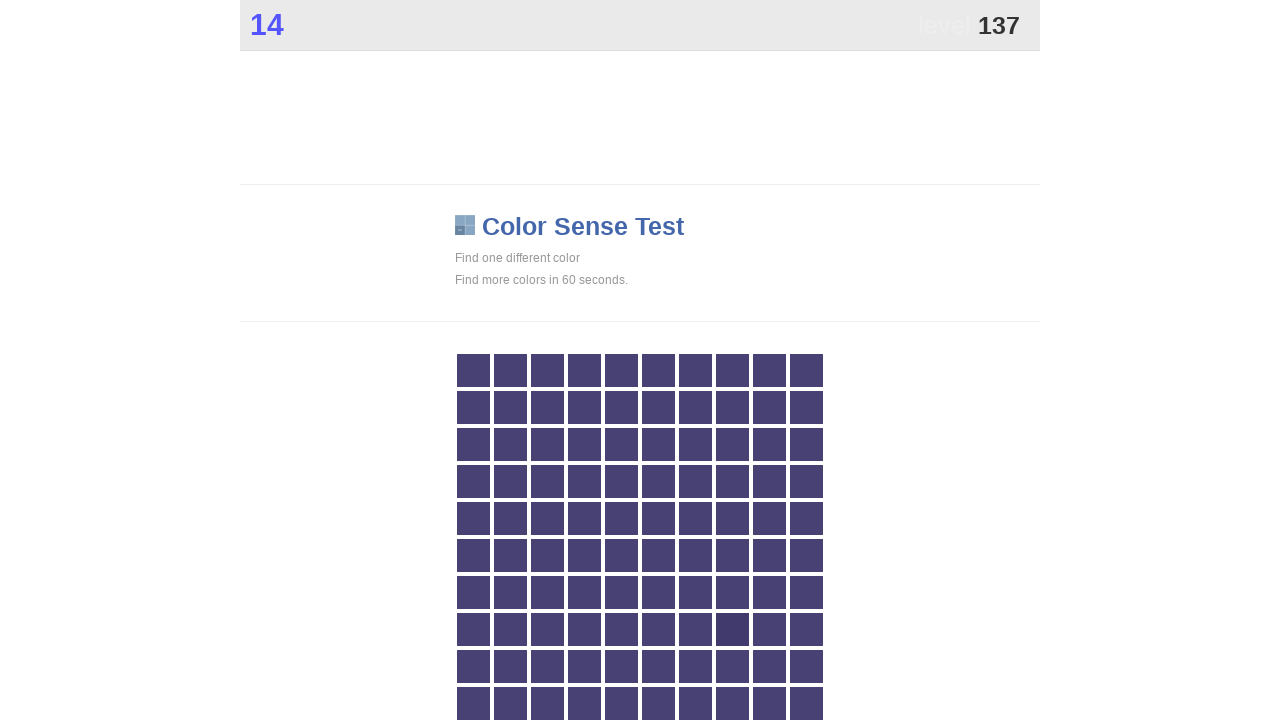

Clicked main game button at (732, 629) on .main
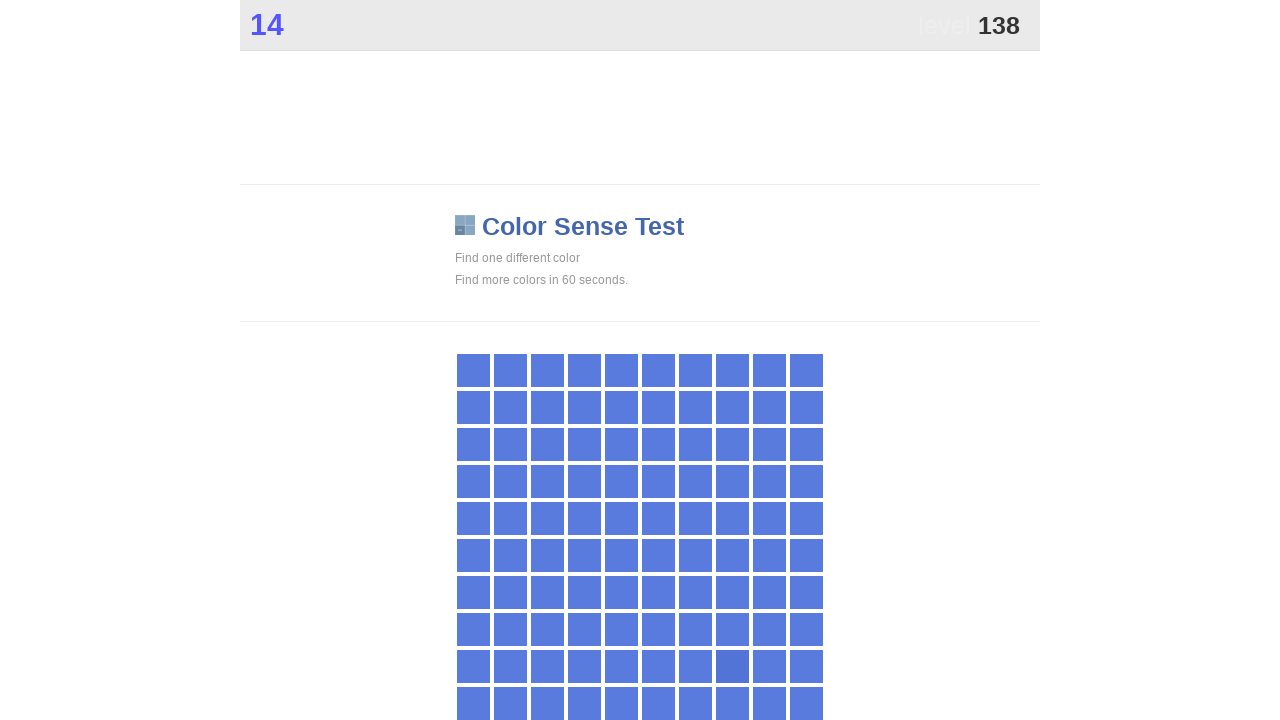

Clicked main game button at (732, 666) on .main
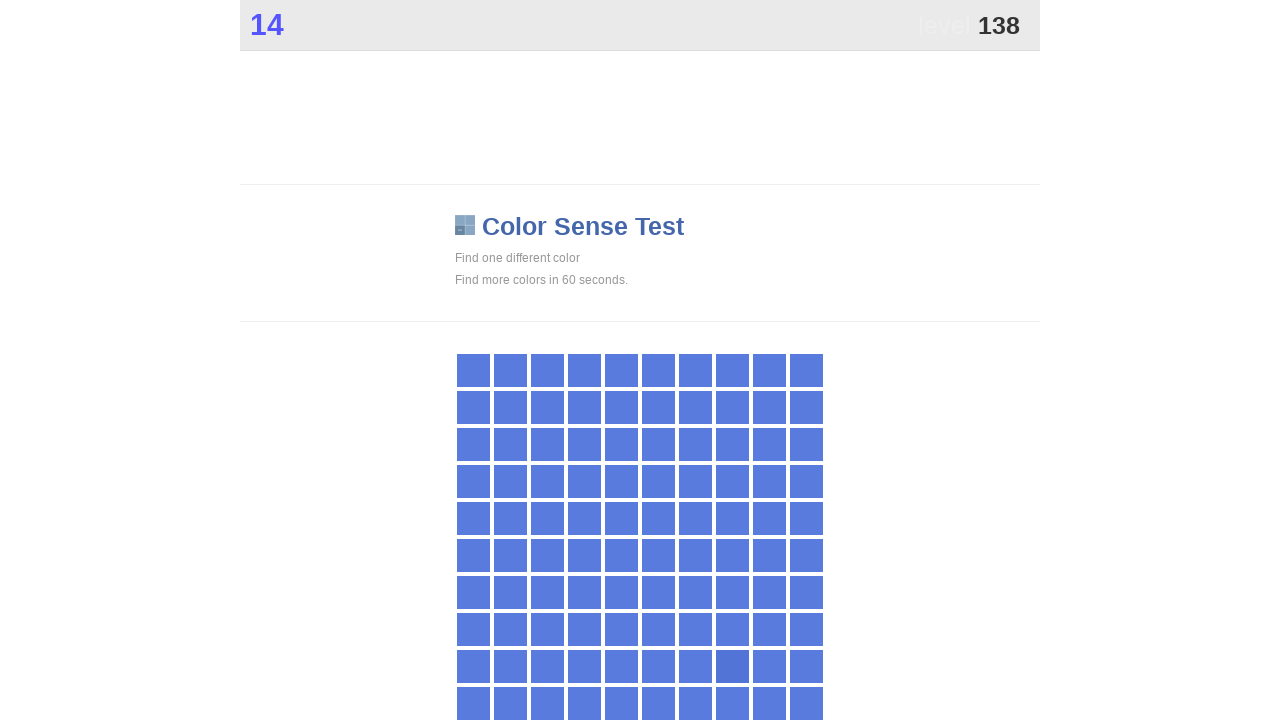

Clicked main game button at (732, 666) on .main
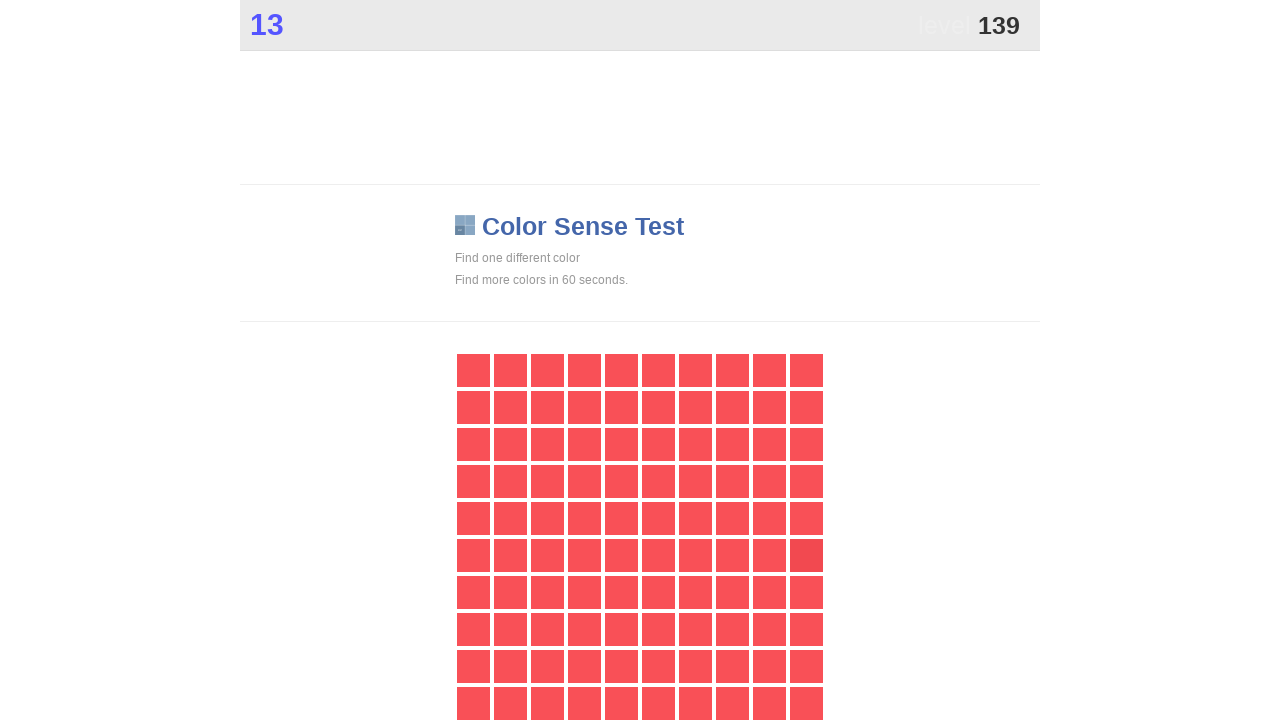

Clicked main game button at (806, 555) on .main
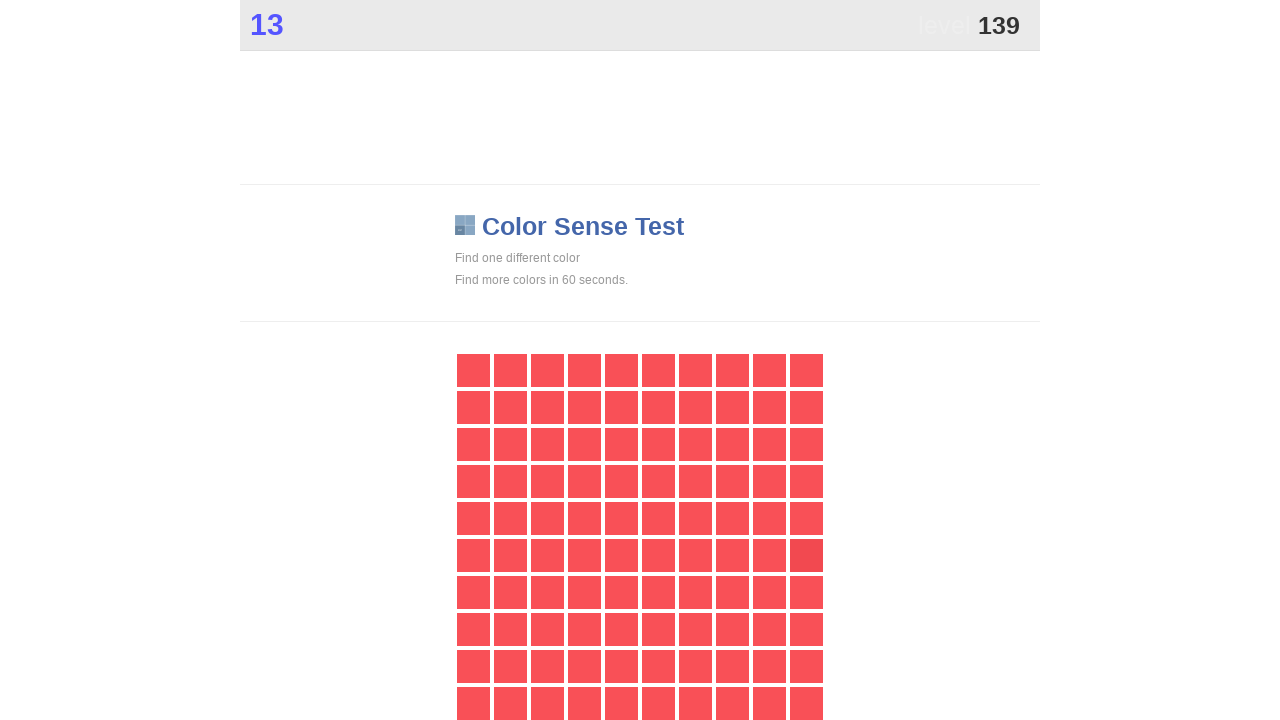

Clicked main game button at (806, 555) on .main
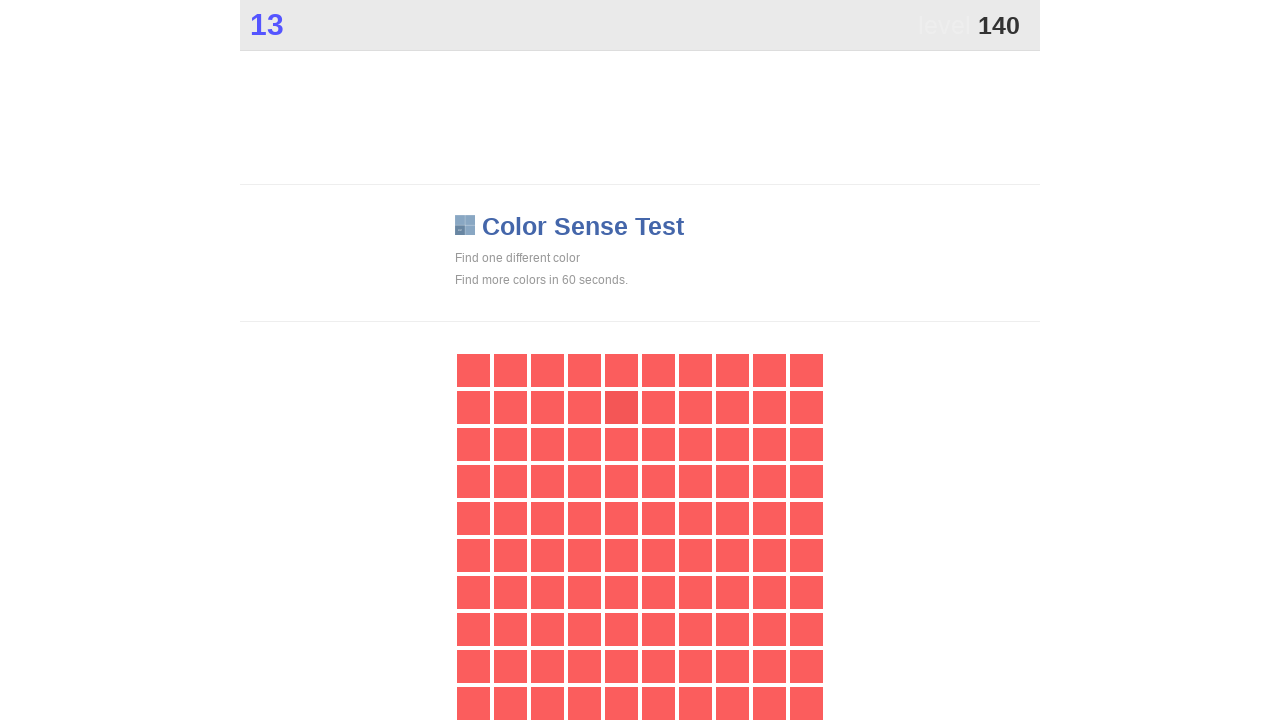

Clicked main game button at (621, 407) on .main
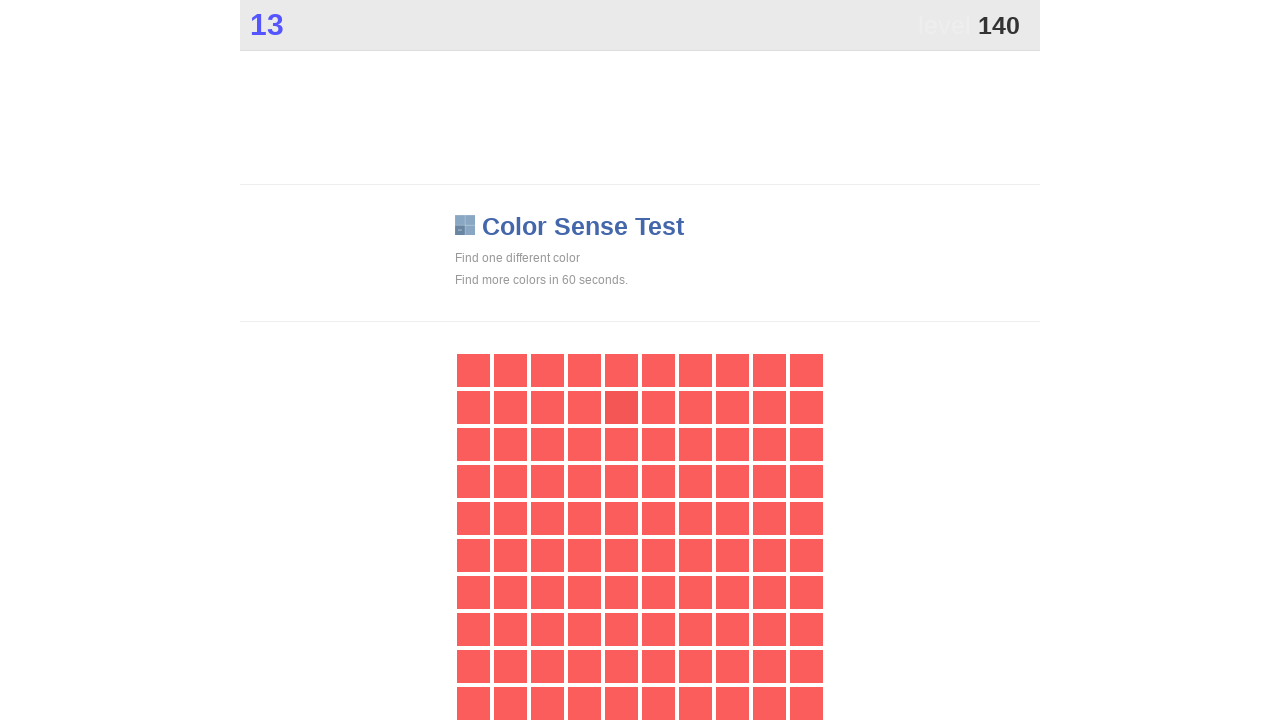

Clicked main game button at (621, 407) on .main
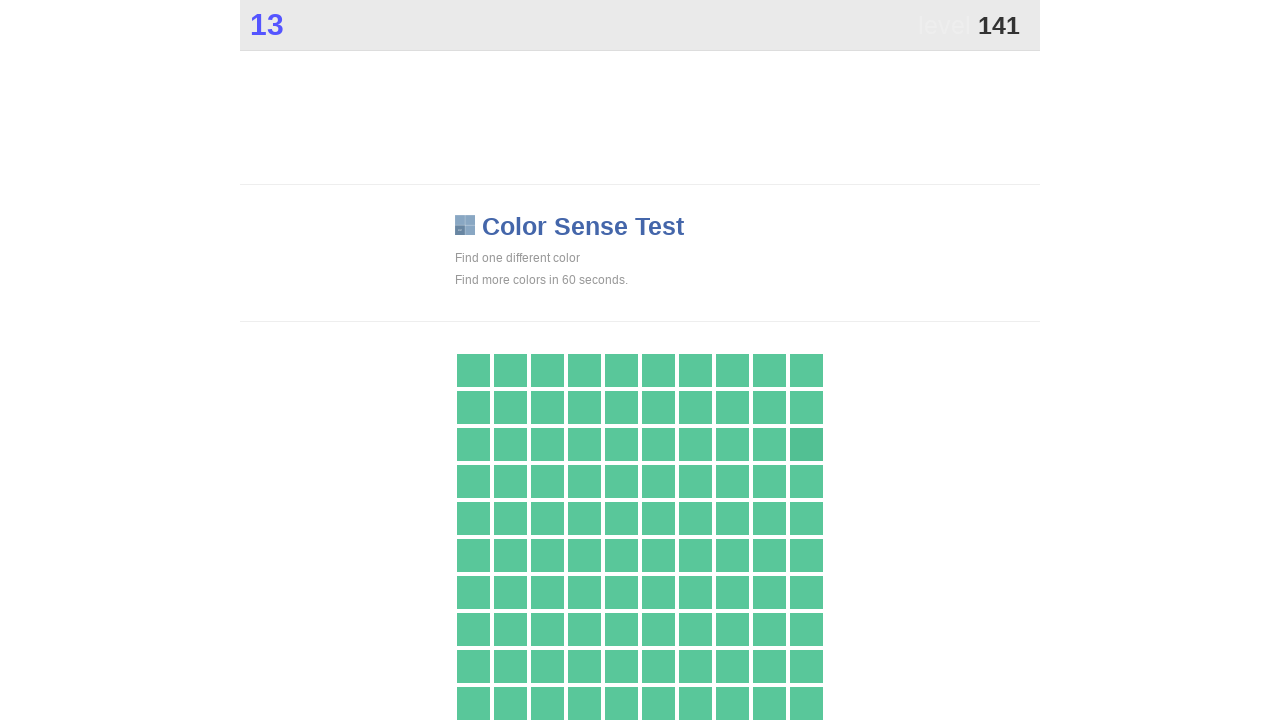

Clicked main game button at (806, 444) on .main
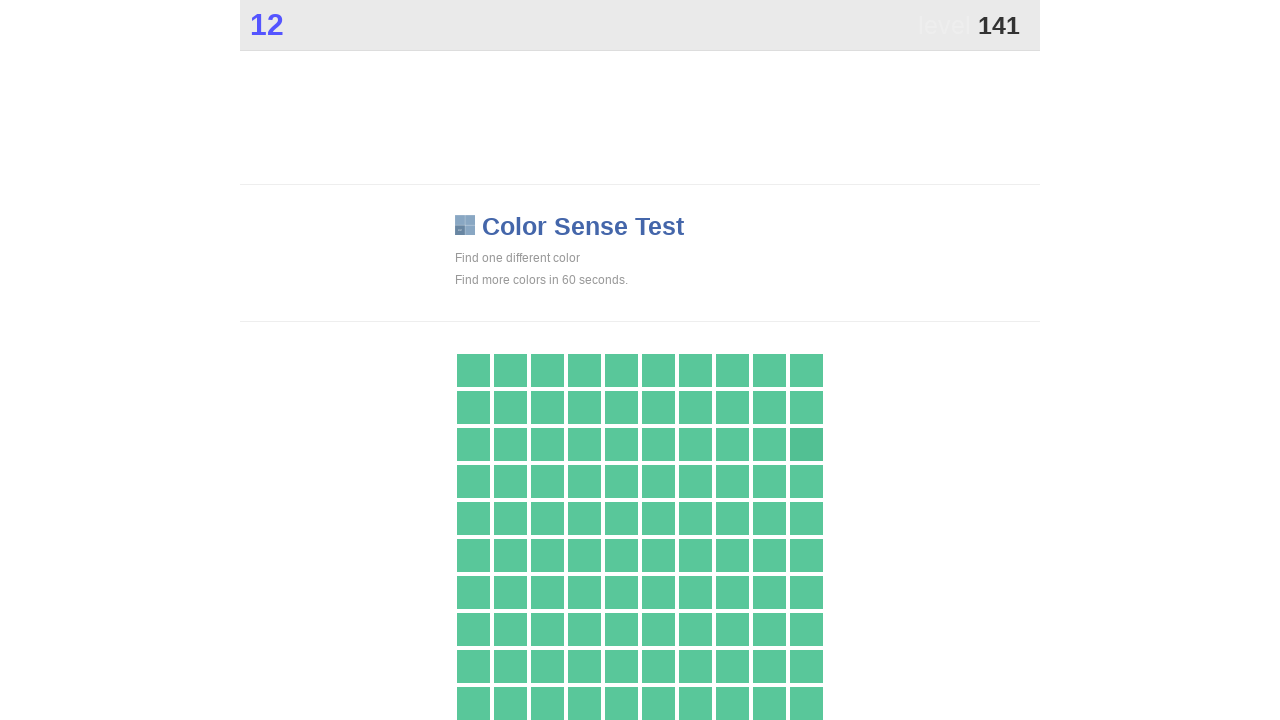

Clicked main game button at (806, 444) on .main
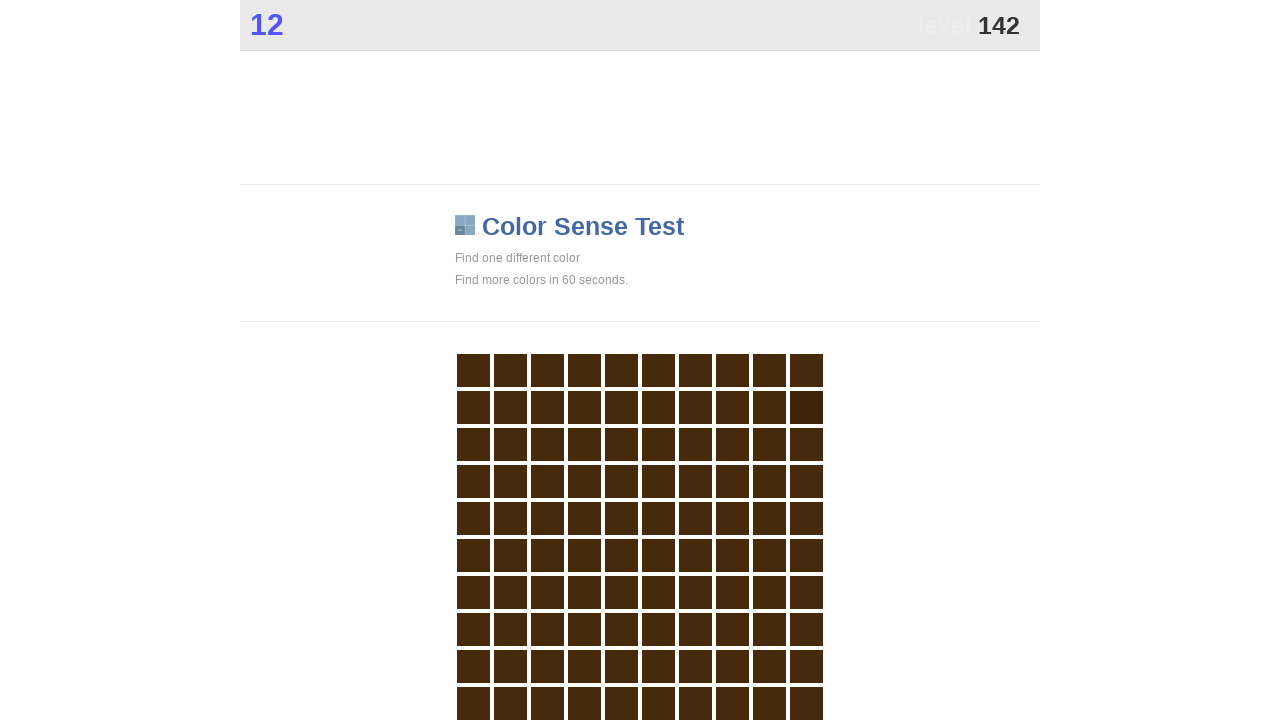

Clicked main game button at (806, 407) on .main
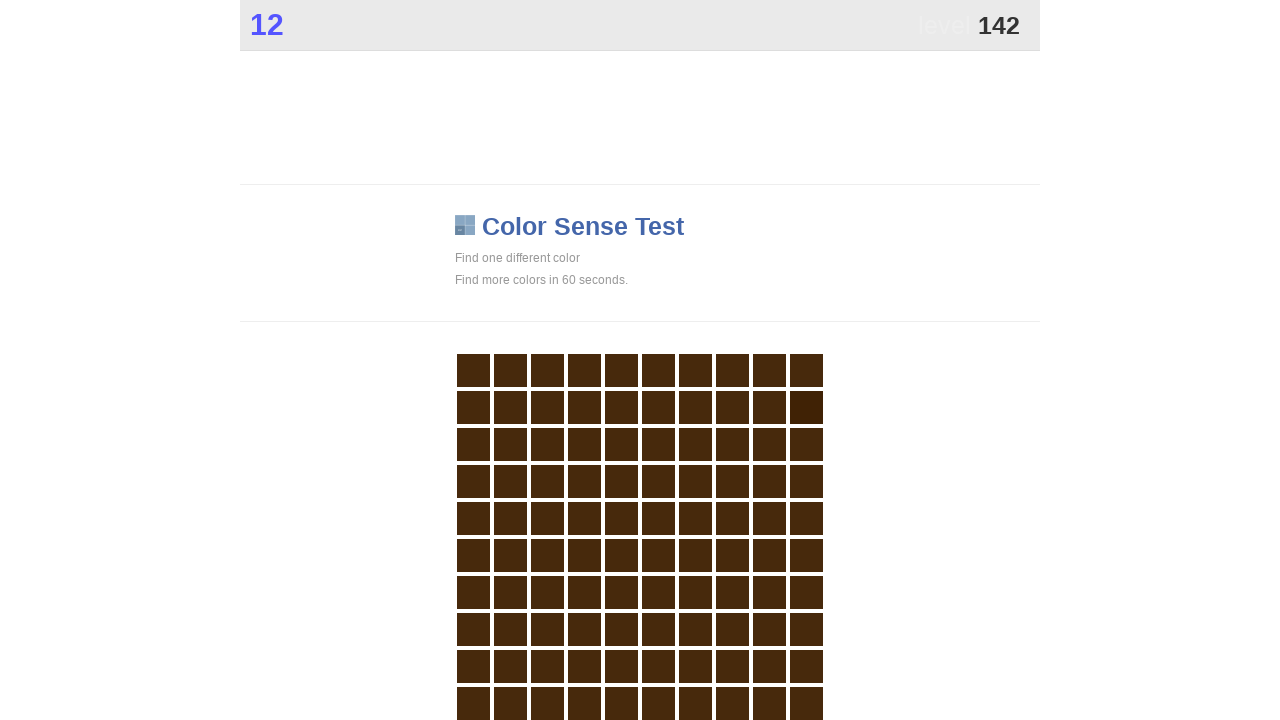

Clicked main game button at (806, 407) on .main
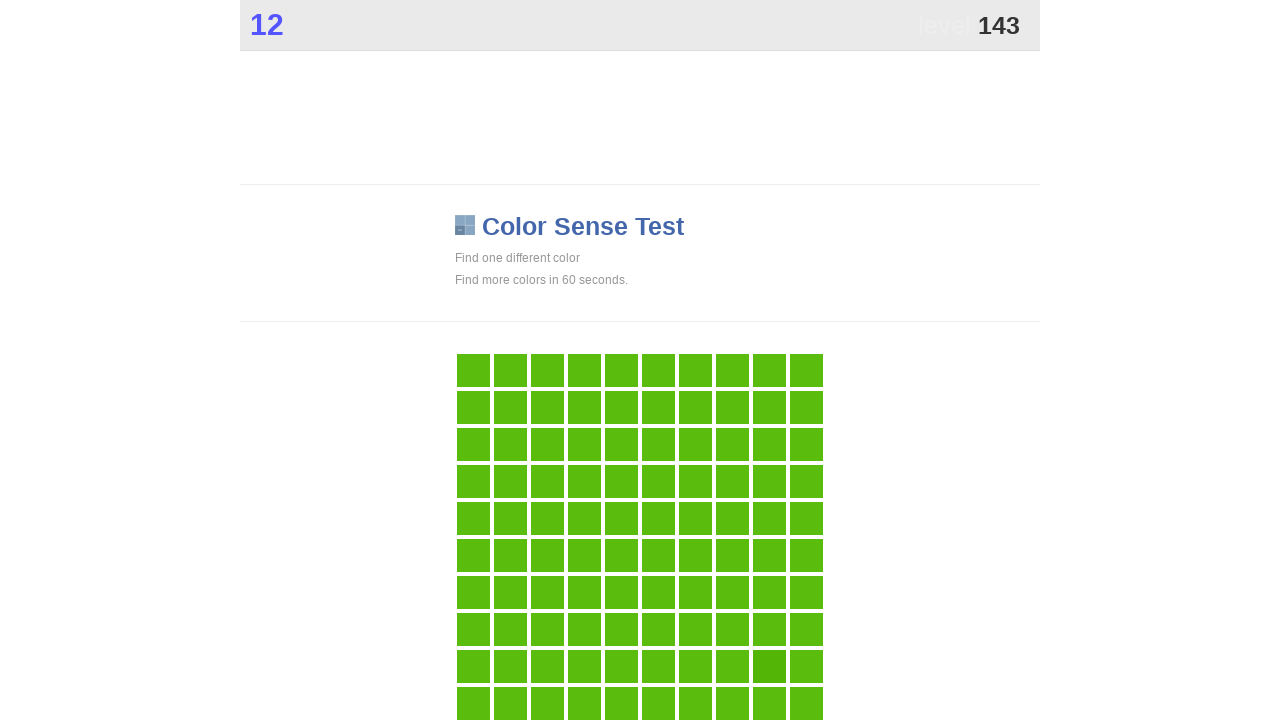

Clicked main game button at (769, 666) on .main
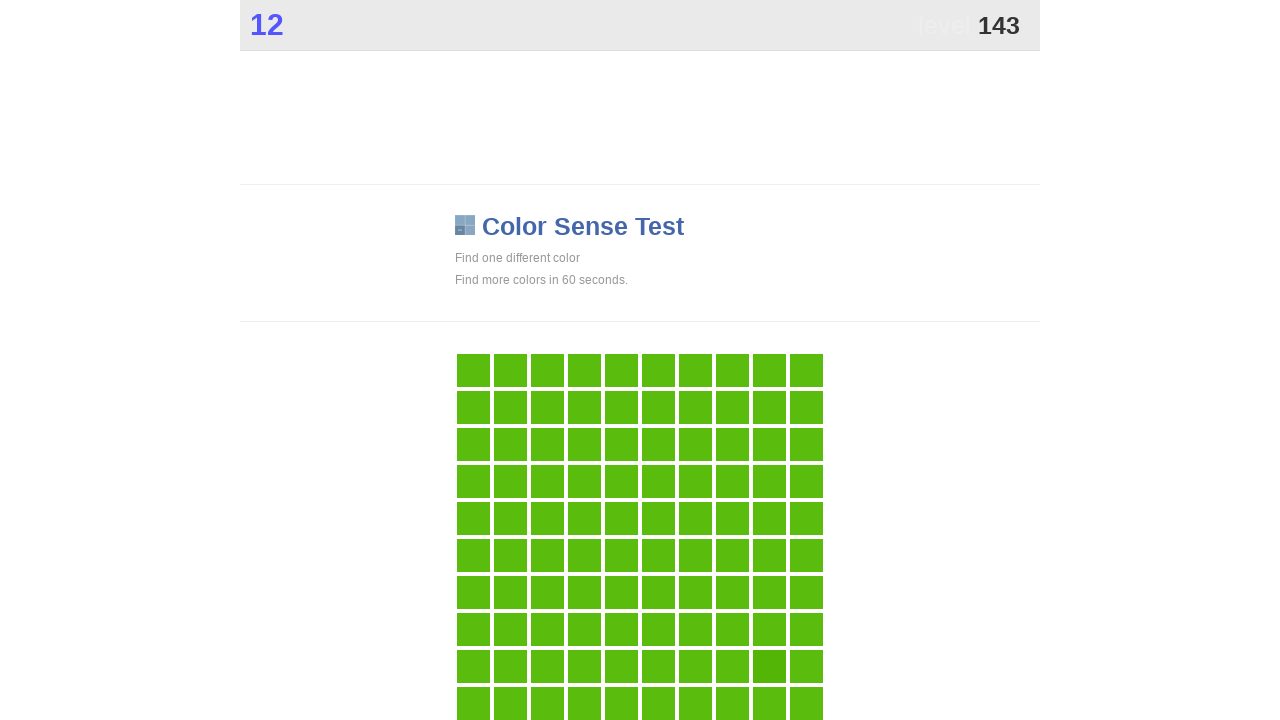

Clicked main game button at (769, 666) on .main
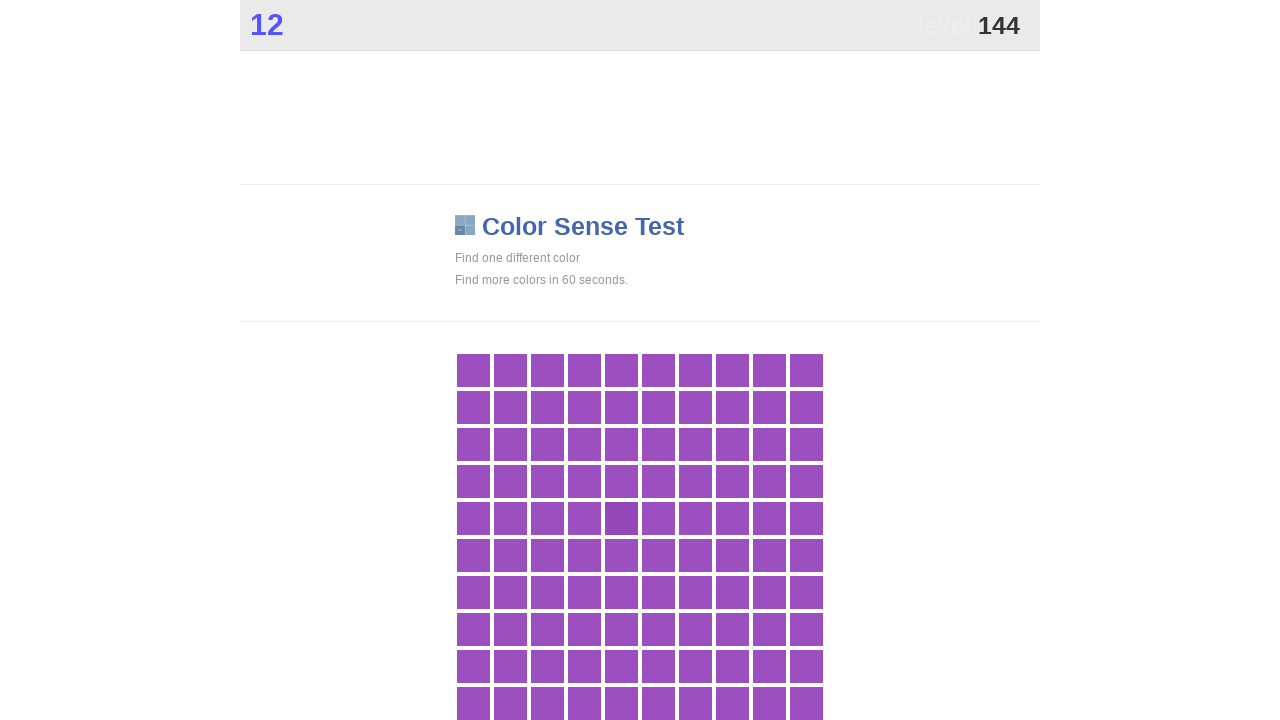

Clicked main game button at (621, 518) on .main
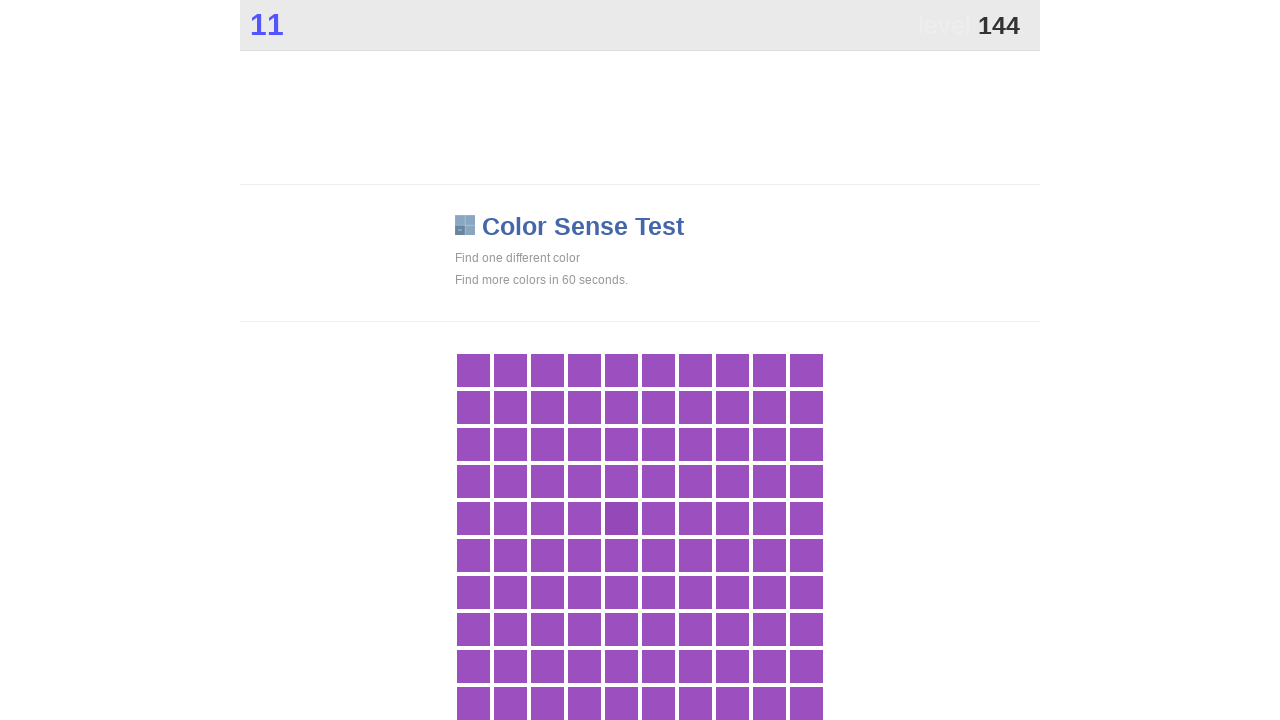

Clicked main game button at (621, 518) on .main
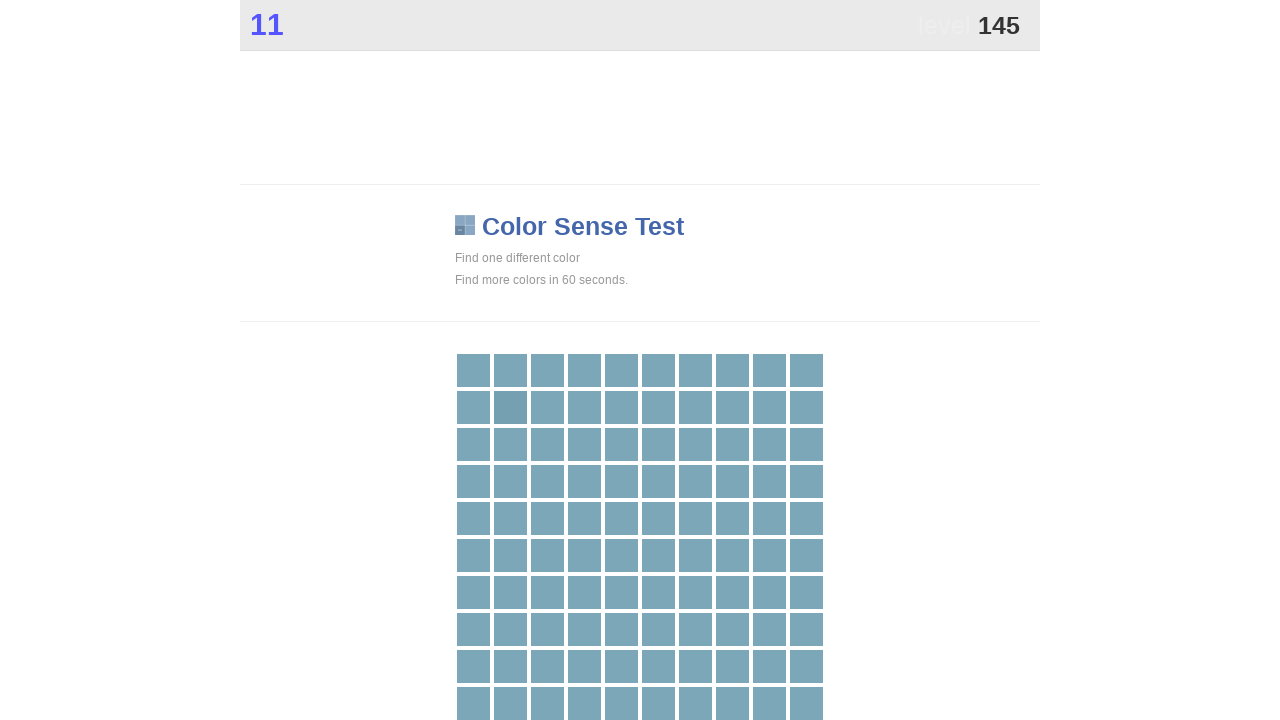

Clicked main game button at (510, 407) on .main
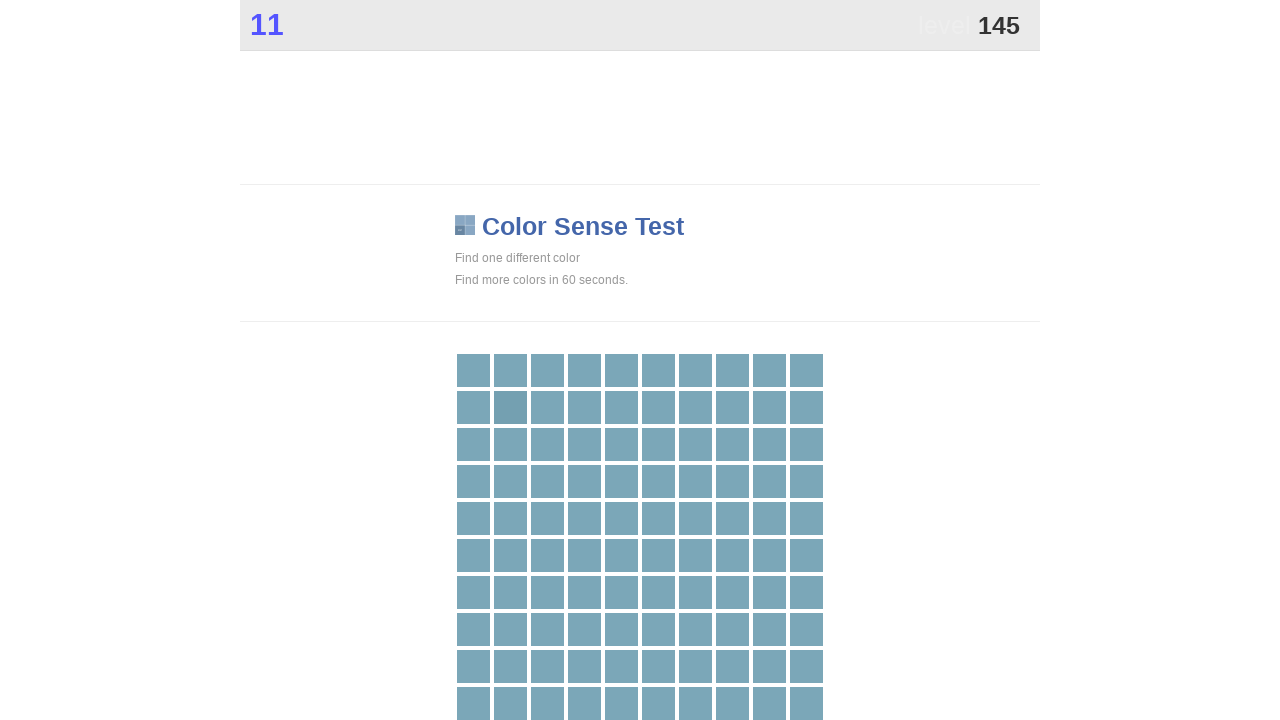

Clicked main game button at (510, 407) on .main
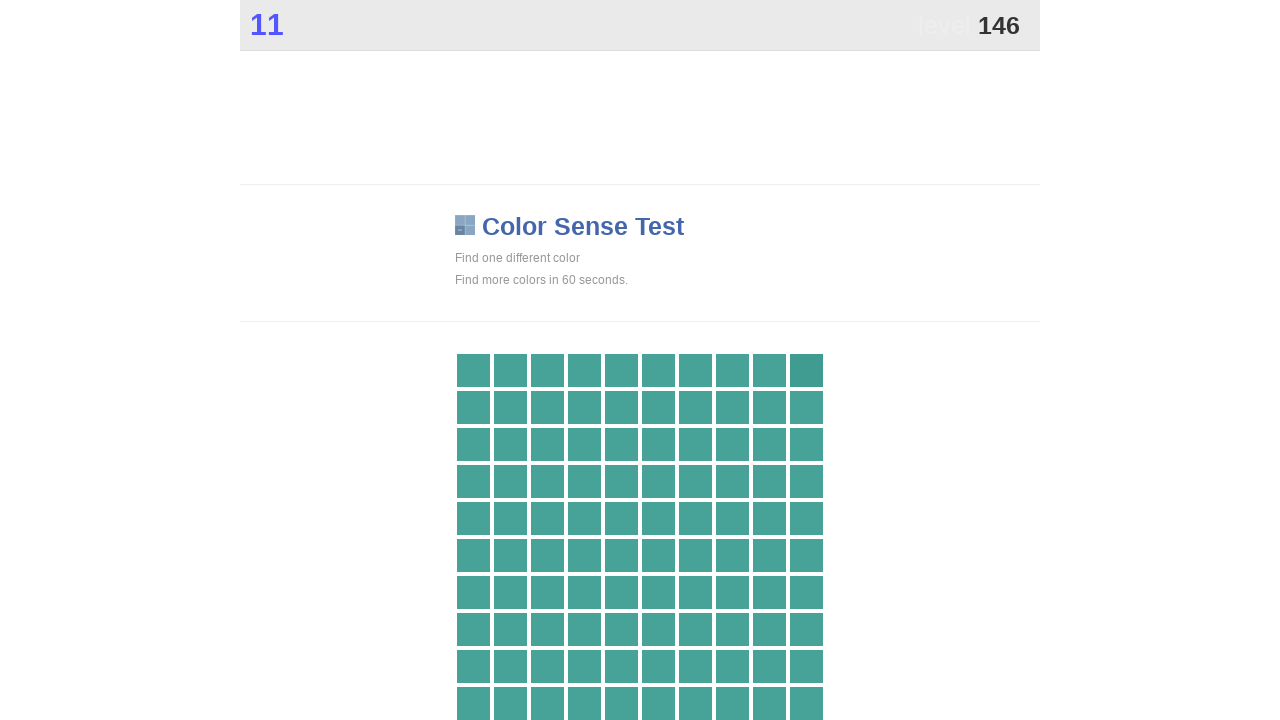

Clicked main game button at (806, 370) on .main
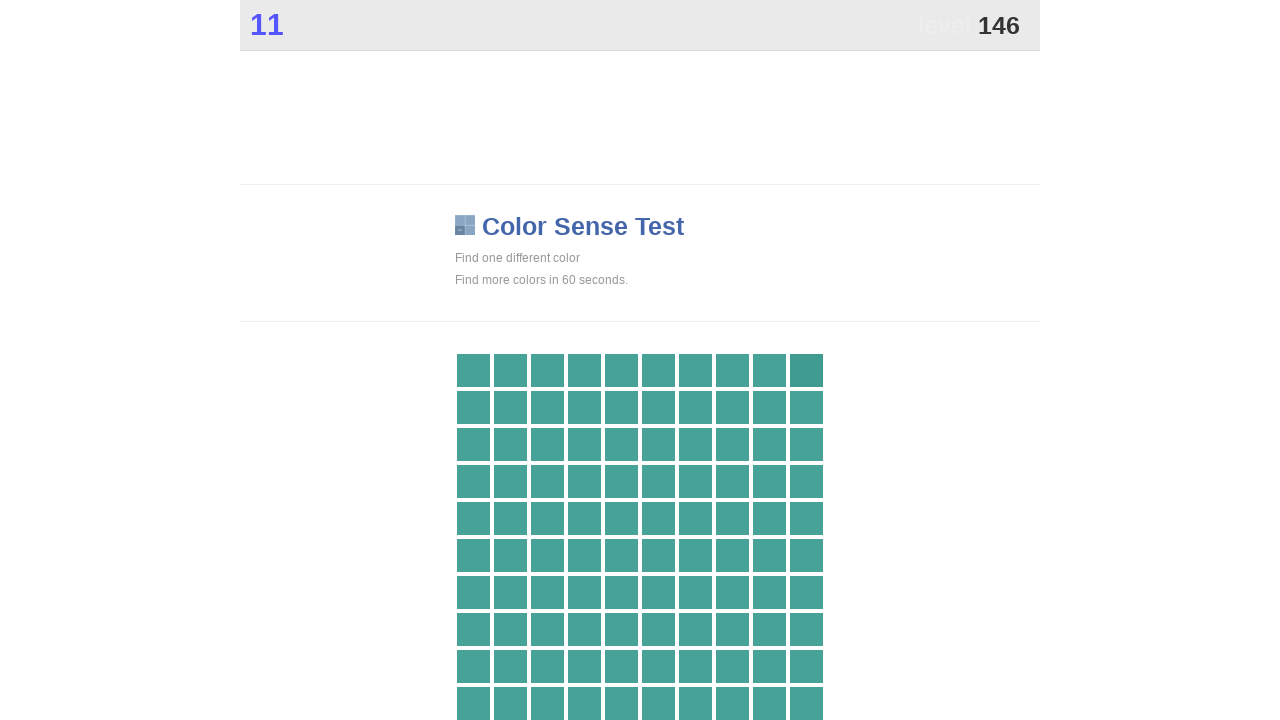

Clicked main game button at (806, 370) on .main
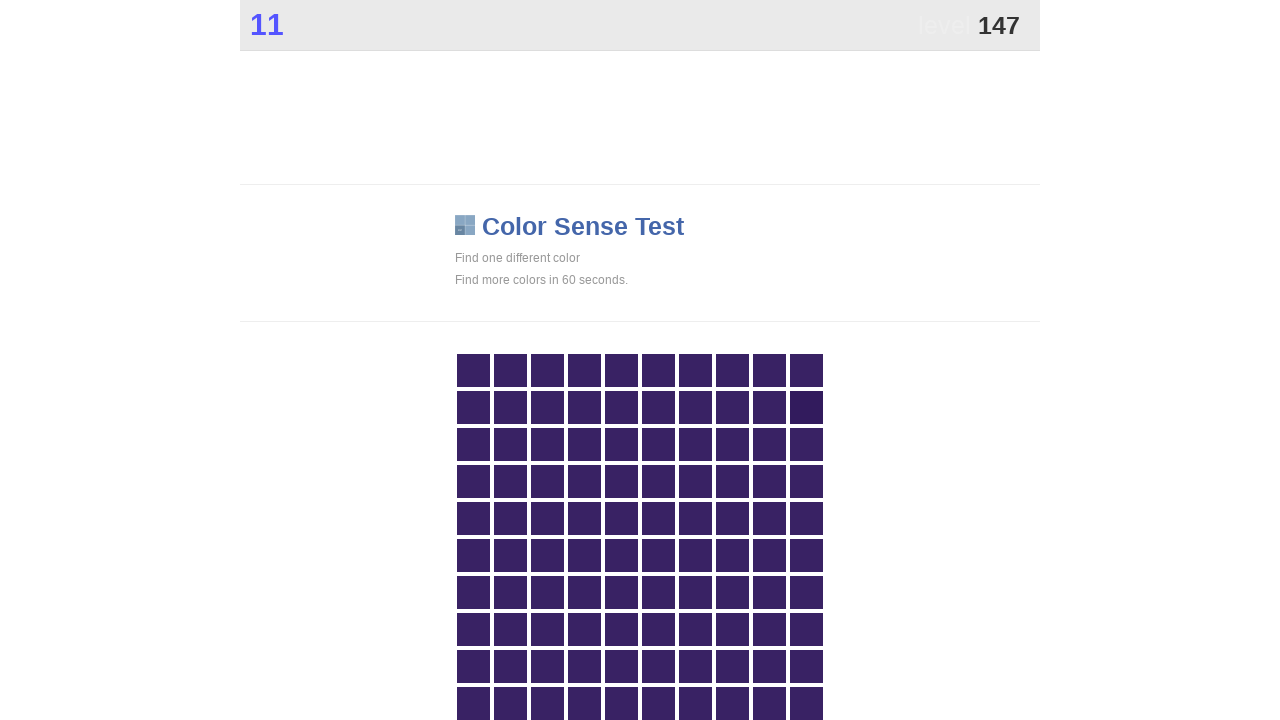

Clicked main game button at (806, 407) on .main
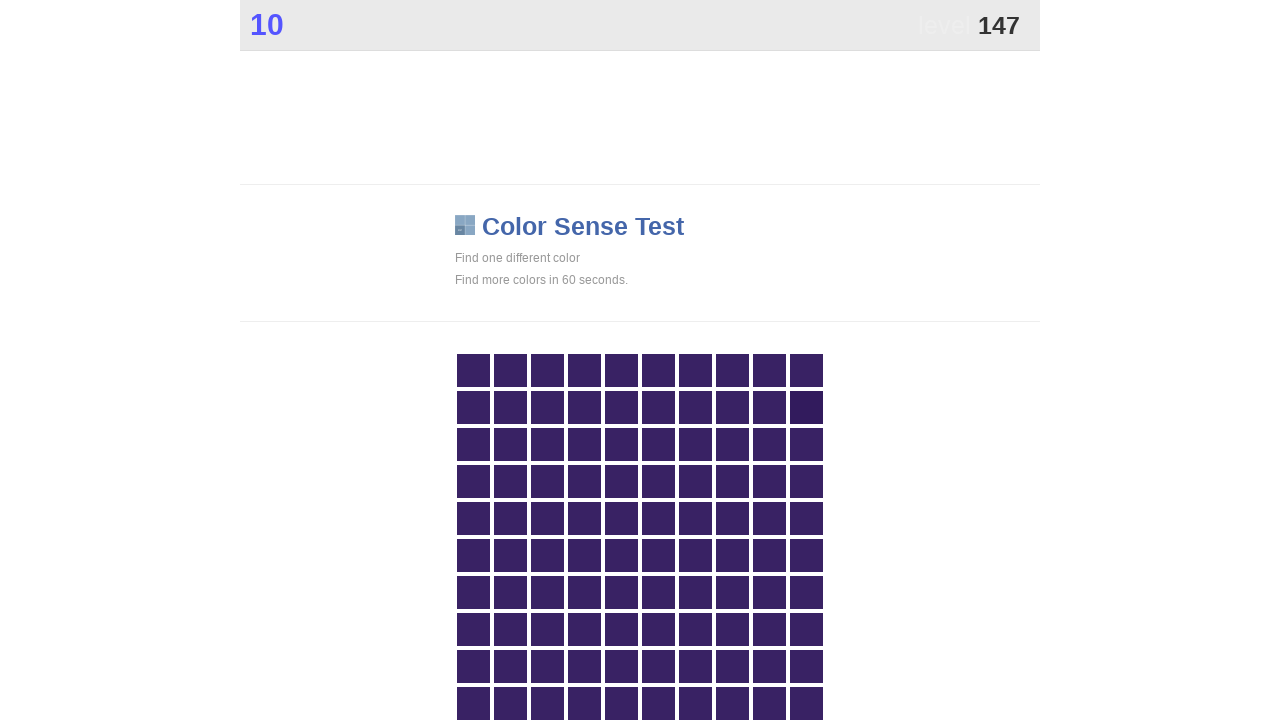

Clicked main game button at (806, 407) on .main
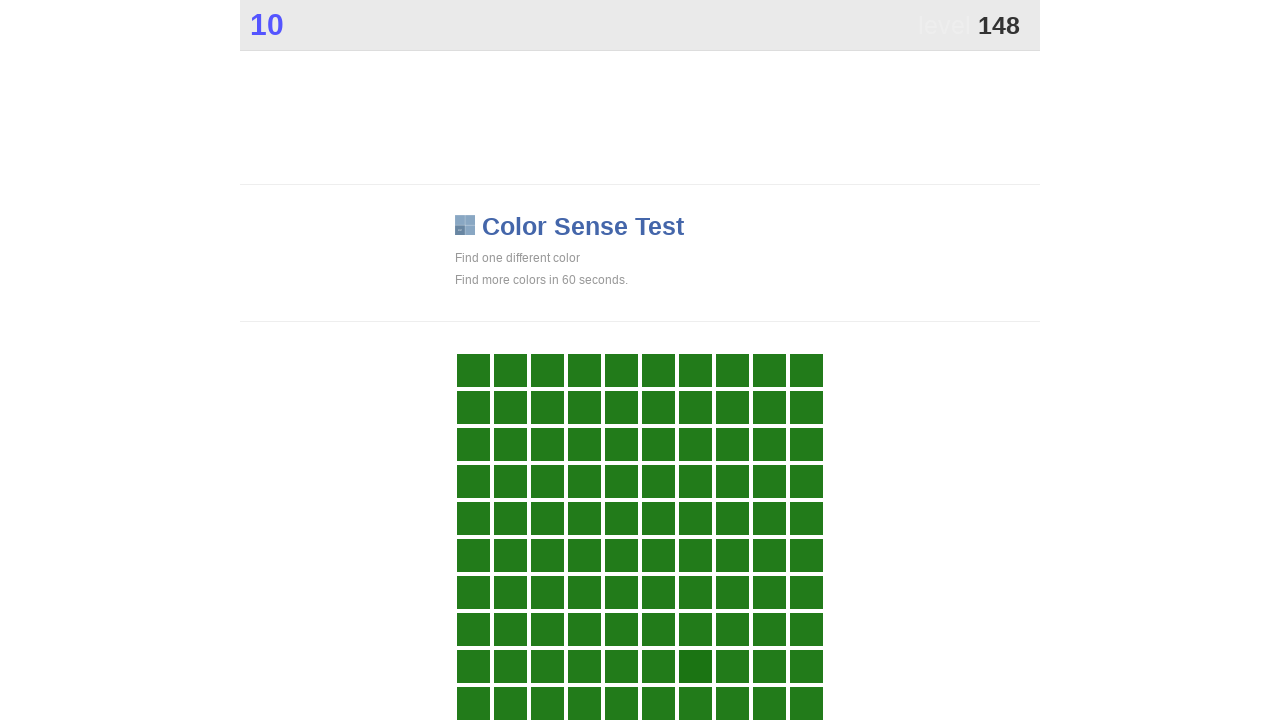

Clicked main game button at (695, 666) on .main
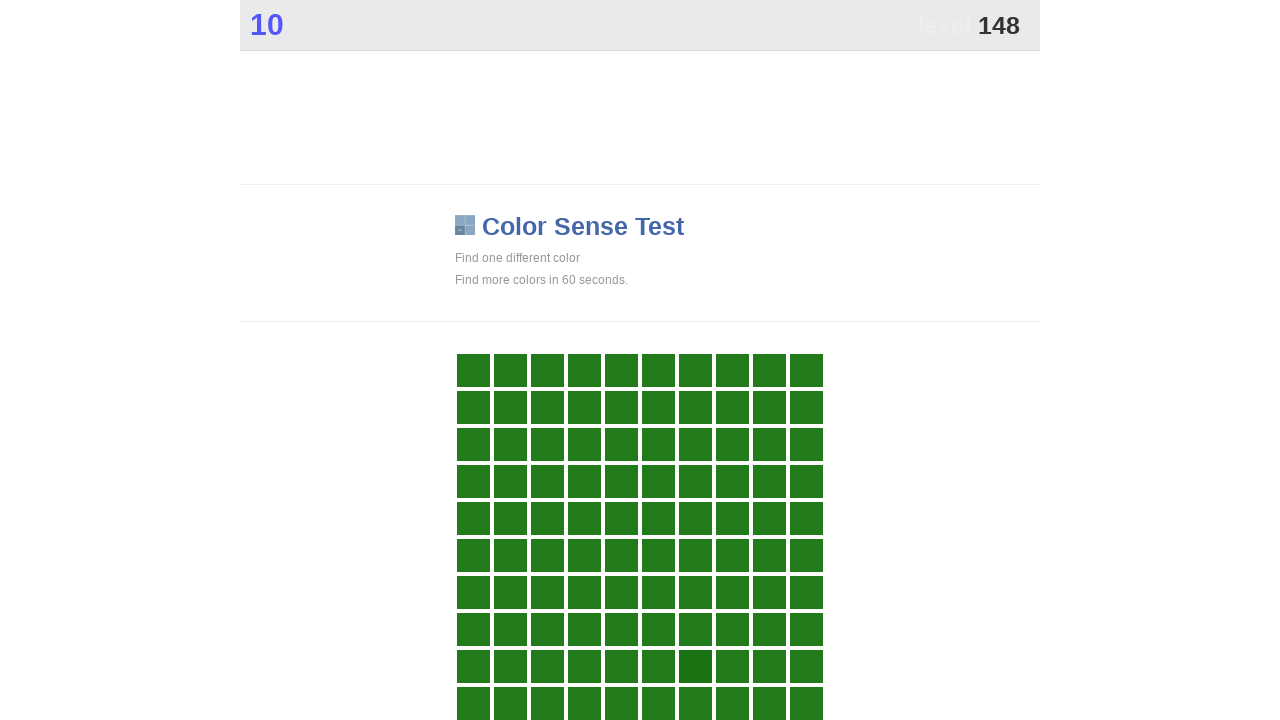

Clicked main game button at (695, 666) on .main
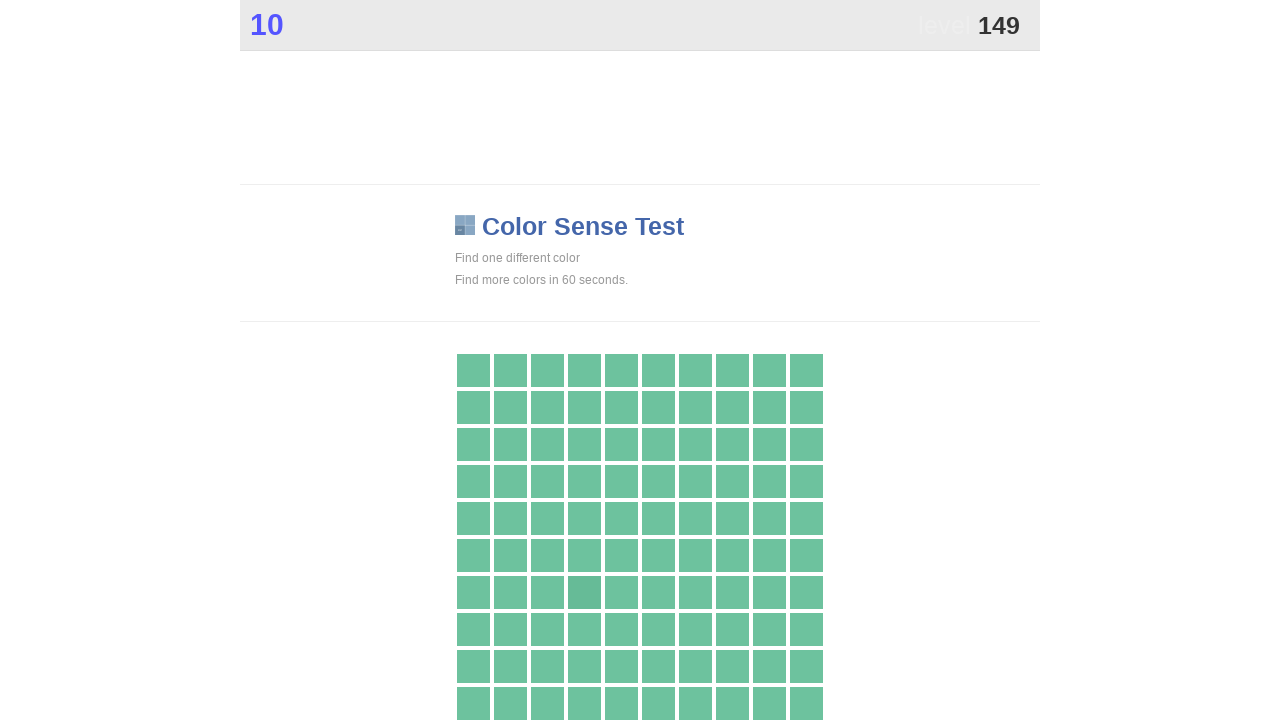

Clicked main game button at (584, 592) on .main
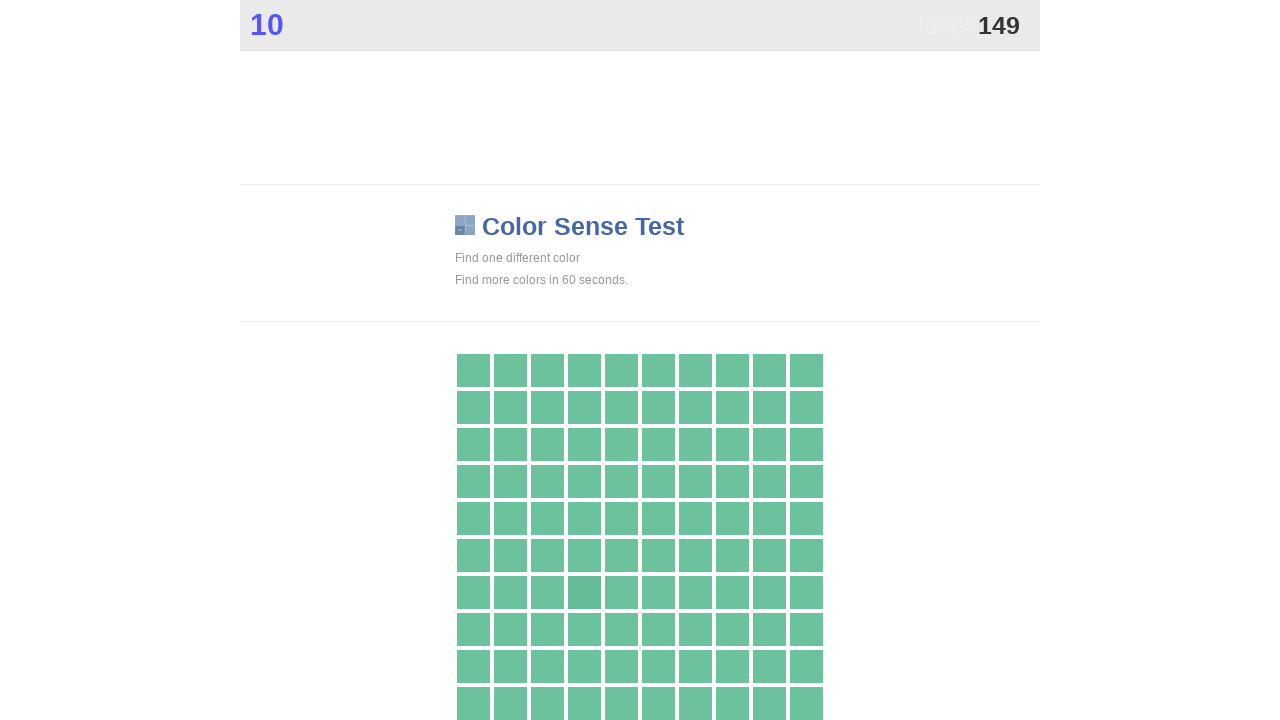

Clicked main game button at (584, 592) on .main
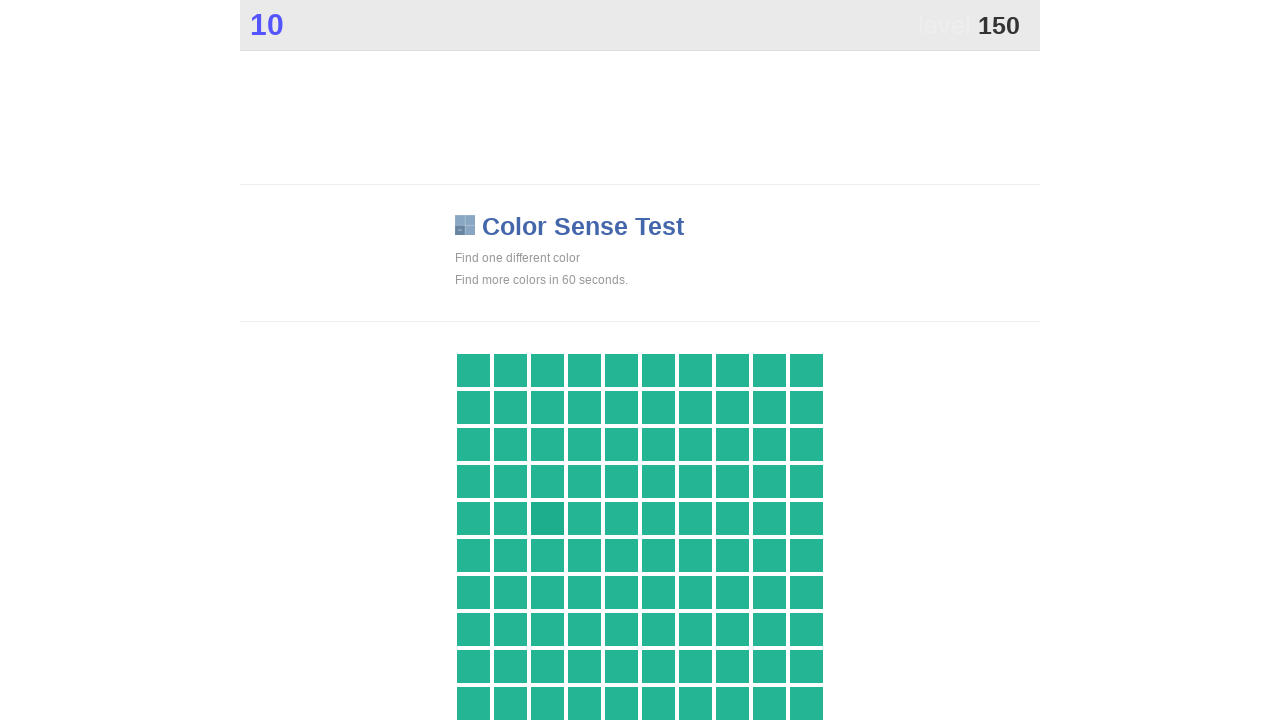

Clicked main game button at (547, 518) on .main
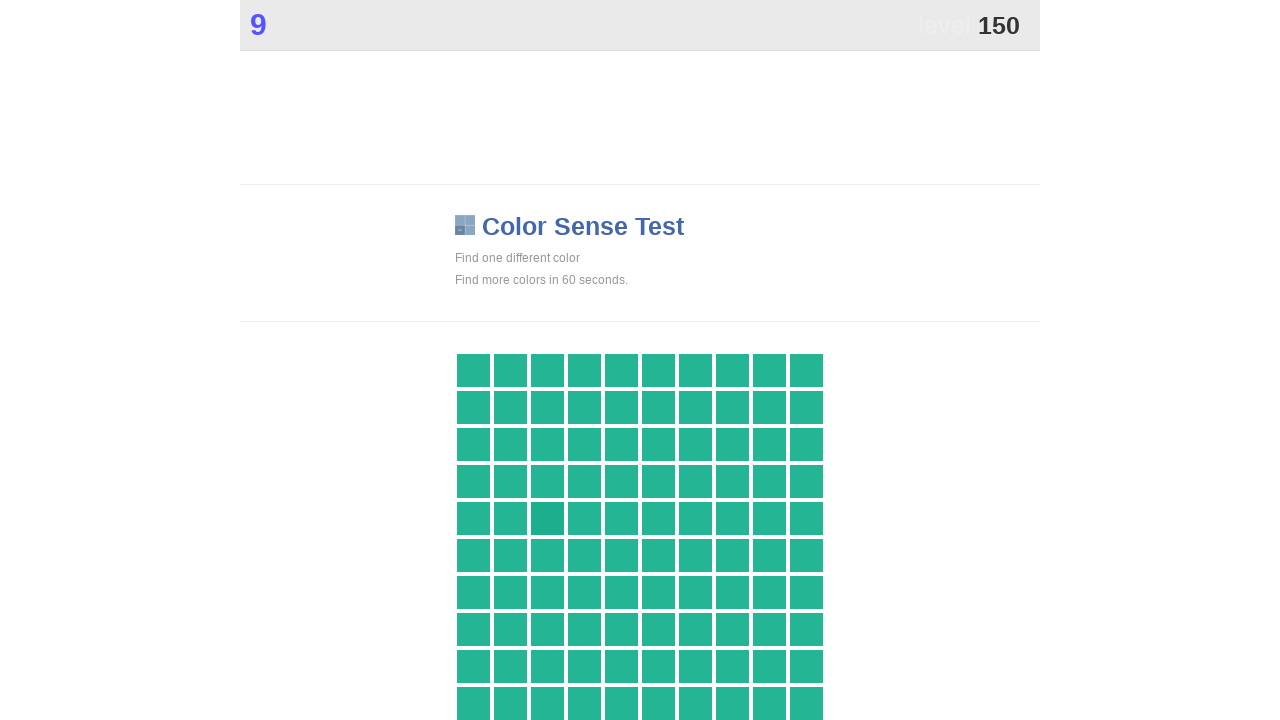

Clicked main game button at (547, 518) on .main
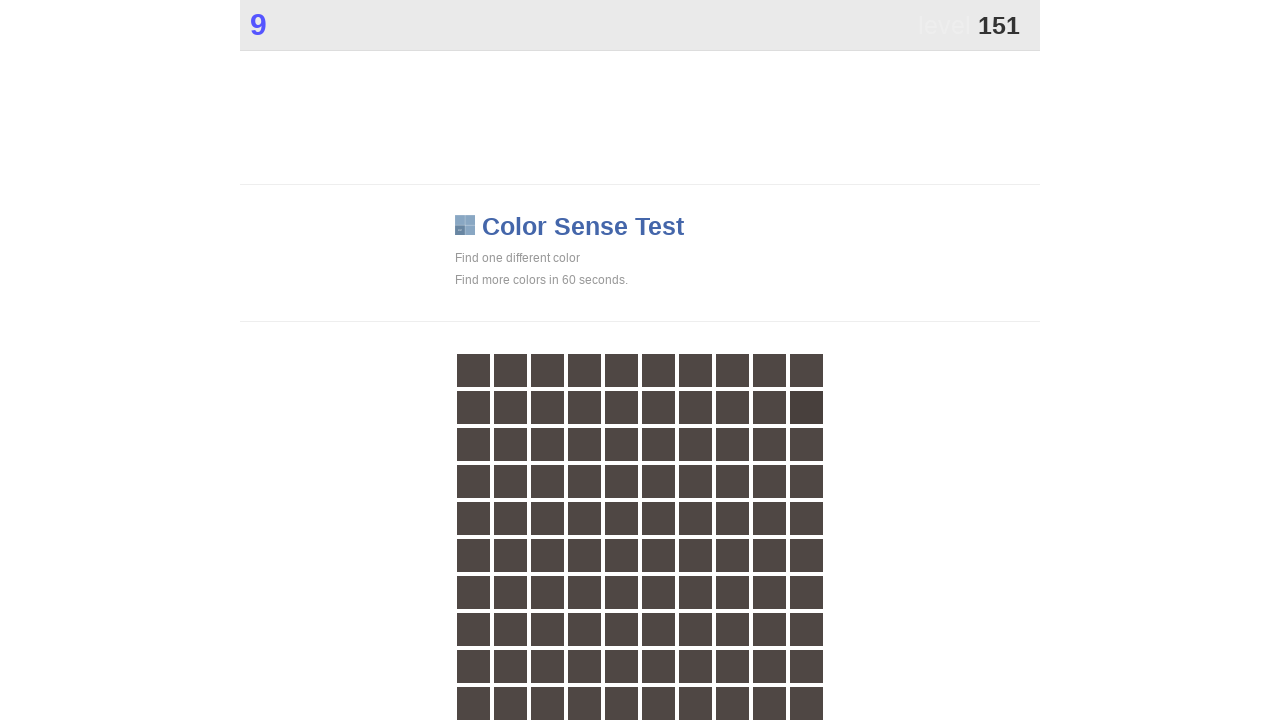

Clicked main game button at (806, 407) on .main
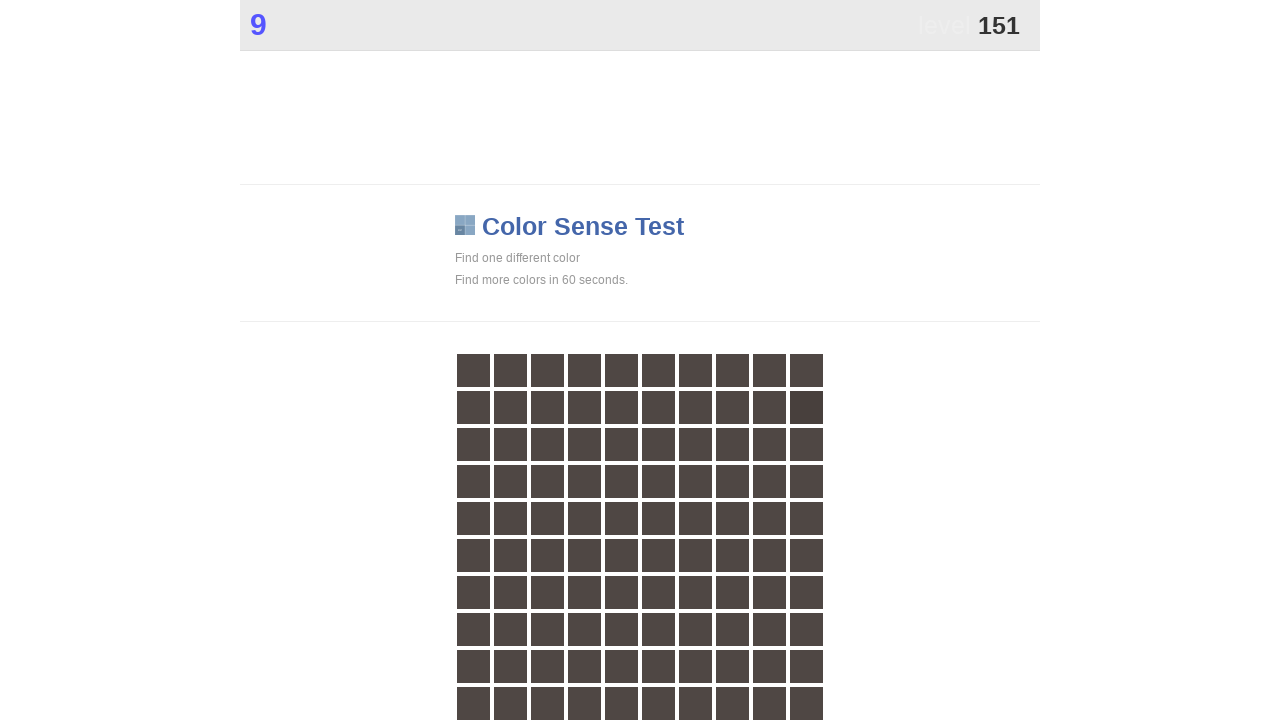

Clicked main game button at (806, 407) on .main
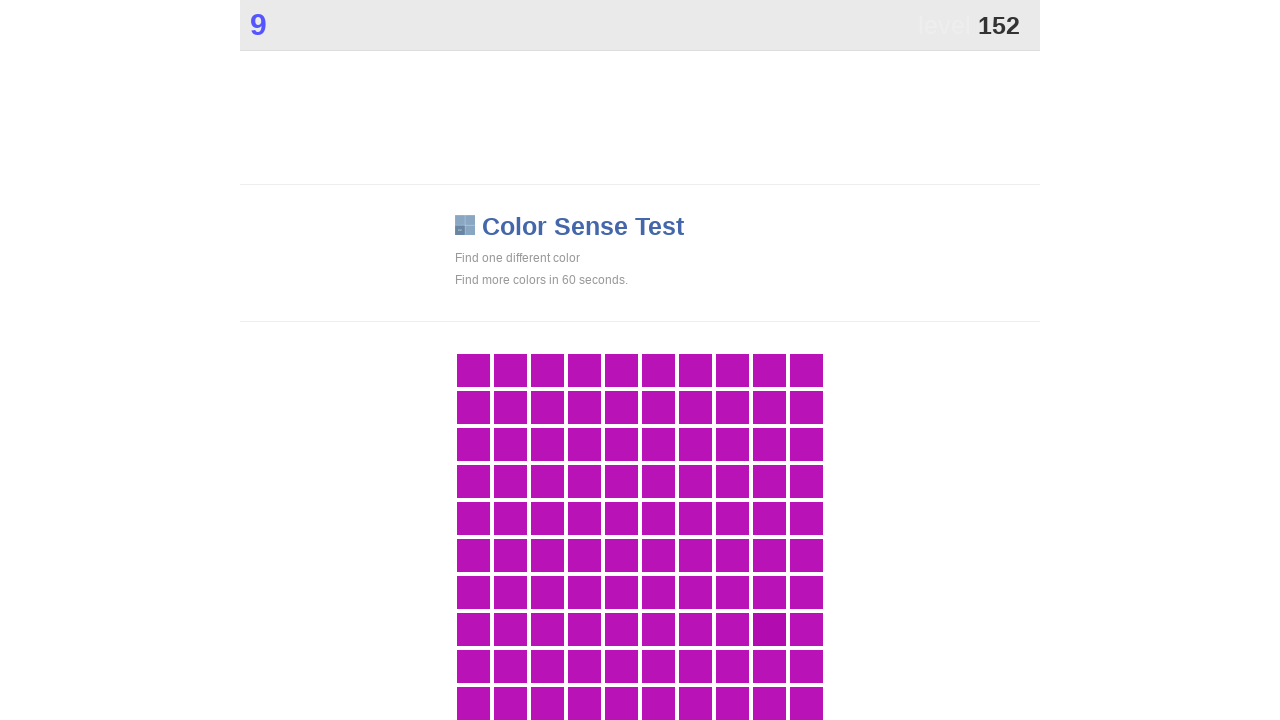

Clicked main game button at (769, 629) on .main
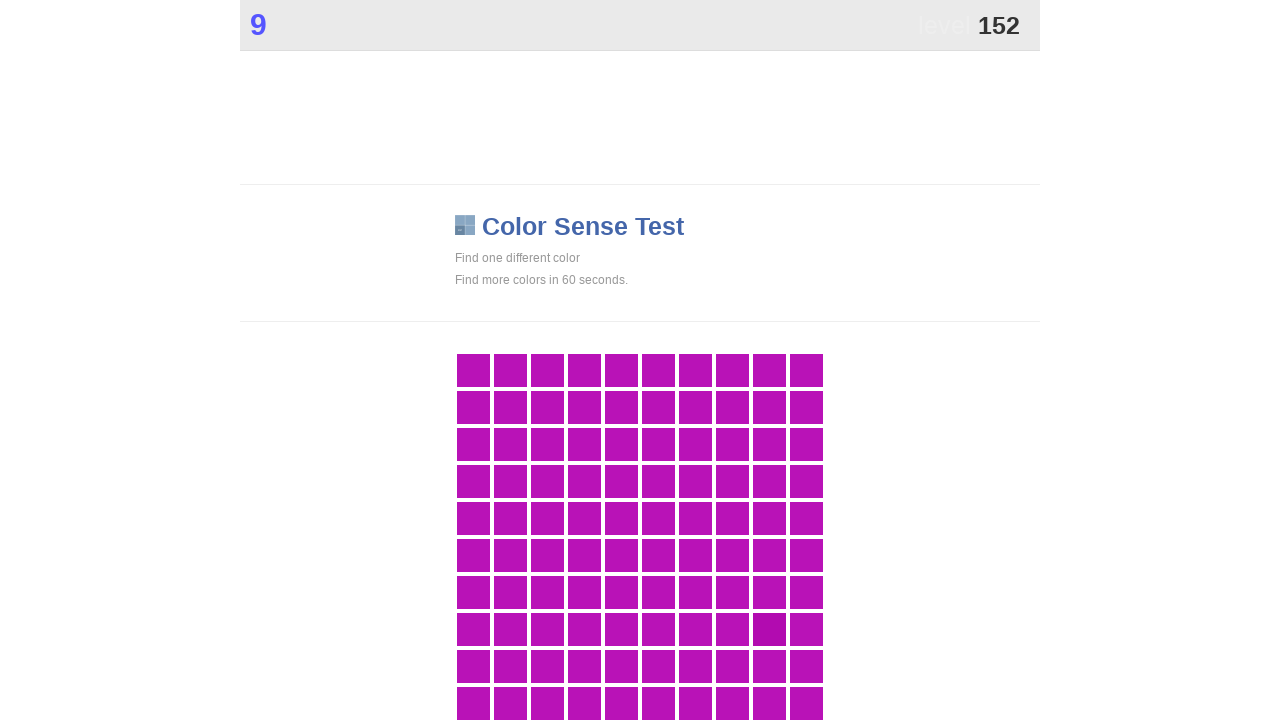

Clicked main game button at (769, 629) on .main
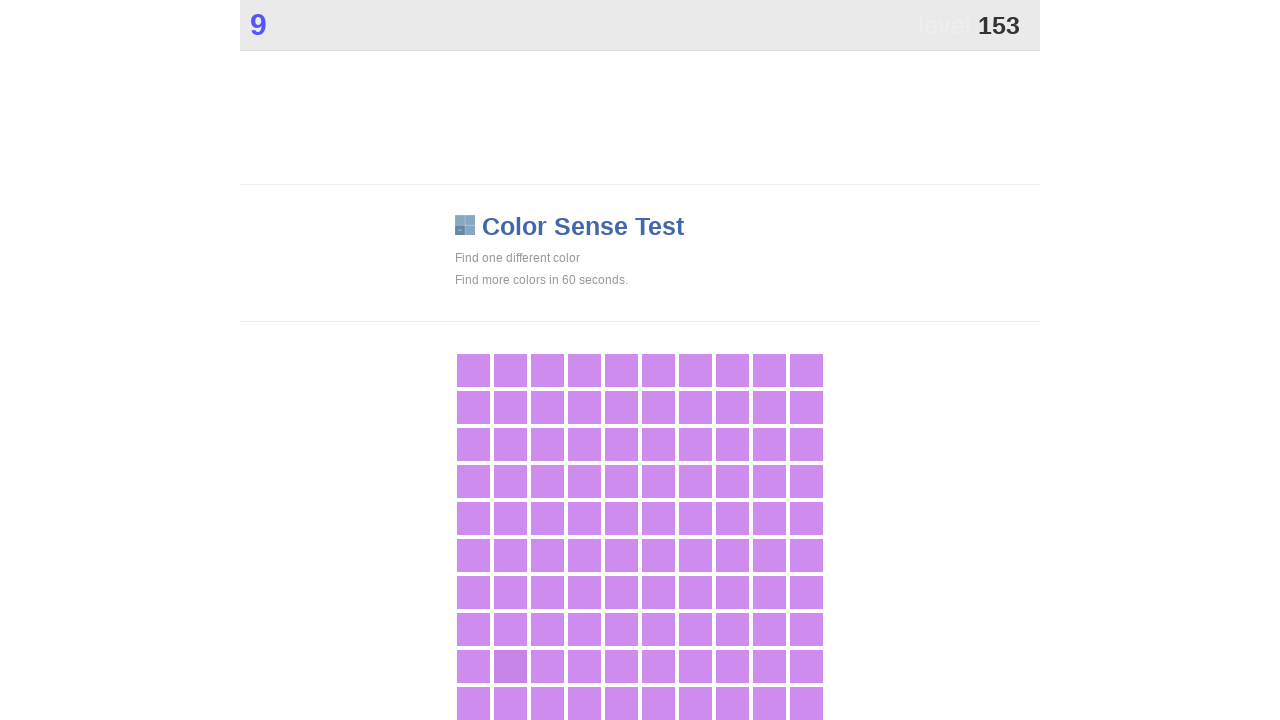

Clicked main game button at (510, 666) on .main
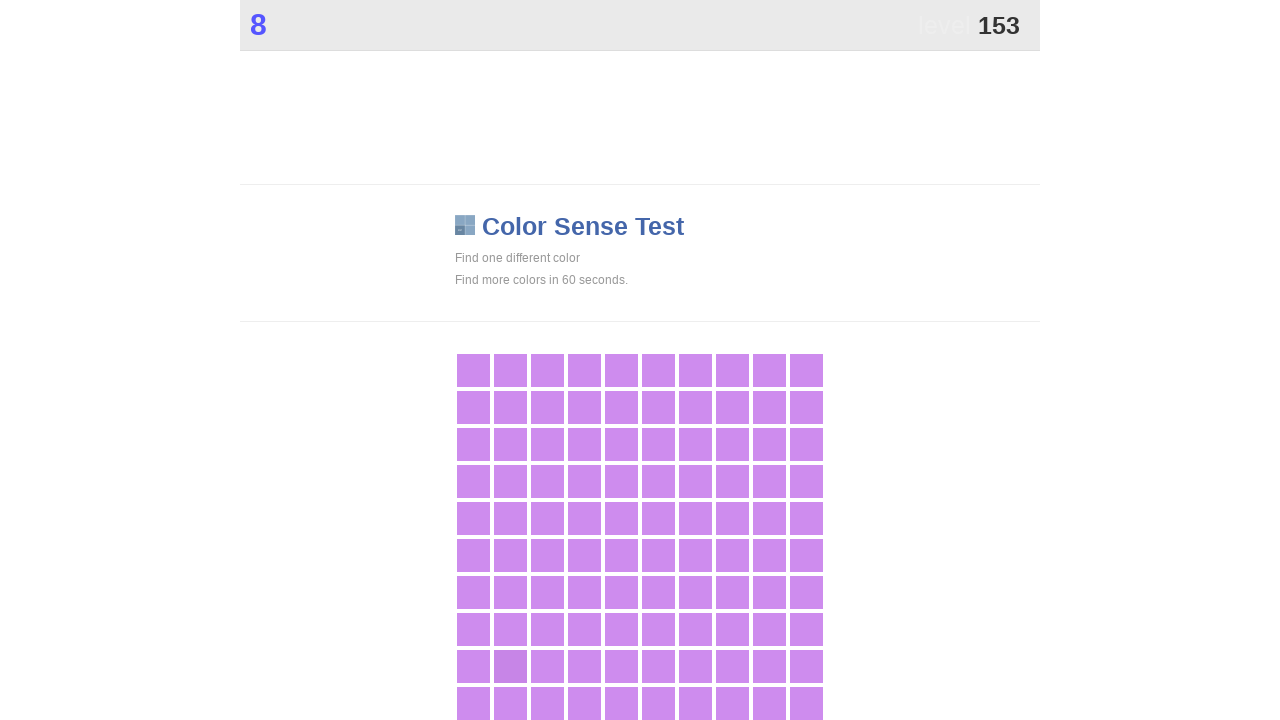

Clicked main game button at (510, 666) on .main
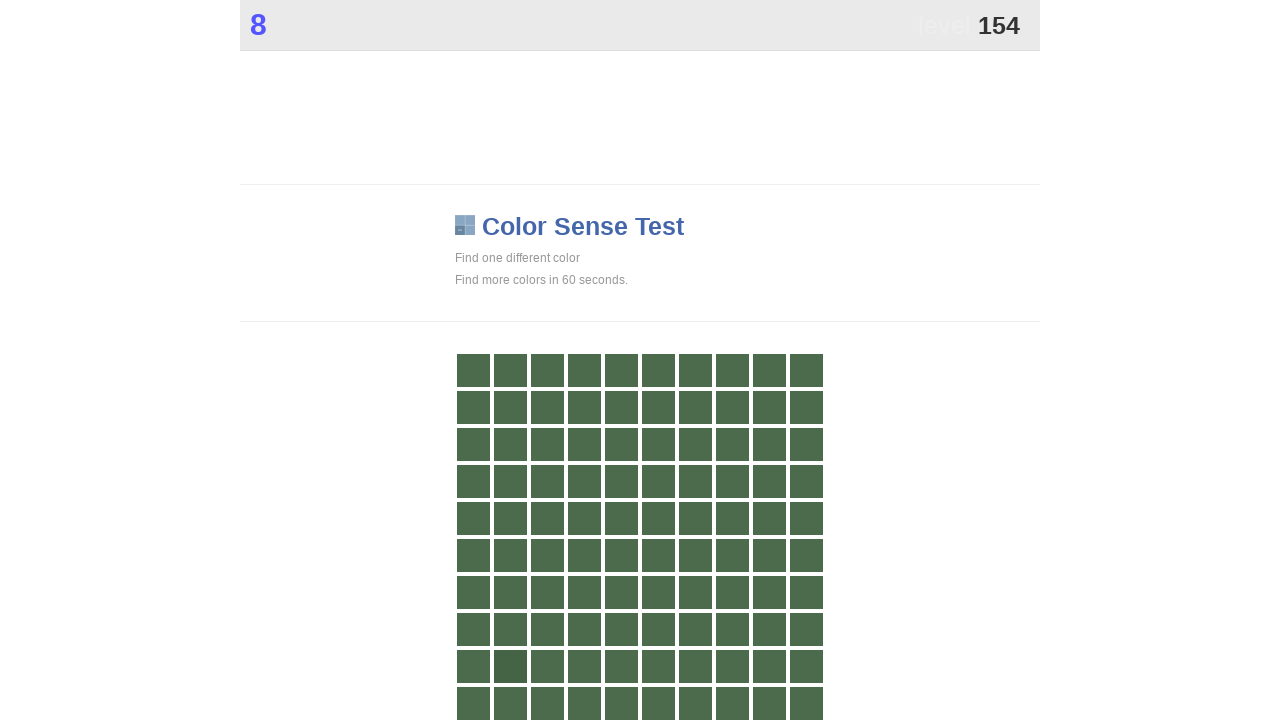

Clicked main game button at (510, 666) on .main
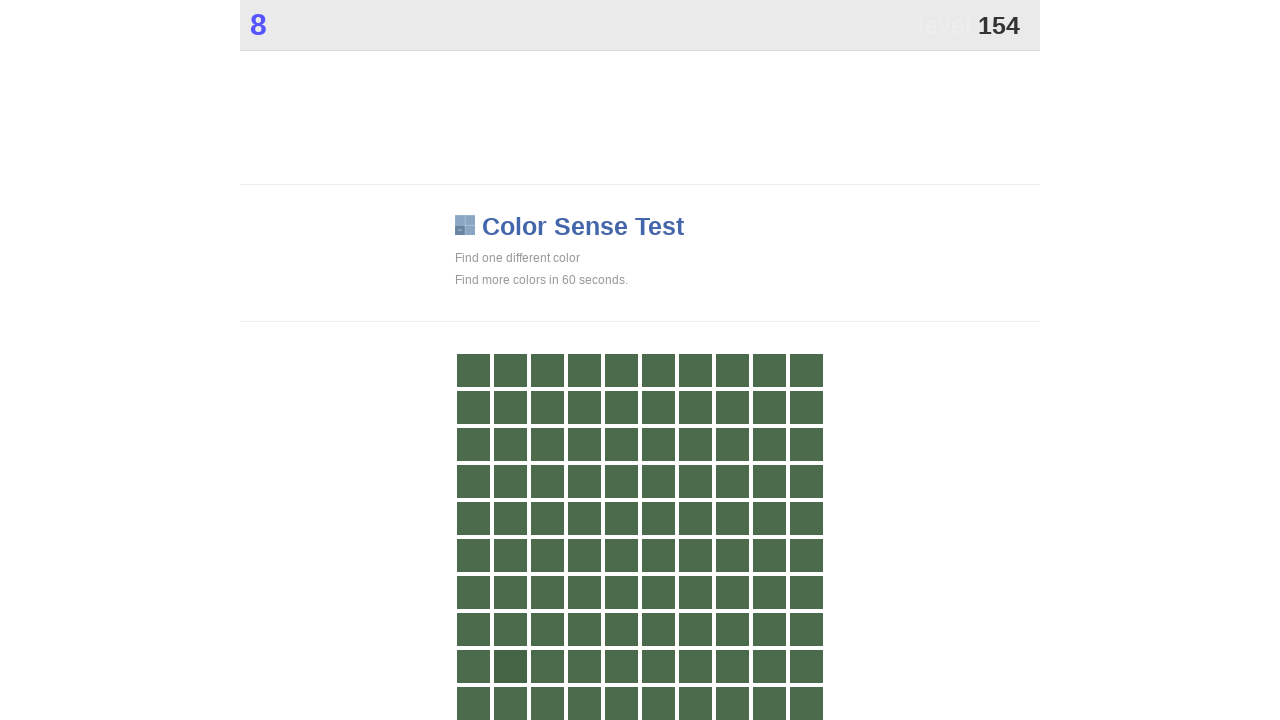

Clicked main game button at (510, 666) on .main
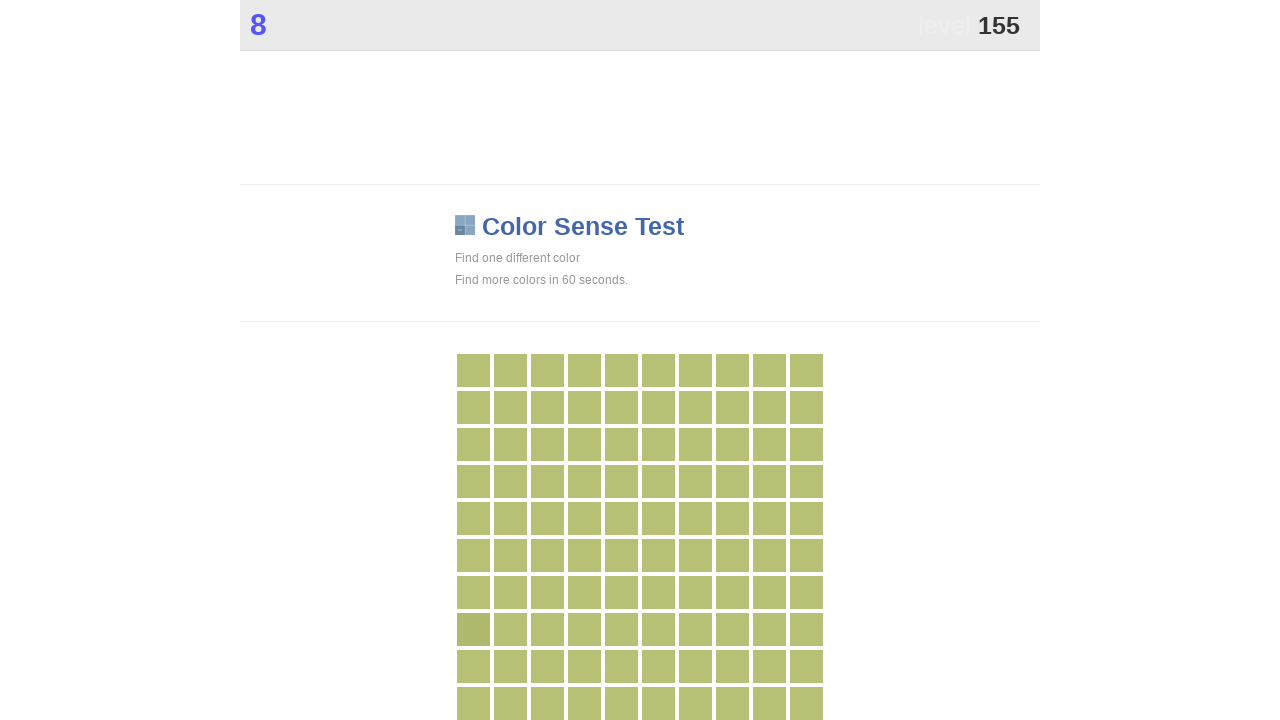

Clicked main game button at (473, 629) on .main
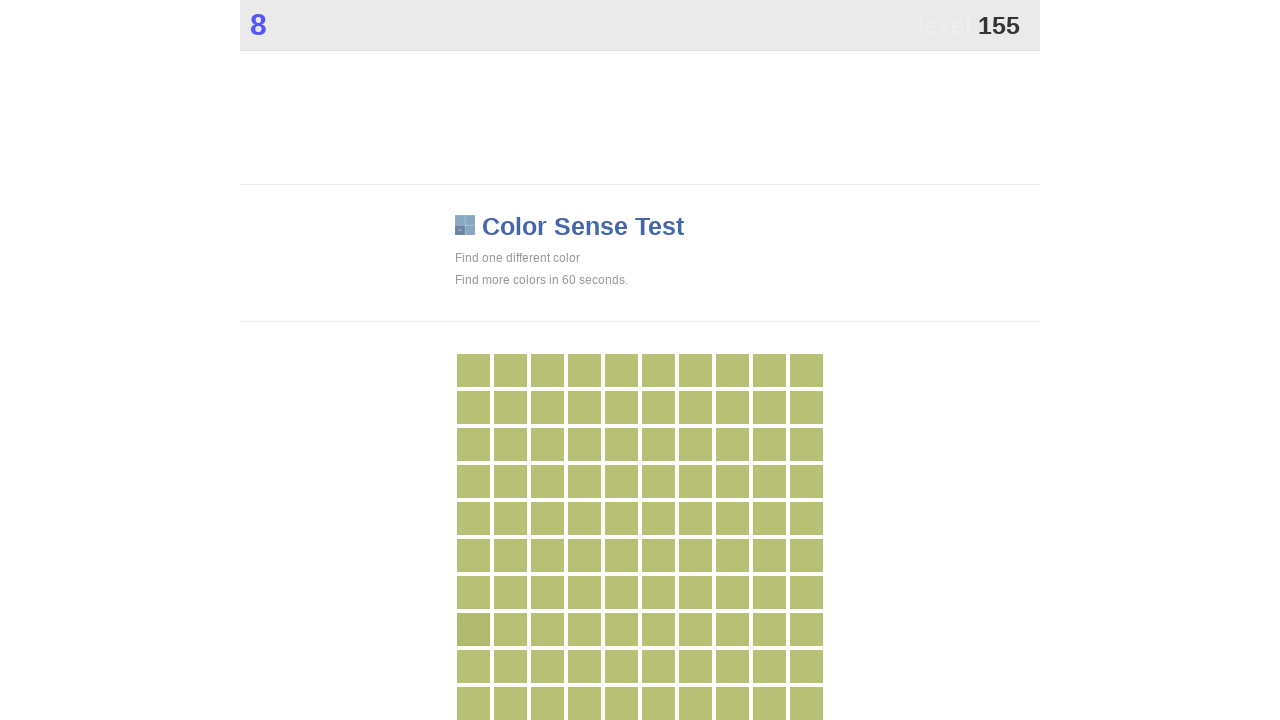

Clicked main game button at (473, 629) on .main
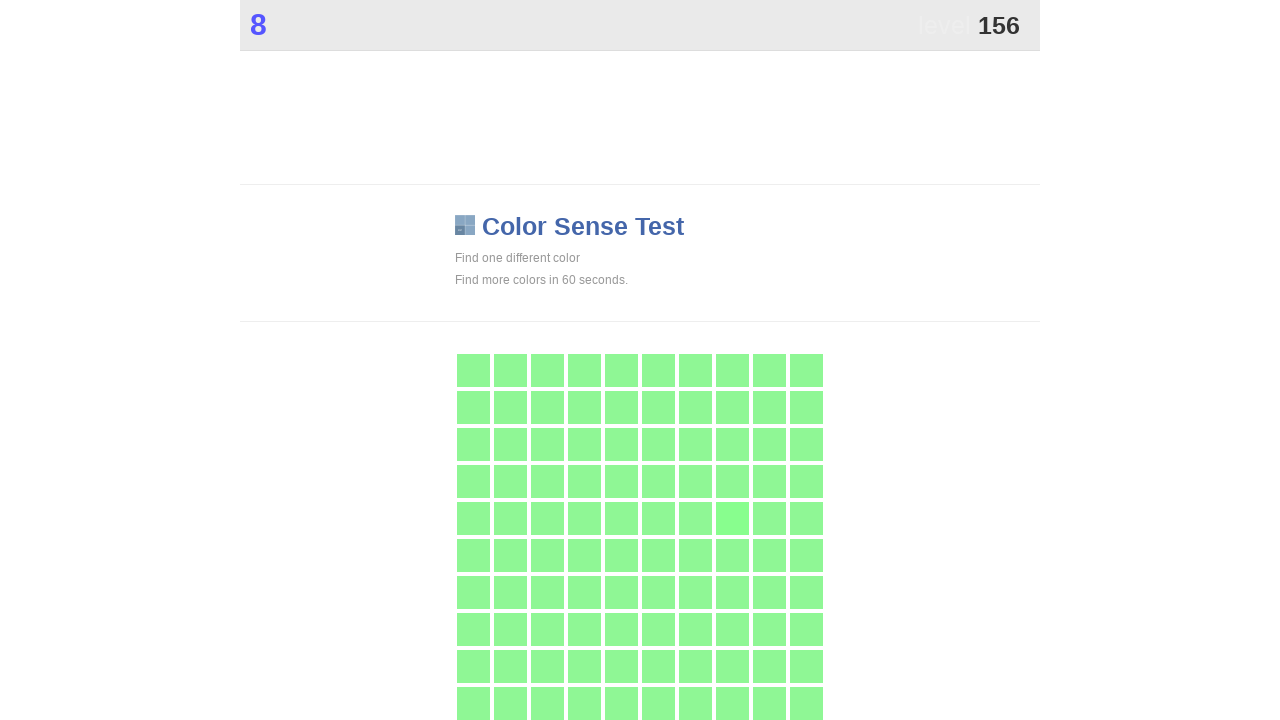

Clicked main game button at (732, 518) on .main
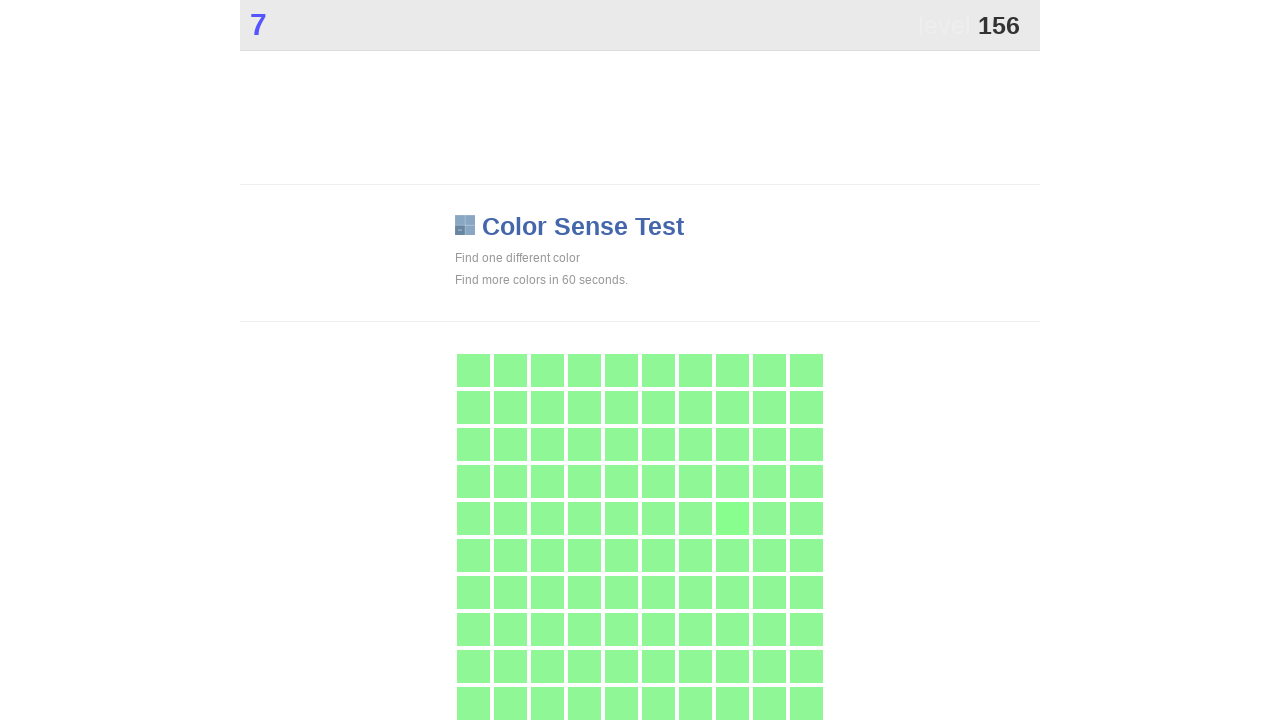

Clicked main game button at (732, 518) on .main
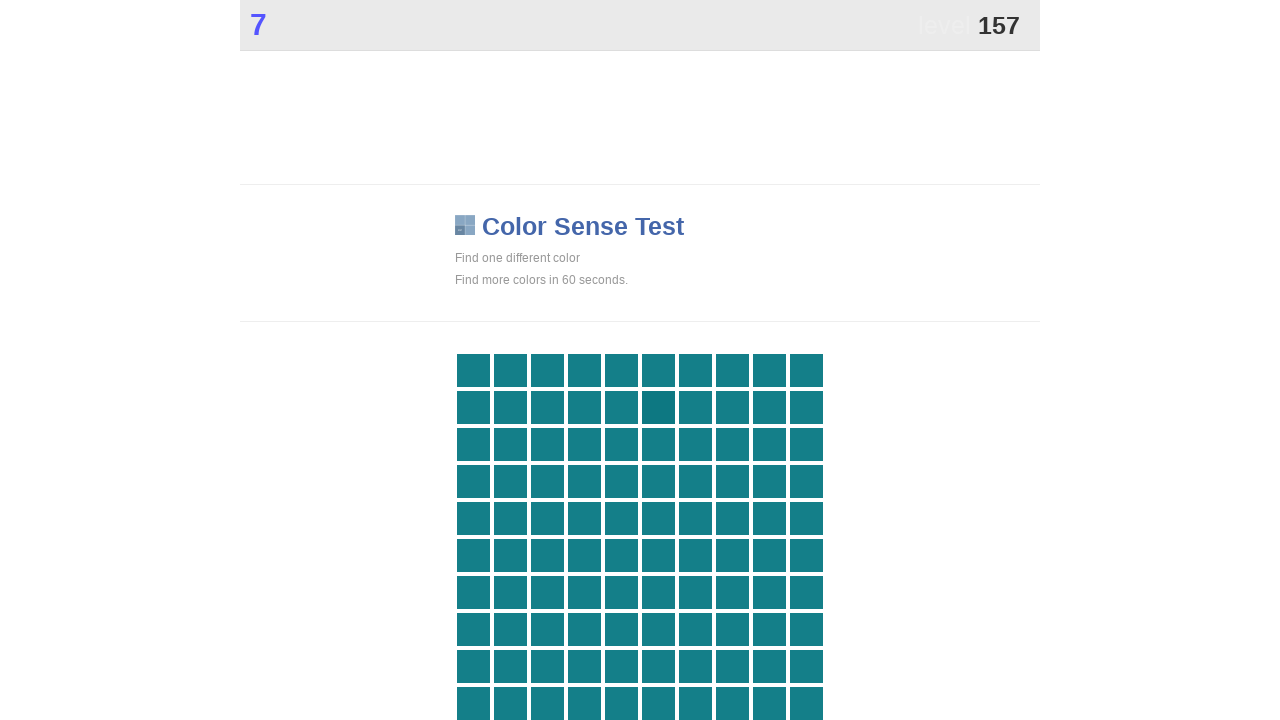

Clicked main game button at (658, 407) on .main
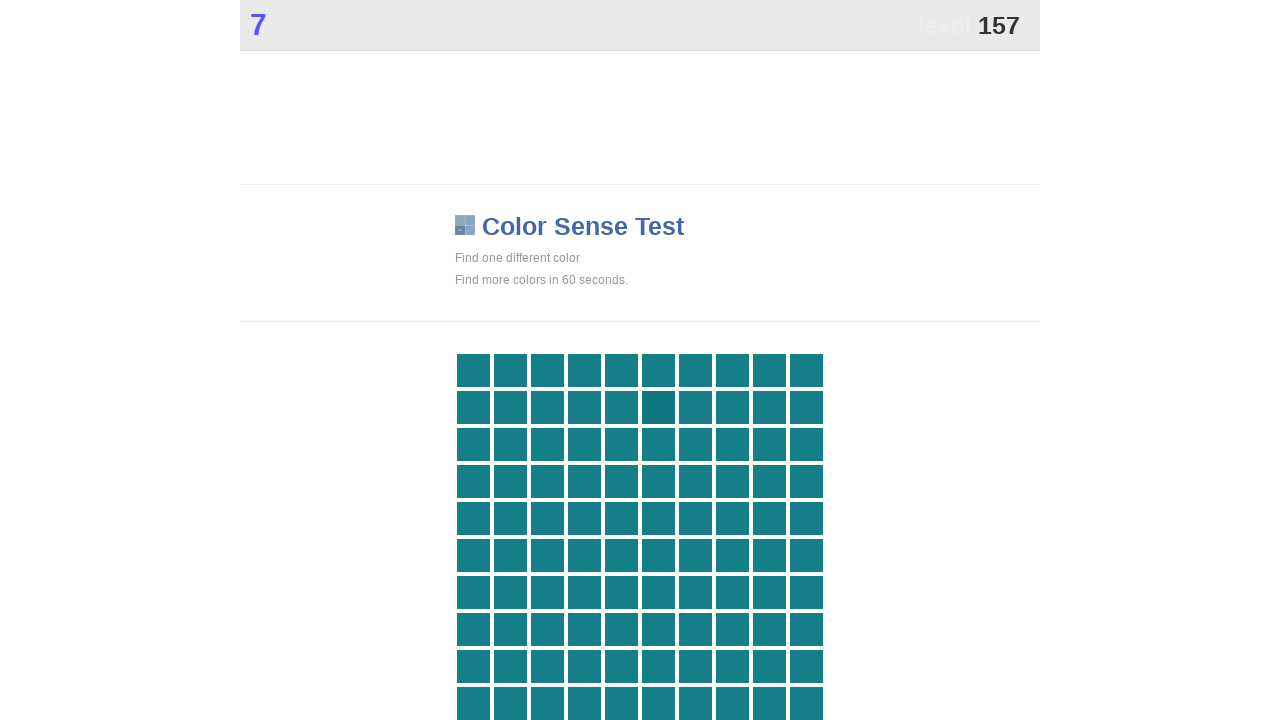

Clicked main game button at (658, 407) on .main
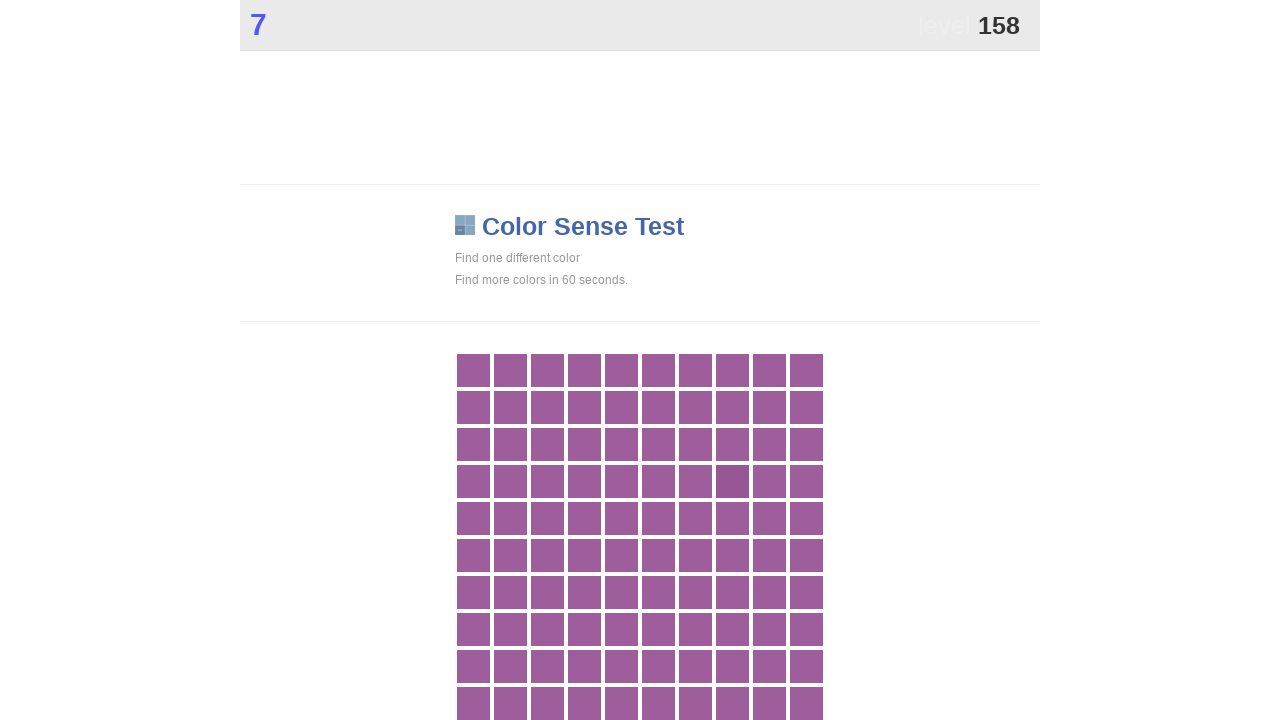

Clicked main game button at (732, 481) on .main
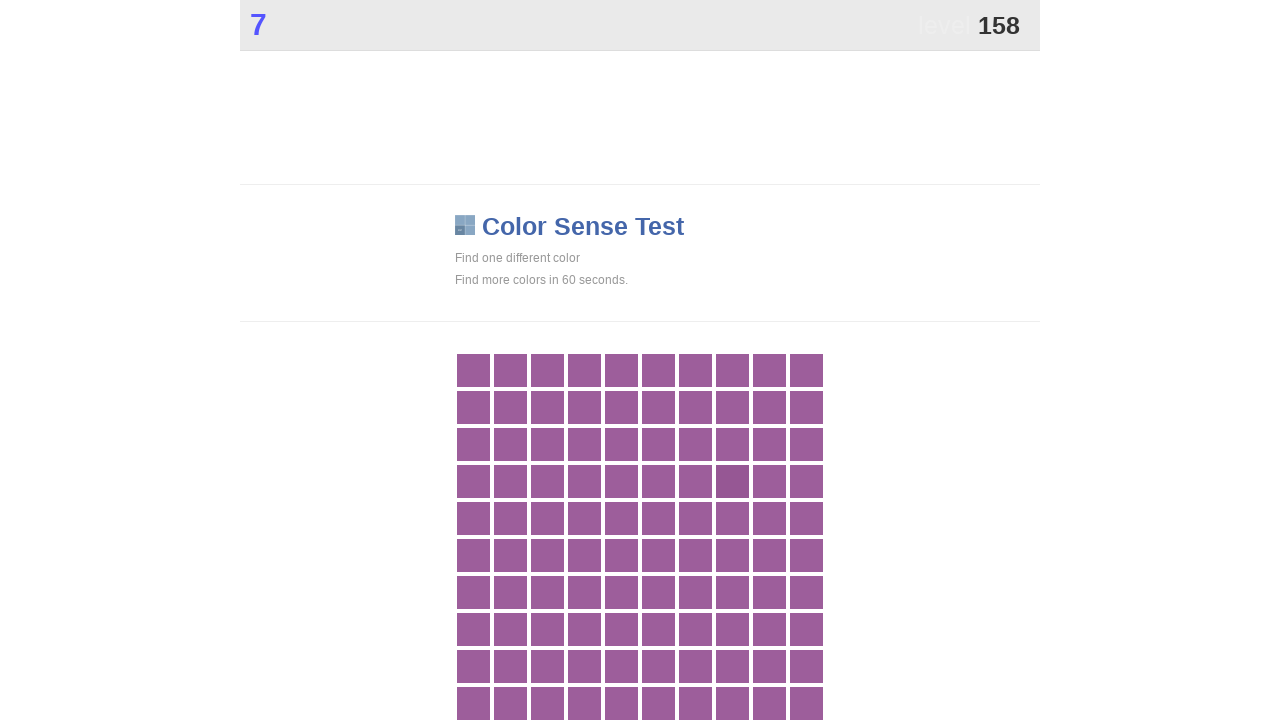

Clicked main game button at (732, 481) on .main
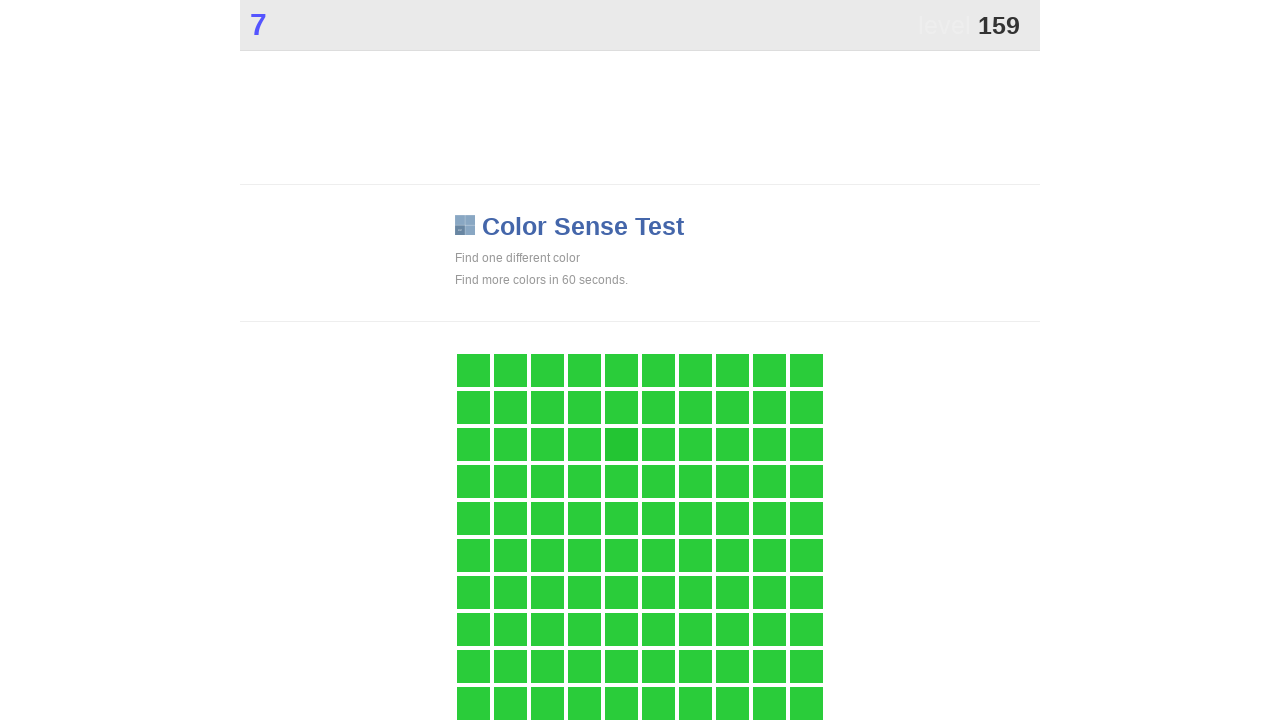

Clicked main game button at (621, 444) on .main
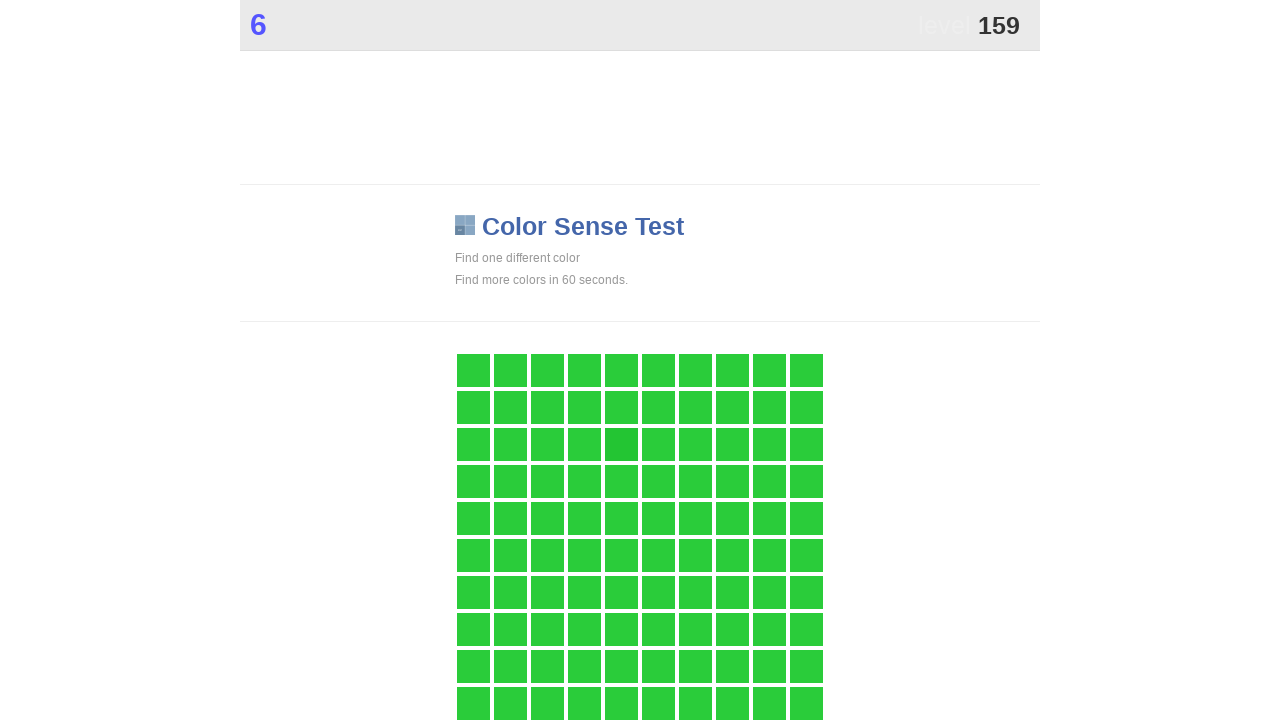

Clicked main game button at (621, 444) on .main
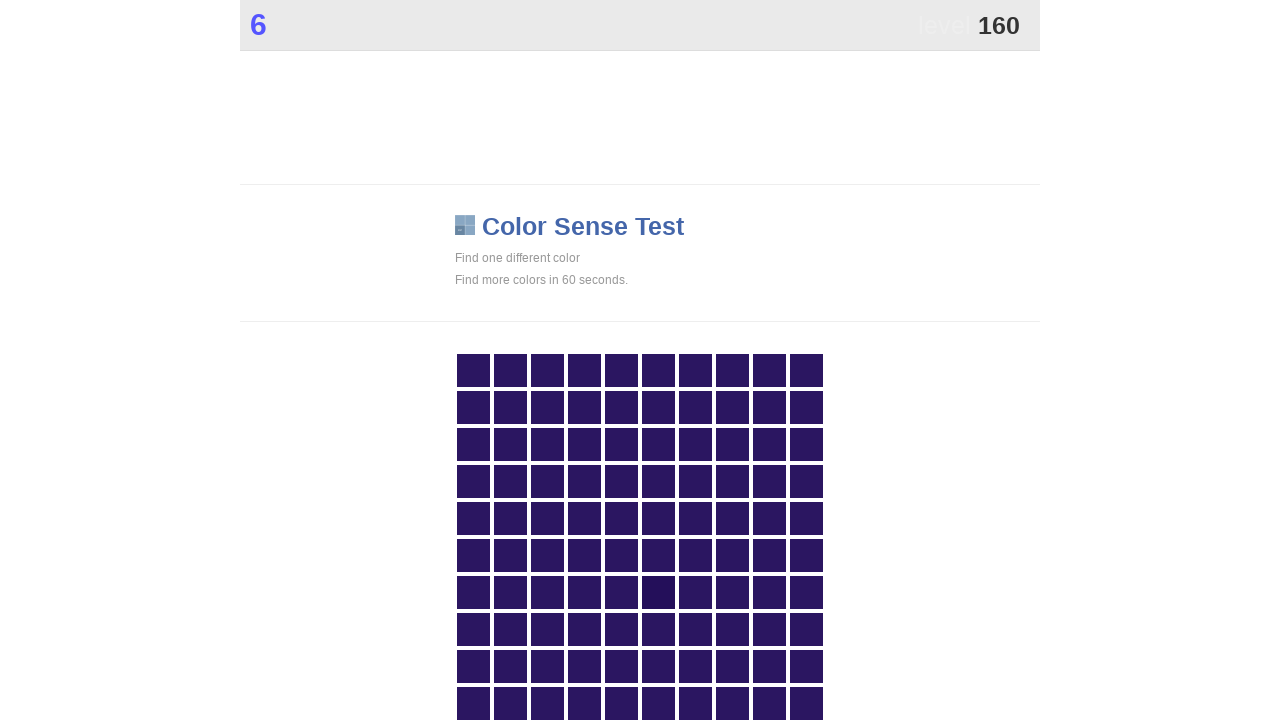

Clicked main game button at (658, 592) on .main
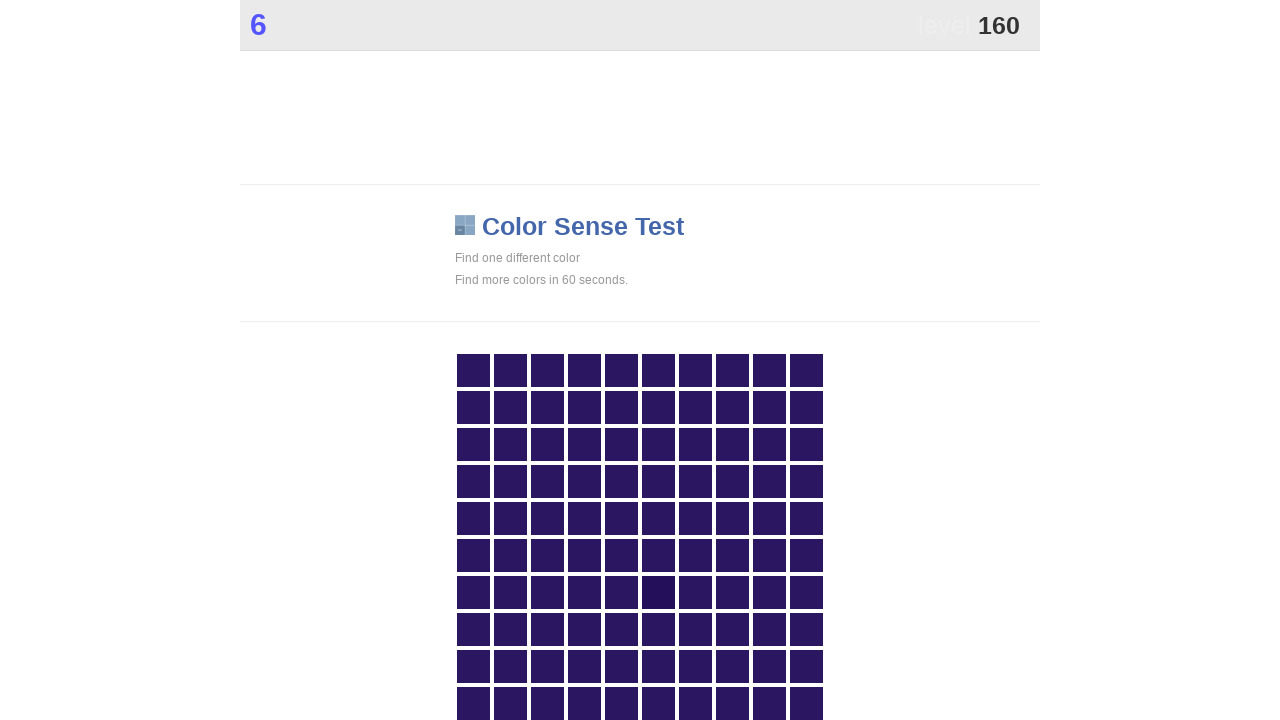

Clicked main game button at (658, 592) on .main
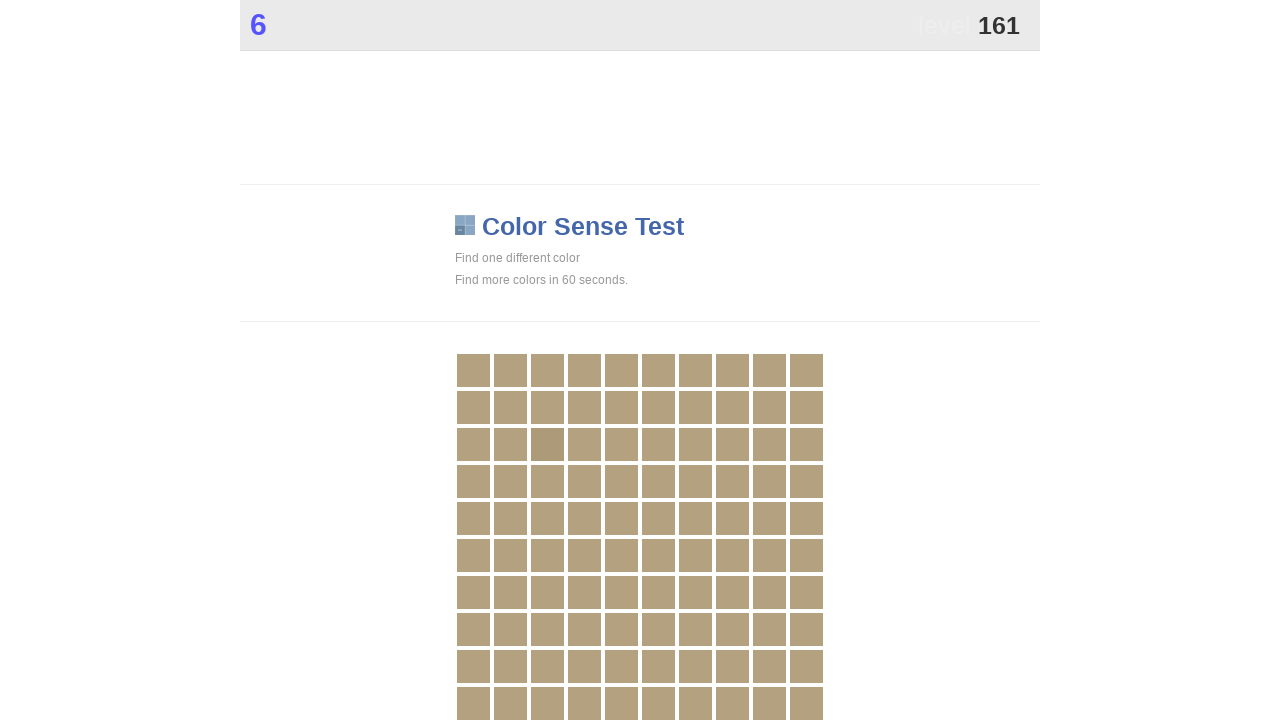

Clicked main game button at (547, 444) on .main
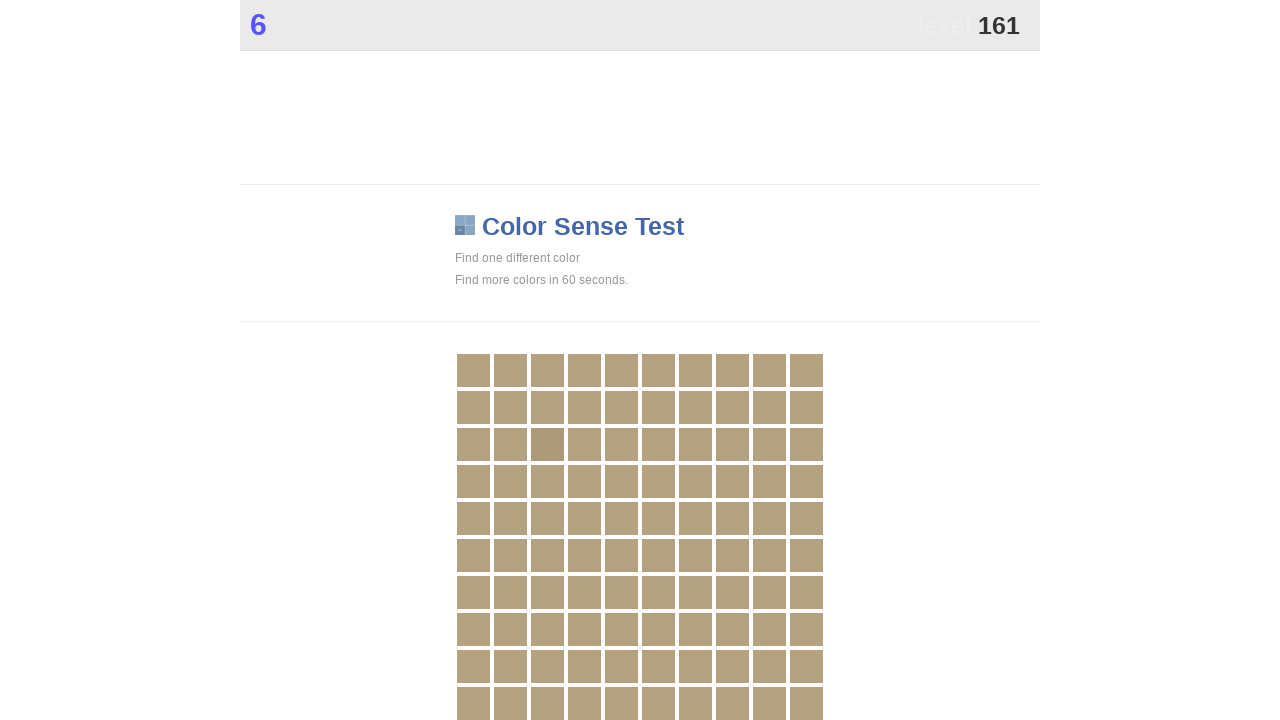

Clicked main game button at (547, 444) on .main
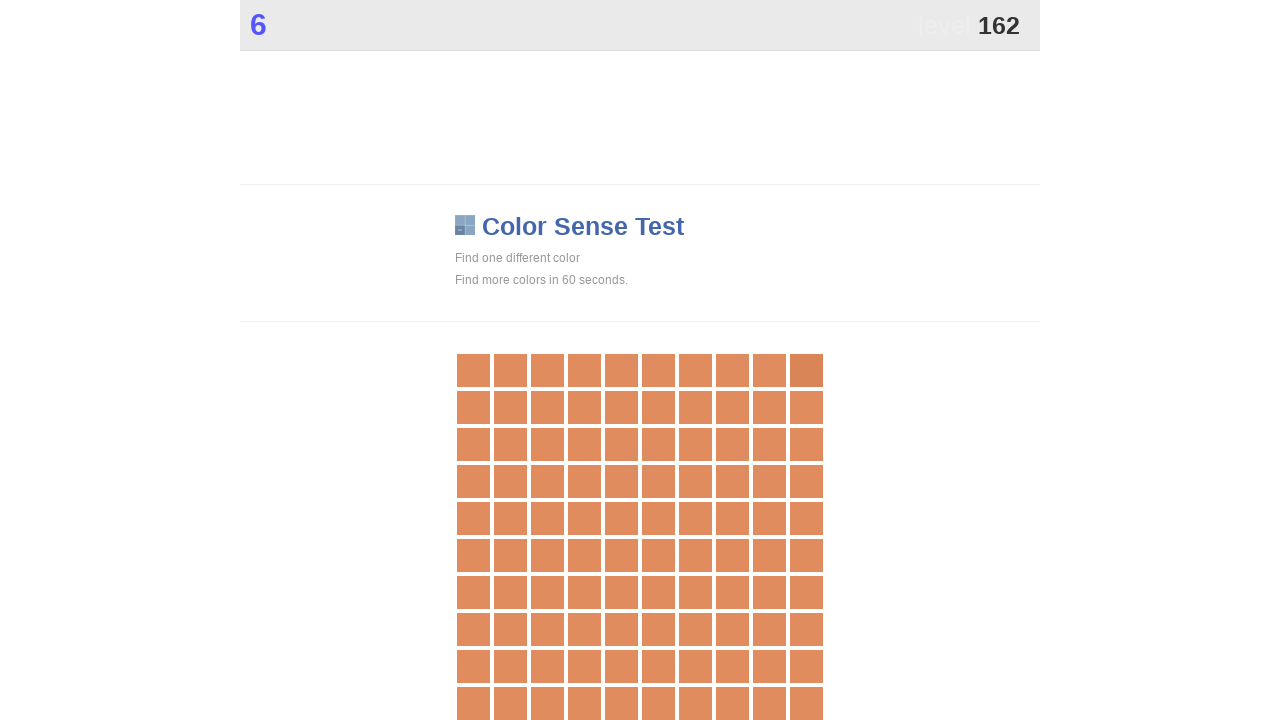

Clicked main game button at (806, 370) on .main
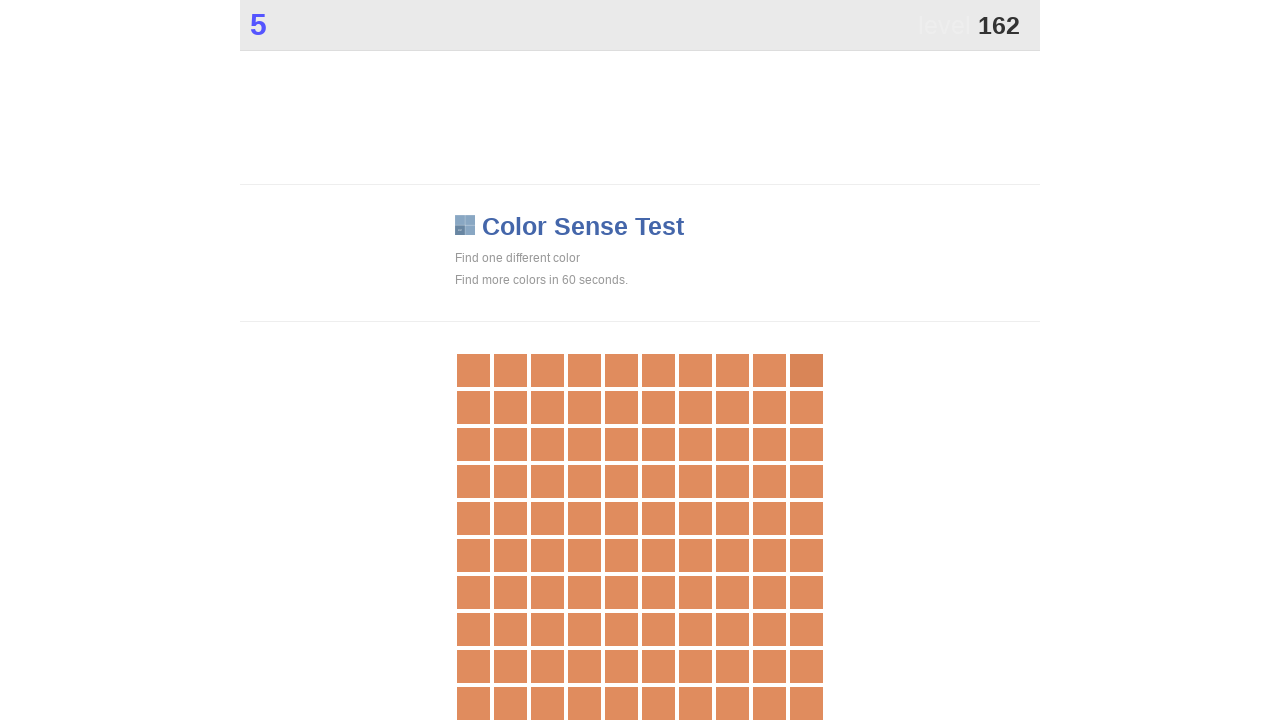

Clicked main game button at (806, 370) on .main
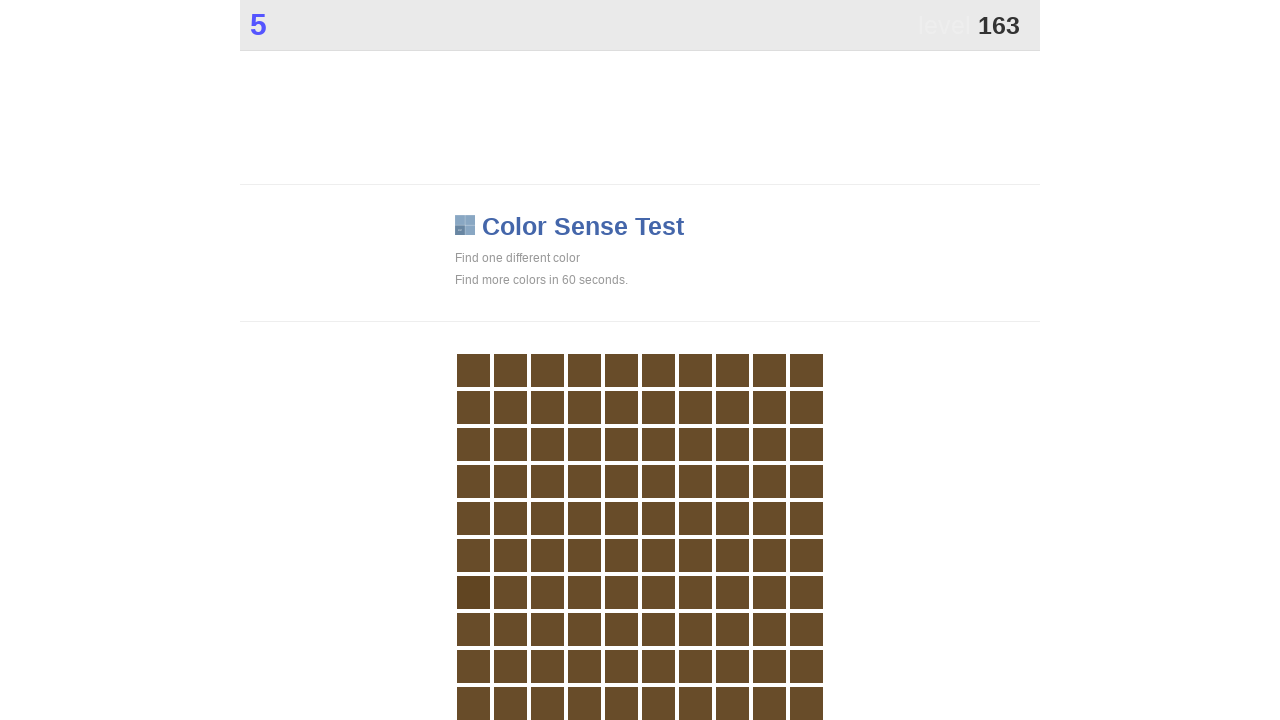

Clicked main game button at (473, 592) on .main
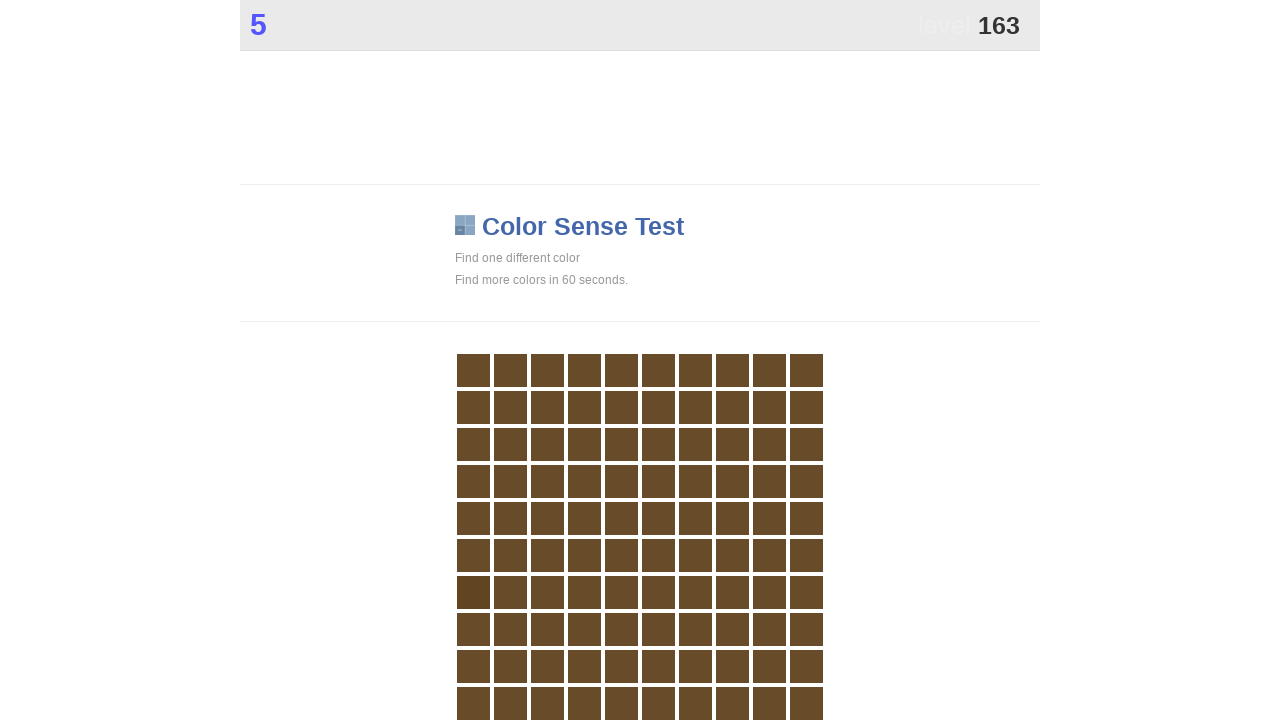

Clicked main game button at (473, 592) on .main
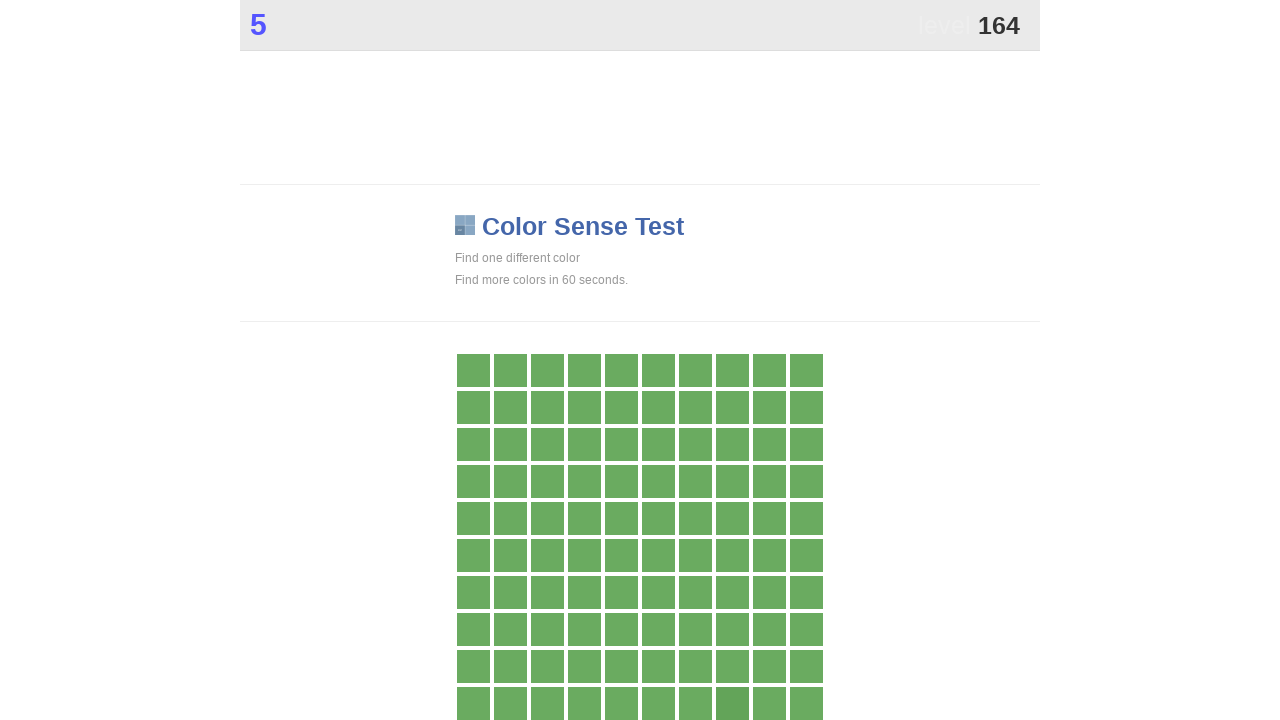

Clicked main game button at (732, 703) on .main
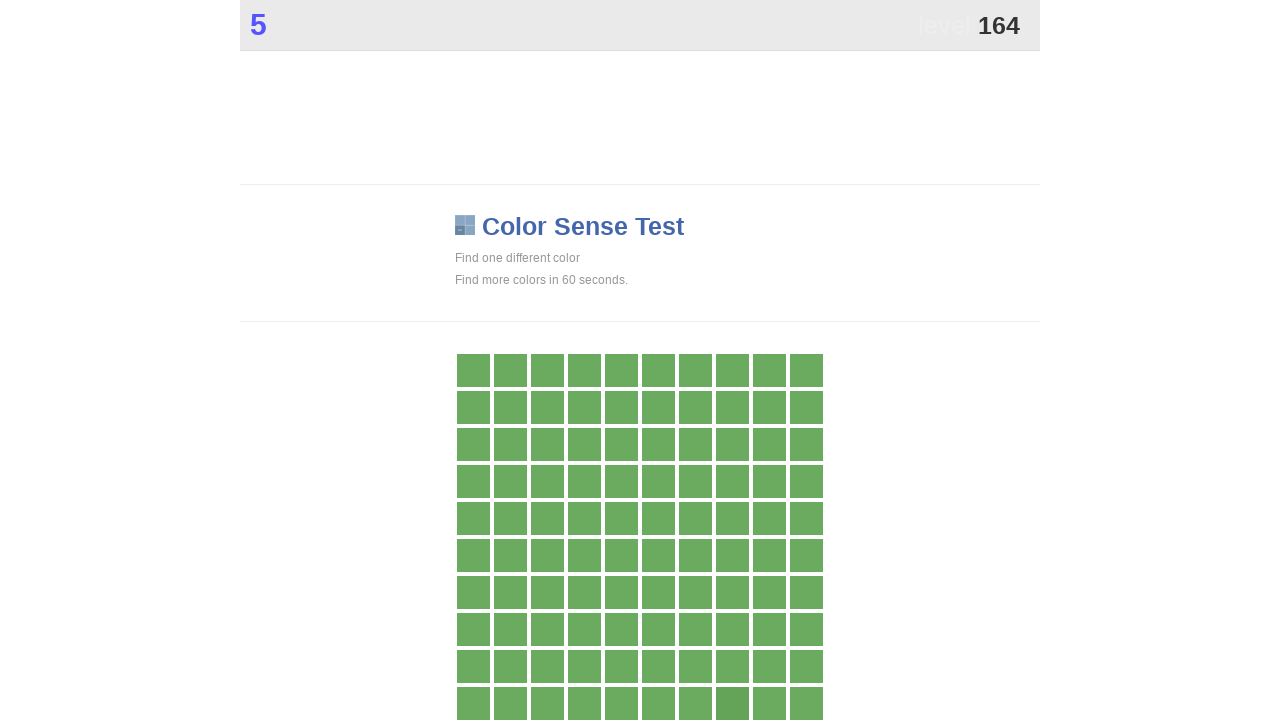

Clicked main game button at (732, 703) on .main
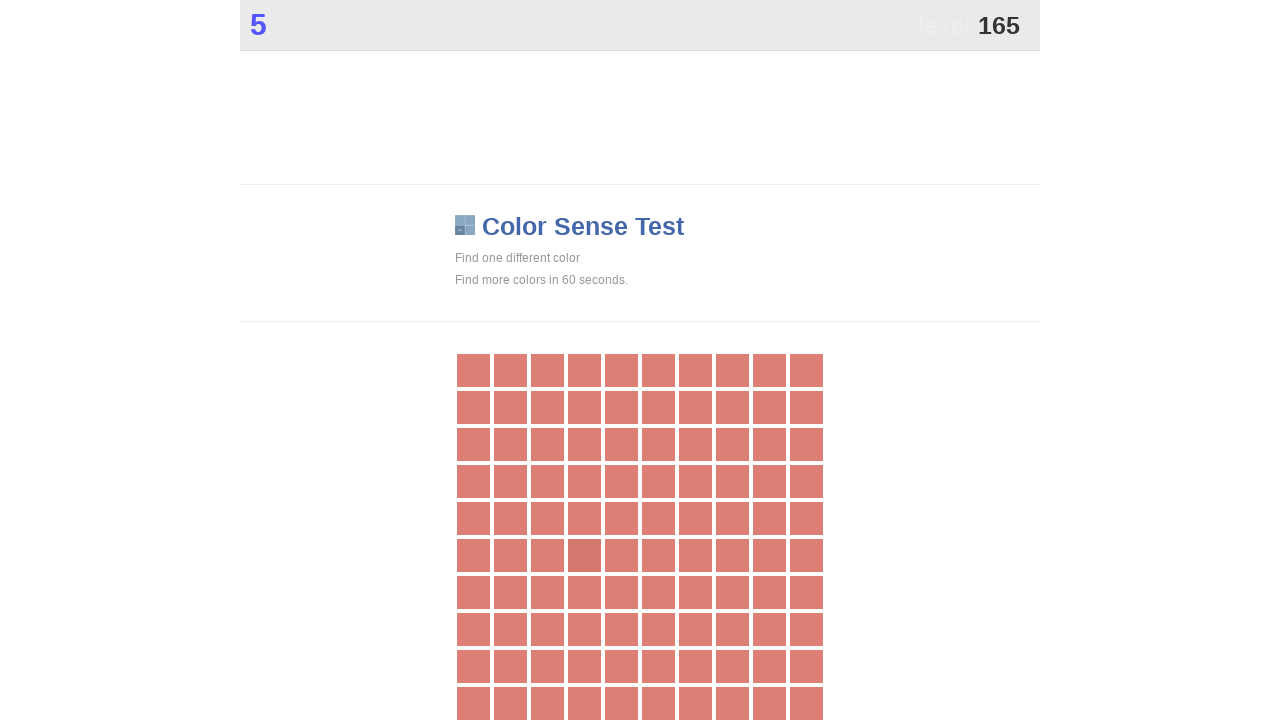

Clicked main game button at (584, 555) on .main
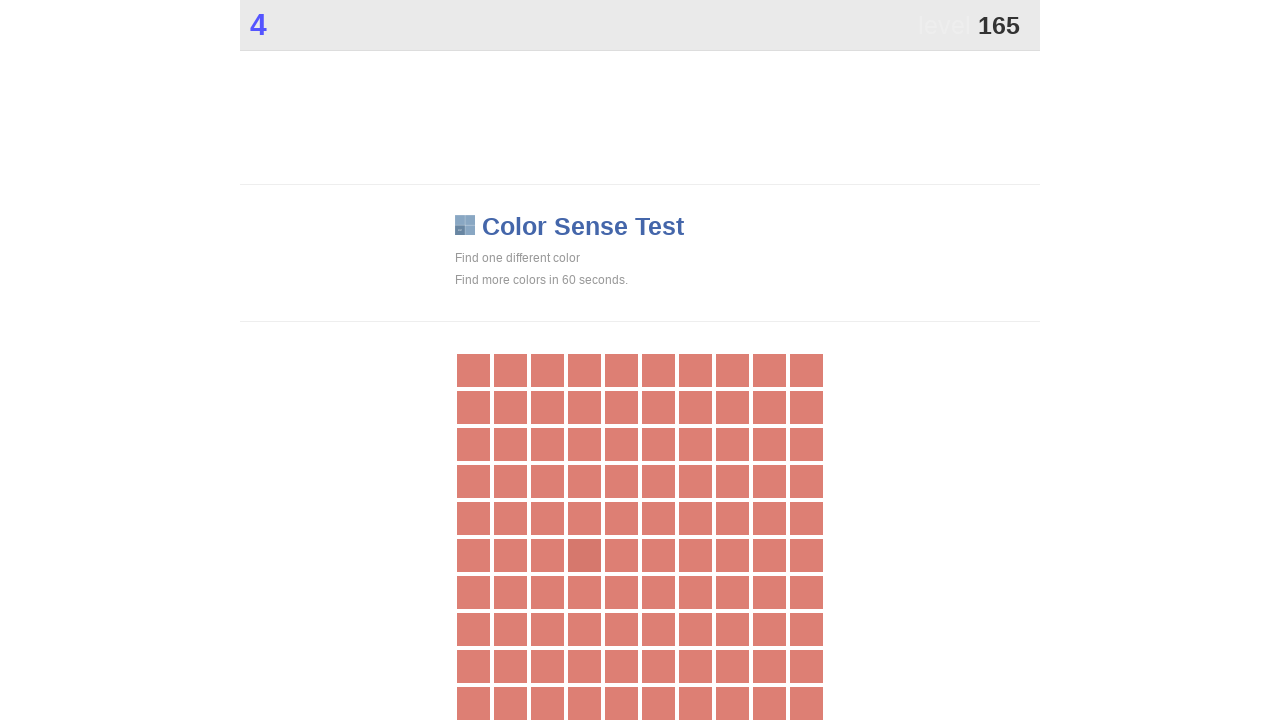

Clicked main game button at (584, 555) on .main
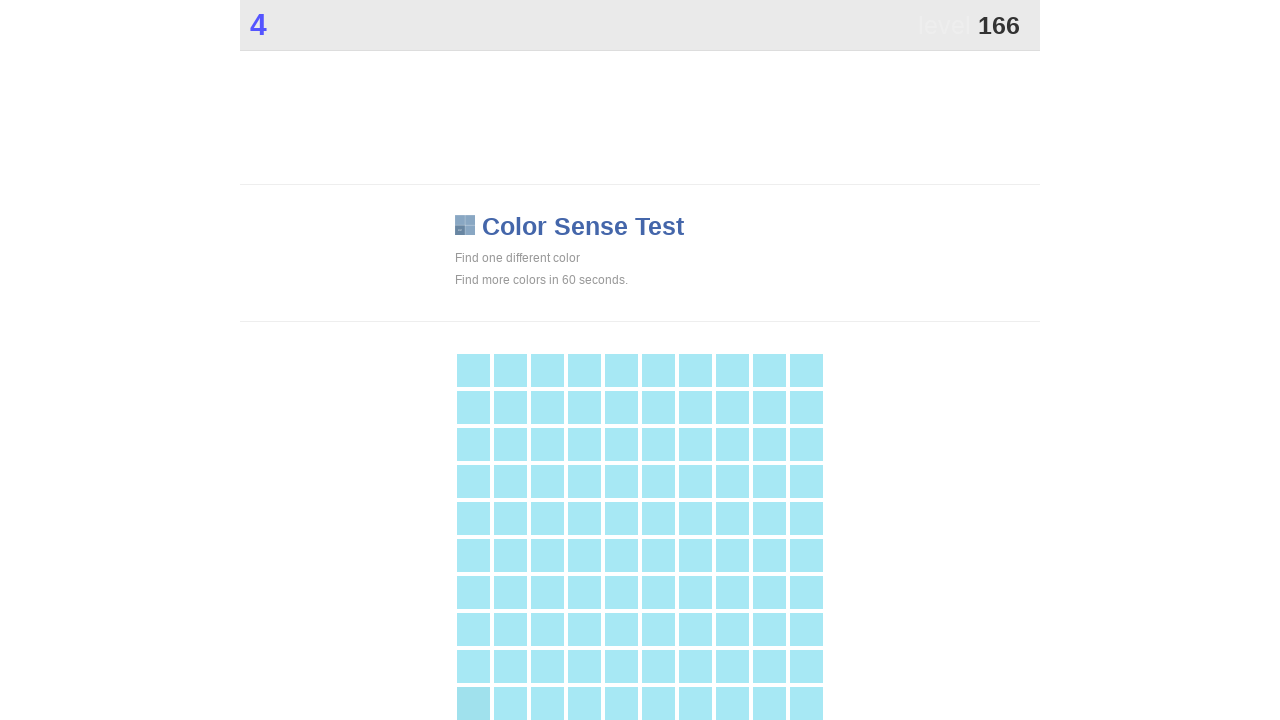

Clicked main game button at (473, 703) on .main
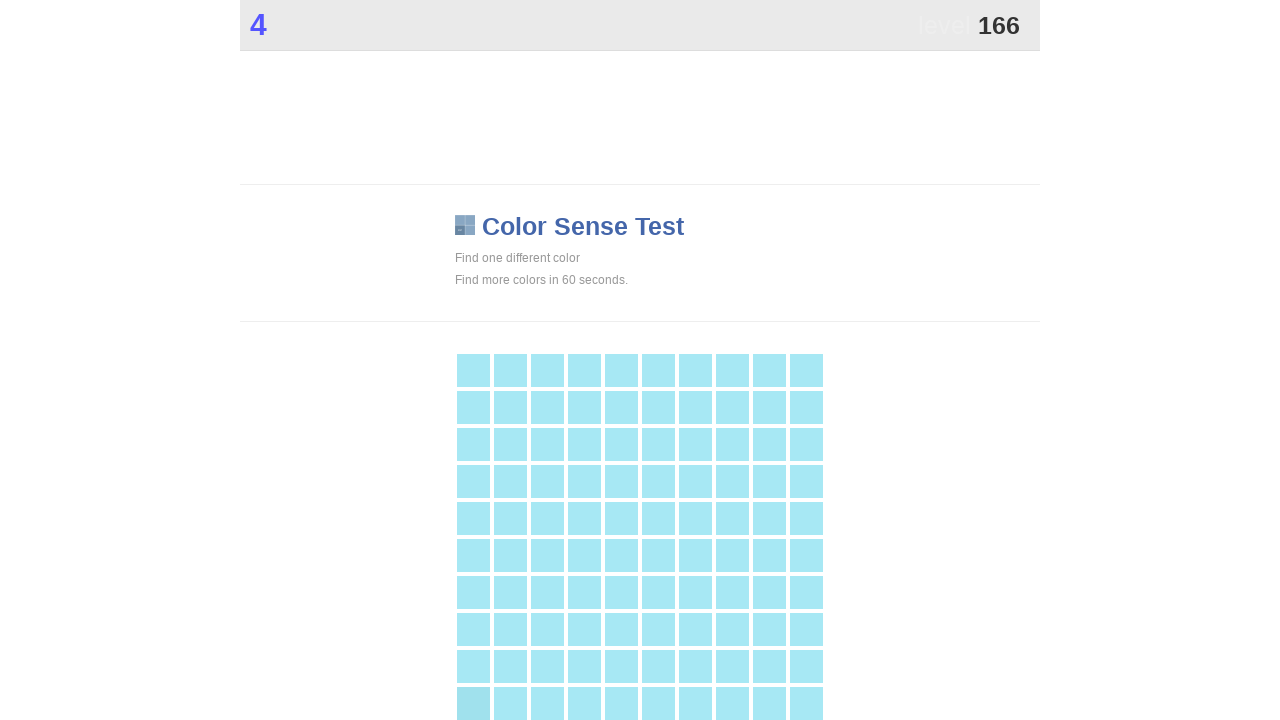

Clicked main game button at (473, 703) on .main
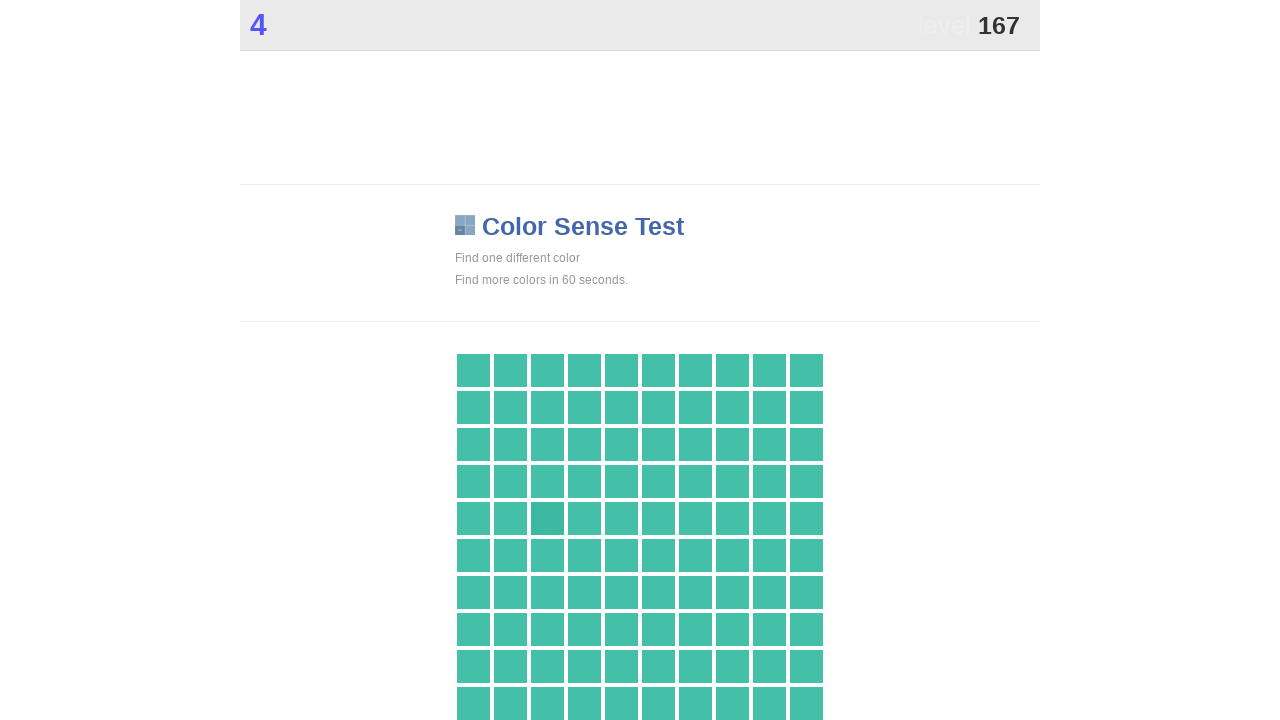

Clicked main game button at (547, 518) on .main
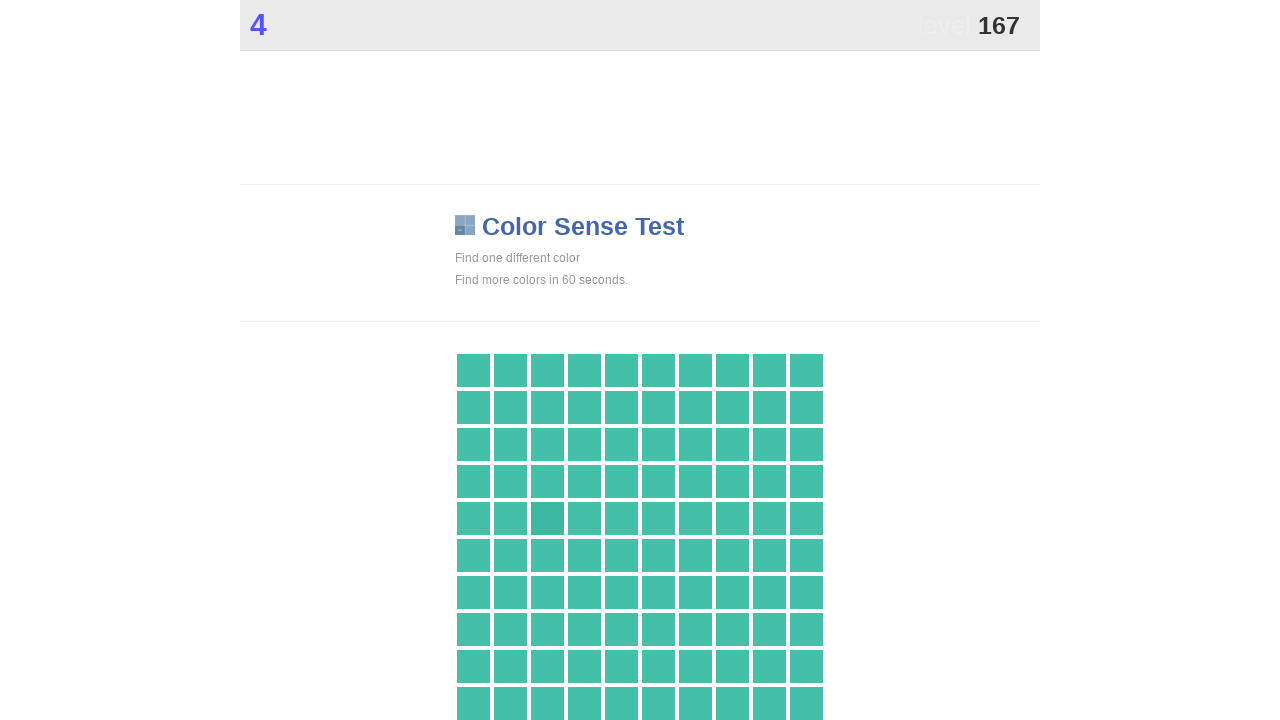

Clicked main game button at (547, 518) on .main
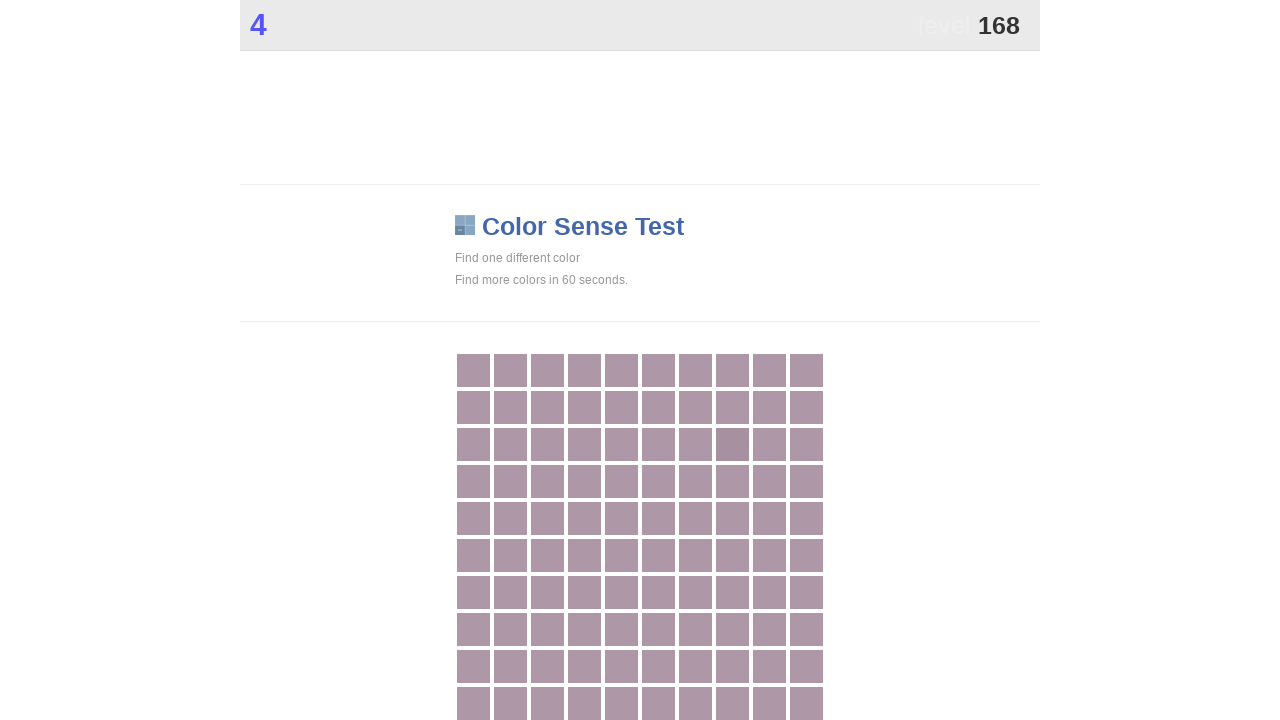

Clicked main game button at (732, 444) on .main
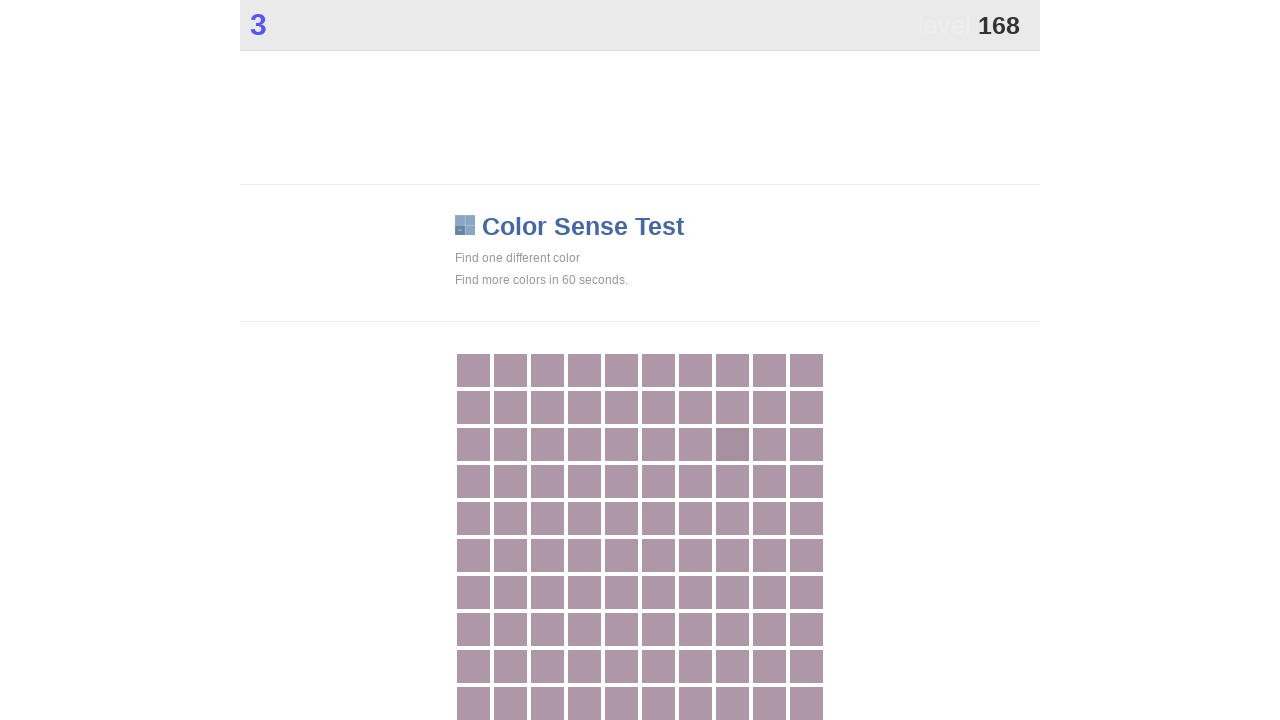

Clicked main game button at (732, 444) on .main
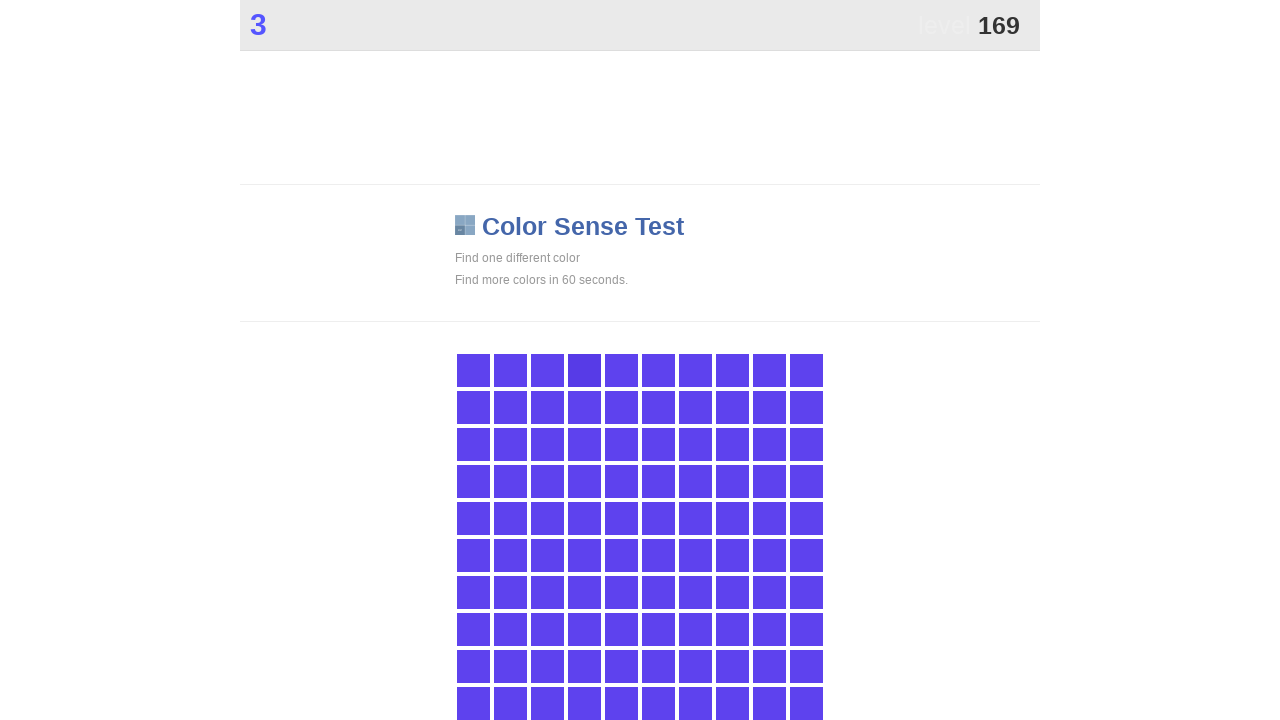

Clicked main game button at (584, 370) on .main
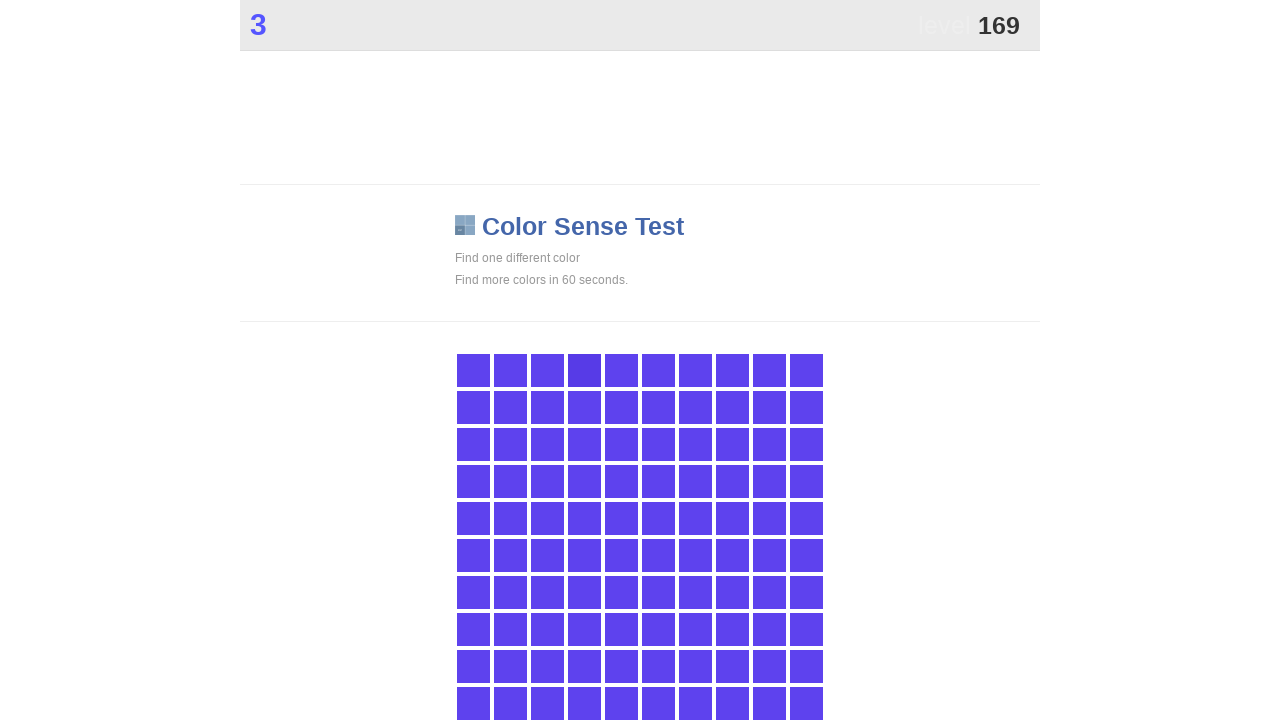

Clicked main game button at (584, 370) on .main
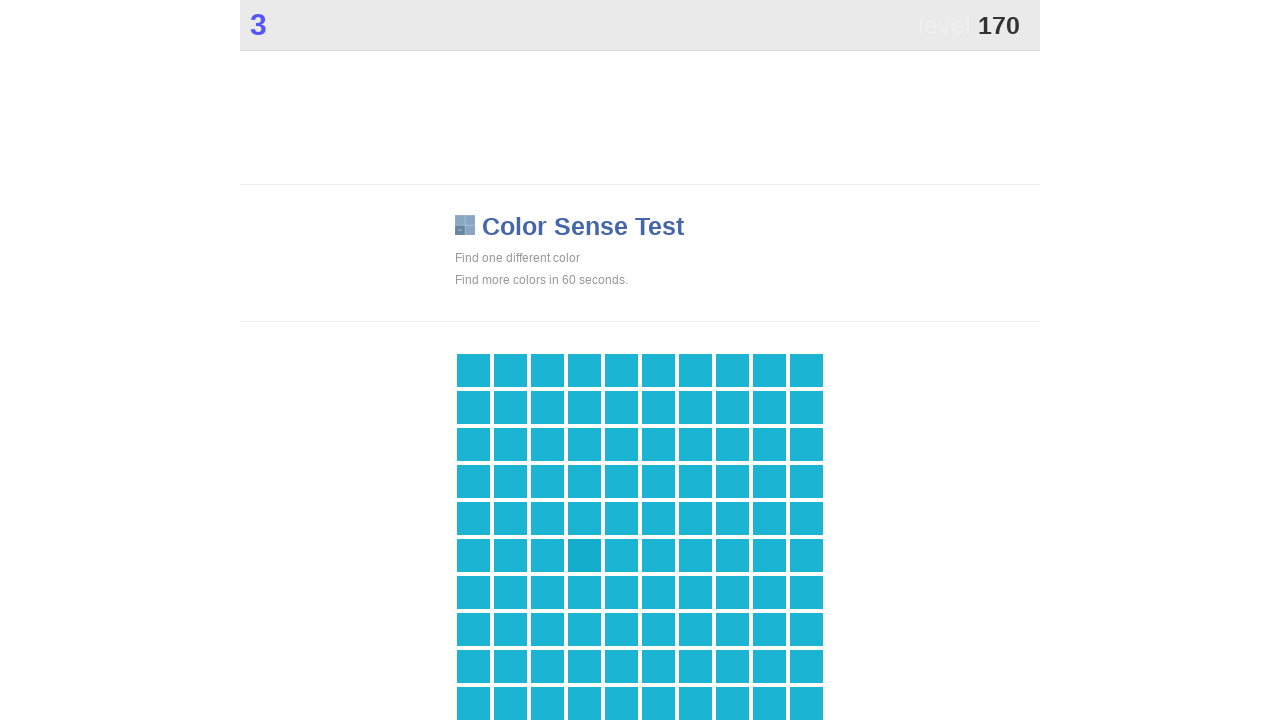

Clicked main game button at (584, 555) on .main
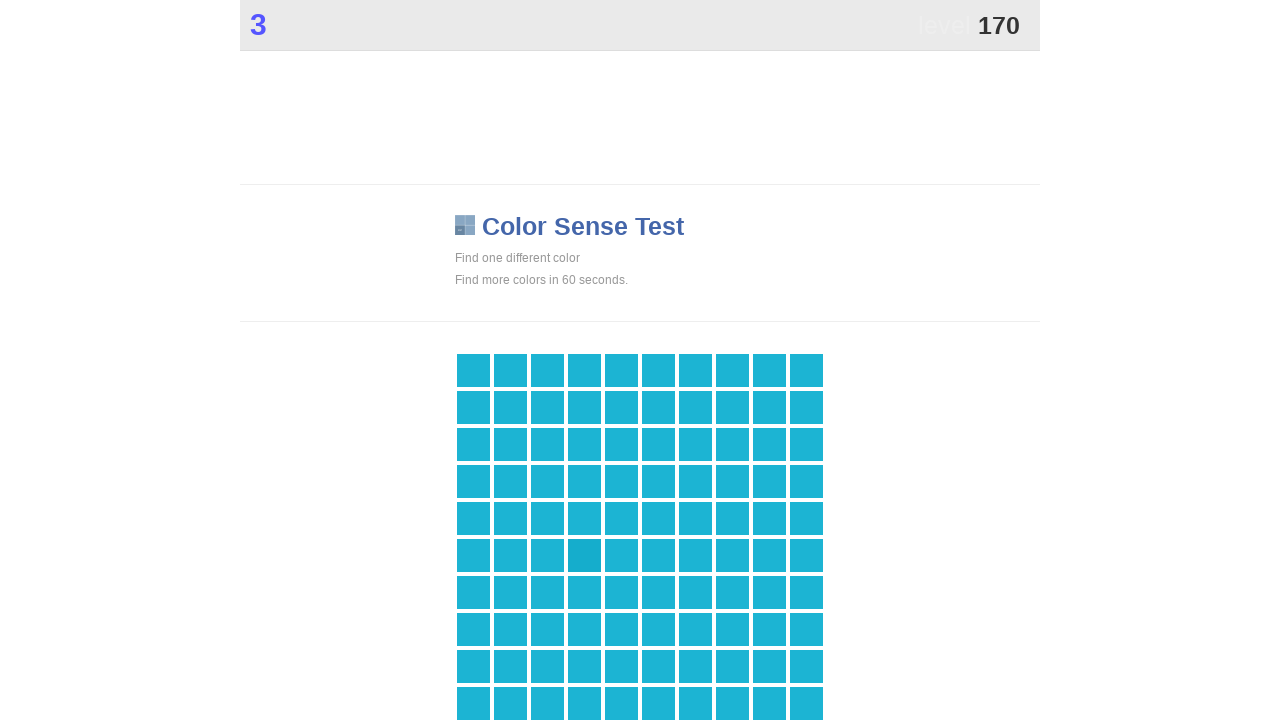

Clicked main game button at (584, 555) on .main
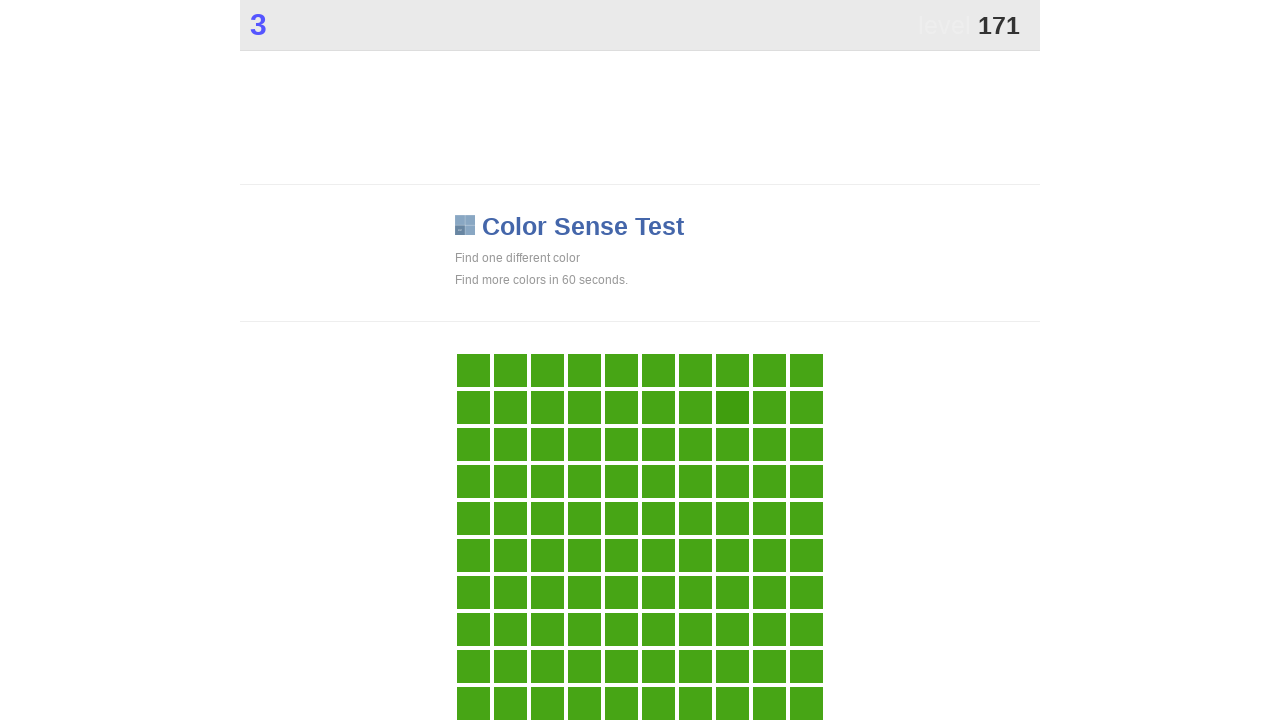

Clicked main game button at (732, 407) on .main
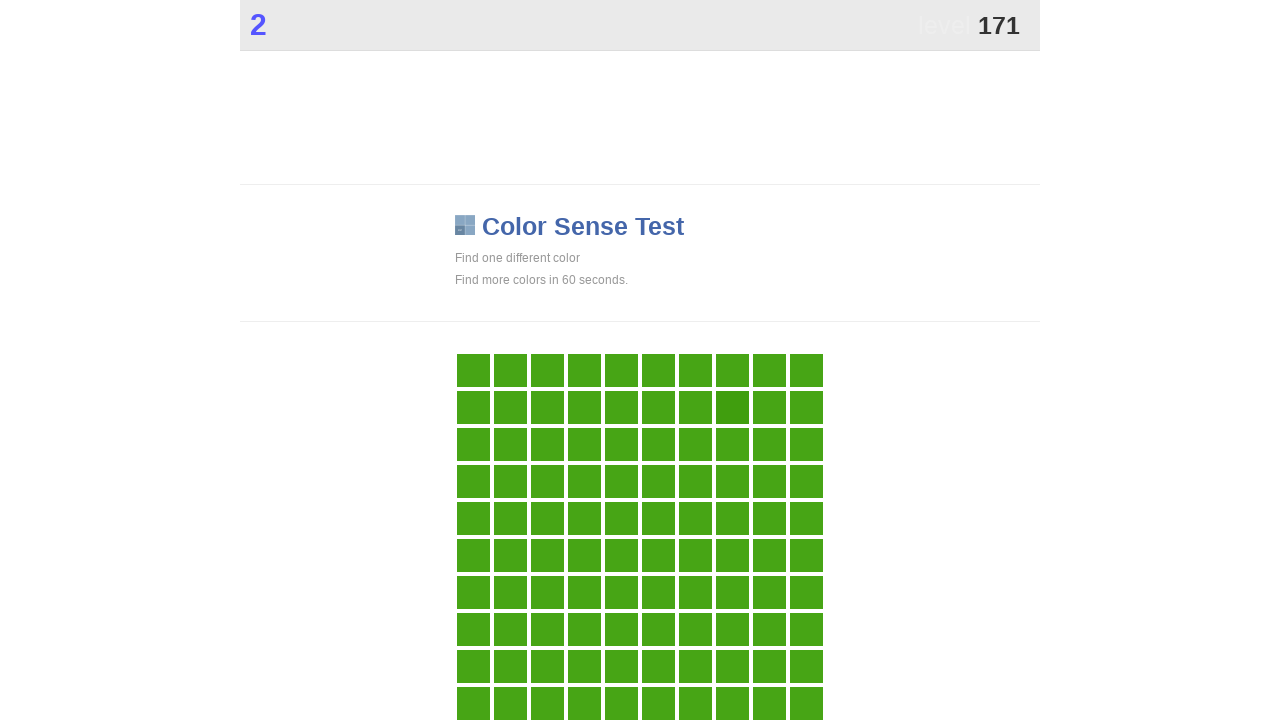

Clicked main game button at (732, 407) on .main
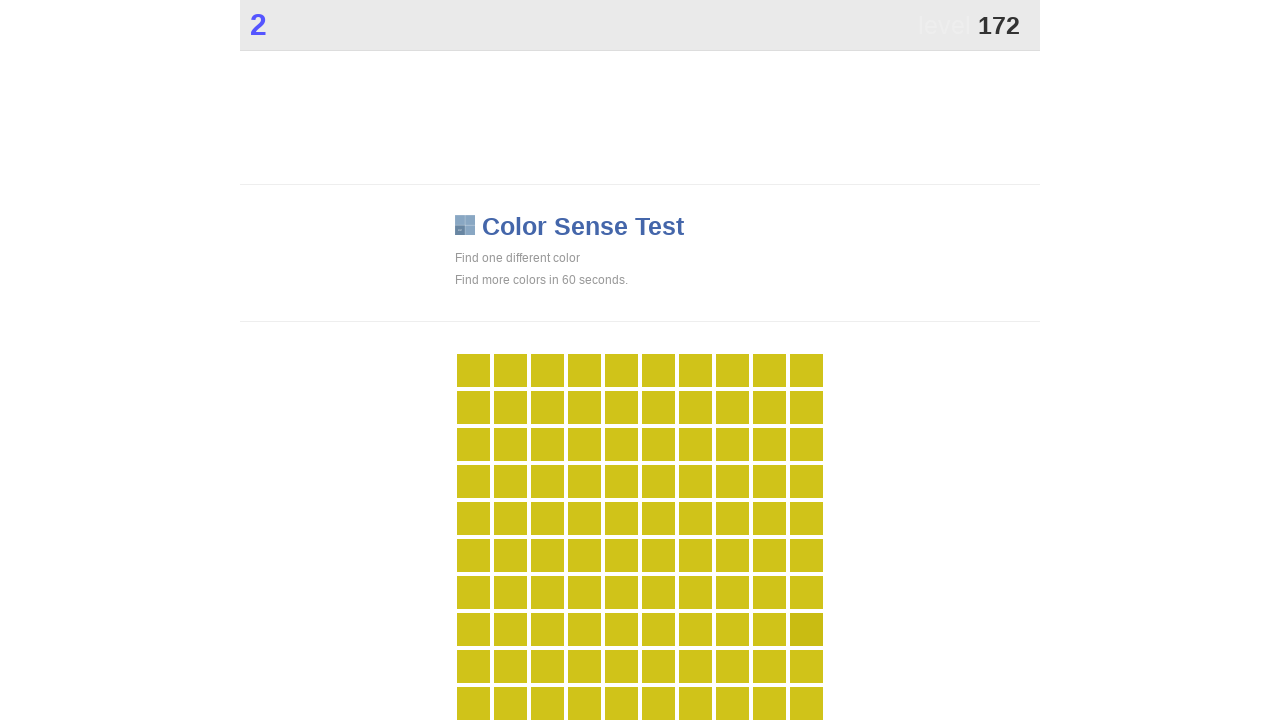

Clicked main game button at (806, 629) on .main
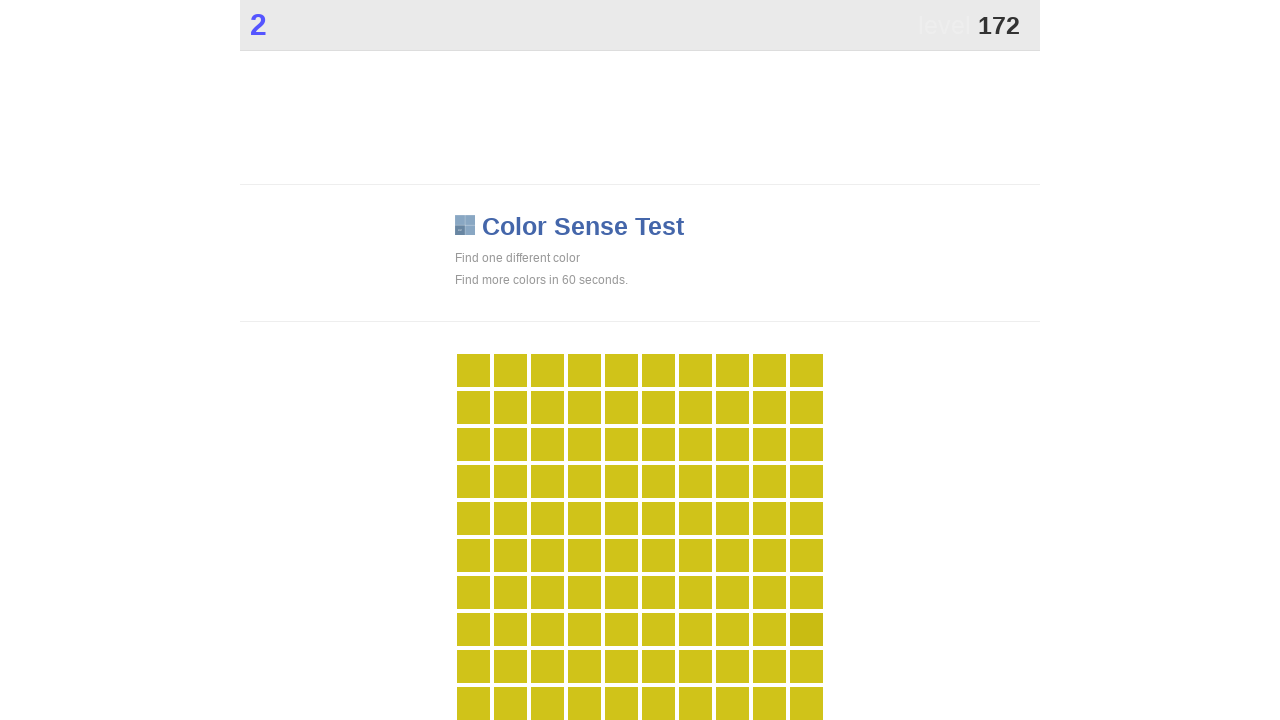

Clicked main game button at (806, 629) on .main
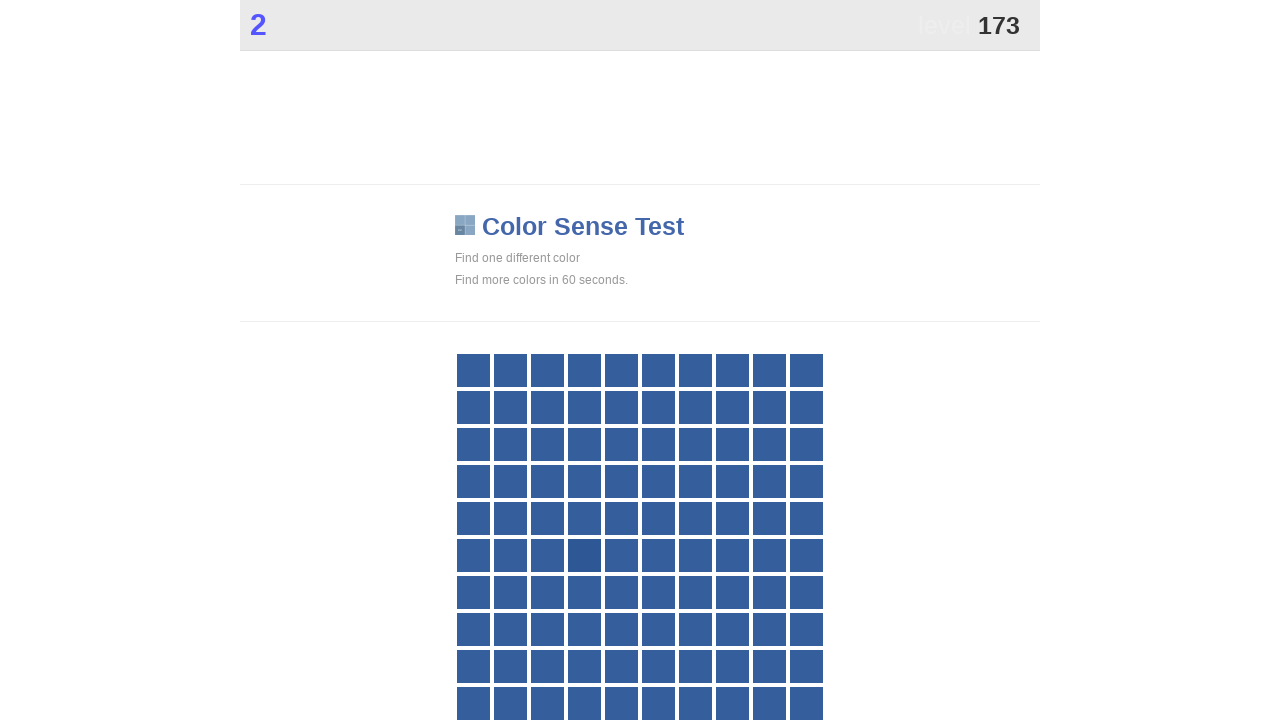

Clicked main game button at (584, 555) on .main
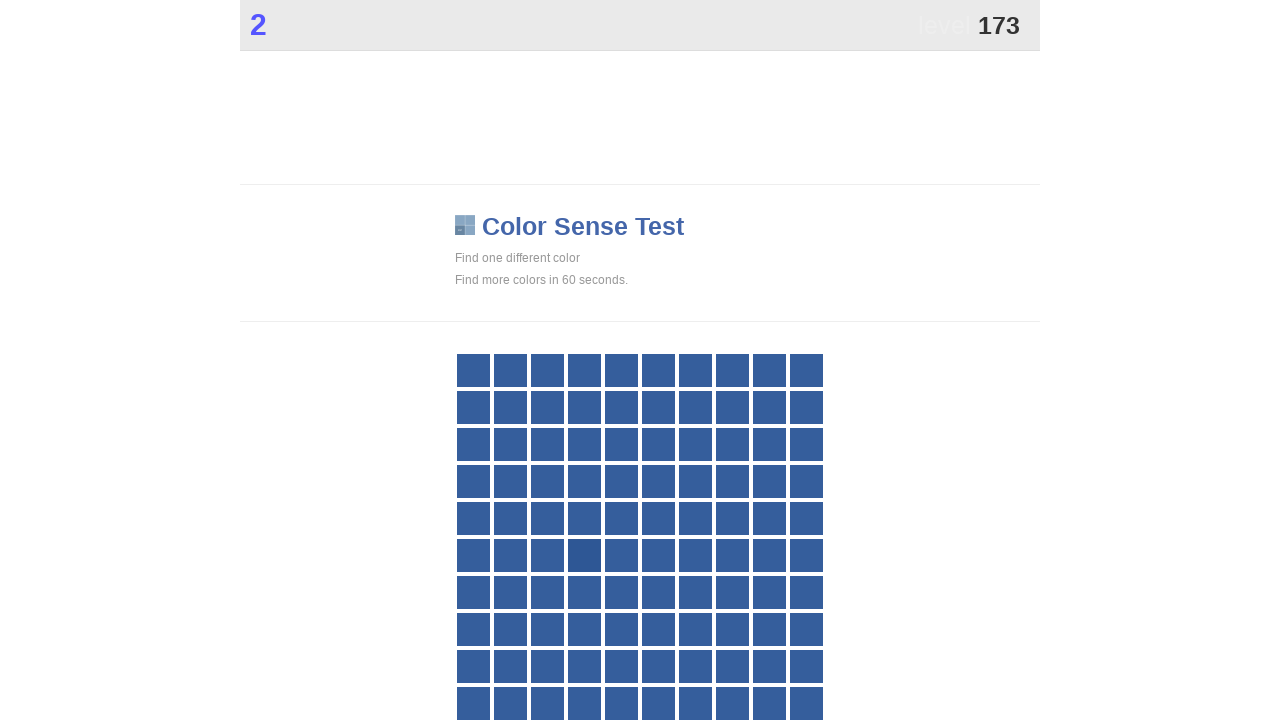

Clicked main game button at (584, 555) on .main
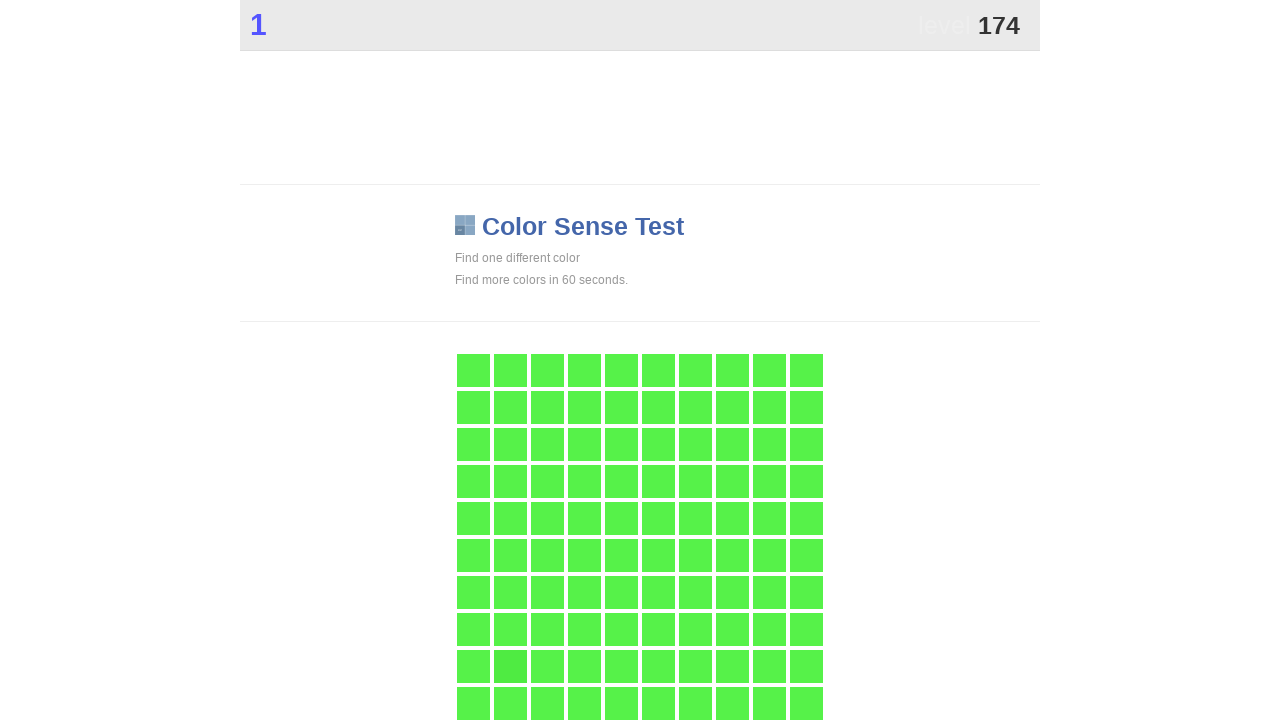

Clicked main game button at (510, 666) on .main
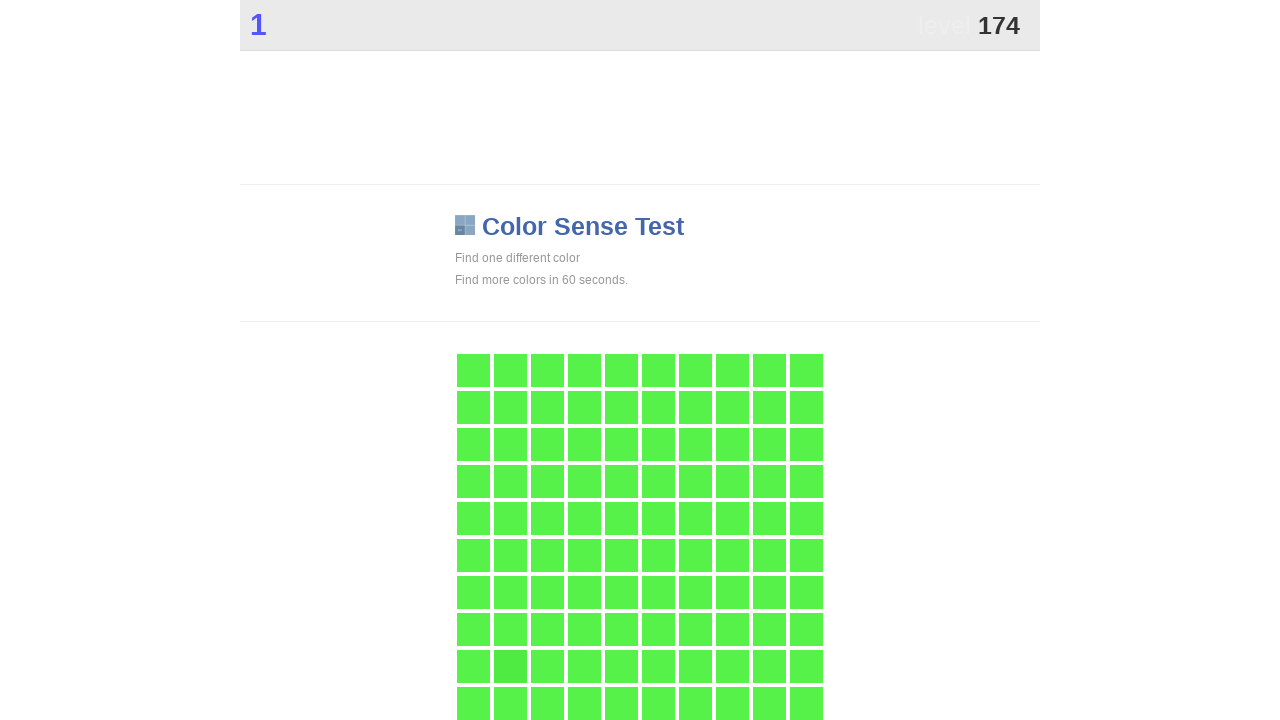

Clicked main game button at (510, 666) on .main
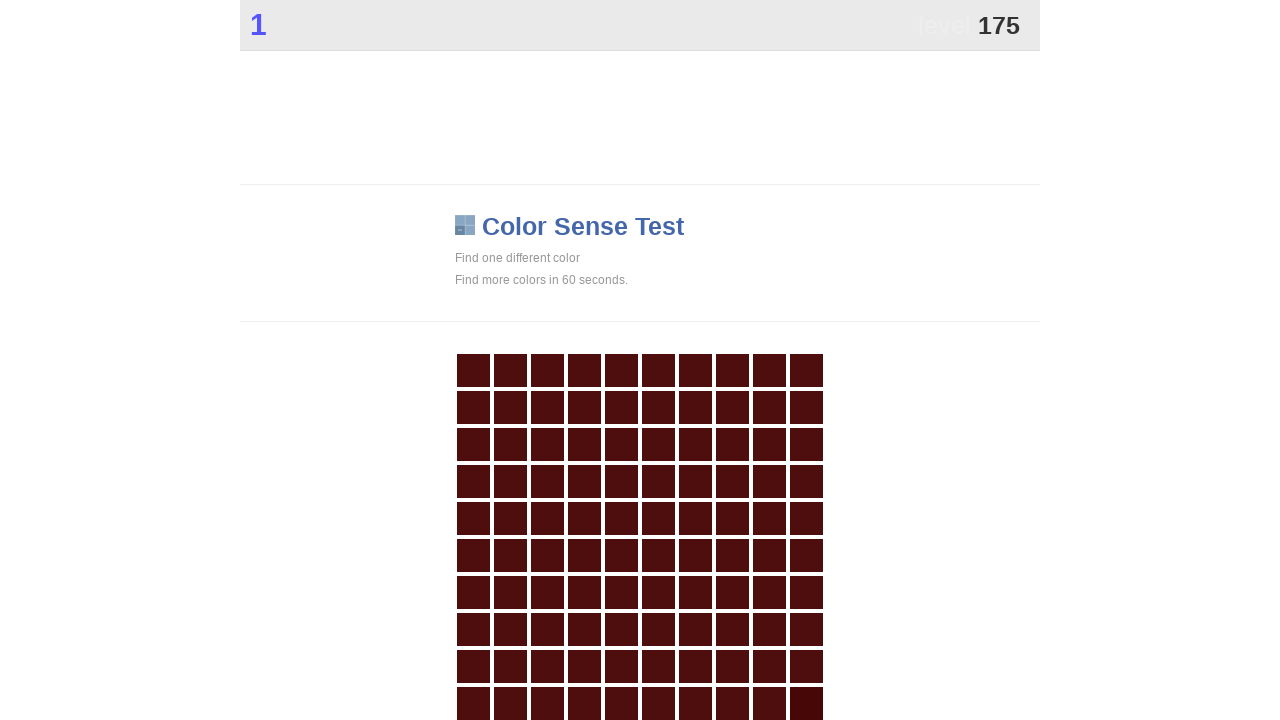

Clicked main game button at (806, 703) on .main
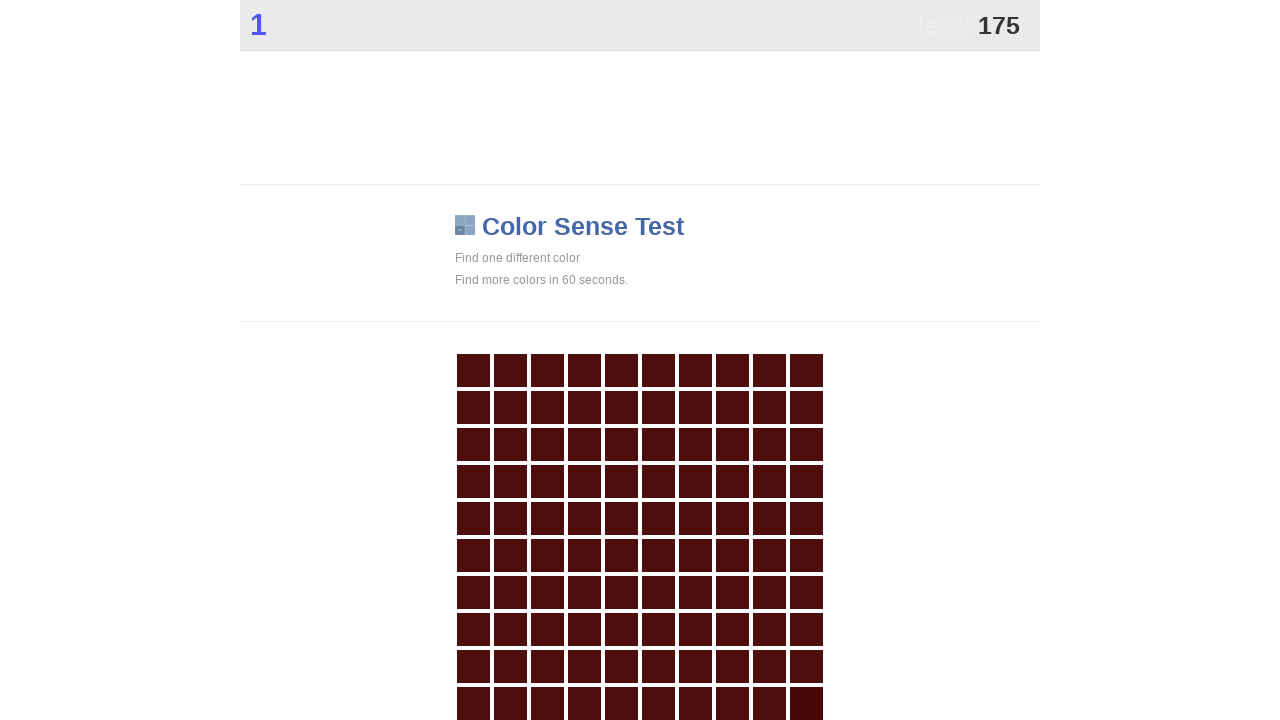

Clicked main game button at (806, 703) on .main
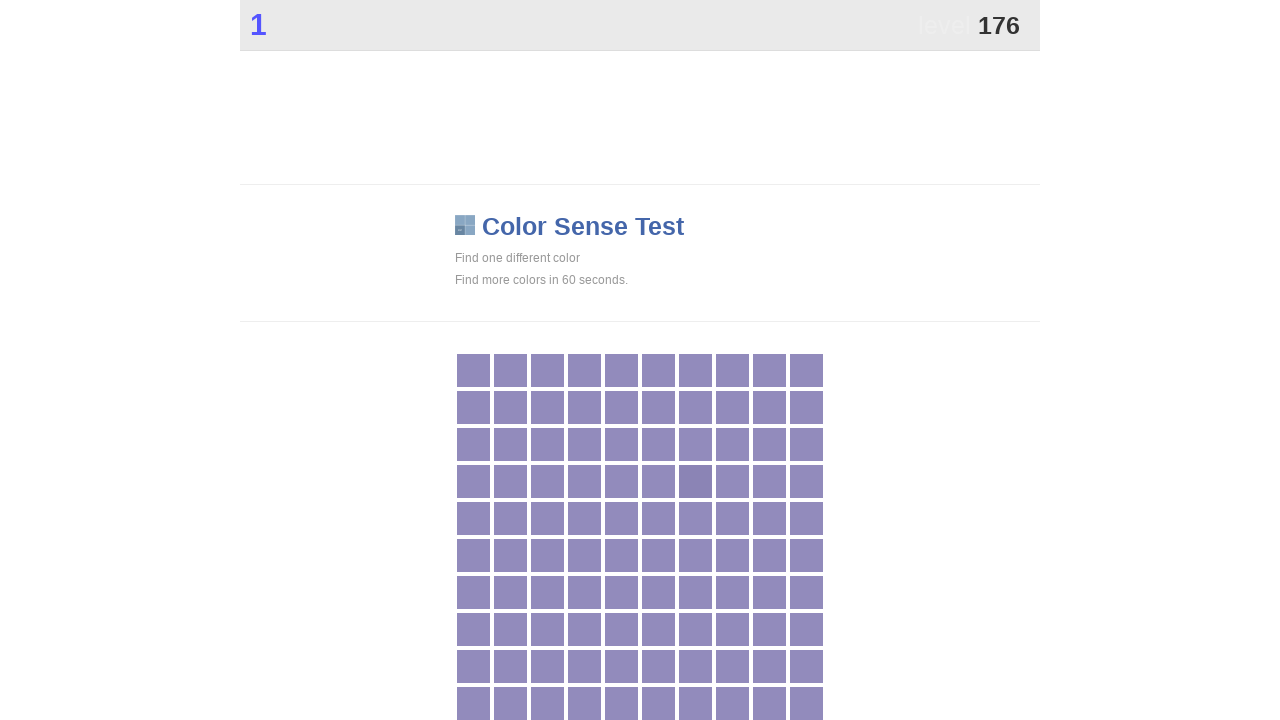

Clicked main game button at (695, 481) on .main
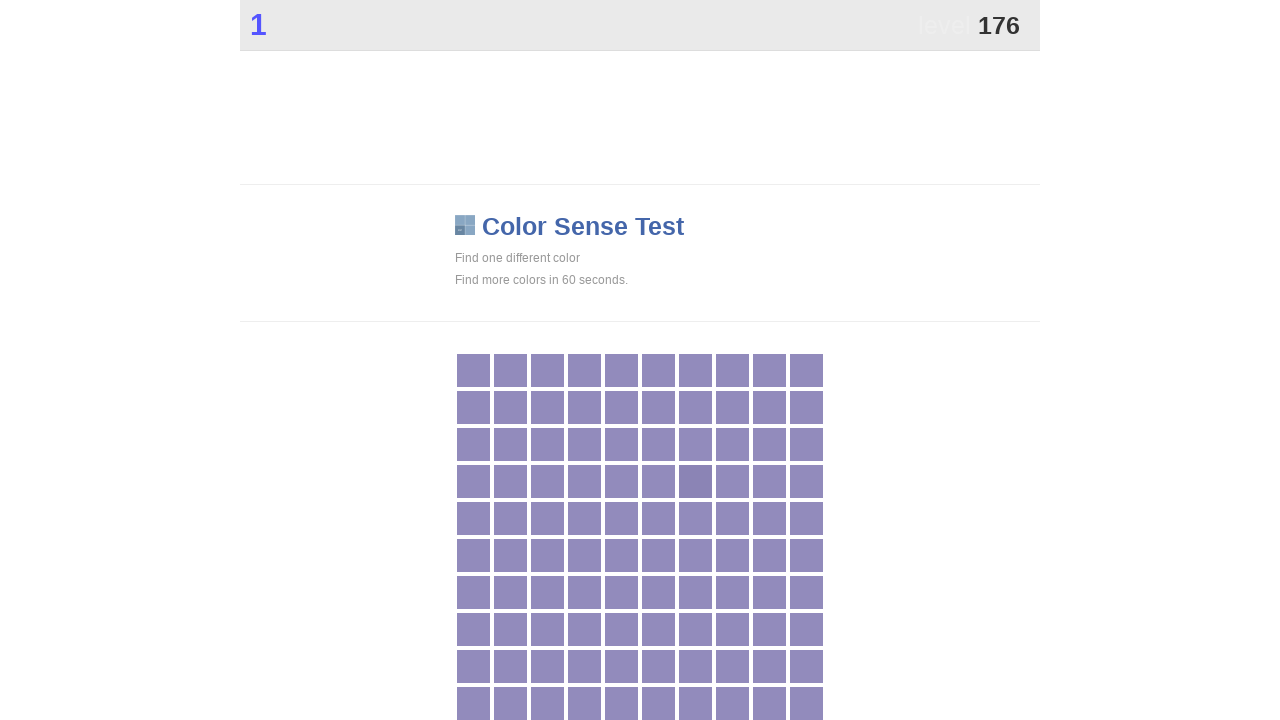

Clicked main game button at (695, 481) on .main
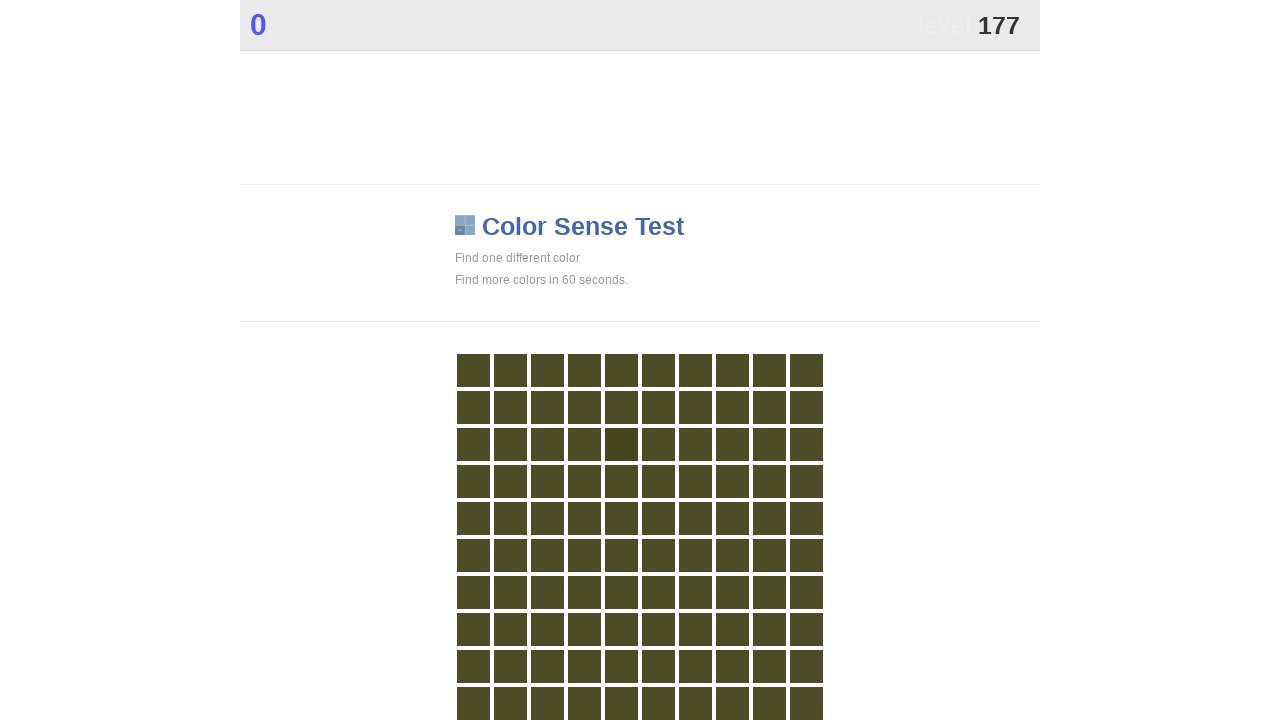

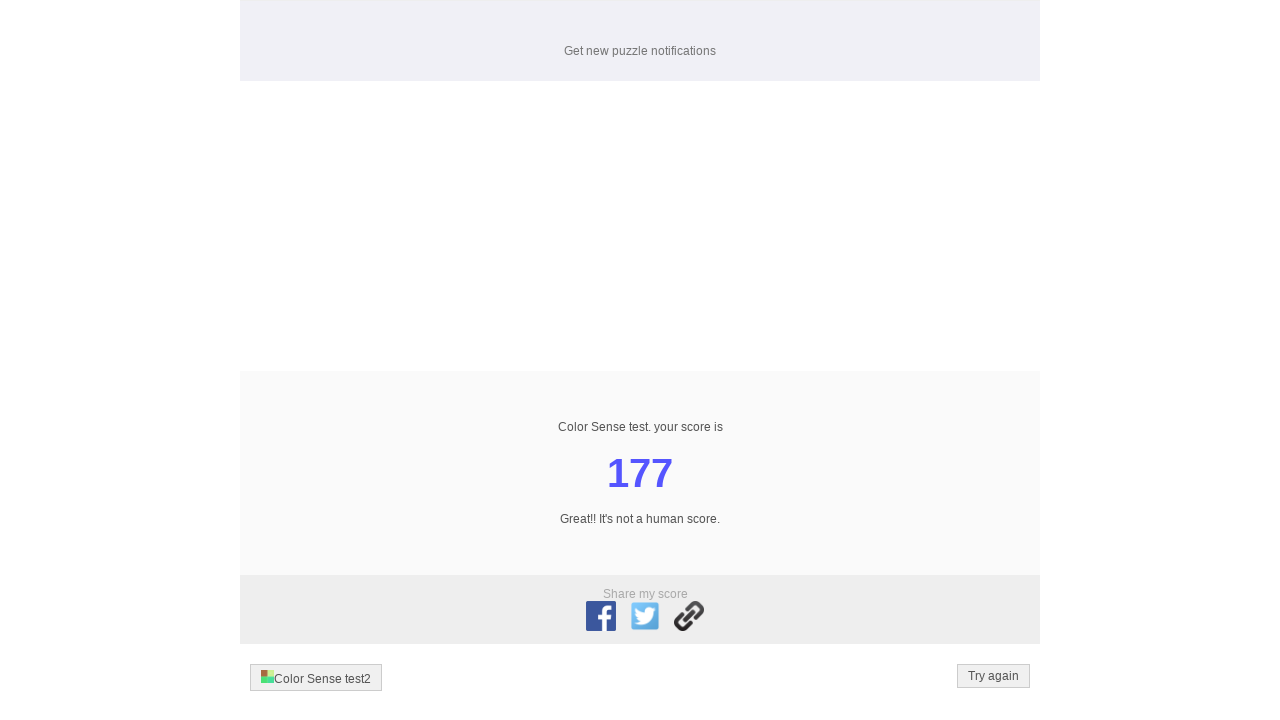